Tests date picker functionality by opening the date picker and selecting specific dates (navigating through years and months using previous/next buttons, then clicking the target day). Tests multiple date selections: June 2, 2022; February 11, 2020; and March 5, 2015.

Starting URL: https://seleniumui.moderntester.pl/datepicker.php

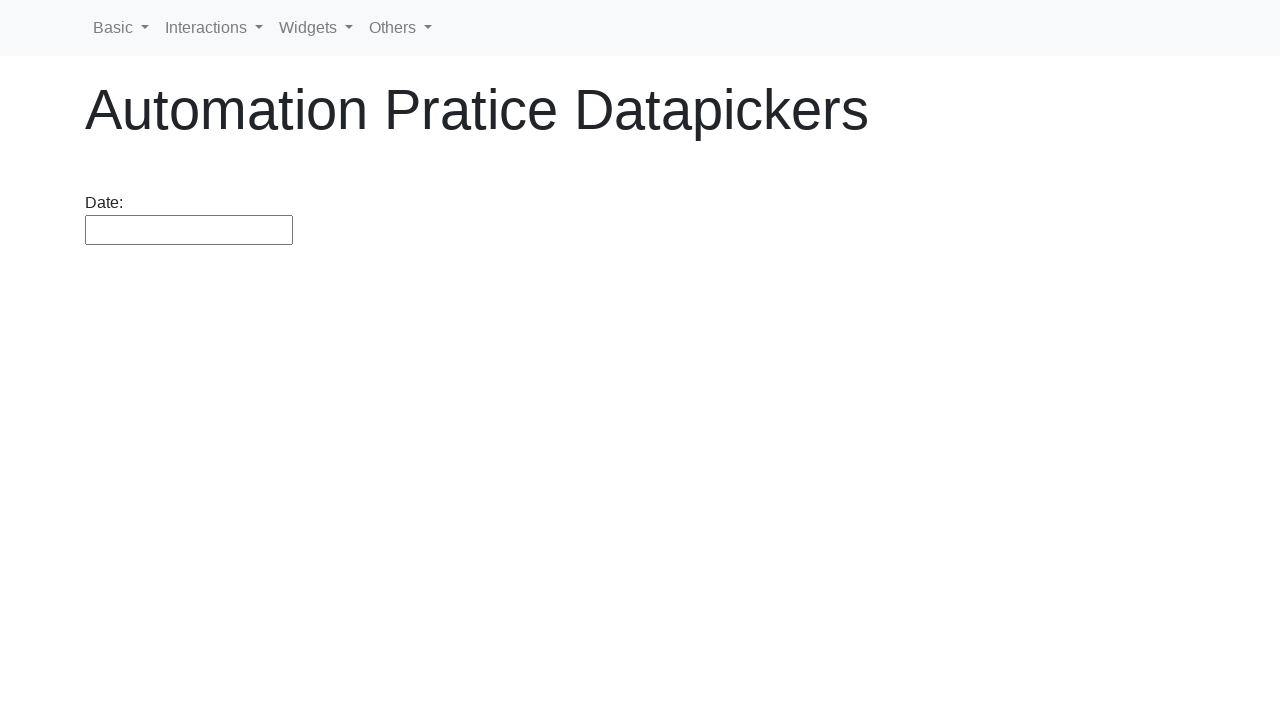

Clicked datepicker input to open date picker at (189, 230) on #datepicker
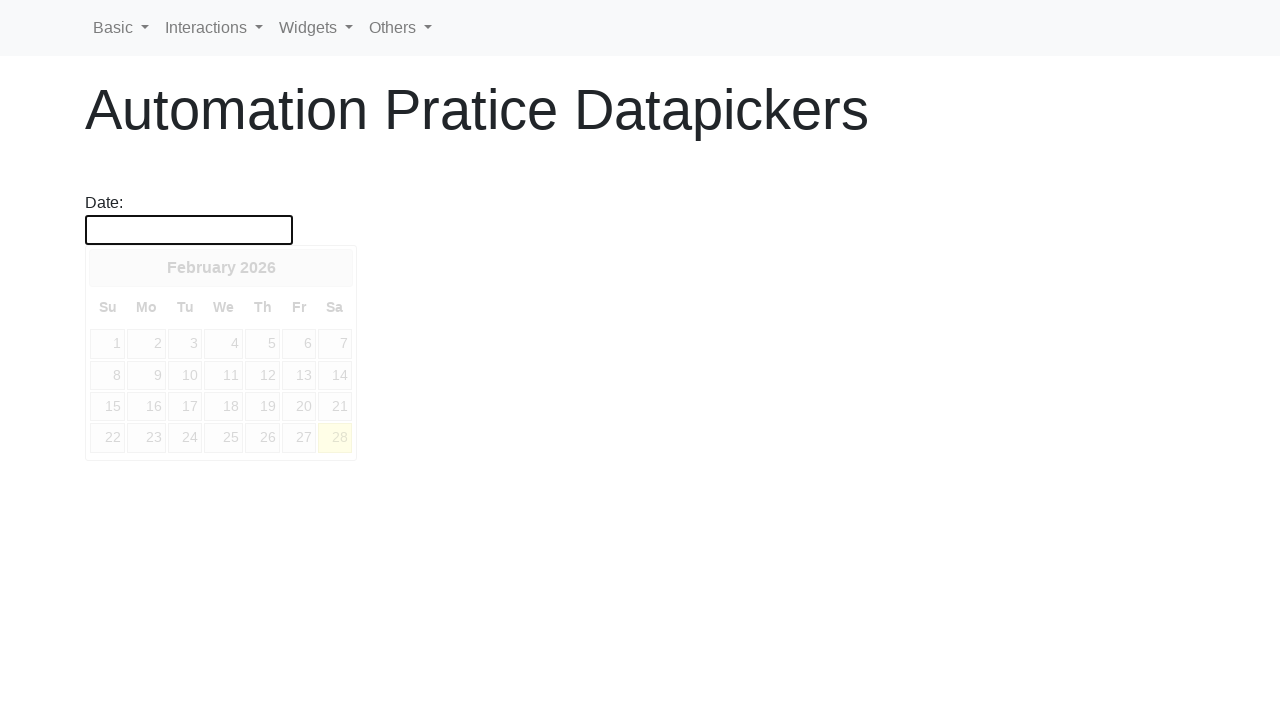

Date picker became visible
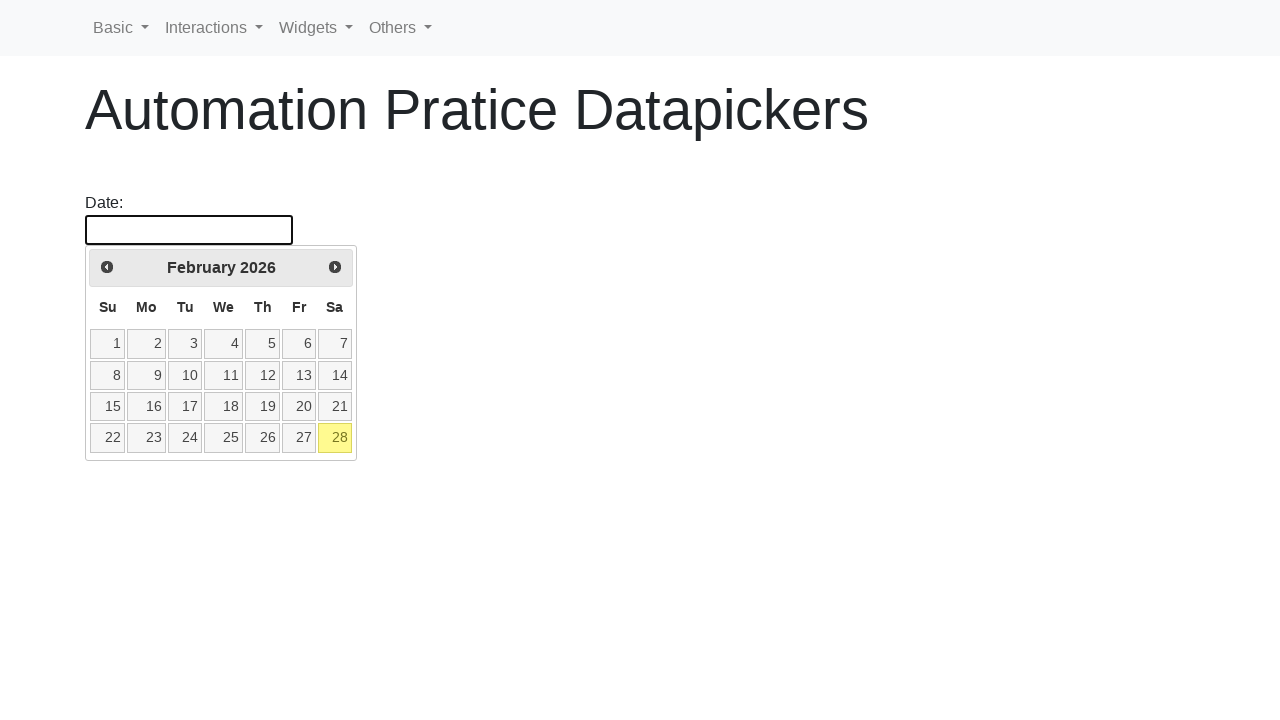

Clicked previous button to navigate backward (target: February 2022) at (107, 267) on [data-handler='prev']
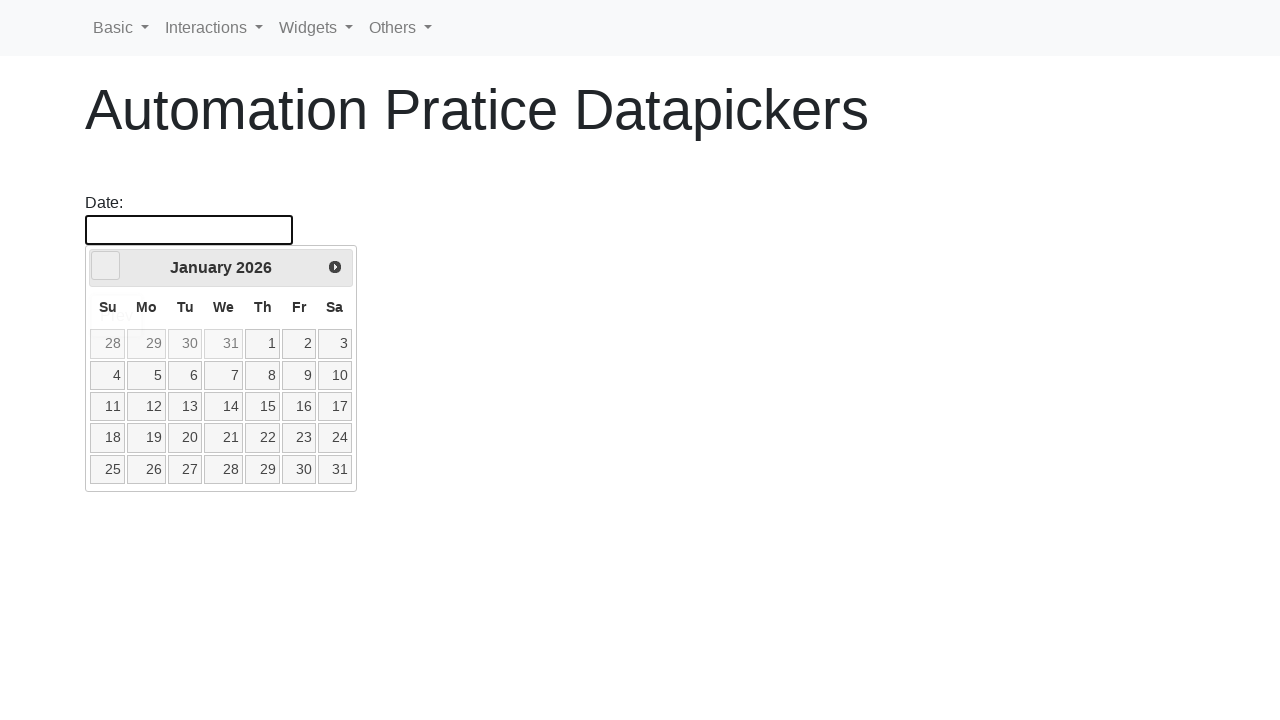

Waited for calendar to update
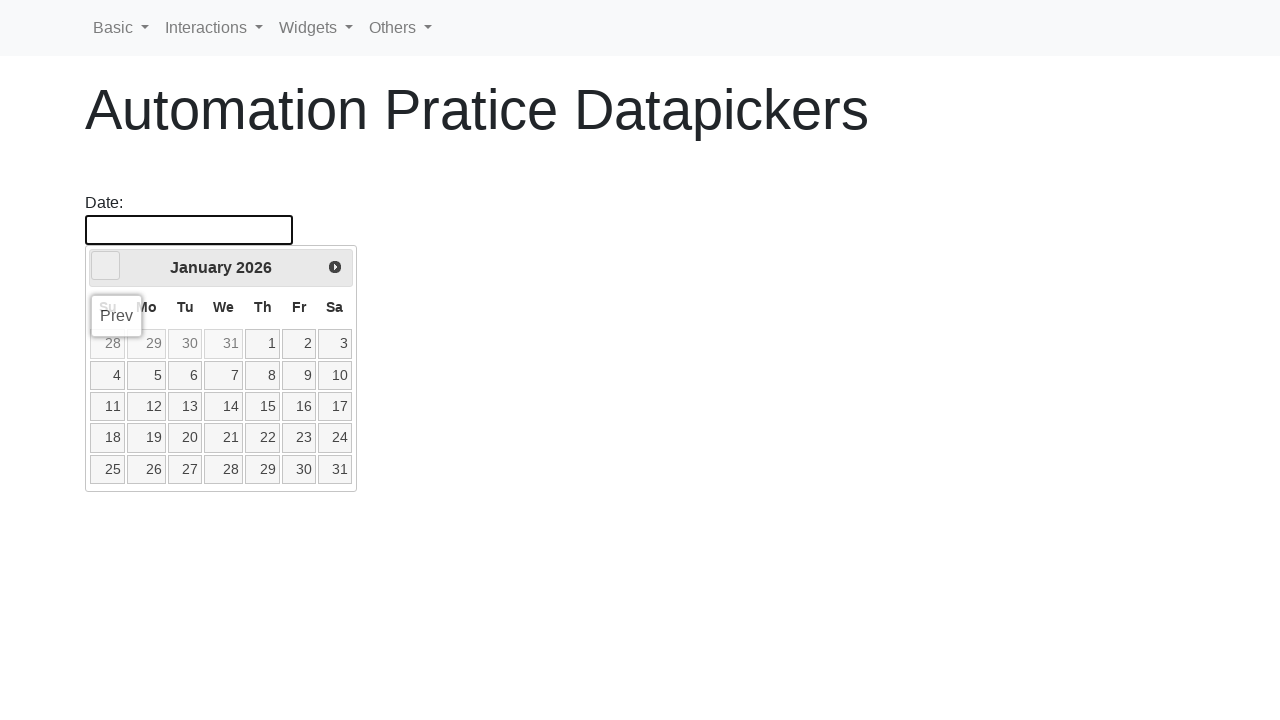

Clicked previous button to navigate backward (target: February 2022) at (106, 266) on [data-handler='prev']
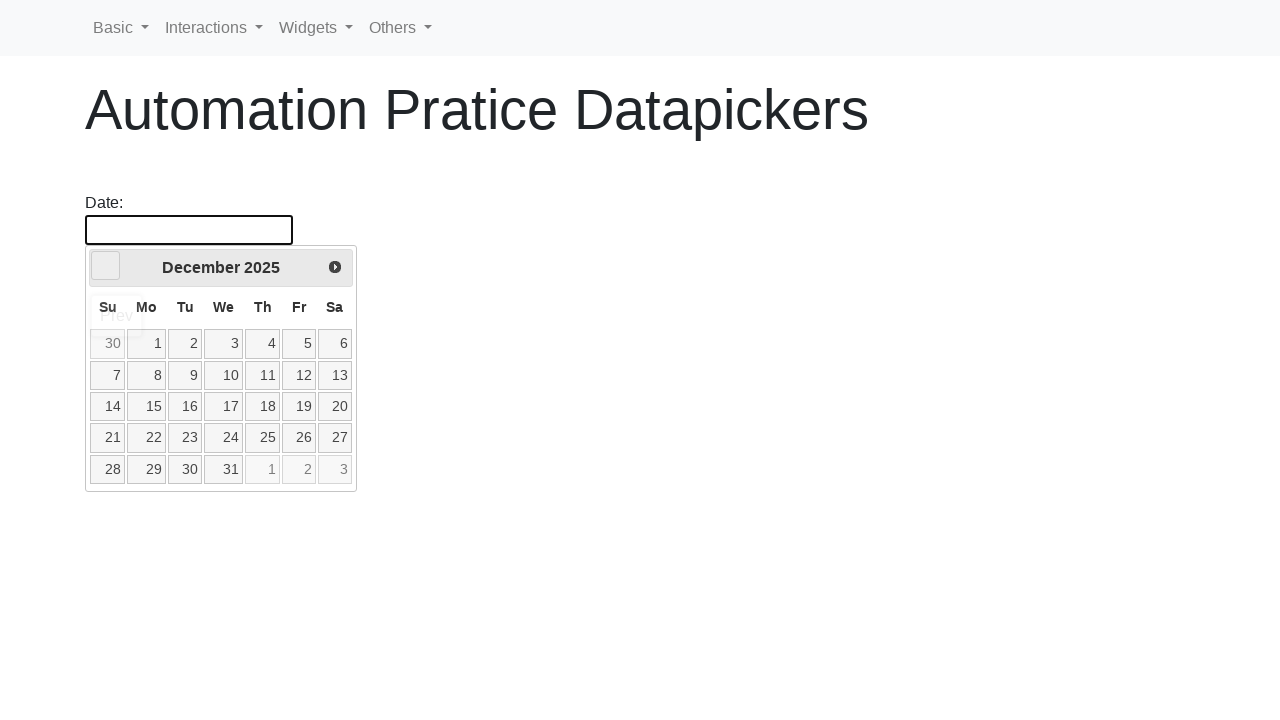

Waited for calendar to update
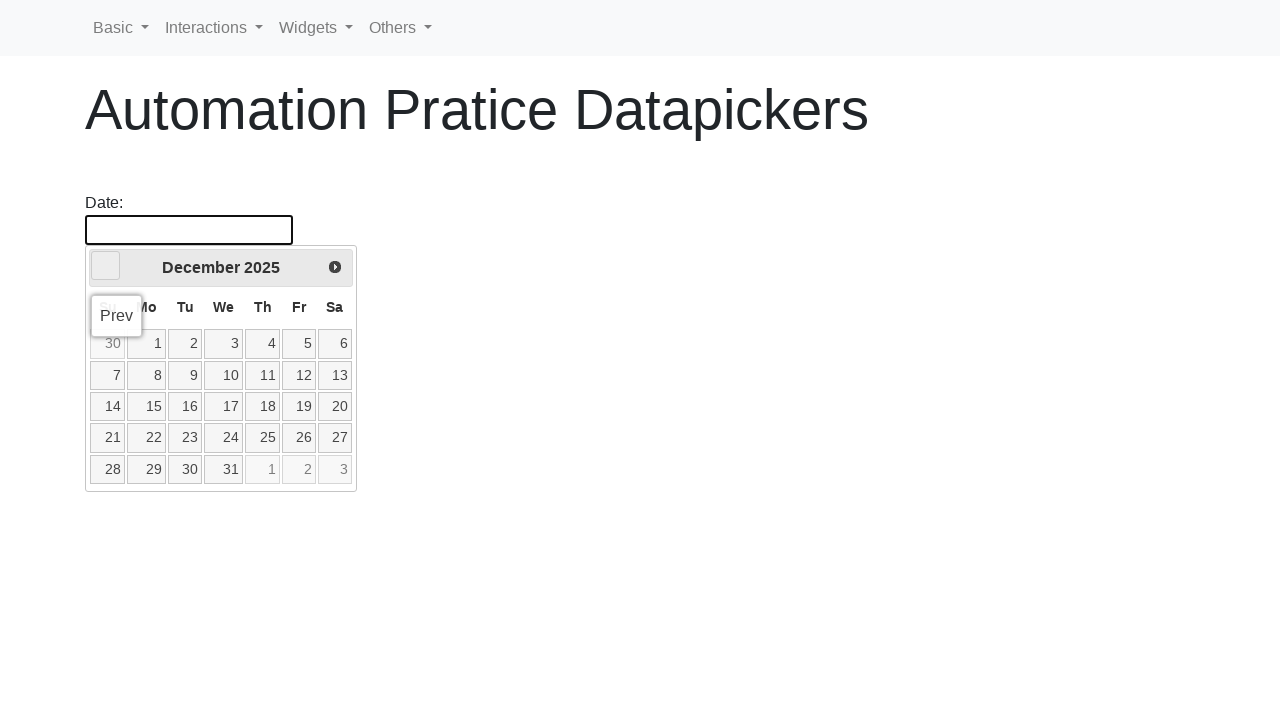

Clicked previous button to navigate backward (target: February 2022) at (106, 266) on [data-handler='prev']
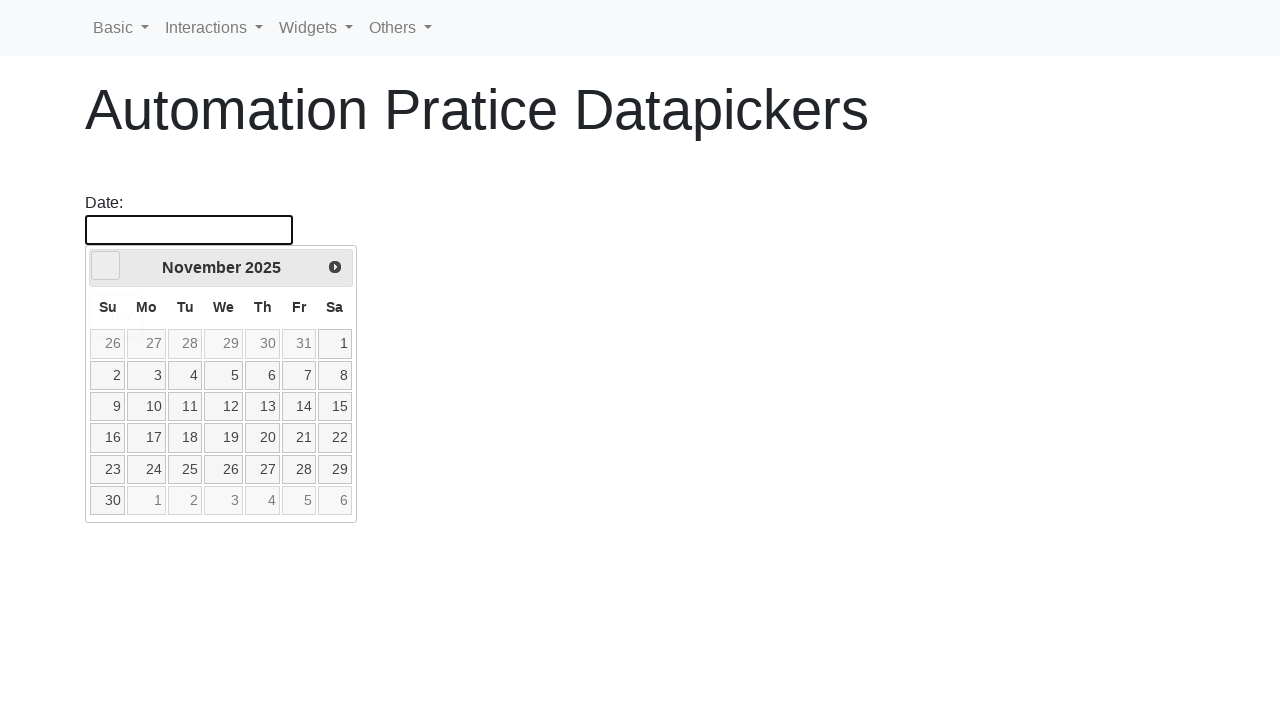

Waited for calendar to update
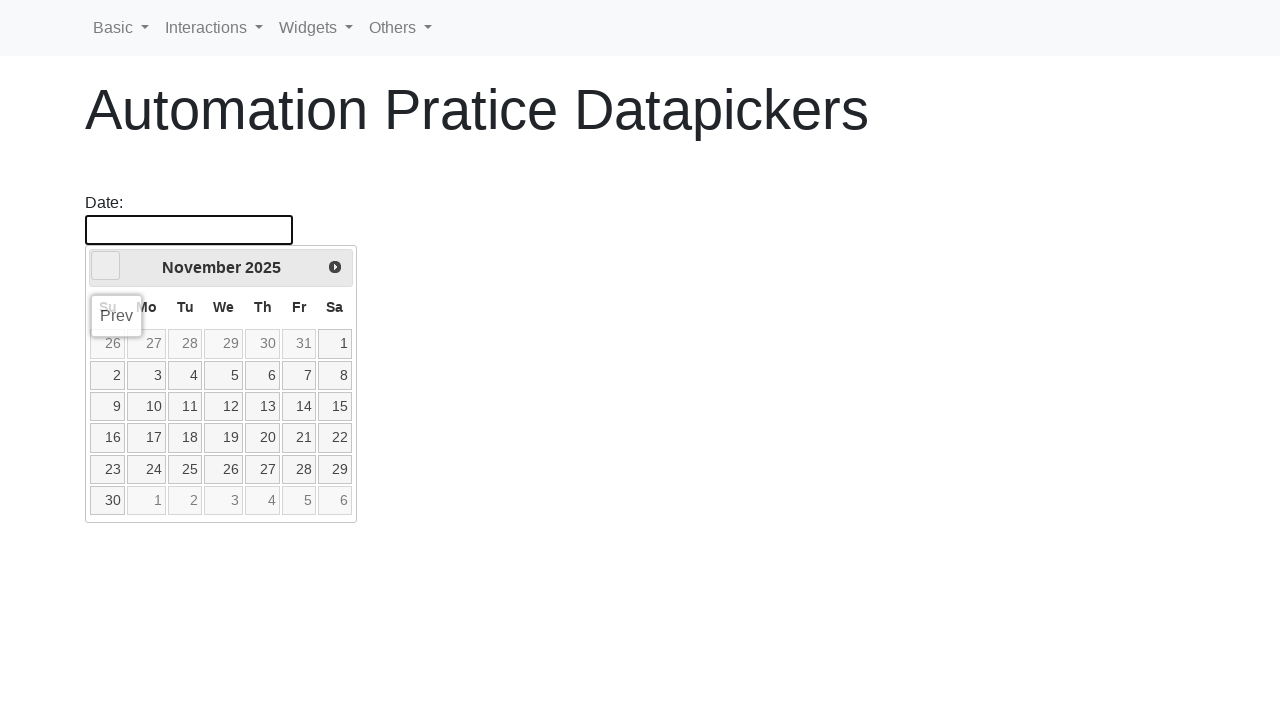

Clicked previous button to navigate backward (target: February 2022) at (106, 266) on [data-handler='prev']
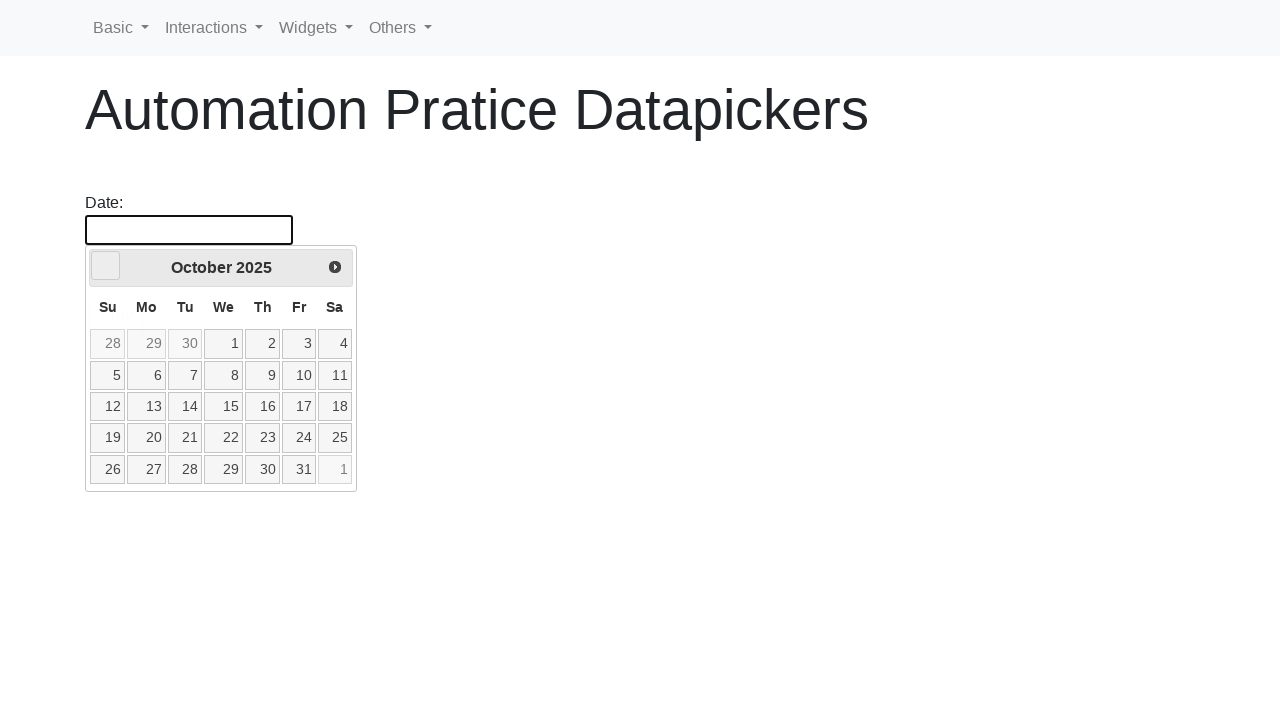

Waited for calendar to update
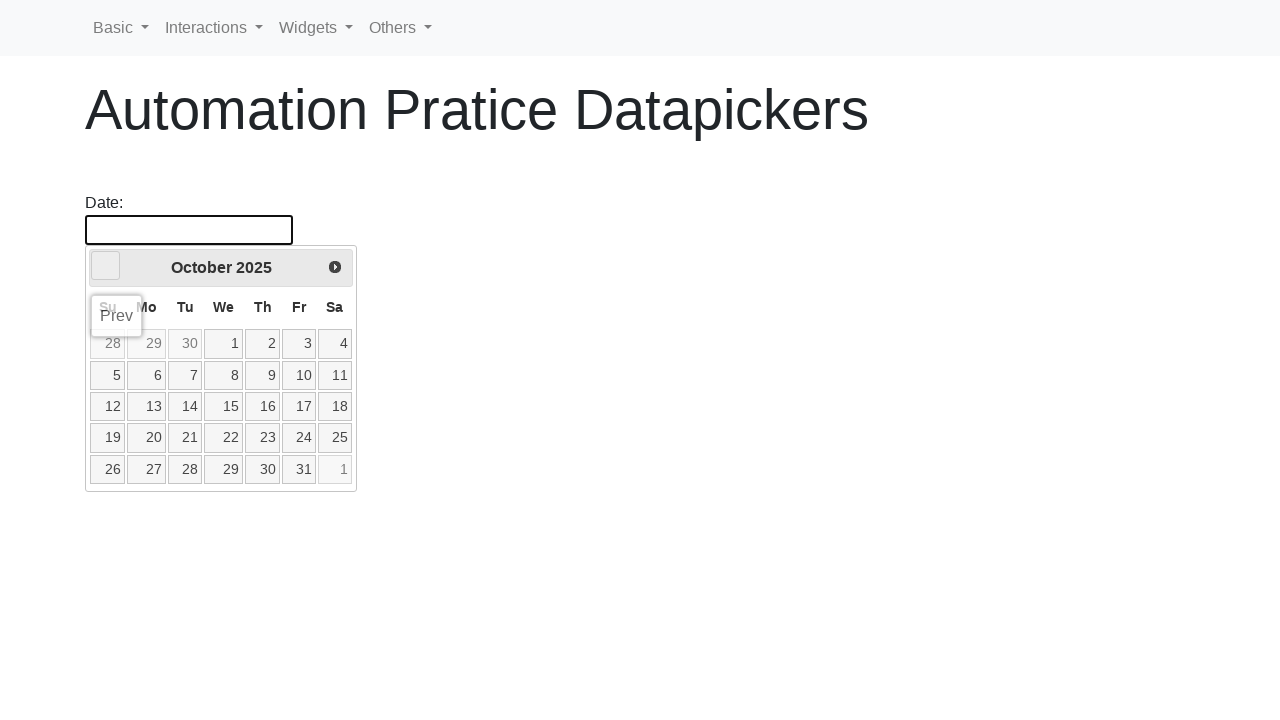

Clicked previous button to navigate backward (target: February 2022) at (106, 266) on [data-handler='prev']
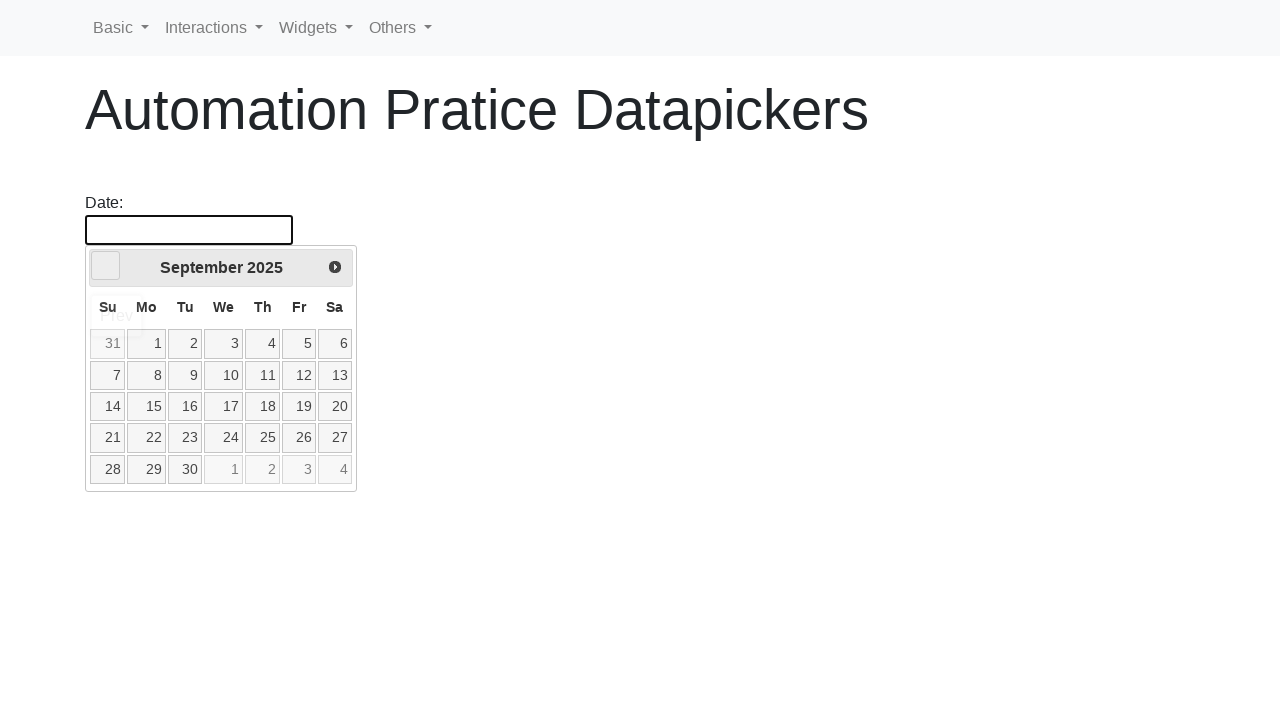

Waited for calendar to update
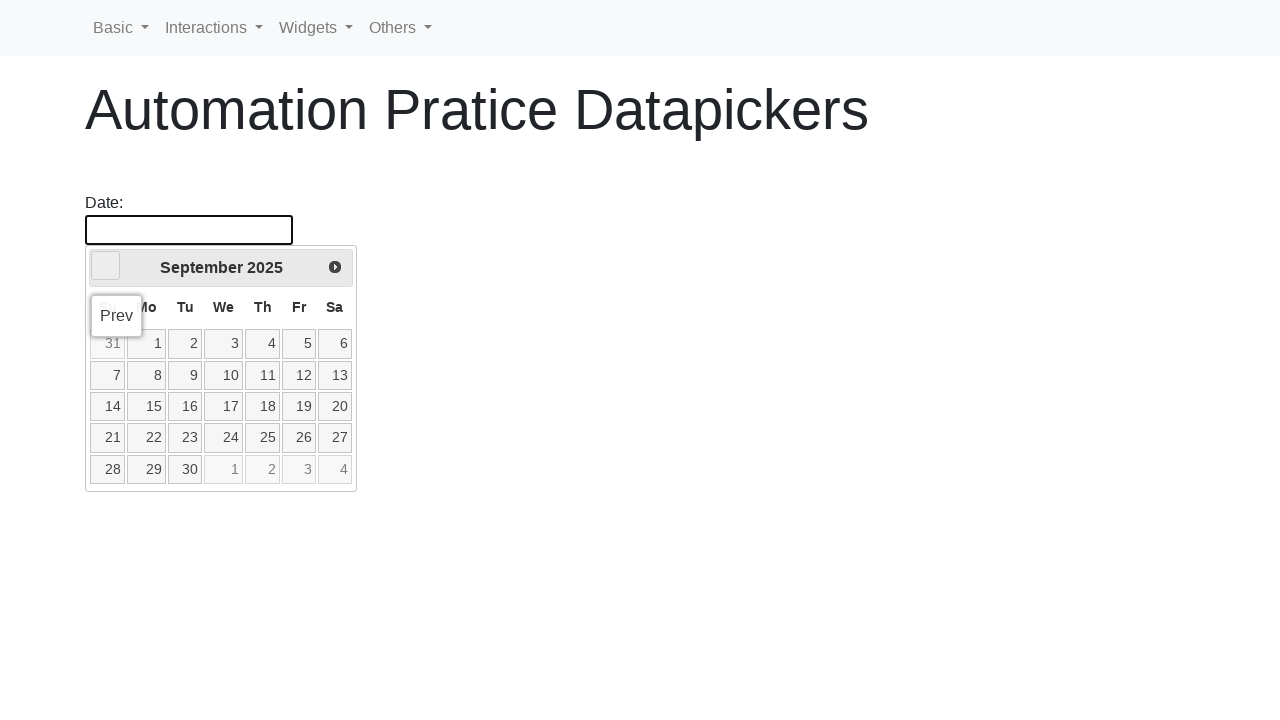

Clicked previous button to navigate backward (target: February 2022) at (106, 266) on [data-handler='prev']
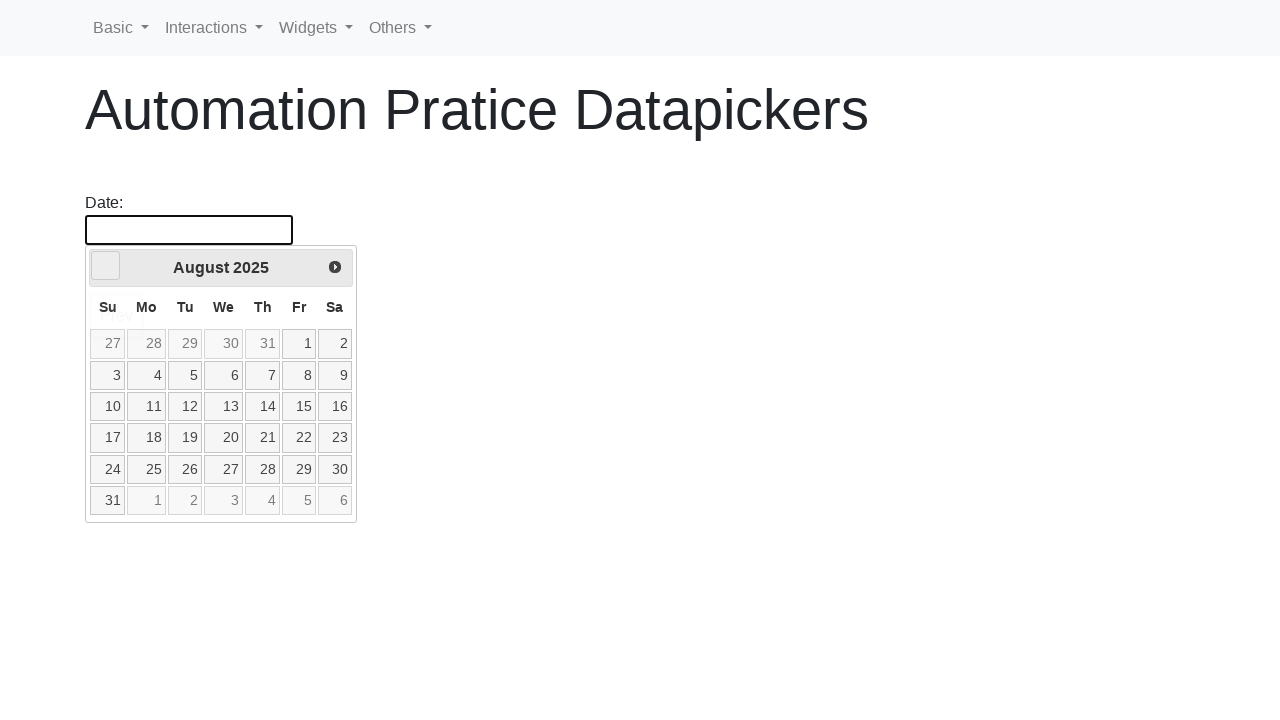

Waited for calendar to update
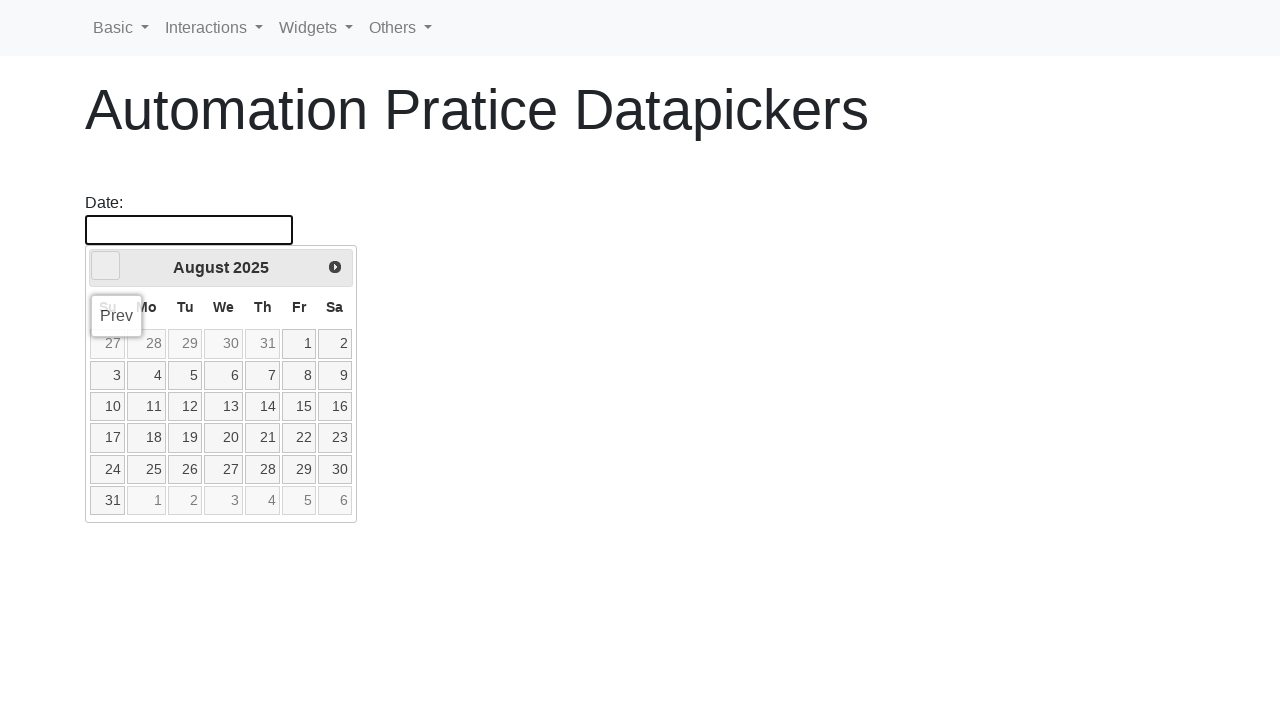

Clicked previous button to navigate backward (target: February 2022) at (106, 266) on [data-handler='prev']
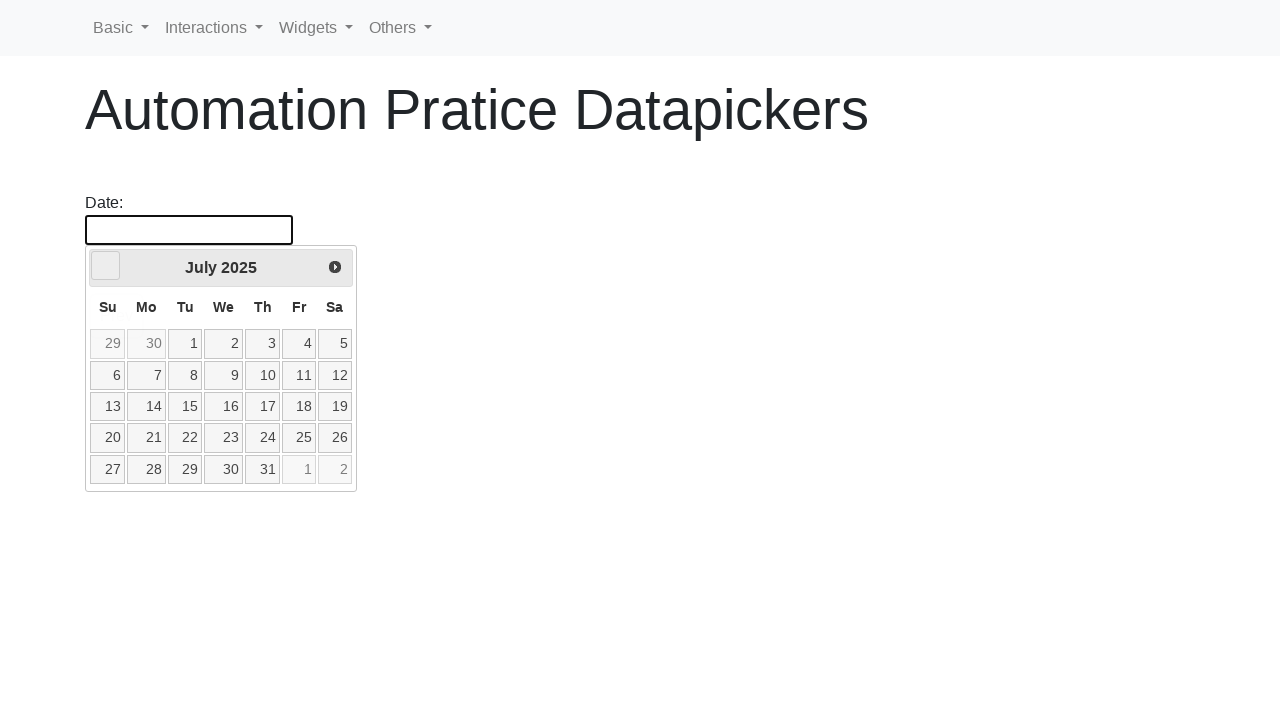

Waited for calendar to update
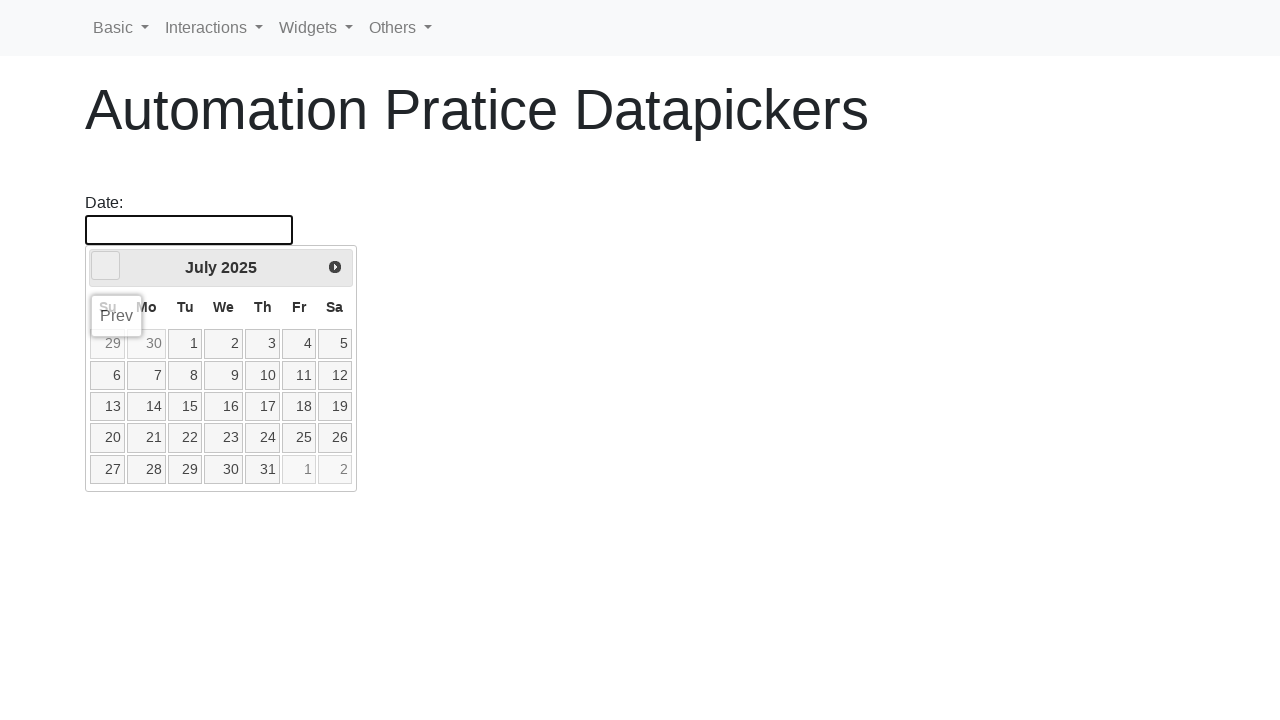

Clicked previous button to navigate backward (target: February 2022) at (106, 266) on [data-handler='prev']
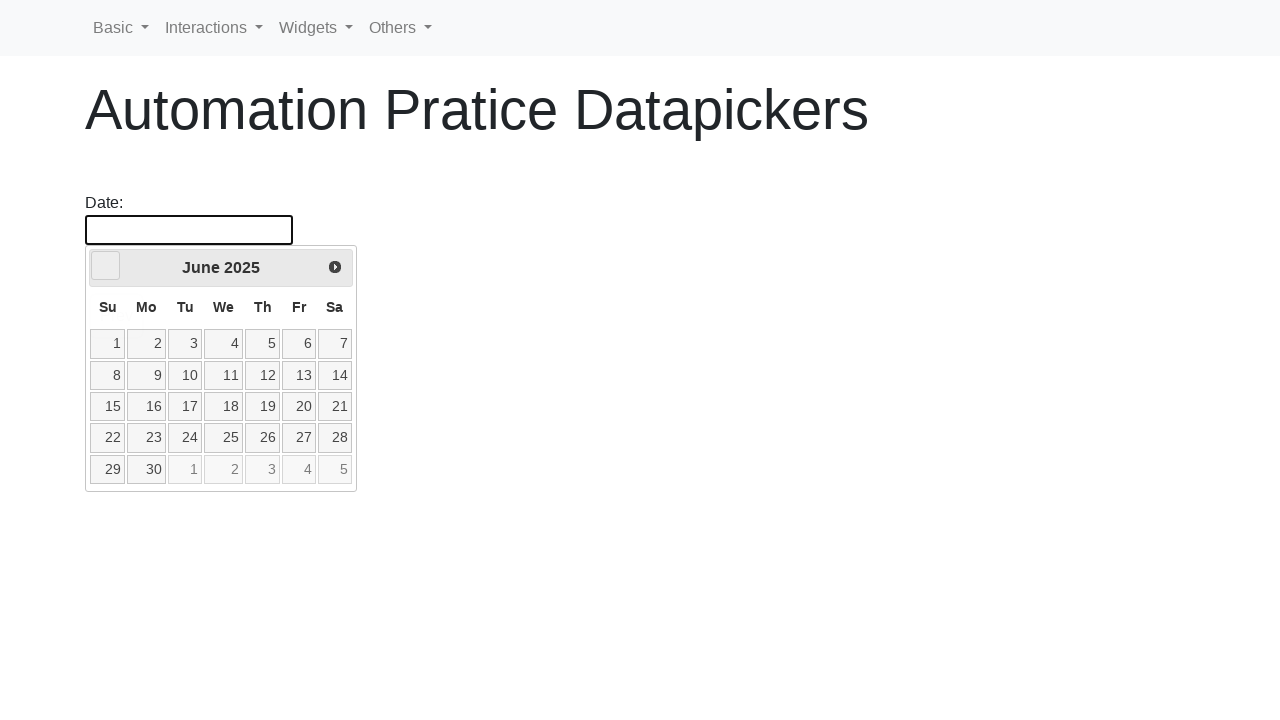

Waited for calendar to update
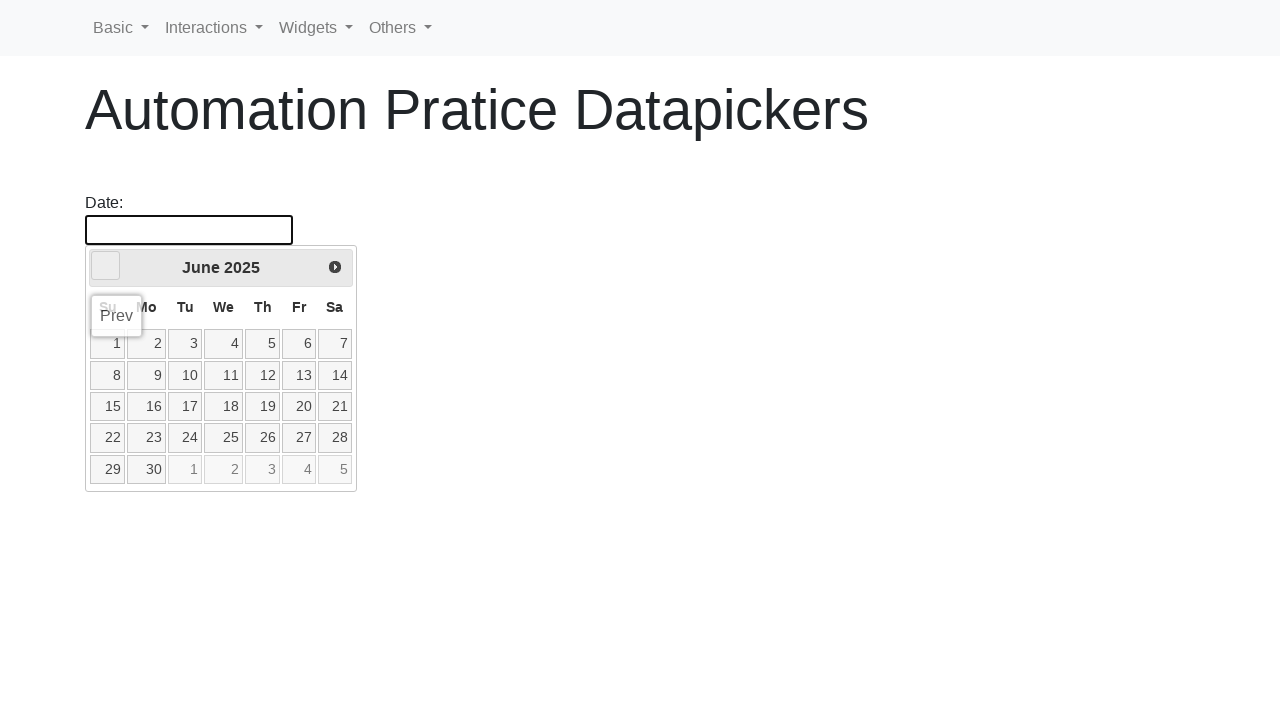

Clicked previous button to navigate backward (target: February 2022) at (106, 266) on [data-handler='prev']
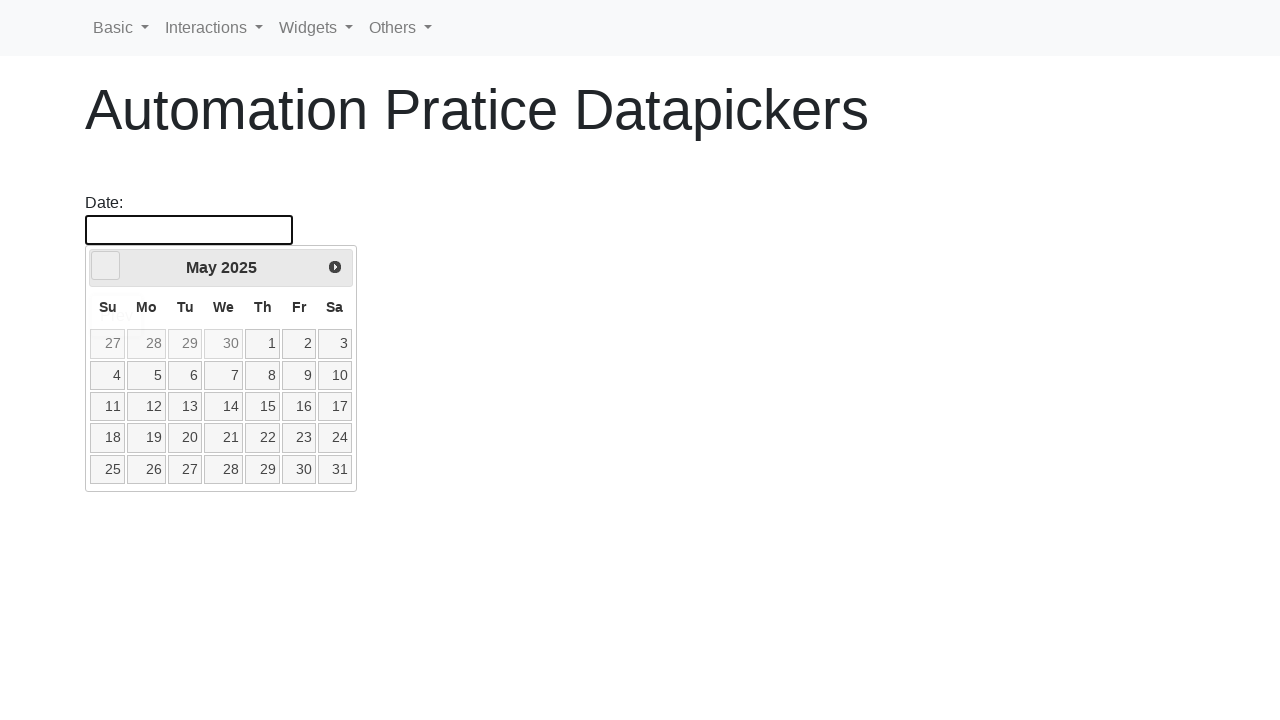

Waited for calendar to update
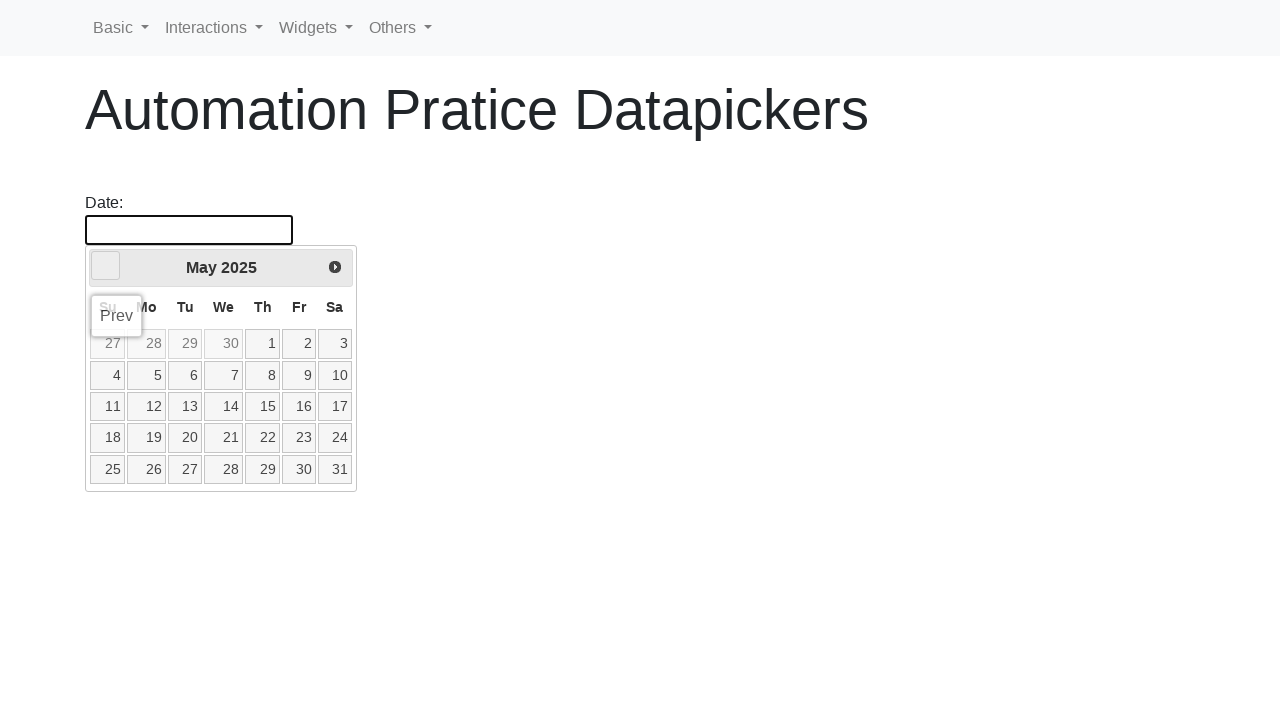

Clicked previous button to navigate backward (target: February 2022) at (106, 266) on [data-handler='prev']
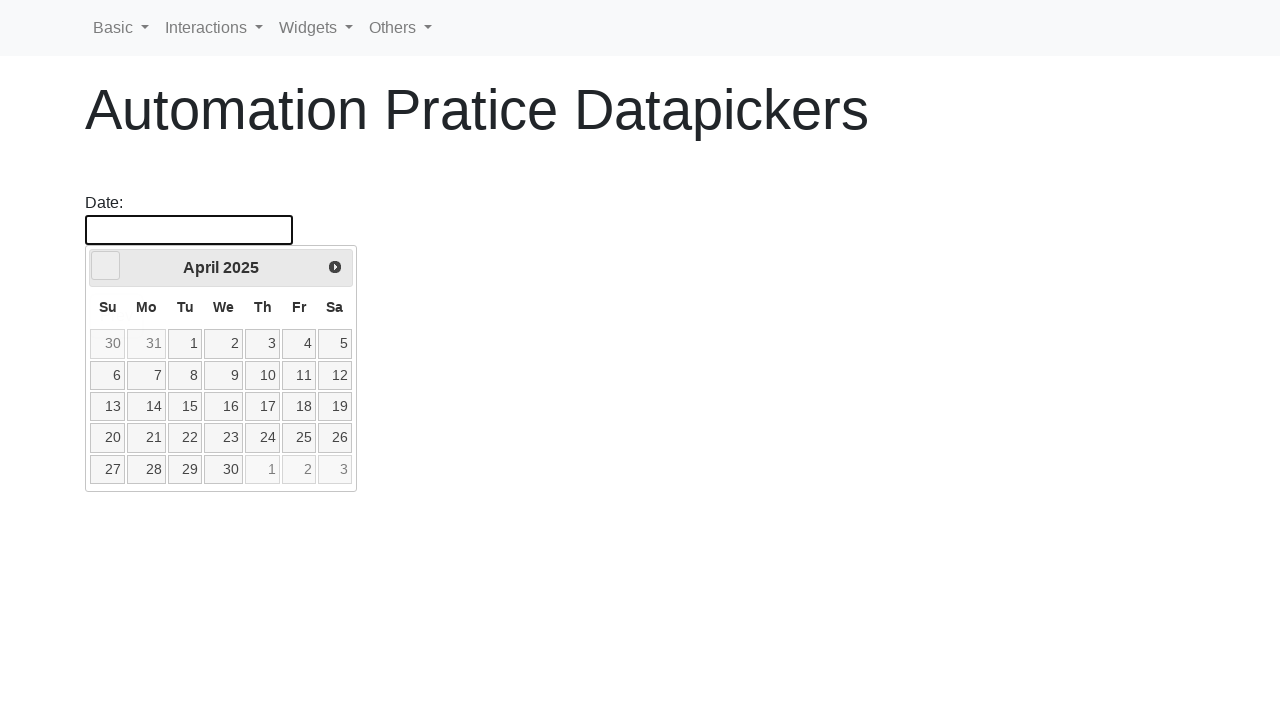

Waited for calendar to update
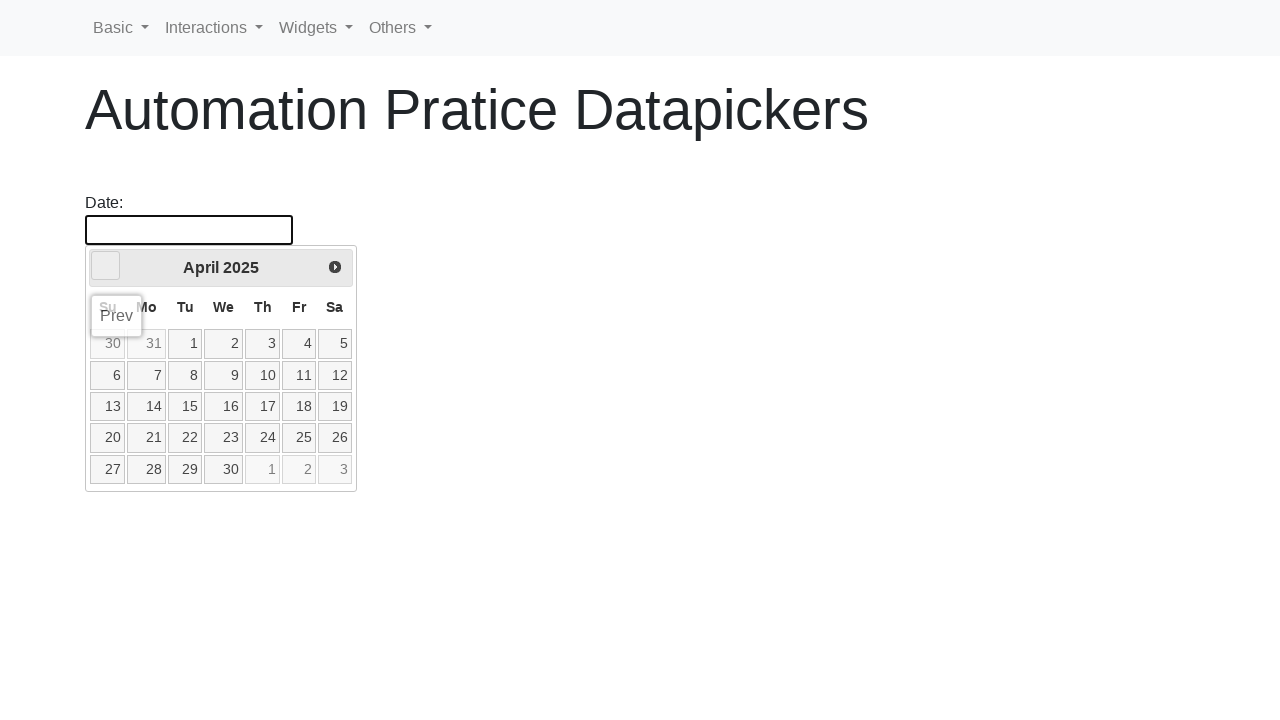

Clicked previous button to navigate backward (target: February 2022) at (106, 266) on [data-handler='prev']
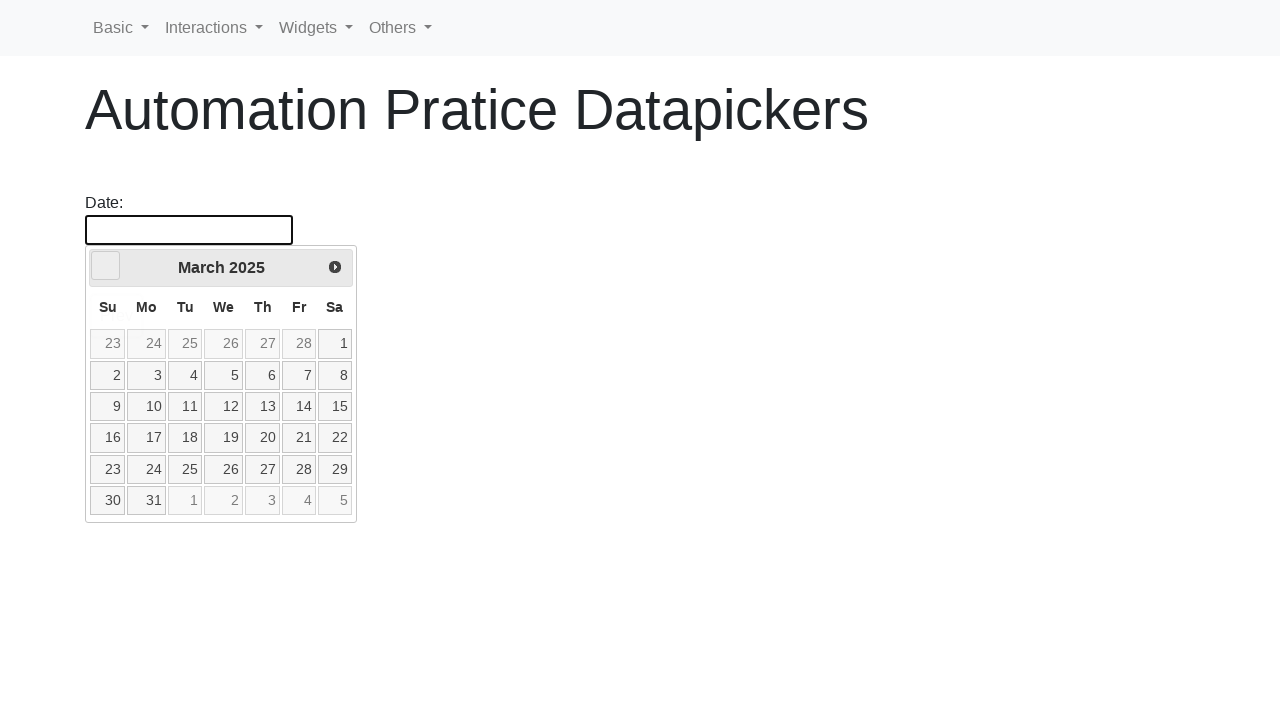

Waited for calendar to update
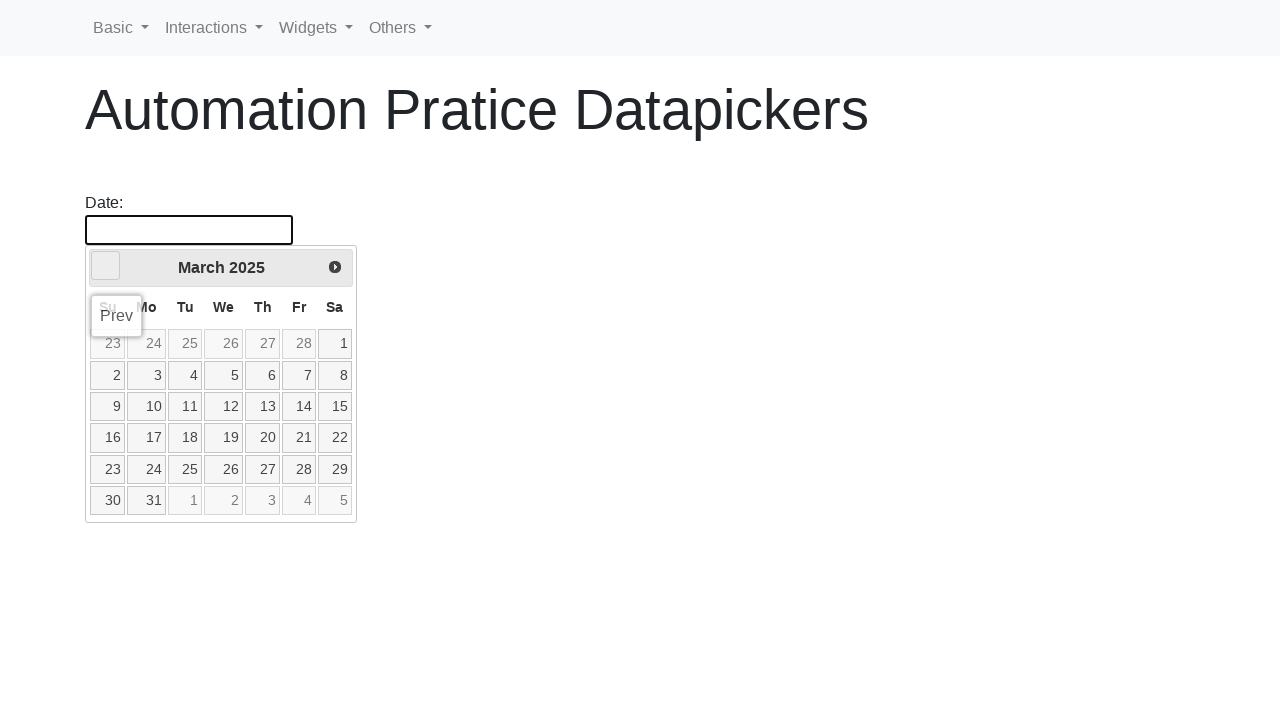

Clicked previous button to navigate backward (target: February 2022) at (106, 266) on [data-handler='prev']
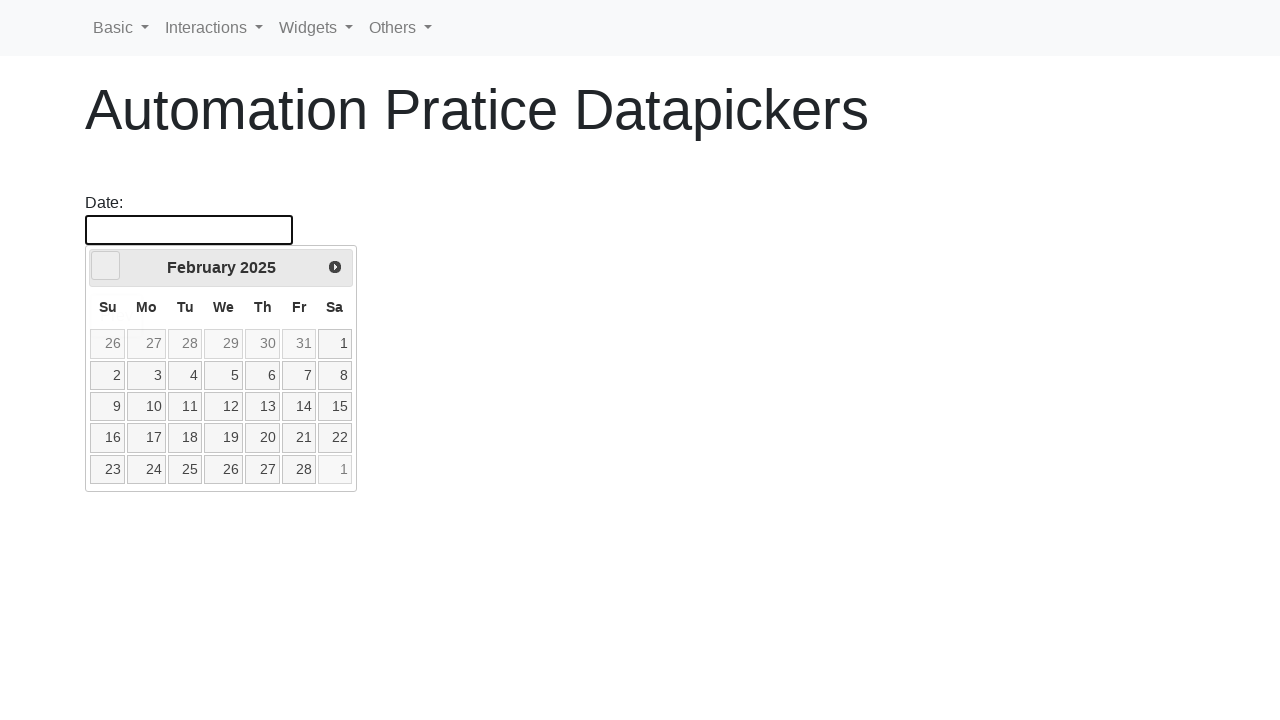

Waited for calendar to update
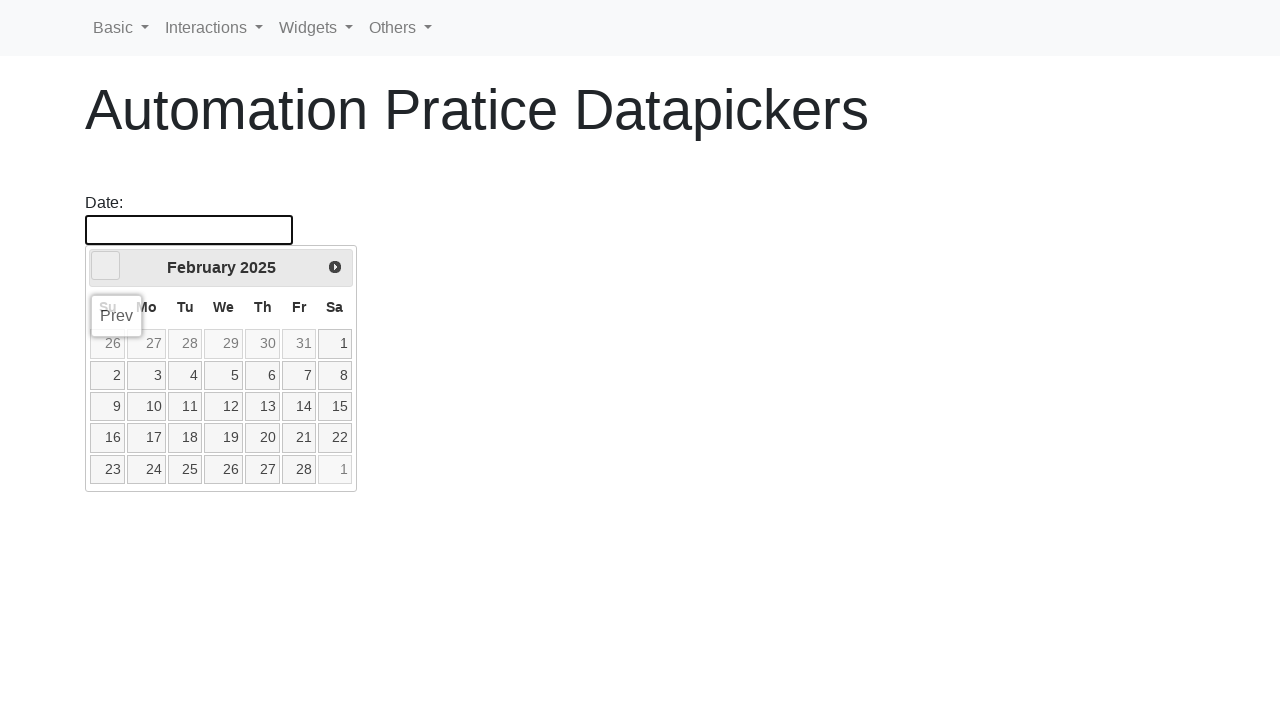

Clicked previous button to navigate backward (target: February 2022) at (106, 266) on [data-handler='prev']
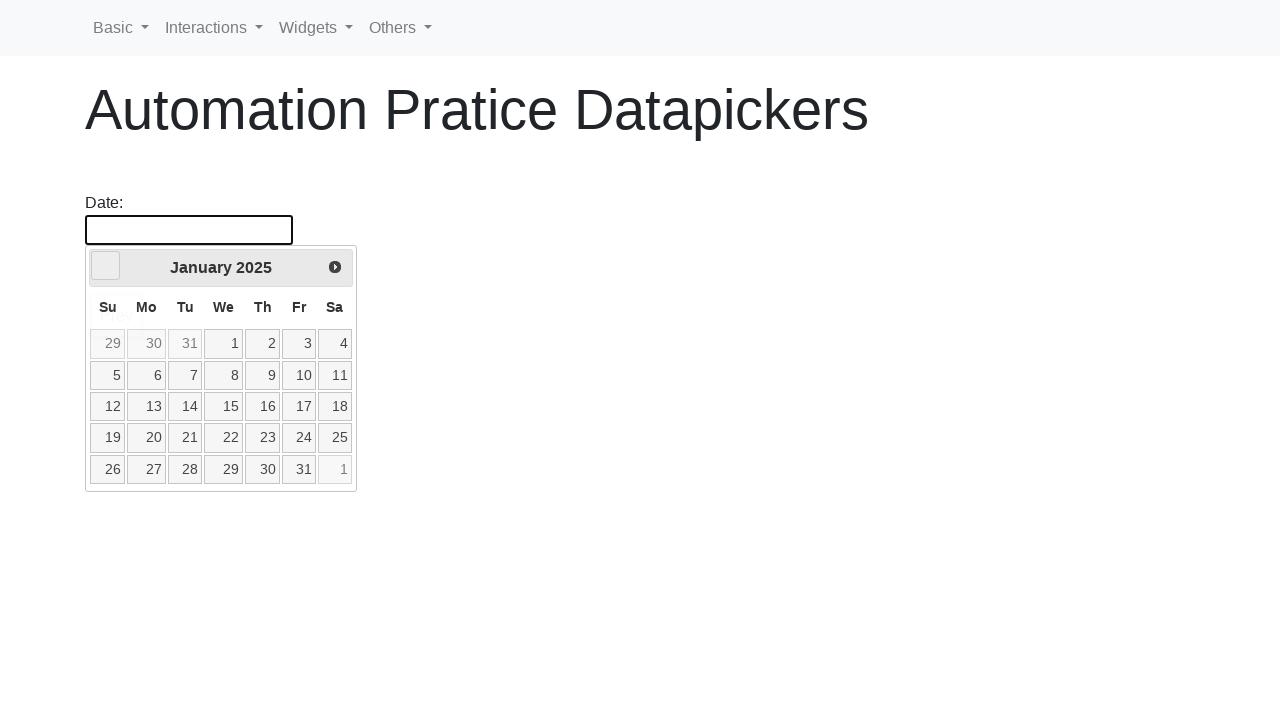

Waited for calendar to update
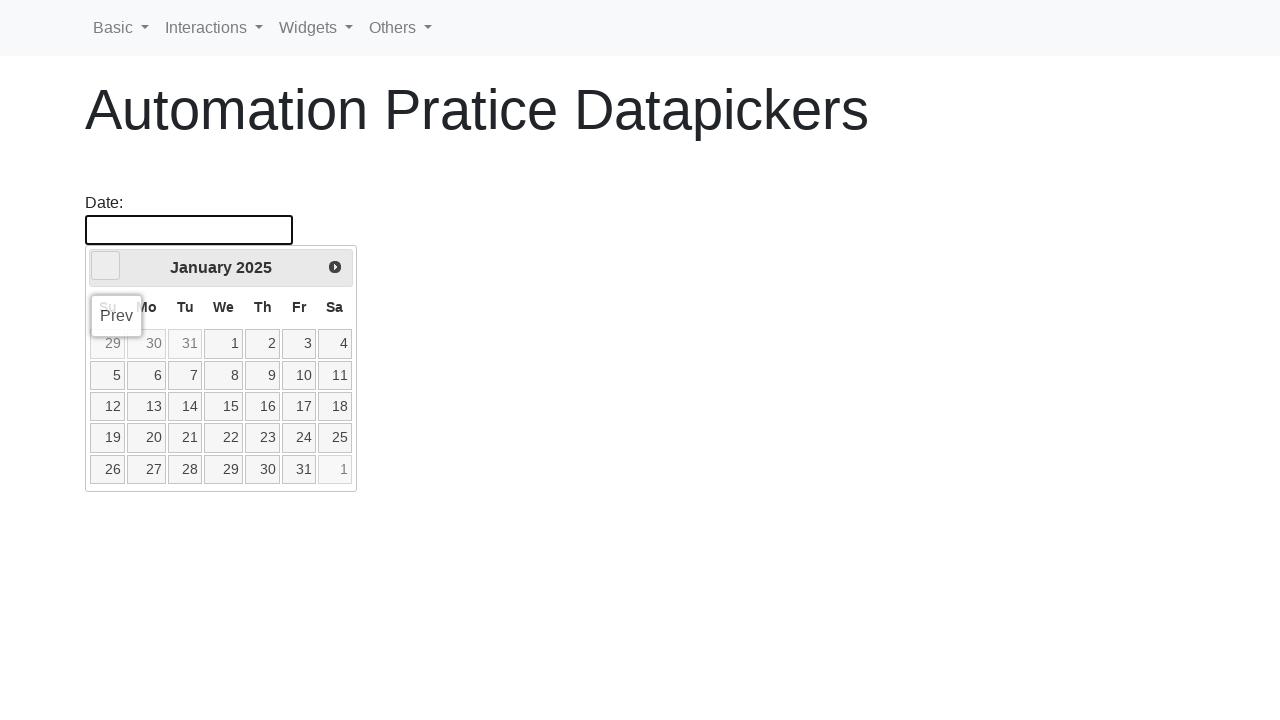

Clicked previous button to navigate backward (target: February 2022) at (106, 266) on [data-handler='prev']
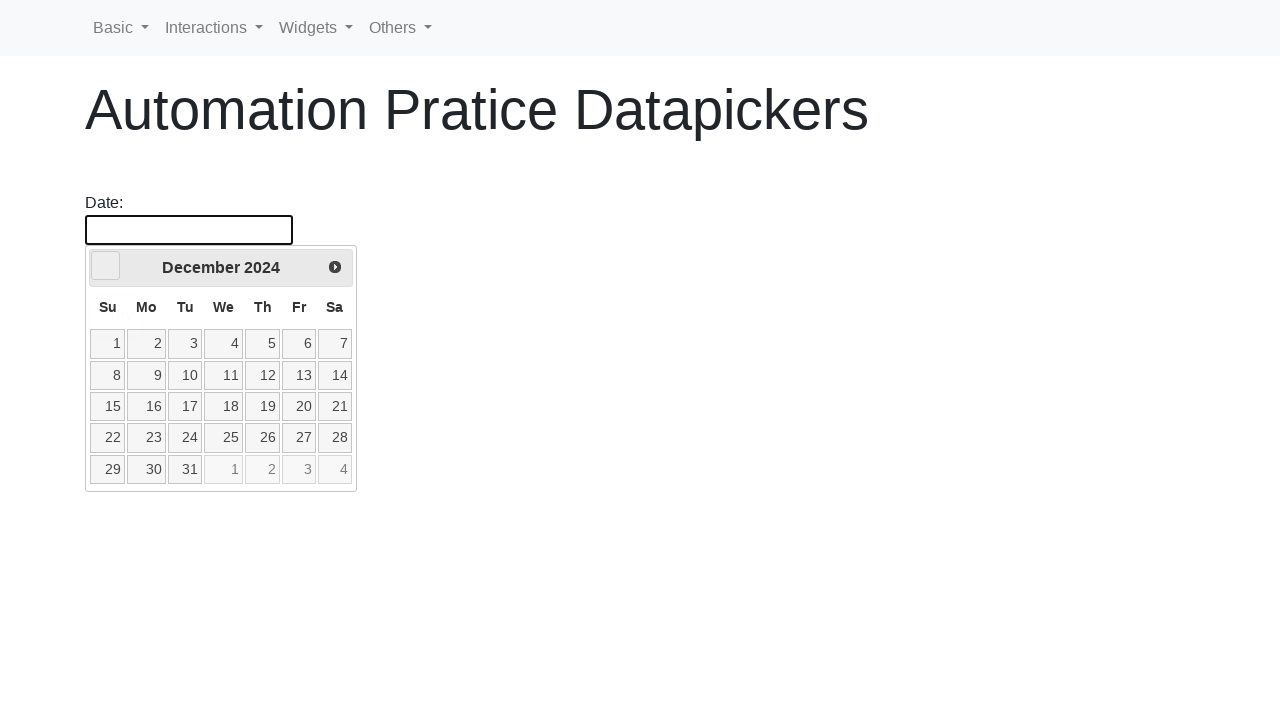

Waited for calendar to update
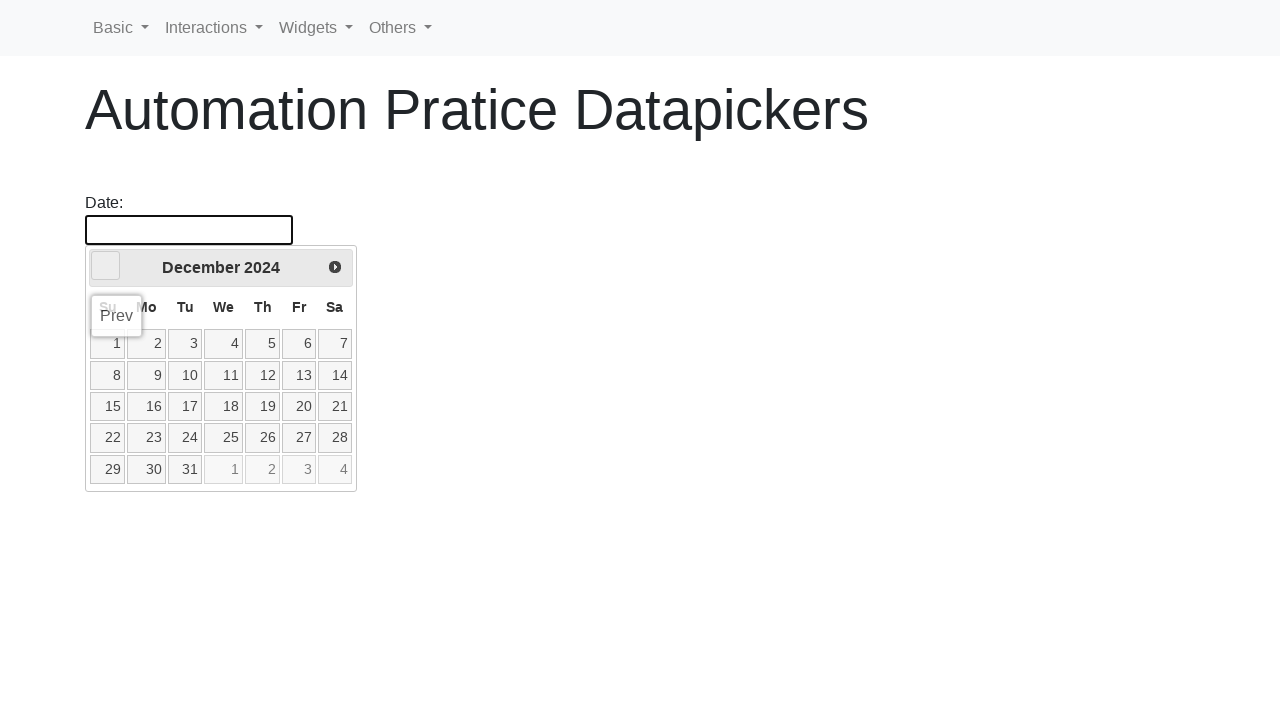

Clicked previous button to navigate backward (target: February 2022) at (106, 266) on [data-handler='prev']
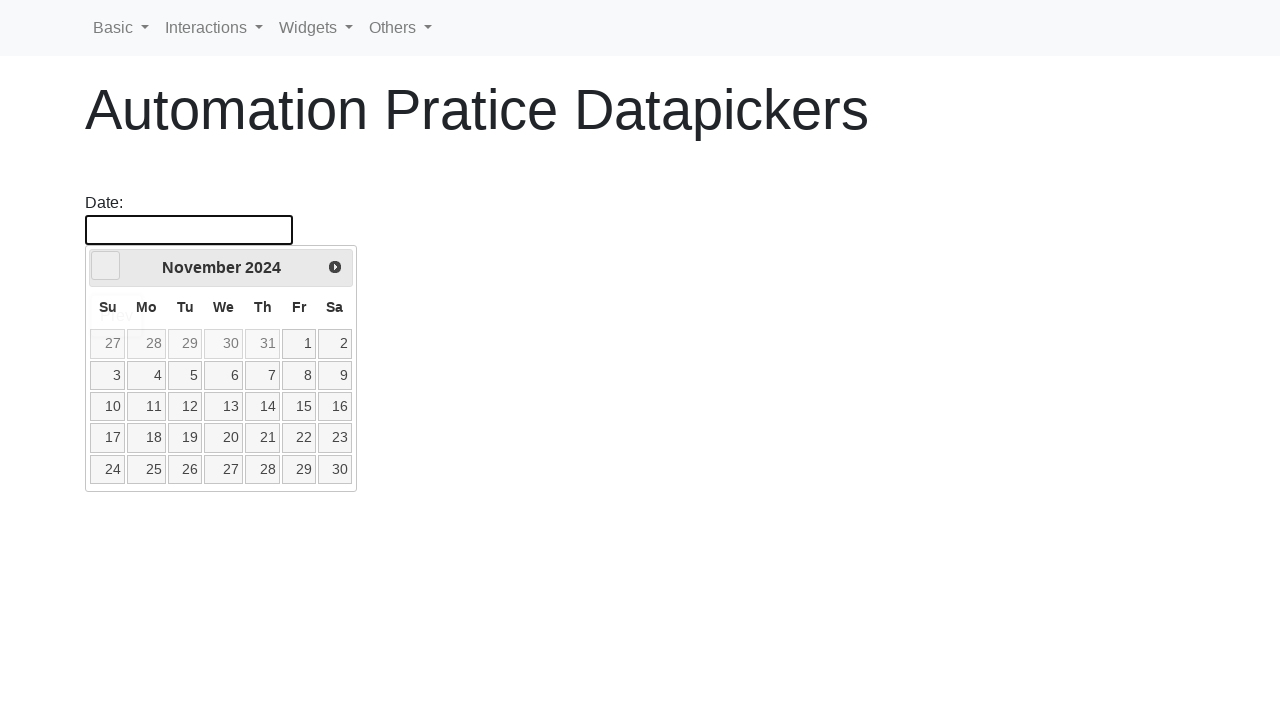

Waited for calendar to update
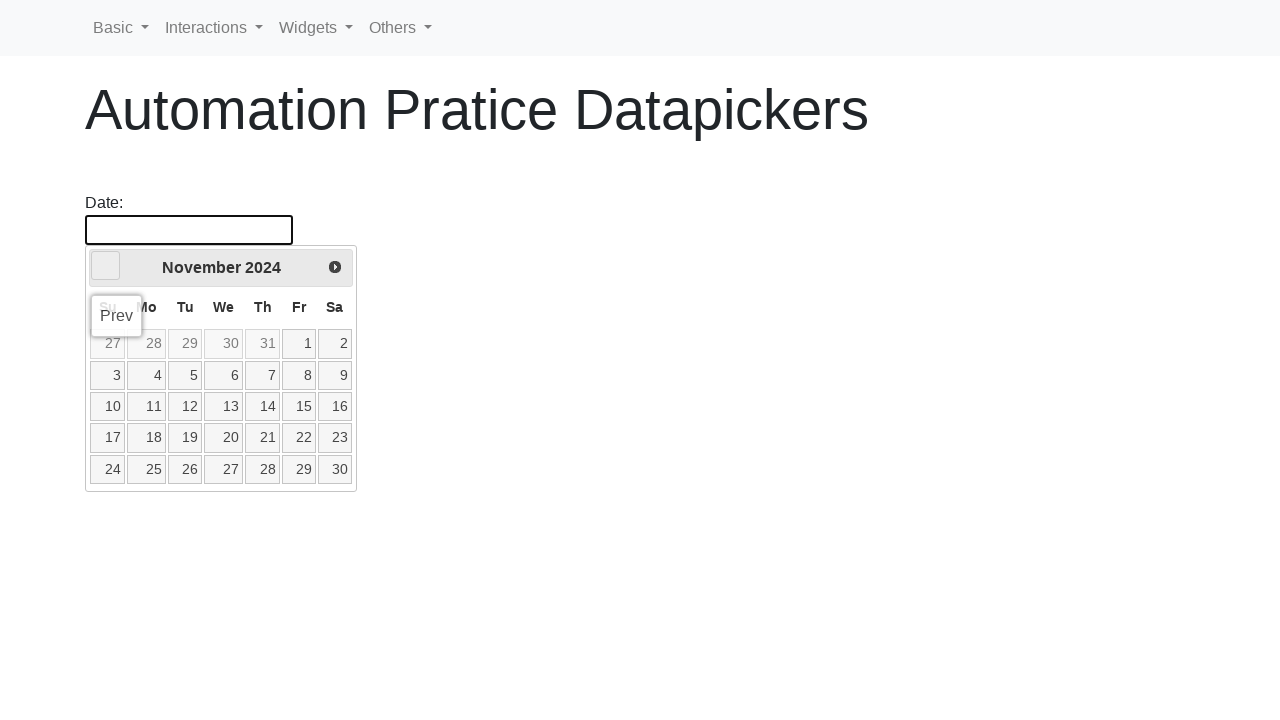

Clicked previous button to navigate backward (target: February 2022) at (106, 266) on [data-handler='prev']
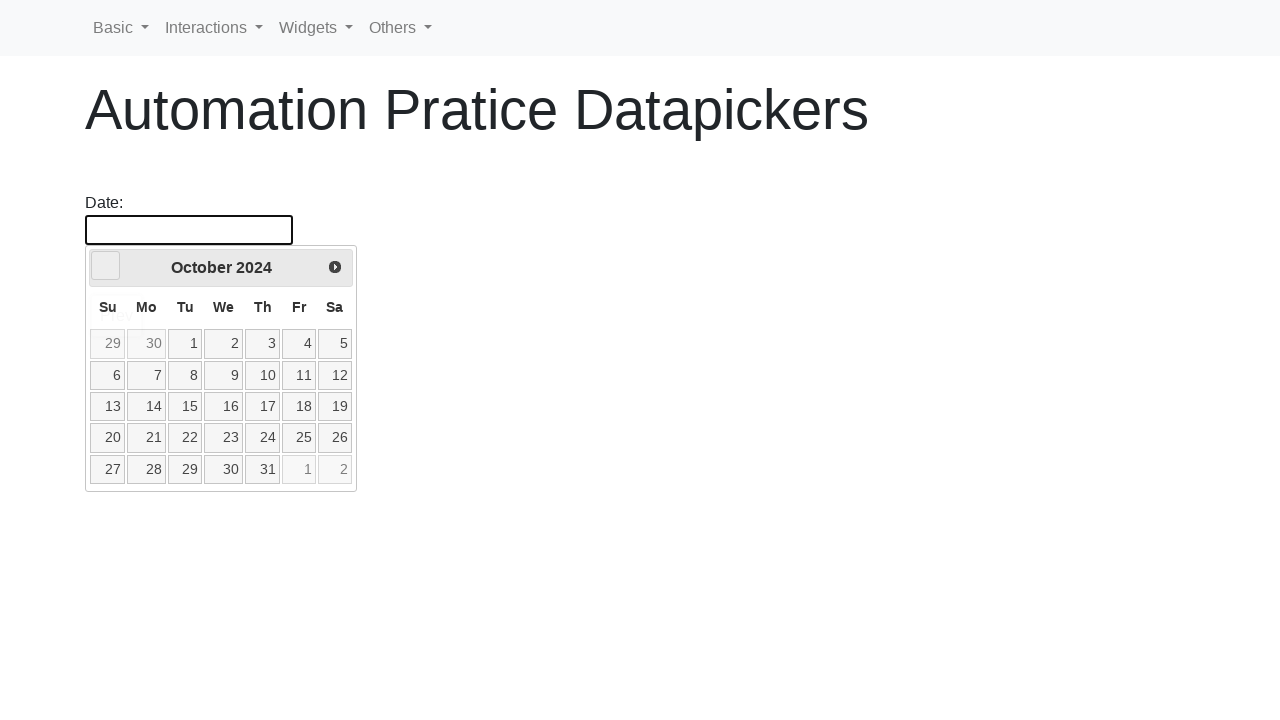

Waited for calendar to update
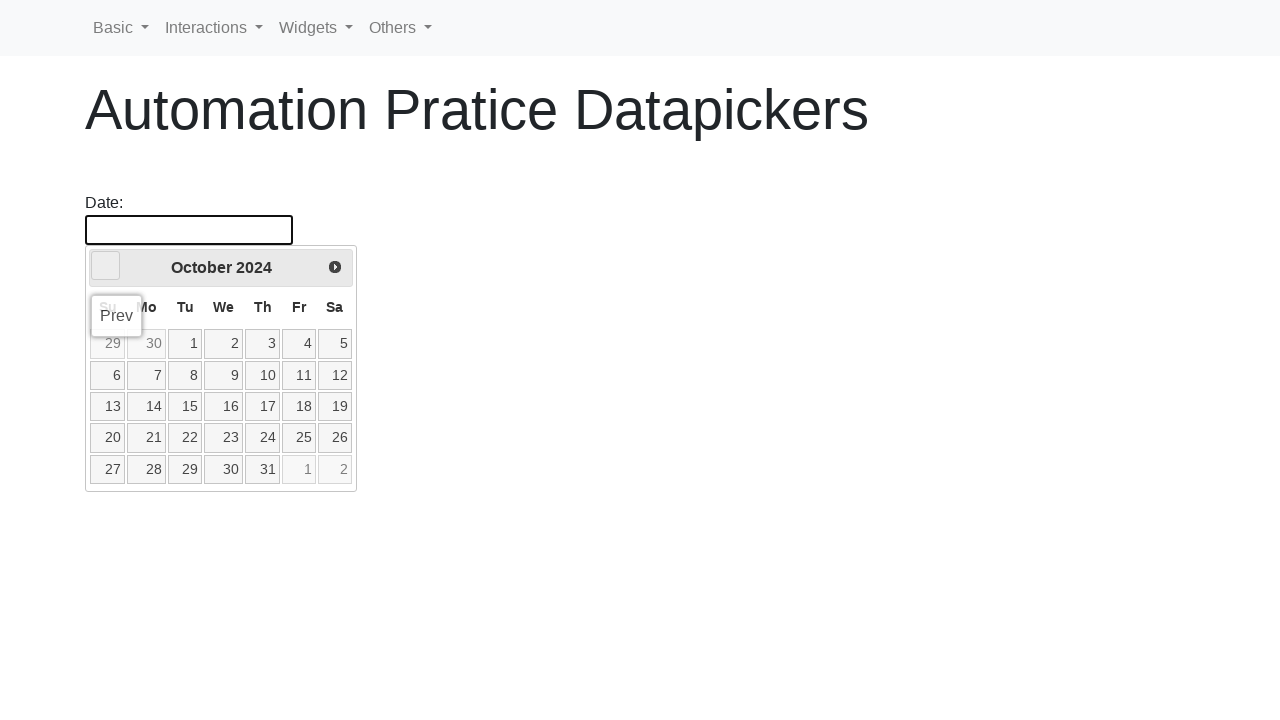

Clicked previous button to navigate backward (target: February 2022) at (106, 266) on [data-handler='prev']
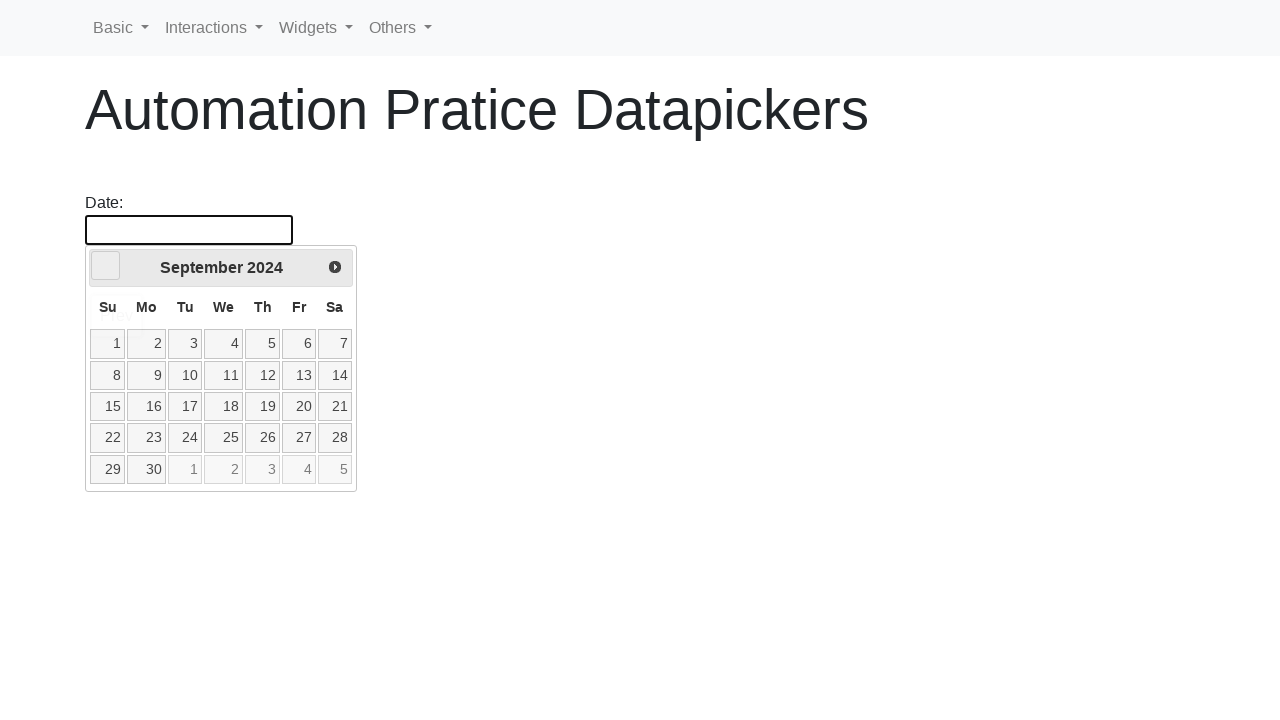

Waited for calendar to update
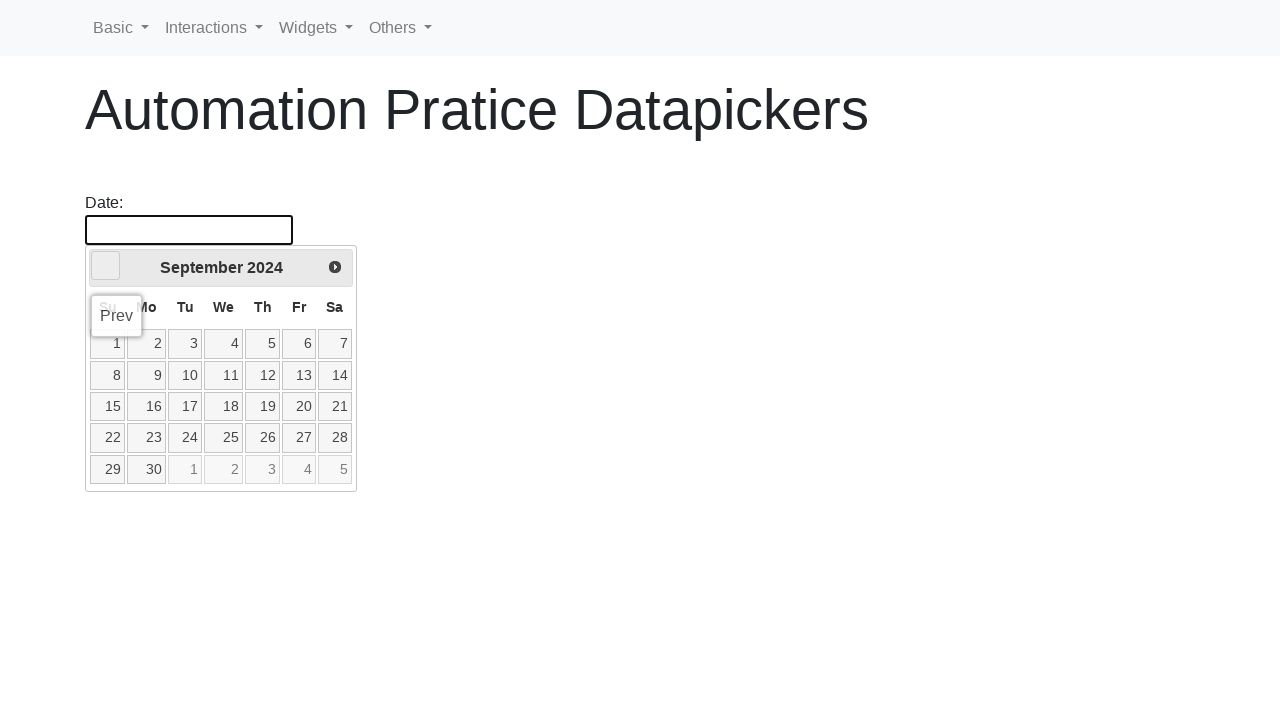

Clicked previous button to navigate backward (target: February 2022) at (106, 266) on [data-handler='prev']
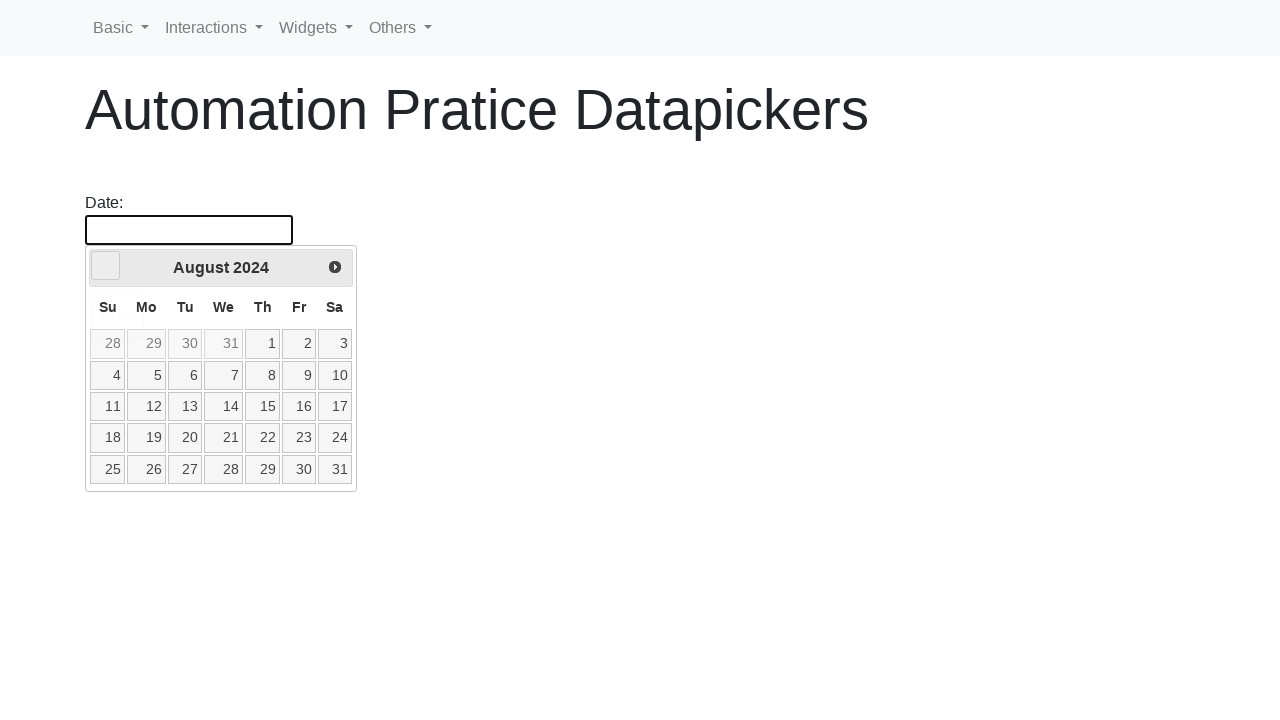

Waited for calendar to update
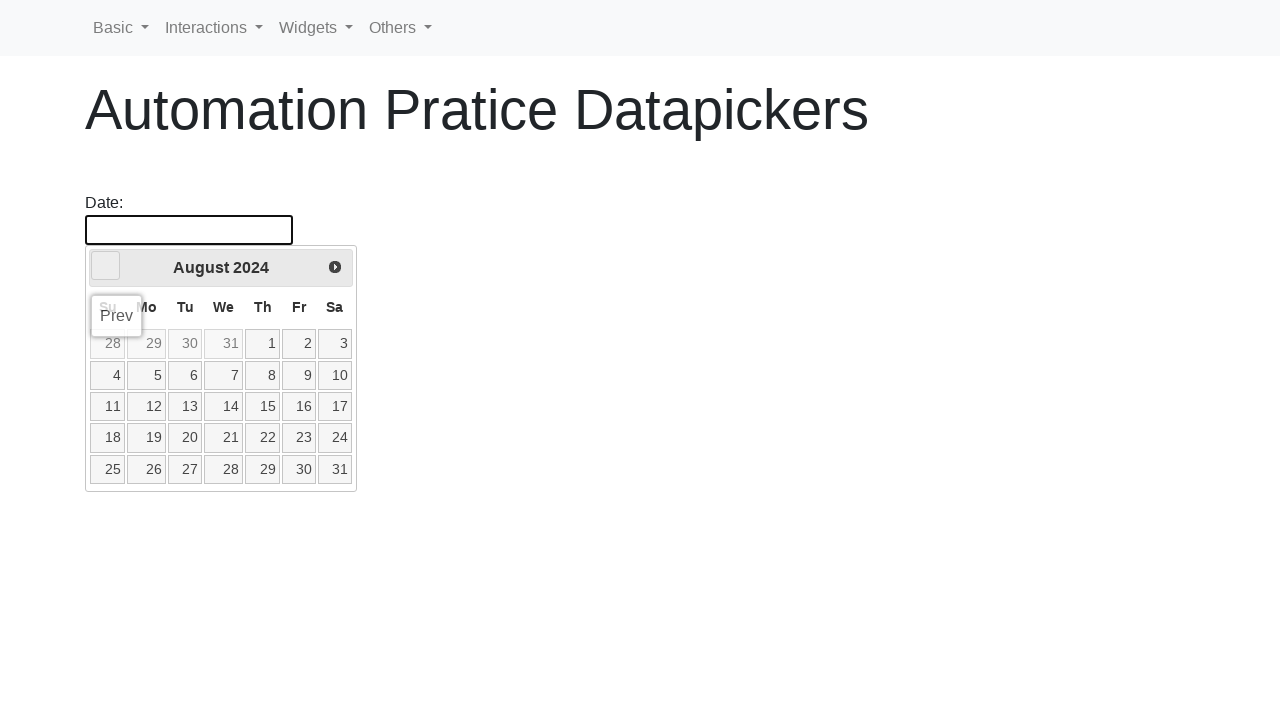

Clicked previous button to navigate backward (target: February 2022) at (106, 266) on [data-handler='prev']
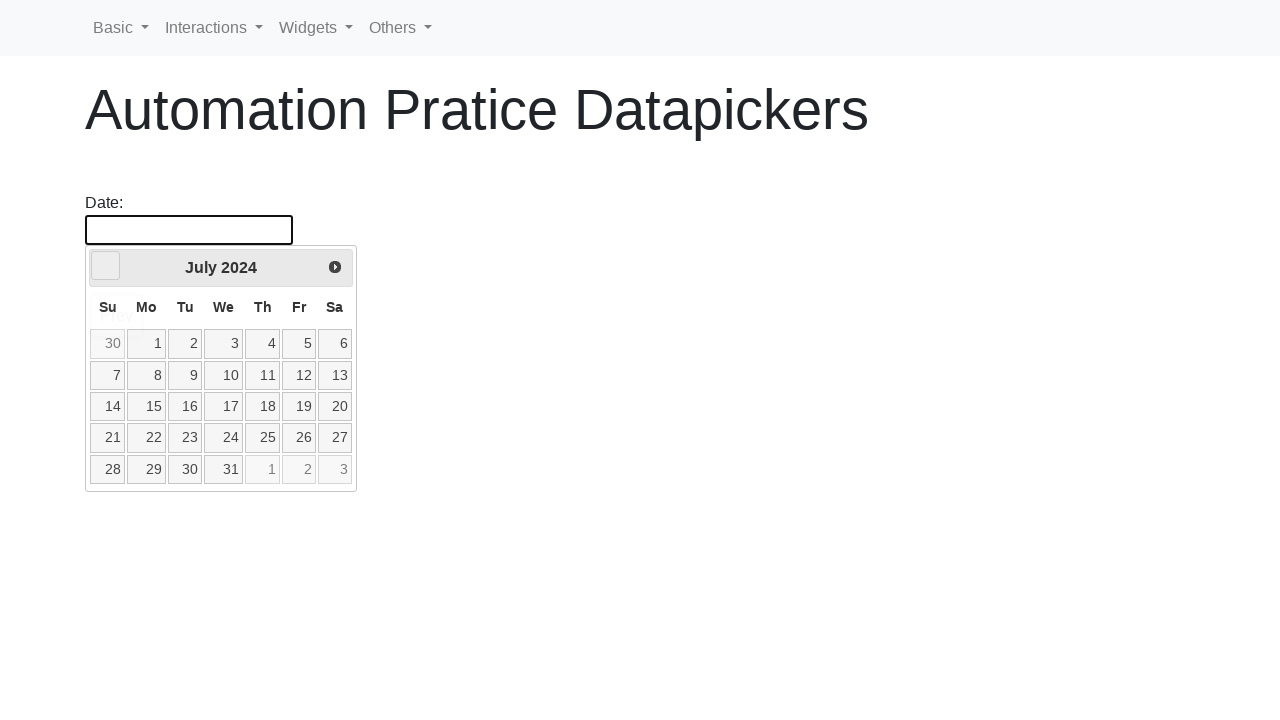

Waited for calendar to update
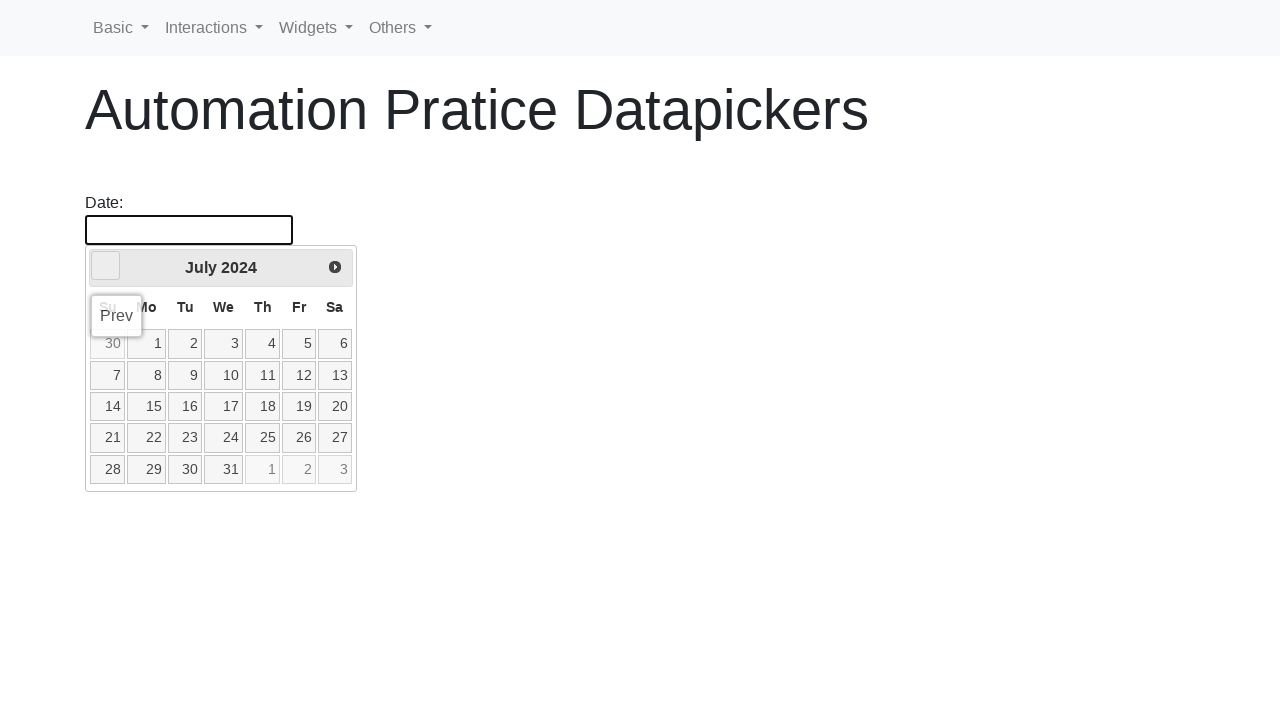

Clicked previous button to navigate backward (target: February 2022) at (106, 266) on [data-handler='prev']
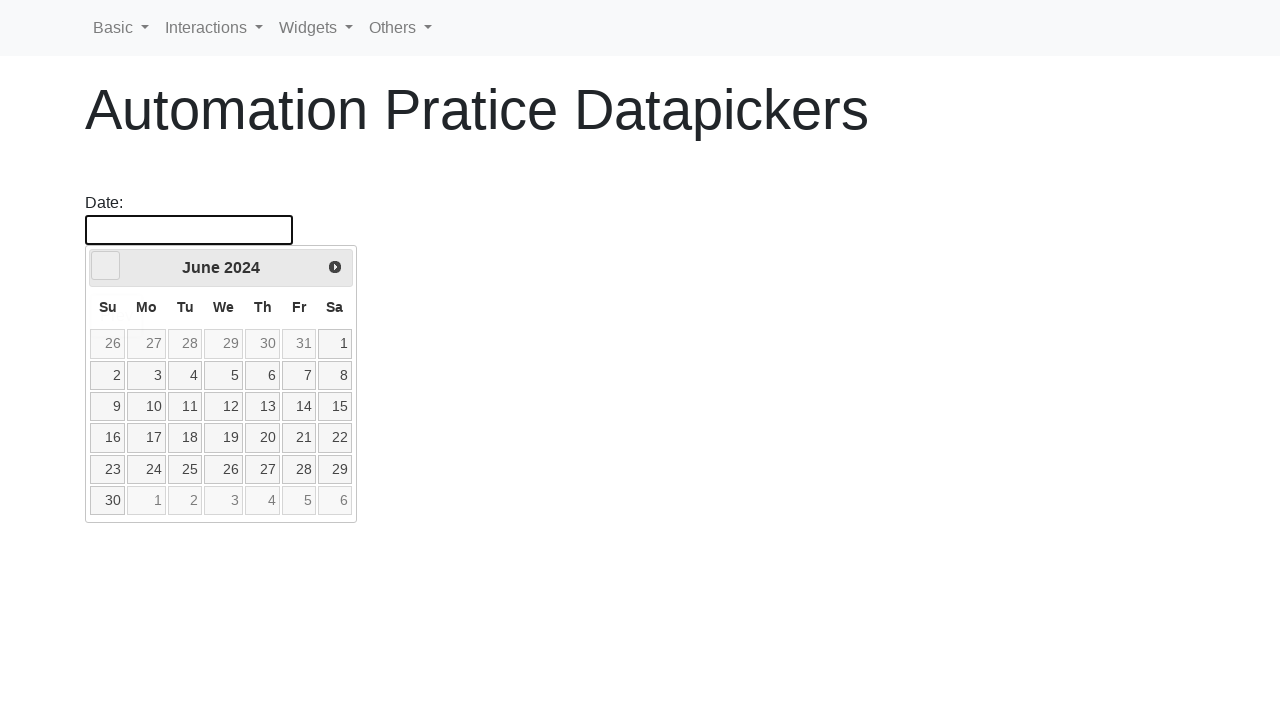

Waited for calendar to update
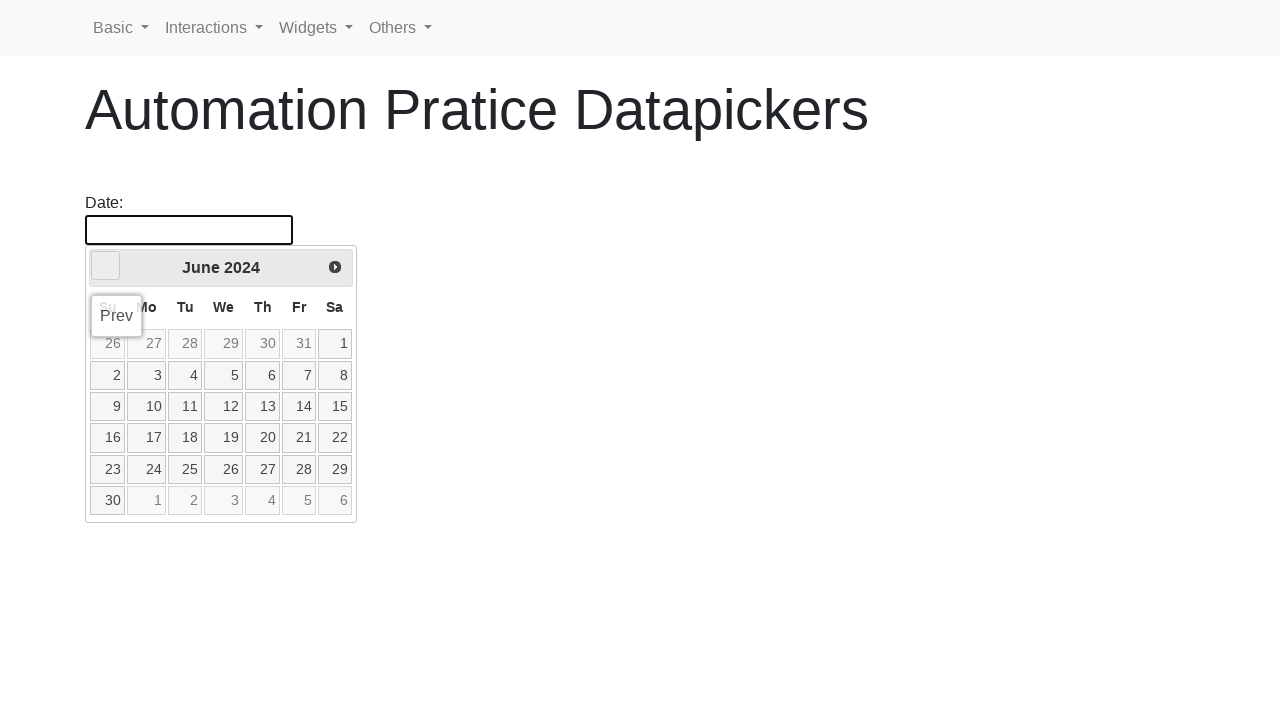

Clicked previous button to navigate backward (target: February 2022) at (106, 266) on [data-handler='prev']
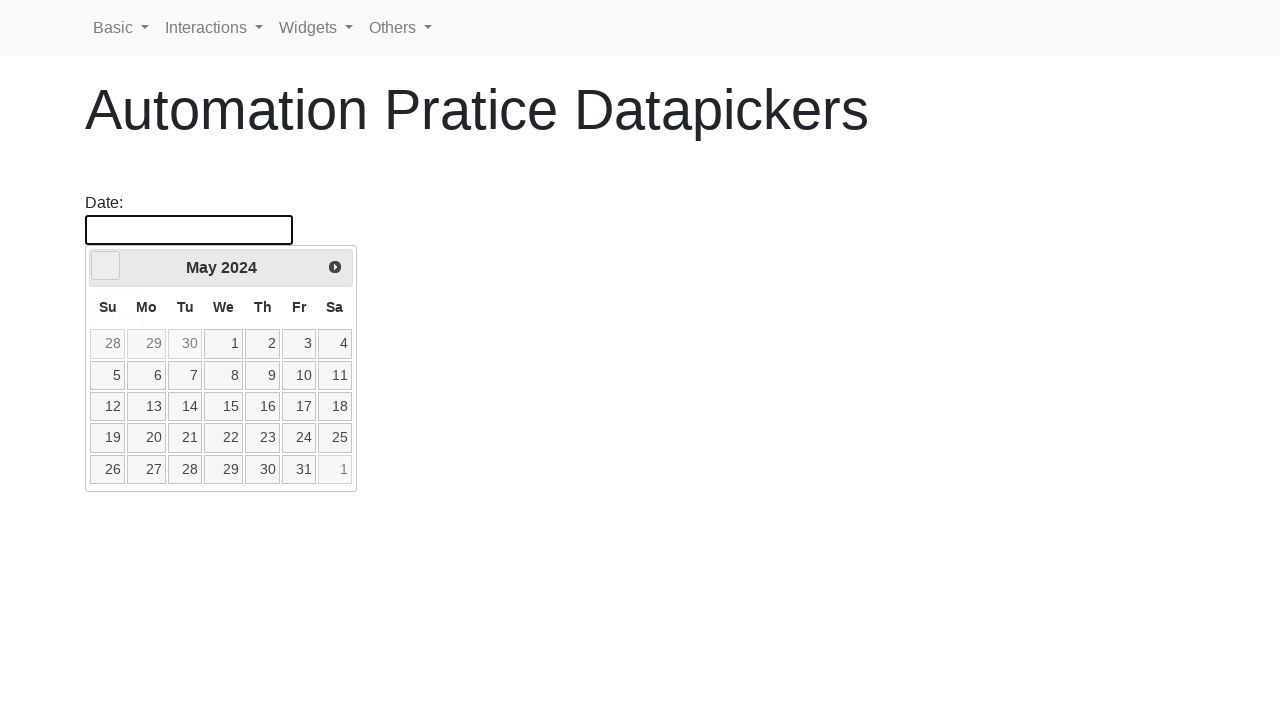

Waited for calendar to update
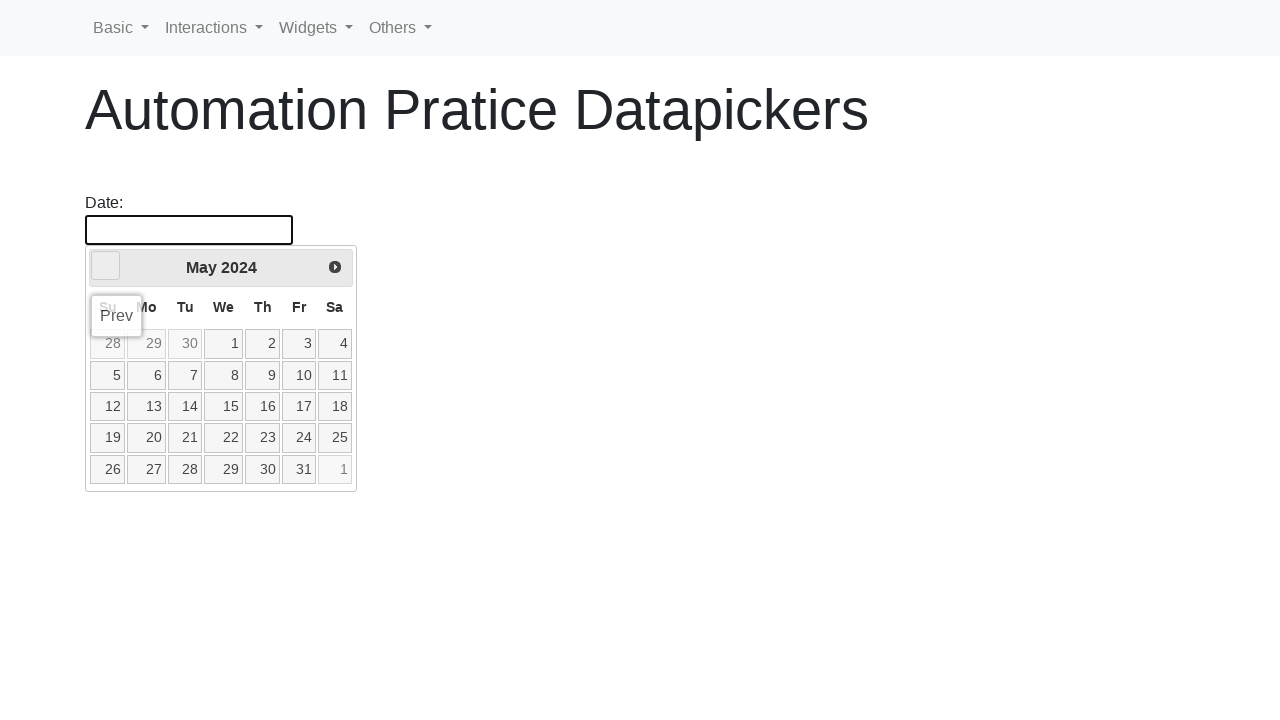

Clicked previous button to navigate backward (target: February 2022) at (106, 266) on [data-handler='prev']
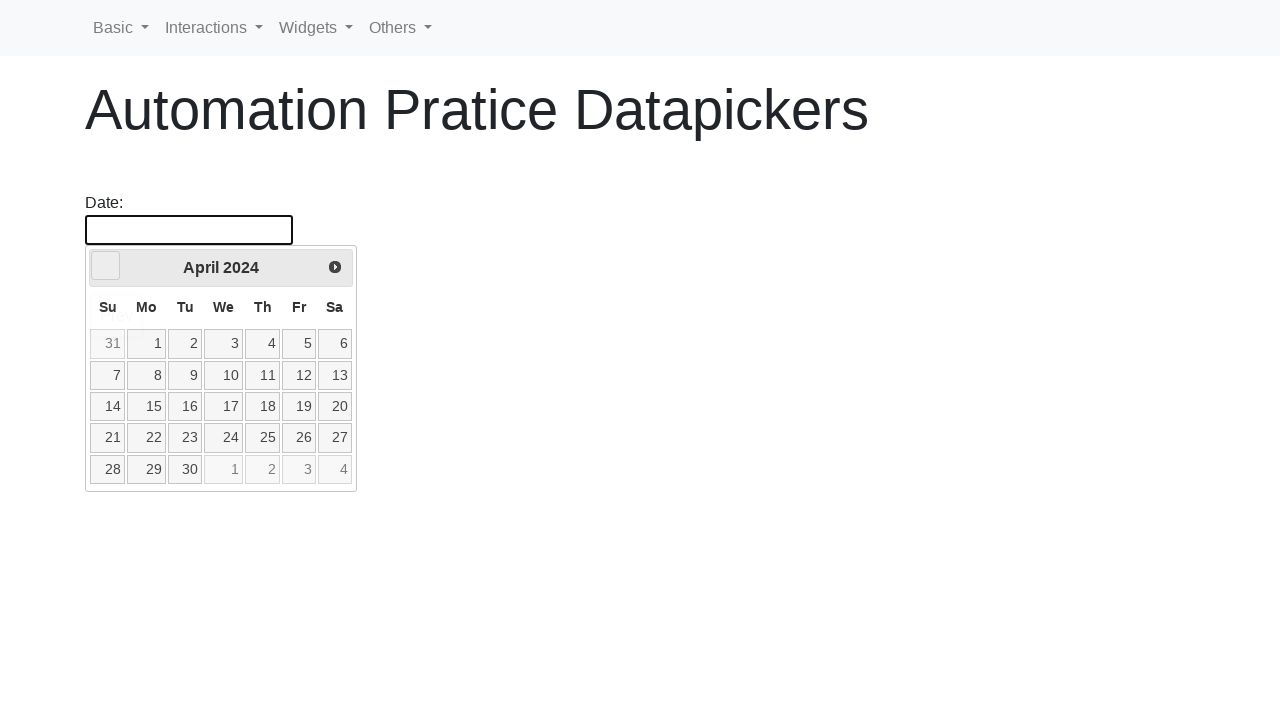

Waited for calendar to update
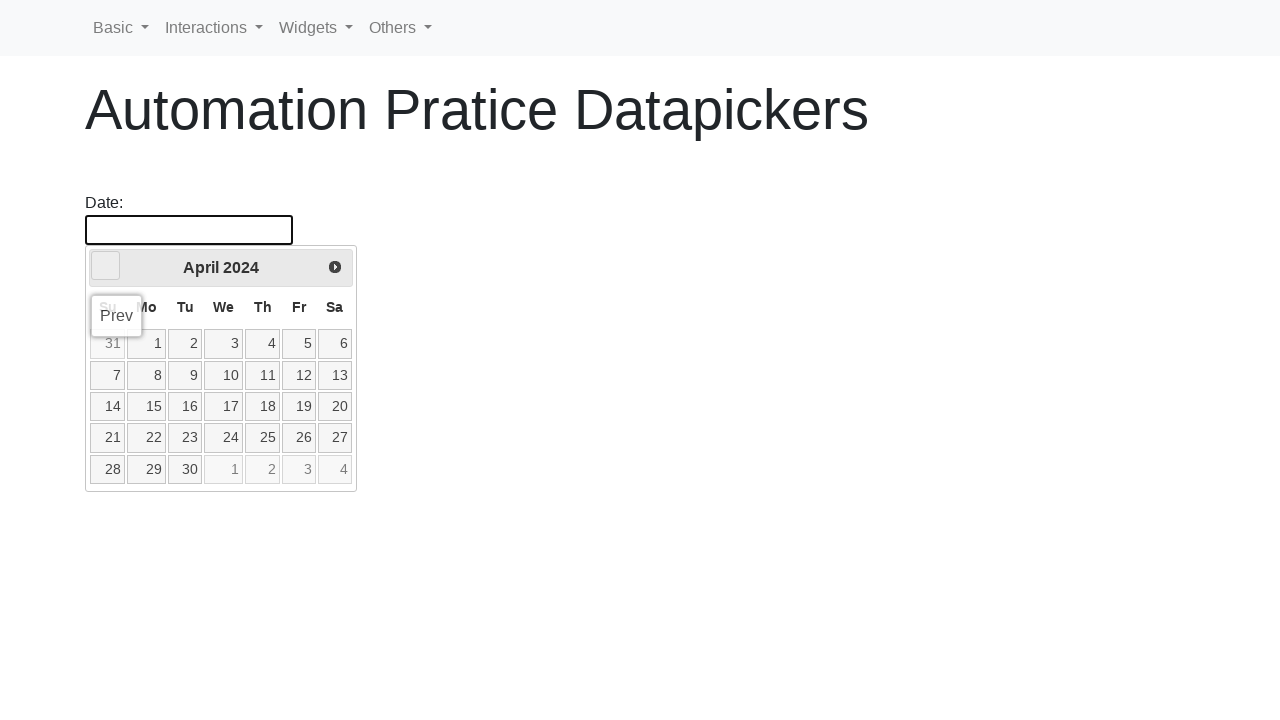

Clicked previous button to navigate backward (target: February 2022) at (106, 266) on [data-handler='prev']
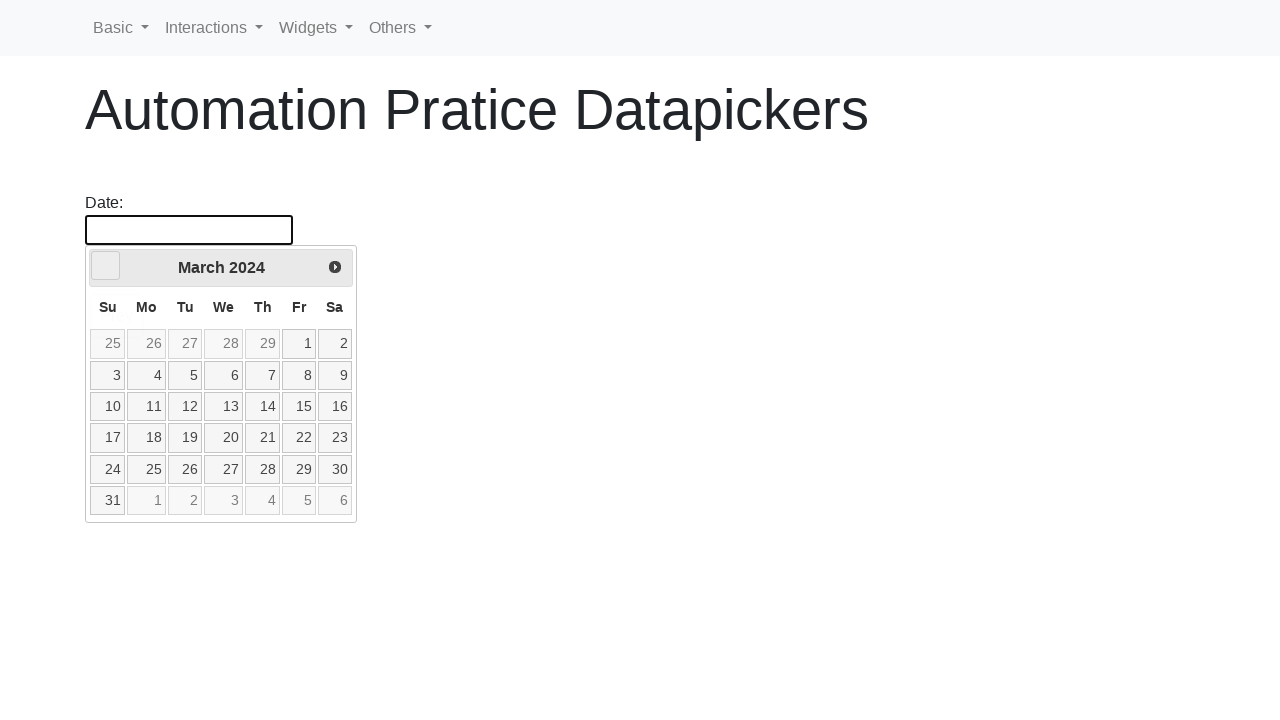

Waited for calendar to update
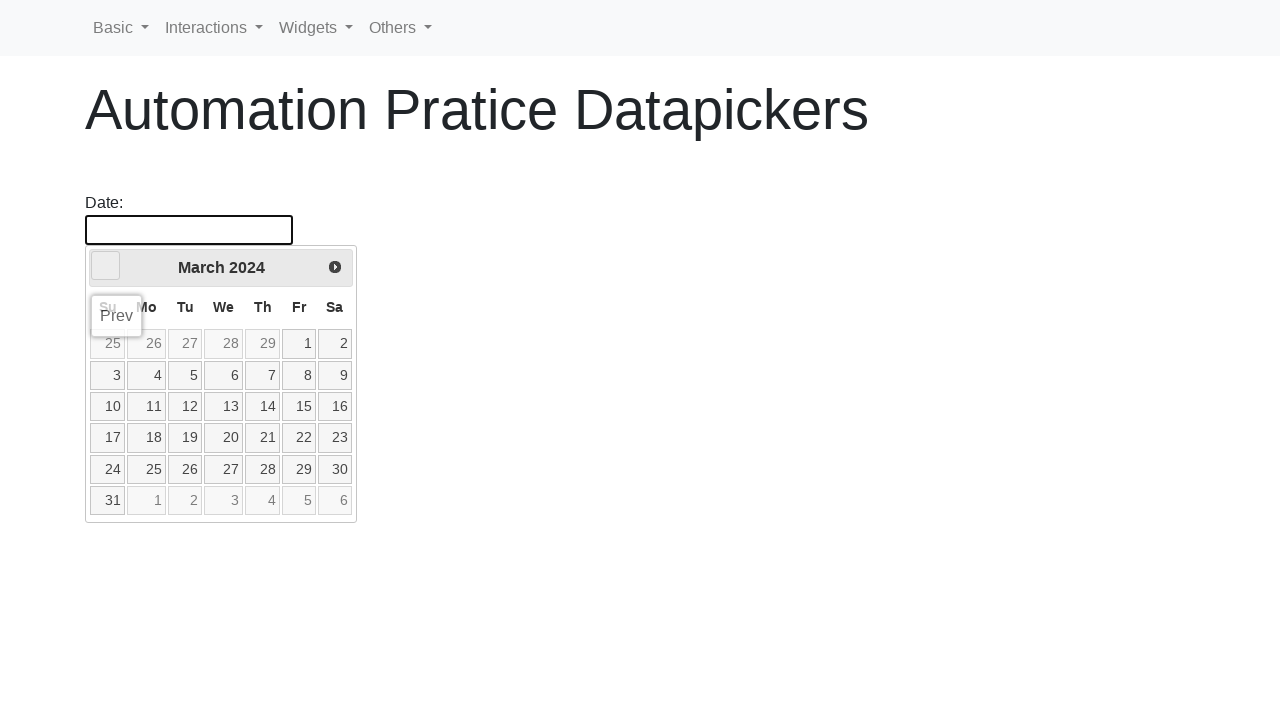

Clicked previous button to navigate backward (target: February 2022) at (106, 266) on [data-handler='prev']
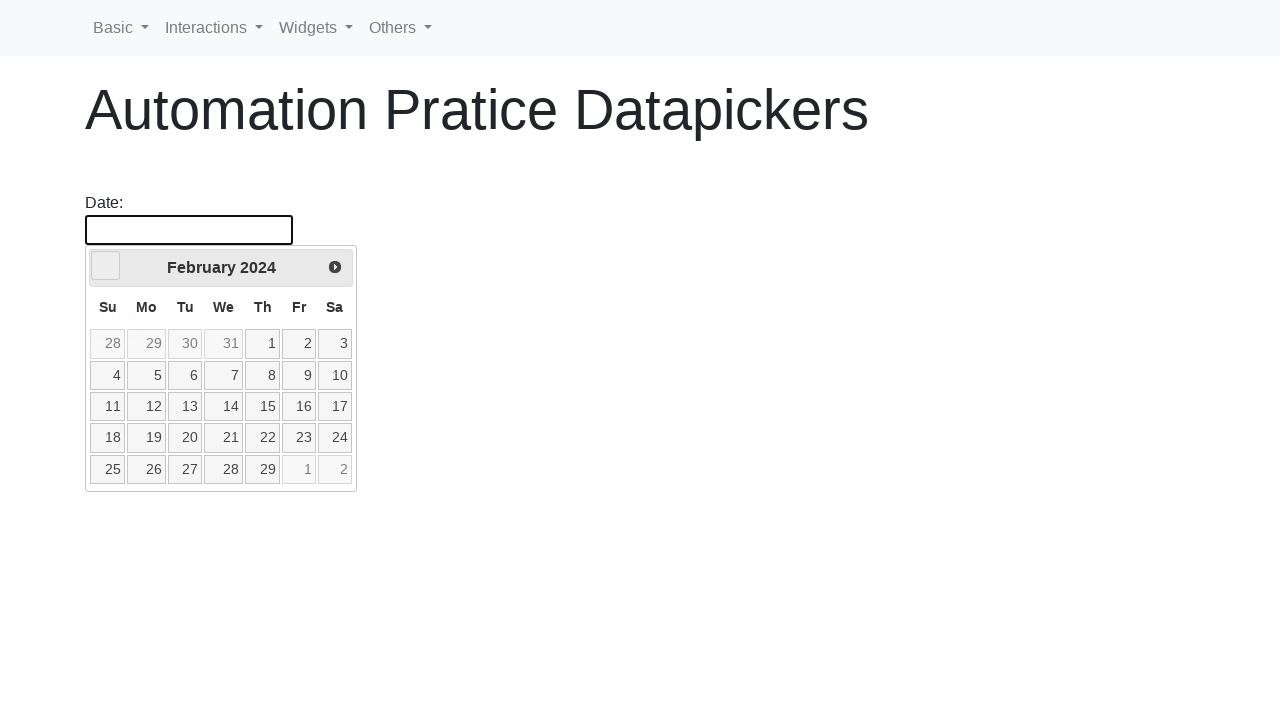

Waited for calendar to update
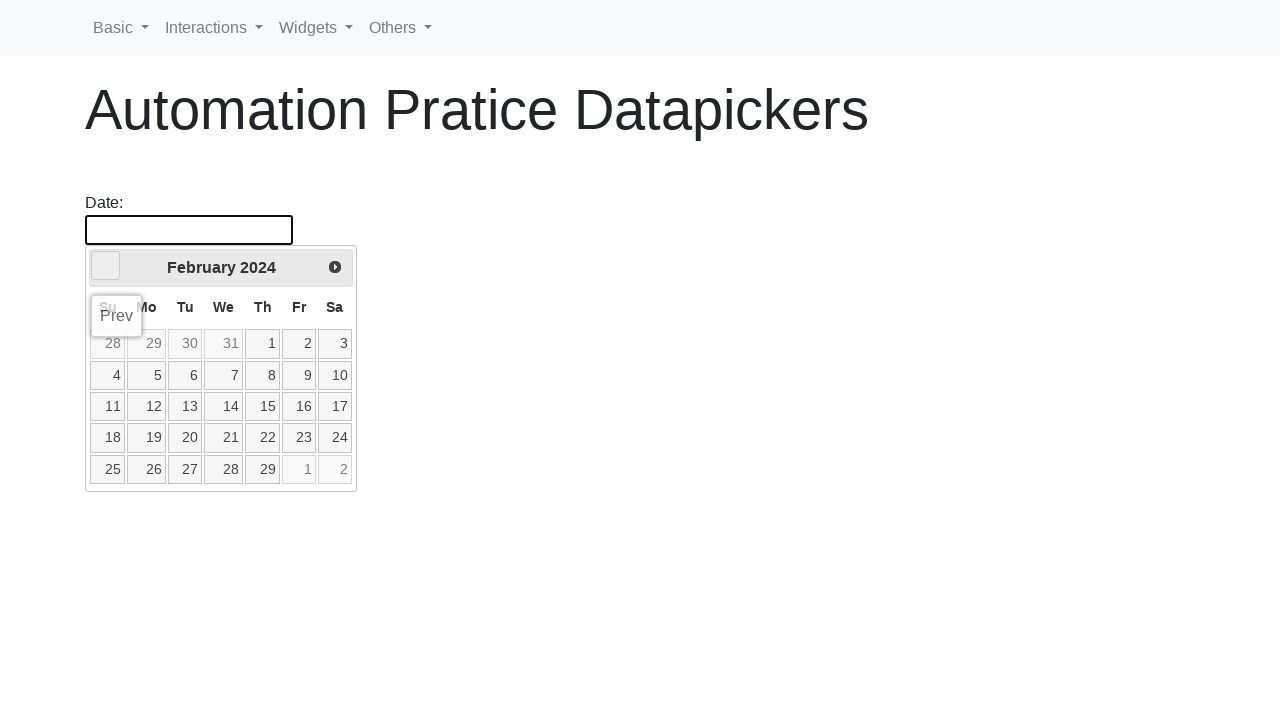

Clicked previous button to navigate backward (target: February 2022) at (106, 266) on [data-handler='prev']
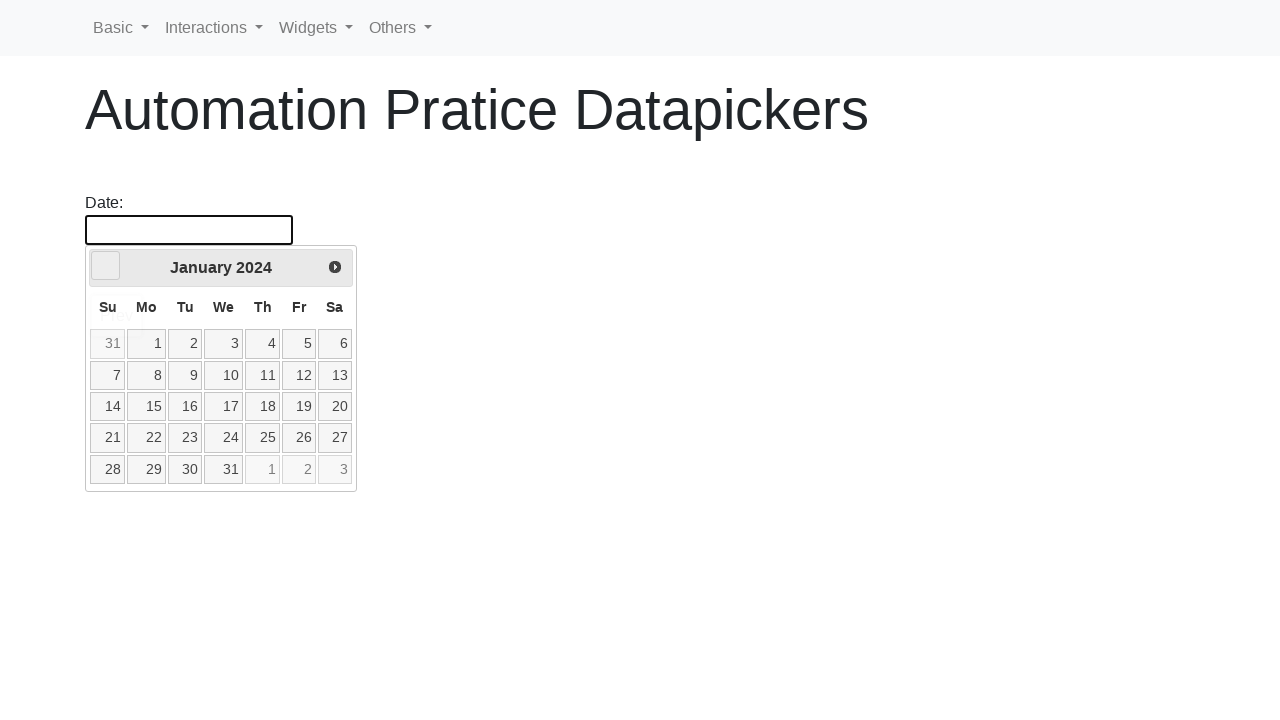

Waited for calendar to update
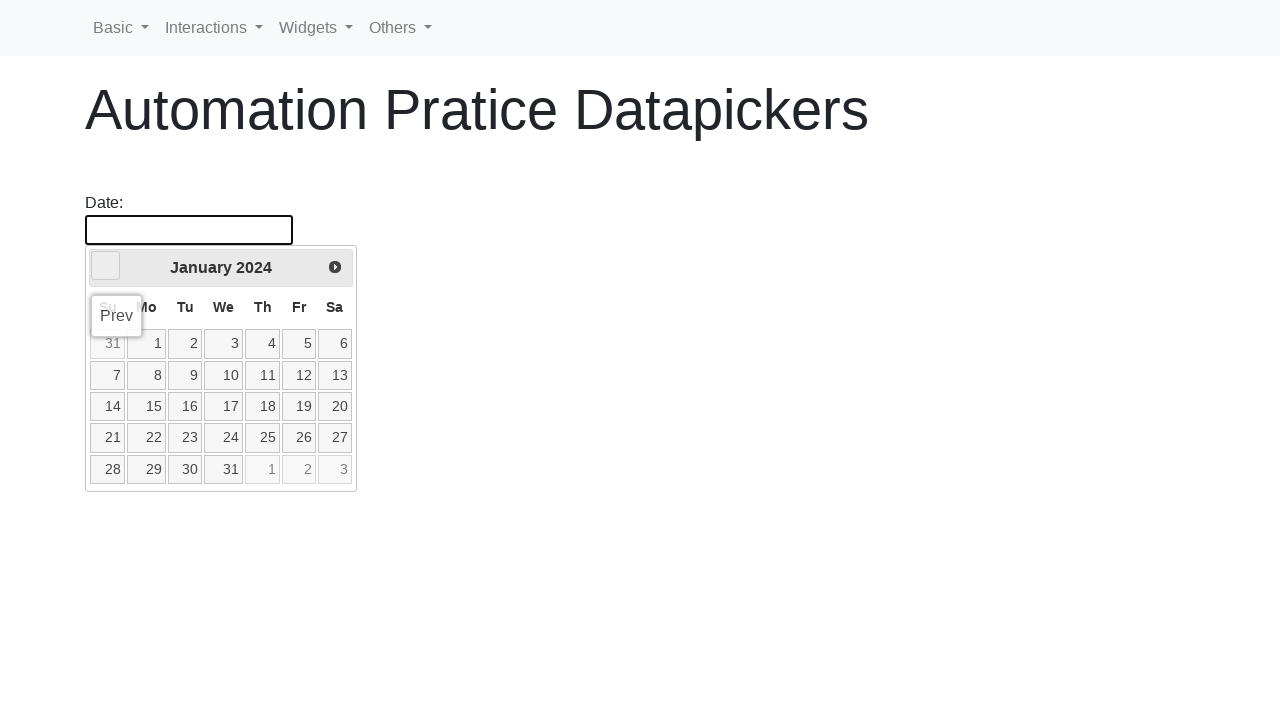

Clicked previous button to navigate backward (target: February 2022) at (106, 266) on [data-handler='prev']
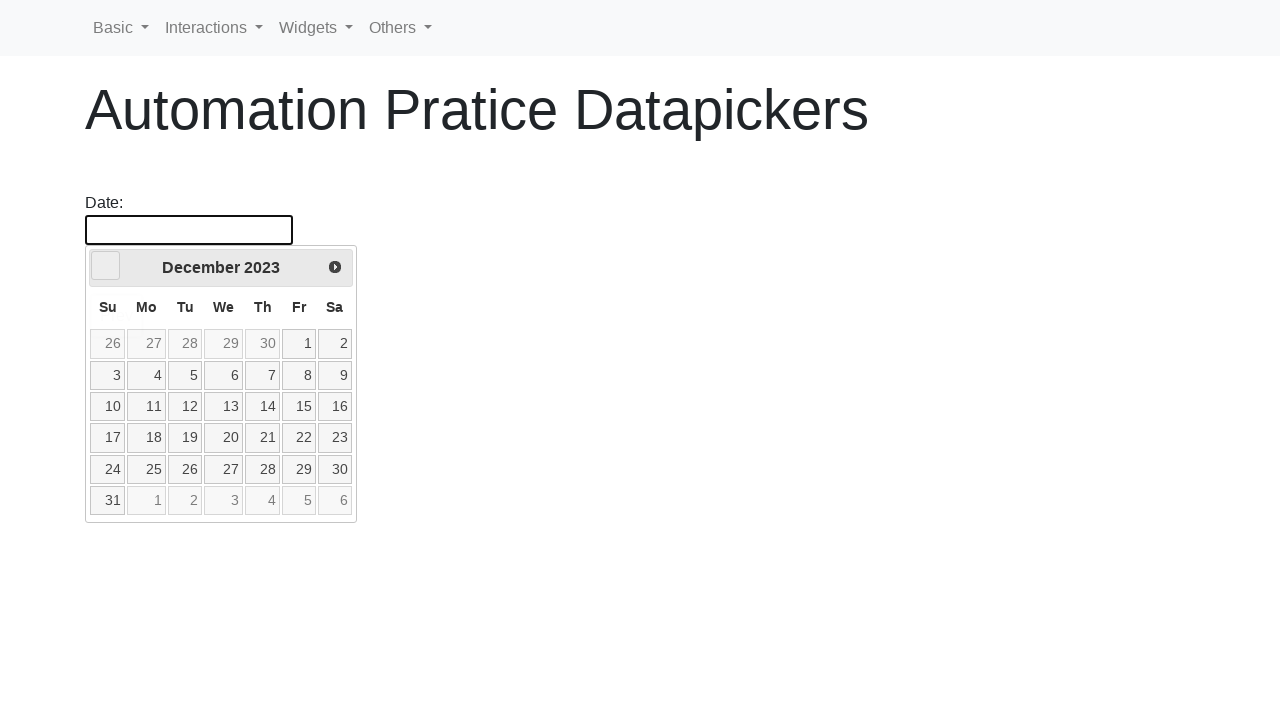

Waited for calendar to update
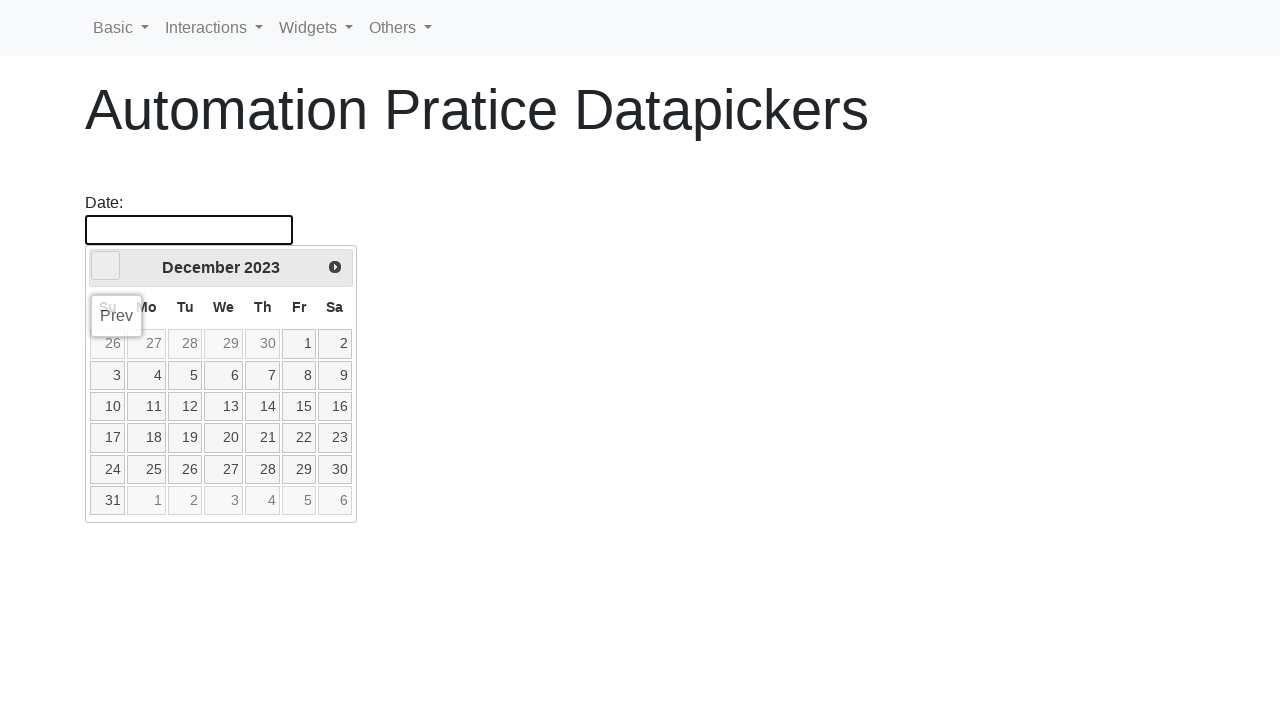

Clicked previous button to navigate backward (target: February 2022) at (106, 266) on [data-handler='prev']
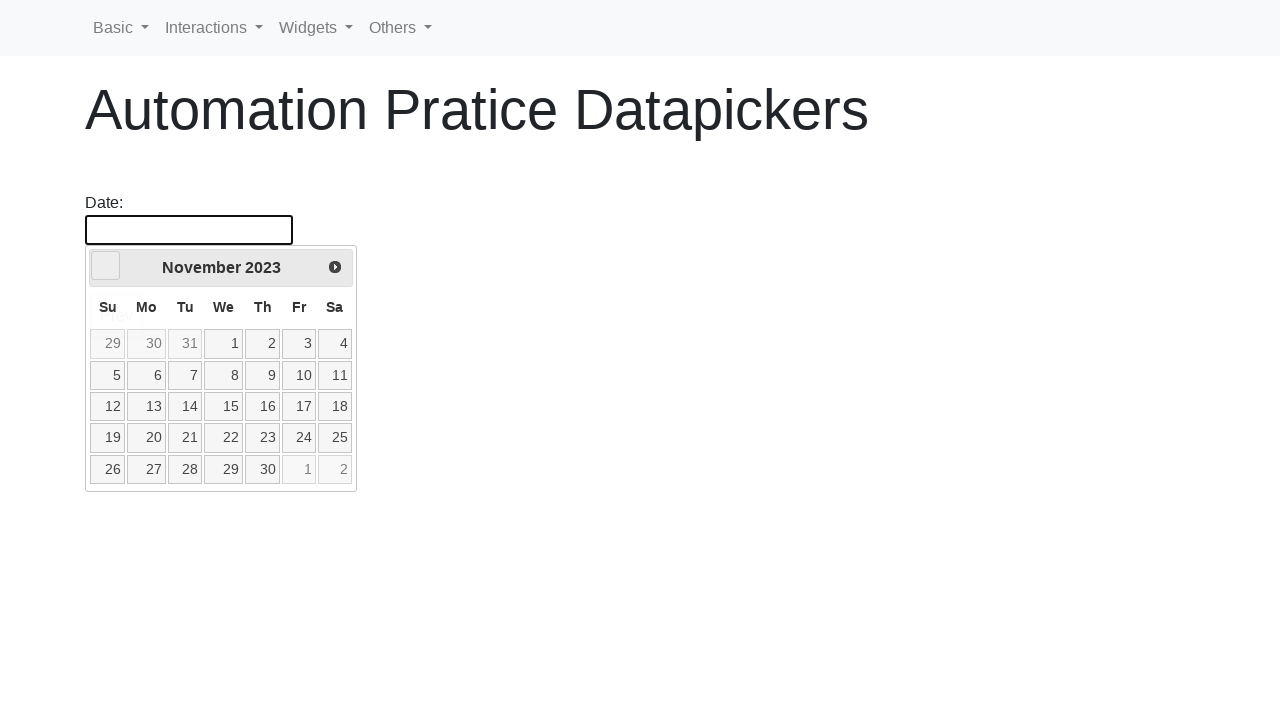

Waited for calendar to update
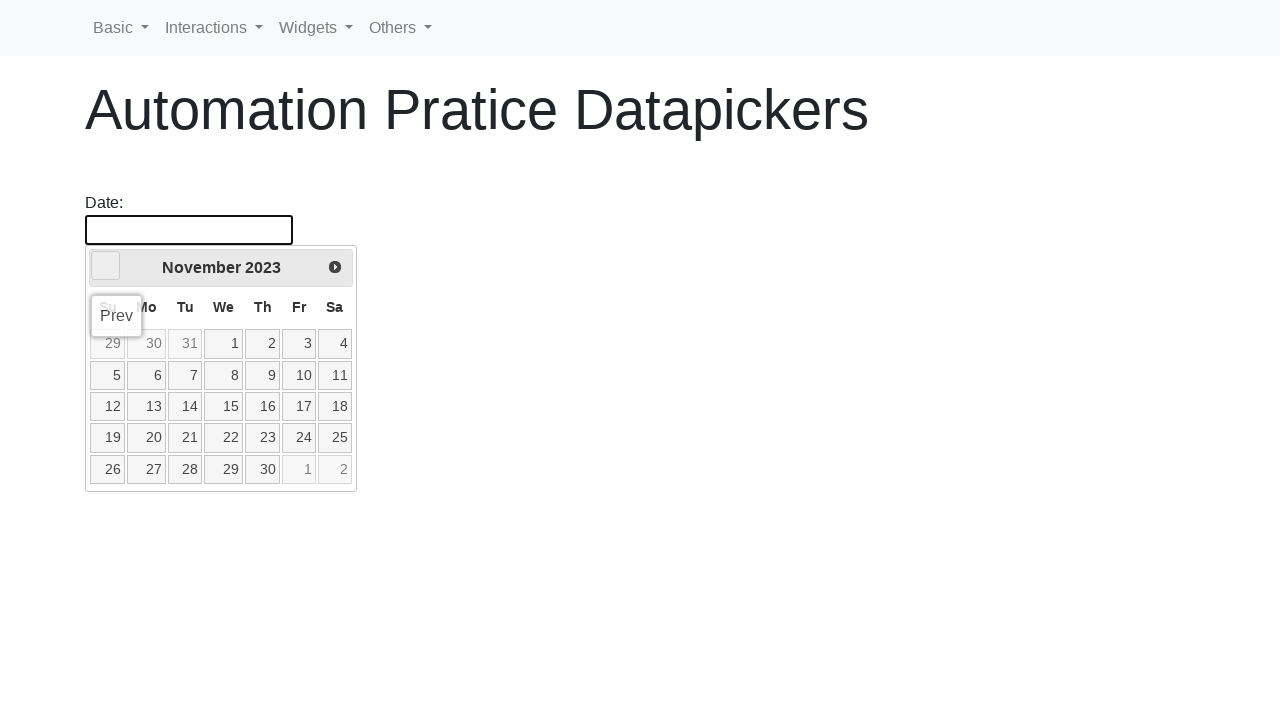

Clicked previous button to navigate backward (target: February 2022) at (106, 266) on [data-handler='prev']
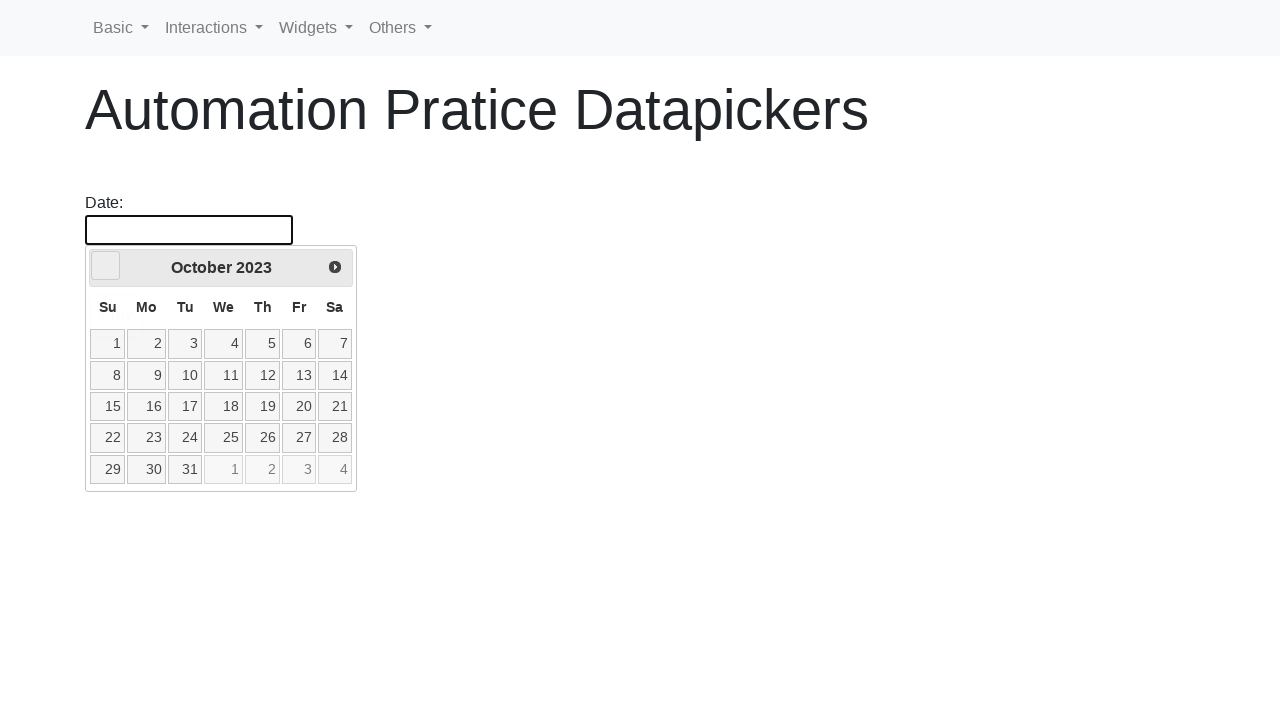

Waited for calendar to update
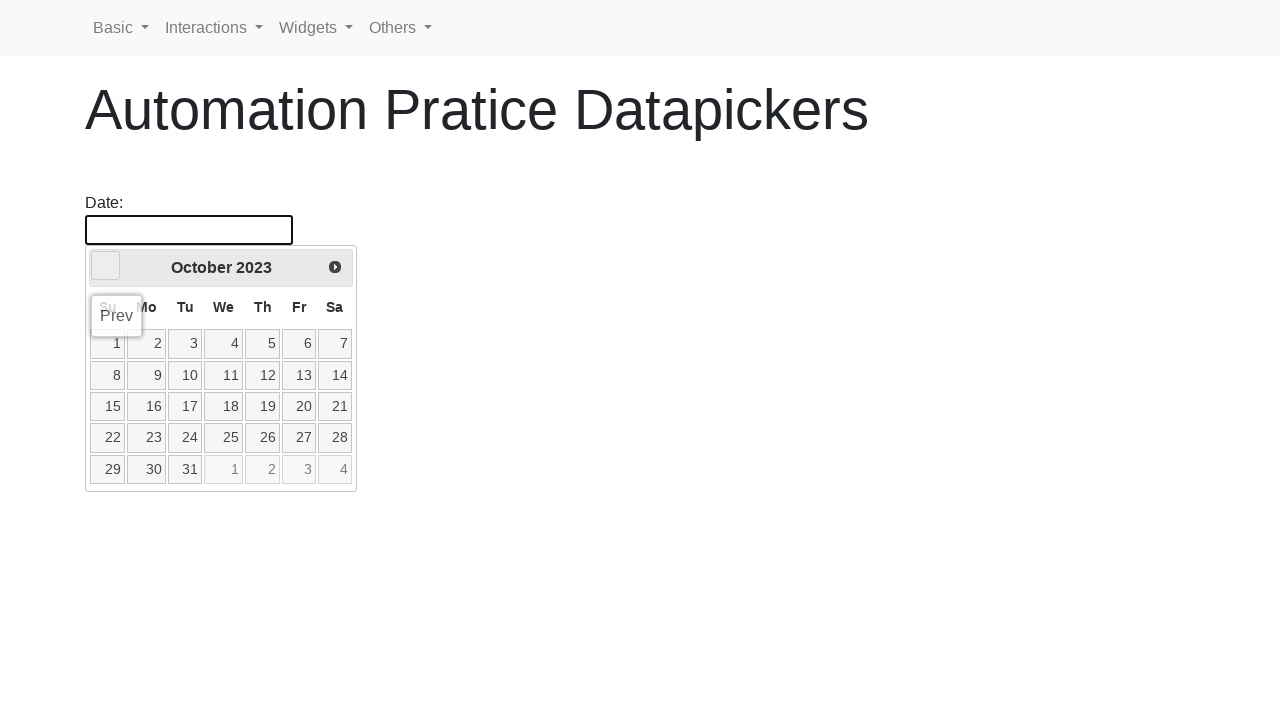

Clicked previous button to navigate backward (target: February 2022) at (106, 266) on [data-handler='prev']
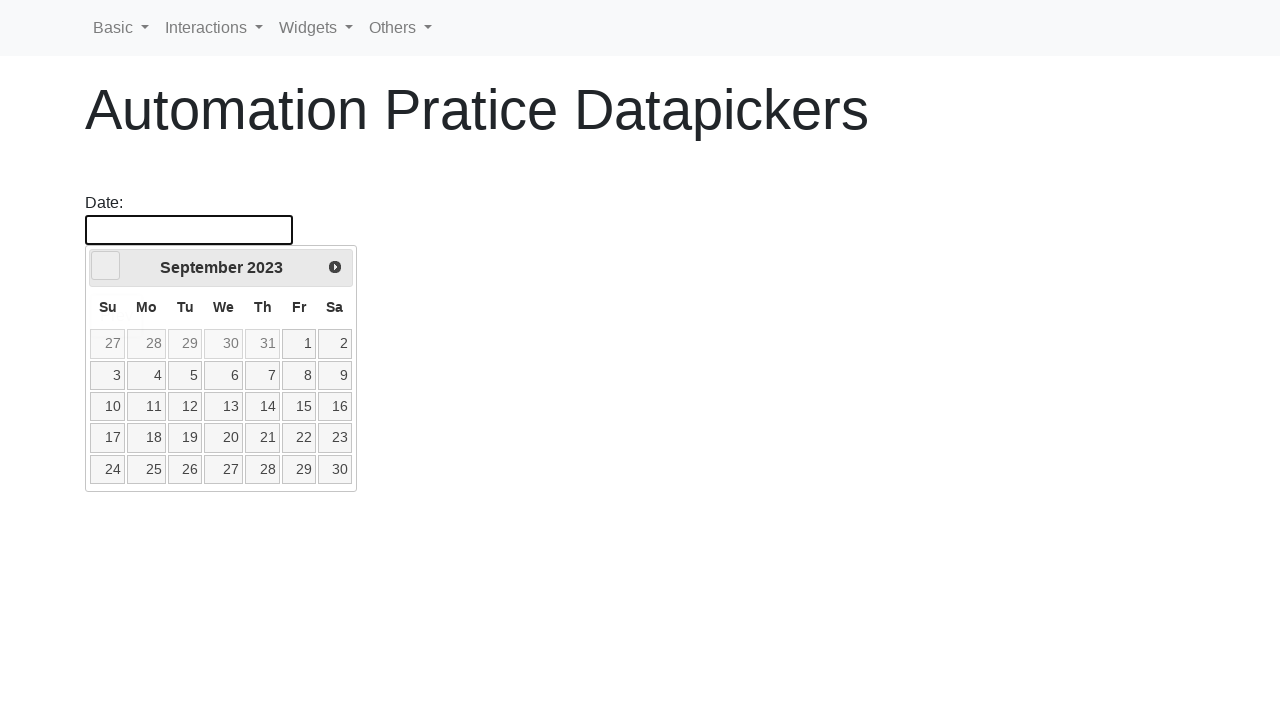

Waited for calendar to update
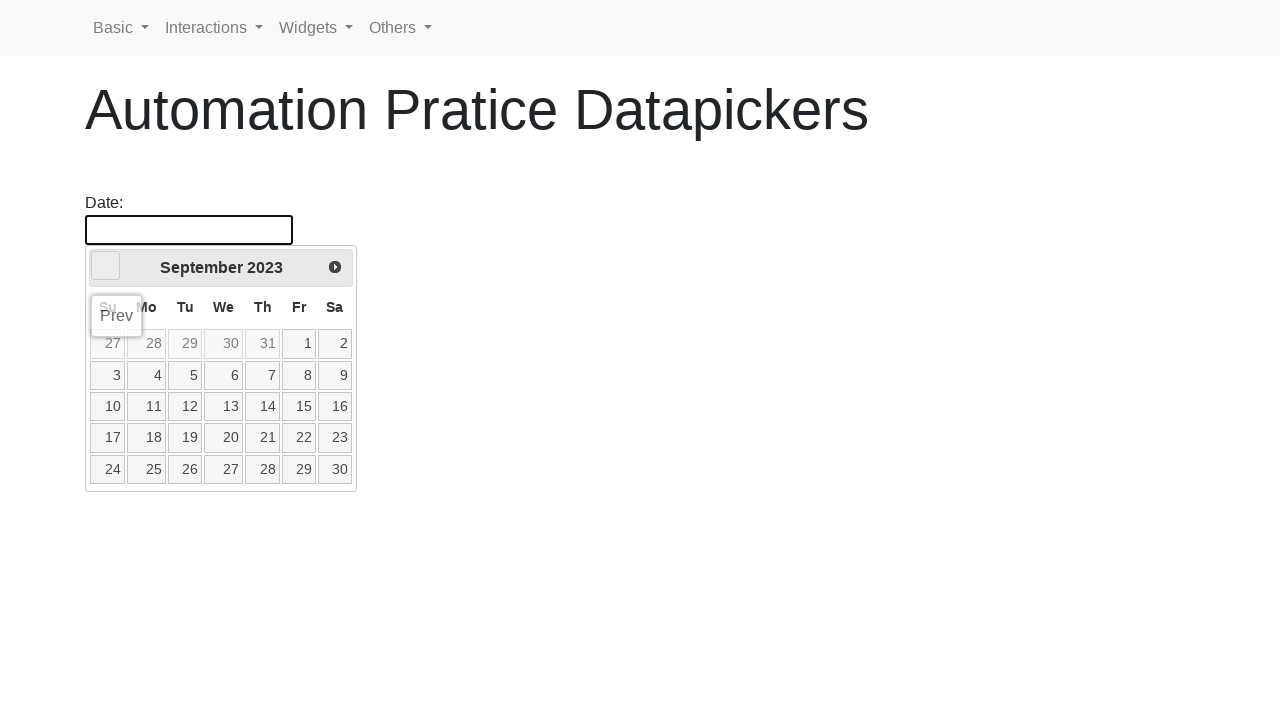

Clicked previous button to navigate backward (target: February 2022) at (106, 266) on [data-handler='prev']
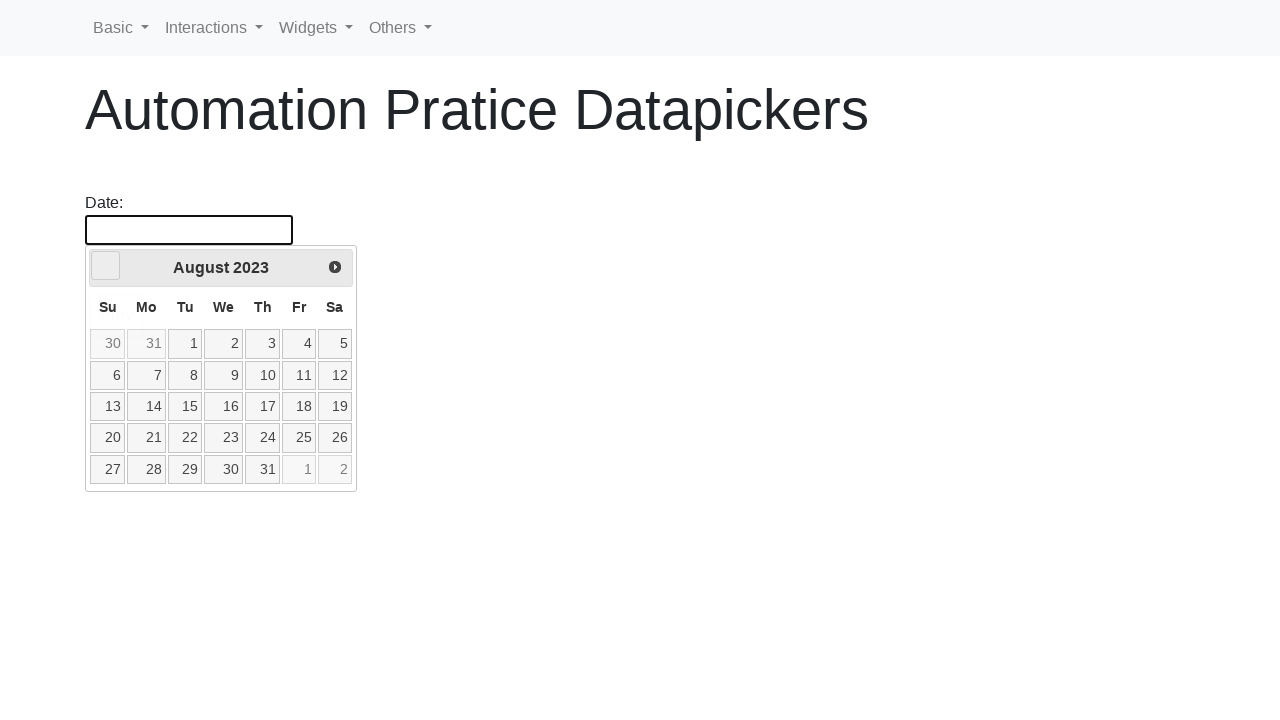

Waited for calendar to update
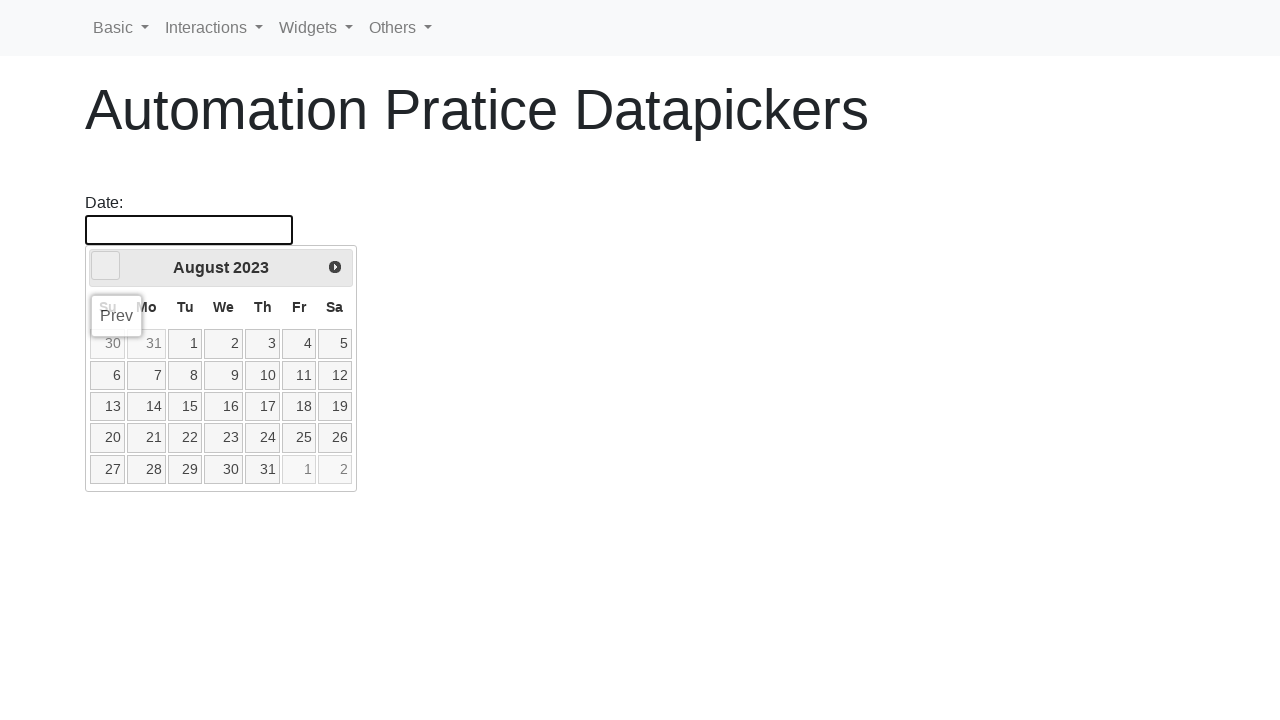

Clicked previous button to navigate backward (target: February 2022) at (106, 266) on [data-handler='prev']
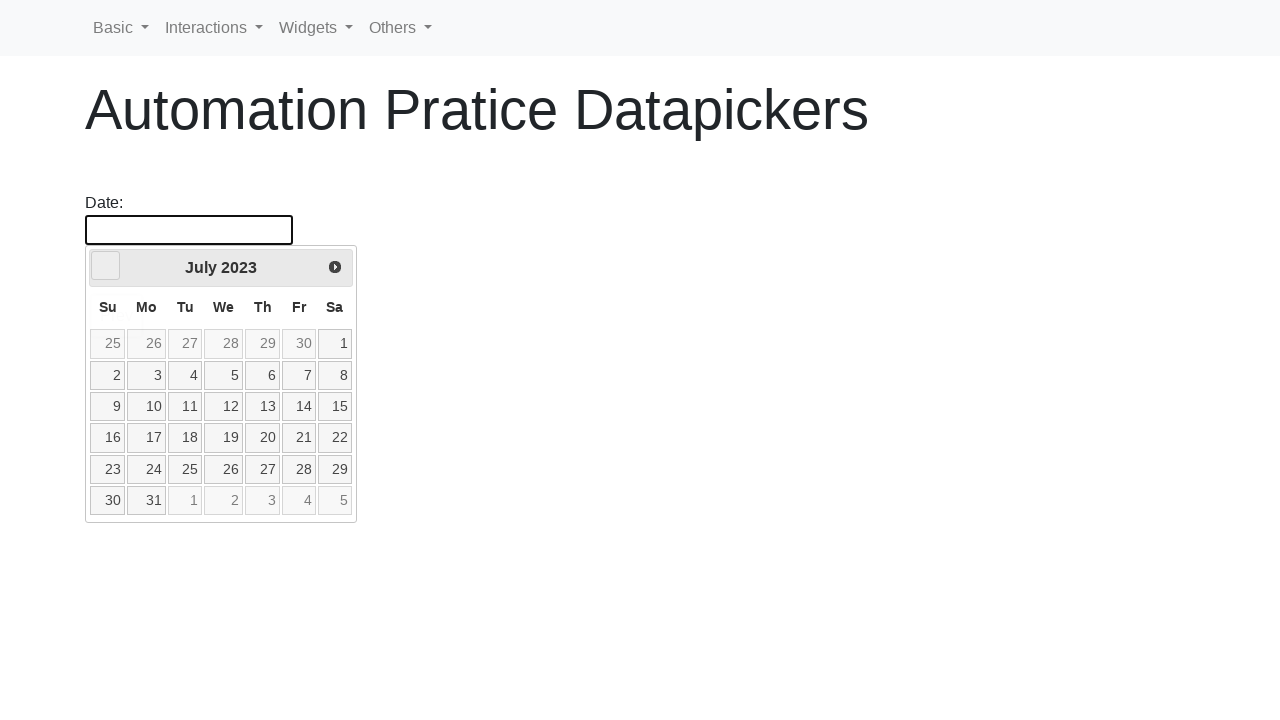

Waited for calendar to update
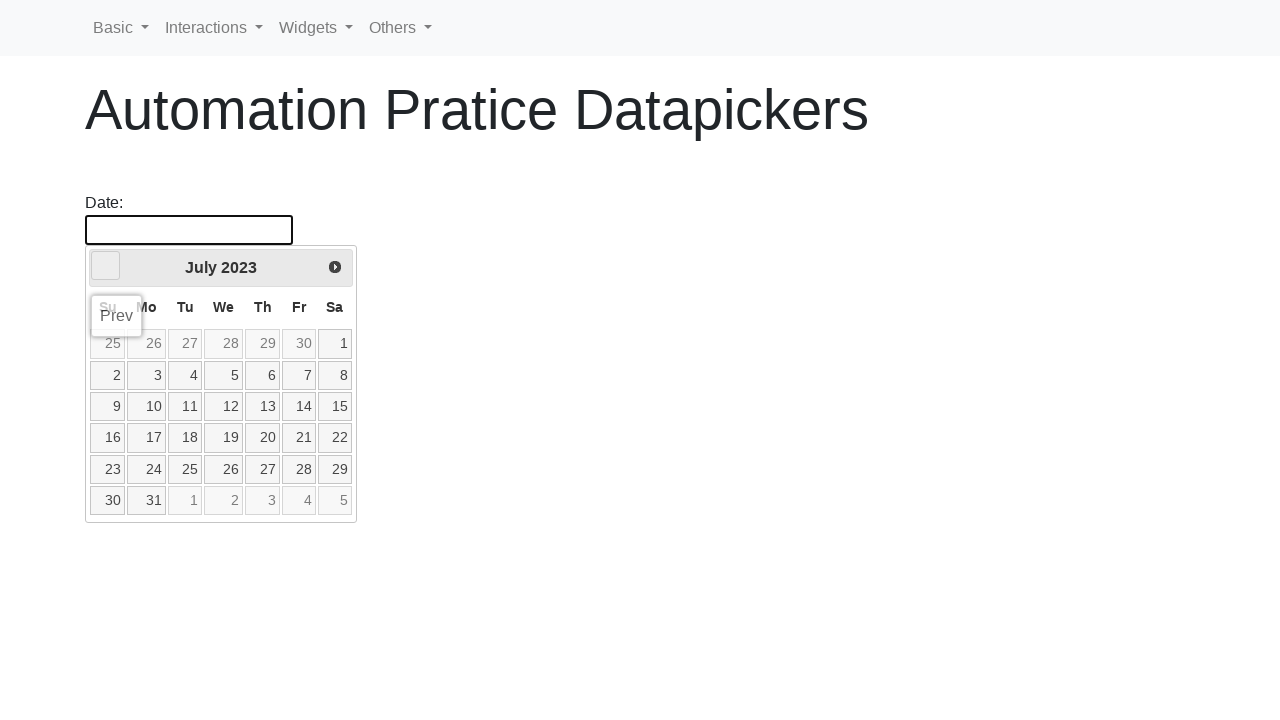

Clicked previous button to navigate backward (target: February 2022) at (106, 266) on [data-handler='prev']
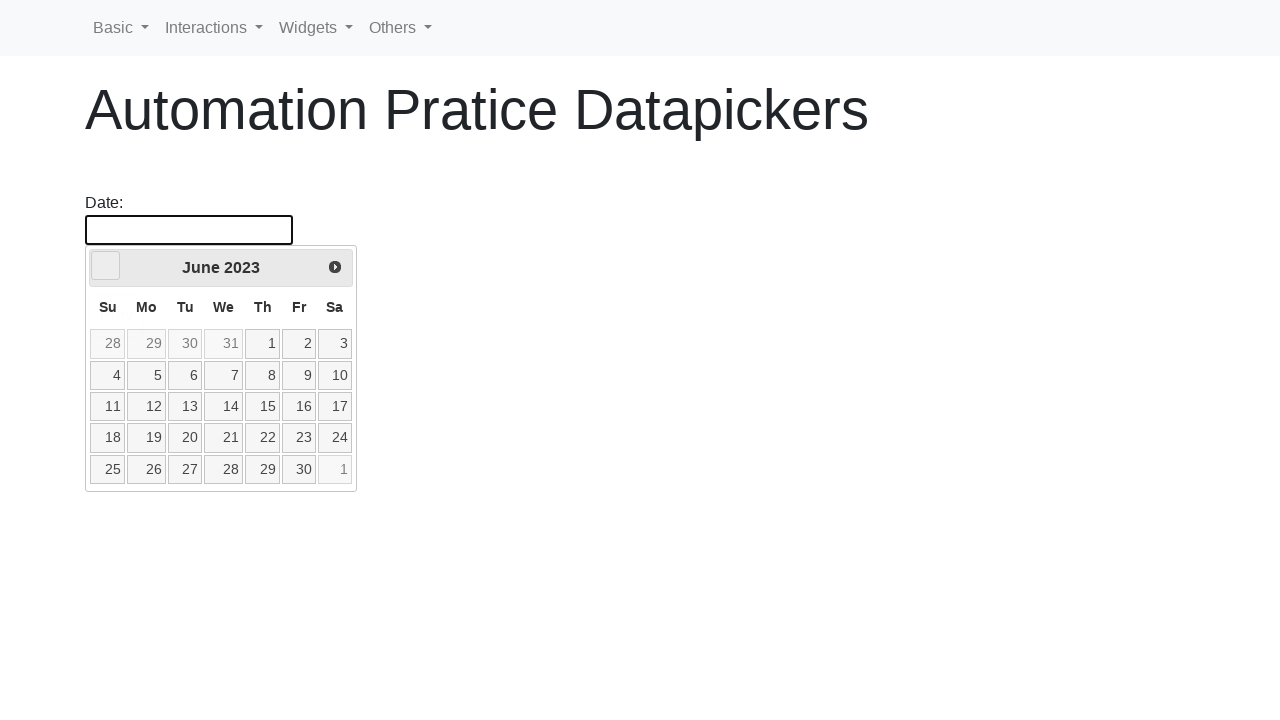

Waited for calendar to update
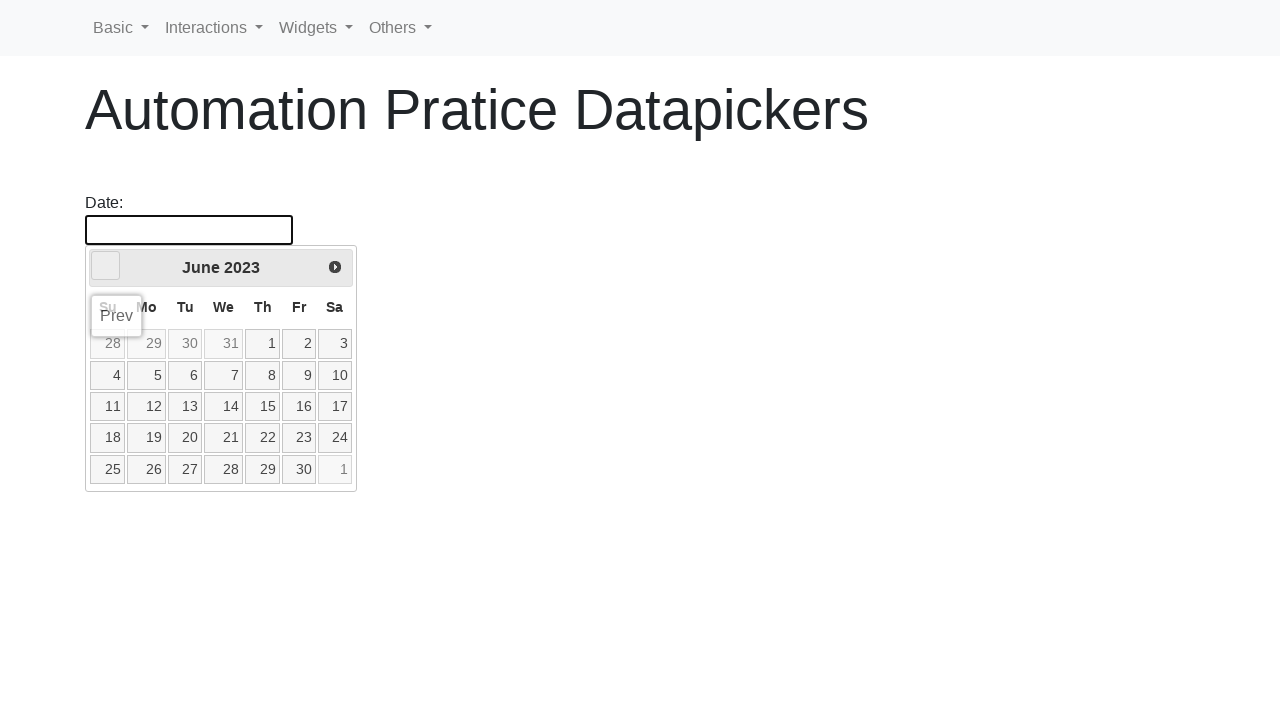

Clicked previous button to navigate backward (target: February 2022) at (106, 266) on [data-handler='prev']
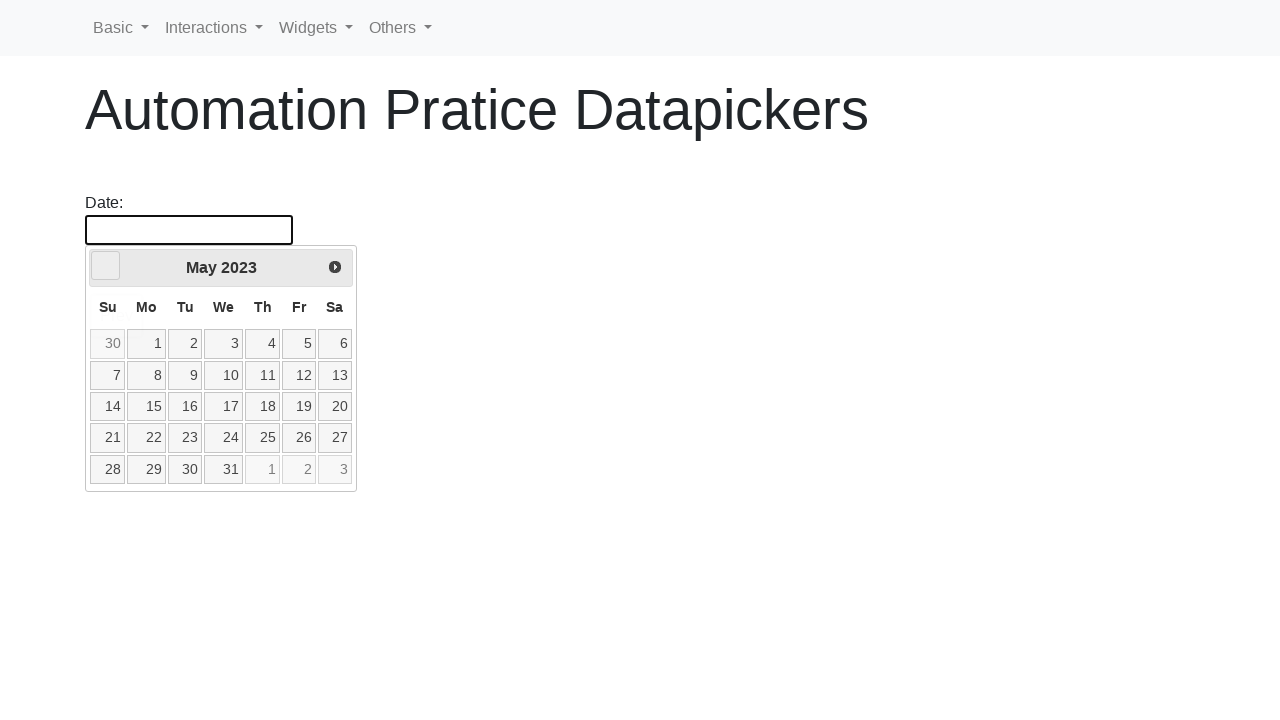

Waited for calendar to update
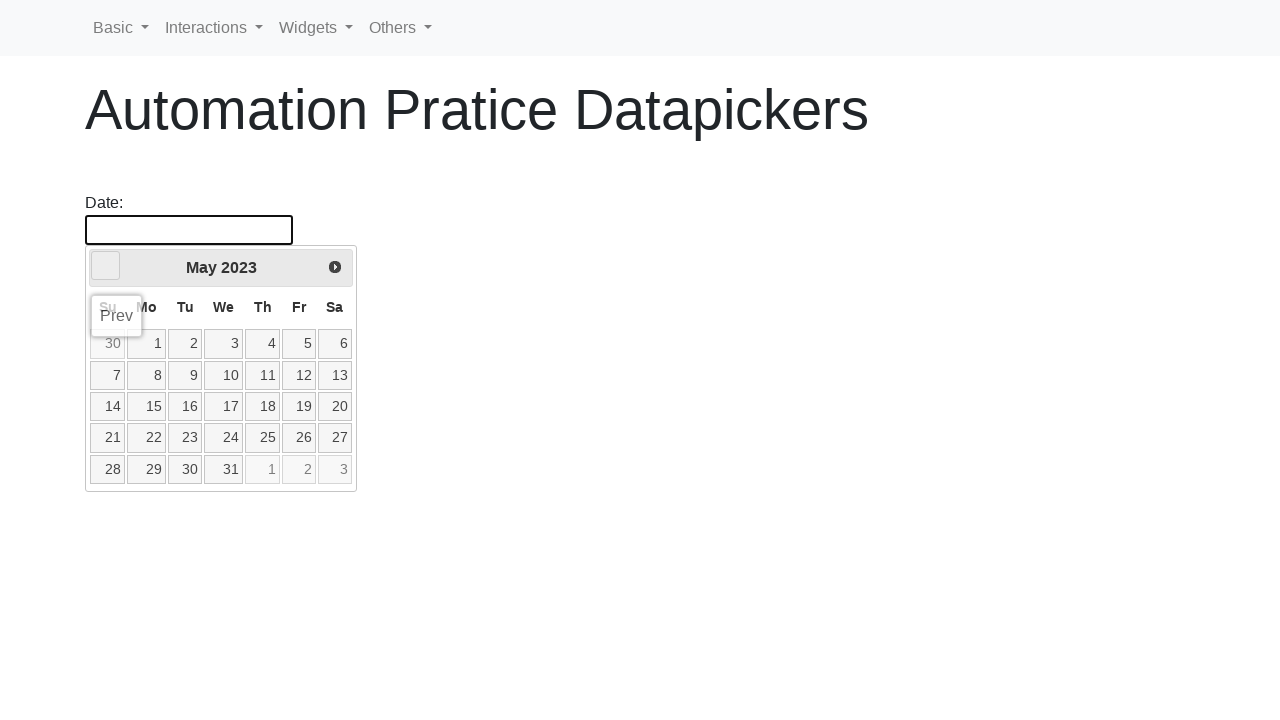

Clicked previous button to navigate backward (target: February 2022) at (106, 266) on [data-handler='prev']
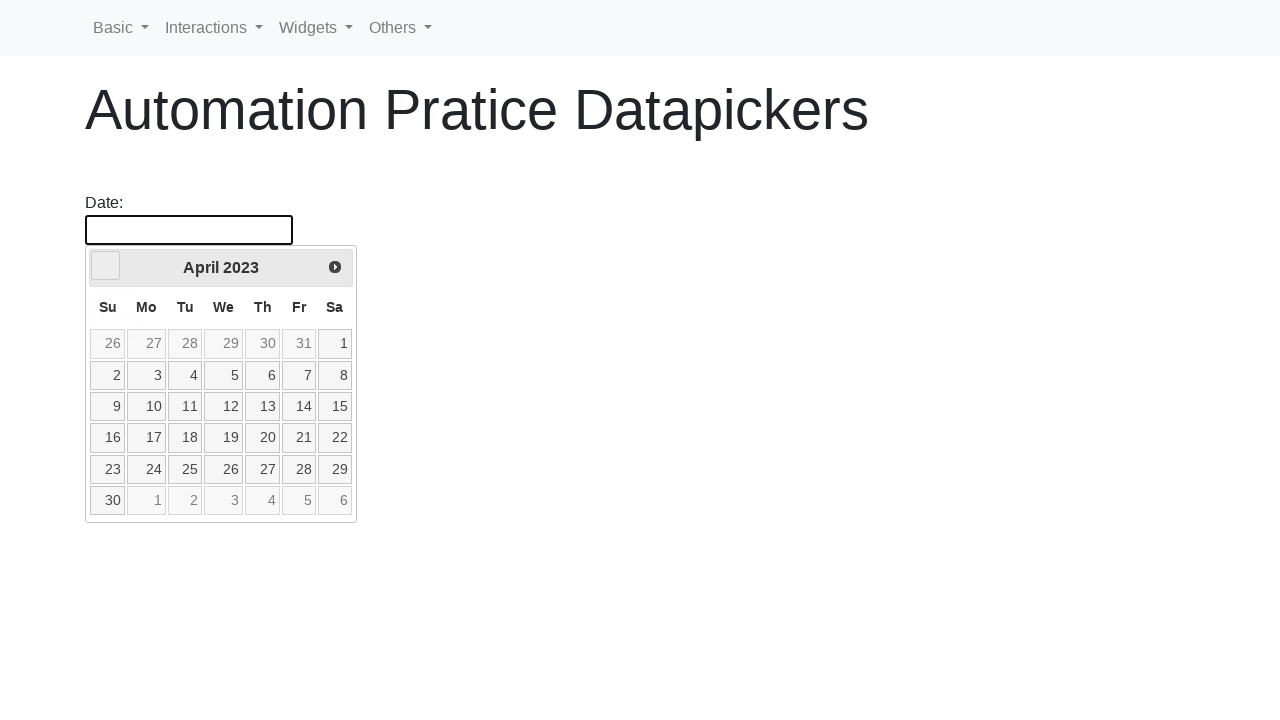

Waited for calendar to update
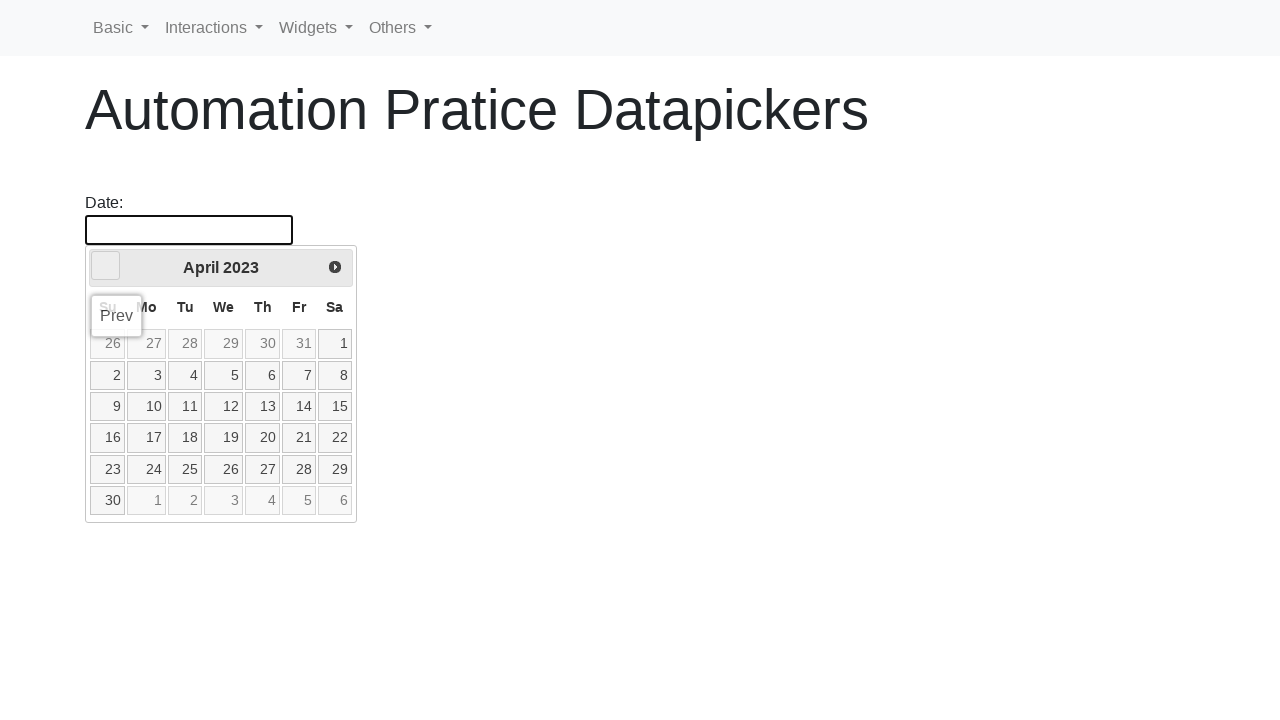

Clicked previous button to navigate backward (target: February 2022) at (106, 266) on [data-handler='prev']
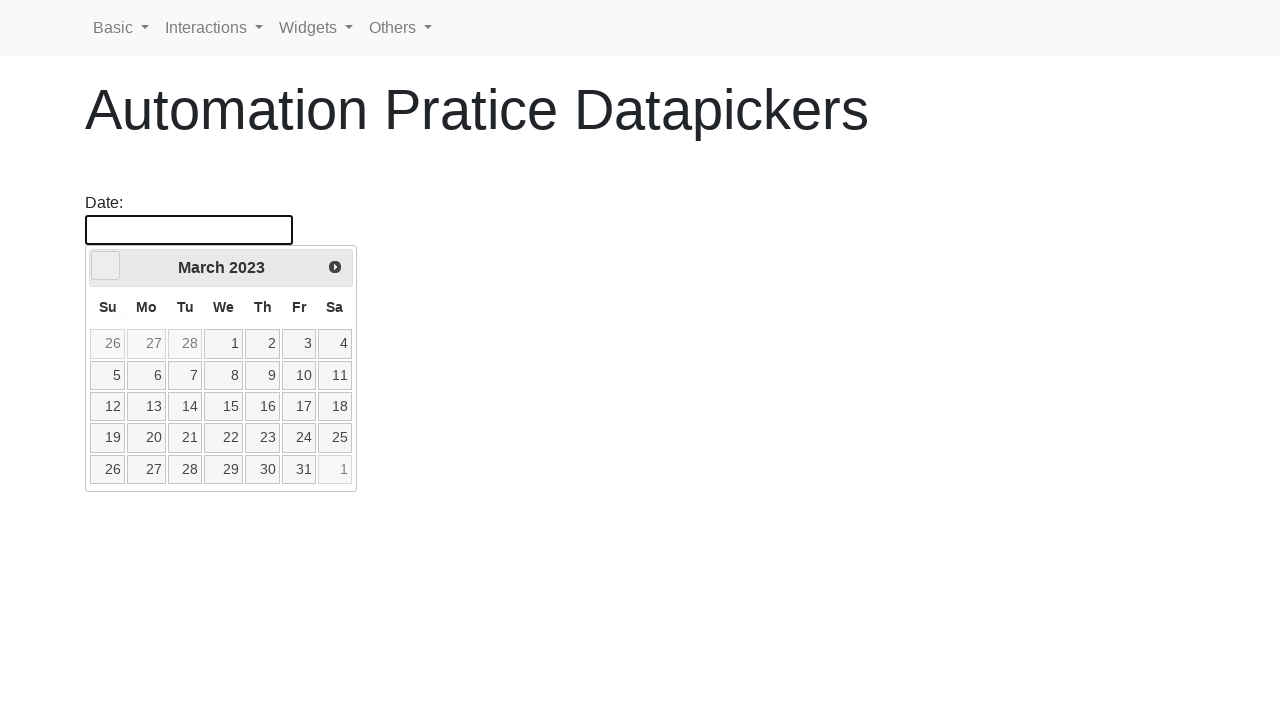

Waited for calendar to update
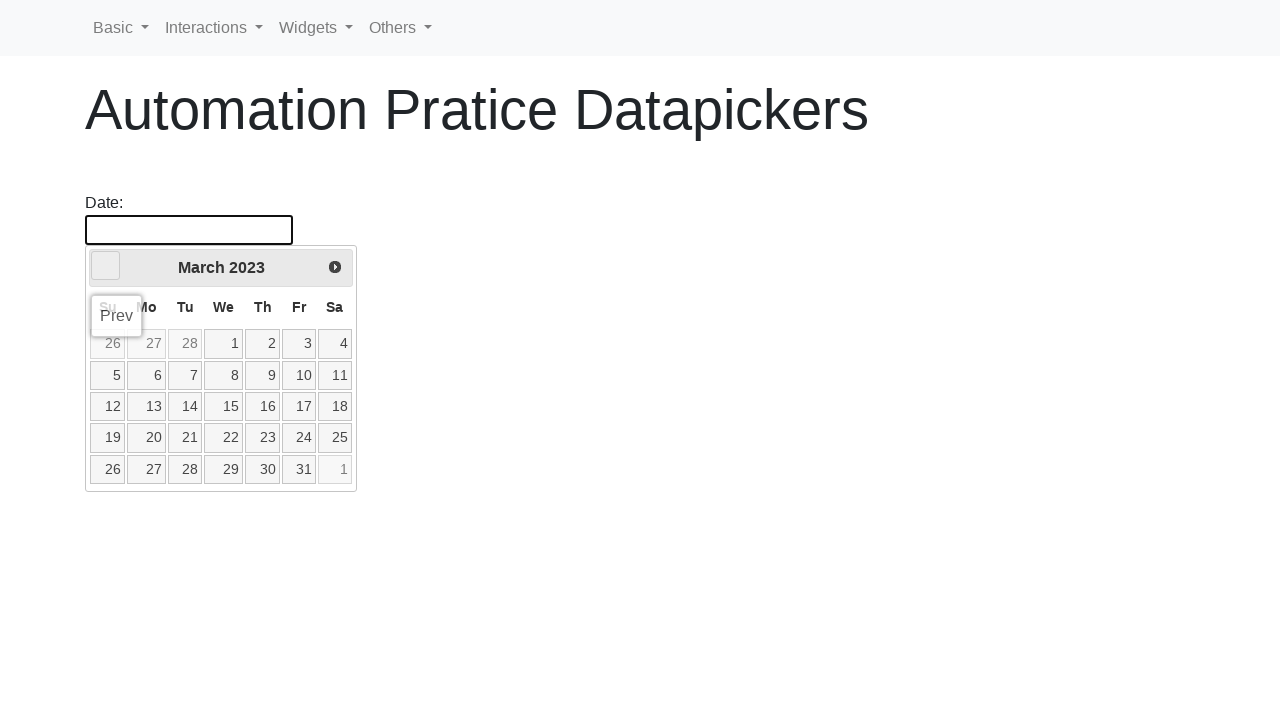

Clicked previous button to navigate backward (target: February 2022) at (106, 266) on [data-handler='prev']
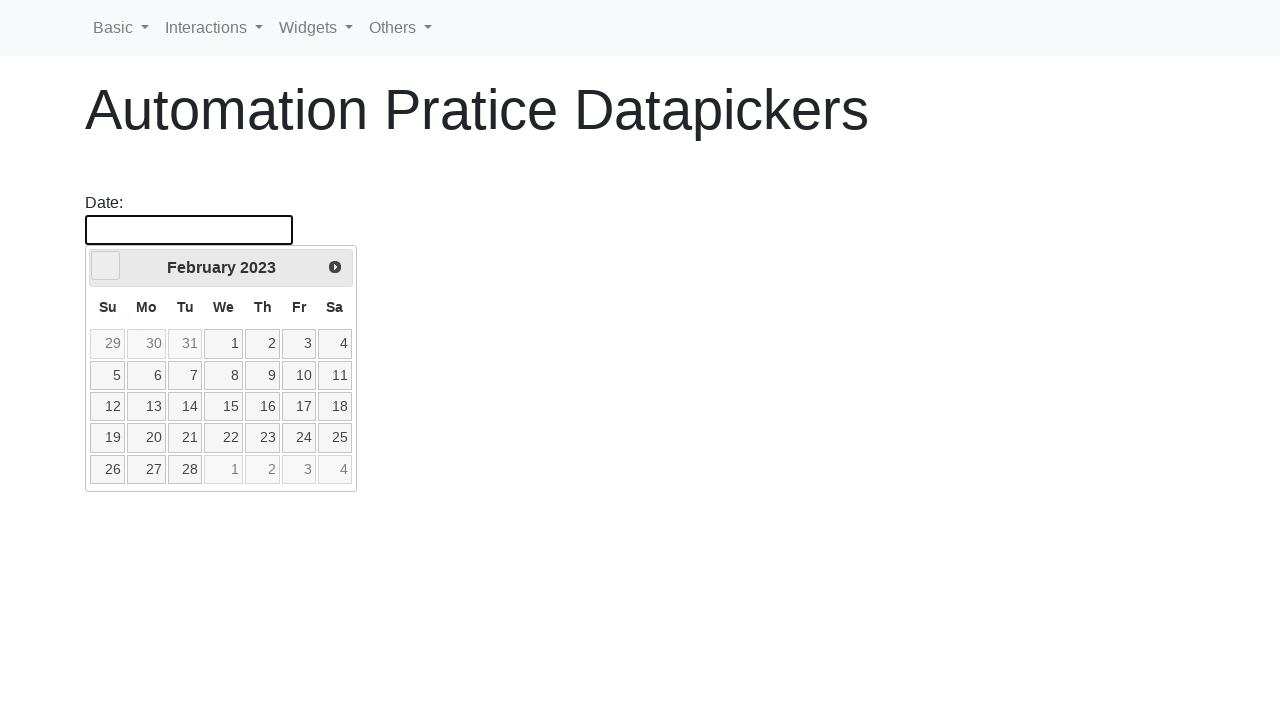

Waited for calendar to update
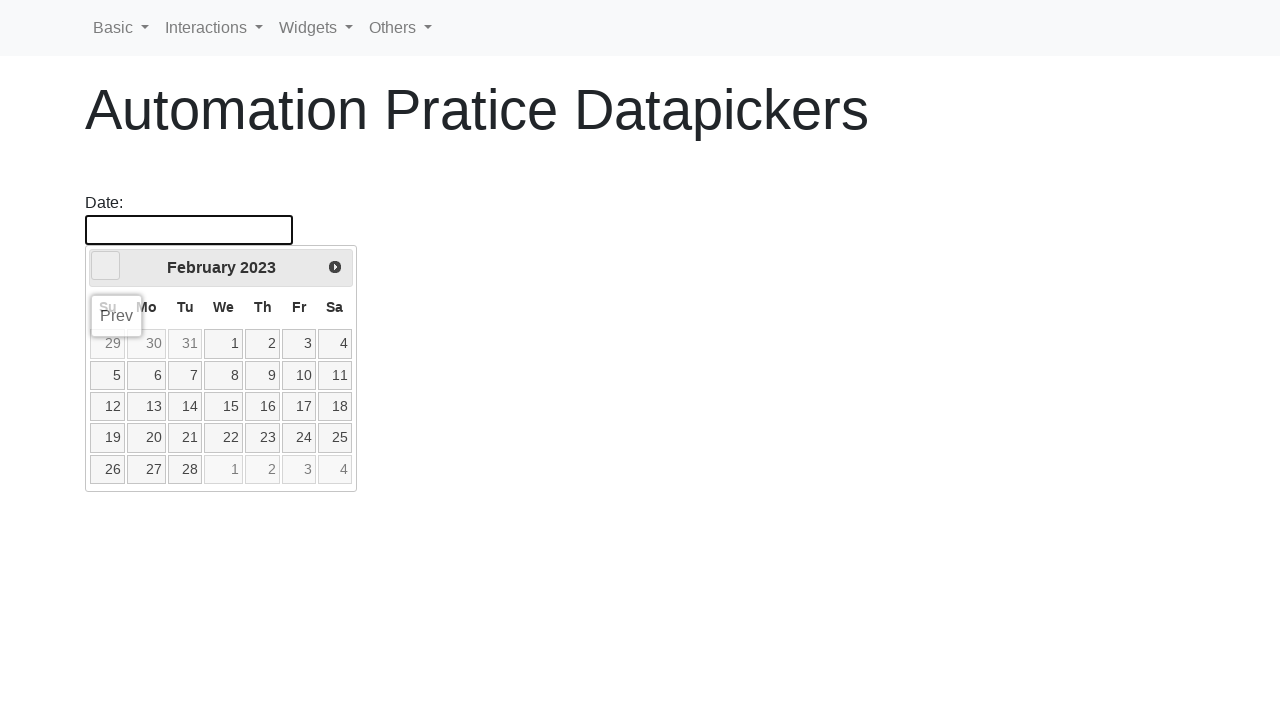

Clicked previous button to navigate backward (target: February 2022) at (106, 266) on [data-handler='prev']
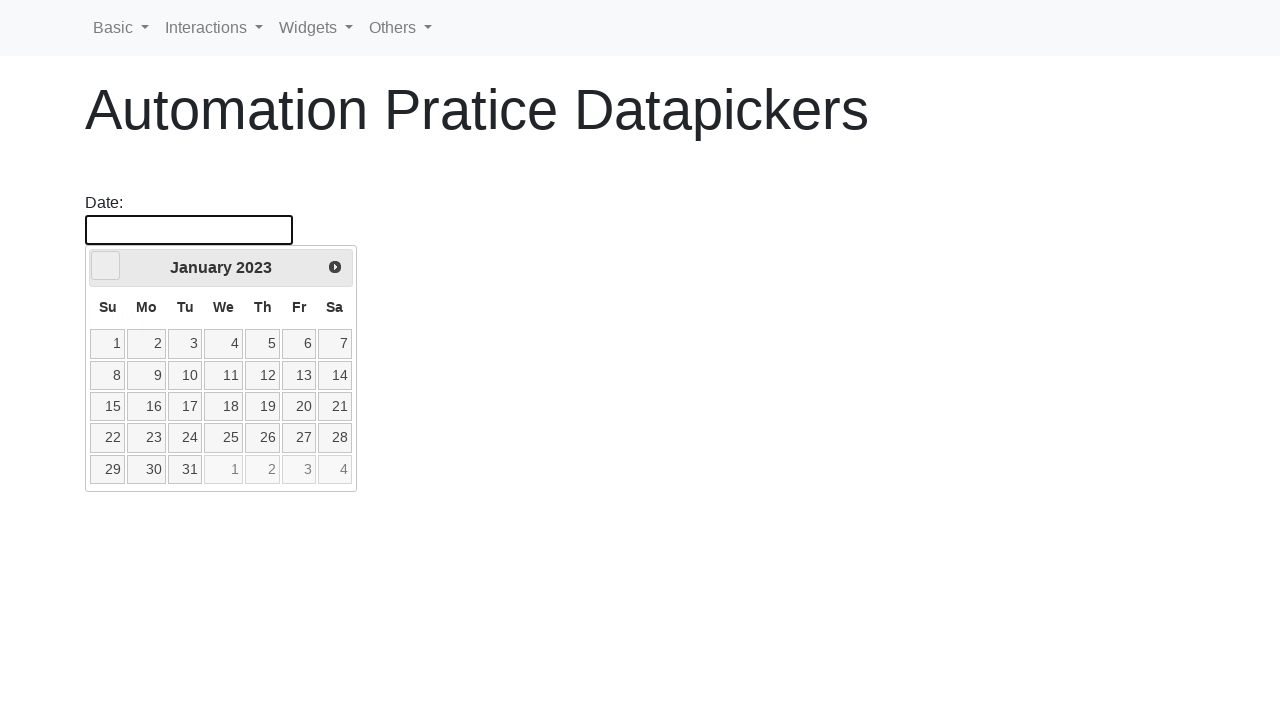

Waited for calendar to update
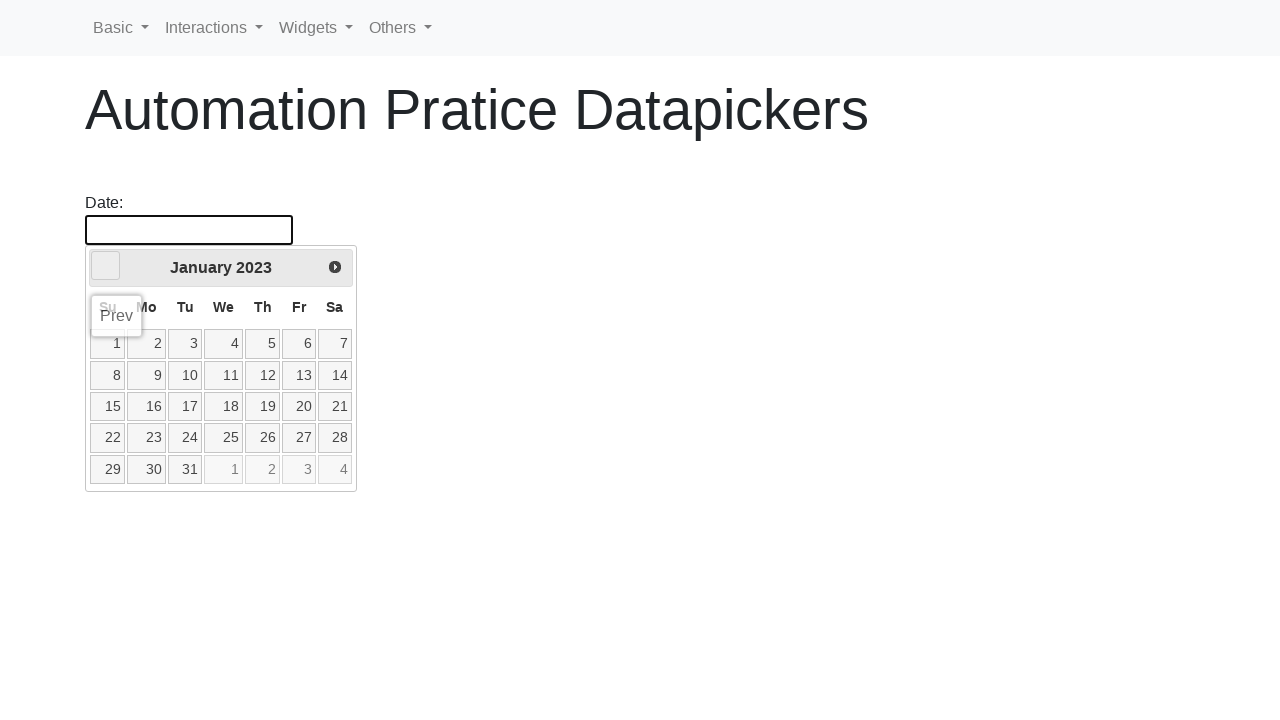

Clicked previous button to navigate backward (target: February 2022) at (106, 266) on [data-handler='prev']
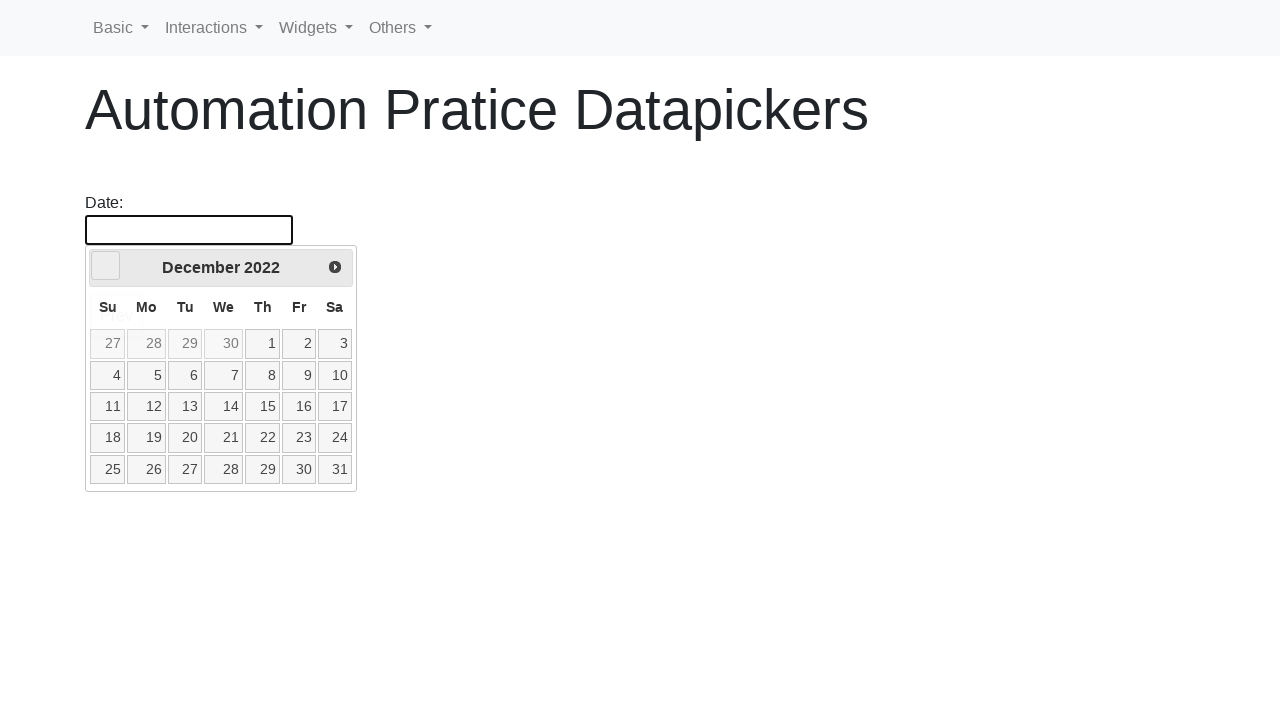

Waited for calendar to update
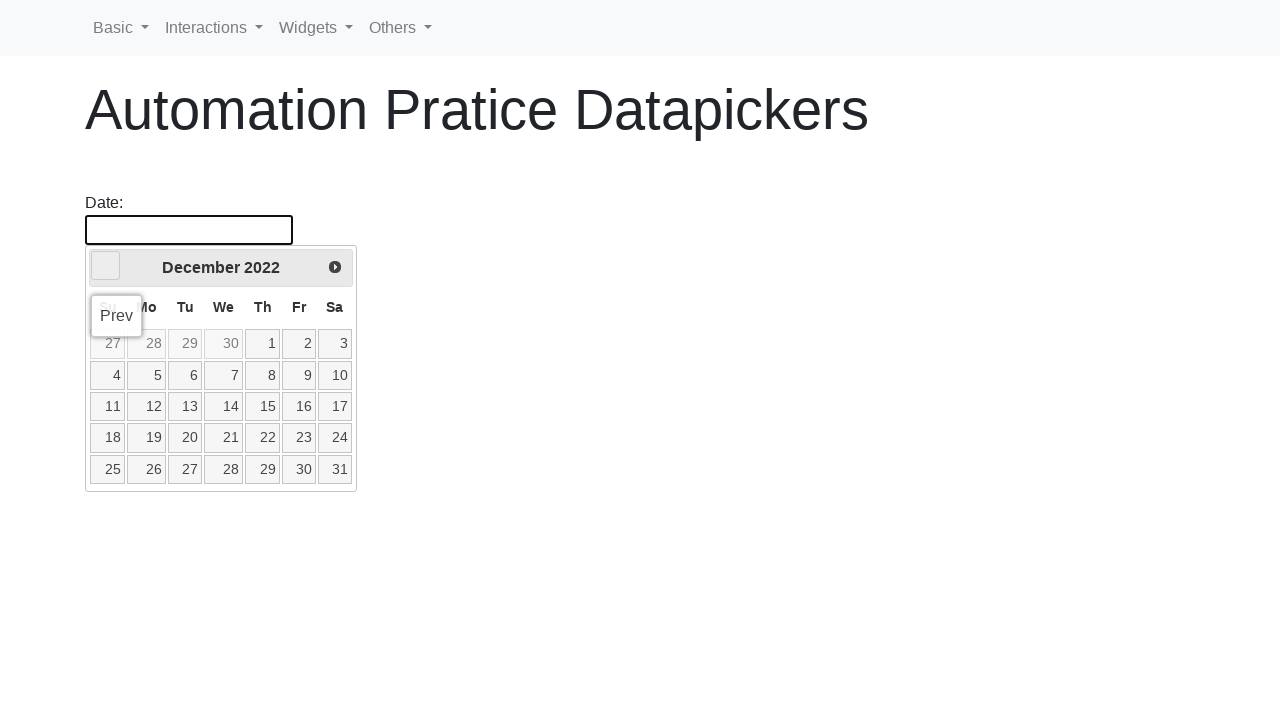

Clicked previous button to navigate backward (target: February 2022) at (106, 266) on [data-handler='prev']
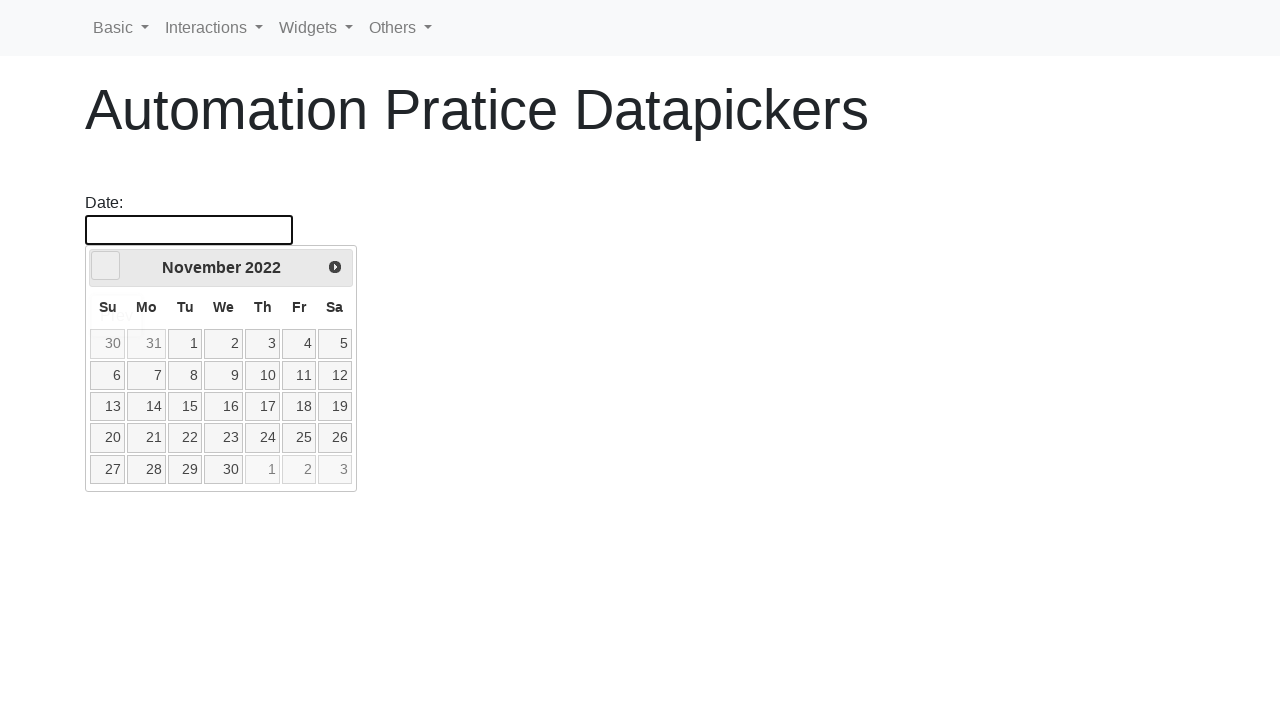

Waited for calendar to update
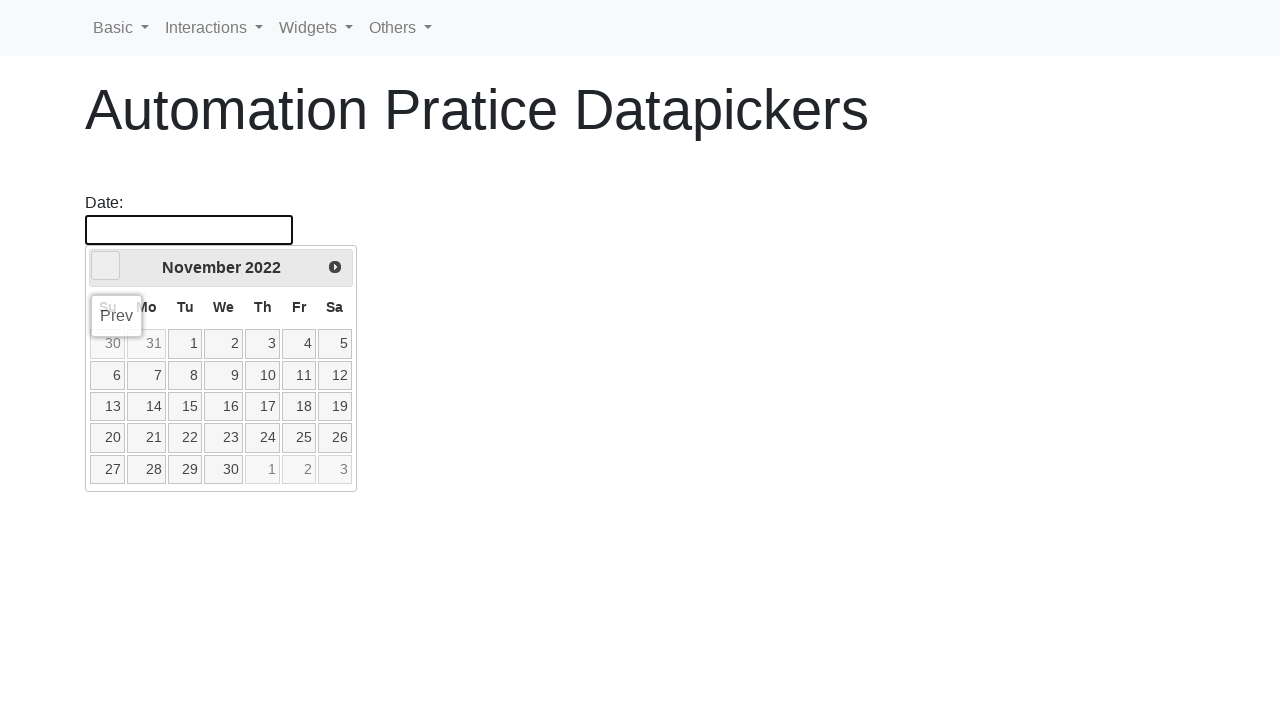

Clicked previous button to navigate backward (target: February 2022) at (106, 266) on [data-handler='prev']
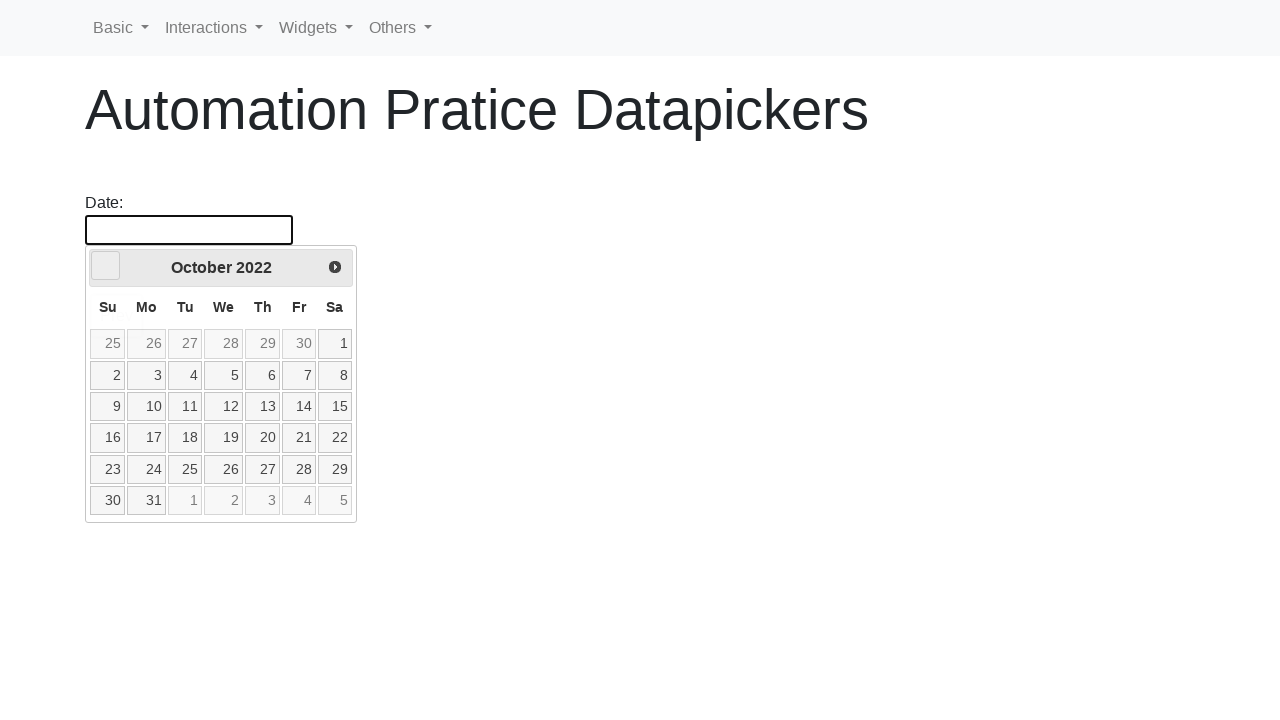

Waited for calendar to update
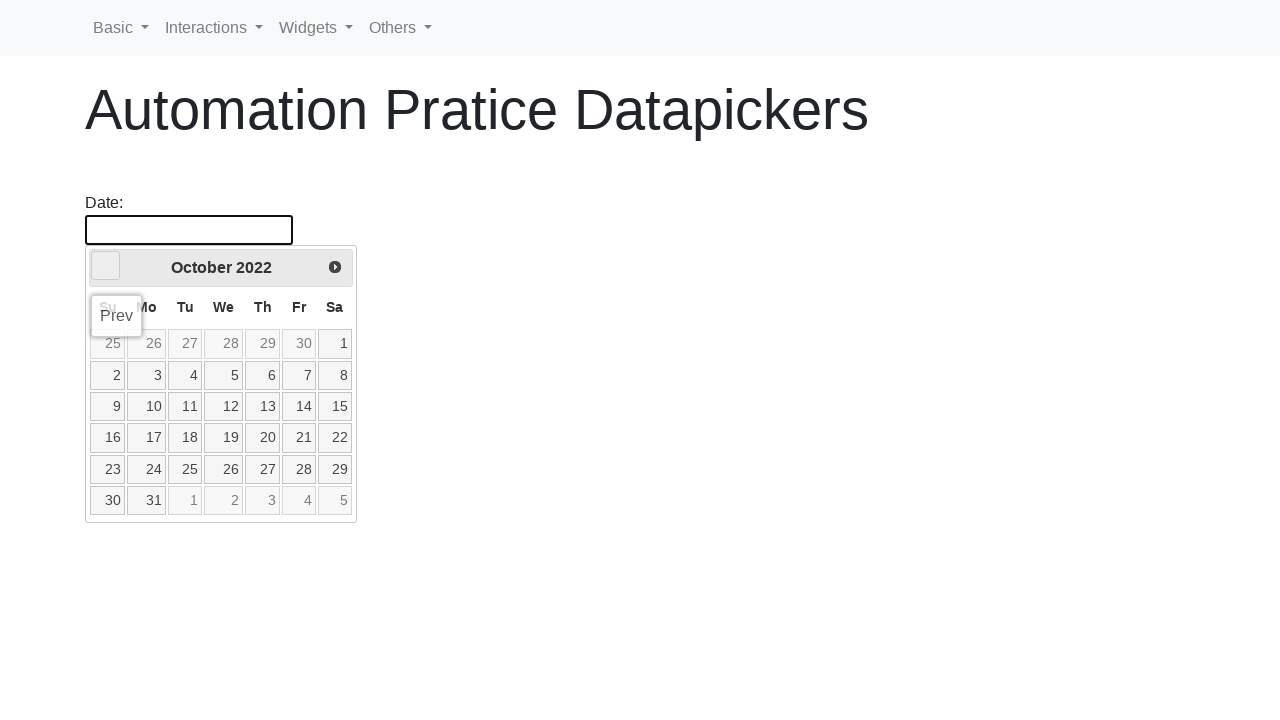

Clicked previous button to navigate backward (target: February 2022) at (106, 266) on [data-handler='prev']
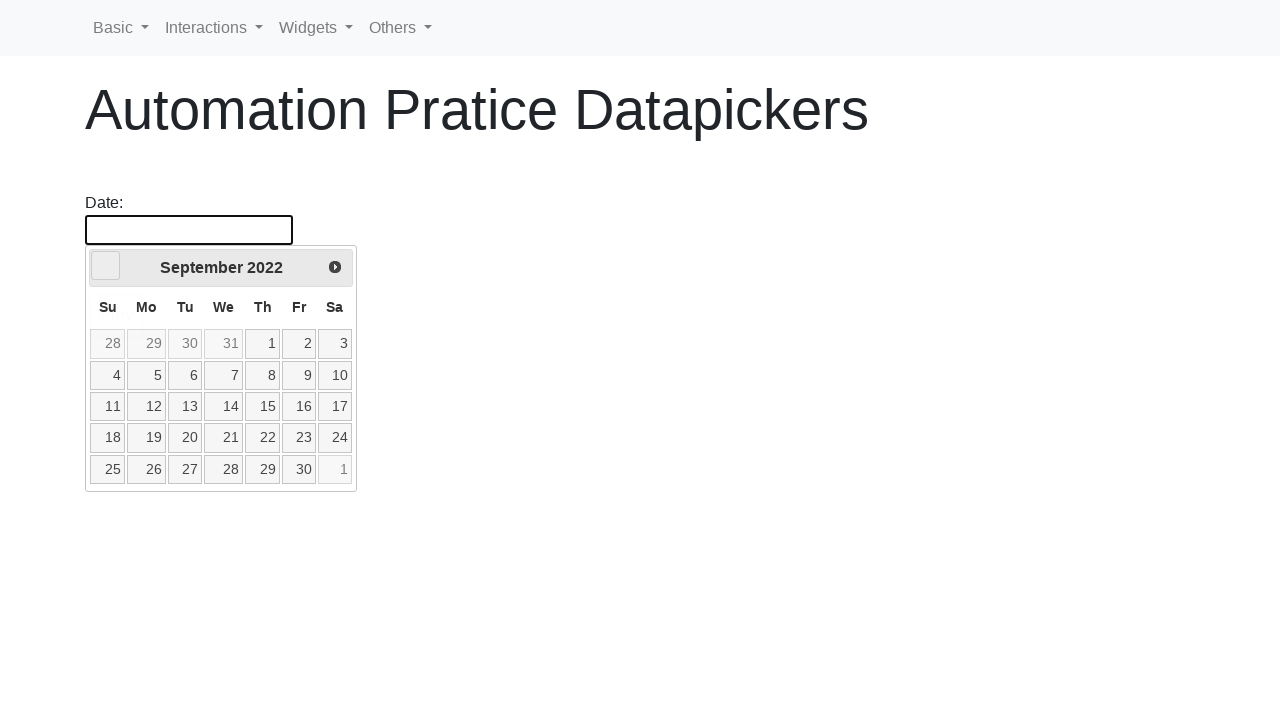

Waited for calendar to update
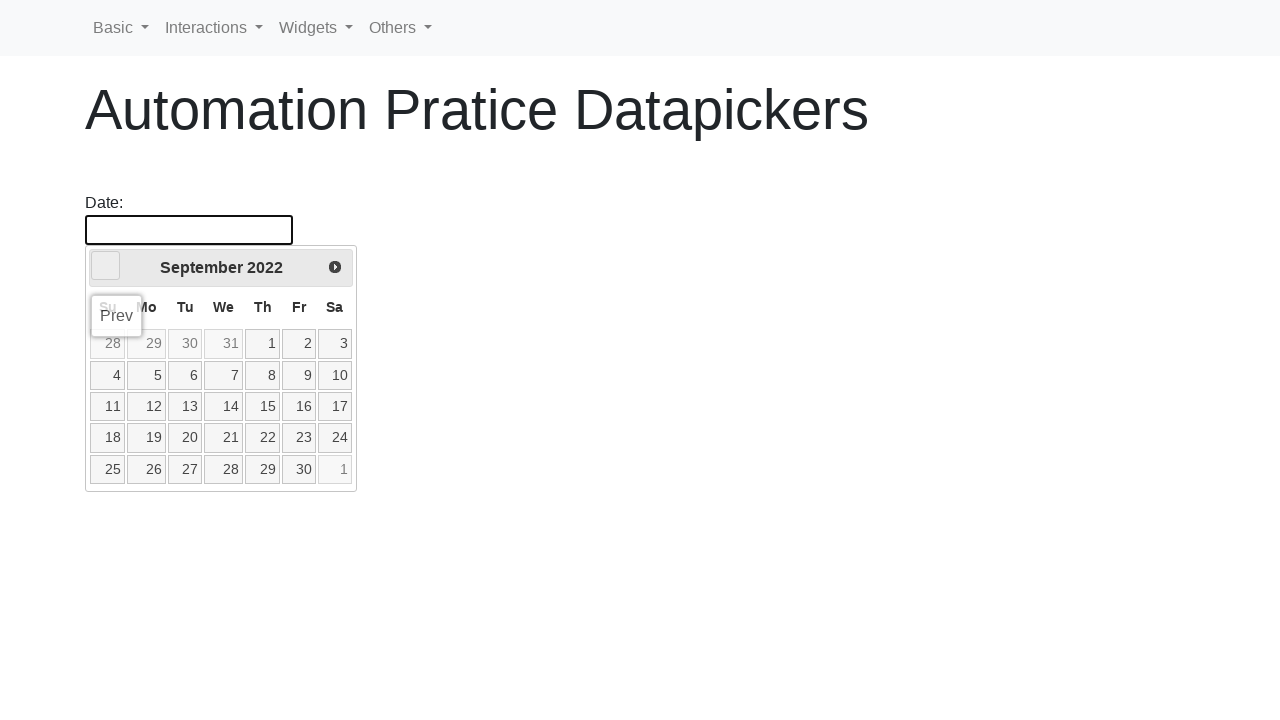

Clicked previous button to navigate backward (target: February 2022) at (106, 266) on [data-handler='prev']
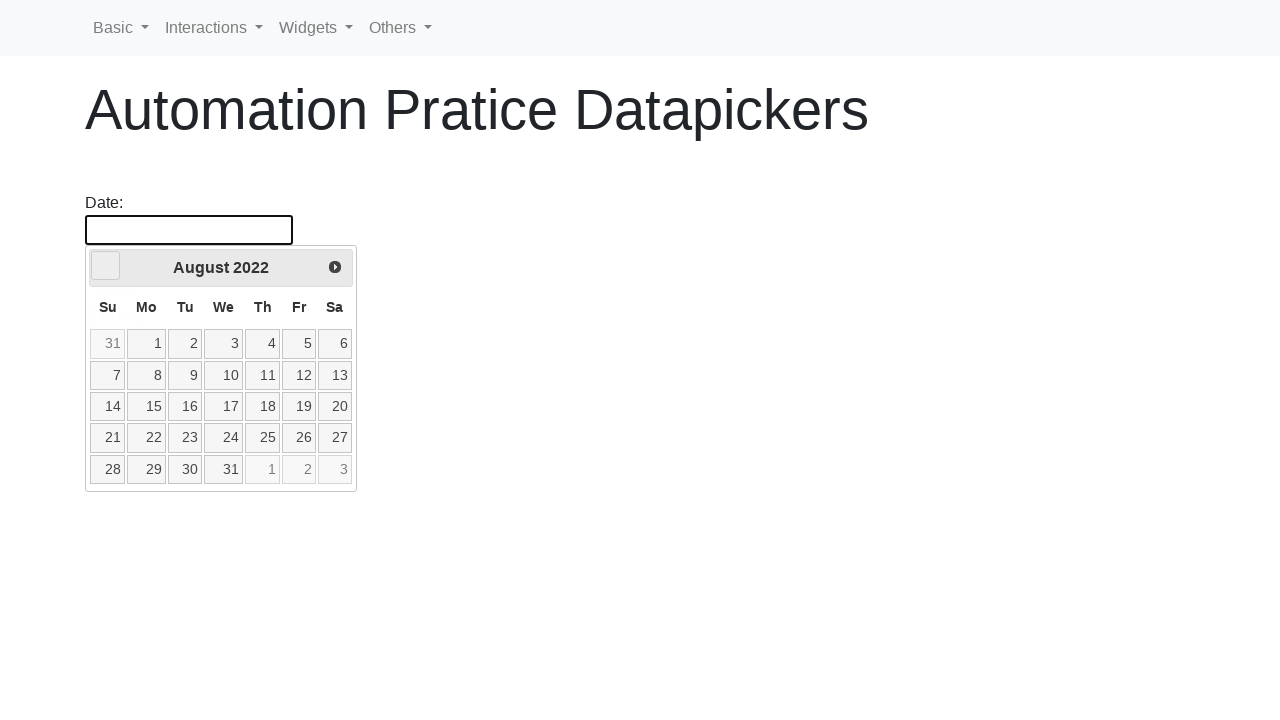

Waited for calendar to update
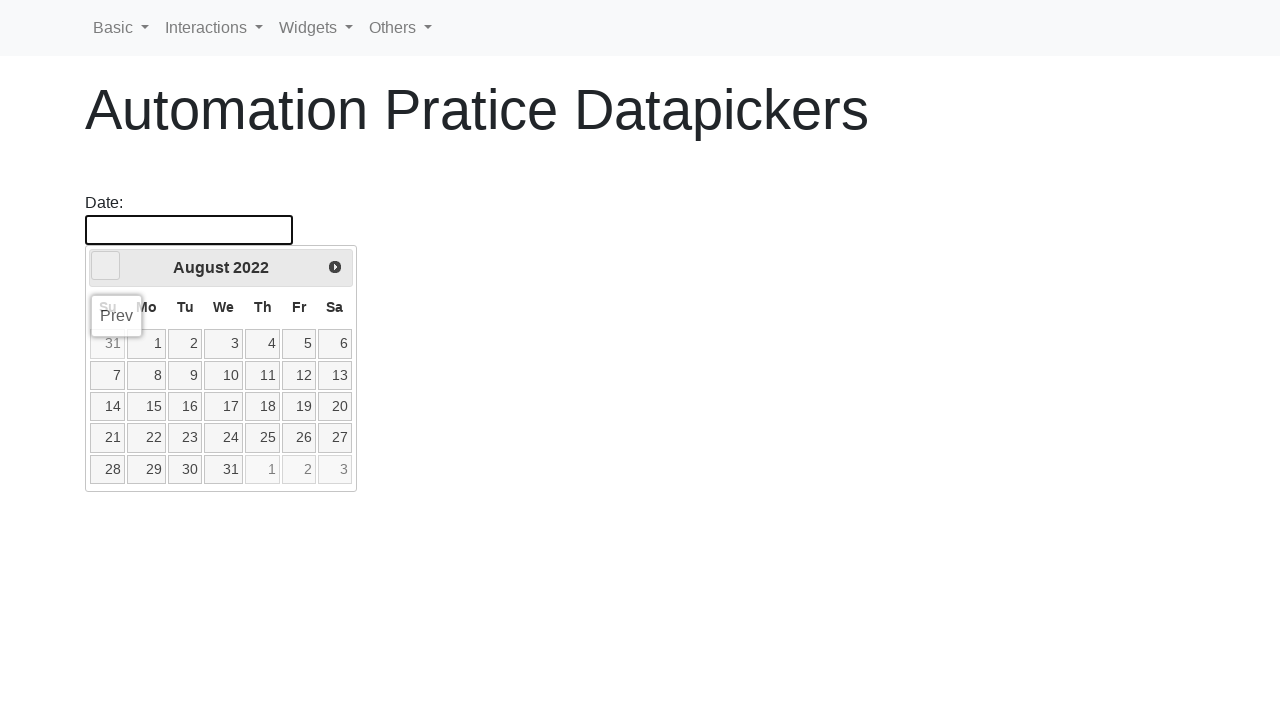

Clicked previous button to navigate backward (target: February 2022) at (106, 266) on [data-handler='prev']
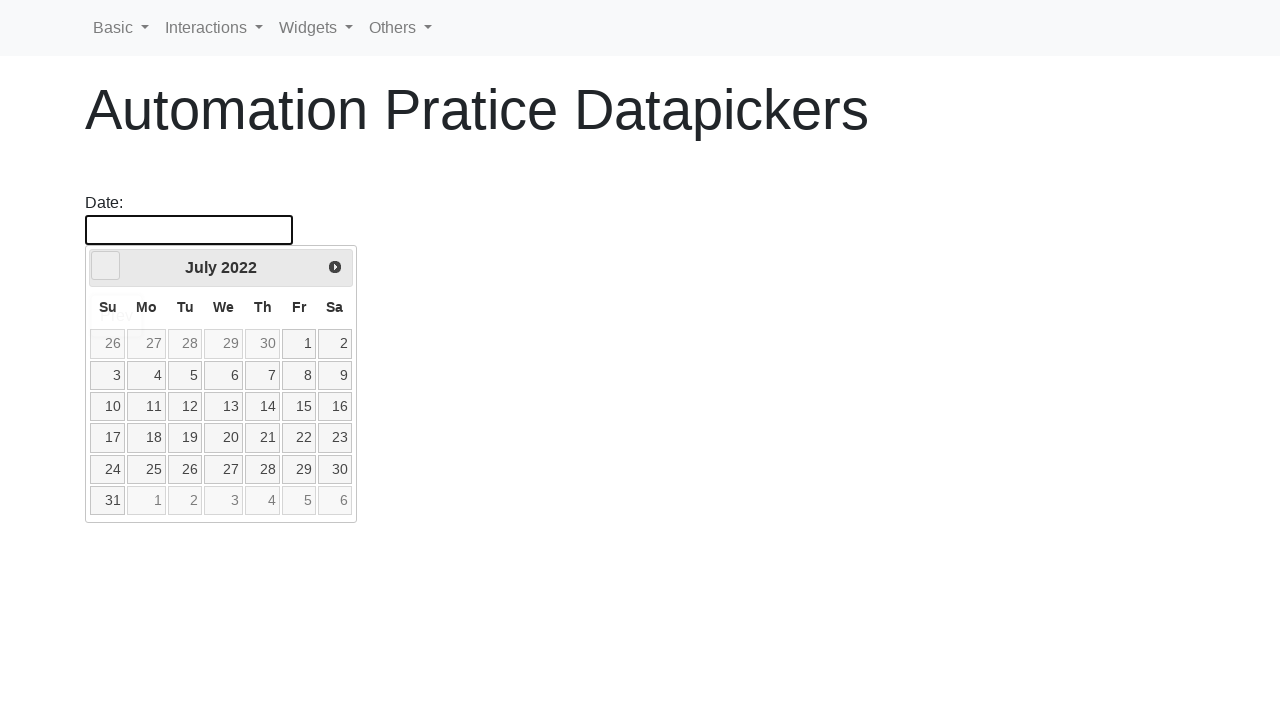

Waited for calendar to update
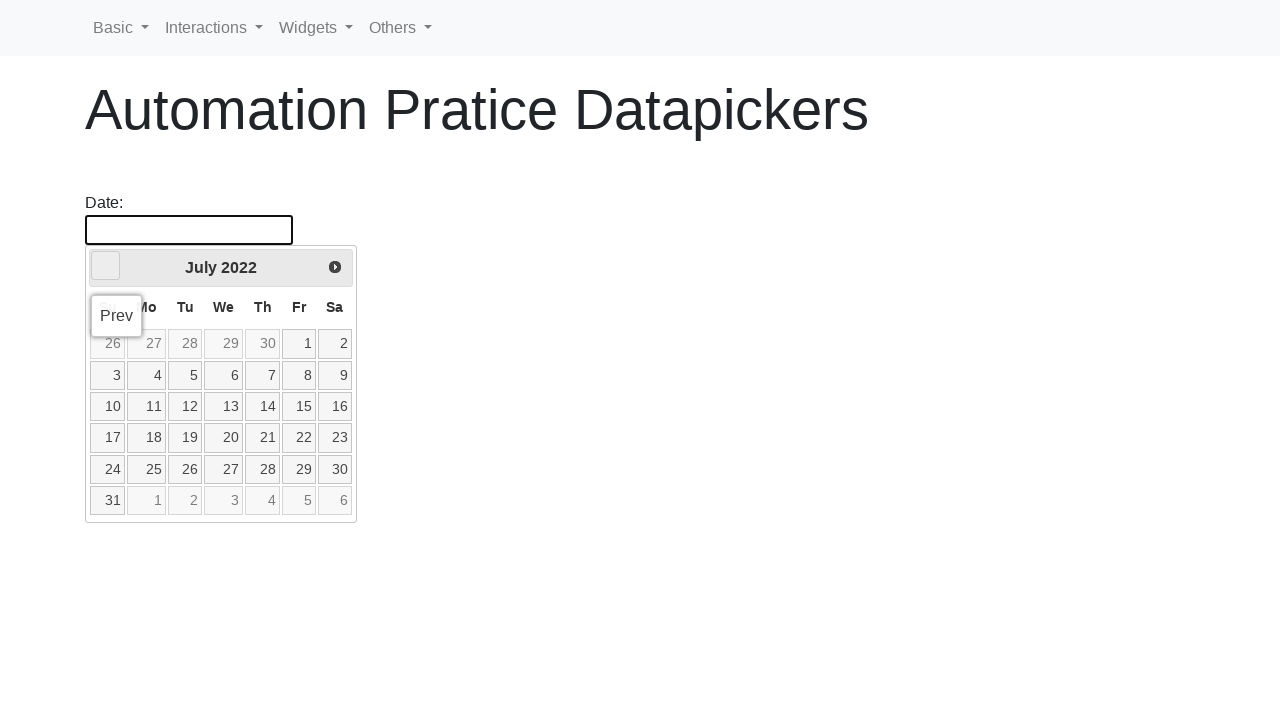

Clicked previous button to navigate backward (target: February 2022) at (106, 266) on [data-handler='prev']
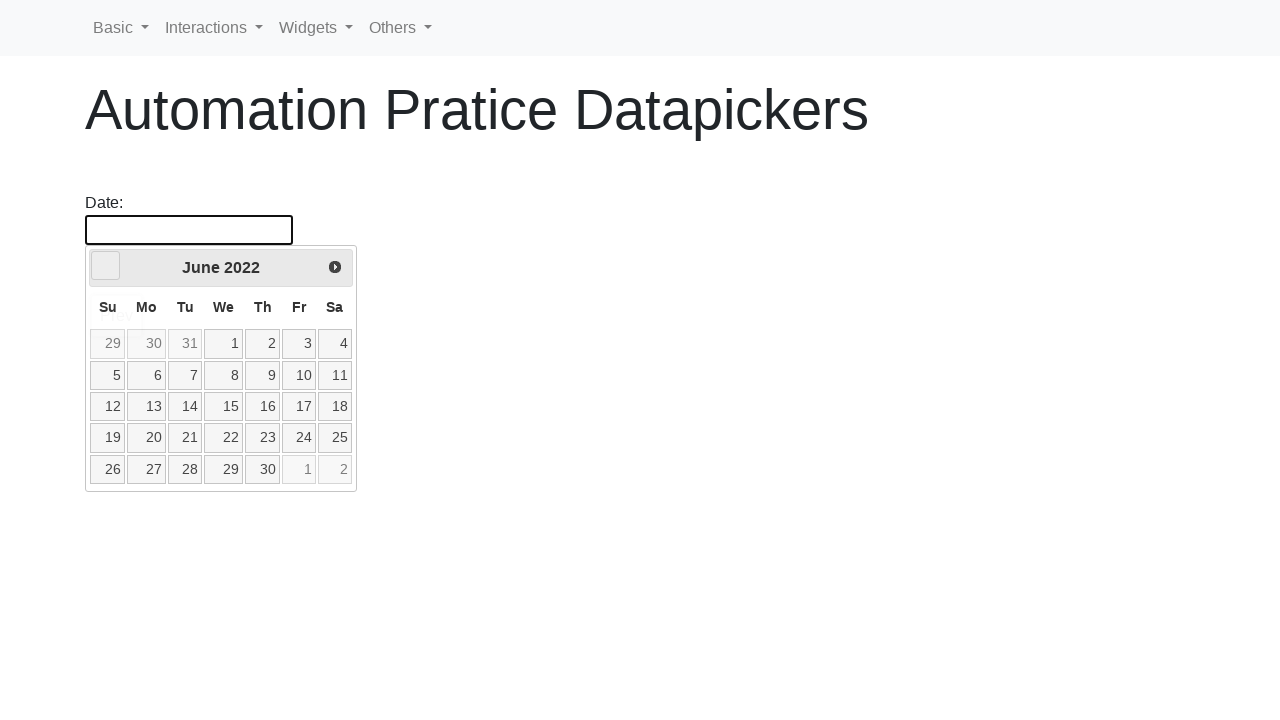

Waited for calendar to update
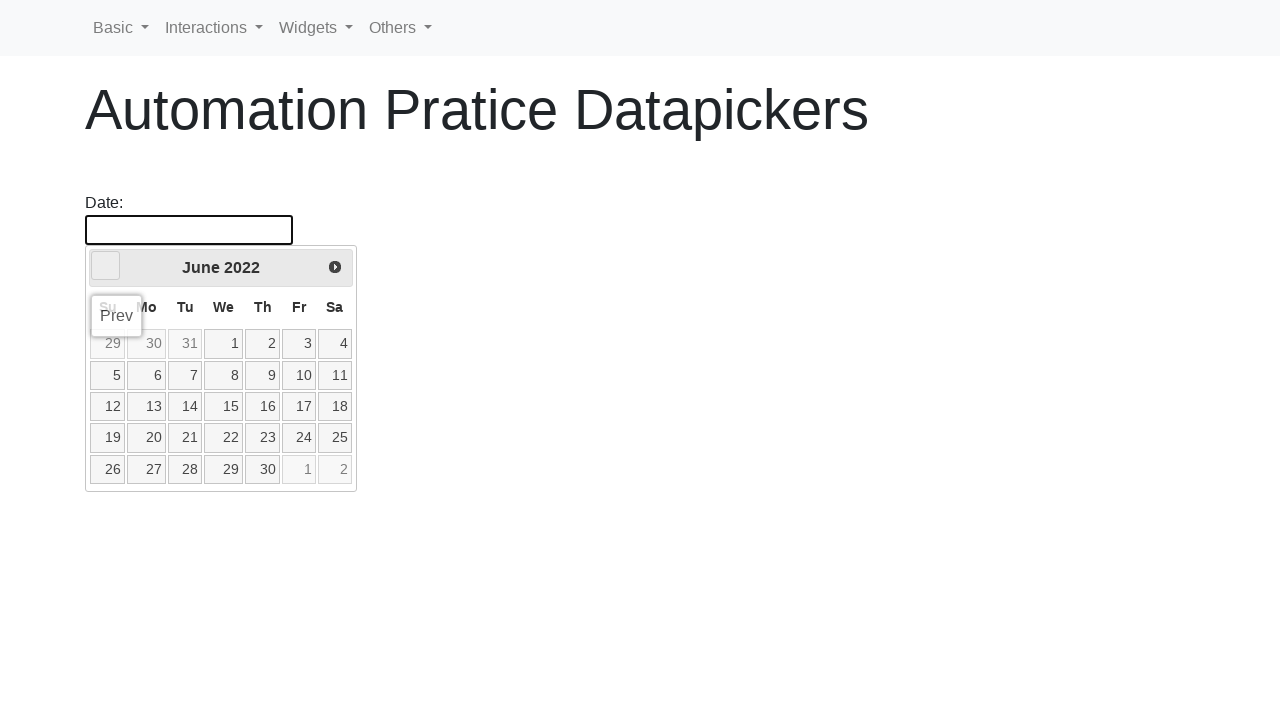

Clicked previous button to navigate backward (target: February 2022) at (106, 266) on [data-handler='prev']
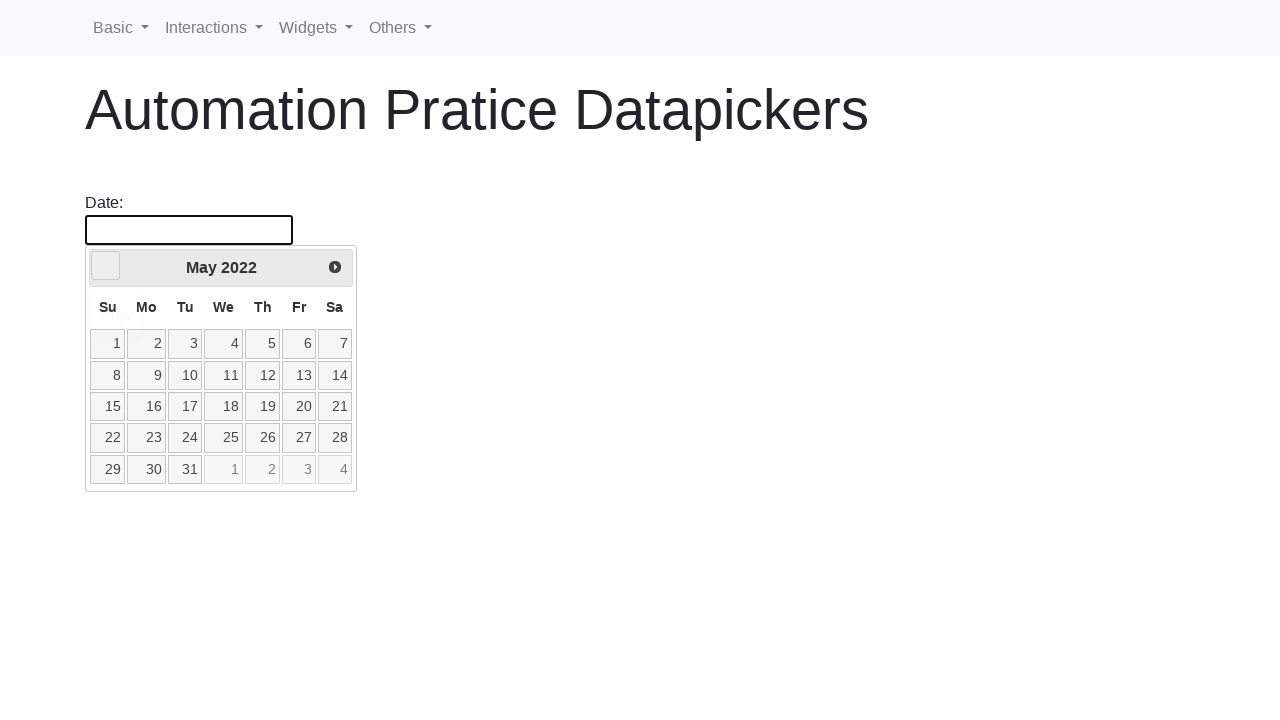

Waited for calendar to update
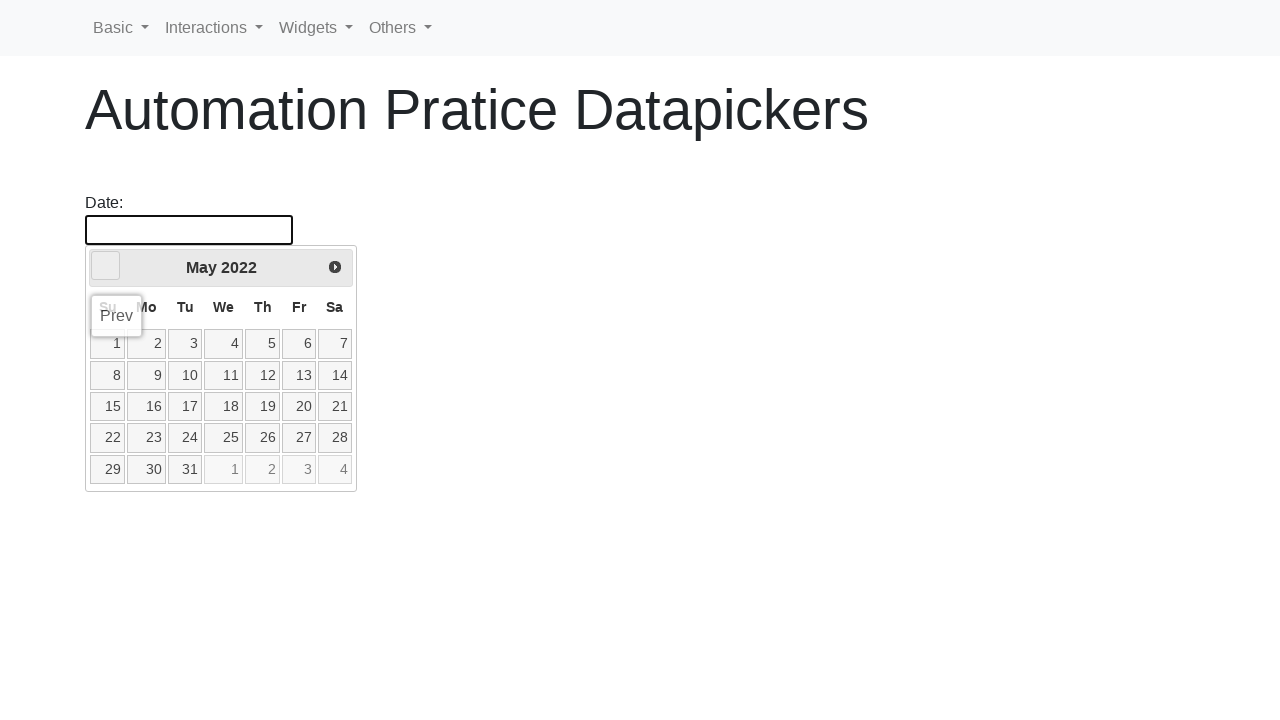

Clicked previous button to navigate backward (target: February 2022) at (106, 266) on [data-handler='prev']
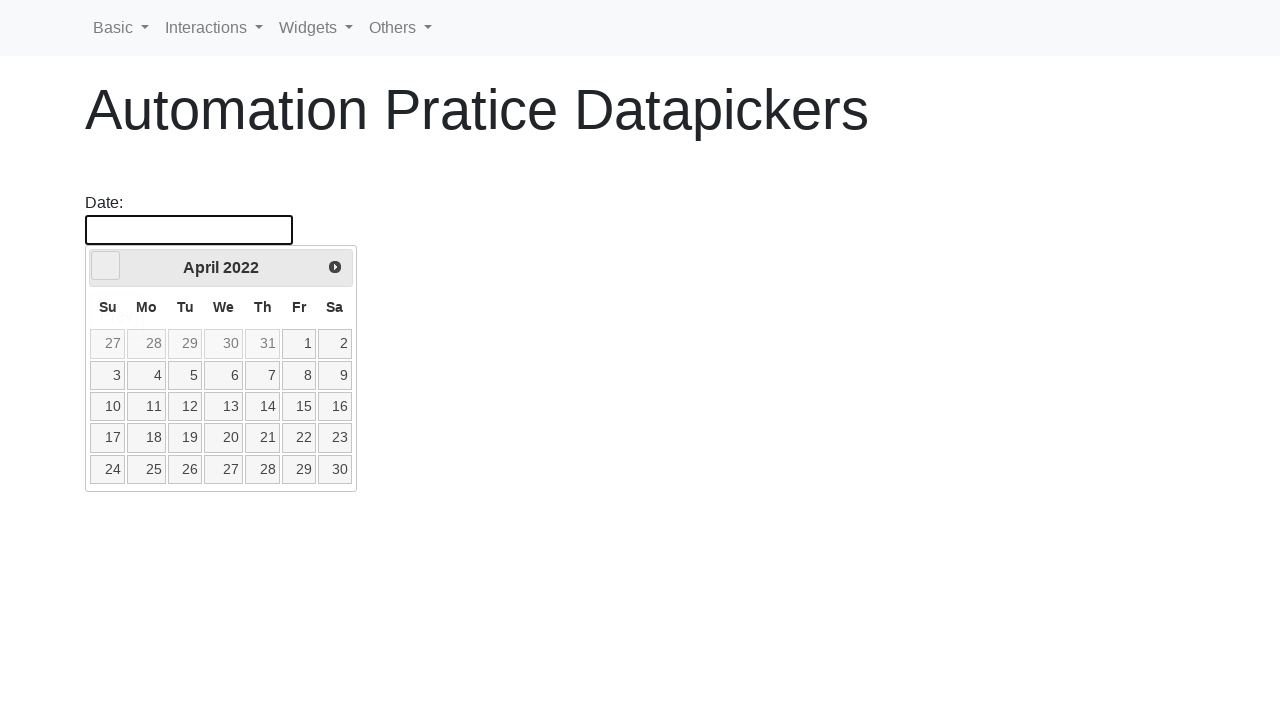

Waited for calendar to update
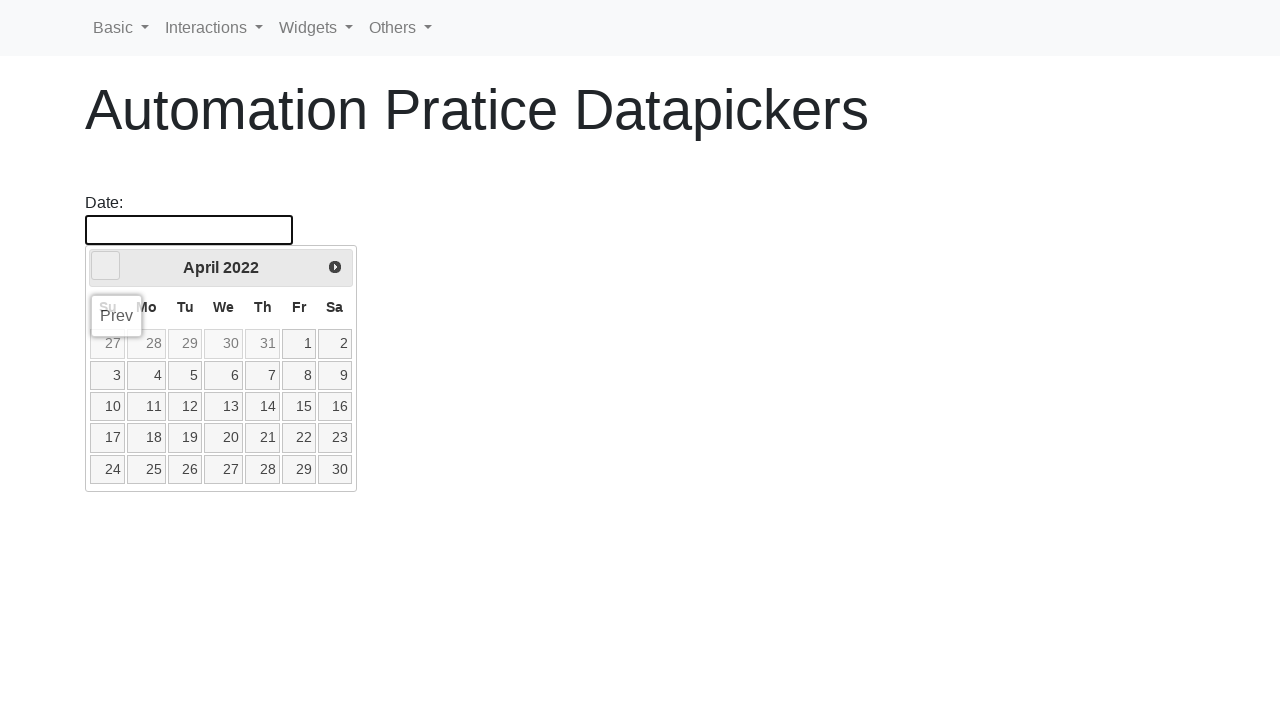

Clicked previous button to navigate backward (target: February 2022) at (106, 266) on [data-handler='prev']
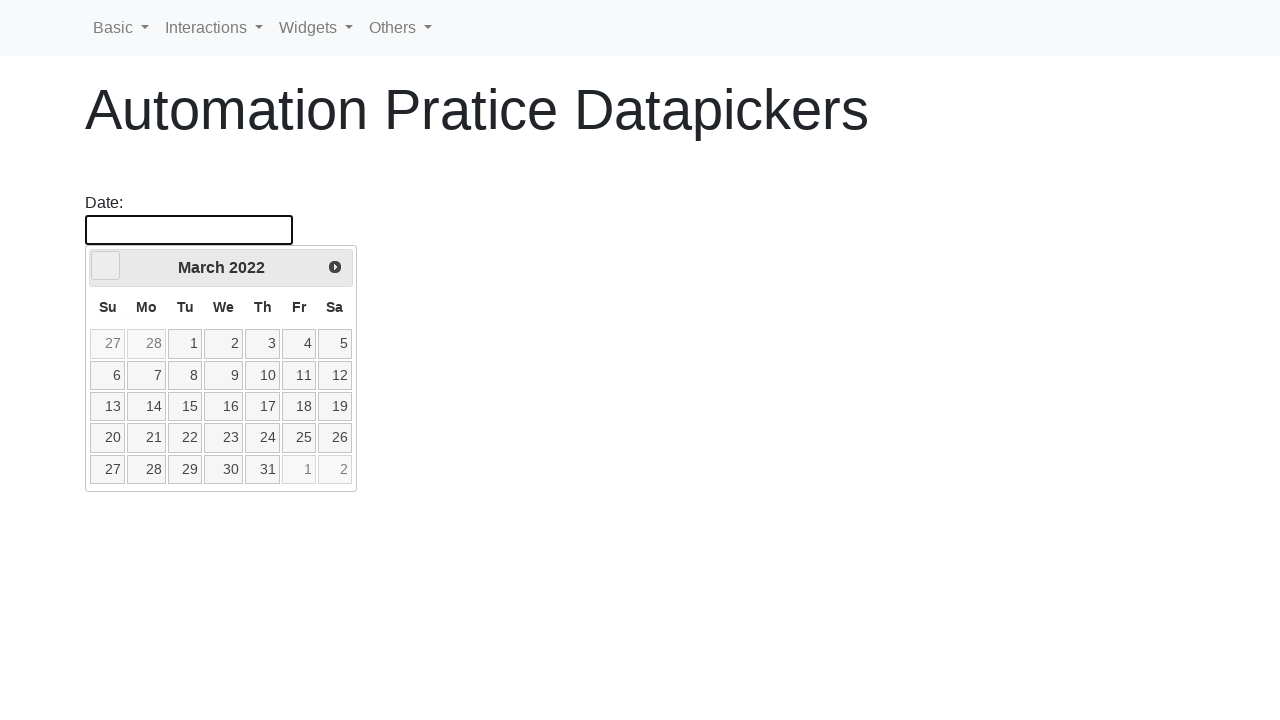

Waited for calendar to update
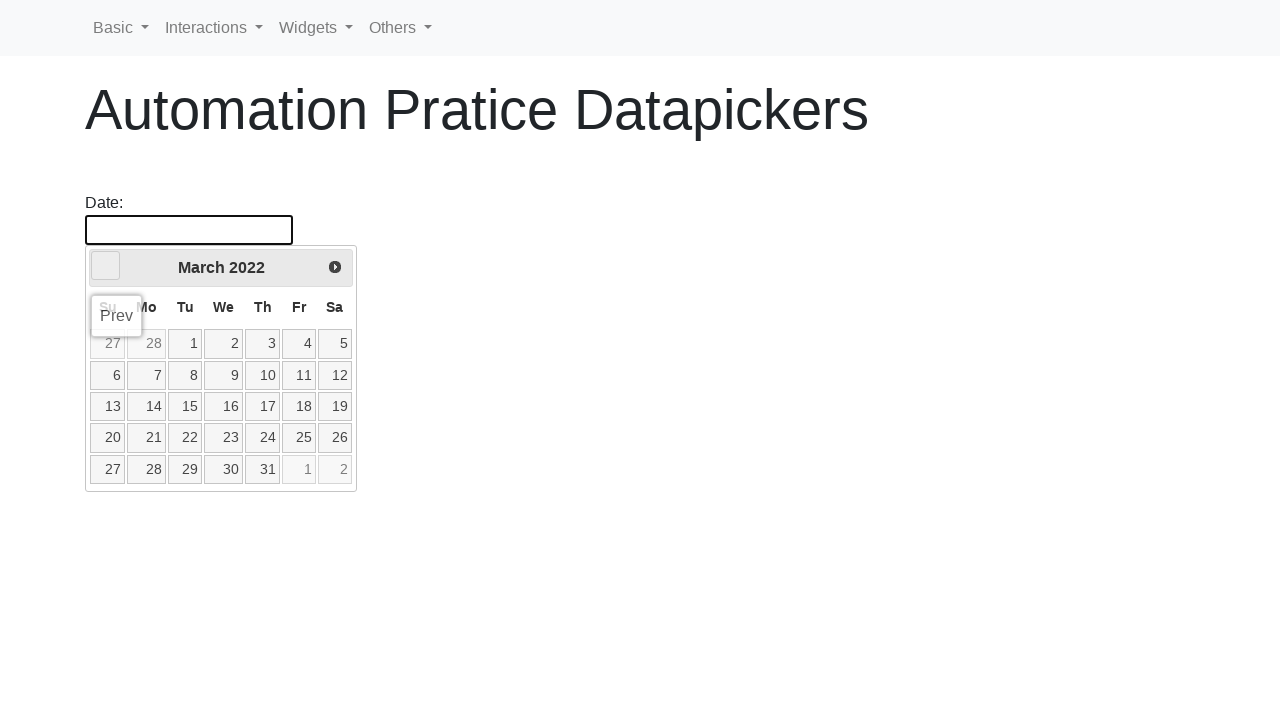

Clicked previous button to navigate backward (target: February 2022) at (106, 266) on [data-handler='prev']
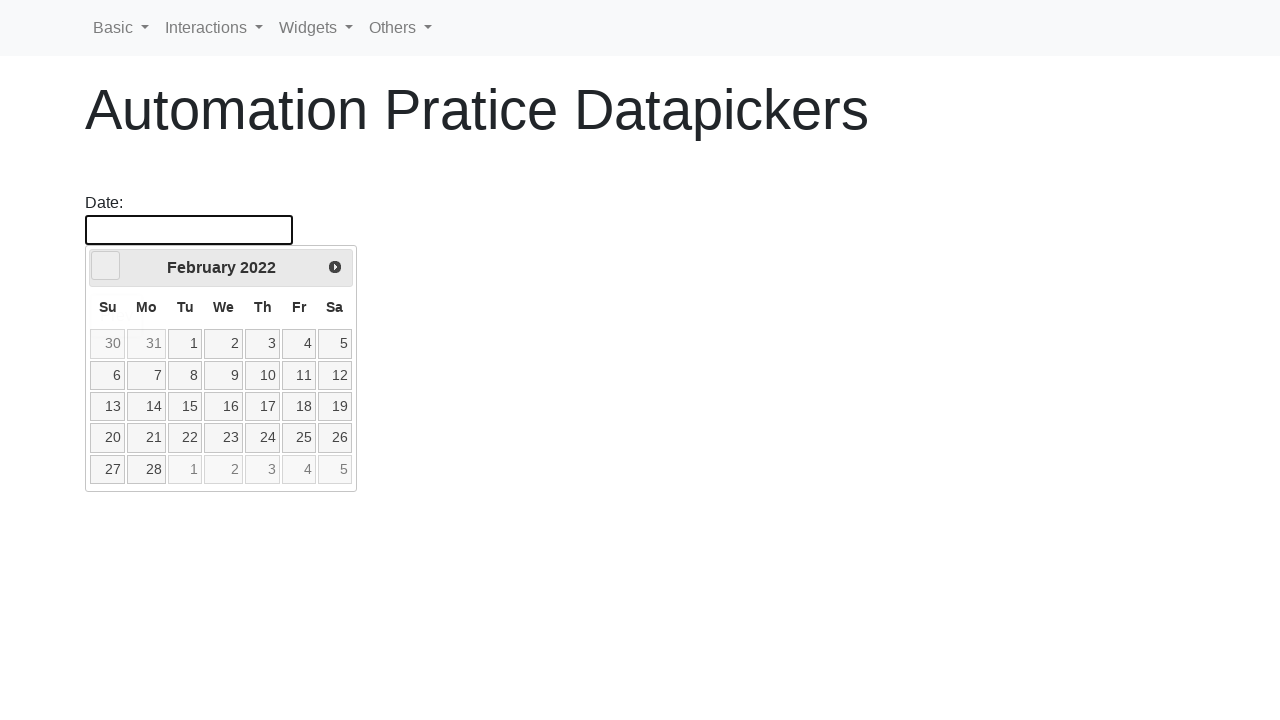

Waited for calendar to update
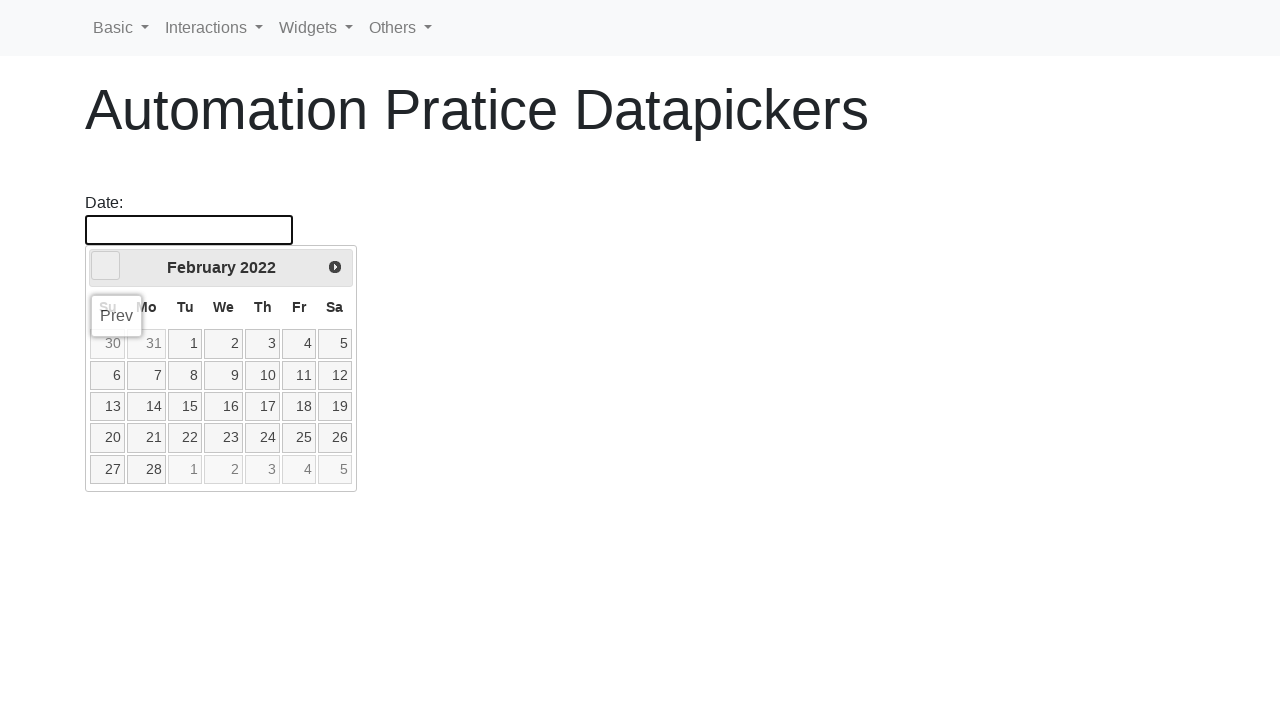

Selected day 6 from the date picker at (108, 375) on [data-handler='selectDay']:not(.ui-datepicker-other-month) >> nth=5
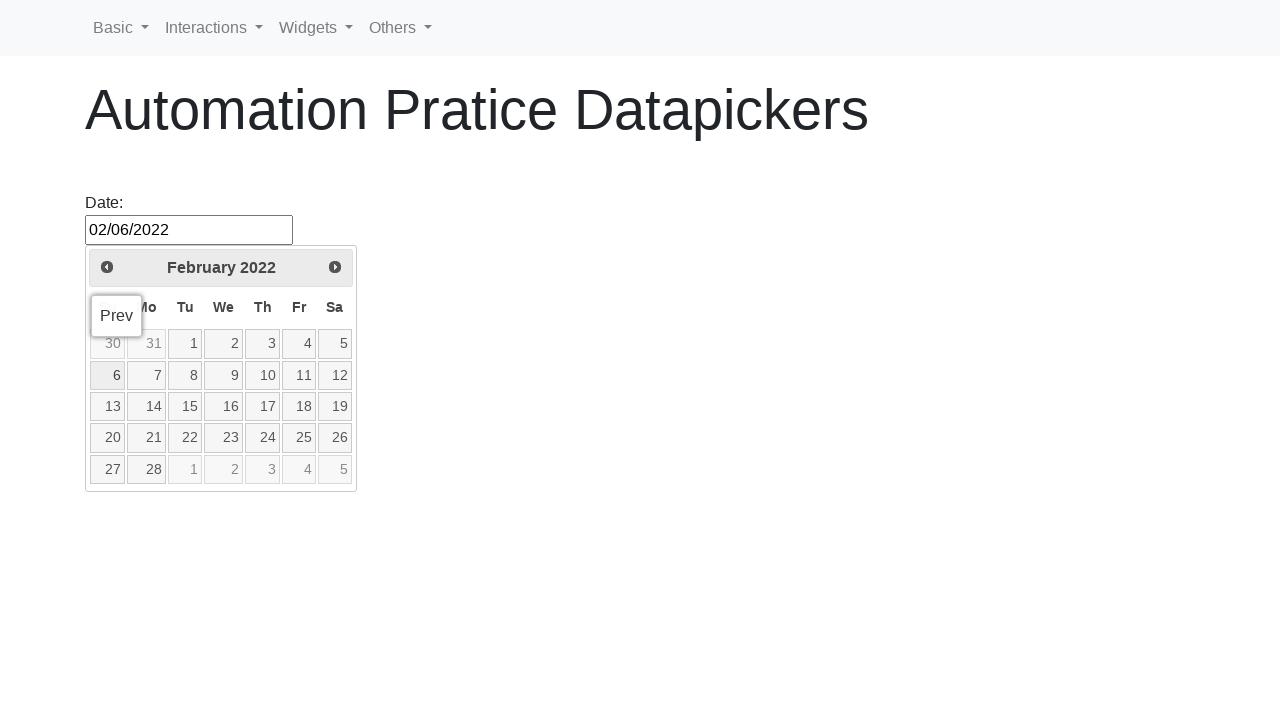

Successfully selected first date: June 2, 2022
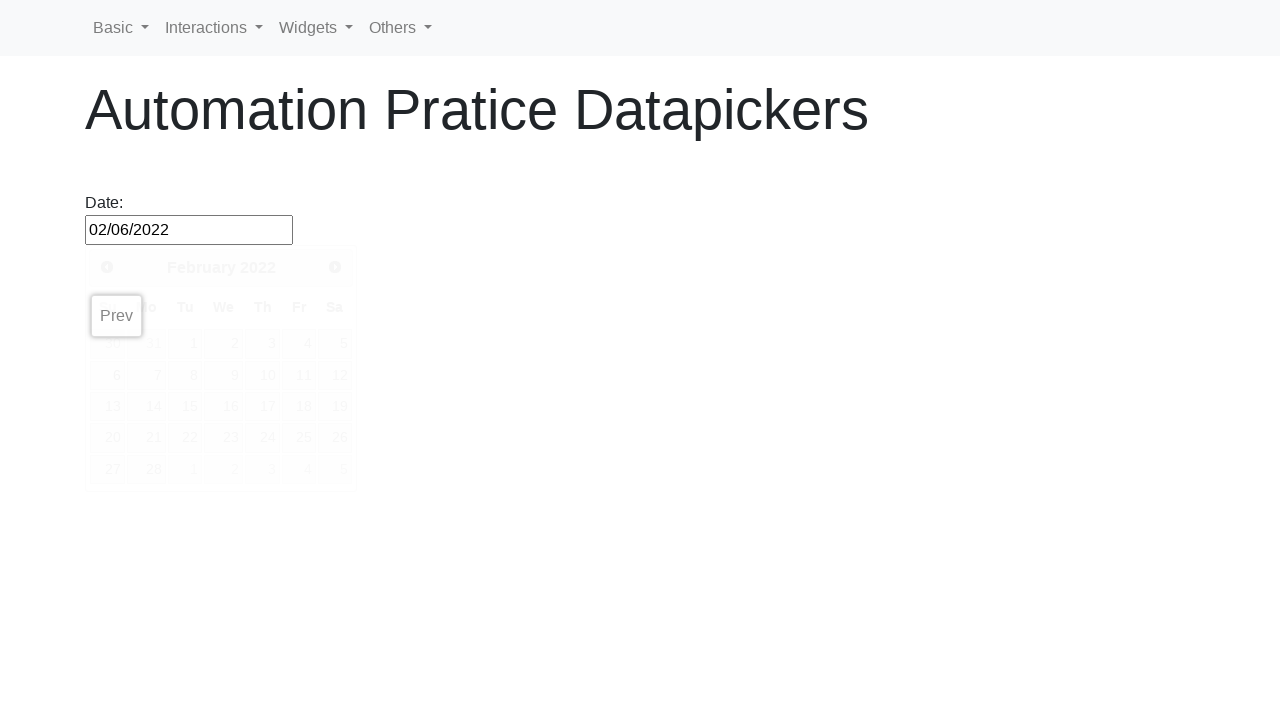

Navigated back to datepicker page for second date selection
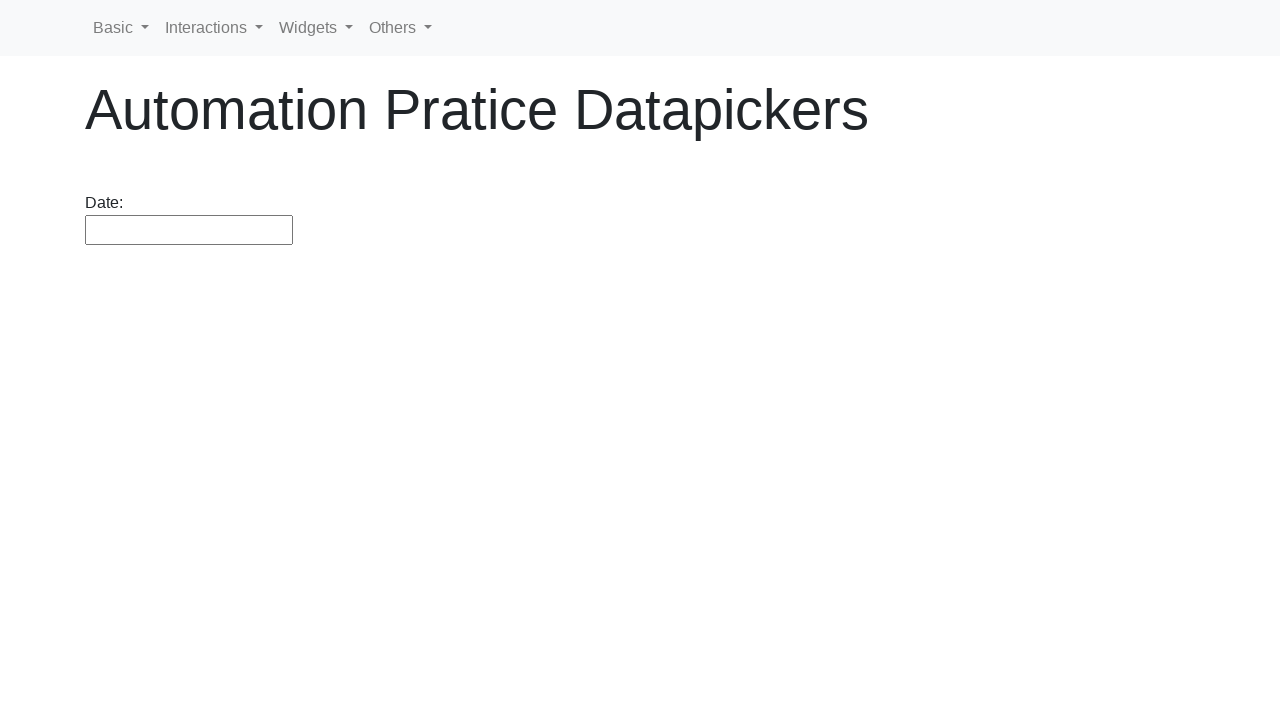

Clicked datepicker input to open date picker at (189, 230) on #datepicker
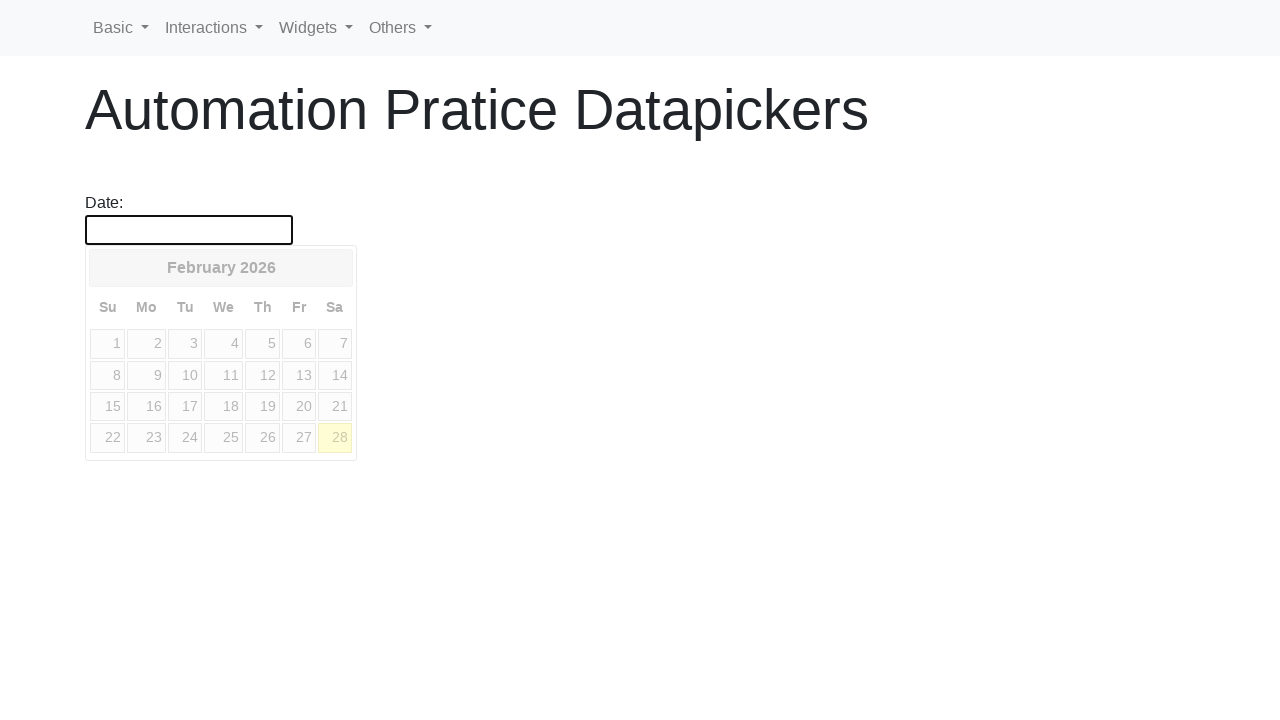

Date picker became visible
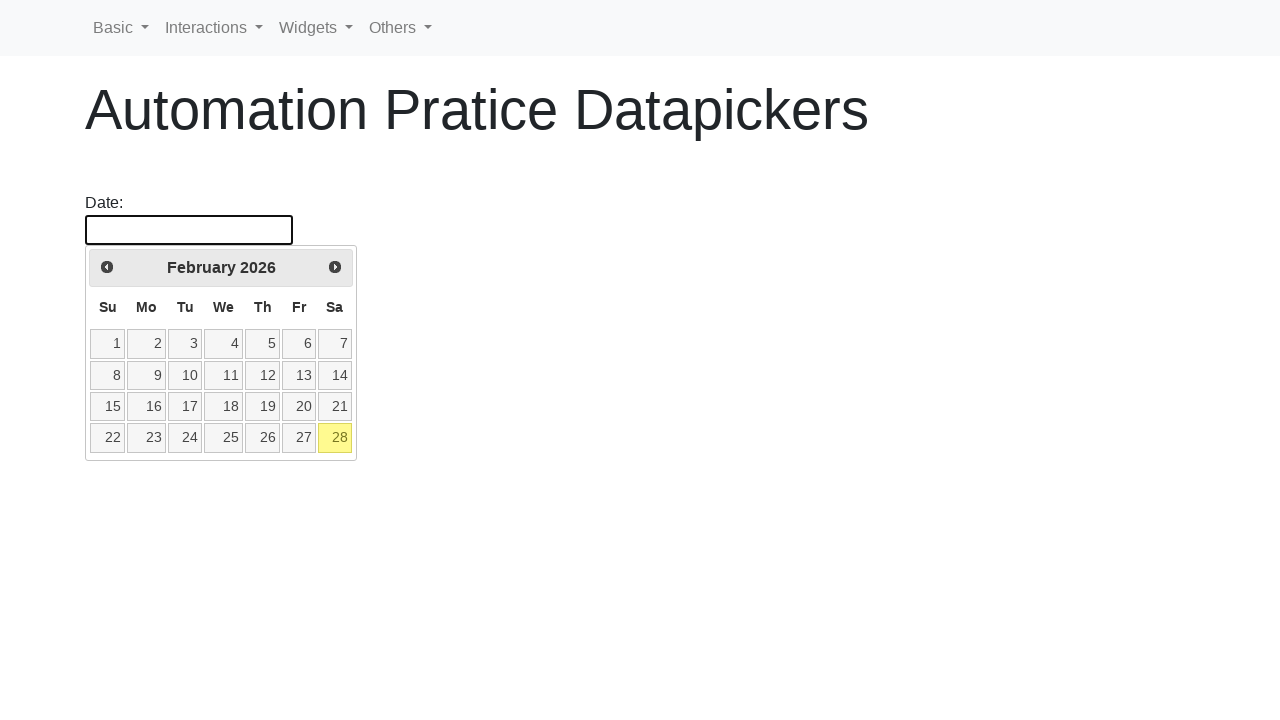

Clicked previous button to navigate backward (target: November 2020) at (107, 267) on [data-handler='prev']
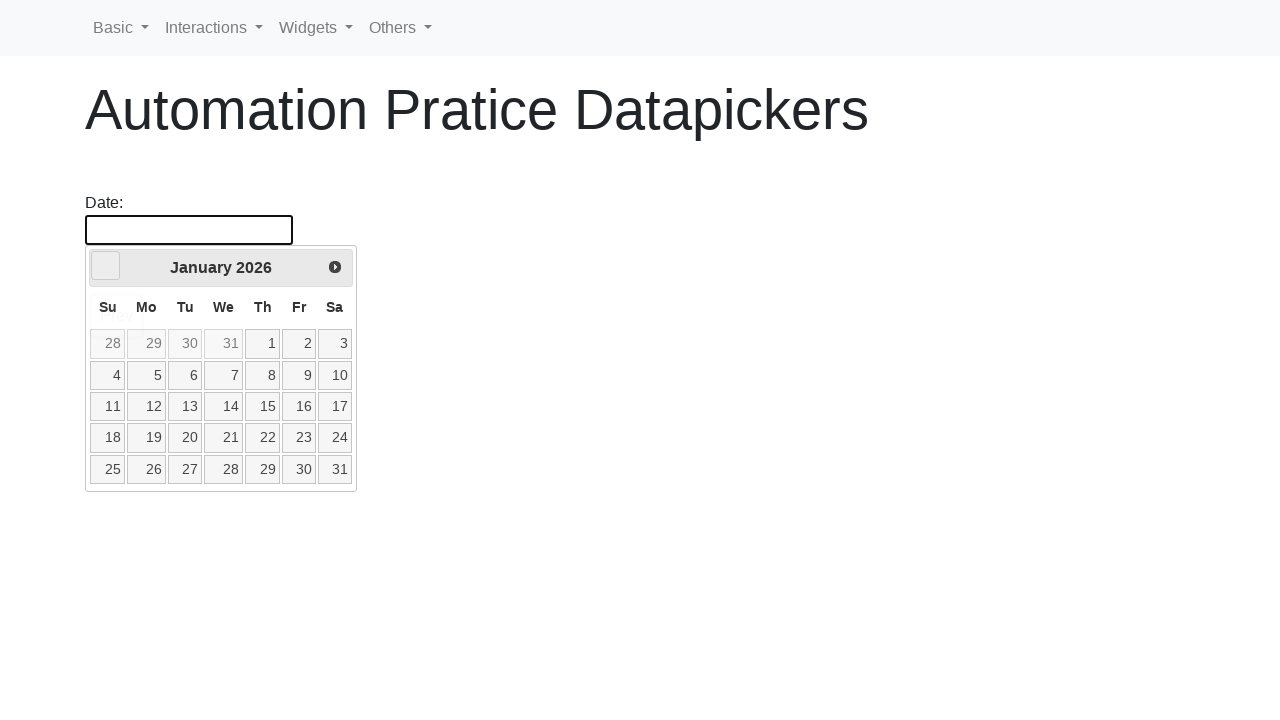

Waited for calendar to update
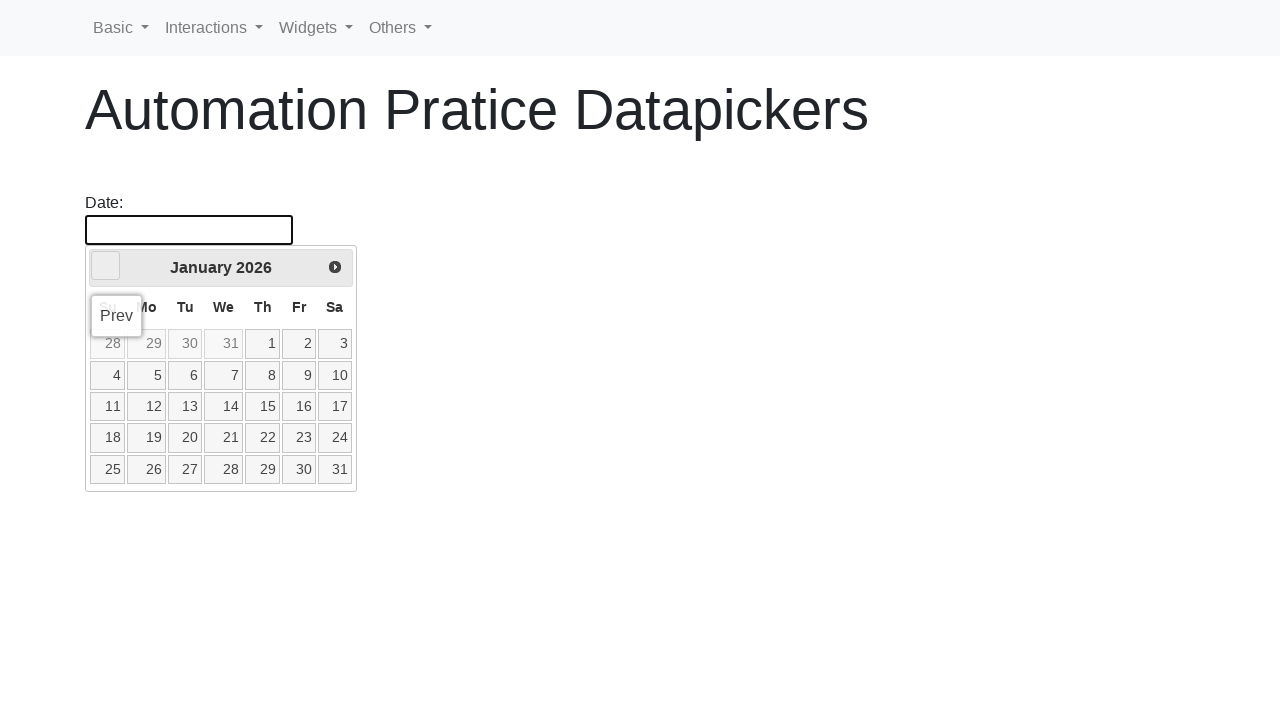

Clicked previous button to navigate backward (target: November 2020) at (106, 266) on [data-handler='prev']
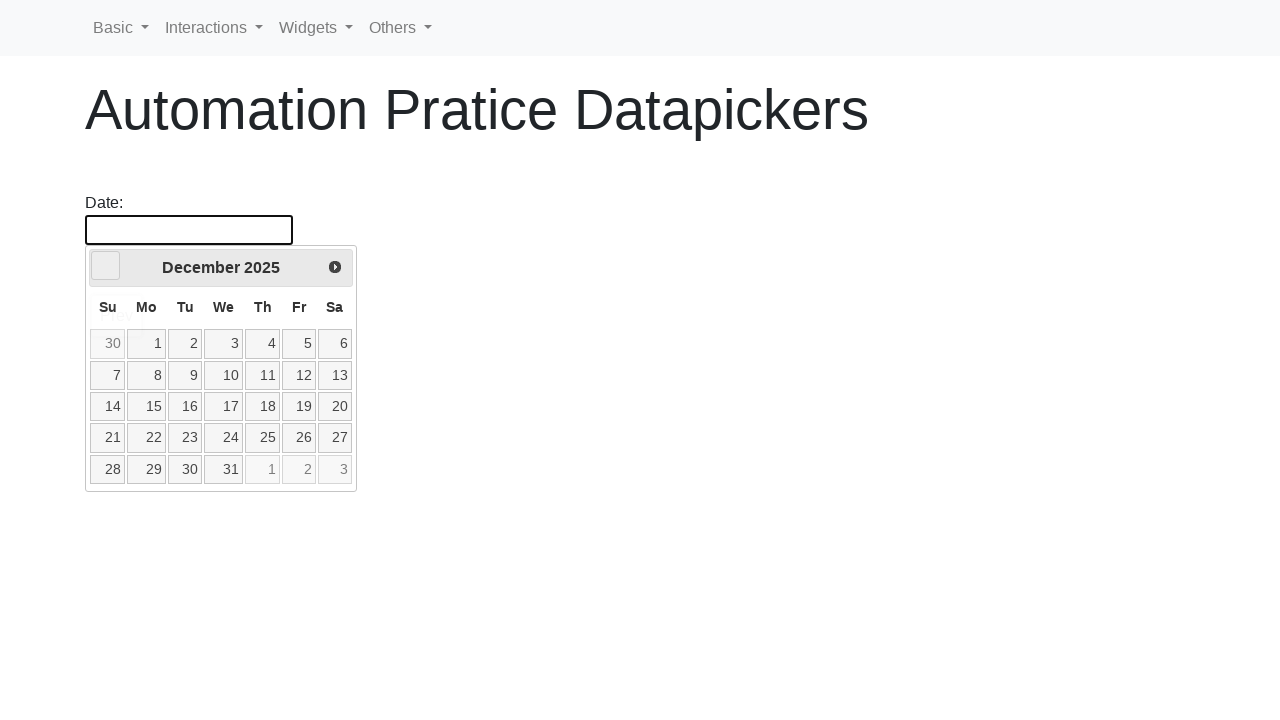

Waited for calendar to update
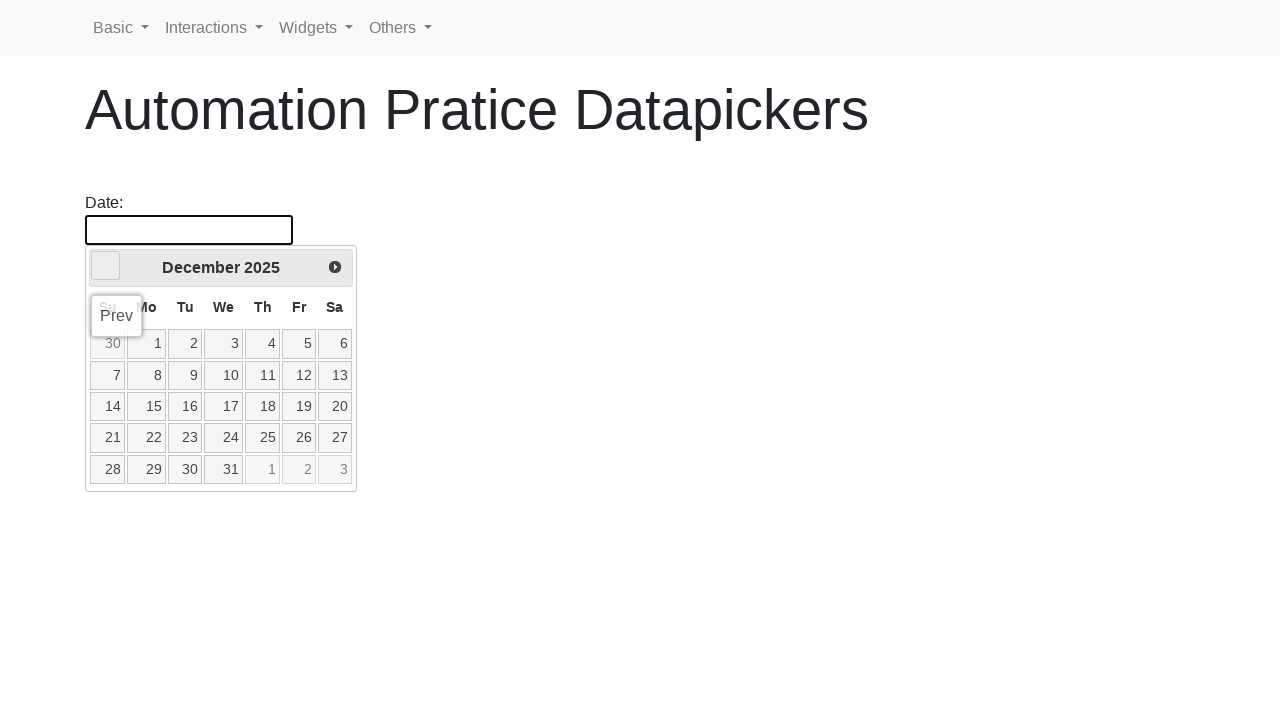

Clicked previous button to navigate backward (target: November 2020) at (106, 266) on [data-handler='prev']
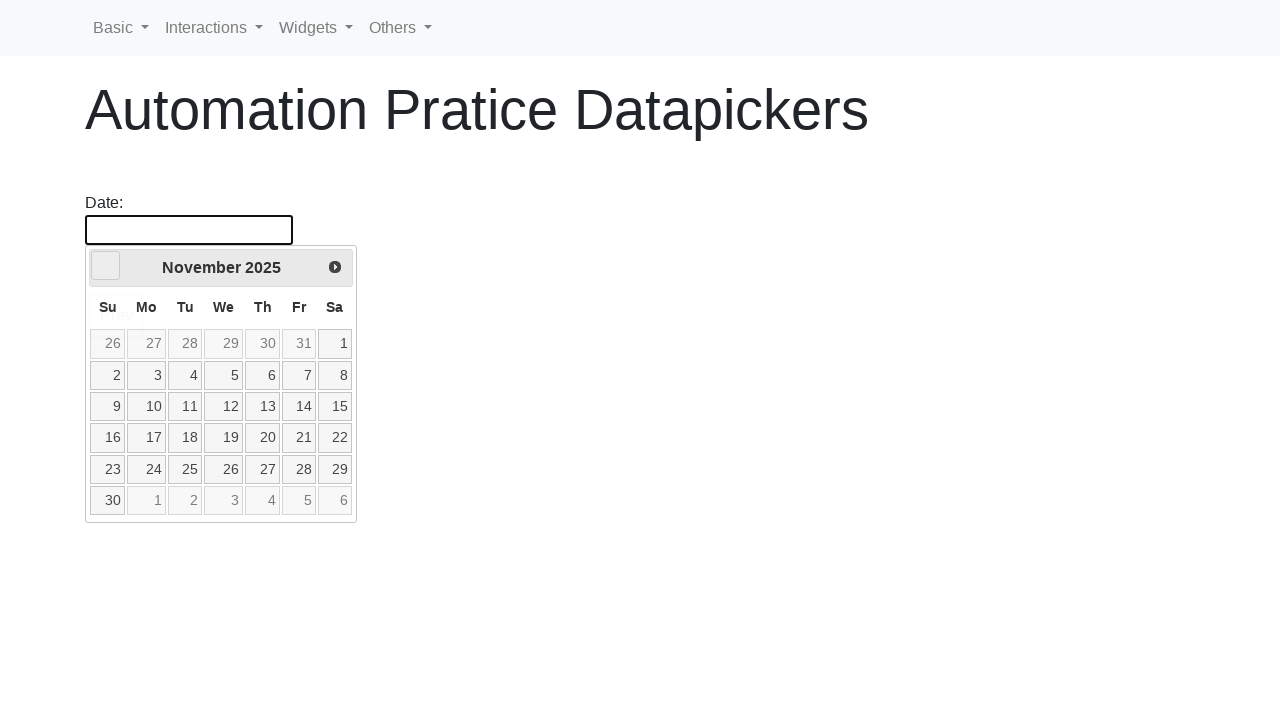

Waited for calendar to update
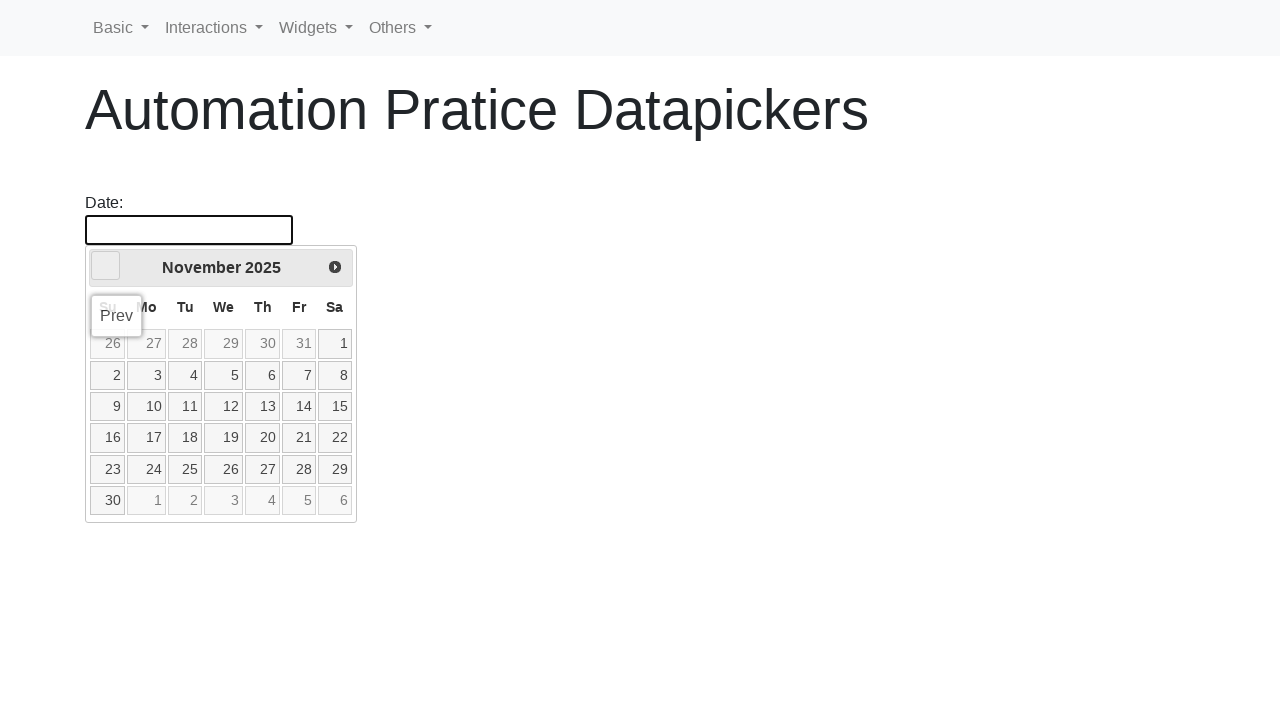

Clicked previous button to navigate backward (target: November 2020) at (106, 266) on [data-handler='prev']
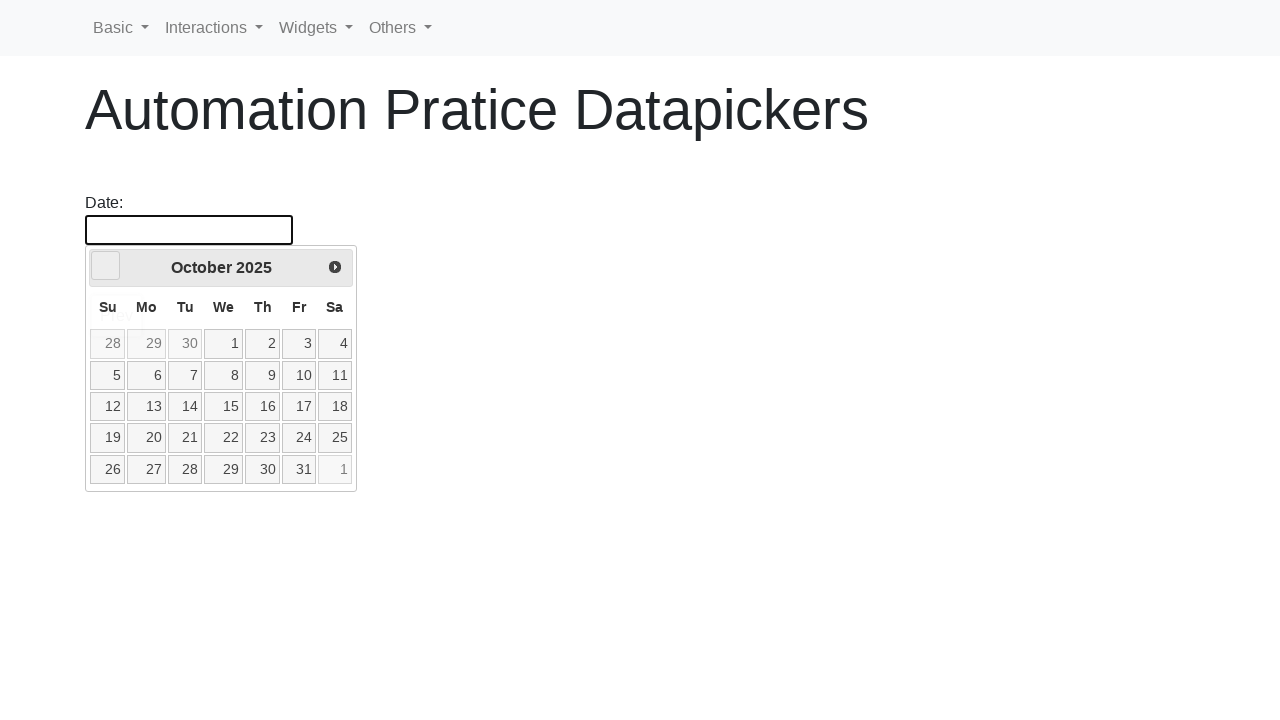

Waited for calendar to update
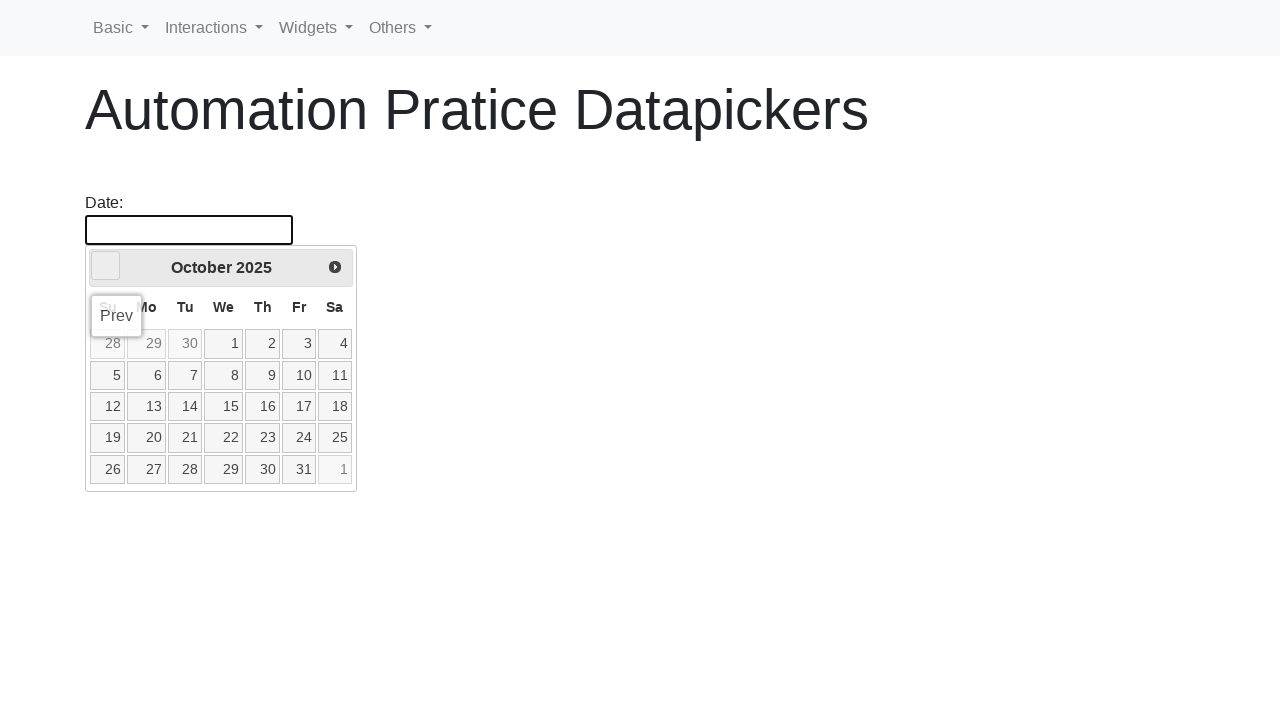

Clicked previous button to navigate backward (target: November 2020) at (106, 266) on [data-handler='prev']
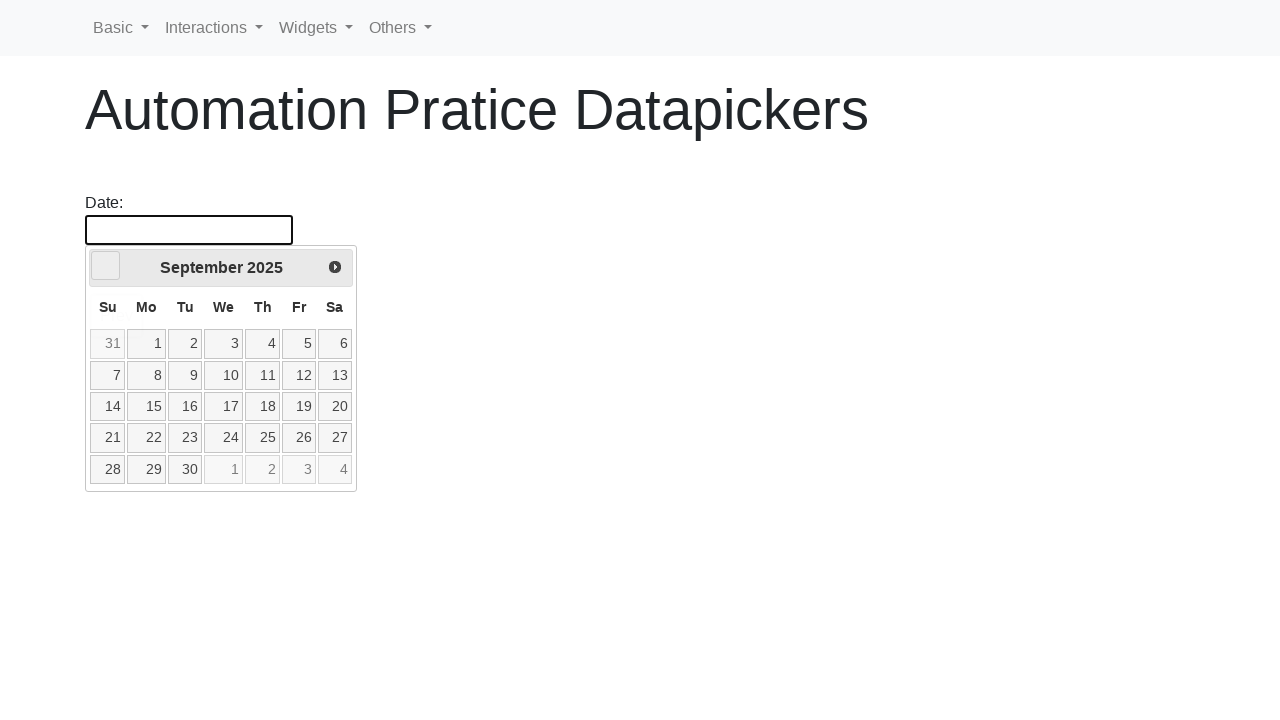

Waited for calendar to update
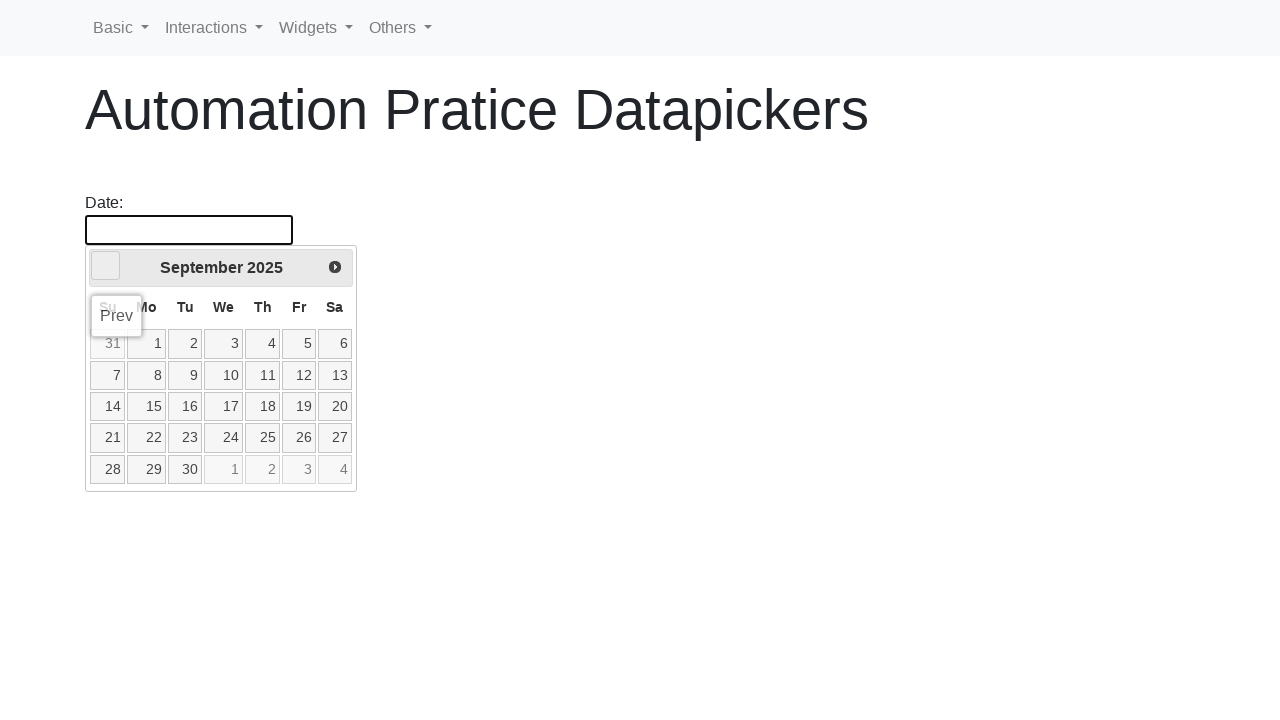

Clicked previous button to navigate backward (target: November 2020) at (106, 266) on [data-handler='prev']
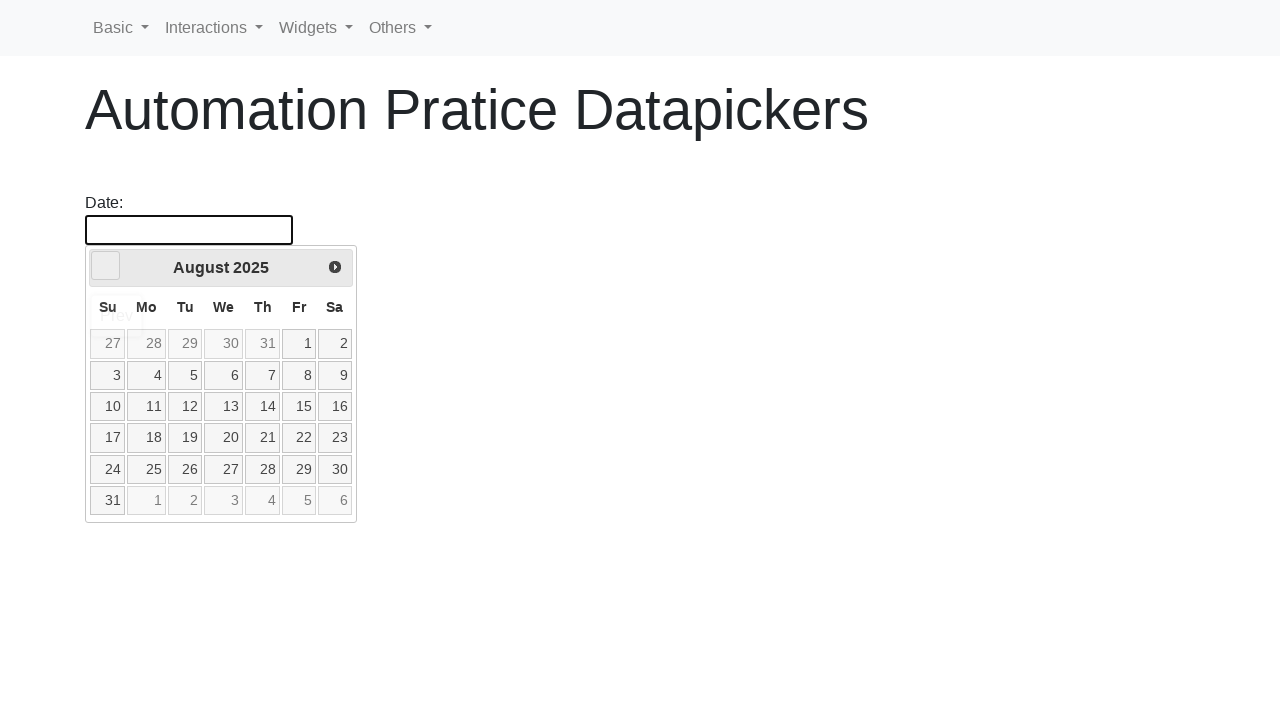

Waited for calendar to update
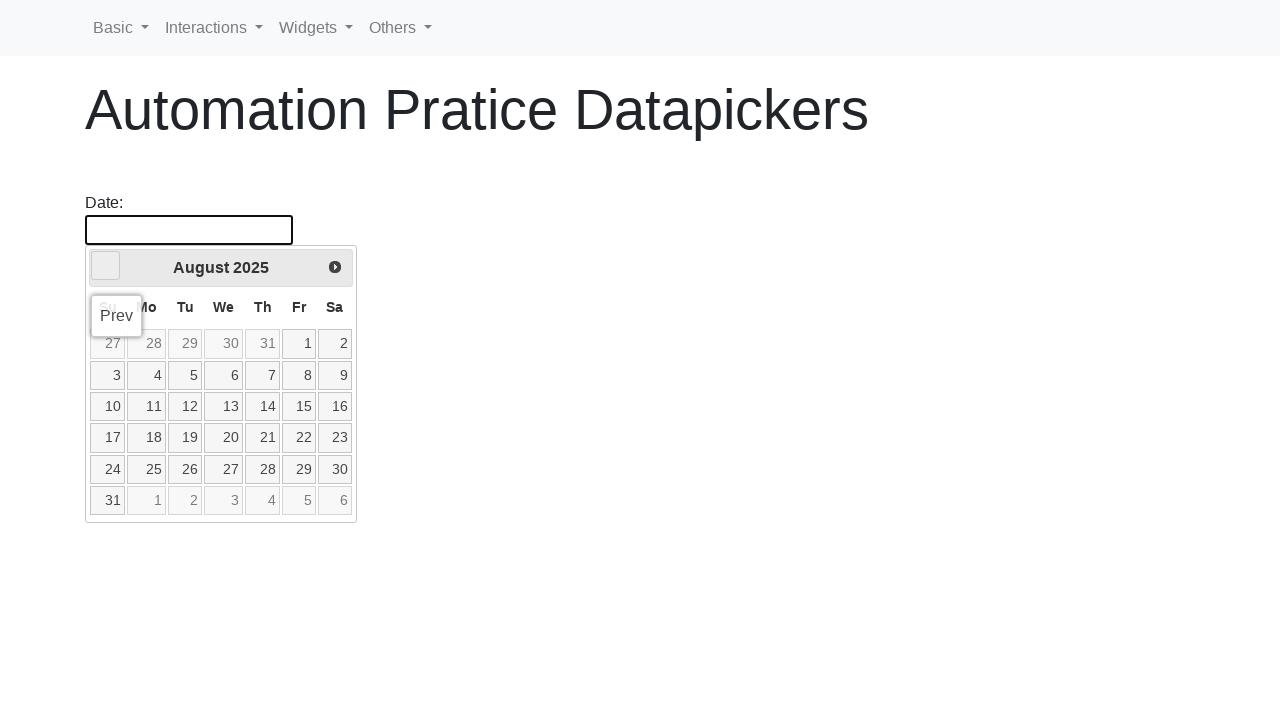

Clicked previous button to navigate backward (target: November 2020) at (106, 266) on [data-handler='prev']
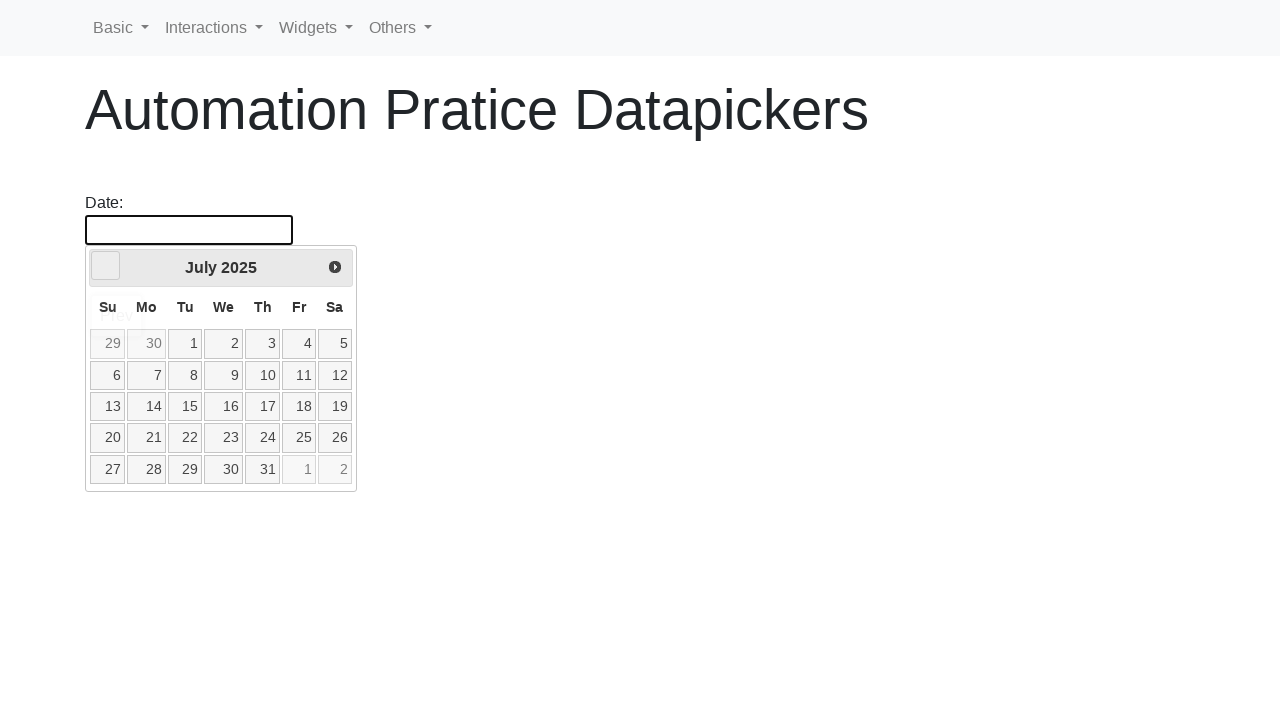

Waited for calendar to update
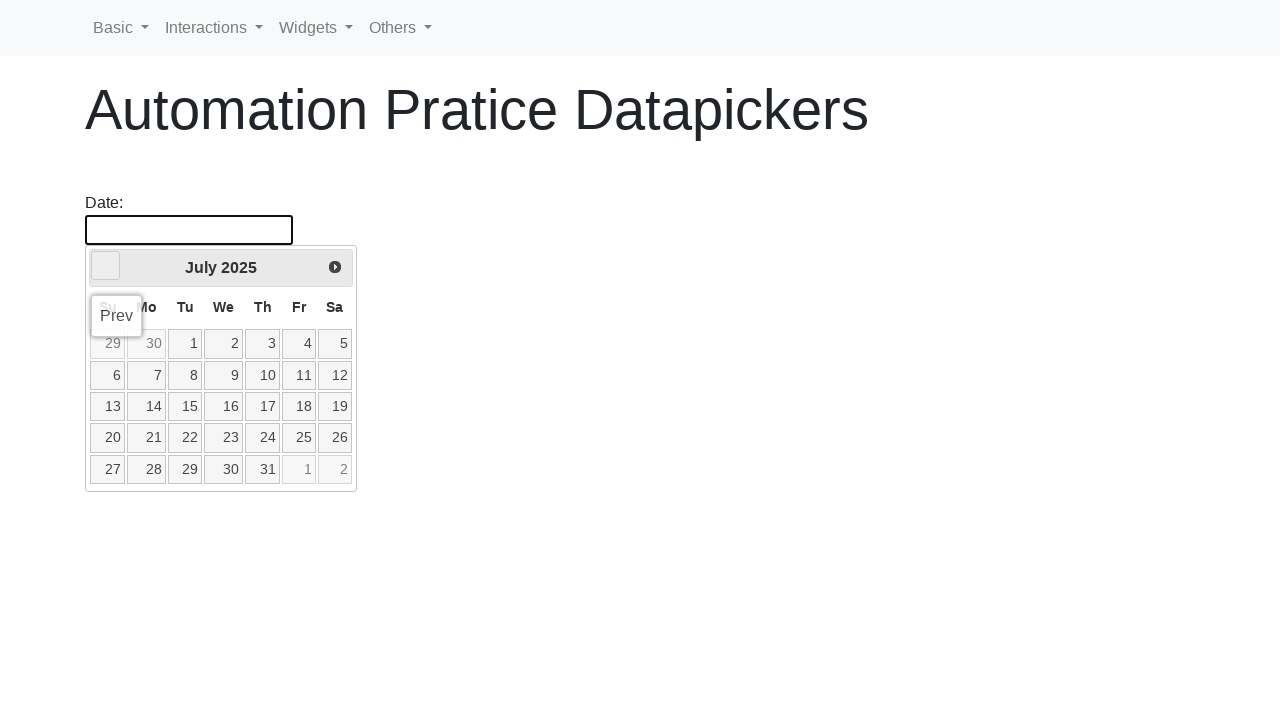

Clicked previous button to navigate backward (target: November 2020) at (106, 266) on [data-handler='prev']
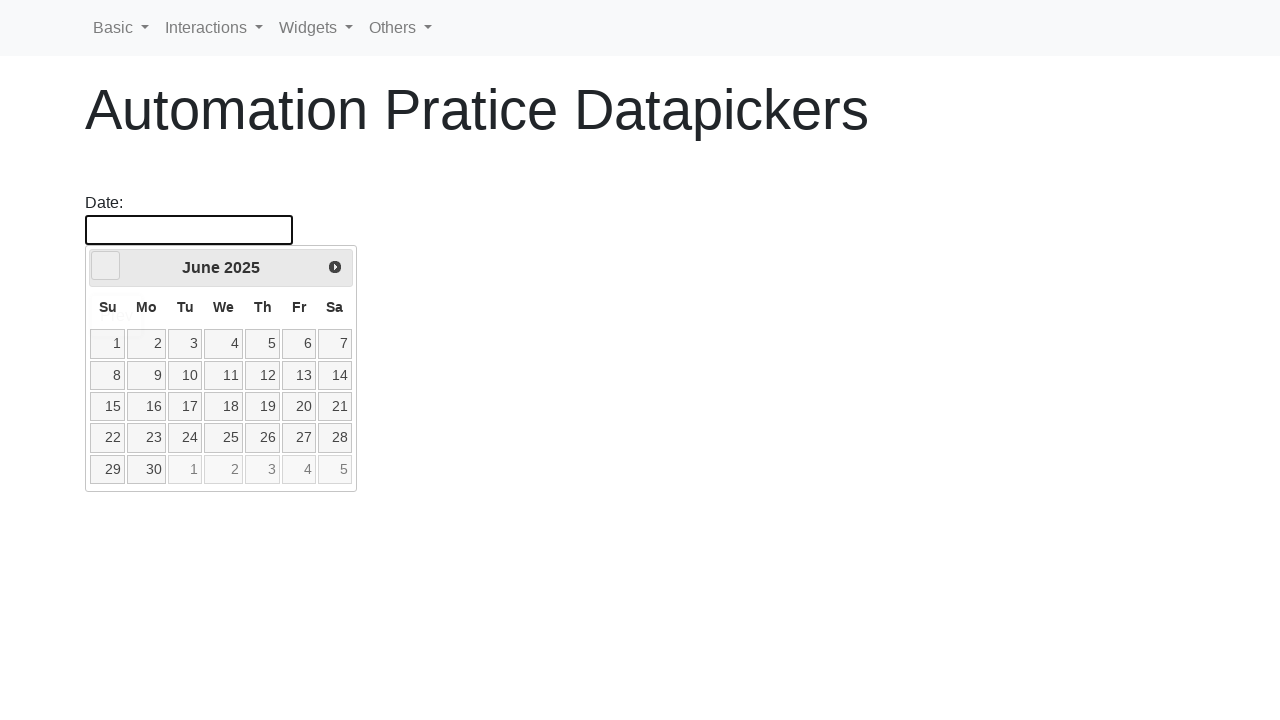

Waited for calendar to update
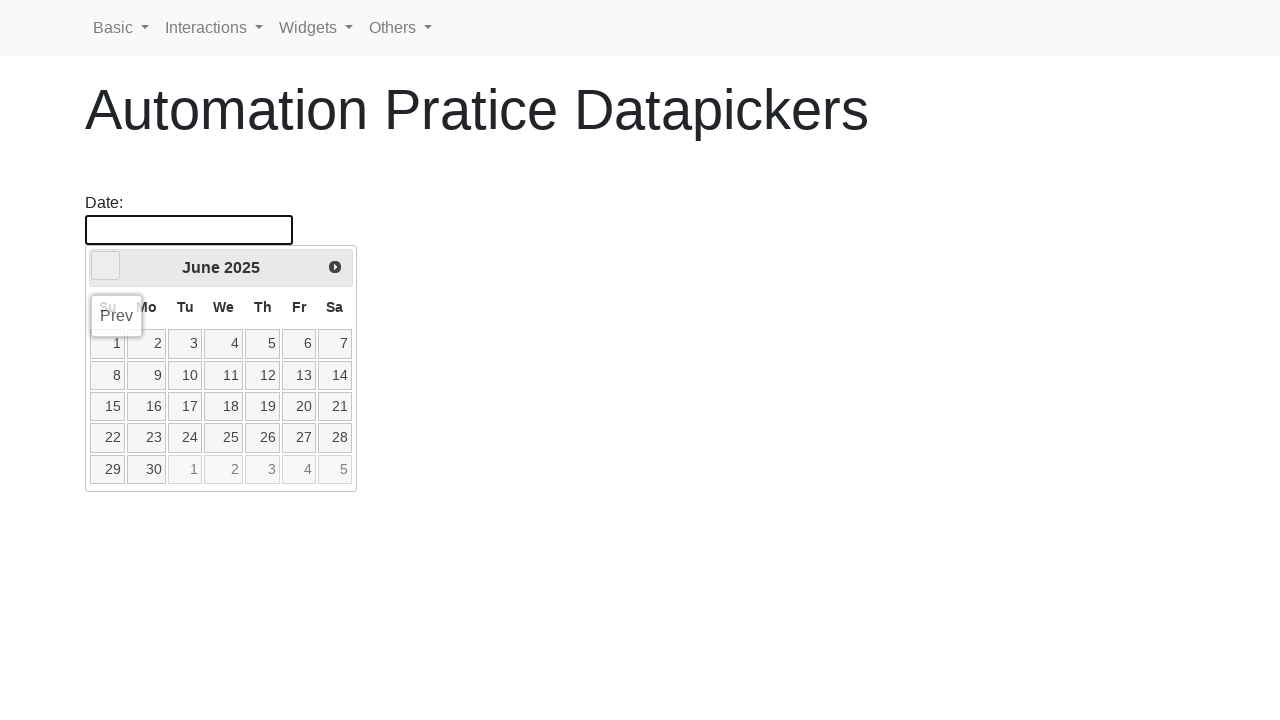

Clicked previous button to navigate backward (target: November 2020) at (106, 266) on [data-handler='prev']
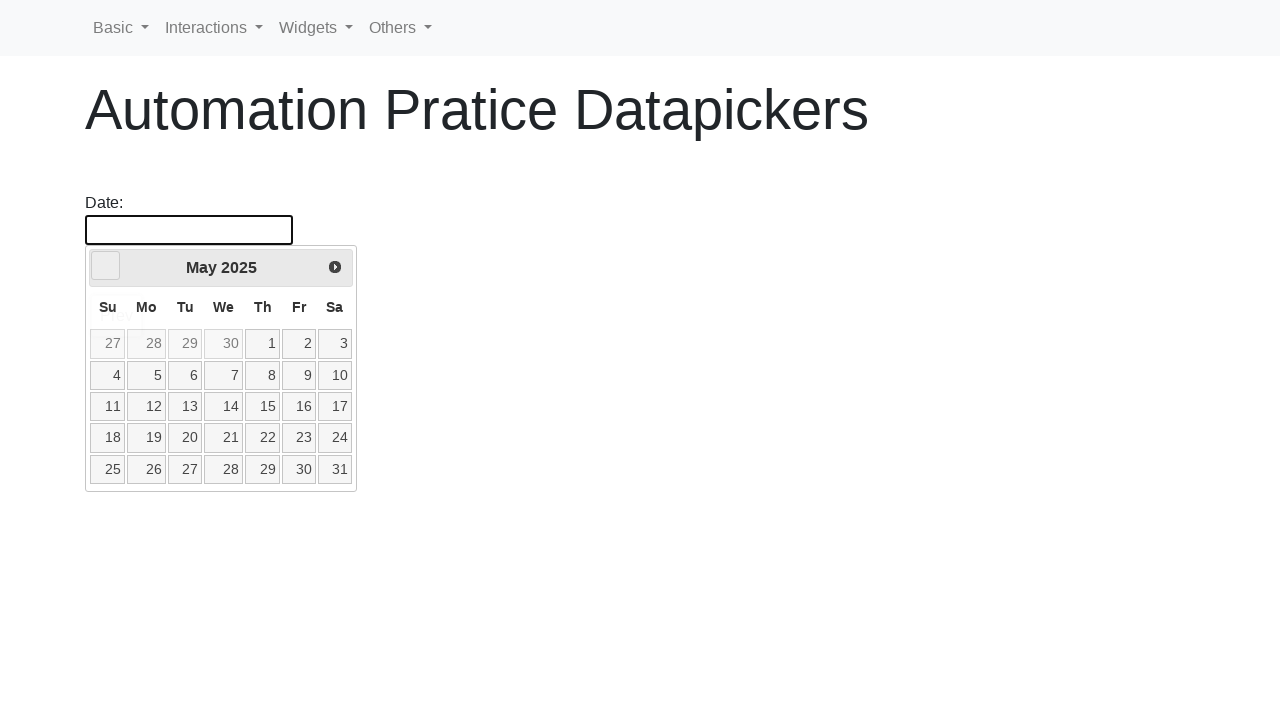

Waited for calendar to update
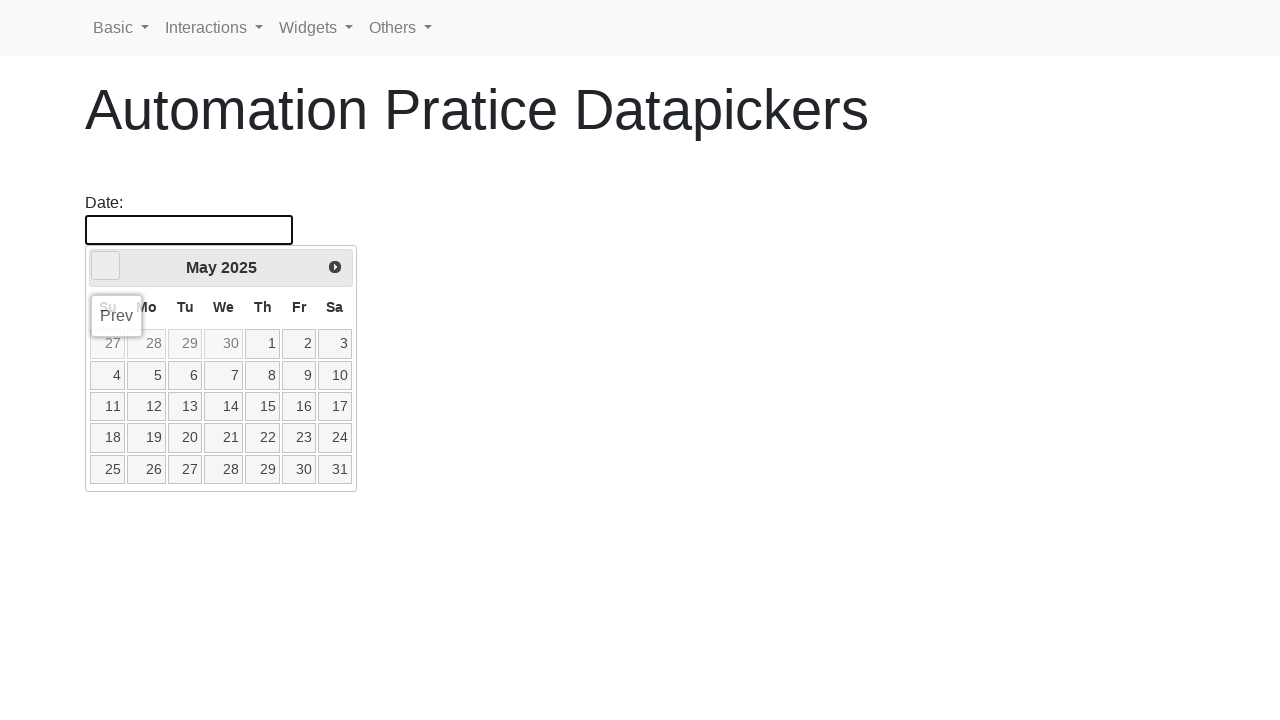

Clicked previous button to navigate backward (target: November 2020) at (106, 266) on [data-handler='prev']
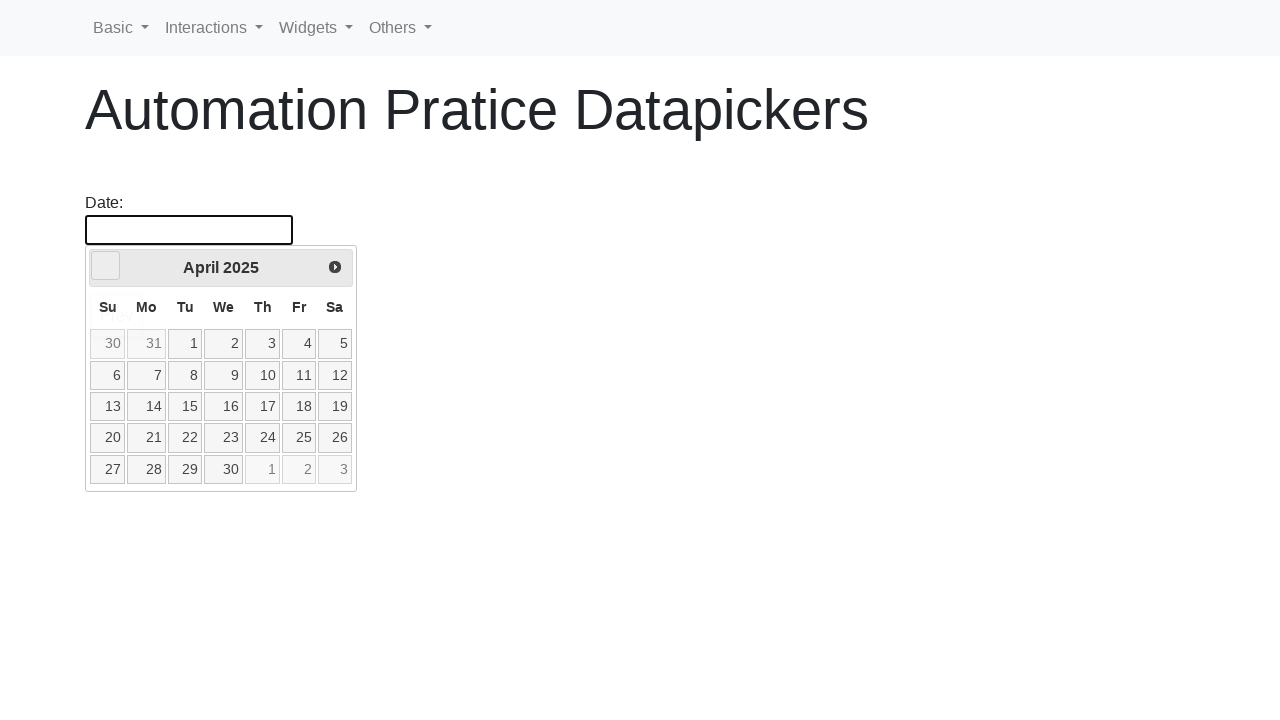

Waited for calendar to update
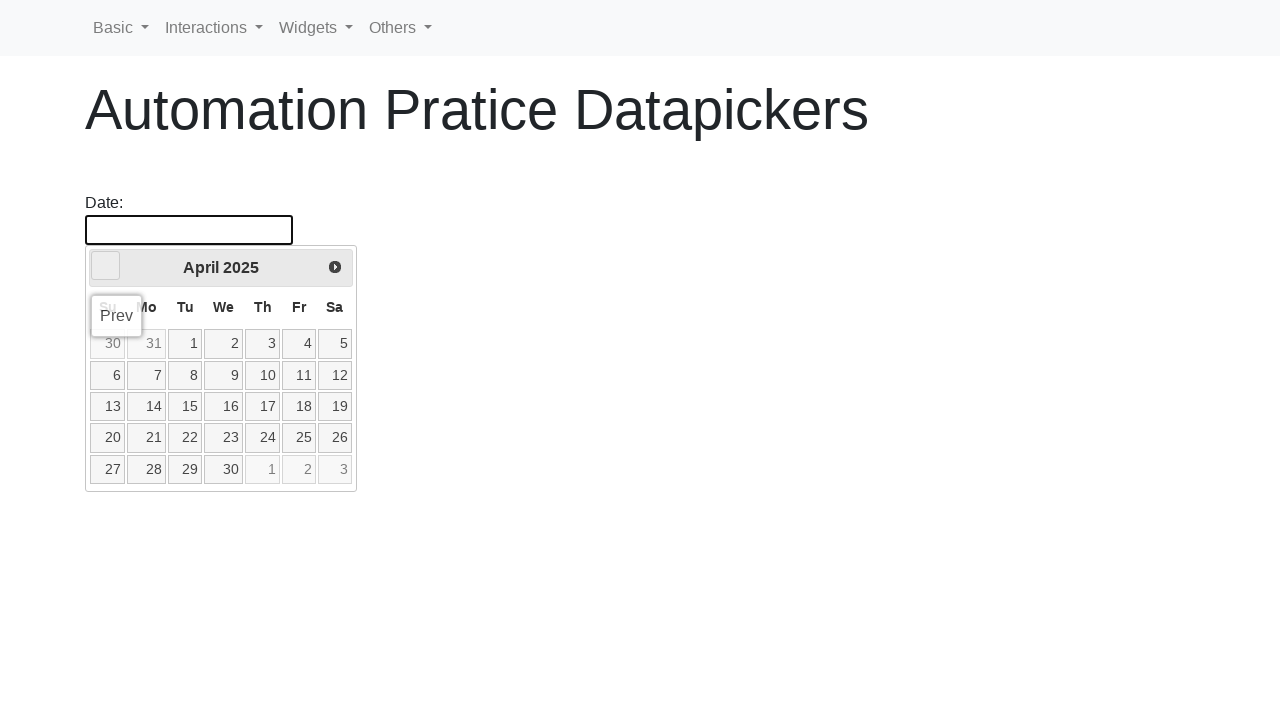

Clicked previous button to navigate backward (target: November 2020) at (106, 266) on [data-handler='prev']
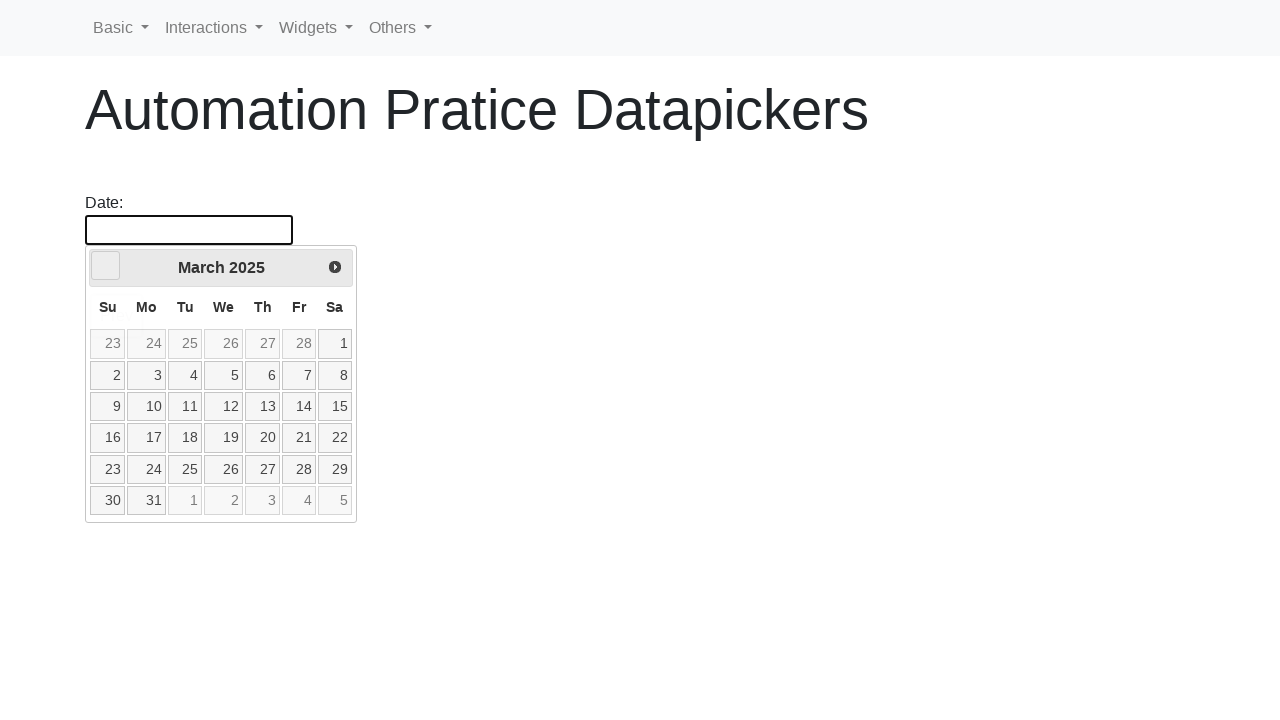

Waited for calendar to update
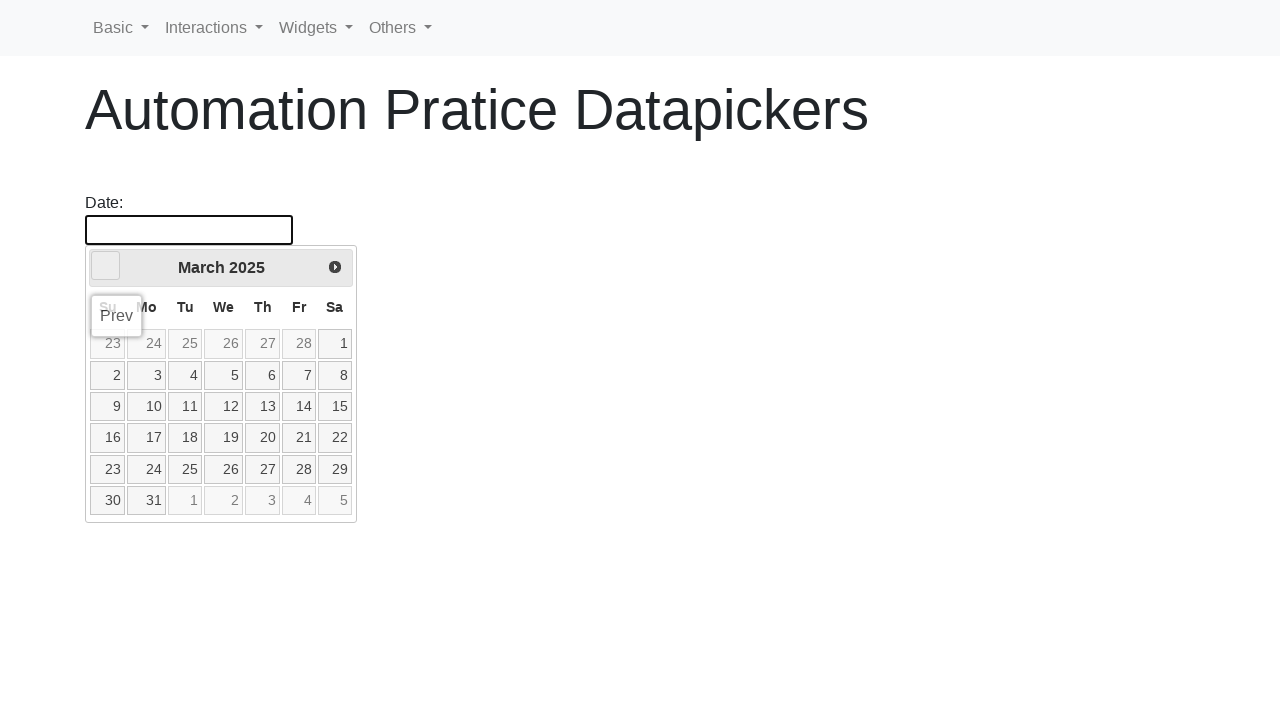

Clicked previous button to navigate backward (target: November 2020) at (106, 266) on [data-handler='prev']
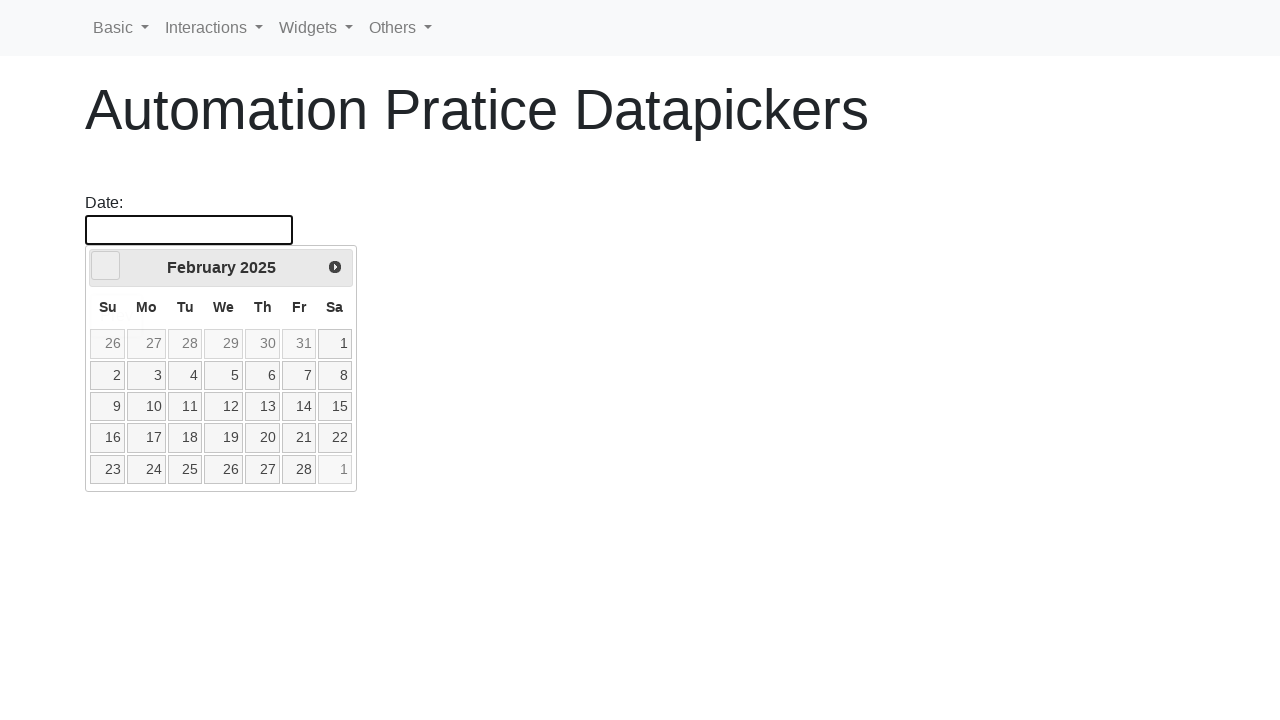

Waited for calendar to update
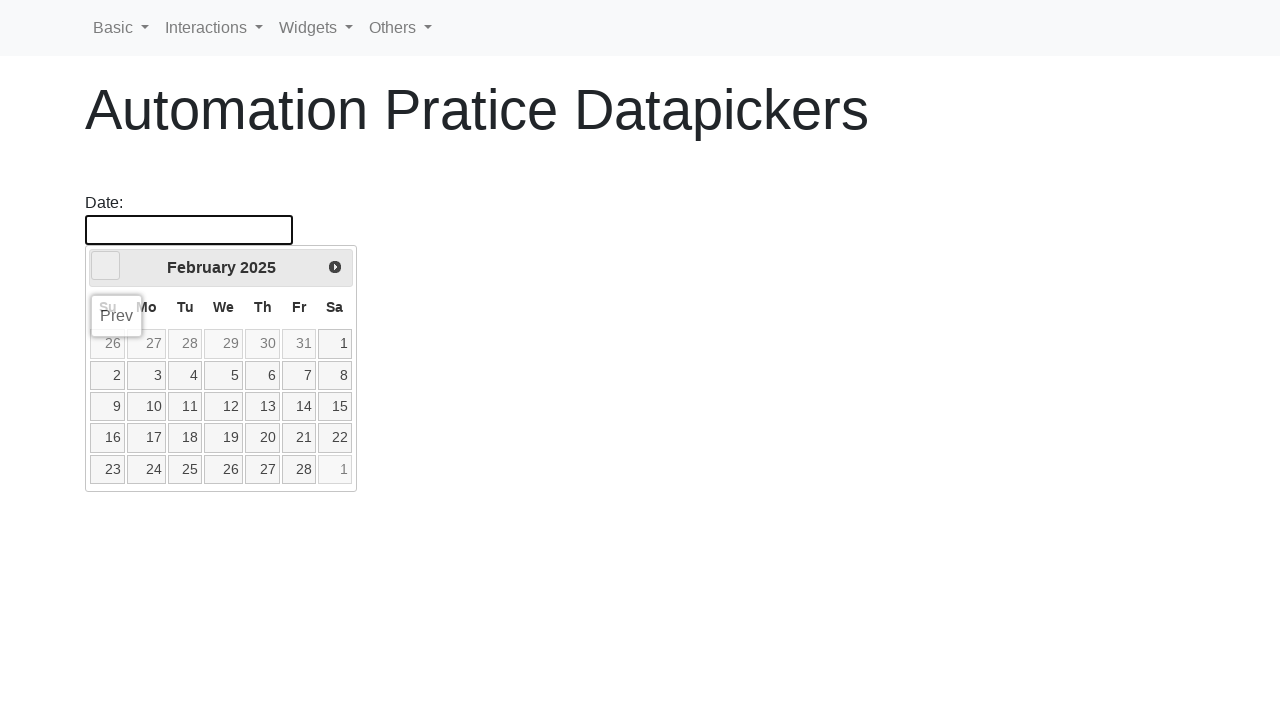

Clicked previous button to navigate backward (target: November 2020) at (106, 266) on [data-handler='prev']
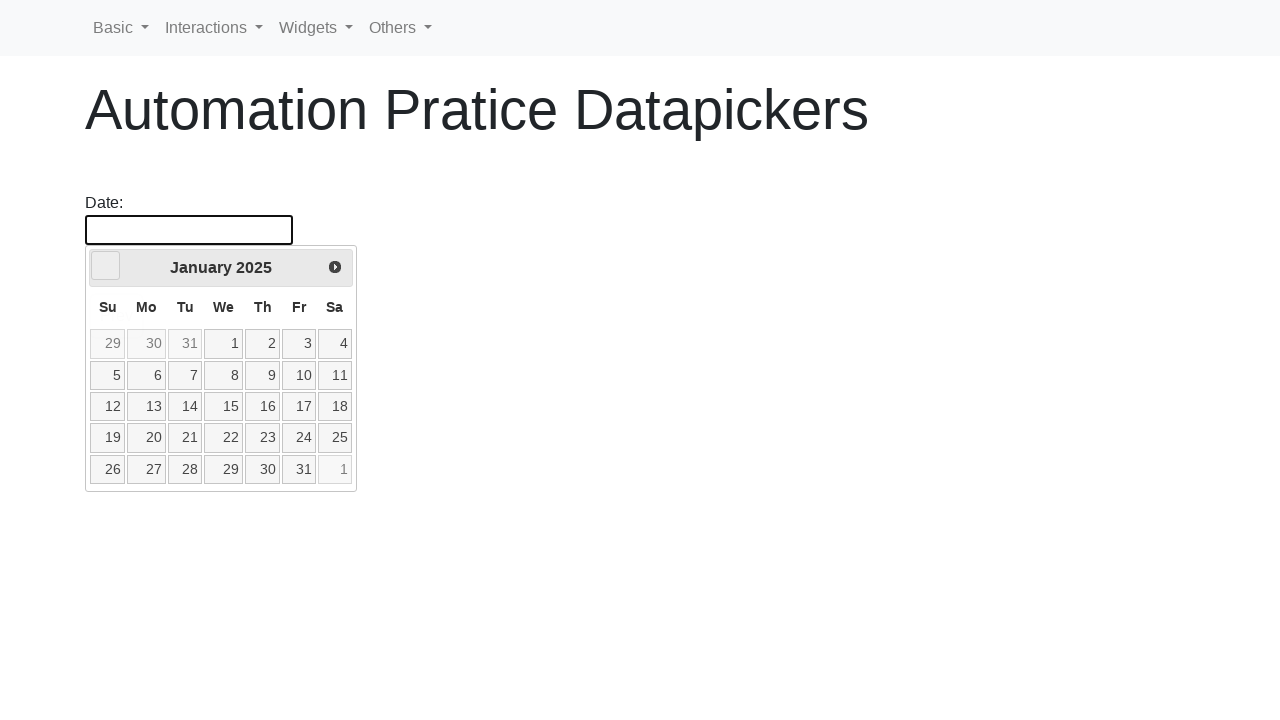

Waited for calendar to update
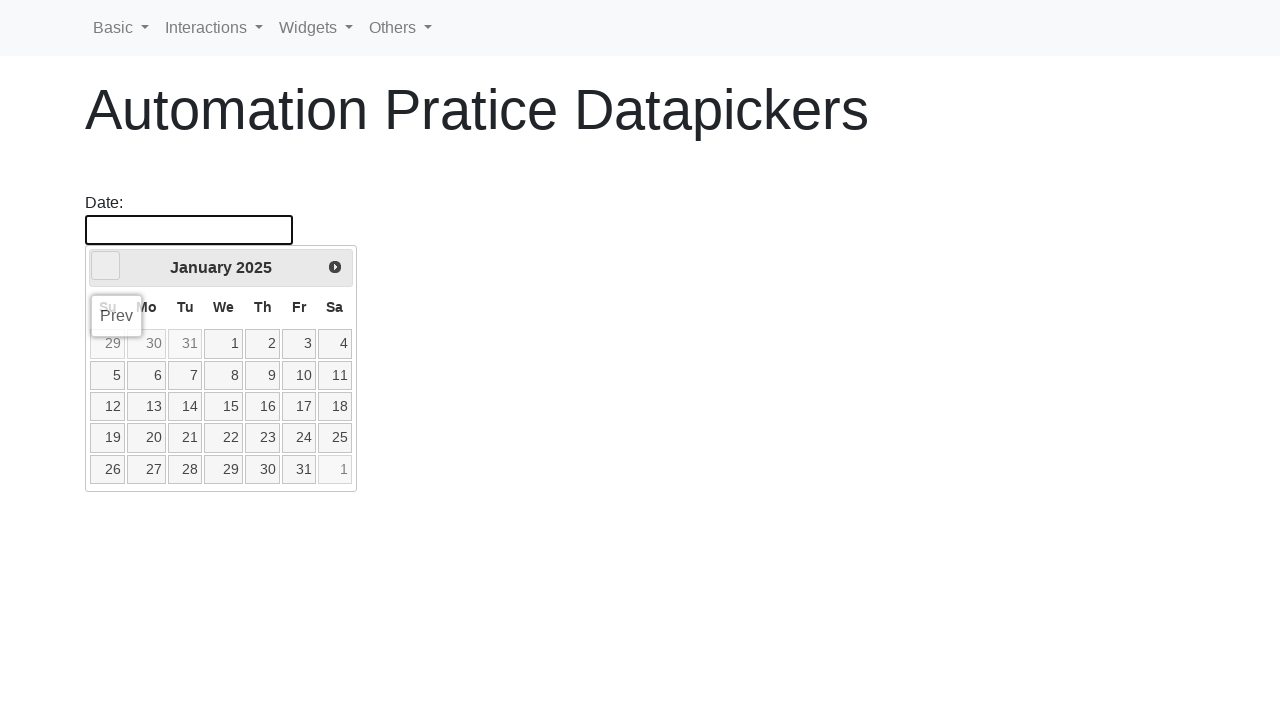

Clicked previous button to navigate backward (target: November 2020) at (106, 266) on [data-handler='prev']
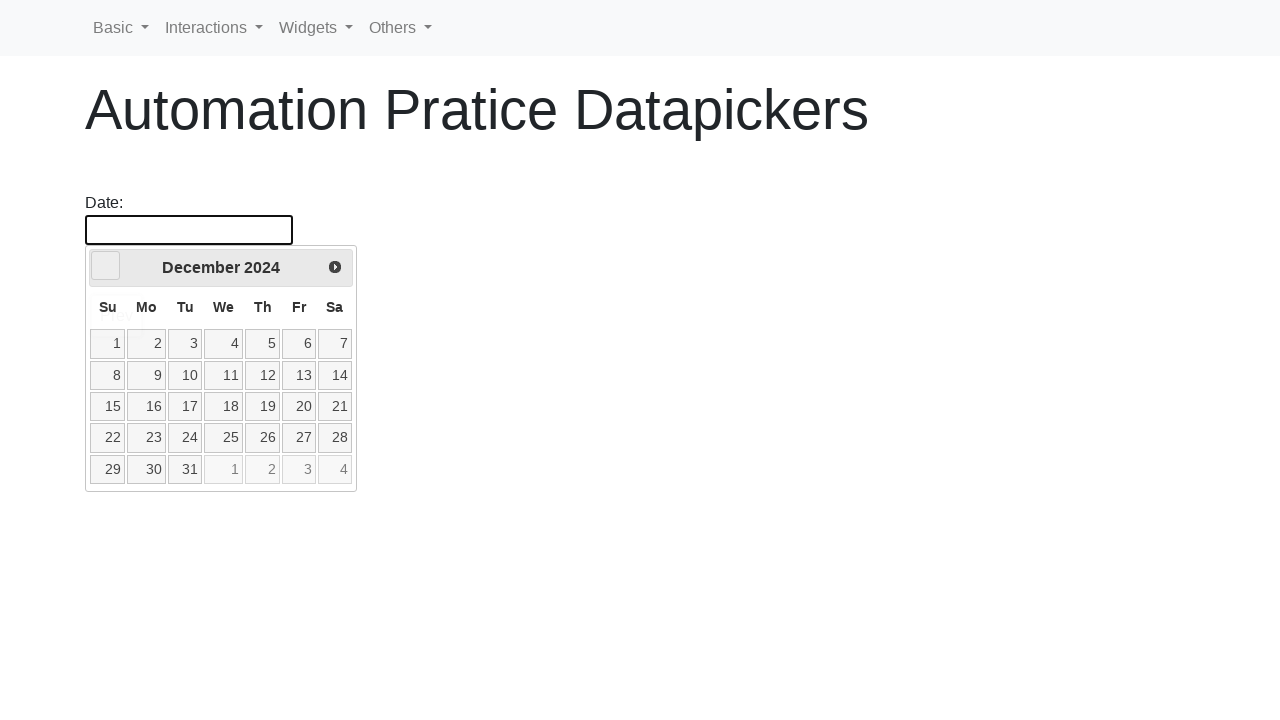

Waited for calendar to update
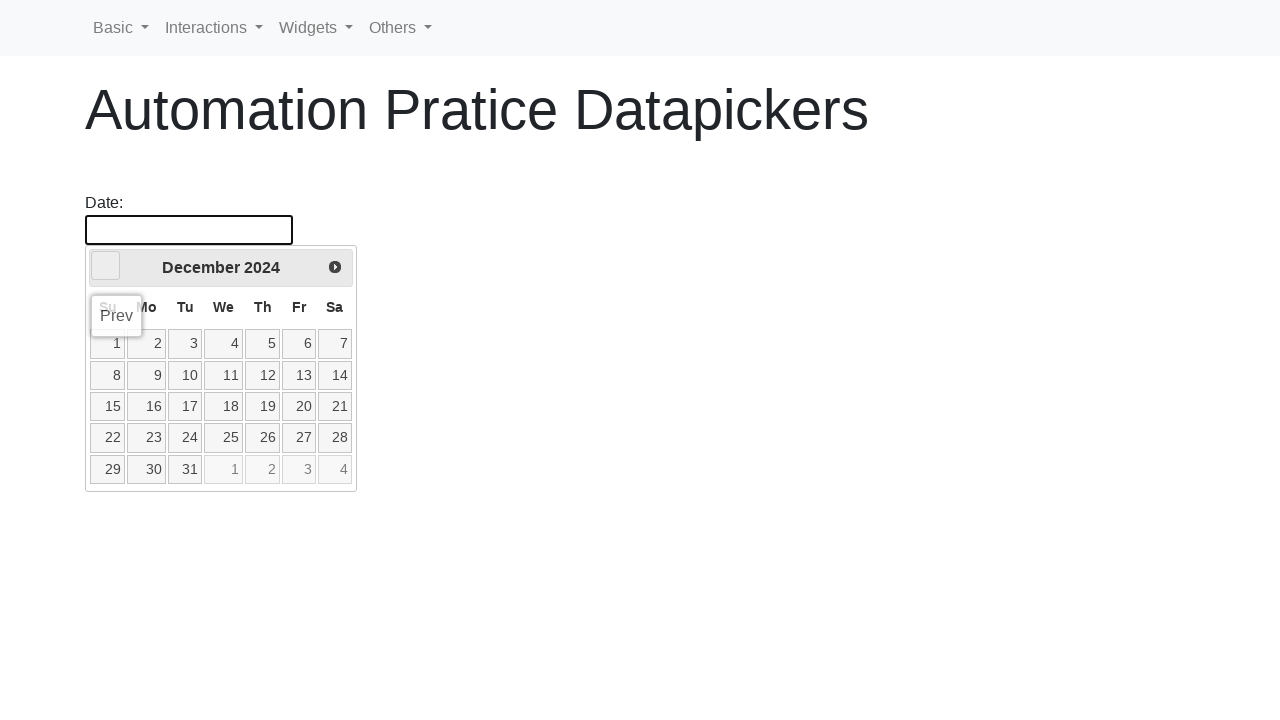

Clicked previous button to navigate backward (target: November 2020) at (106, 266) on [data-handler='prev']
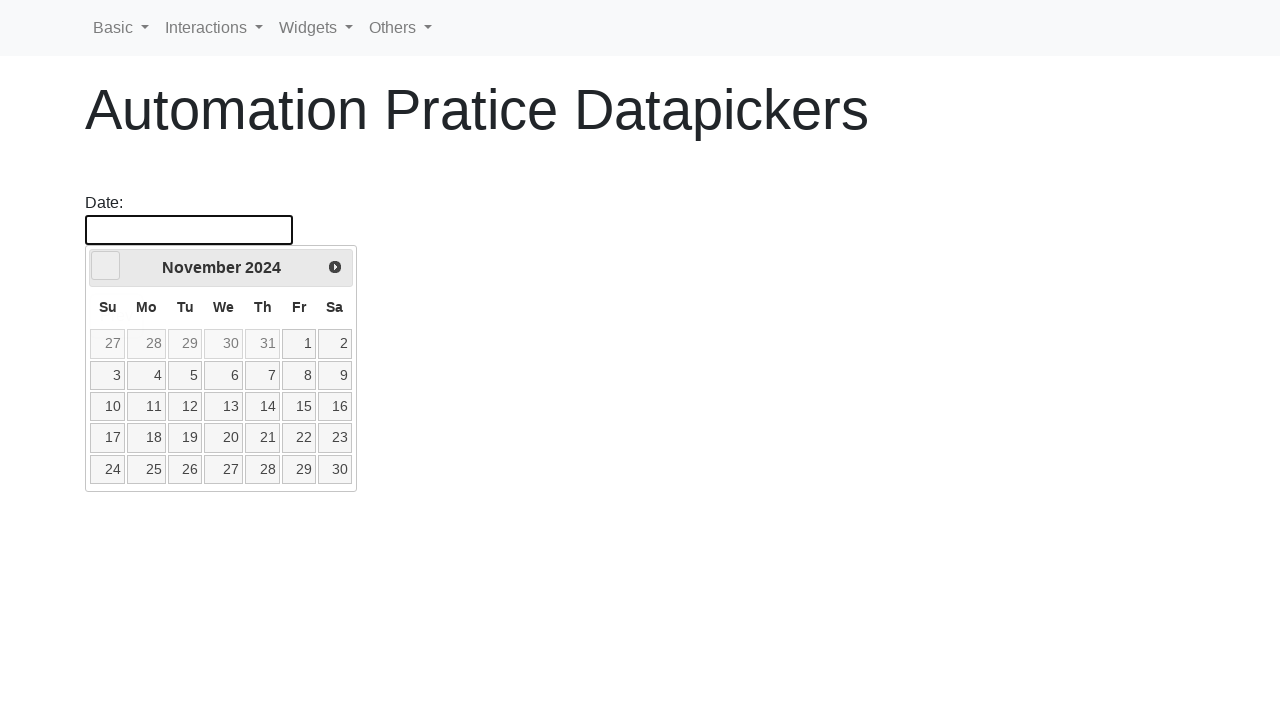

Waited for calendar to update
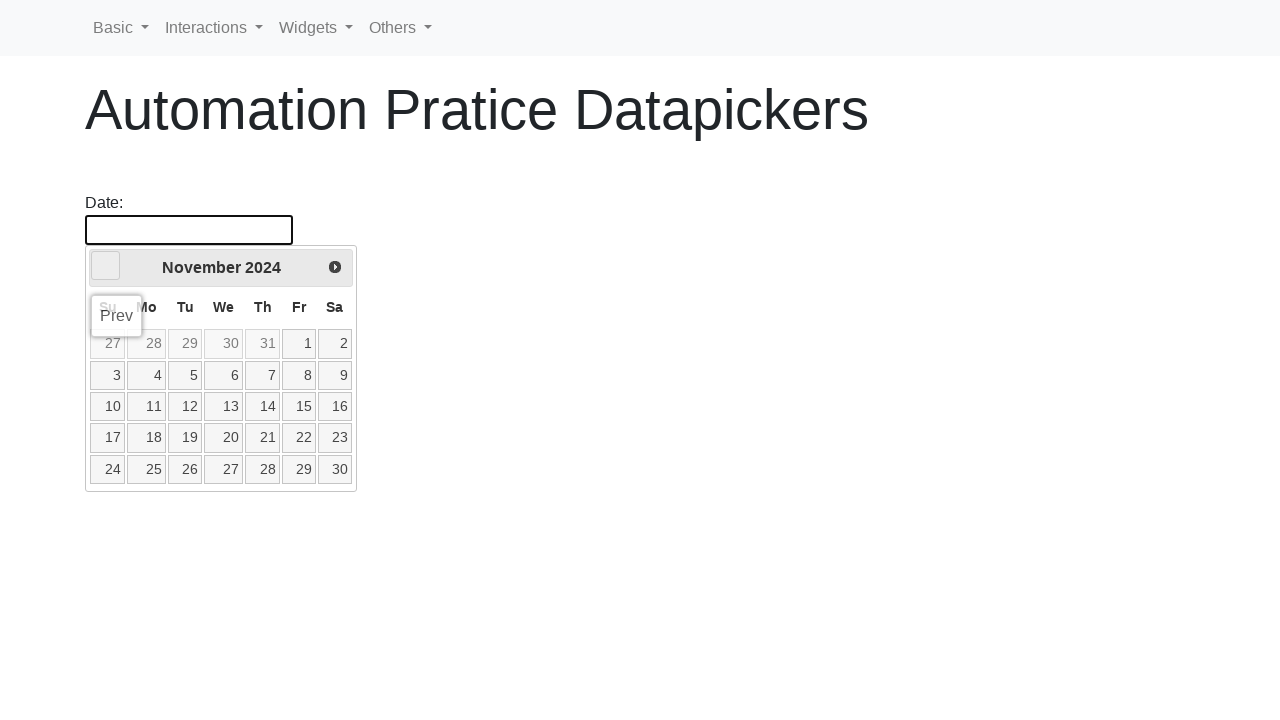

Clicked previous button to navigate backward (target: November 2020) at (106, 266) on [data-handler='prev']
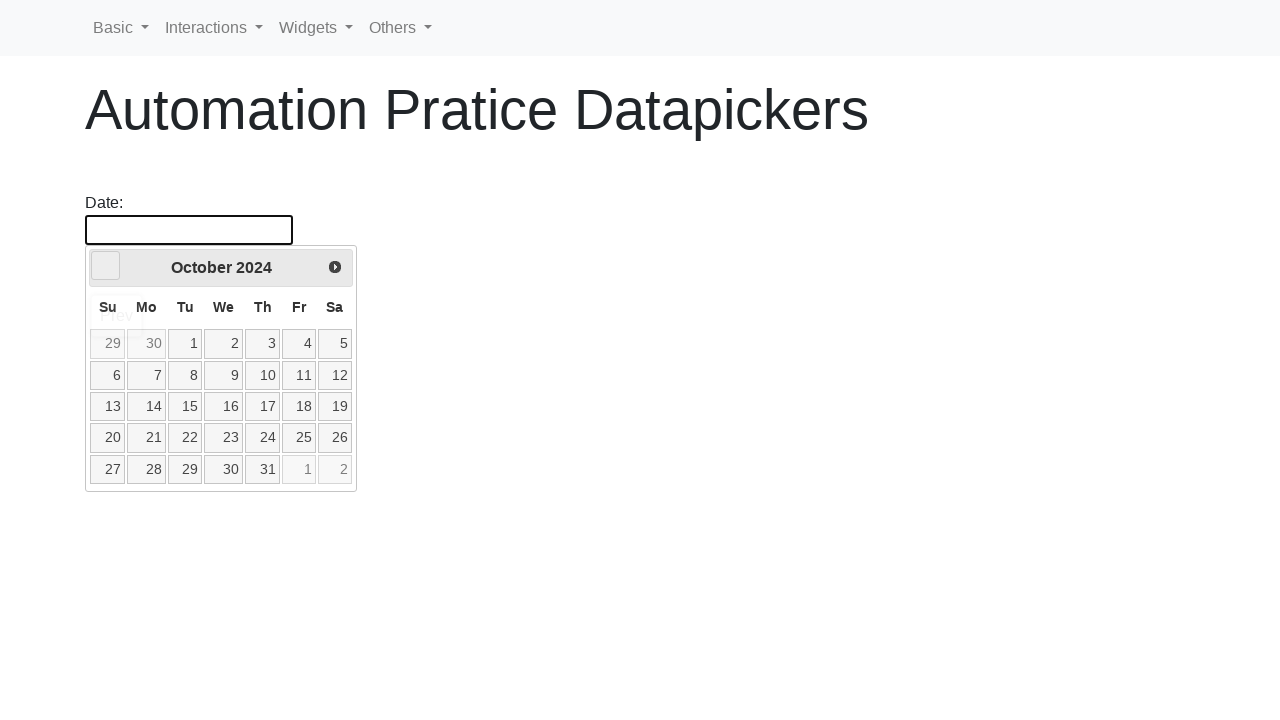

Waited for calendar to update
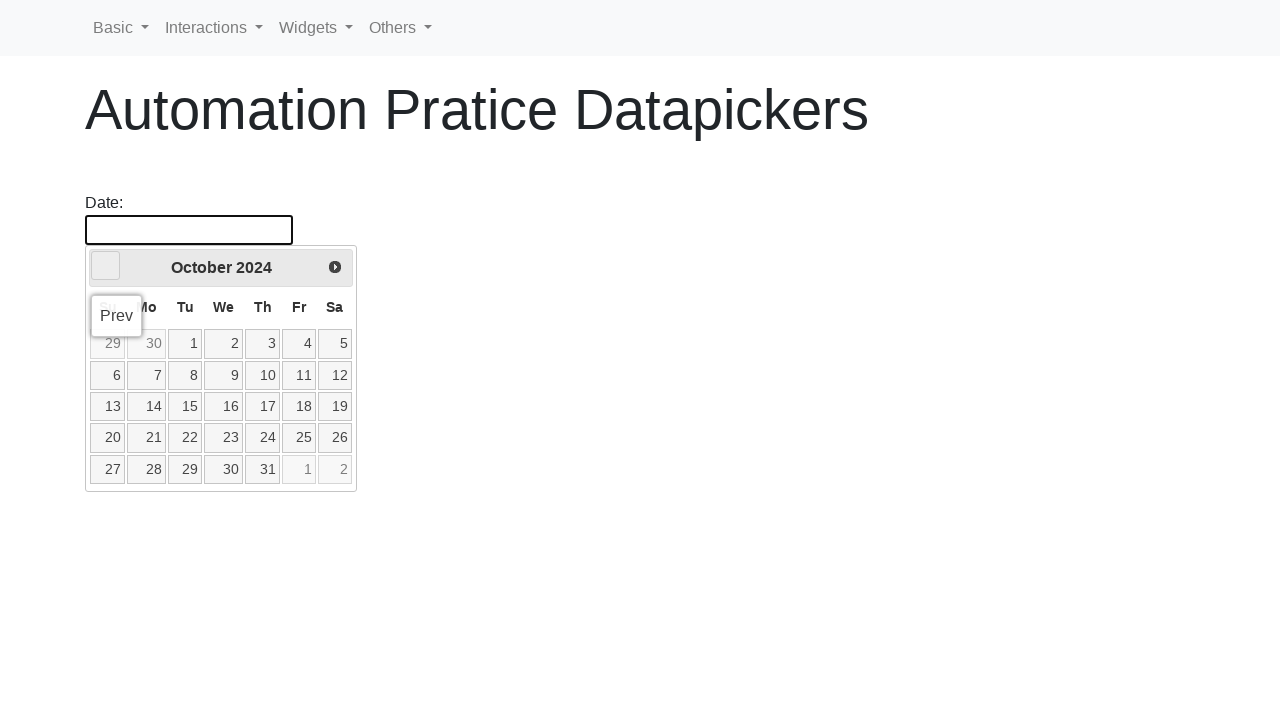

Clicked previous button to navigate backward (target: November 2020) at (106, 266) on [data-handler='prev']
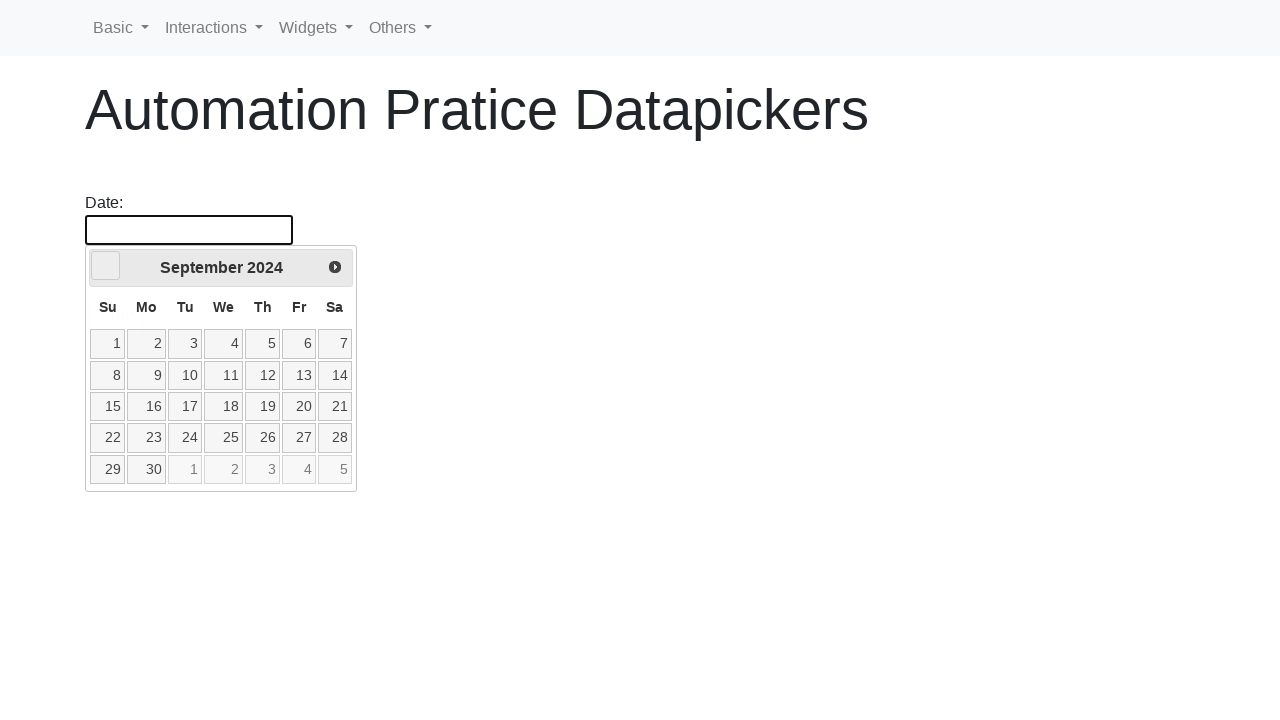

Waited for calendar to update
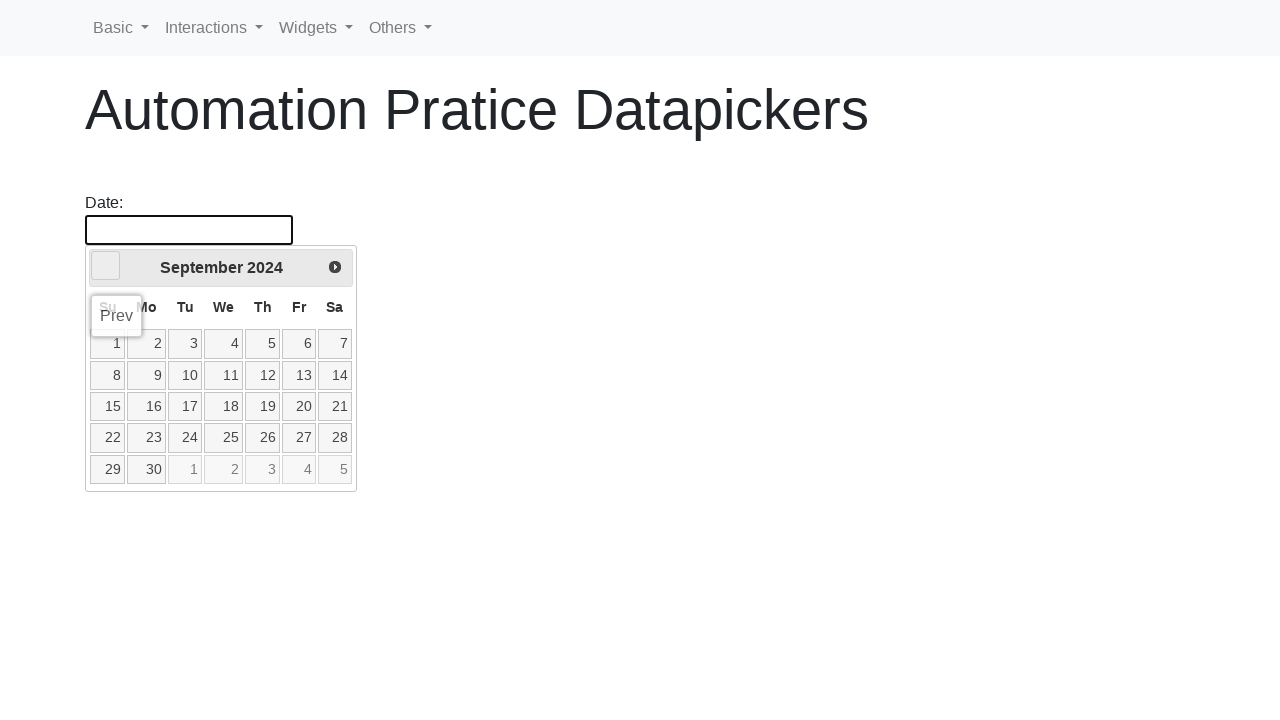

Clicked previous button to navigate backward (target: November 2020) at (106, 266) on [data-handler='prev']
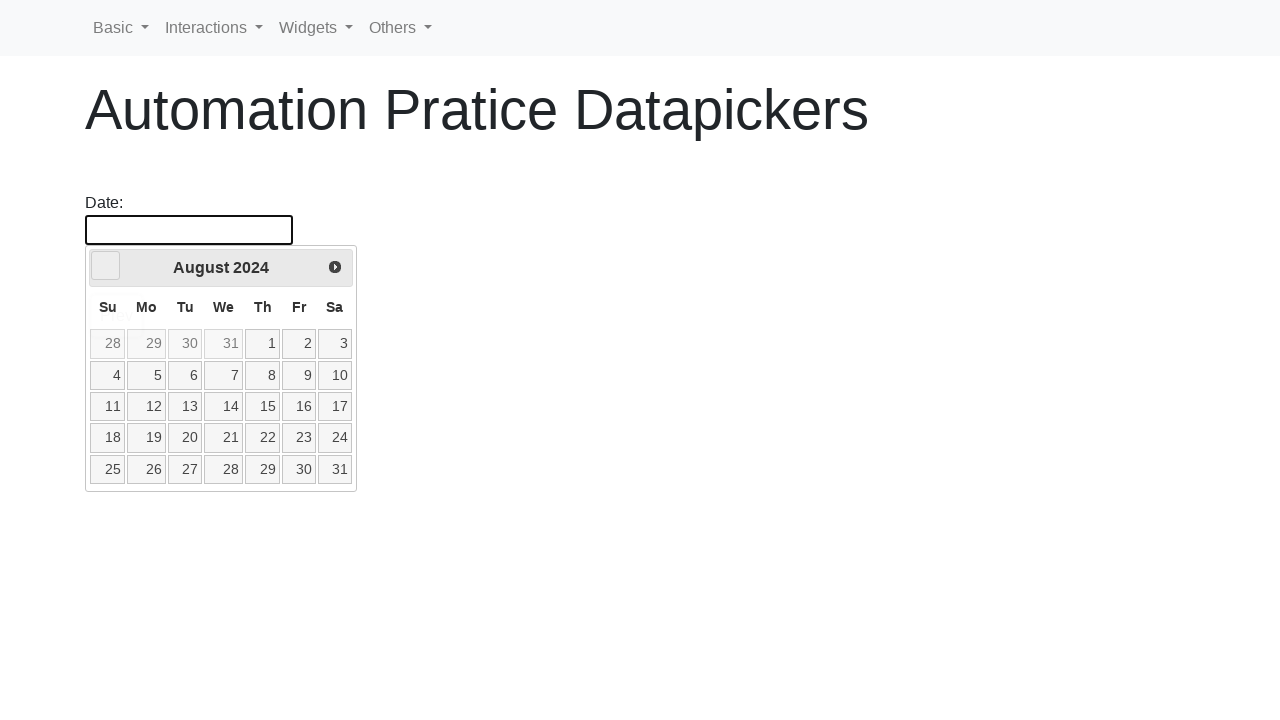

Waited for calendar to update
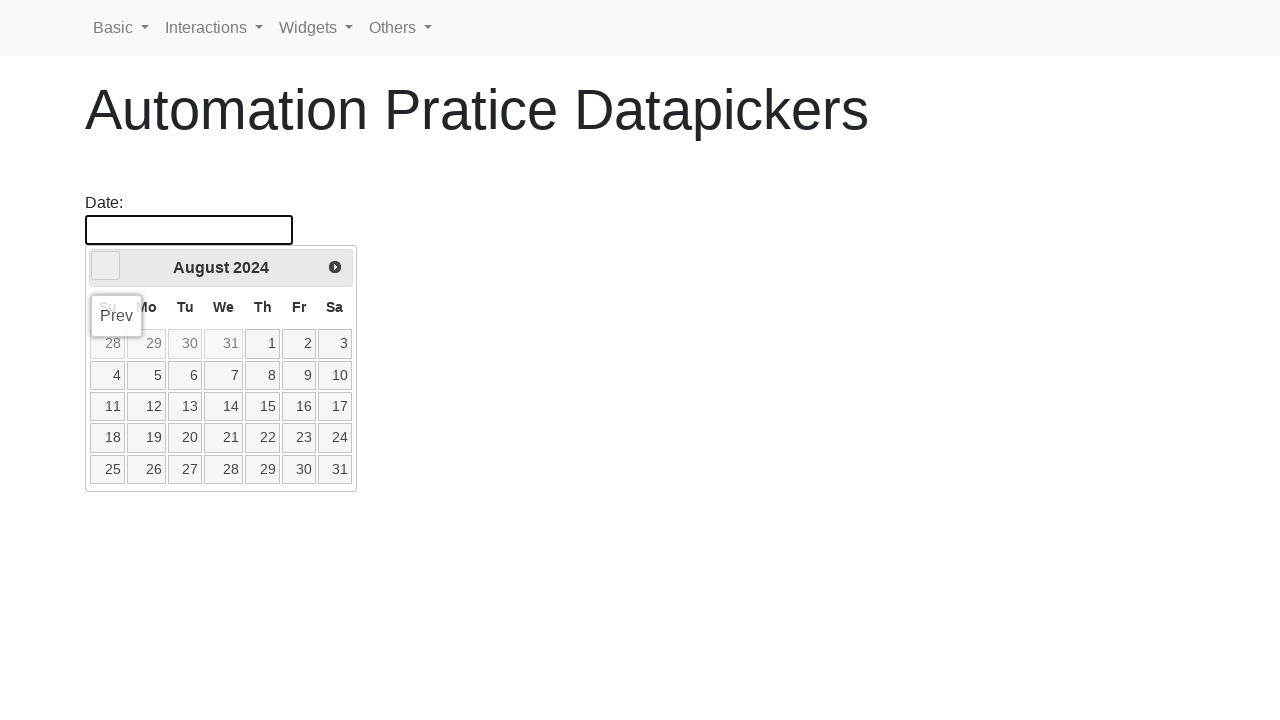

Clicked previous button to navigate backward (target: November 2020) at (106, 266) on [data-handler='prev']
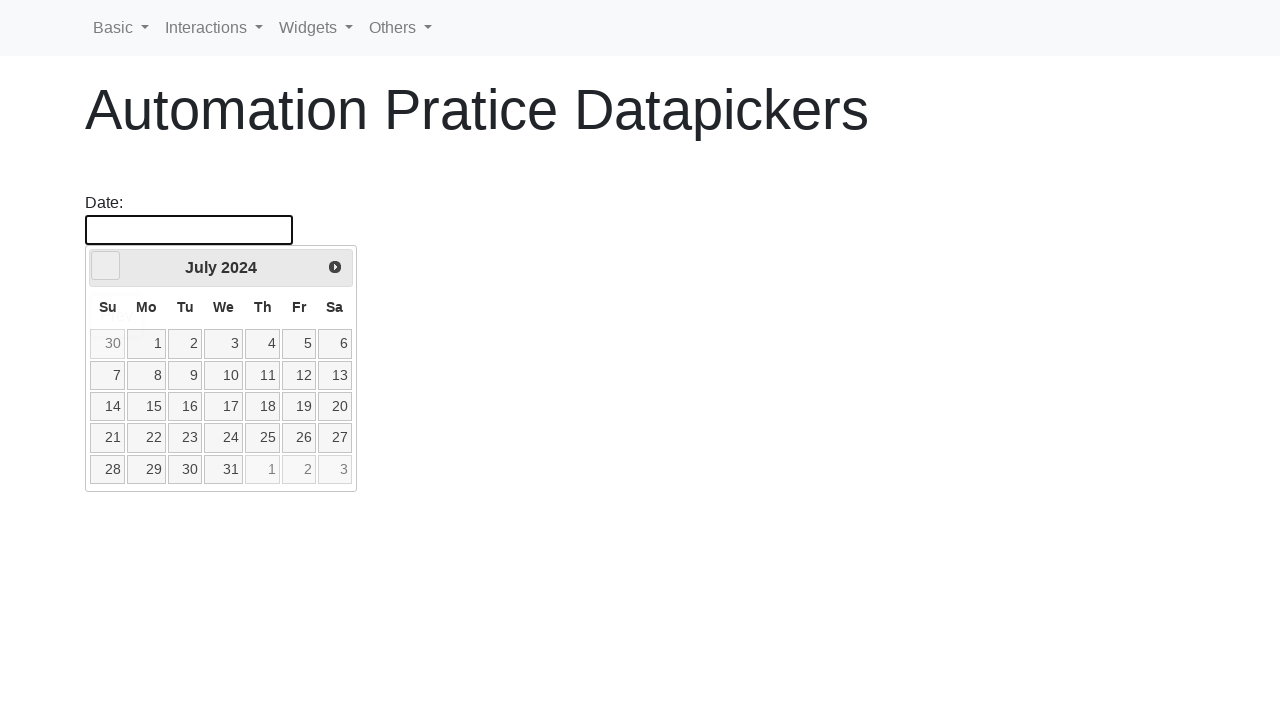

Waited for calendar to update
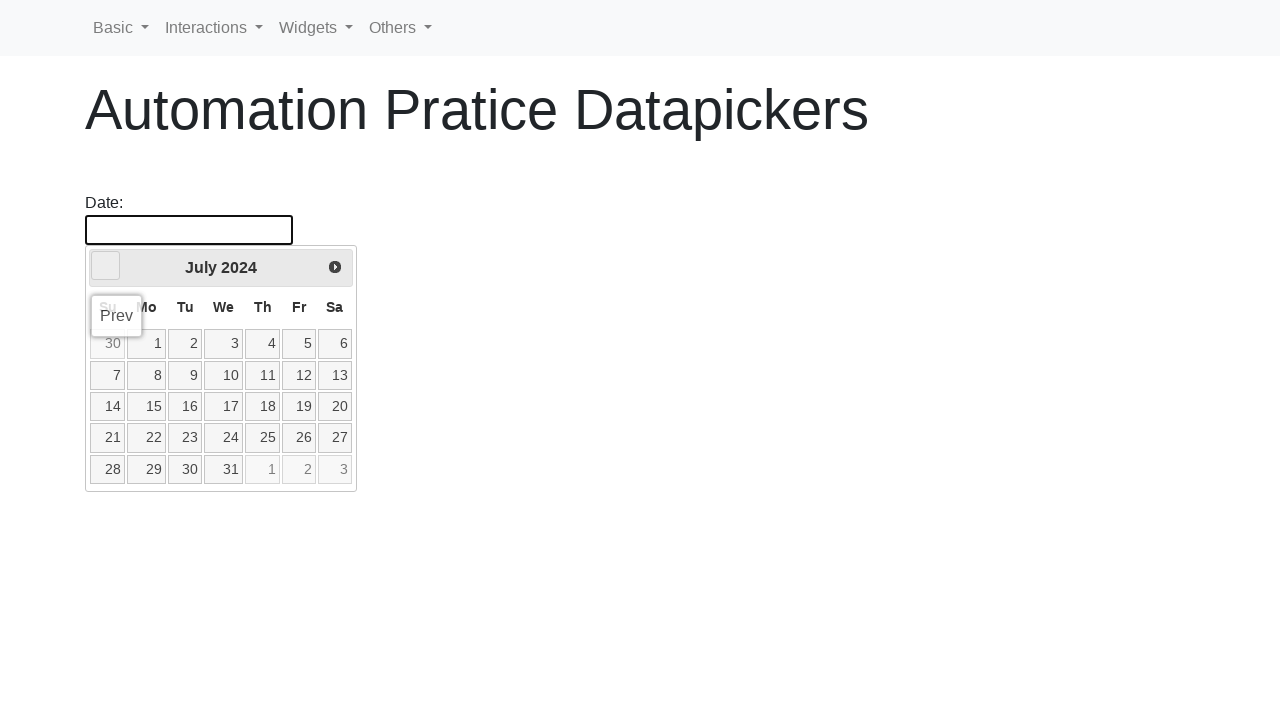

Clicked previous button to navigate backward (target: November 2020) at (106, 266) on [data-handler='prev']
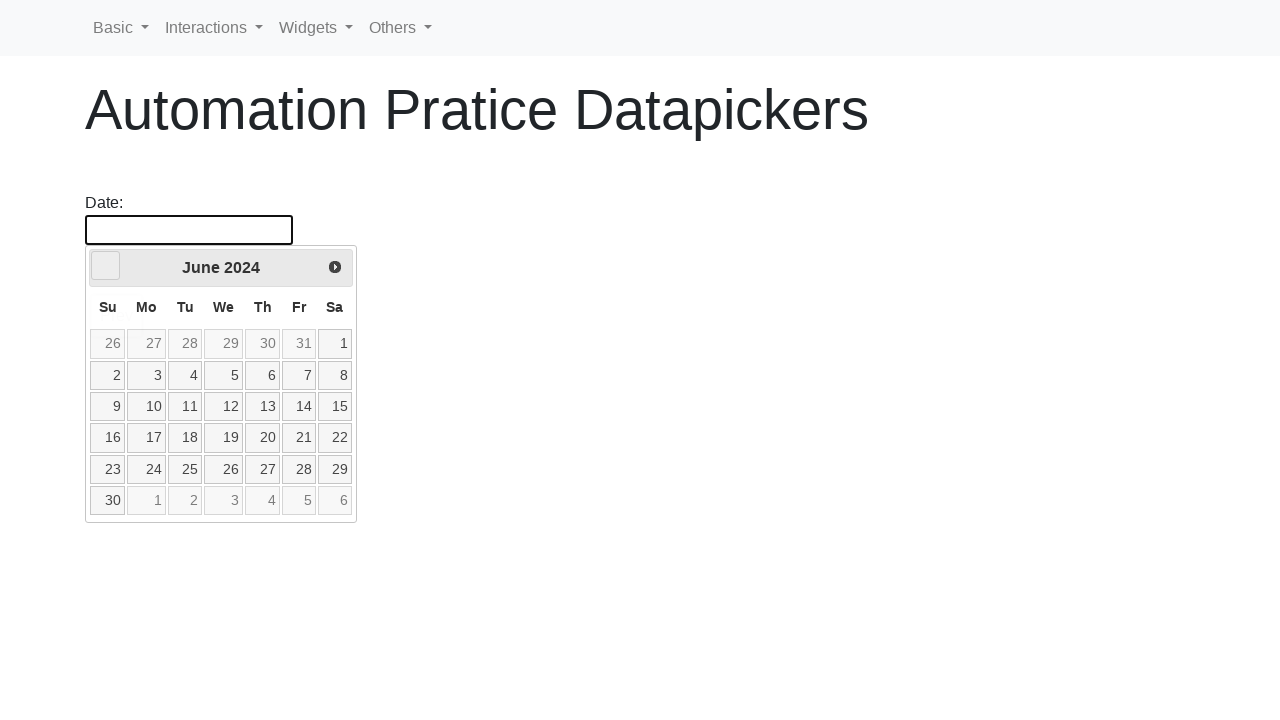

Waited for calendar to update
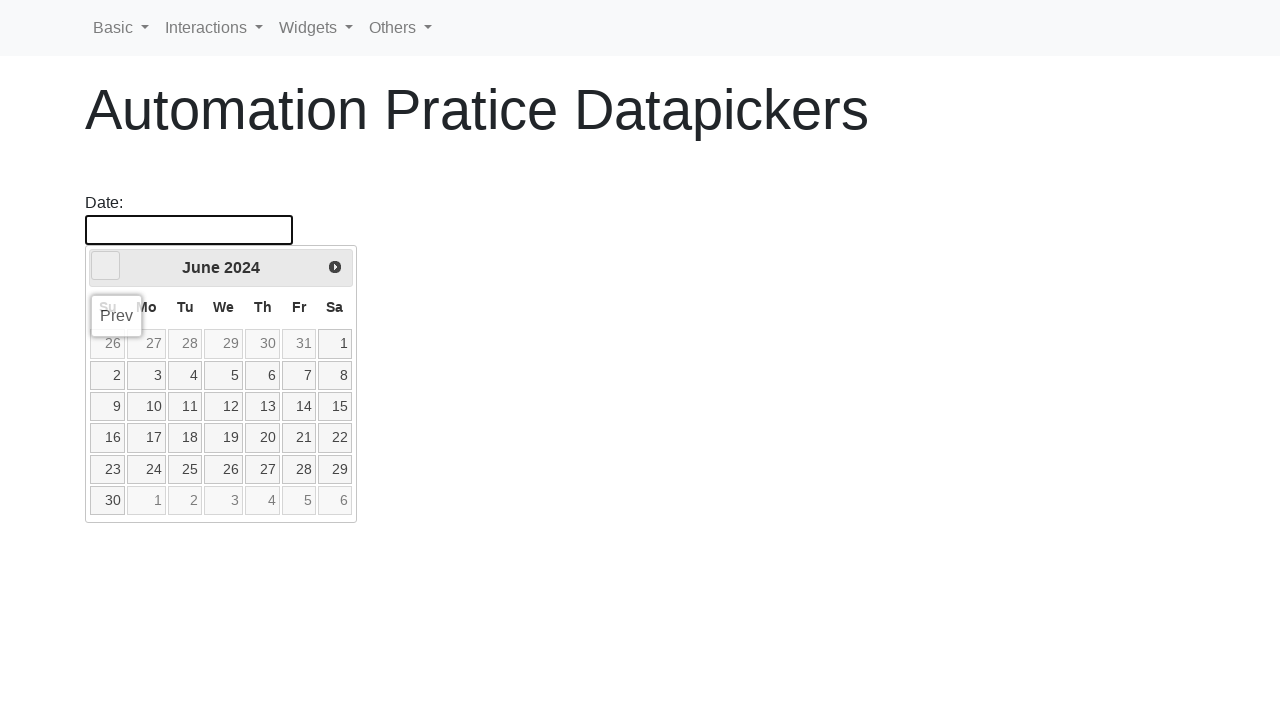

Clicked previous button to navigate backward (target: November 2020) at (106, 266) on [data-handler='prev']
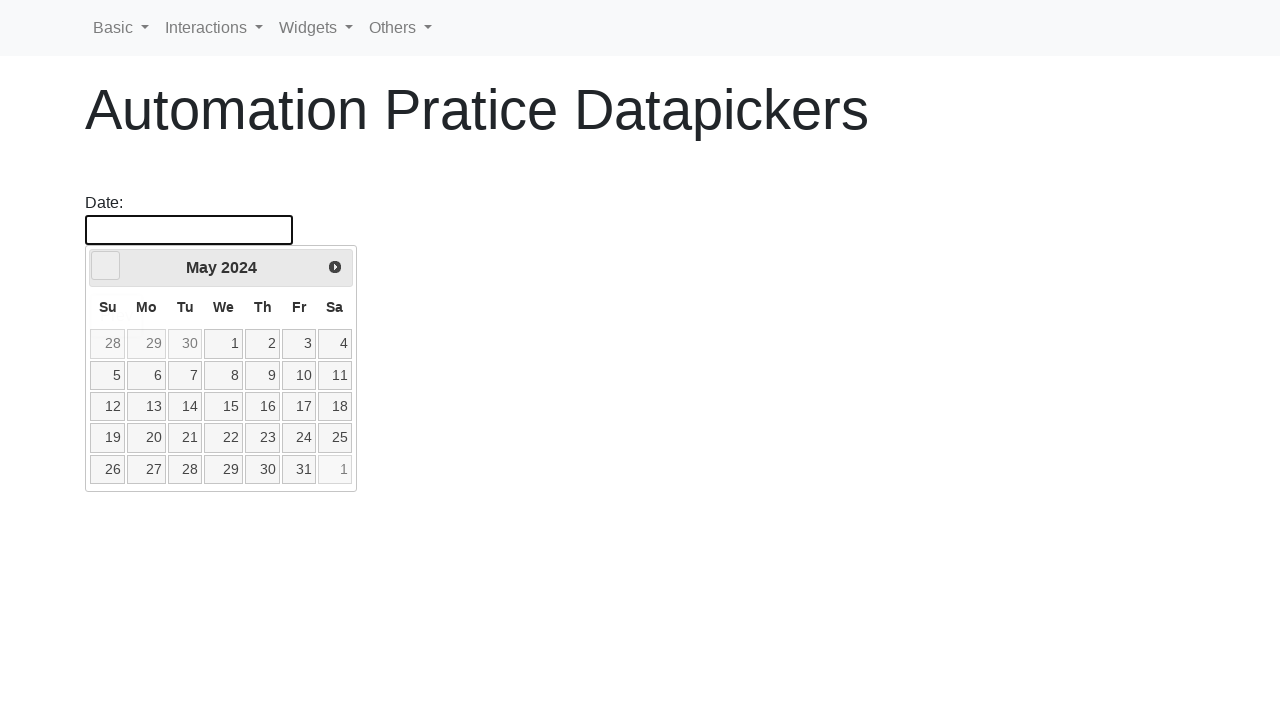

Waited for calendar to update
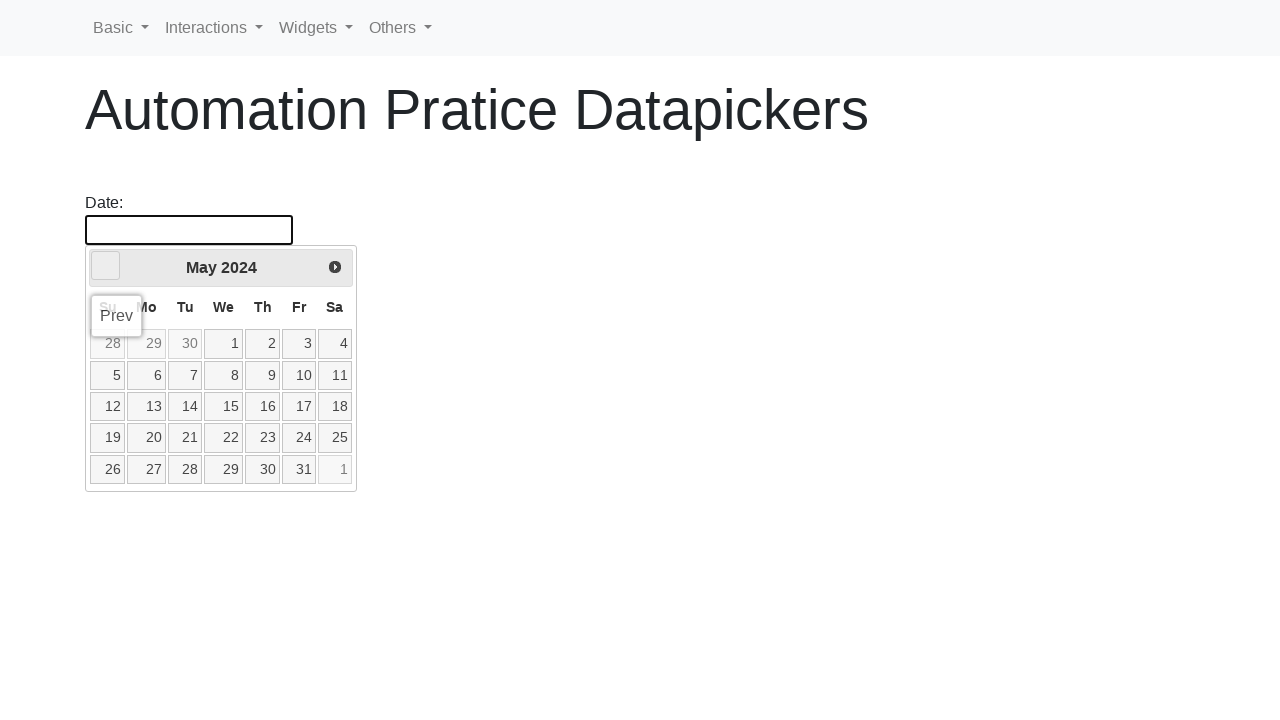

Clicked previous button to navigate backward (target: November 2020) at (106, 266) on [data-handler='prev']
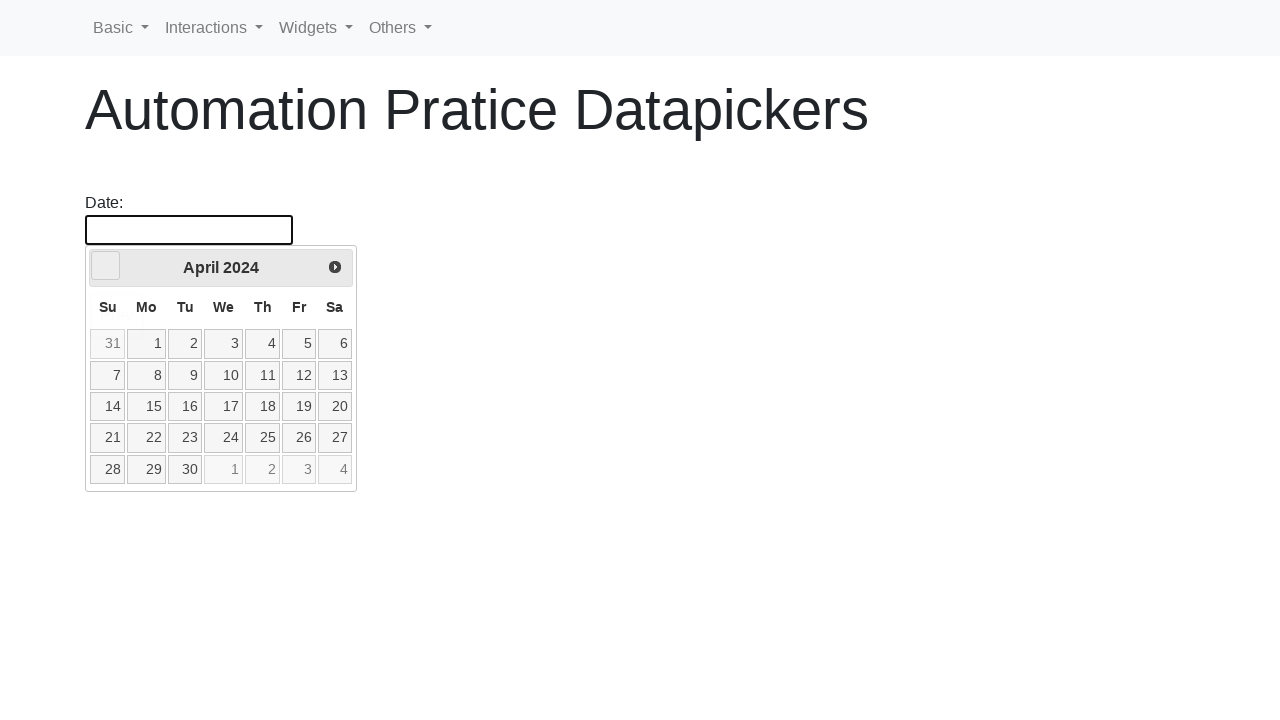

Waited for calendar to update
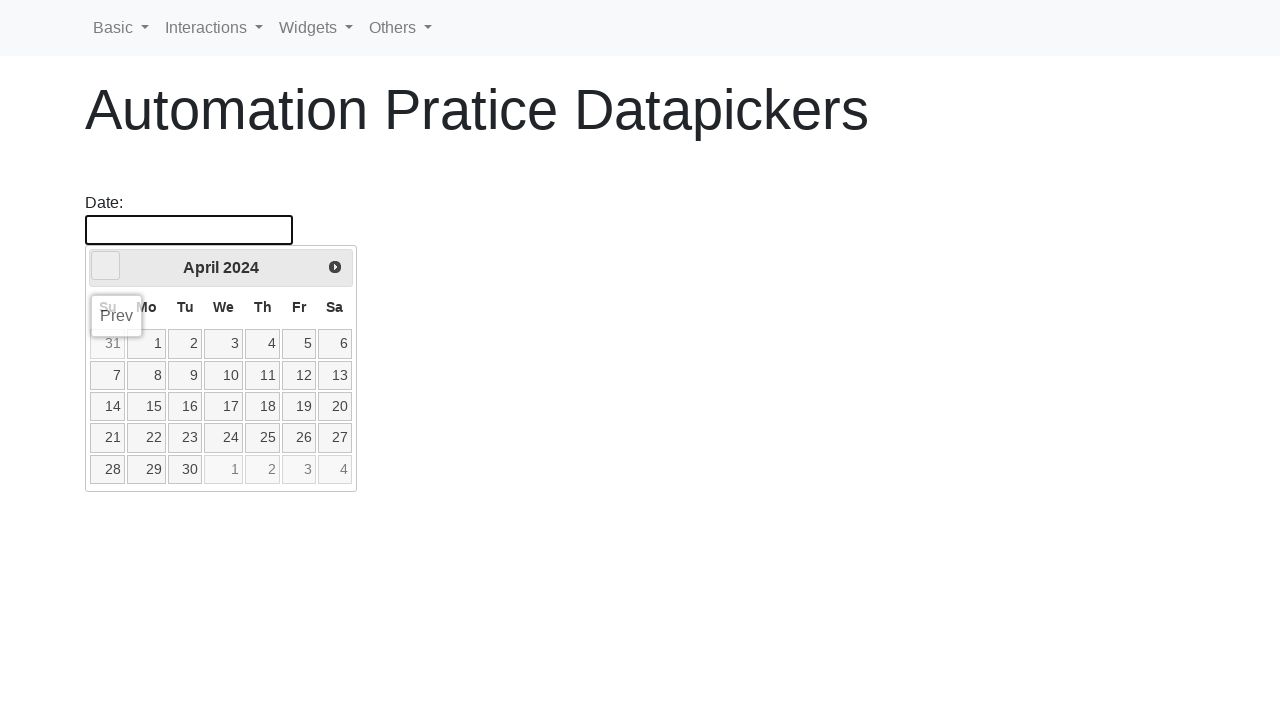

Clicked previous button to navigate backward (target: November 2020) at (106, 266) on [data-handler='prev']
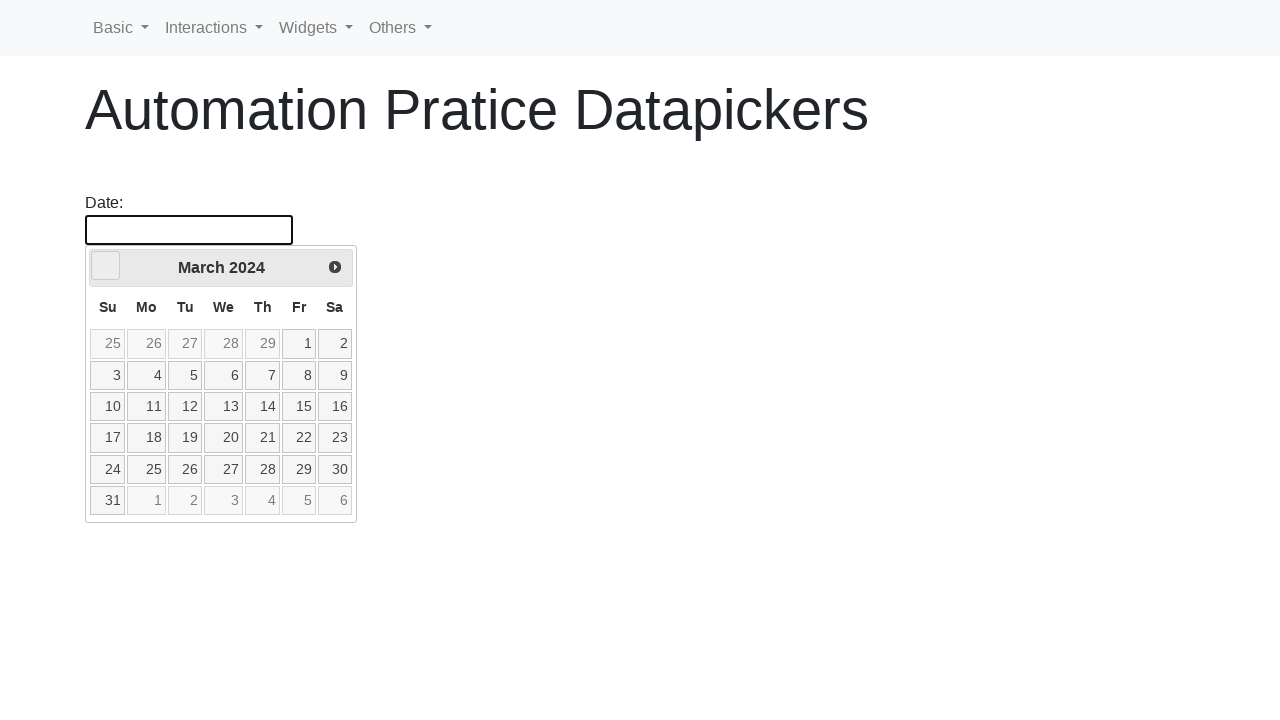

Waited for calendar to update
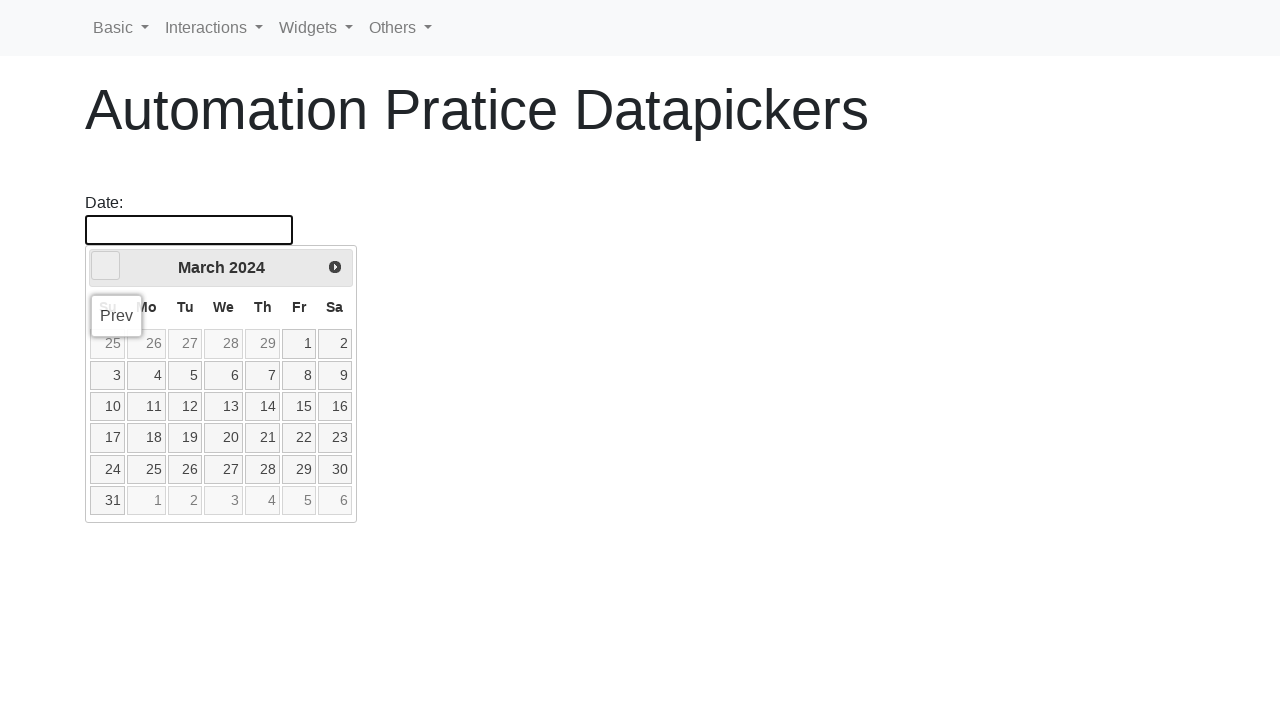

Clicked previous button to navigate backward (target: November 2020) at (106, 266) on [data-handler='prev']
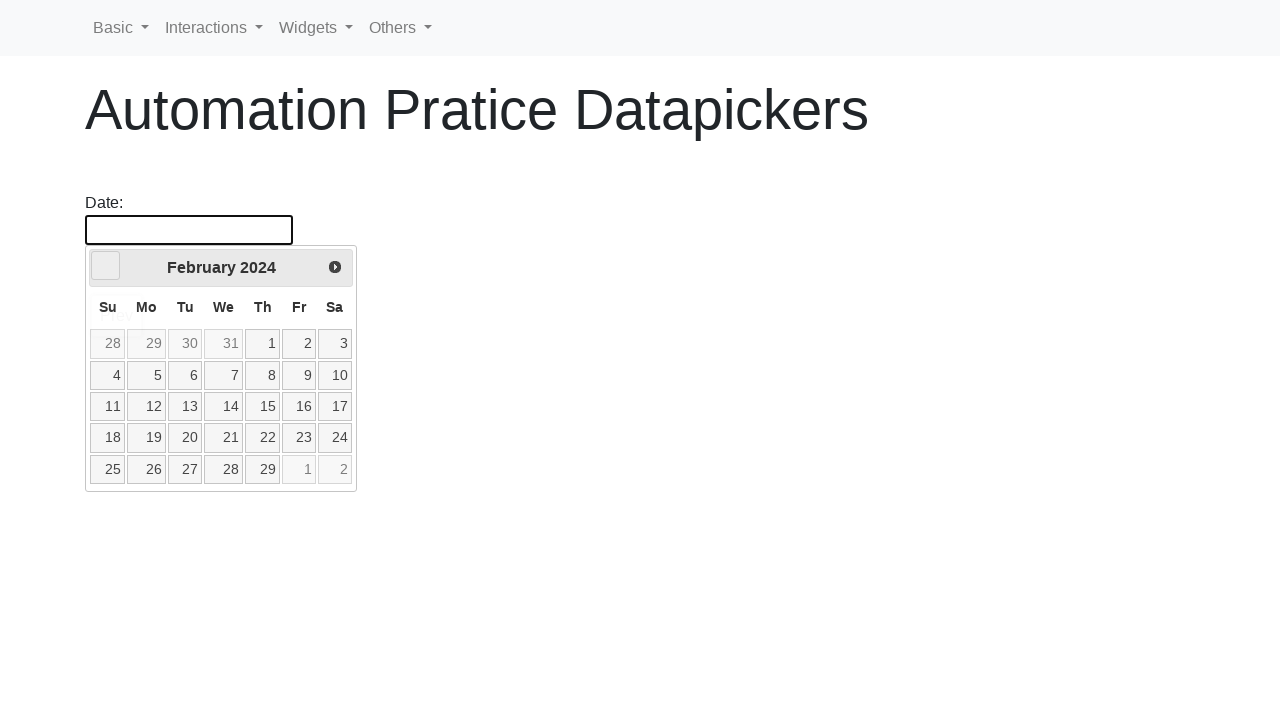

Waited for calendar to update
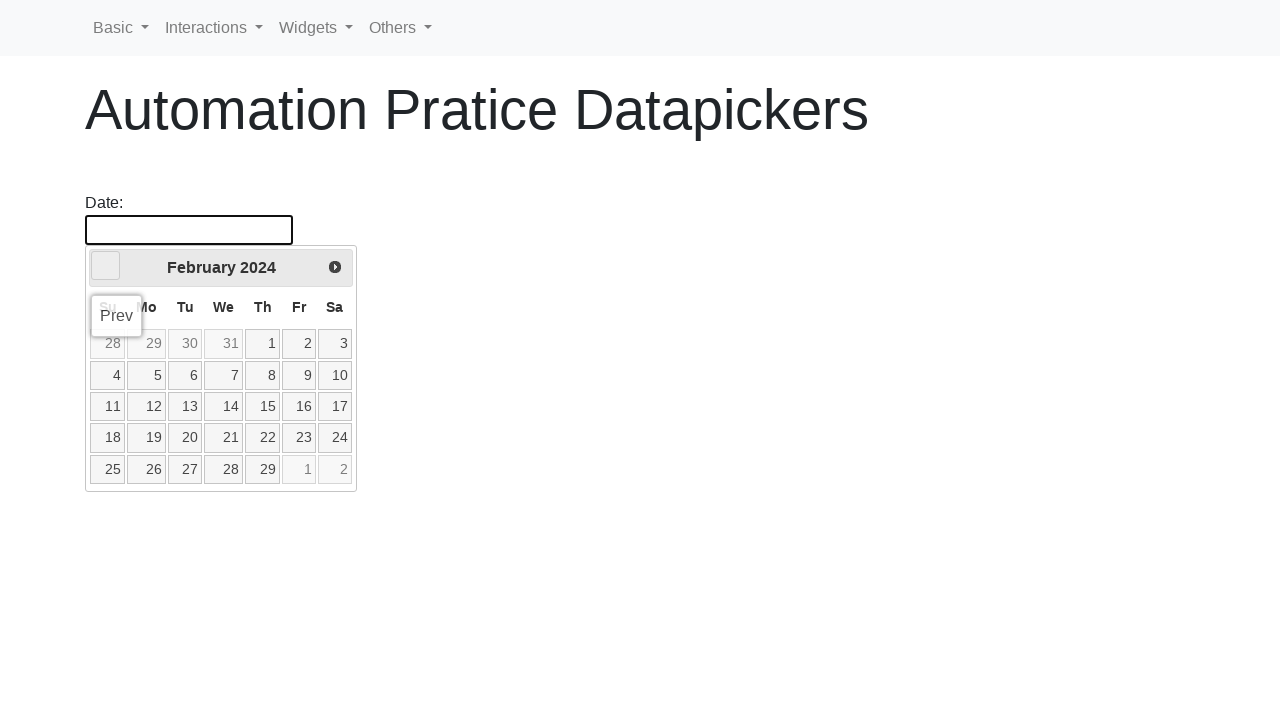

Clicked previous button to navigate backward (target: November 2020) at (106, 266) on [data-handler='prev']
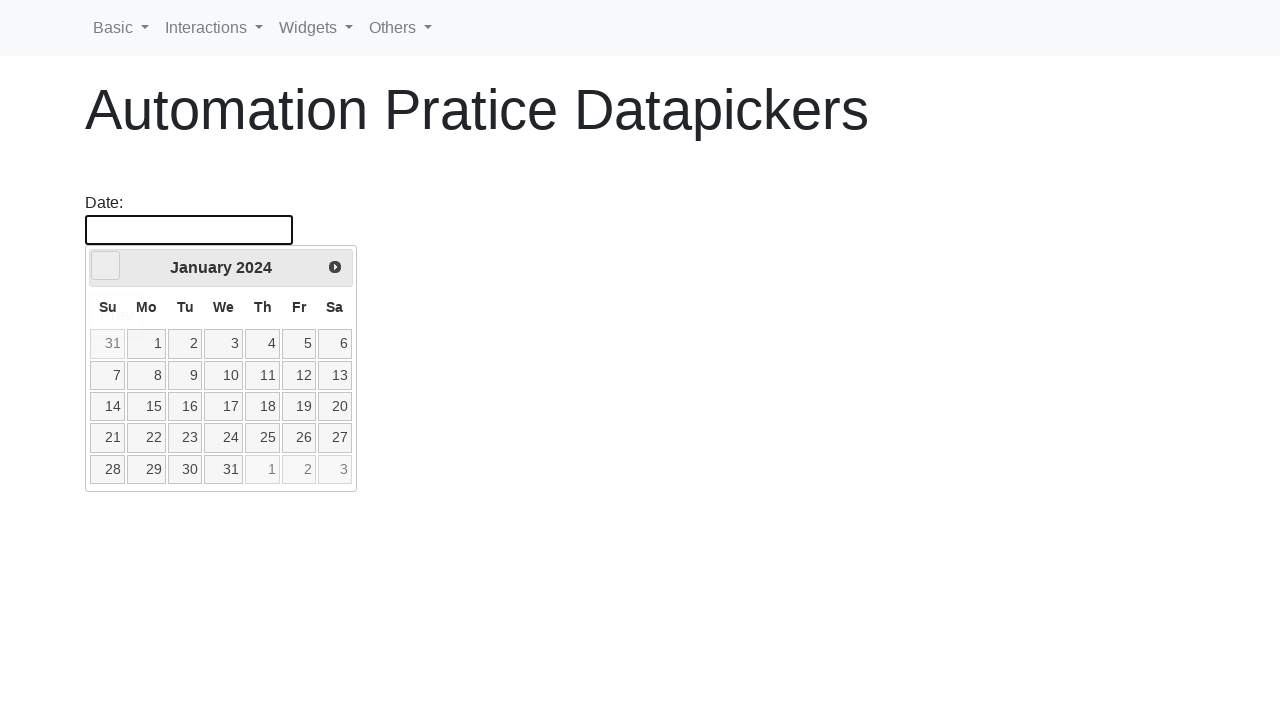

Waited for calendar to update
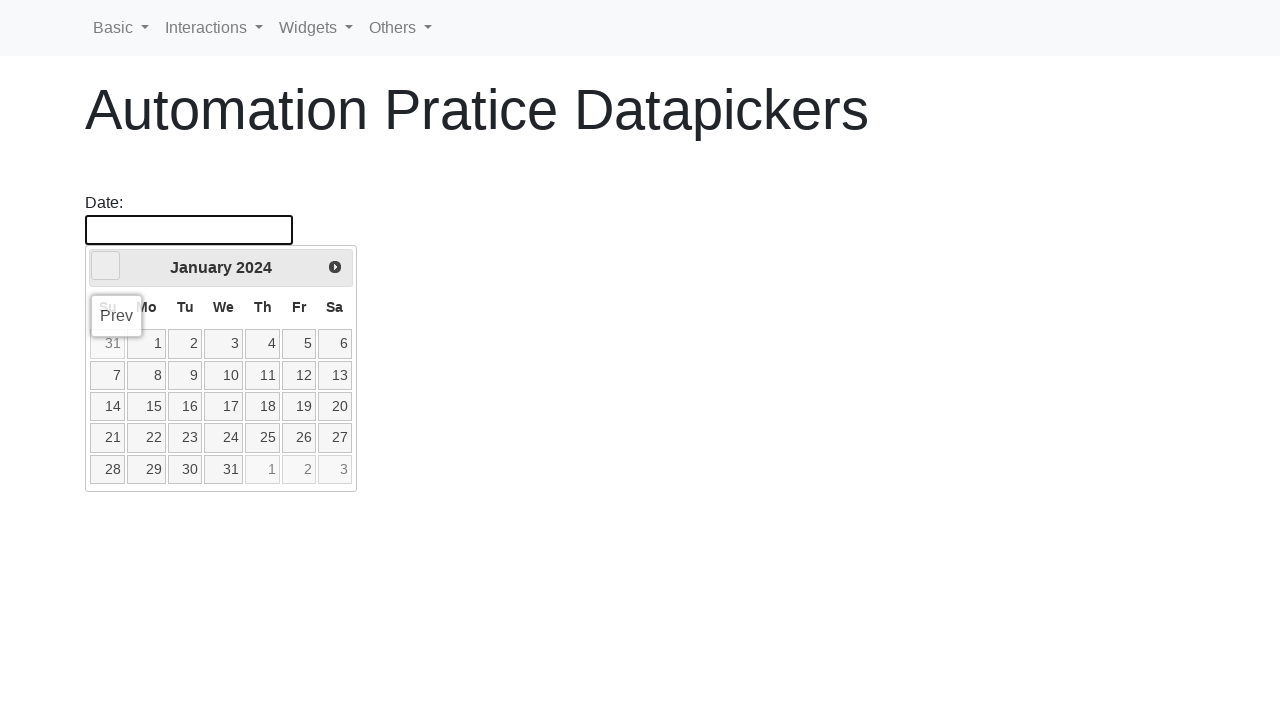

Clicked previous button to navigate backward (target: November 2020) at (106, 266) on [data-handler='prev']
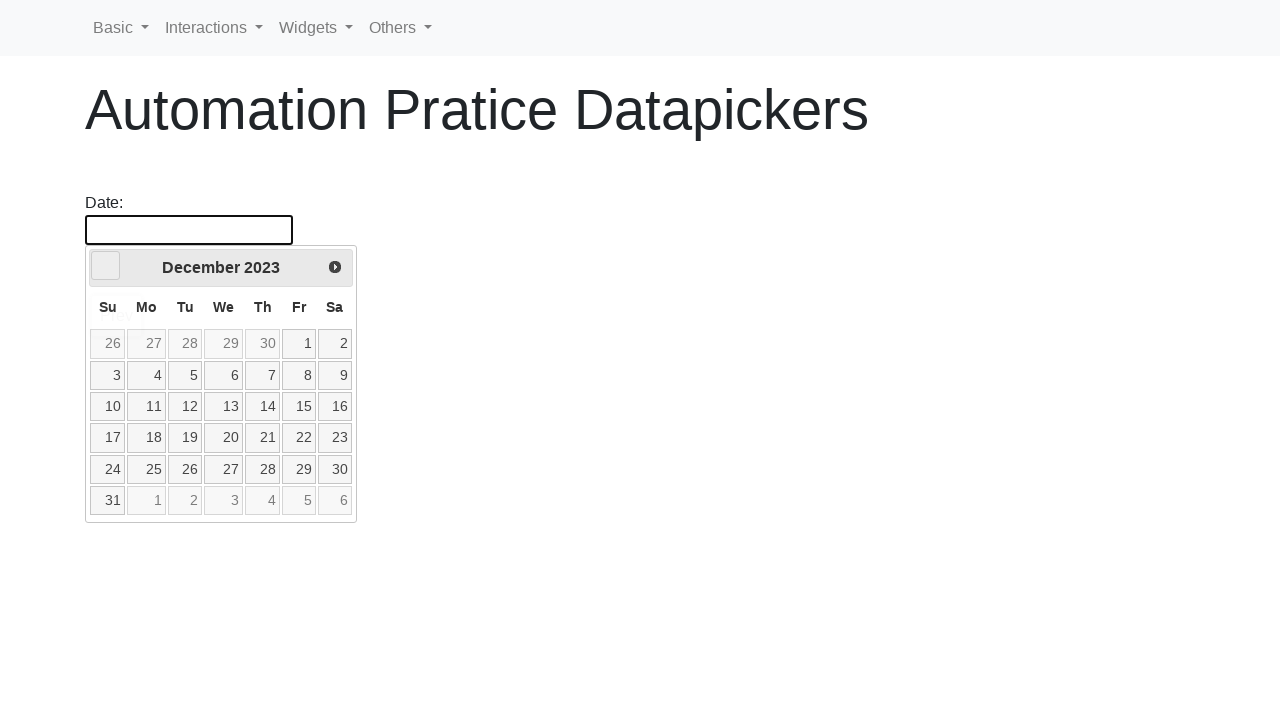

Waited for calendar to update
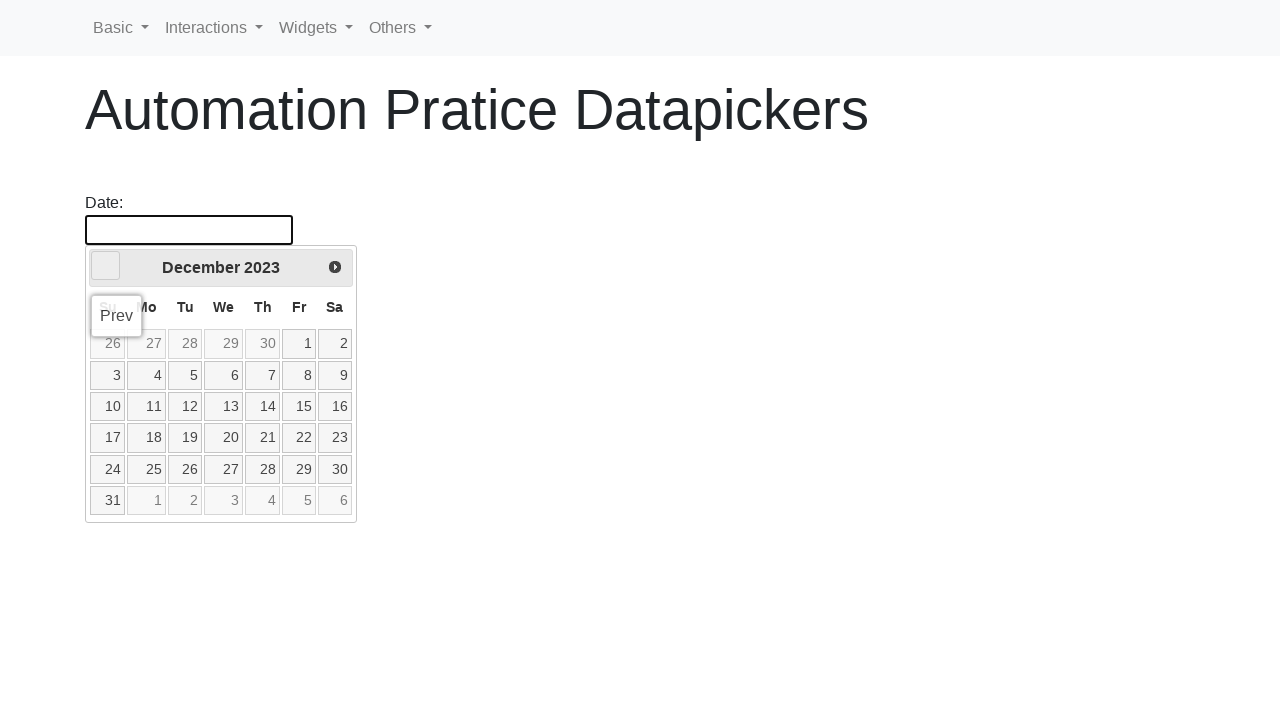

Clicked previous button to navigate backward (target: November 2020) at (106, 266) on [data-handler='prev']
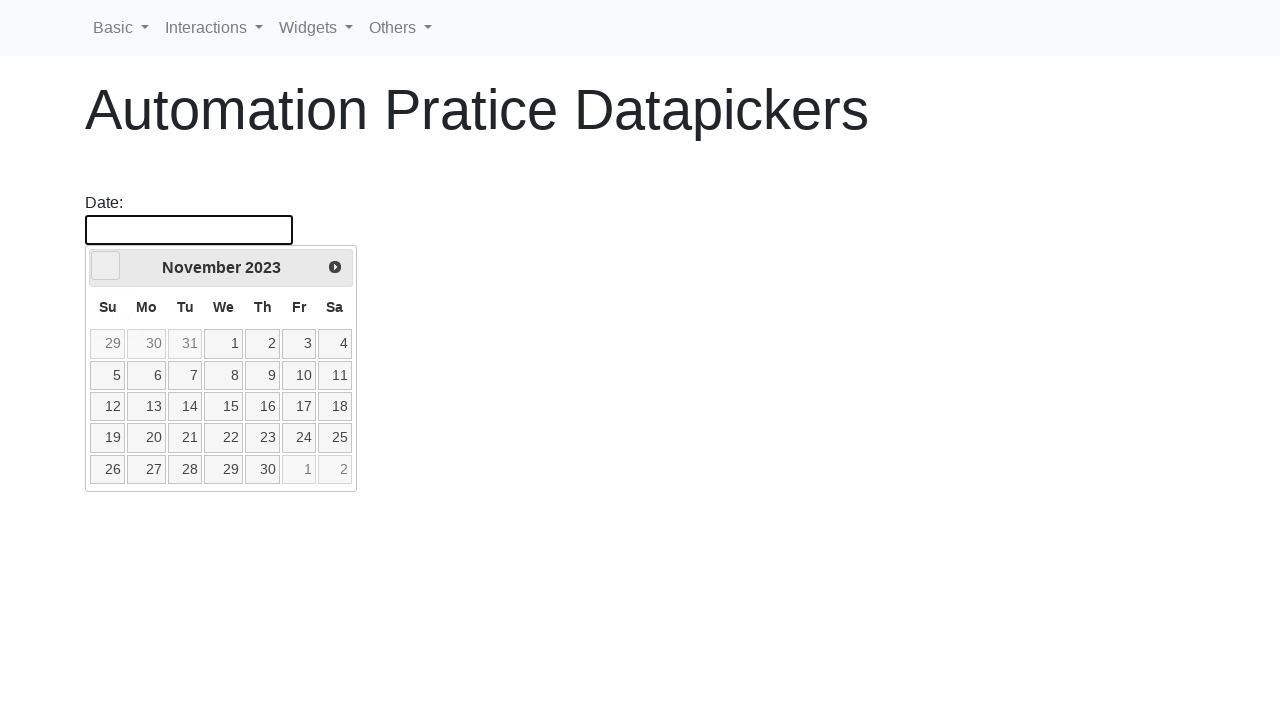

Waited for calendar to update
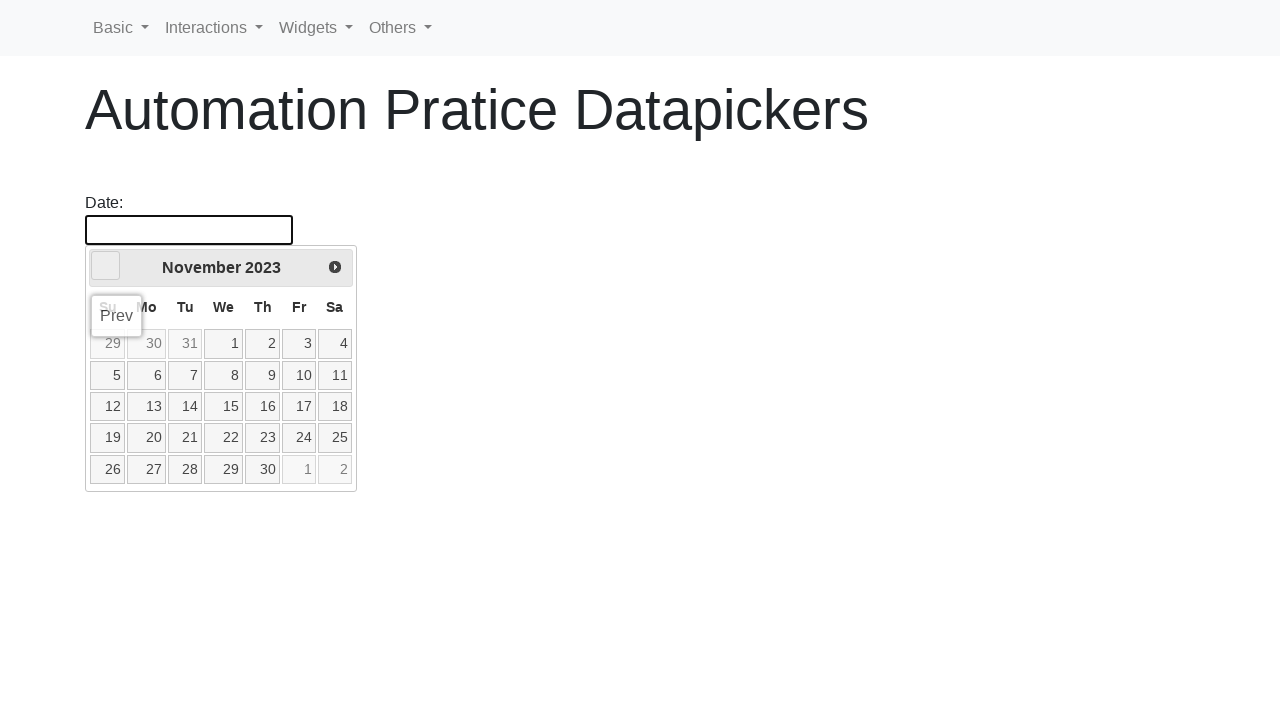

Clicked previous button to navigate backward (target: November 2020) at (106, 266) on [data-handler='prev']
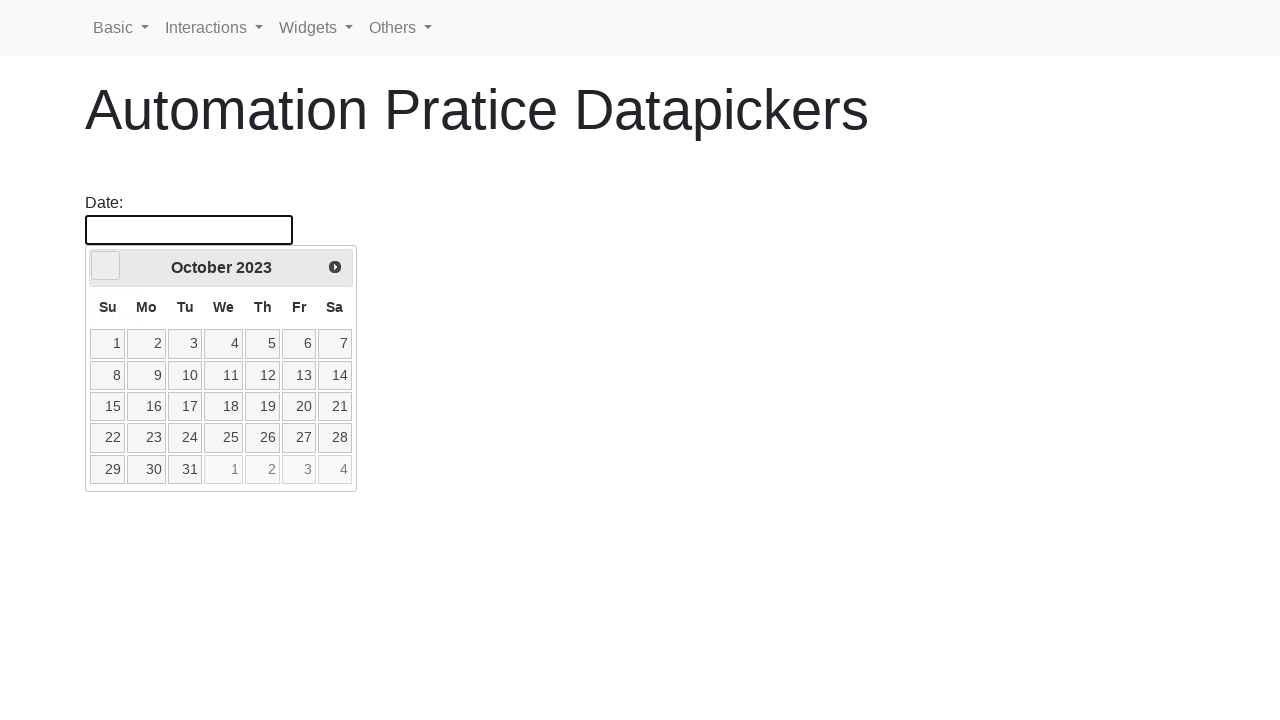

Waited for calendar to update
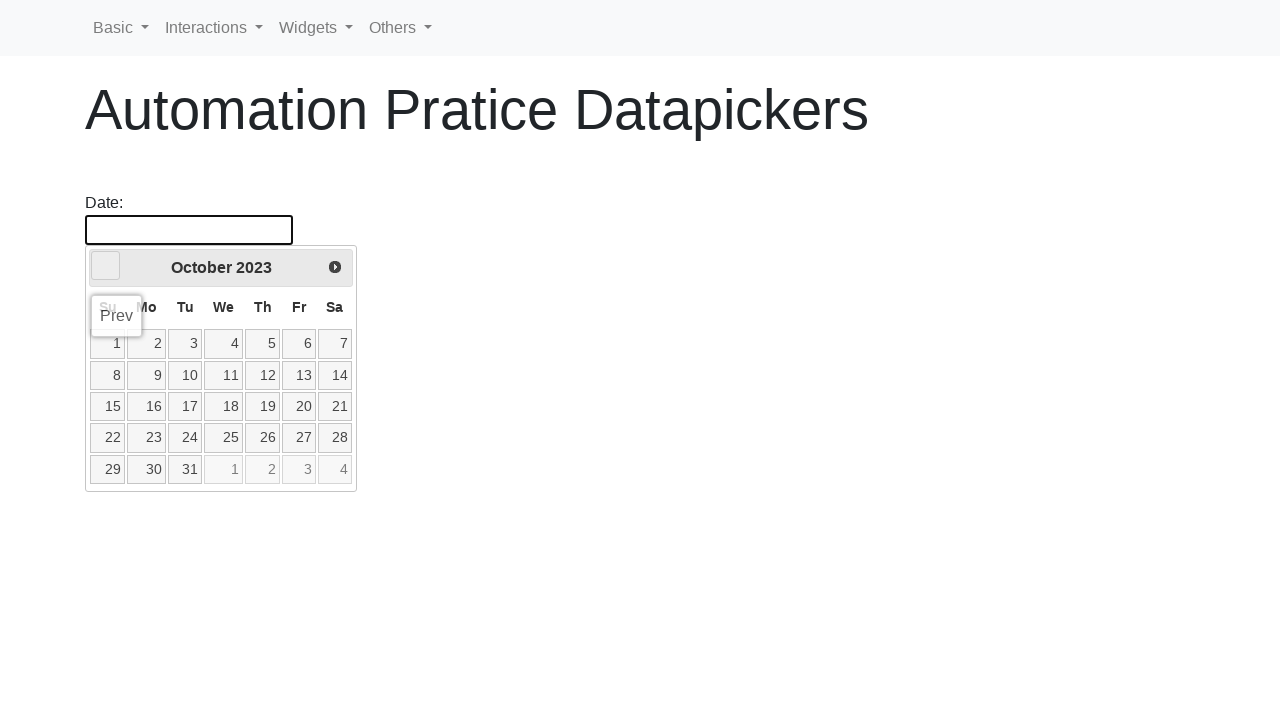

Clicked previous button to navigate backward (target: November 2020) at (106, 266) on [data-handler='prev']
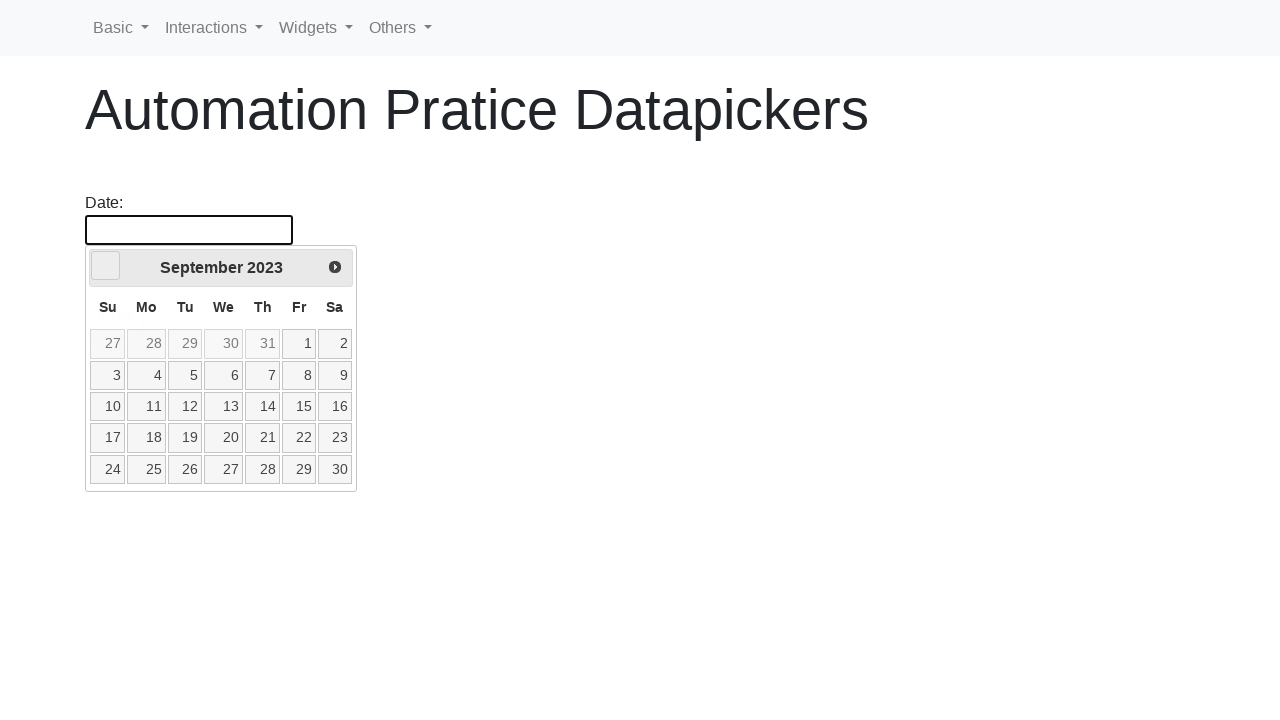

Waited for calendar to update
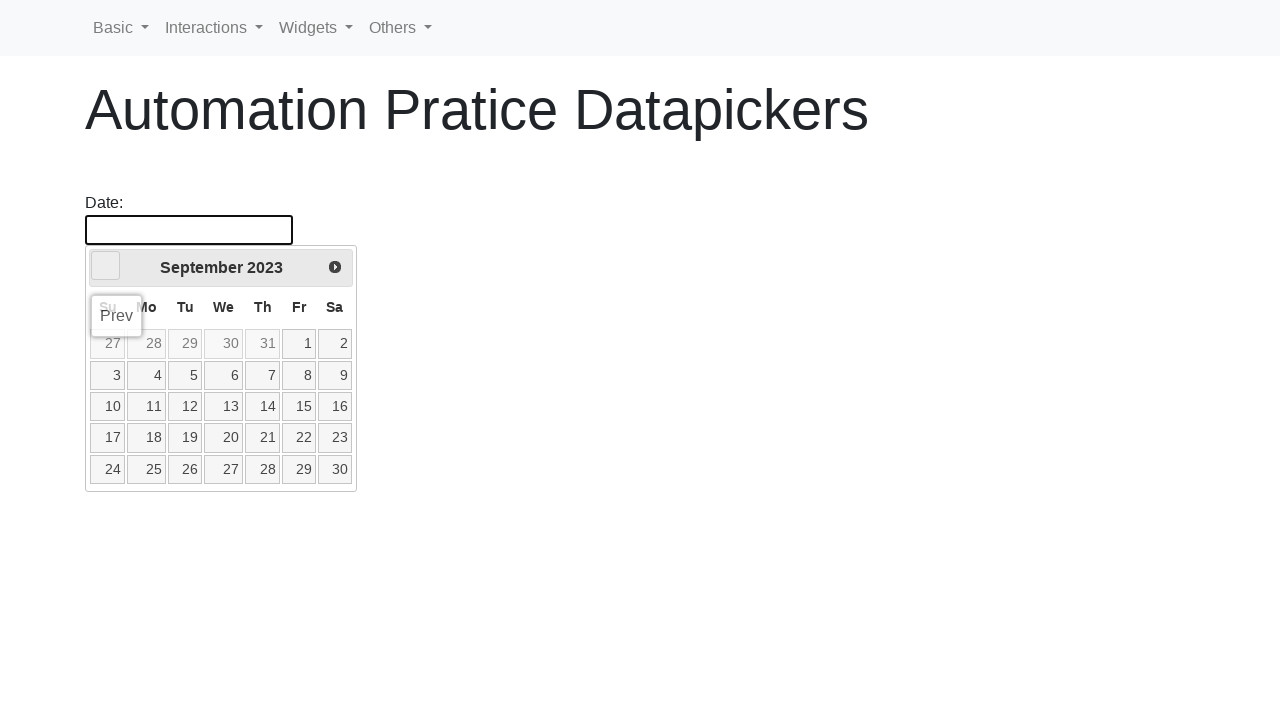

Clicked previous button to navigate backward (target: November 2020) at (106, 266) on [data-handler='prev']
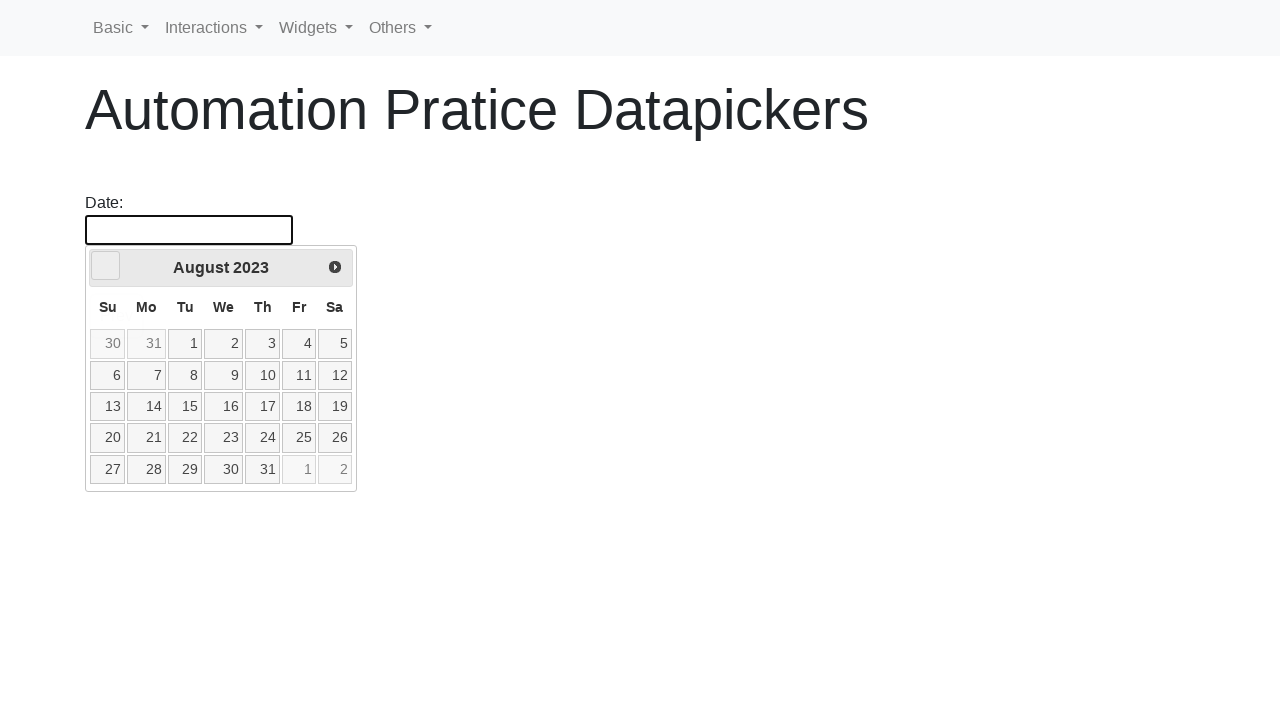

Waited for calendar to update
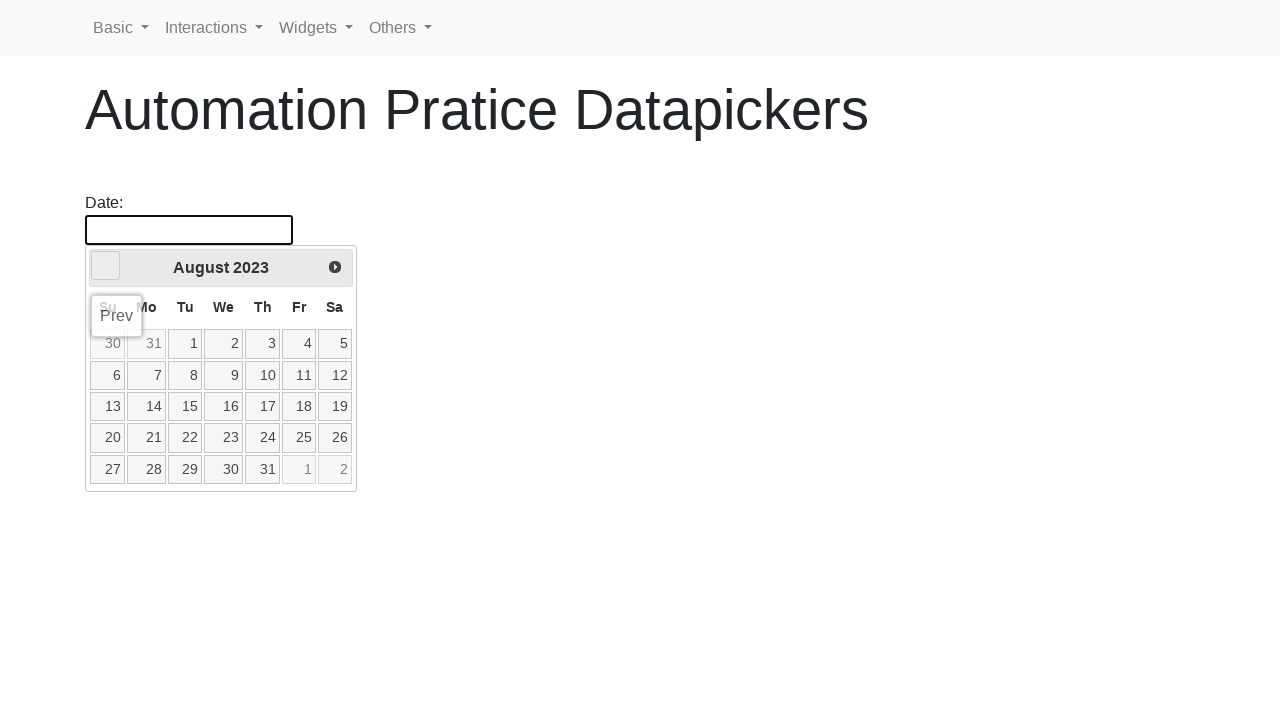

Clicked previous button to navigate backward (target: November 2020) at (106, 266) on [data-handler='prev']
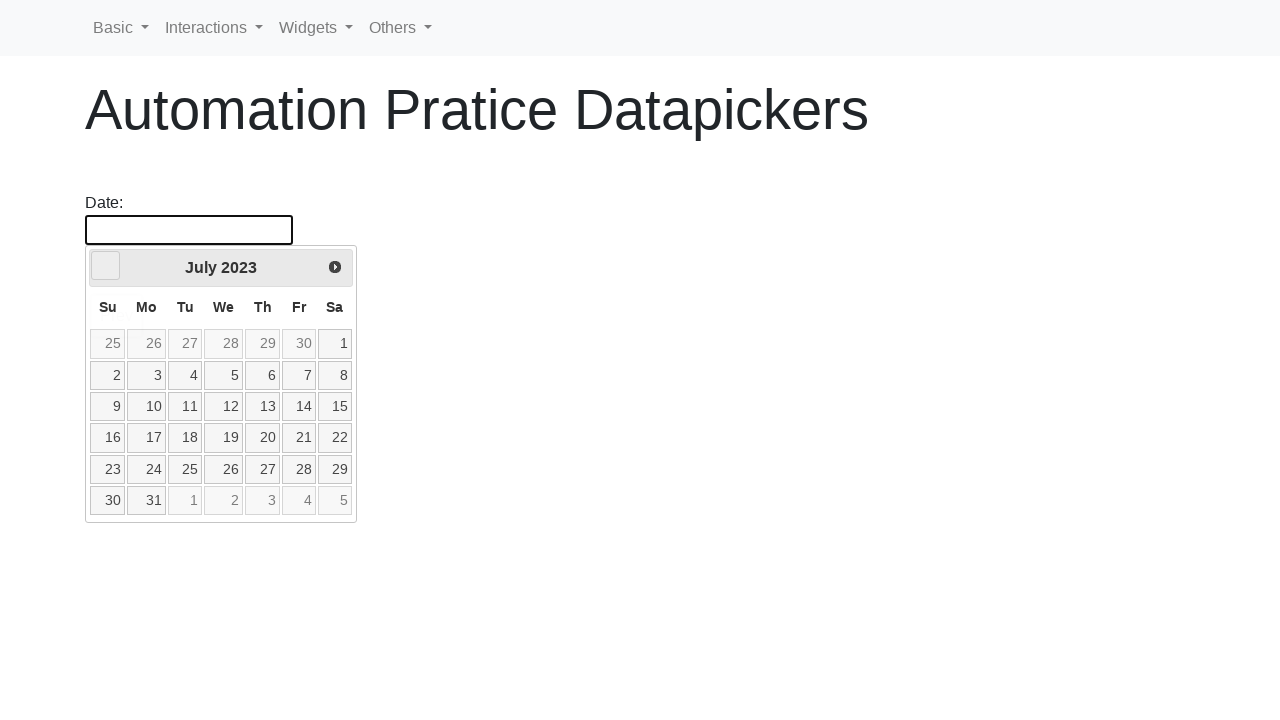

Waited for calendar to update
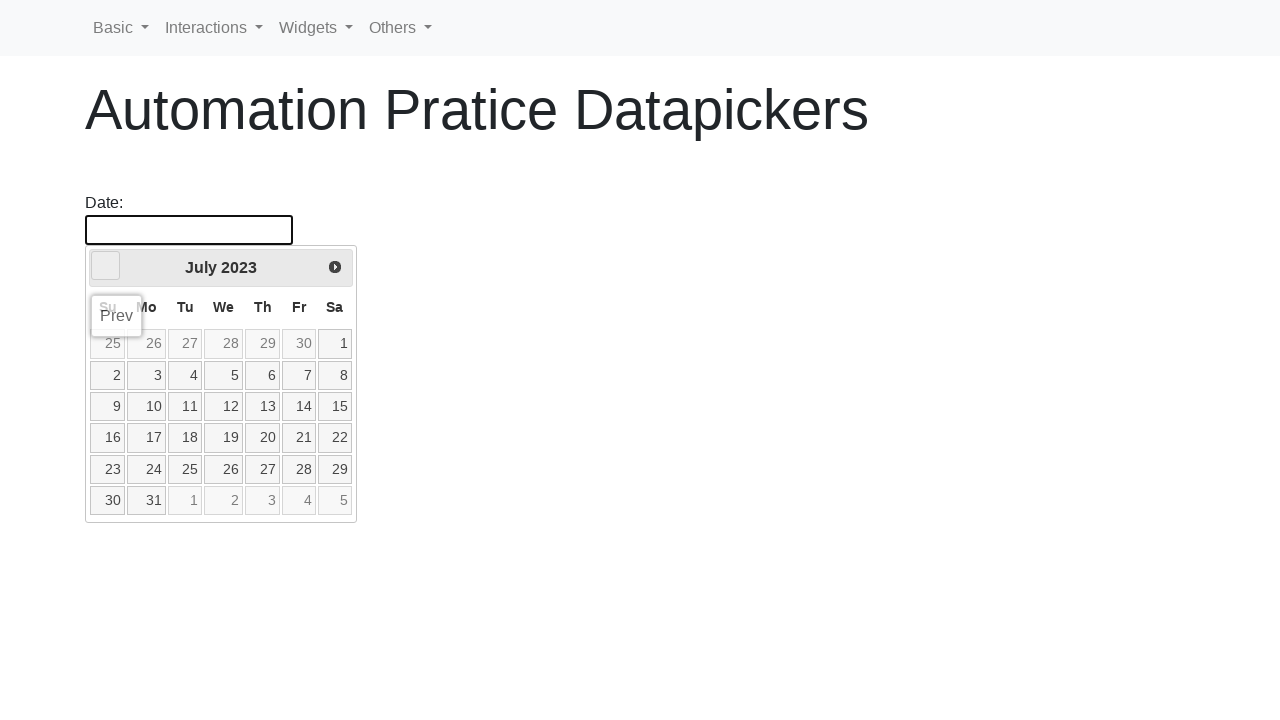

Clicked previous button to navigate backward (target: November 2020) at (106, 266) on [data-handler='prev']
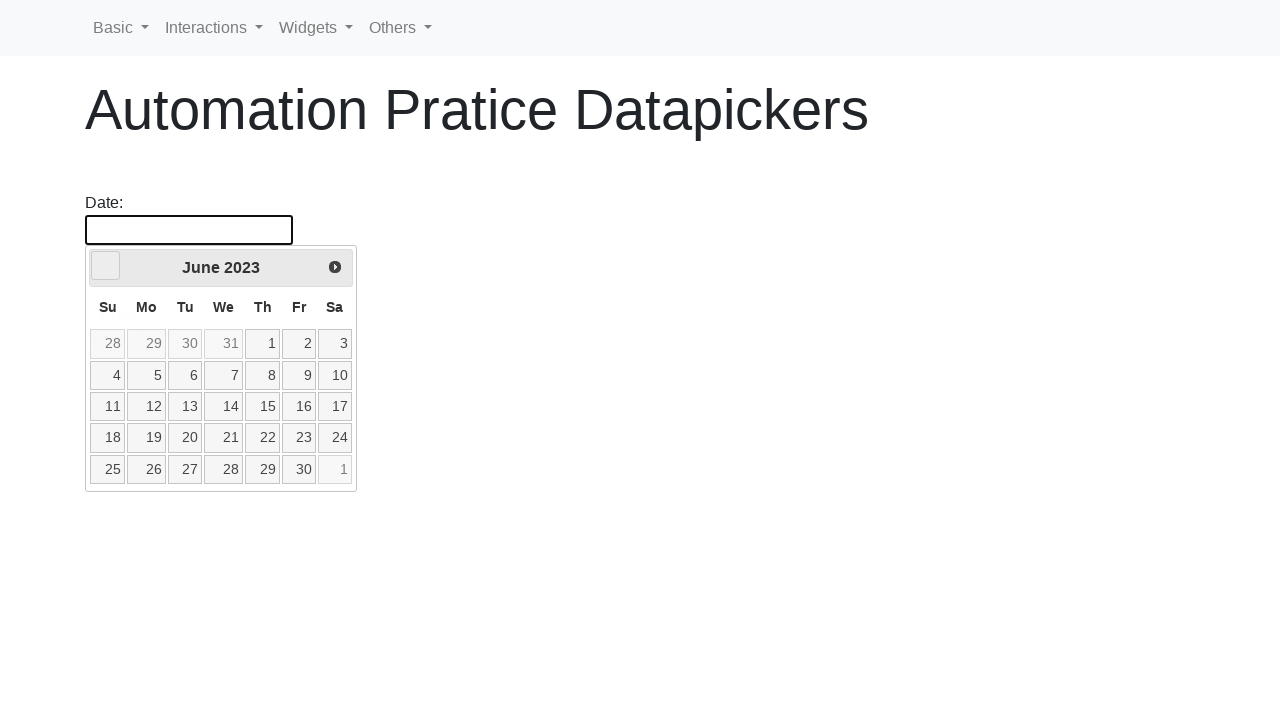

Waited for calendar to update
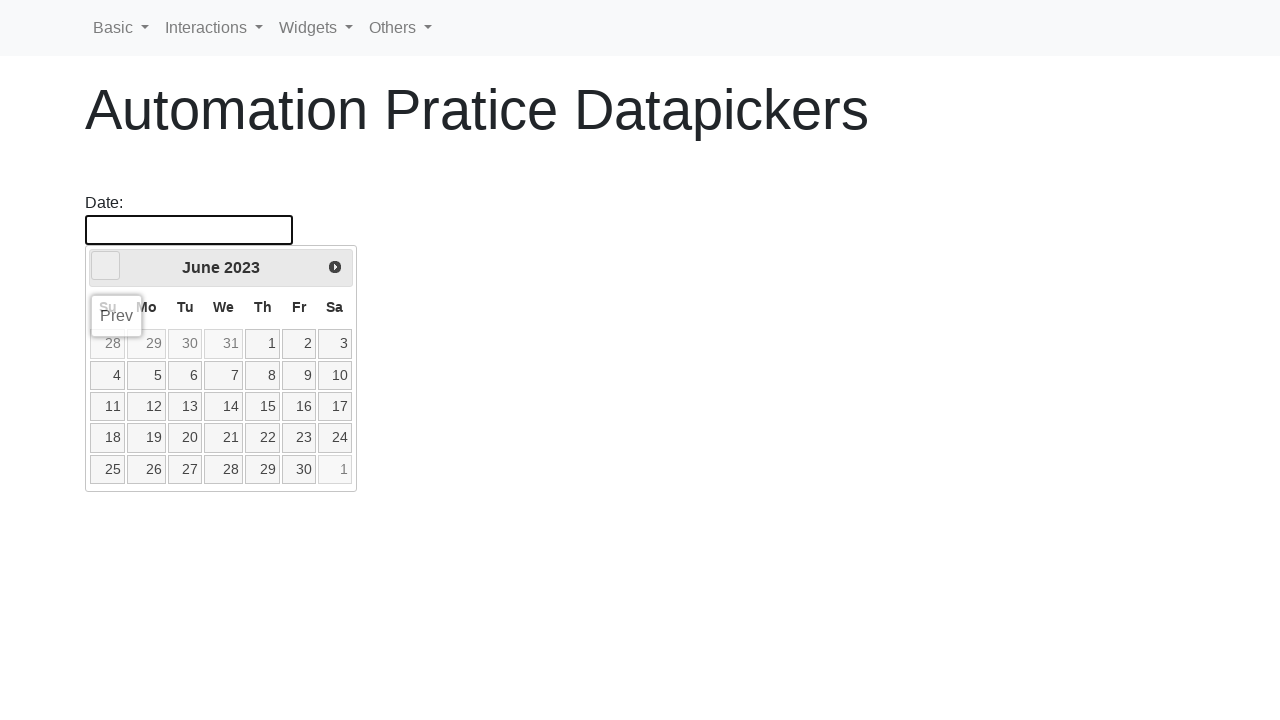

Clicked previous button to navigate backward (target: November 2020) at (106, 266) on [data-handler='prev']
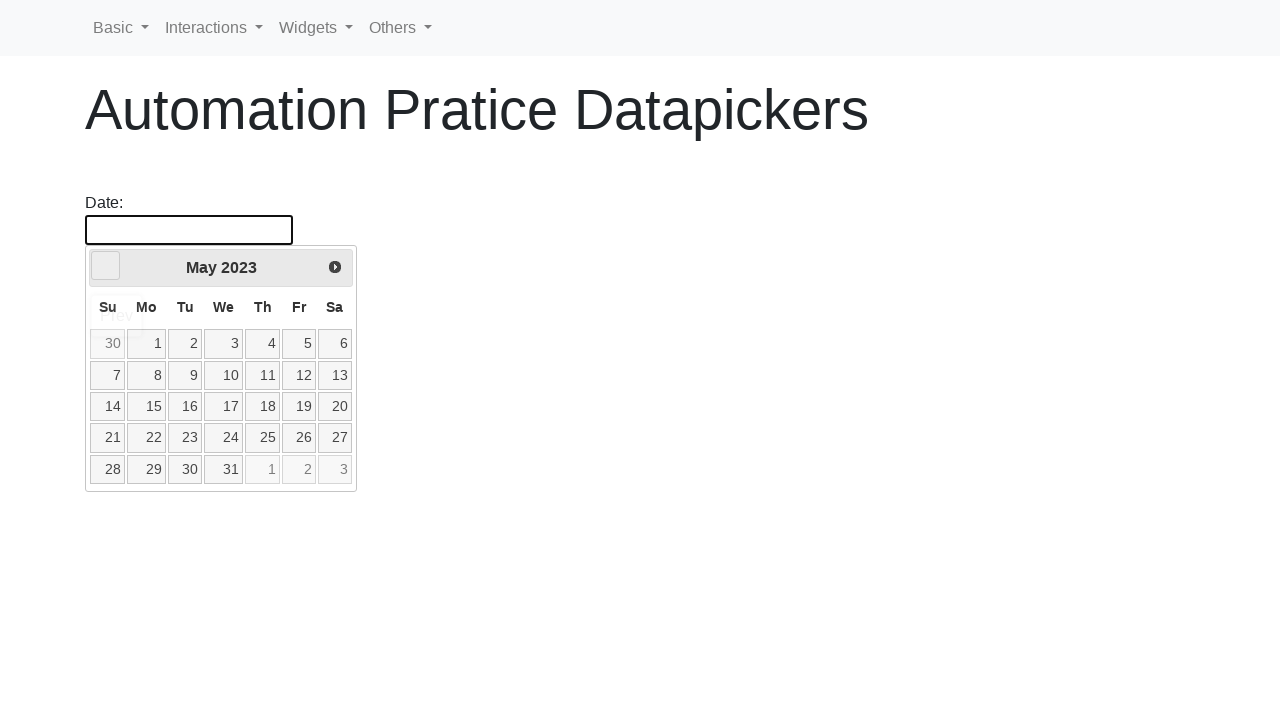

Waited for calendar to update
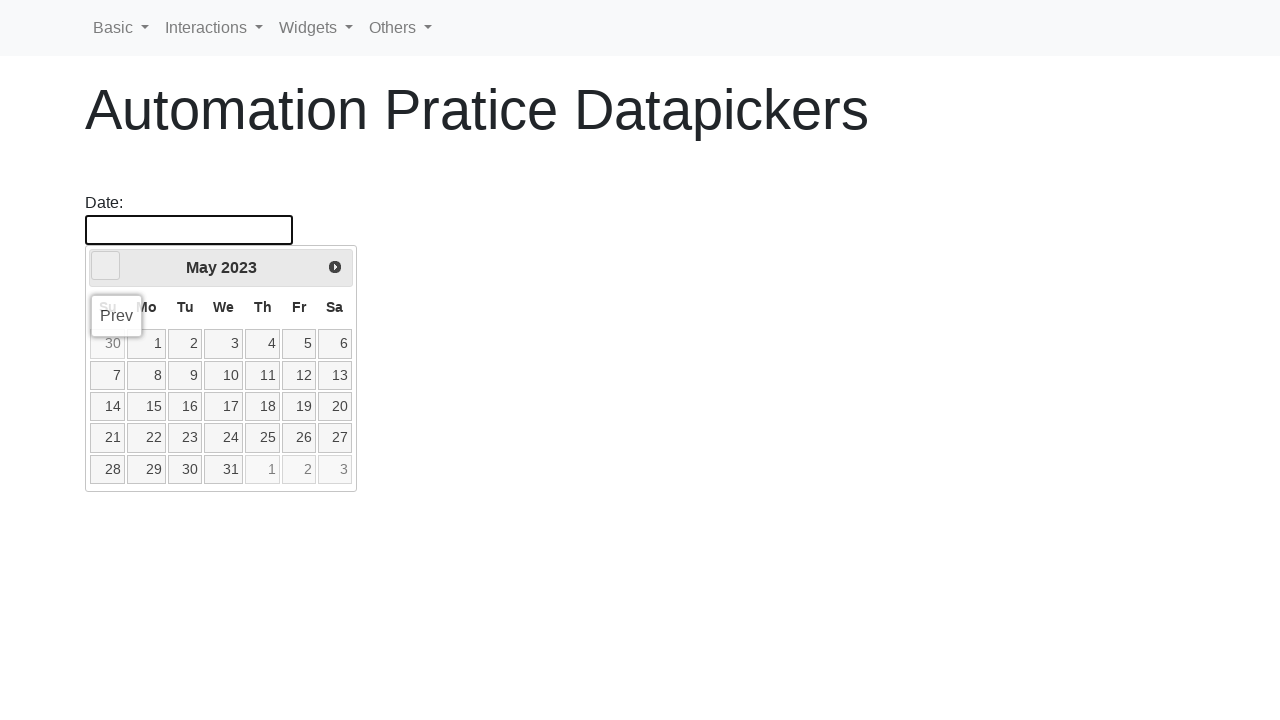

Clicked previous button to navigate backward (target: November 2020) at (106, 266) on [data-handler='prev']
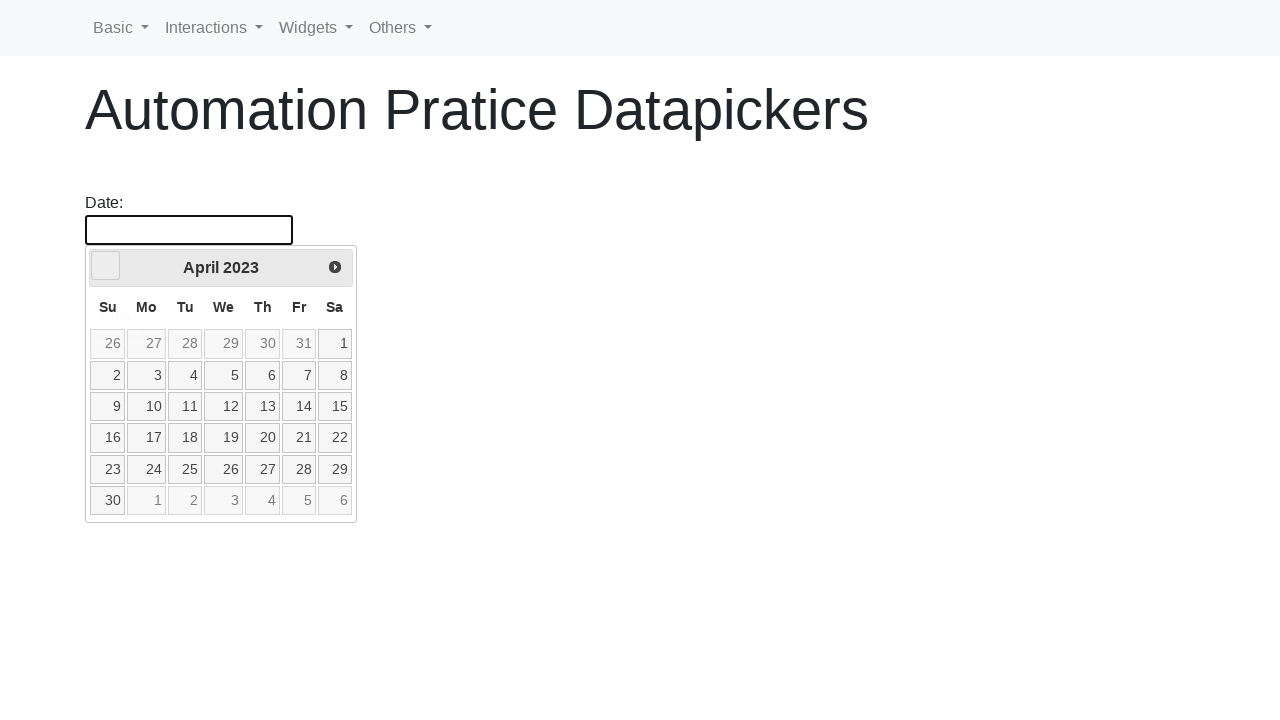

Waited for calendar to update
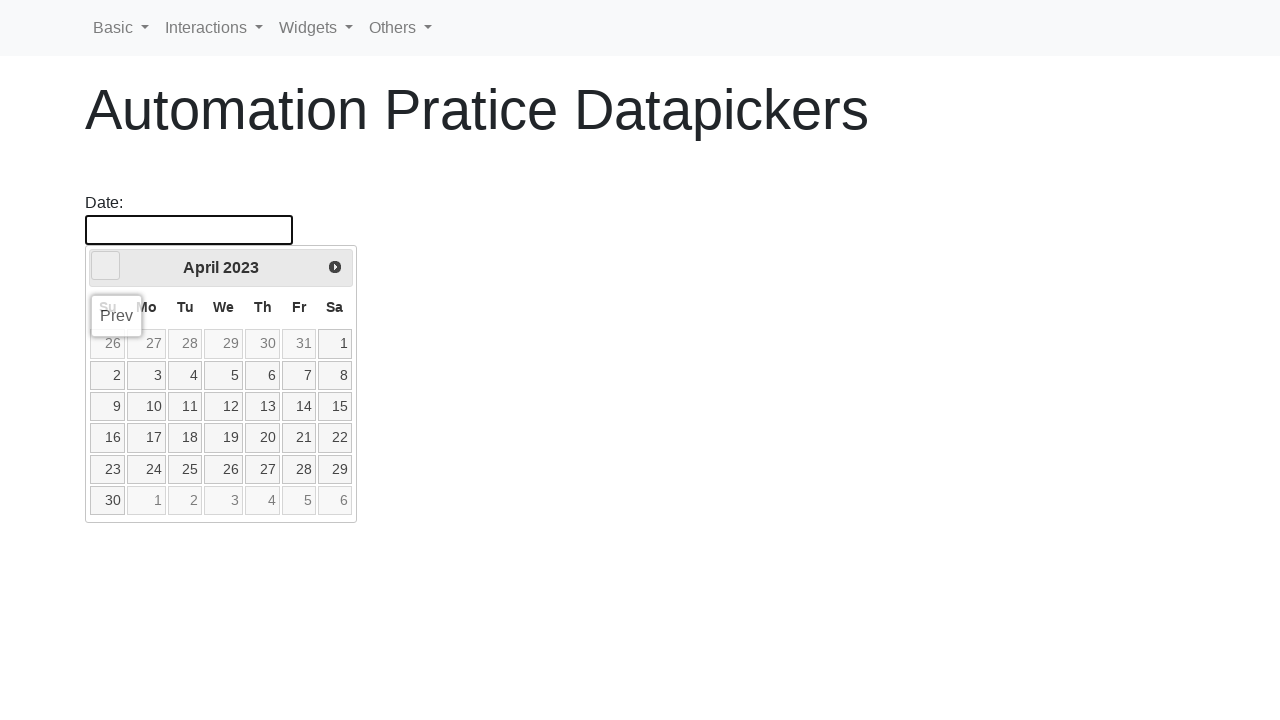

Clicked previous button to navigate backward (target: November 2020) at (106, 266) on [data-handler='prev']
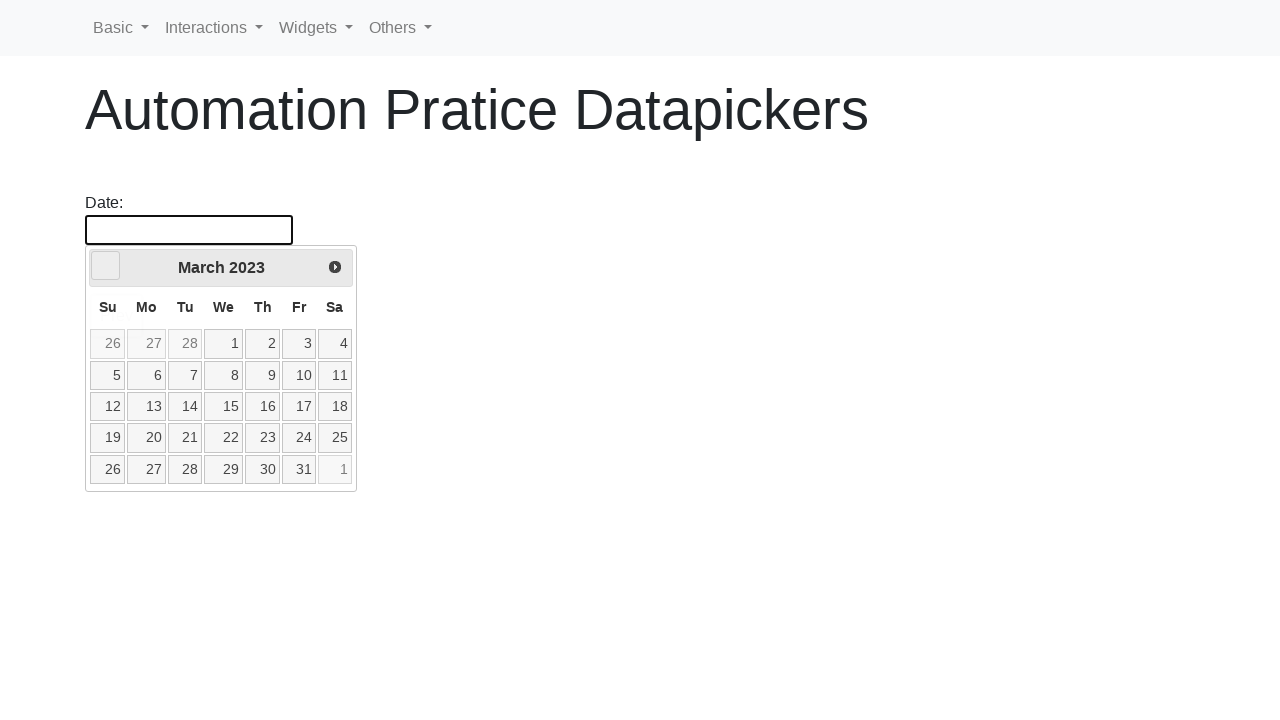

Waited for calendar to update
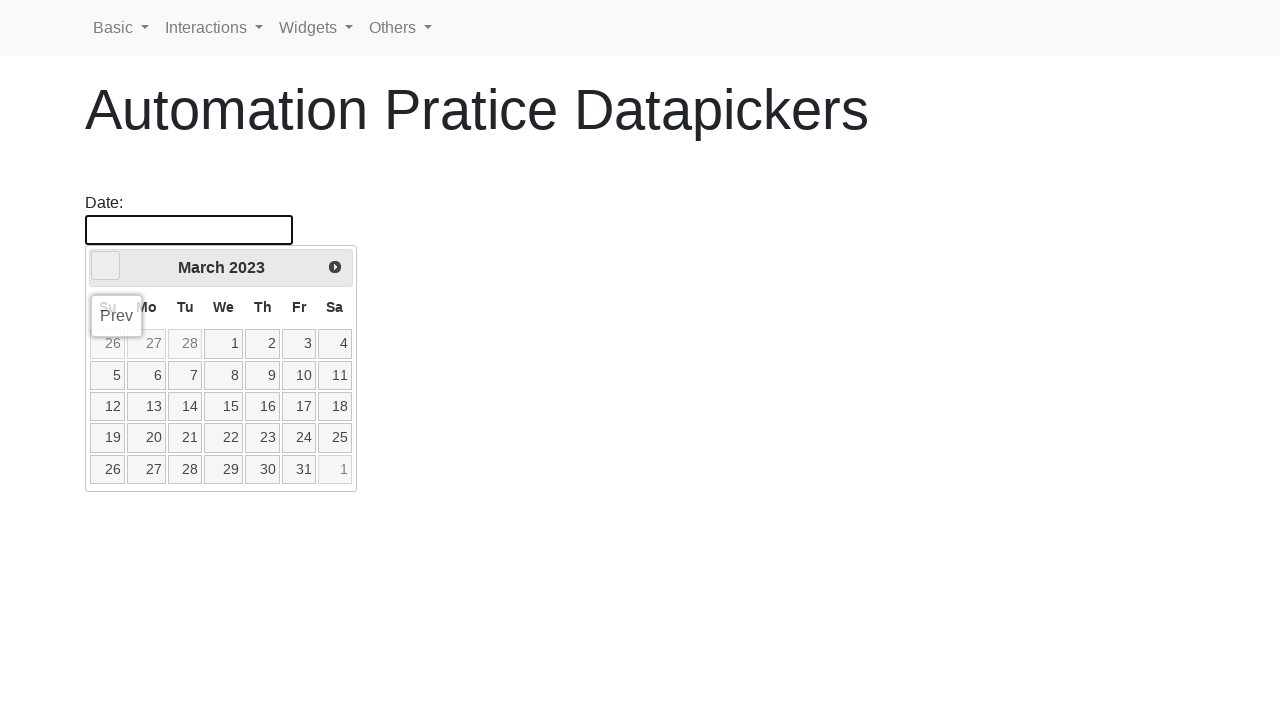

Clicked previous button to navigate backward (target: November 2020) at (106, 266) on [data-handler='prev']
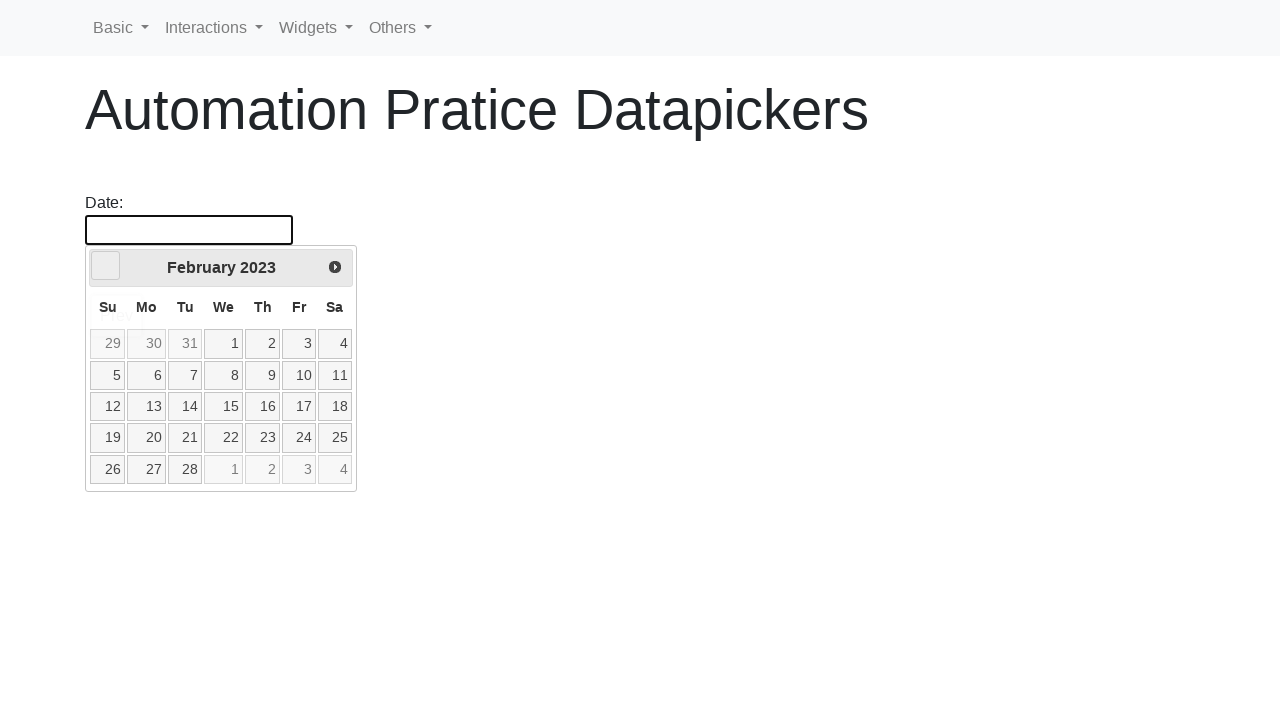

Waited for calendar to update
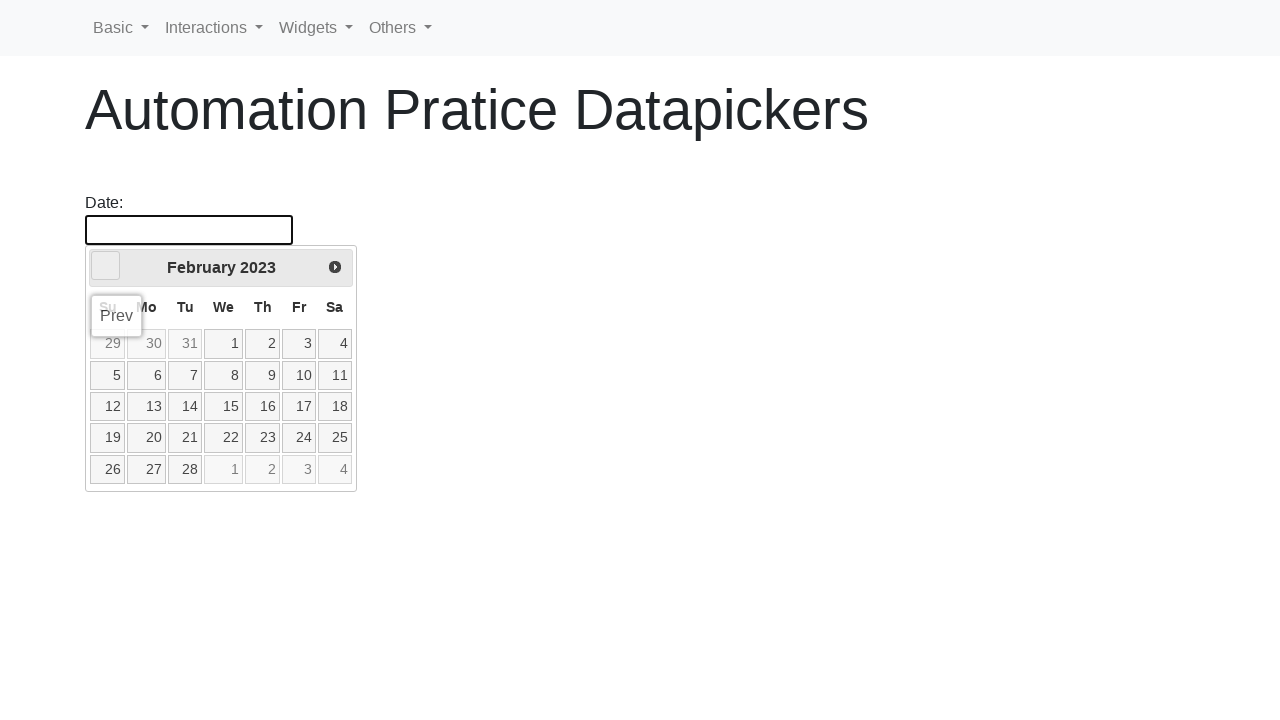

Clicked previous button to navigate backward (target: November 2020) at (106, 266) on [data-handler='prev']
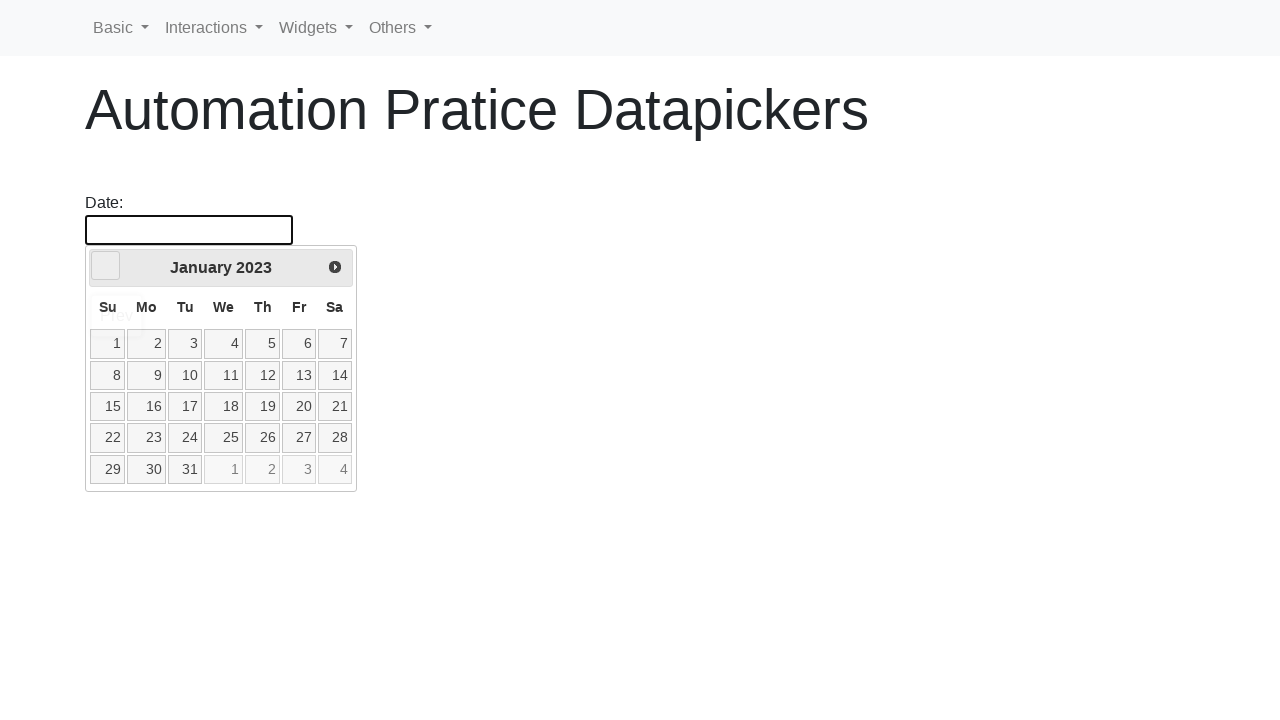

Waited for calendar to update
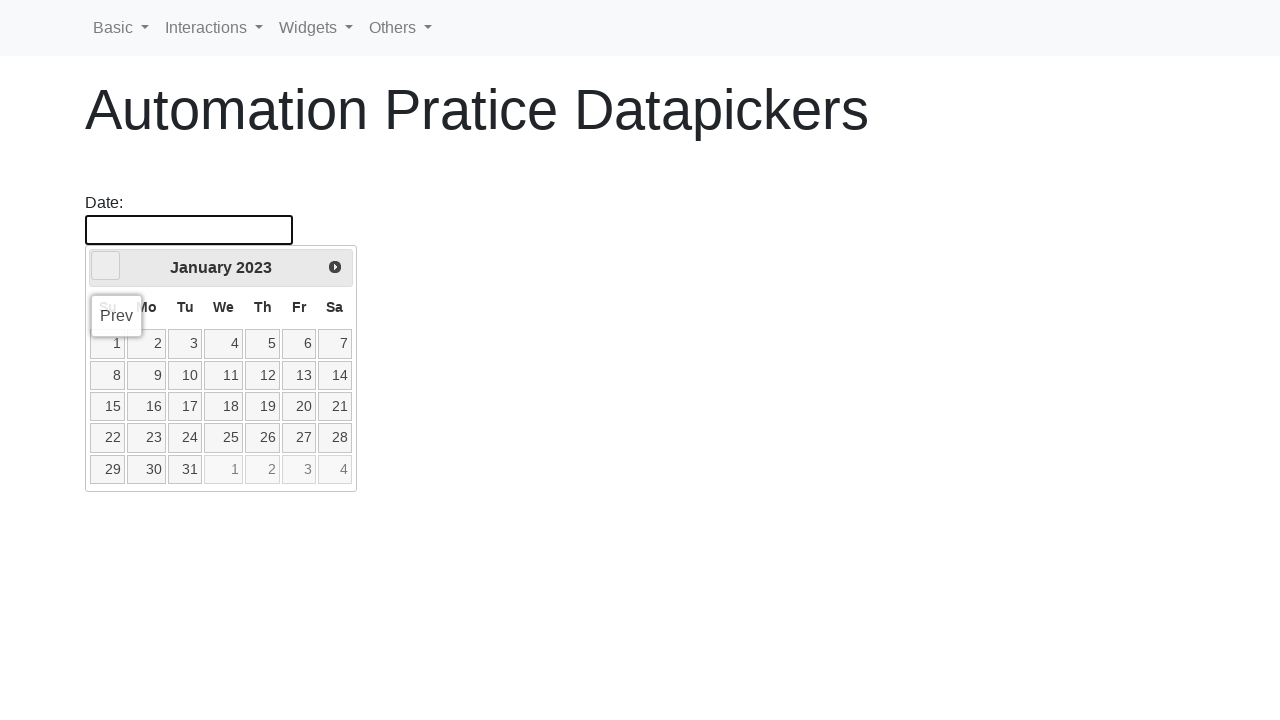

Clicked previous button to navigate backward (target: November 2020) at (106, 266) on [data-handler='prev']
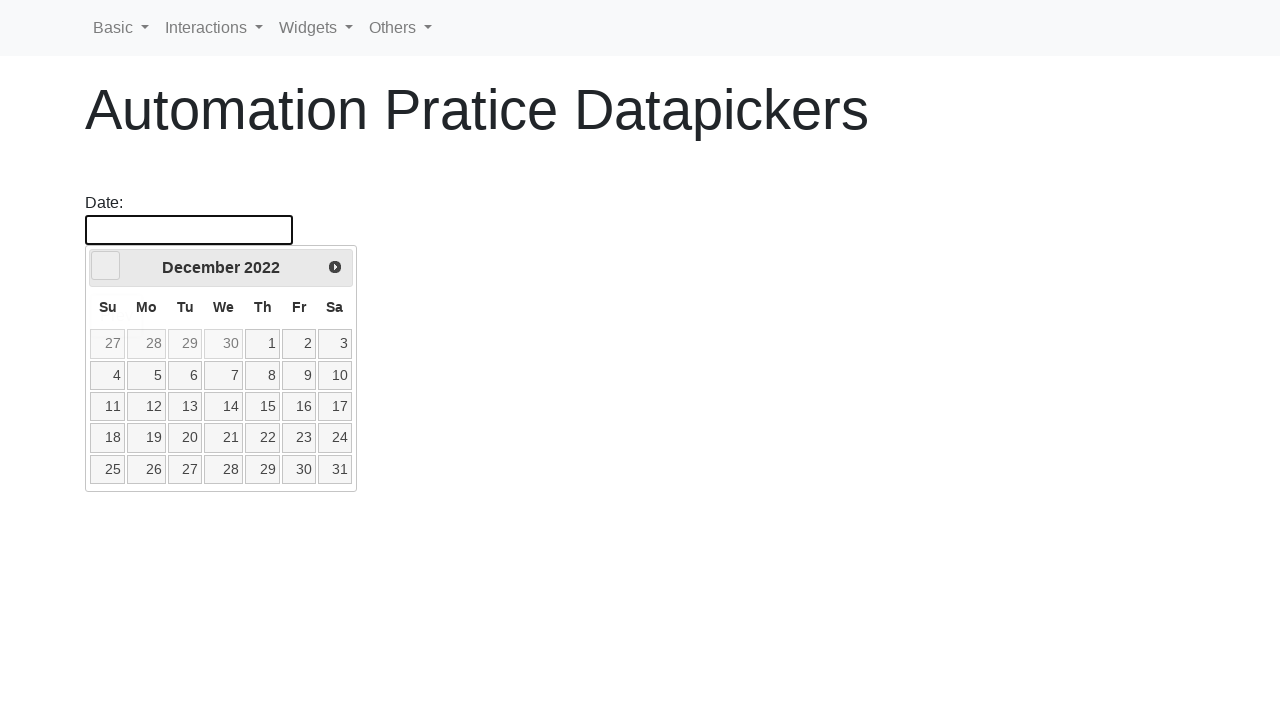

Waited for calendar to update
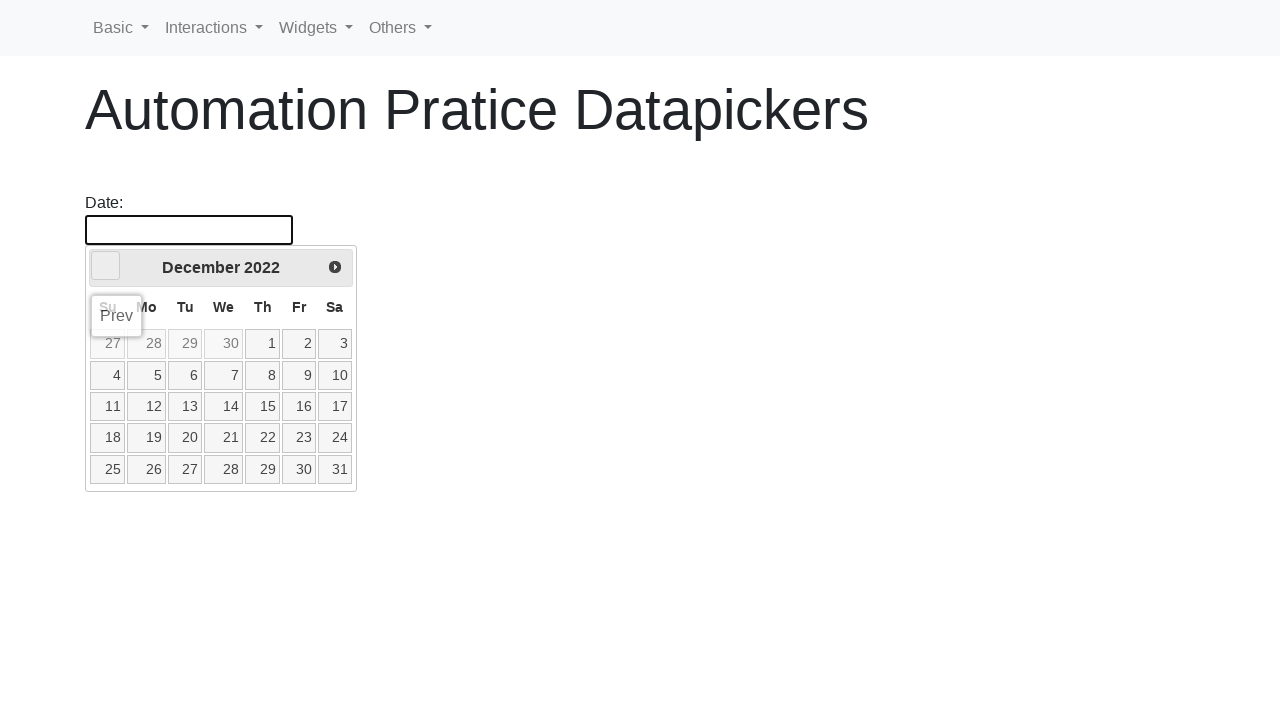

Clicked previous button to navigate backward (target: November 2020) at (106, 266) on [data-handler='prev']
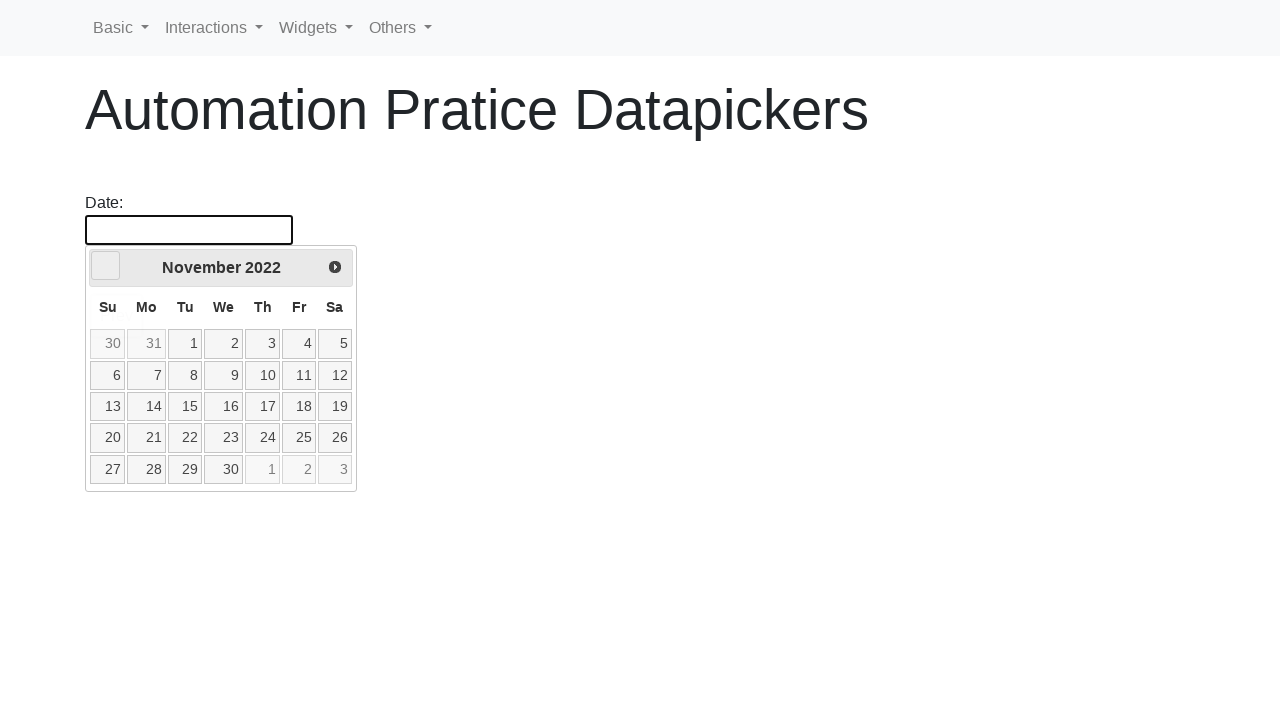

Waited for calendar to update
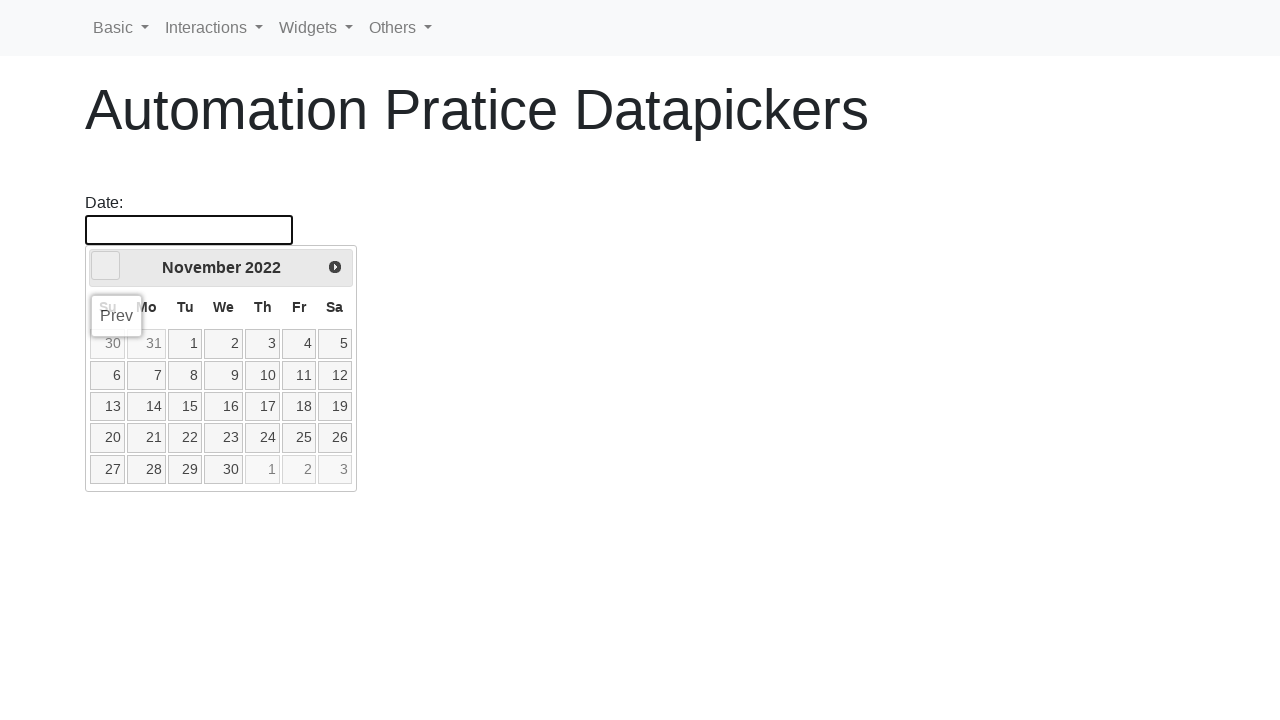

Clicked previous button to navigate backward (target: November 2020) at (106, 266) on [data-handler='prev']
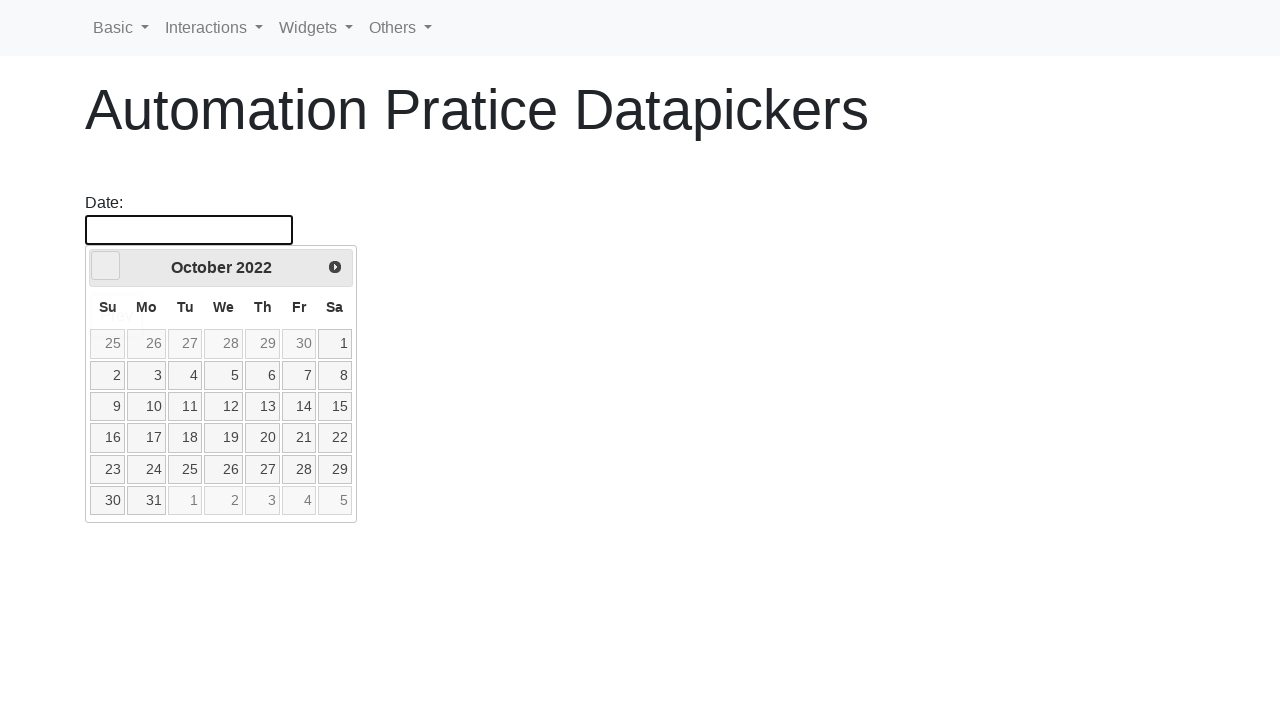

Waited for calendar to update
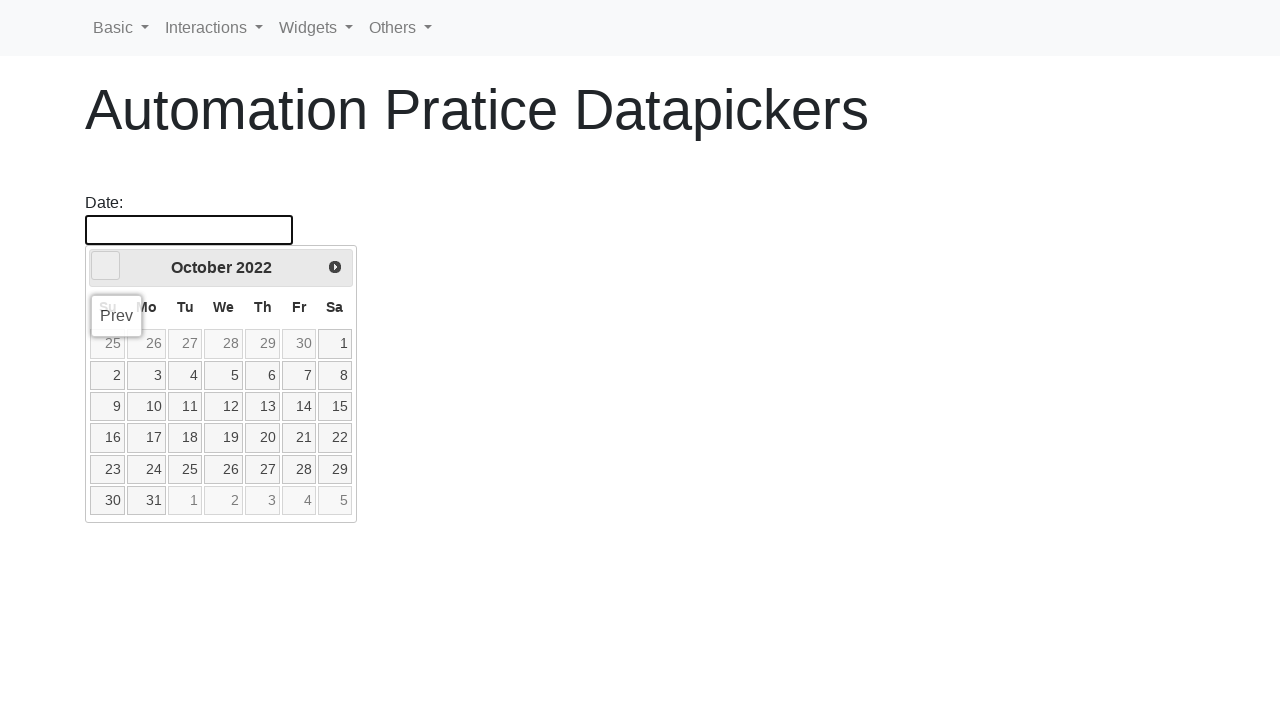

Clicked previous button to navigate backward (target: November 2020) at (106, 266) on [data-handler='prev']
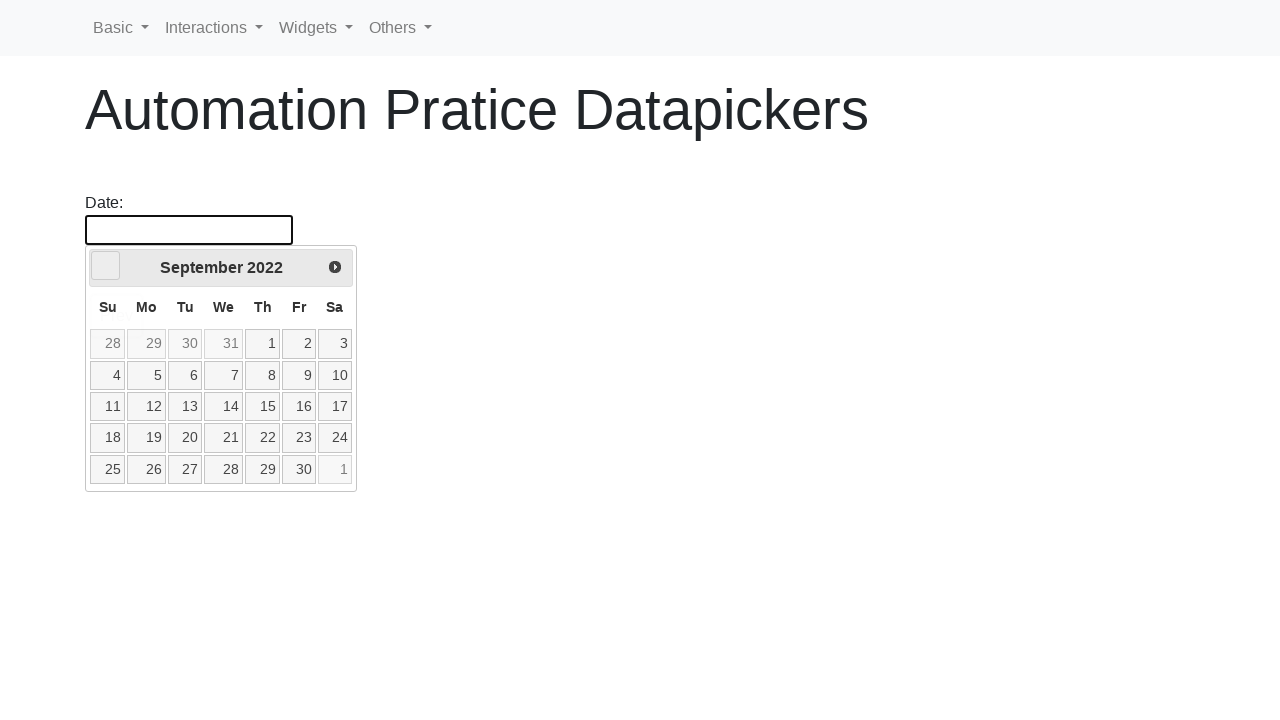

Waited for calendar to update
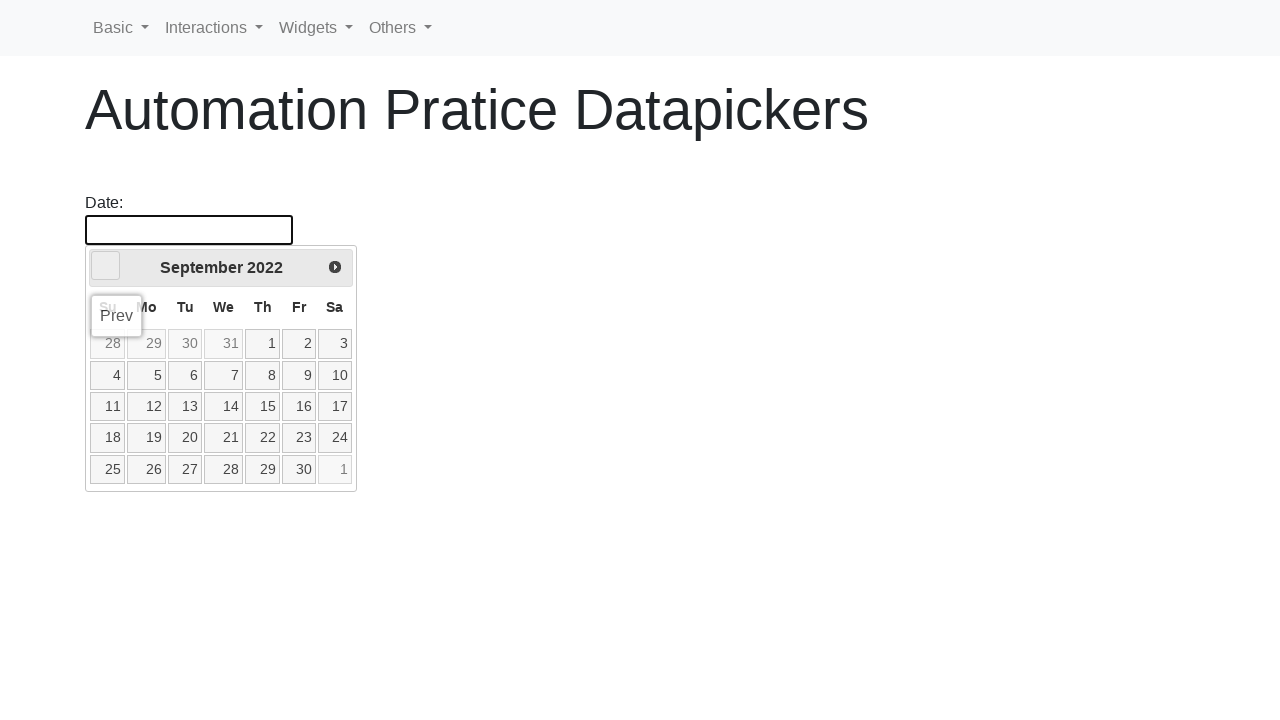

Clicked previous button to navigate backward (target: November 2020) at (106, 266) on [data-handler='prev']
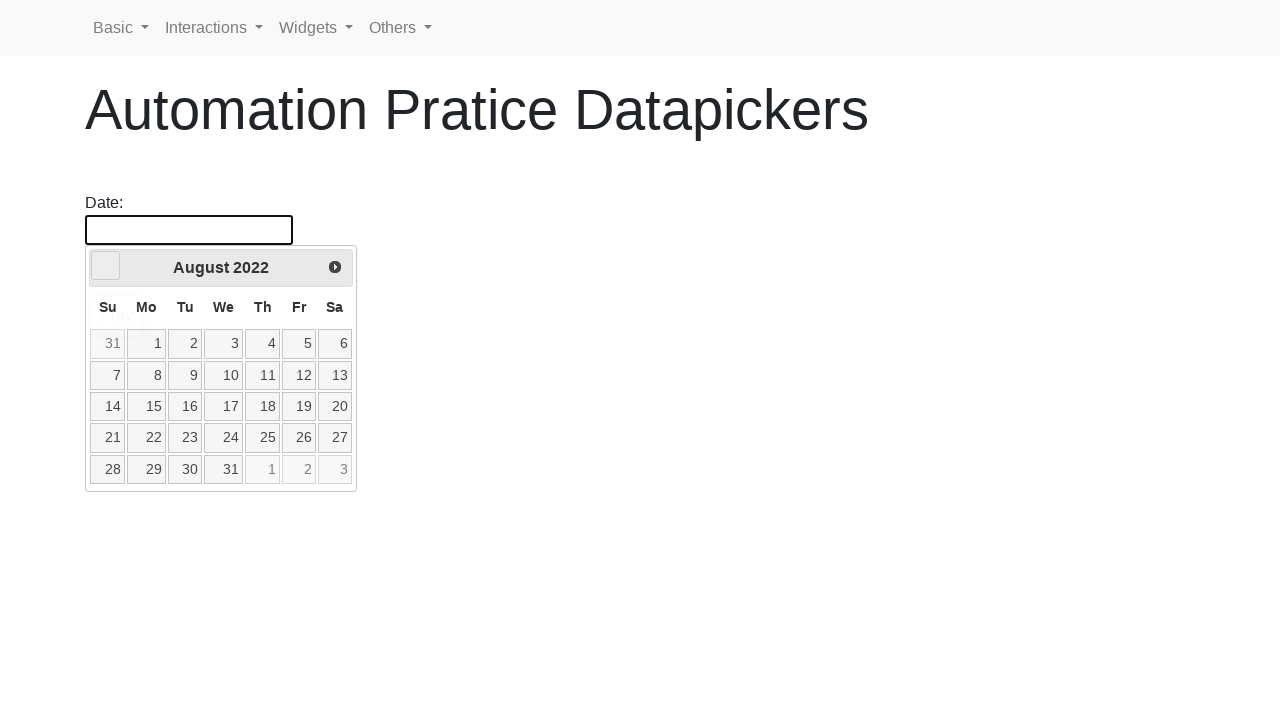

Waited for calendar to update
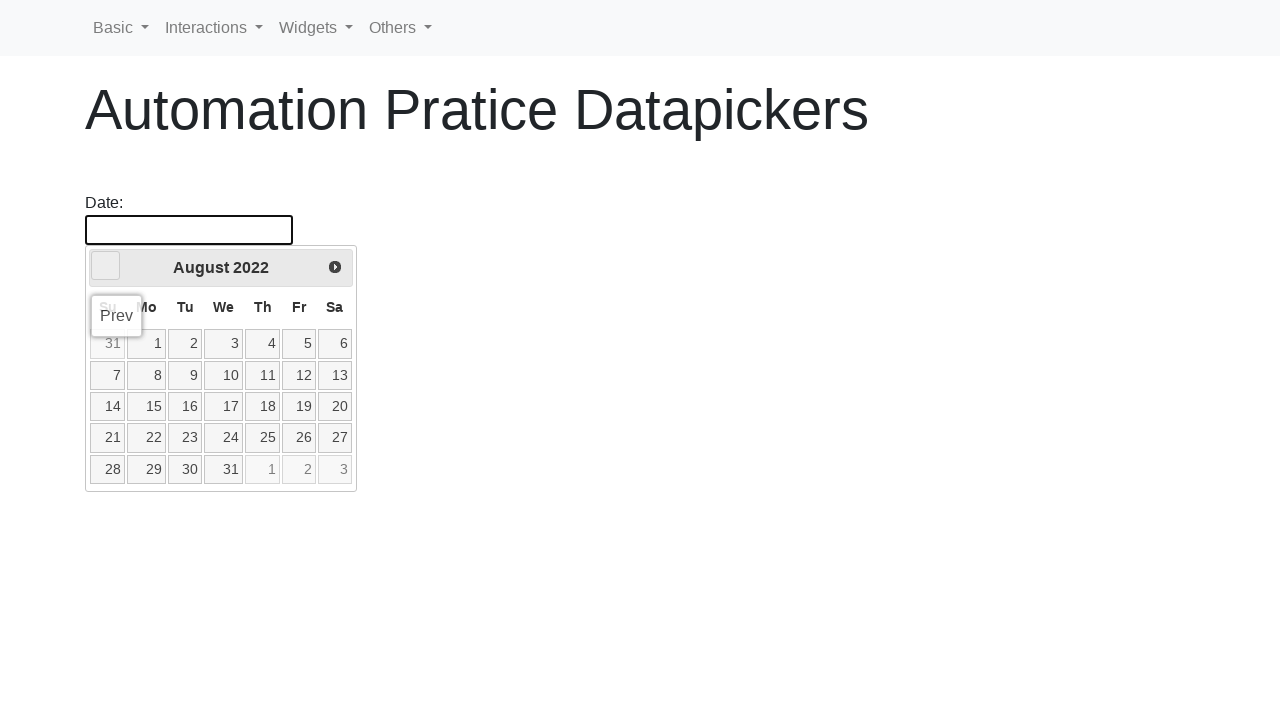

Clicked previous button to navigate backward (target: November 2020) at (106, 266) on [data-handler='prev']
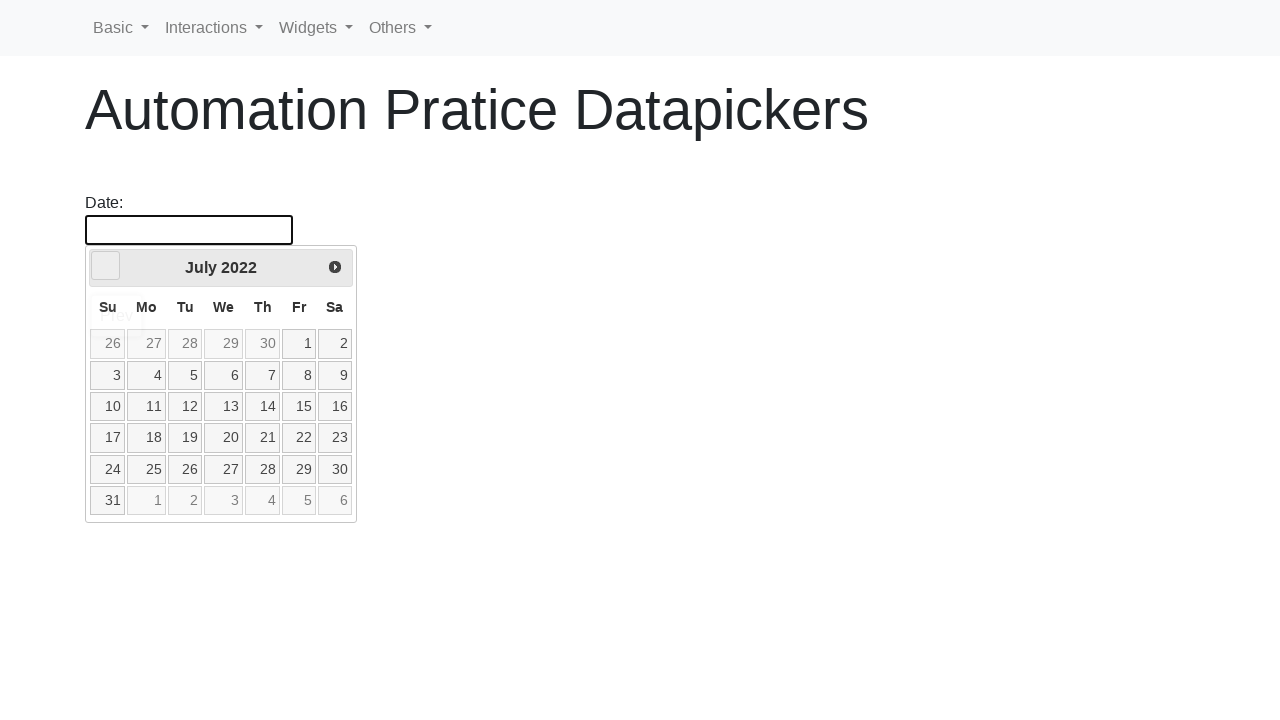

Waited for calendar to update
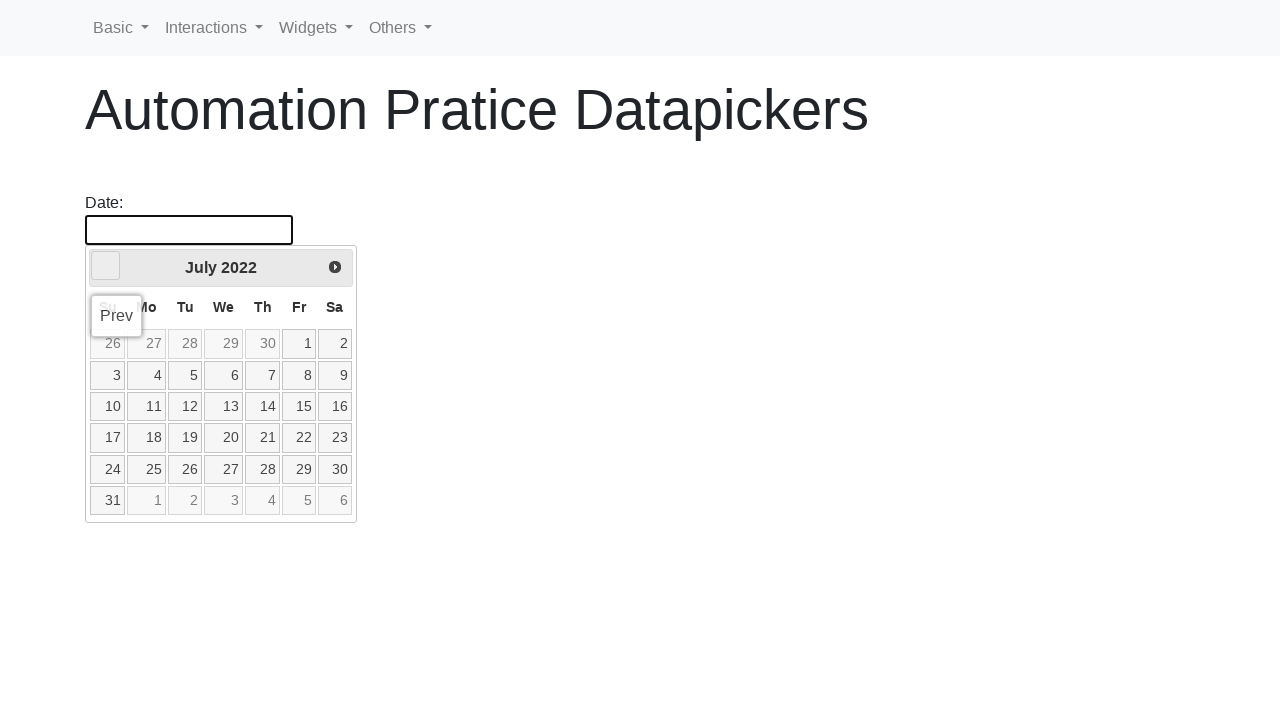

Clicked previous button to navigate backward (target: November 2020) at (106, 266) on [data-handler='prev']
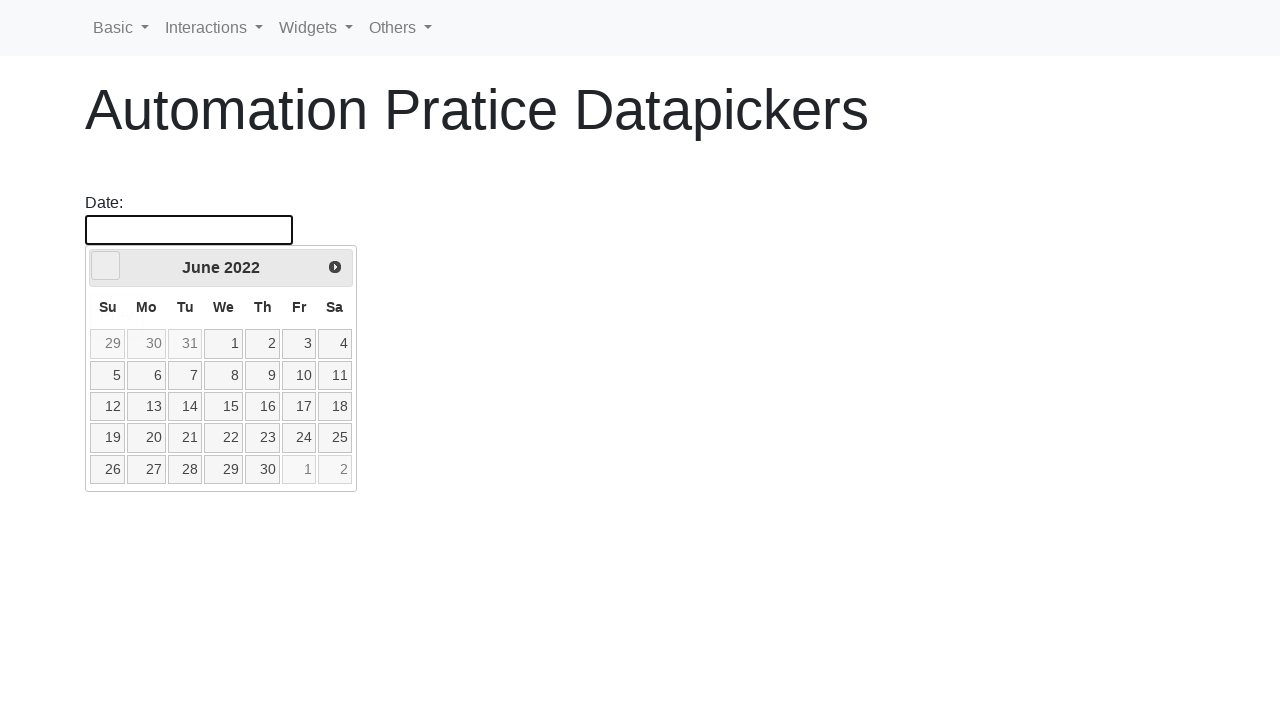

Waited for calendar to update
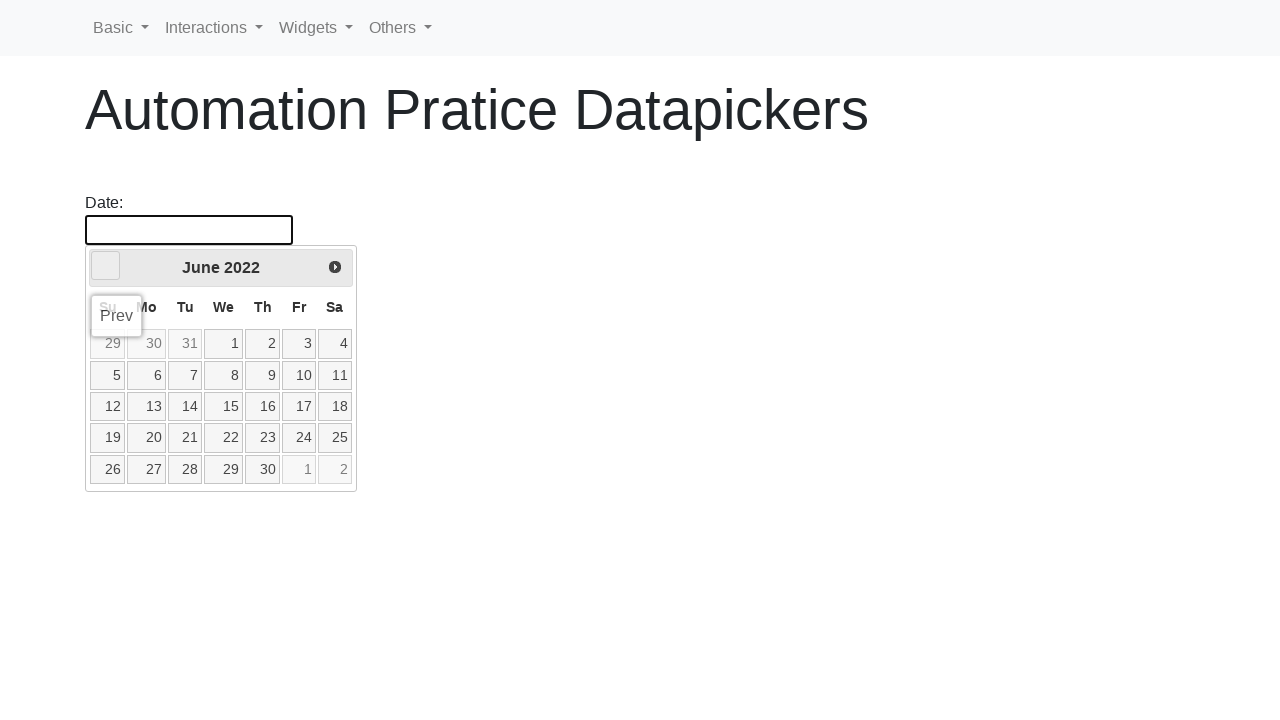

Clicked previous button to navigate backward (target: November 2020) at (106, 266) on [data-handler='prev']
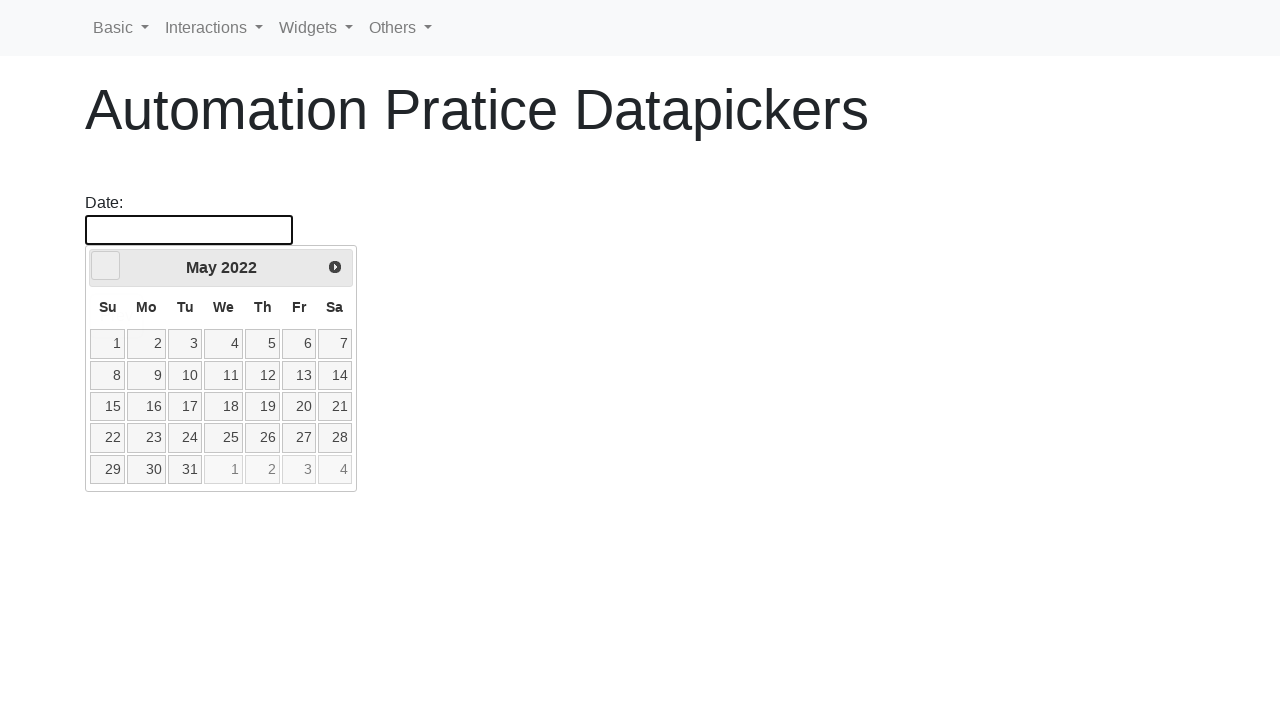

Waited for calendar to update
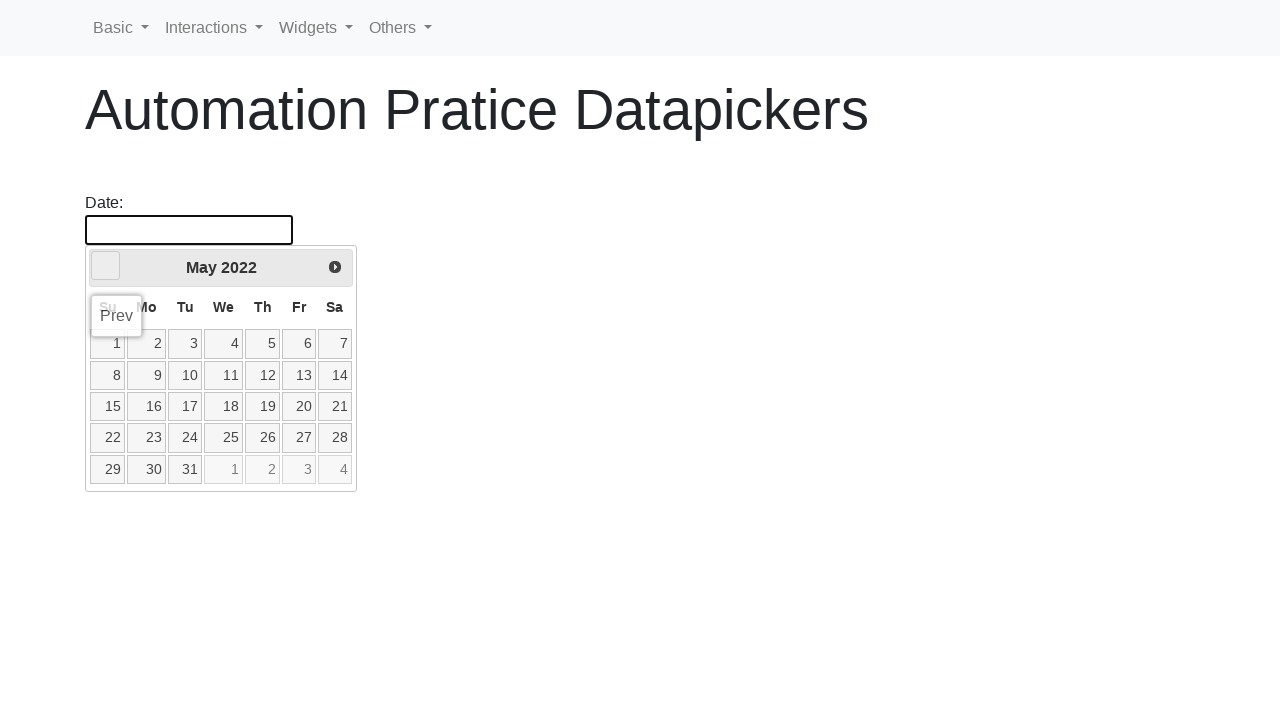

Clicked previous button to navigate backward (target: November 2020) at (106, 266) on [data-handler='prev']
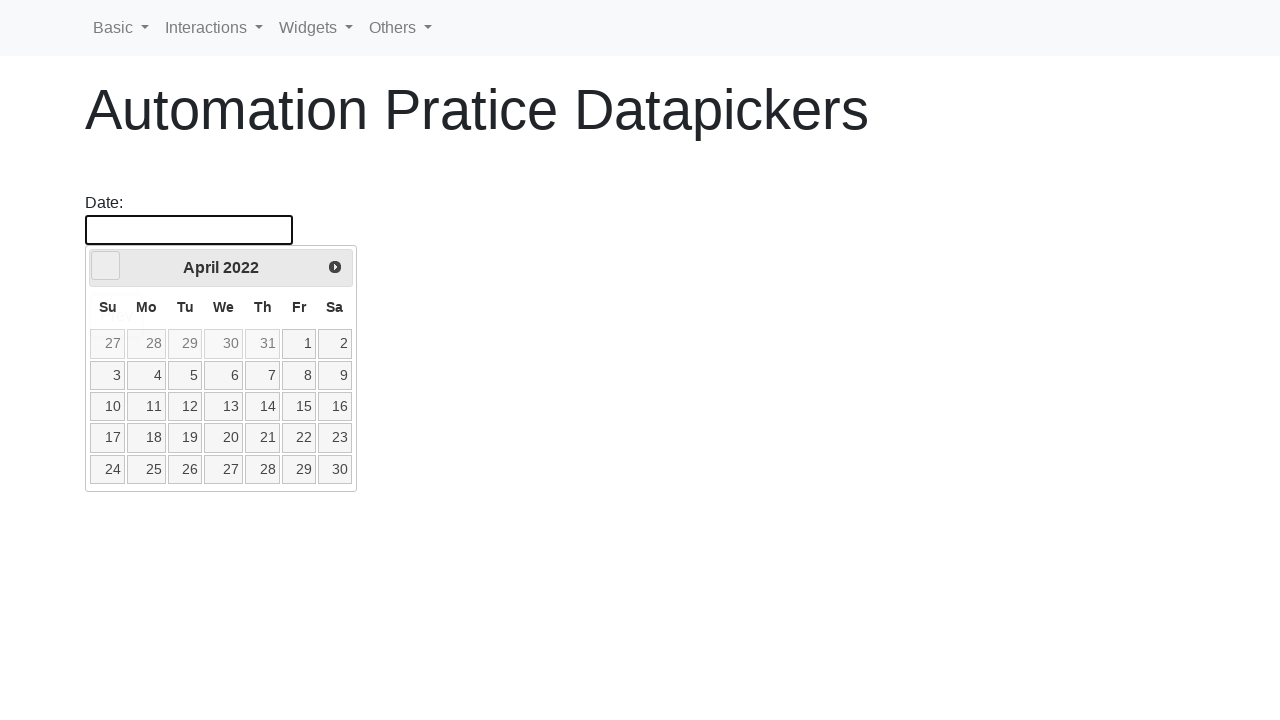

Waited for calendar to update
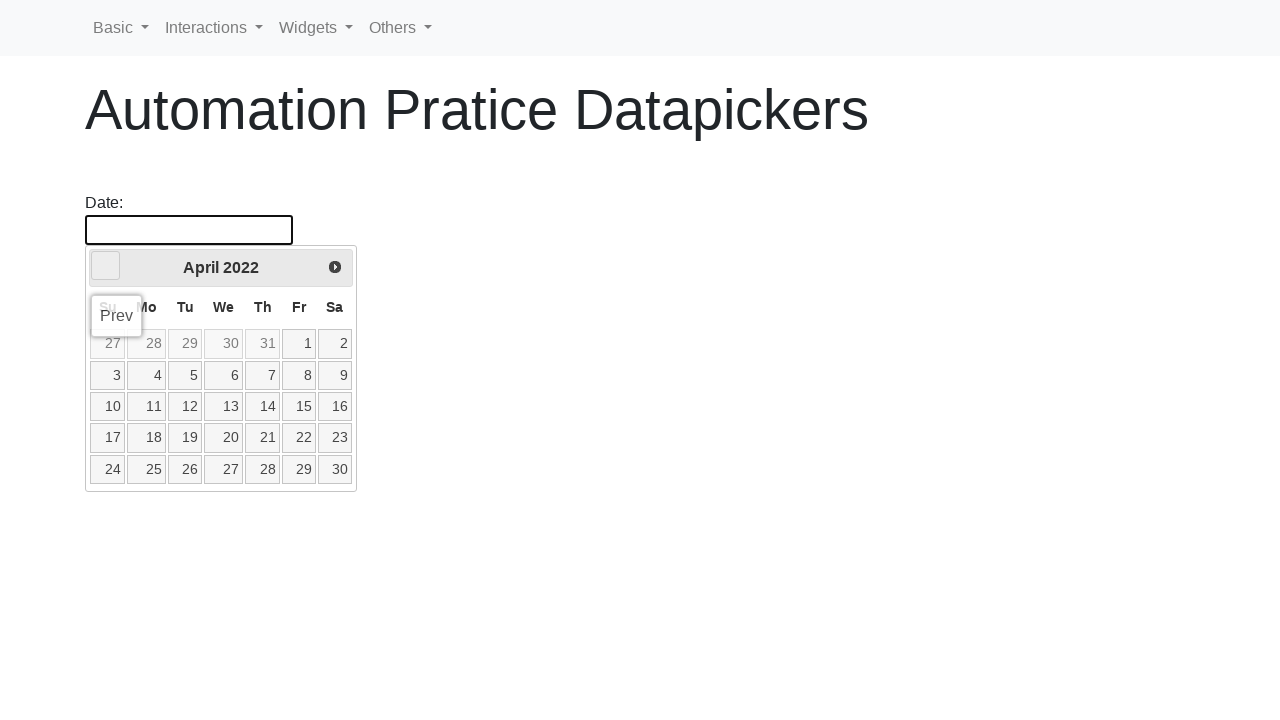

Clicked previous button to navigate backward (target: November 2020) at (106, 266) on [data-handler='prev']
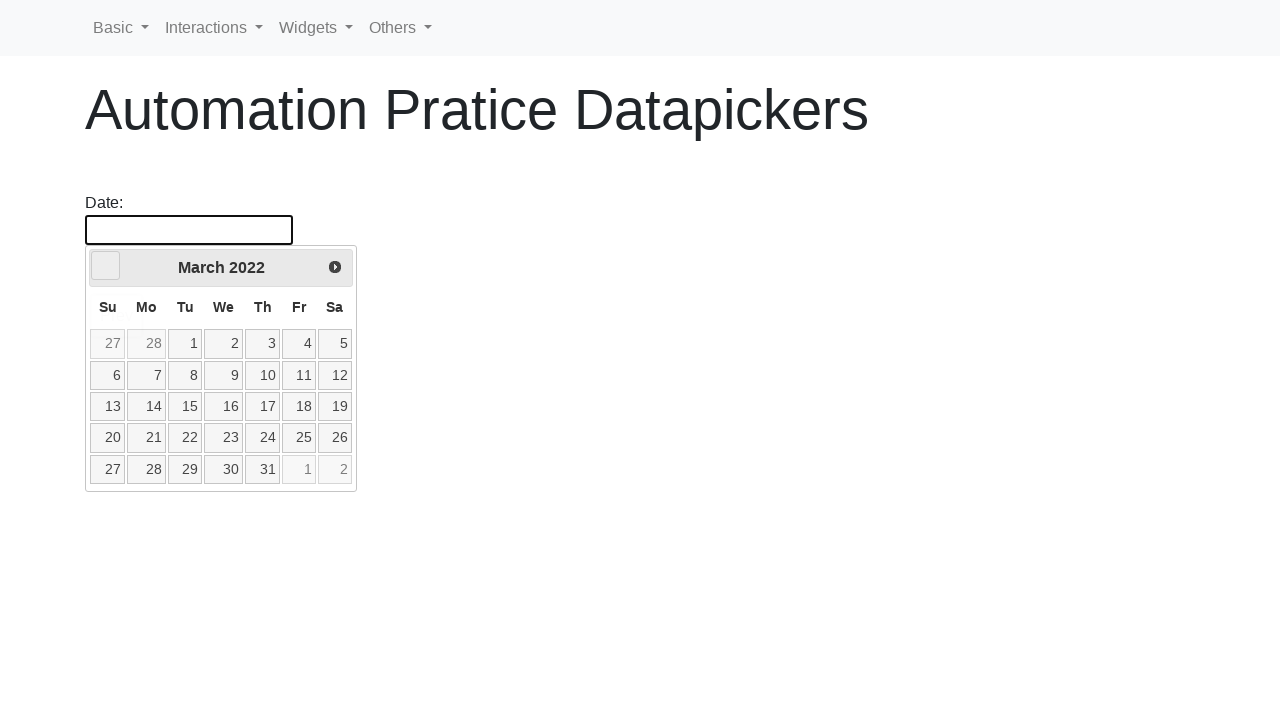

Waited for calendar to update
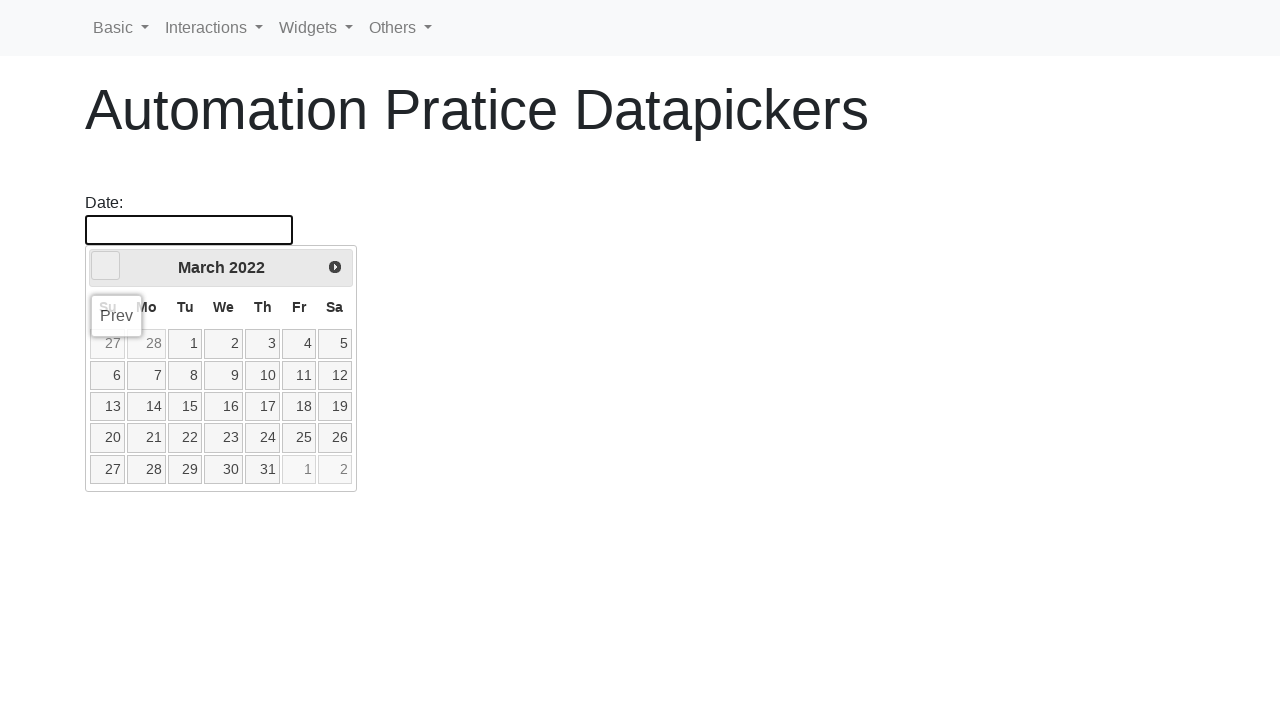

Clicked previous button to navigate backward (target: November 2020) at (106, 266) on [data-handler='prev']
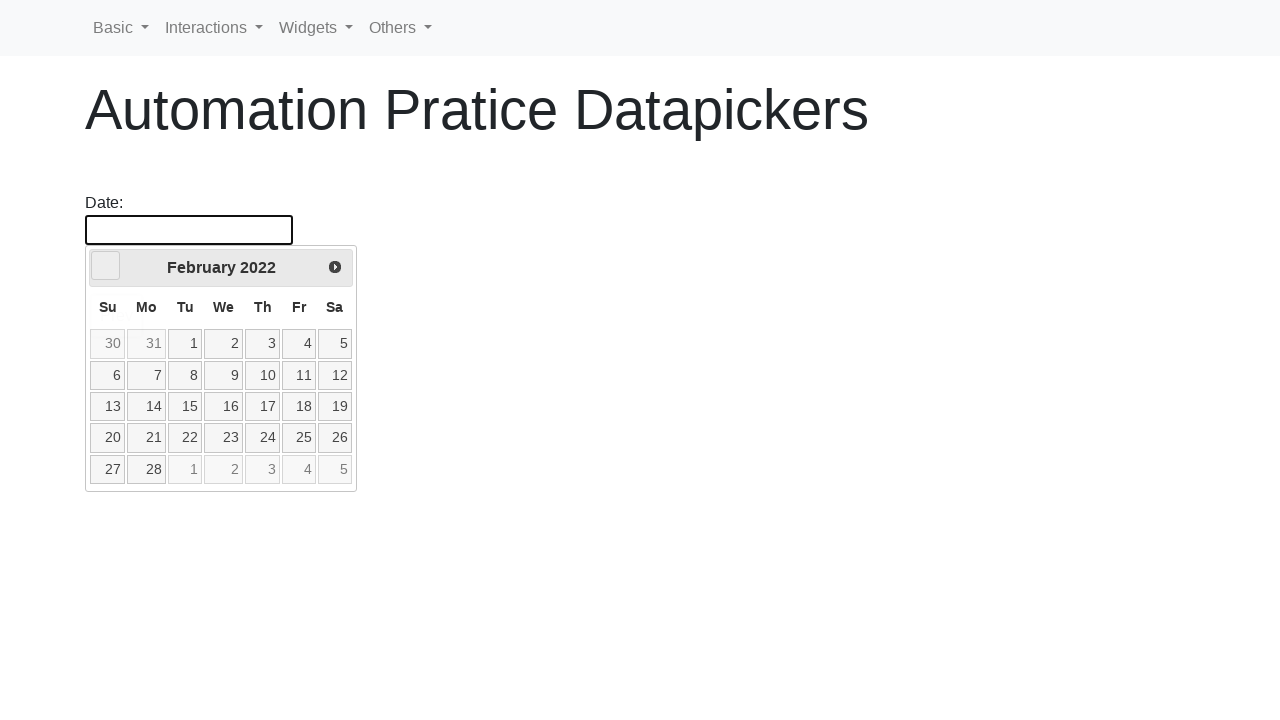

Waited for calendar to update
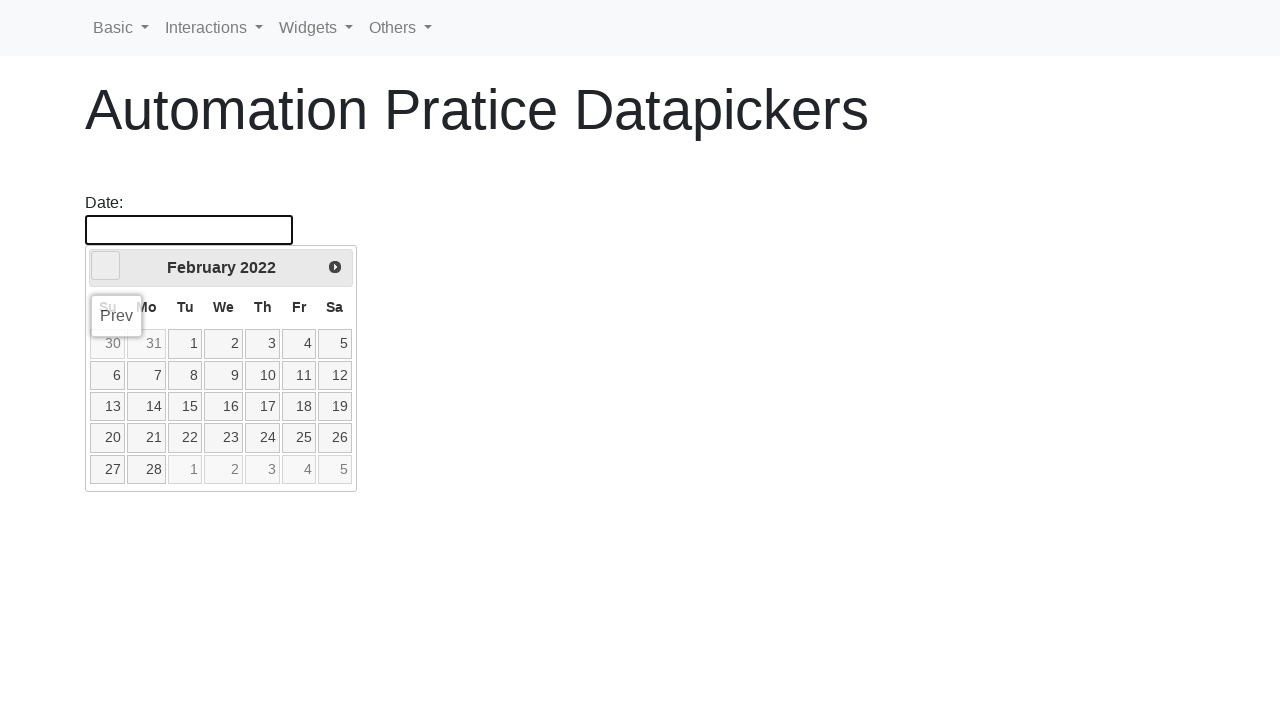

Clicked previous button to navigate backward (target: November 2020) at (106, 266) on [data-handler='prev']
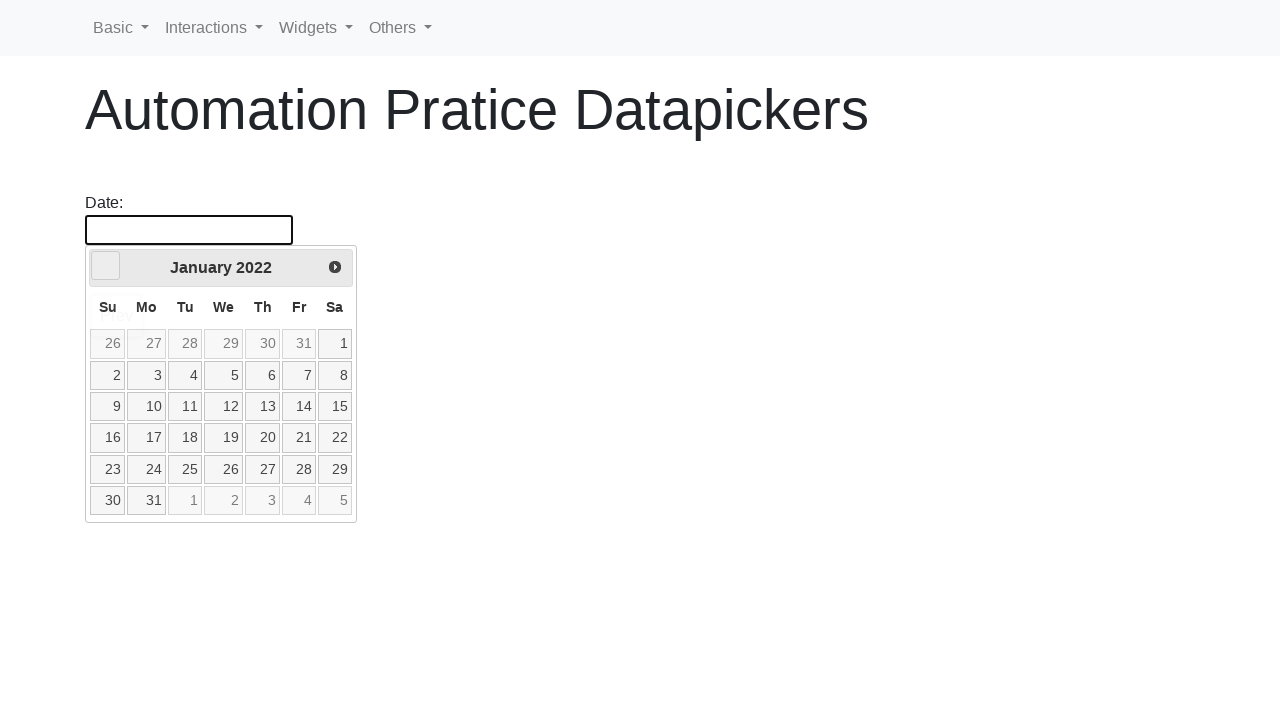

Waited for calendar to update
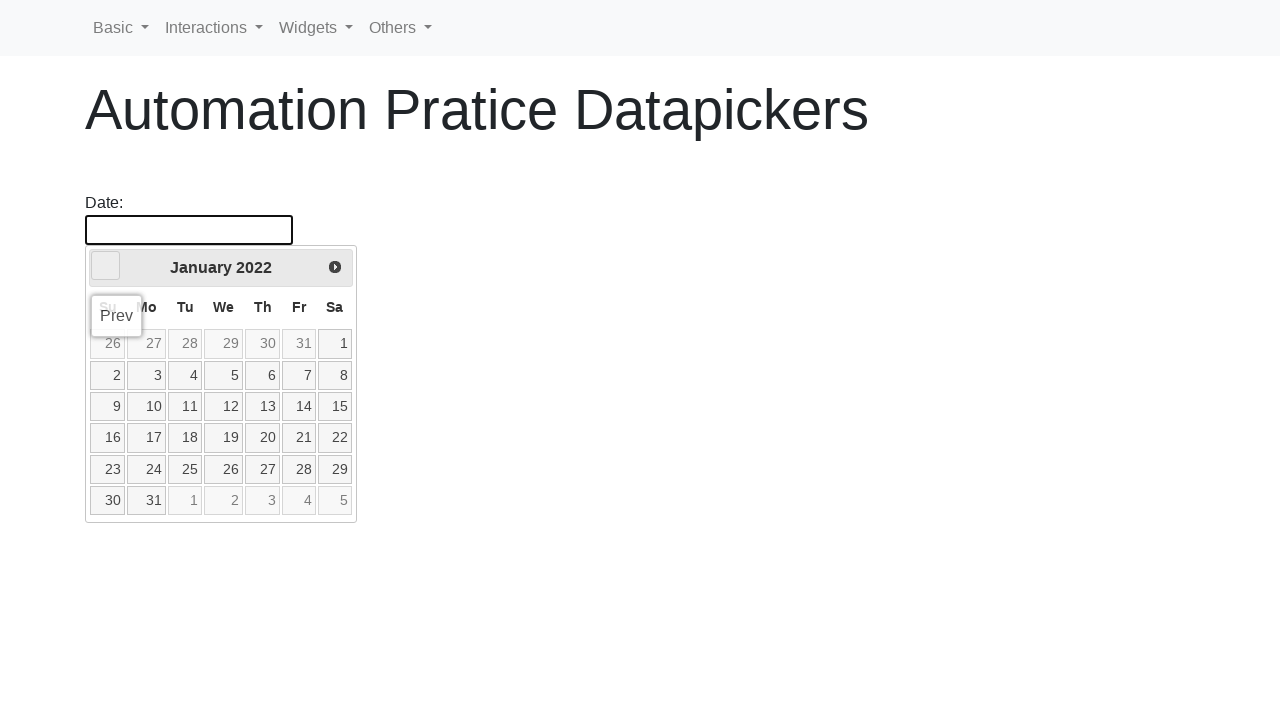

Clicked previous button to navigate backward (target: November 2020) at (106, 266) on [data-handler='prev']
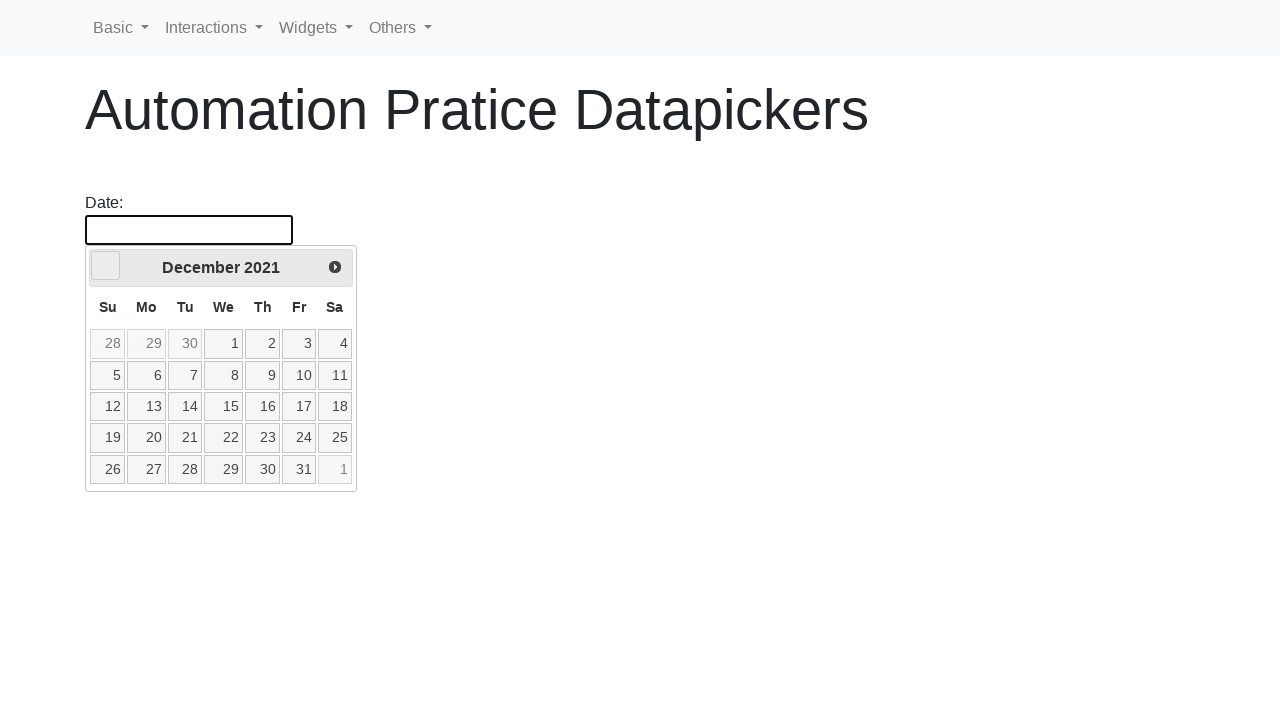

Waited for calendar to update
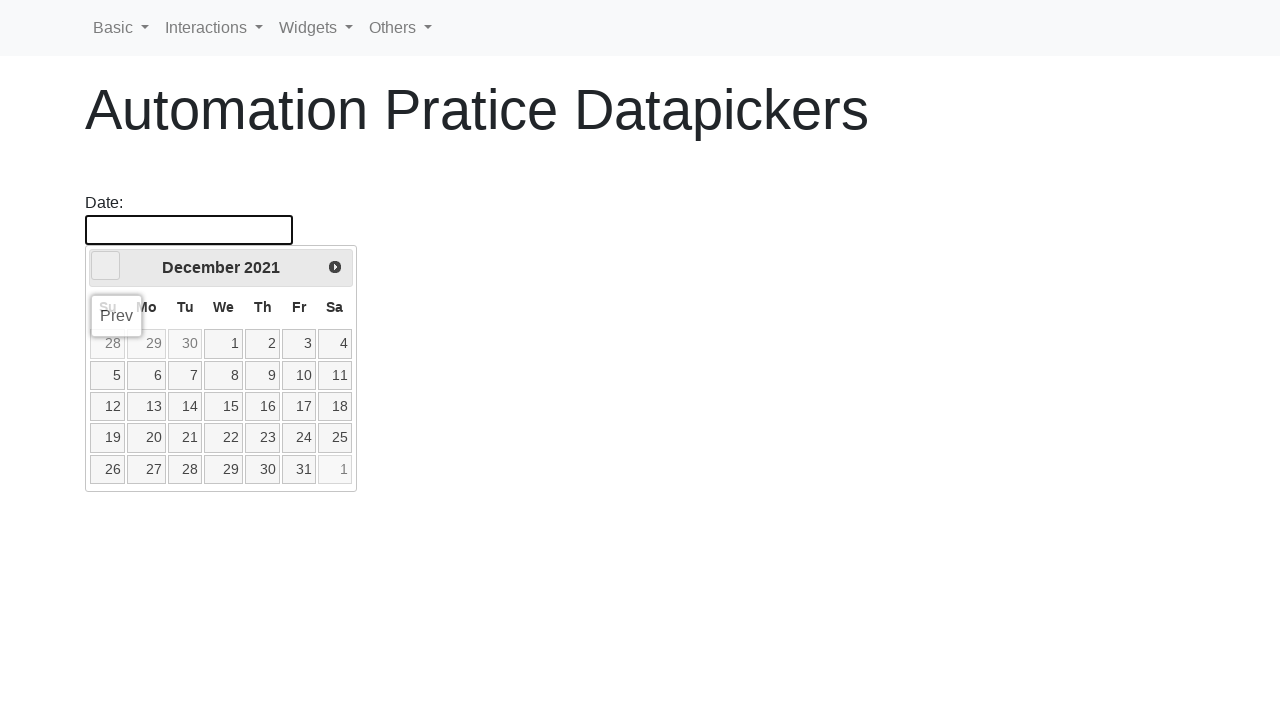

Clicked previous button to navigate backward (target: November 2020) at (106, 266) on [data-handler='prev']
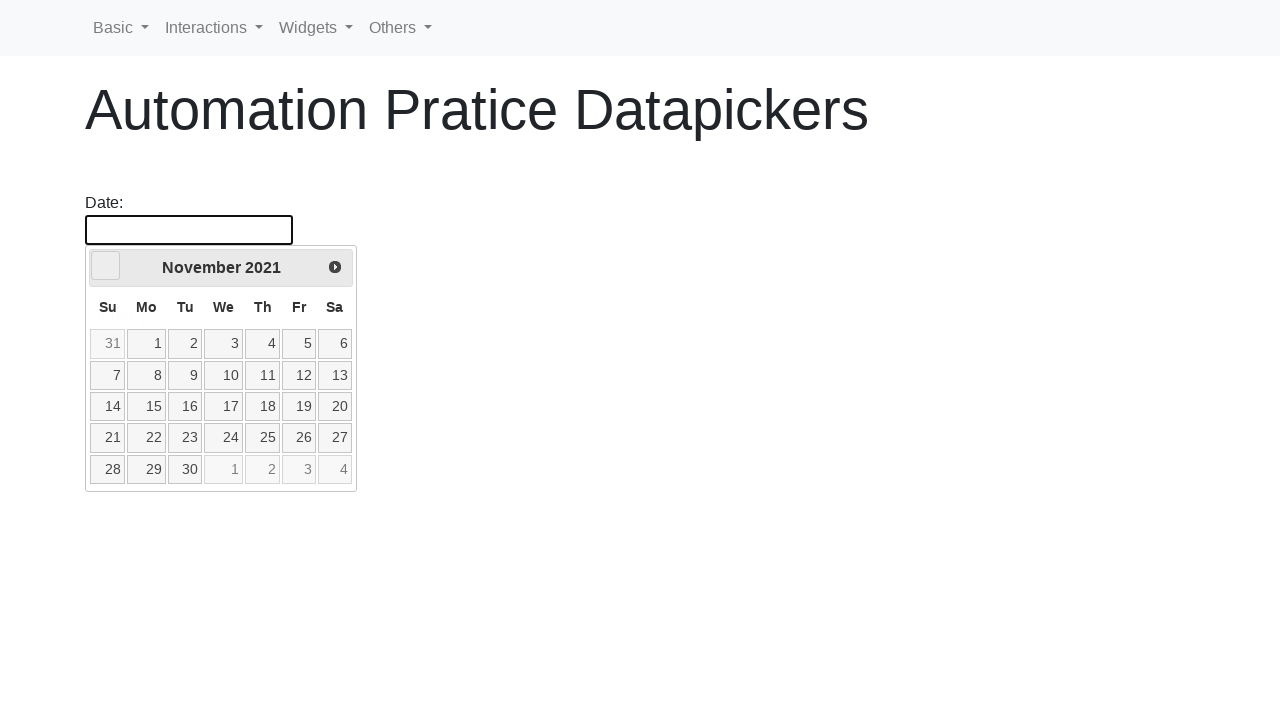

Waited for calendar to update
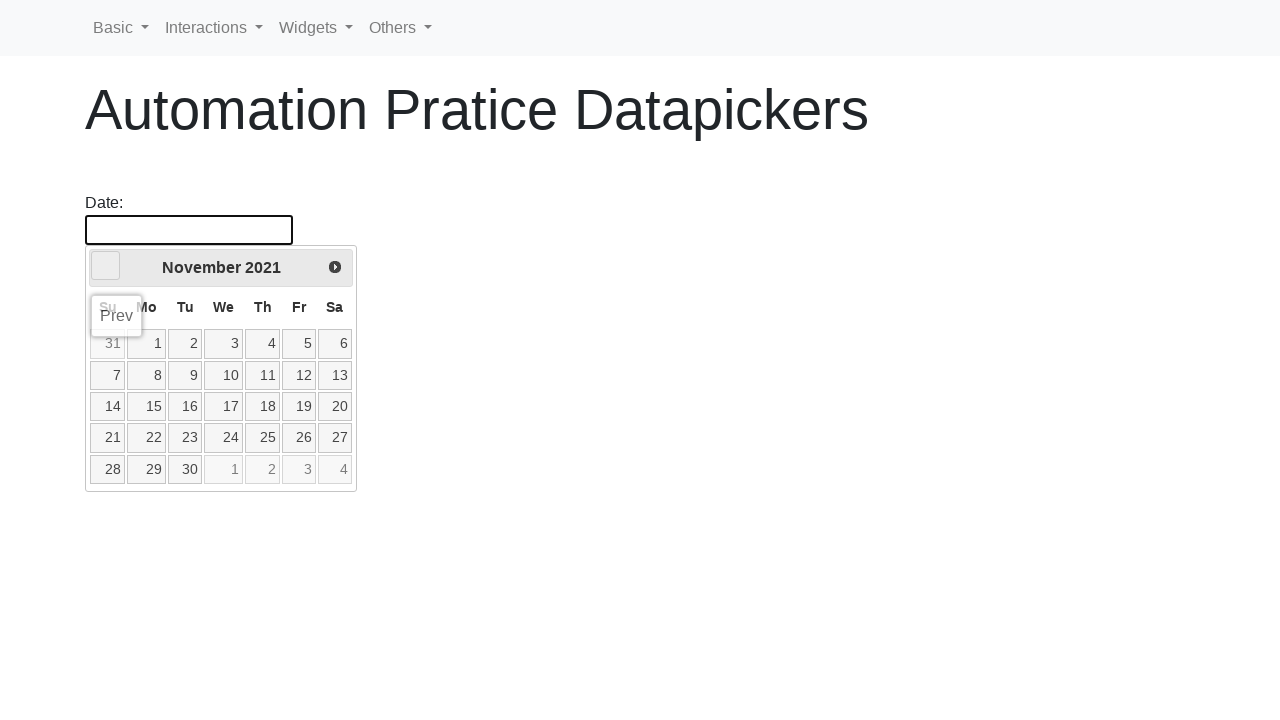

Clicked previous button to navigate backward (target: November 2020) at (106, 266) on [data-handler='prev']
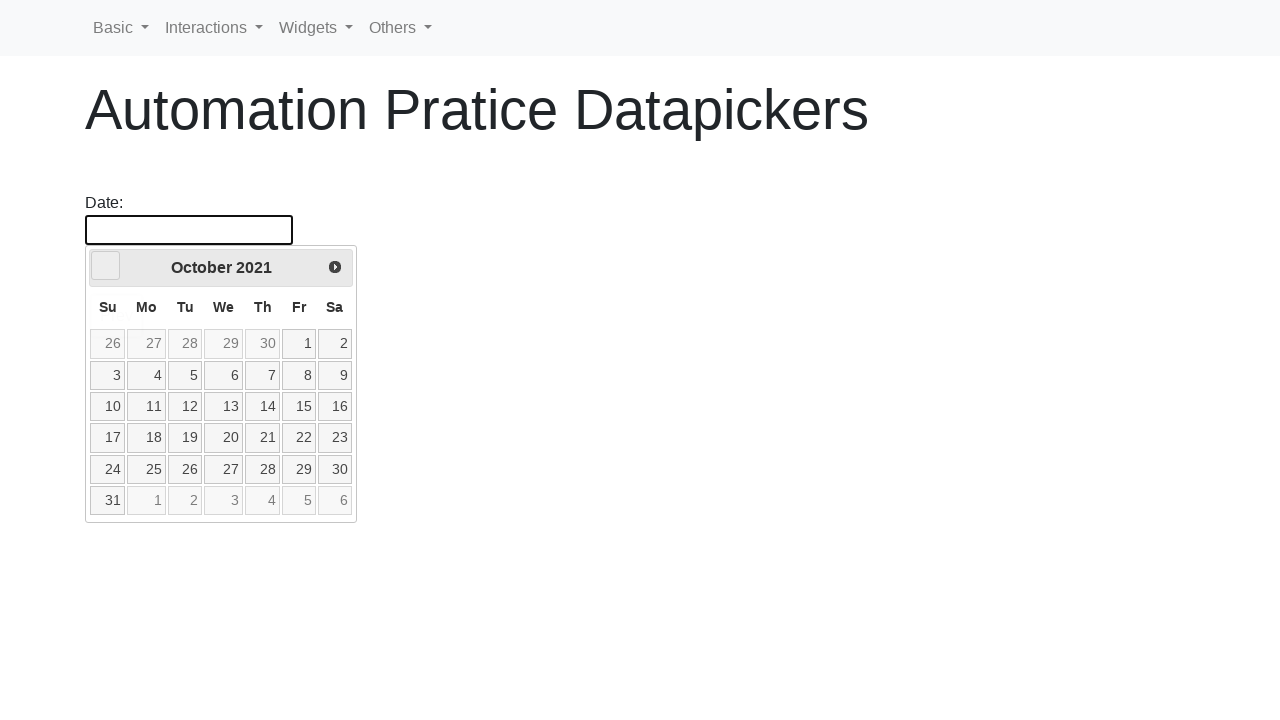

Waited for calendar to update
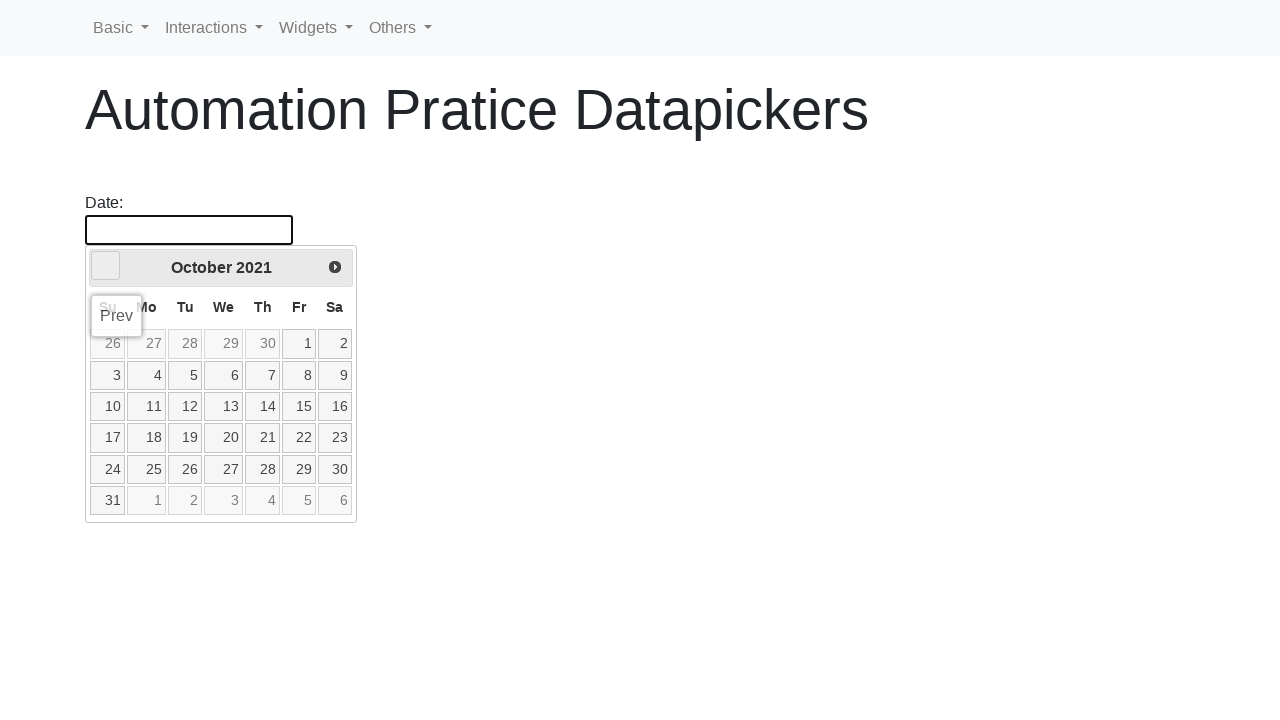

Clicked previous button to navigate backward (target: November 2020) at (106, 266) on [data-handler='prev']
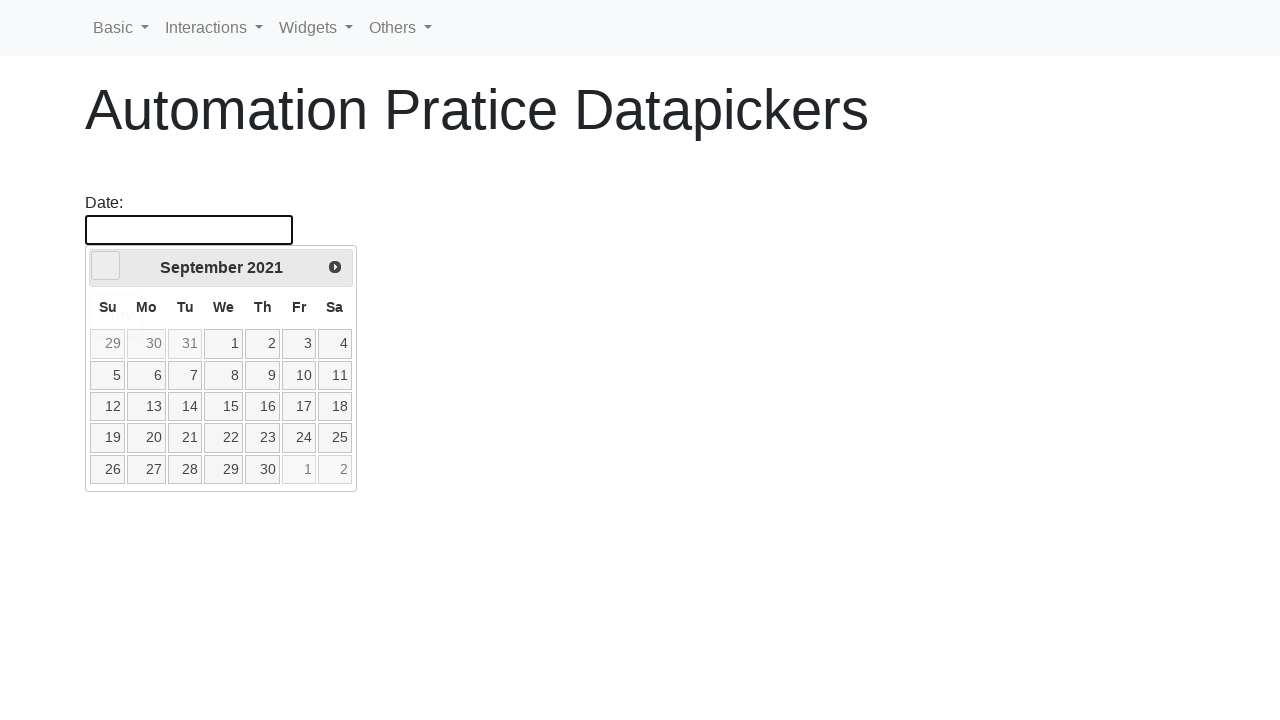

Waited for calendar to update
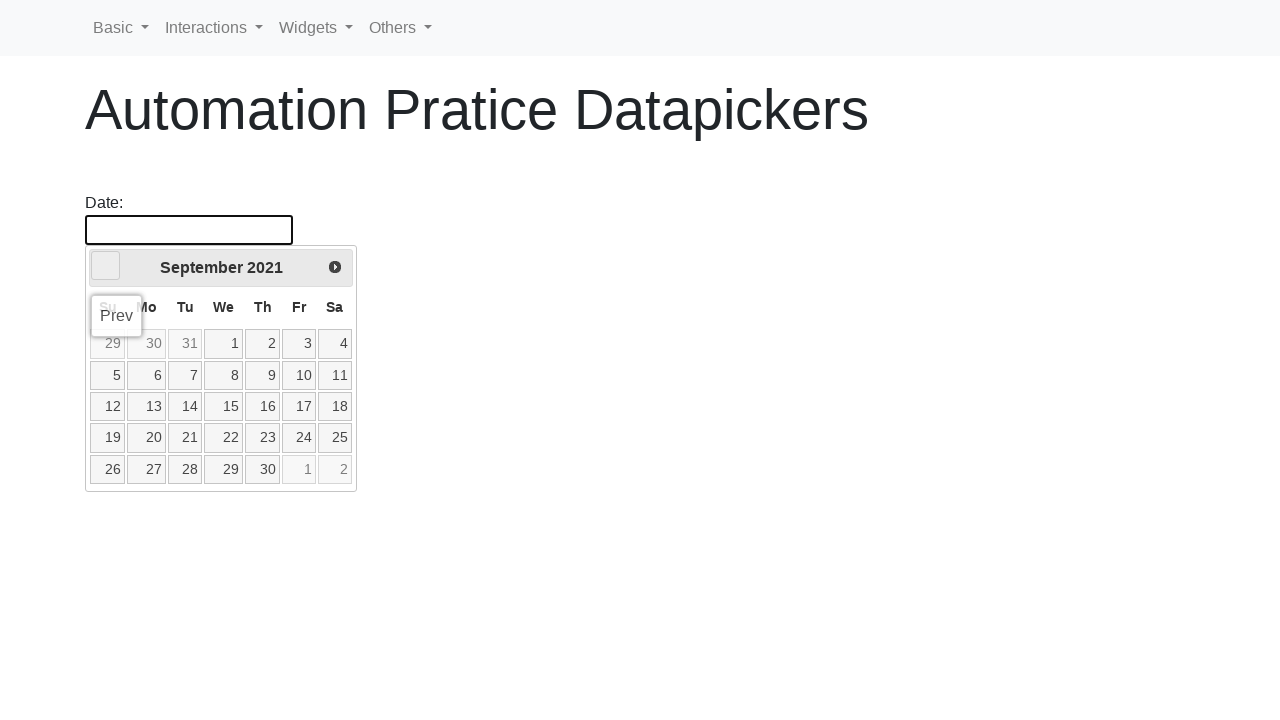

Clicked previous button to navigate backward (target: November 2020) at (106, 266) on [data-handler='prev']
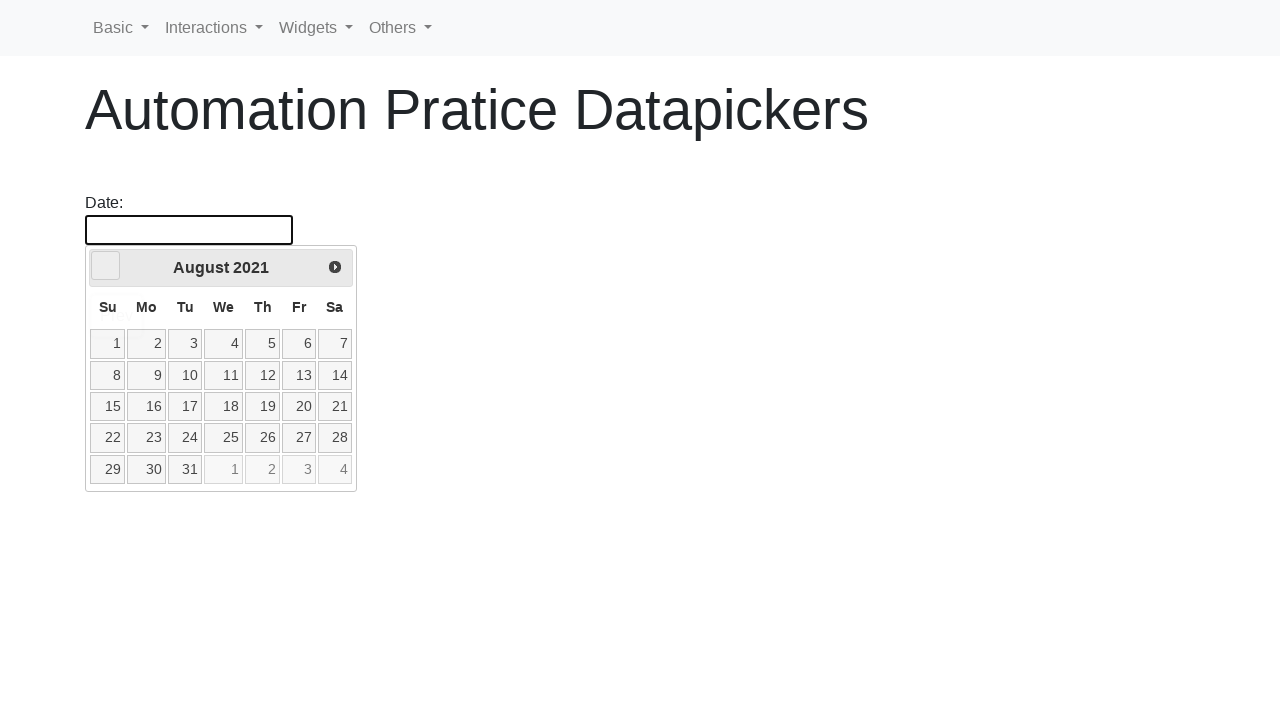

Waited for calendar to update
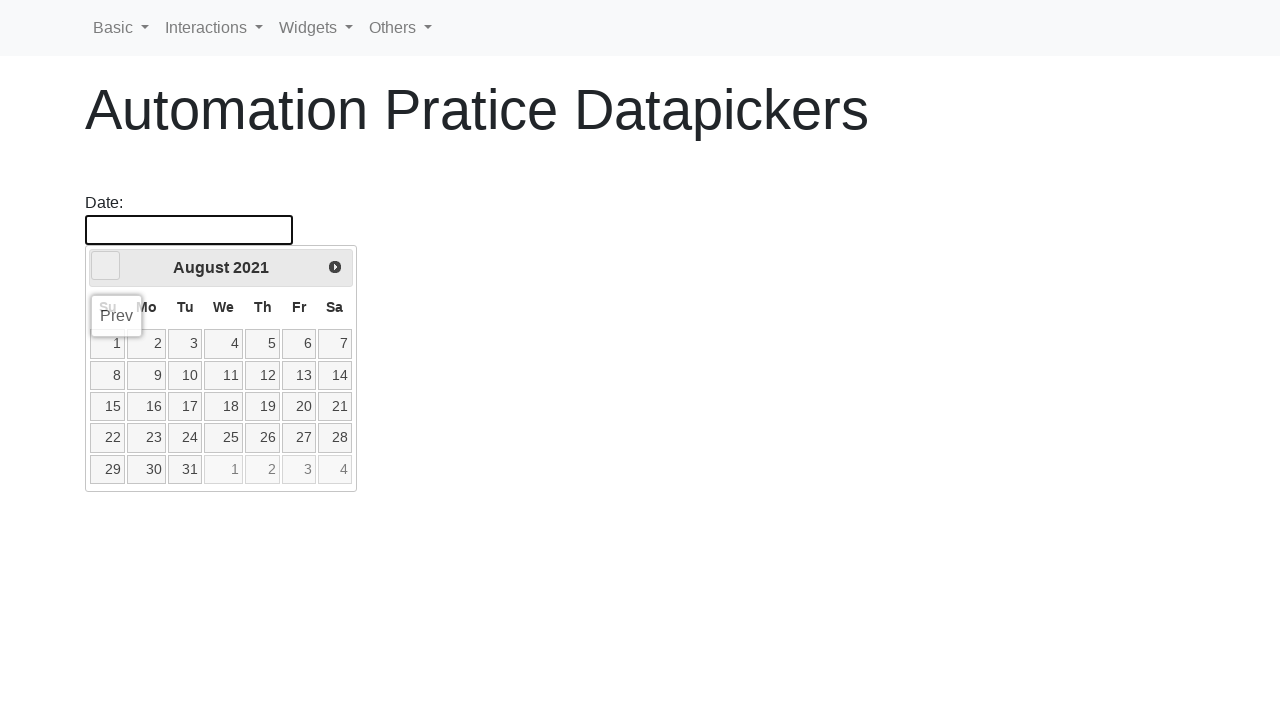

Clicked previous button to navigate backward (target: November 2020) at (106, 266) on [data-handler='prev']
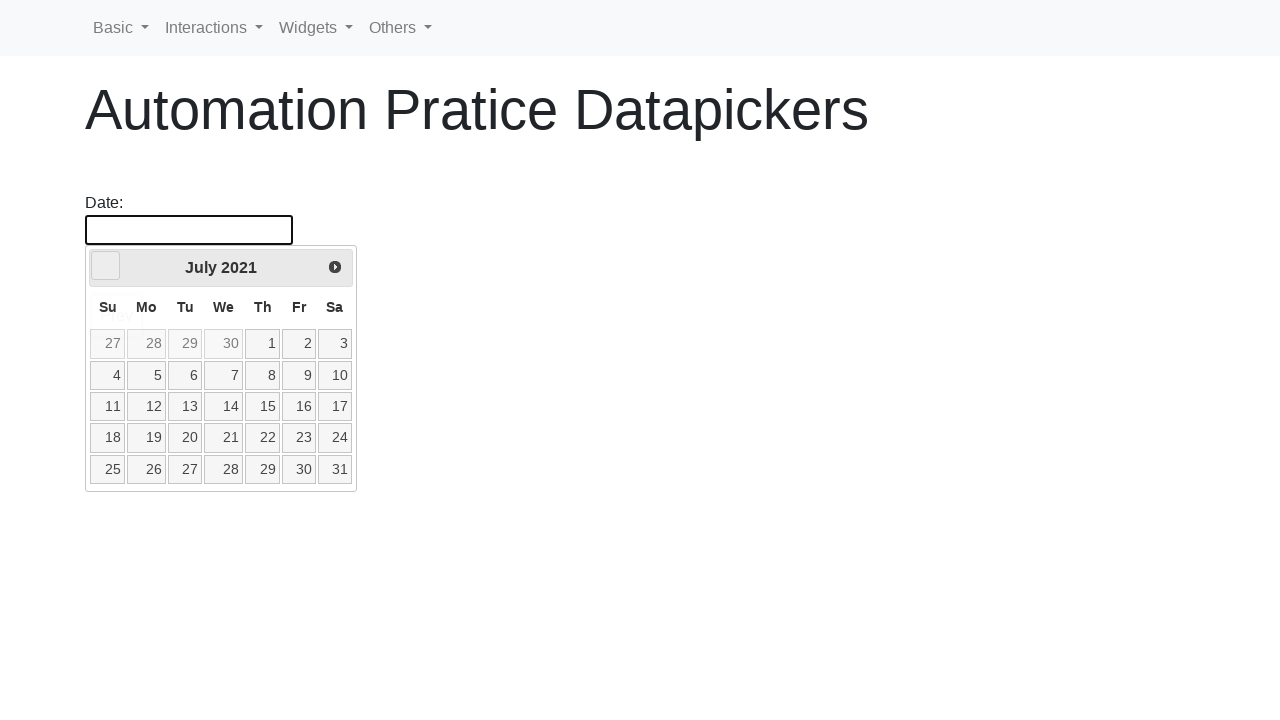

Waited for calendar to update
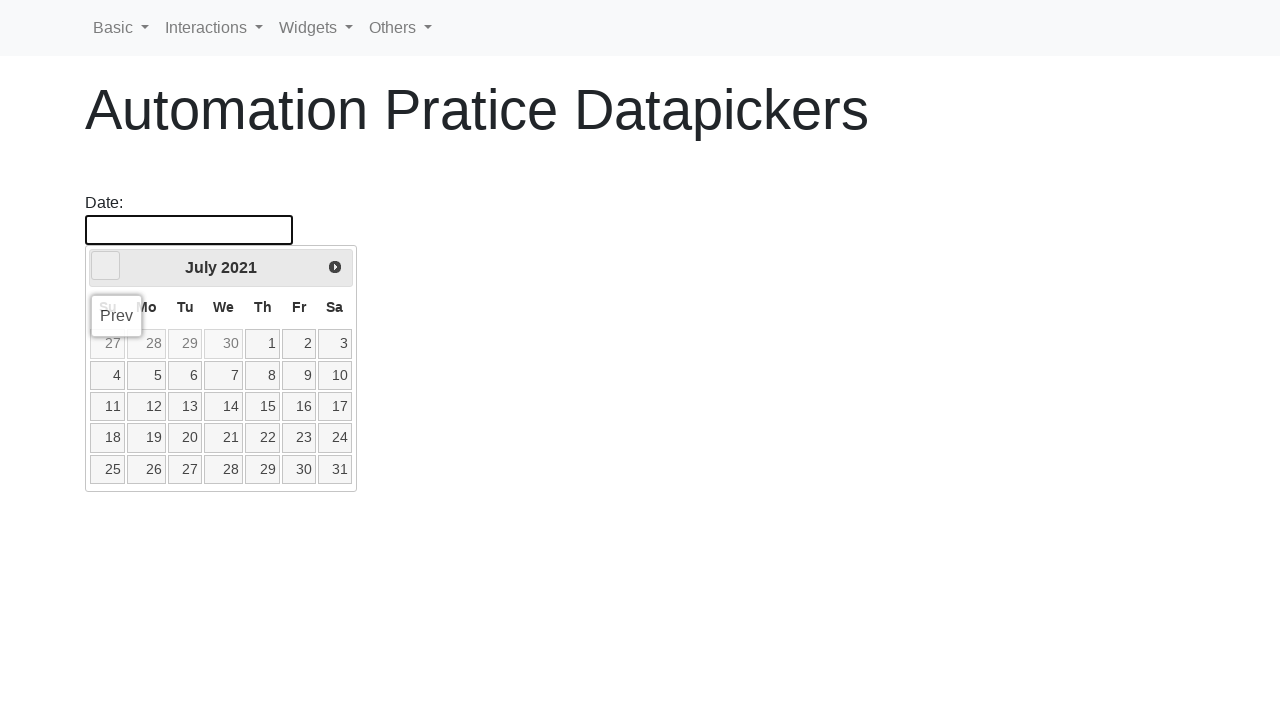

Clicked previous button to navigate backward (target: November 2020) at (106, 266) on [data-handler='prev']
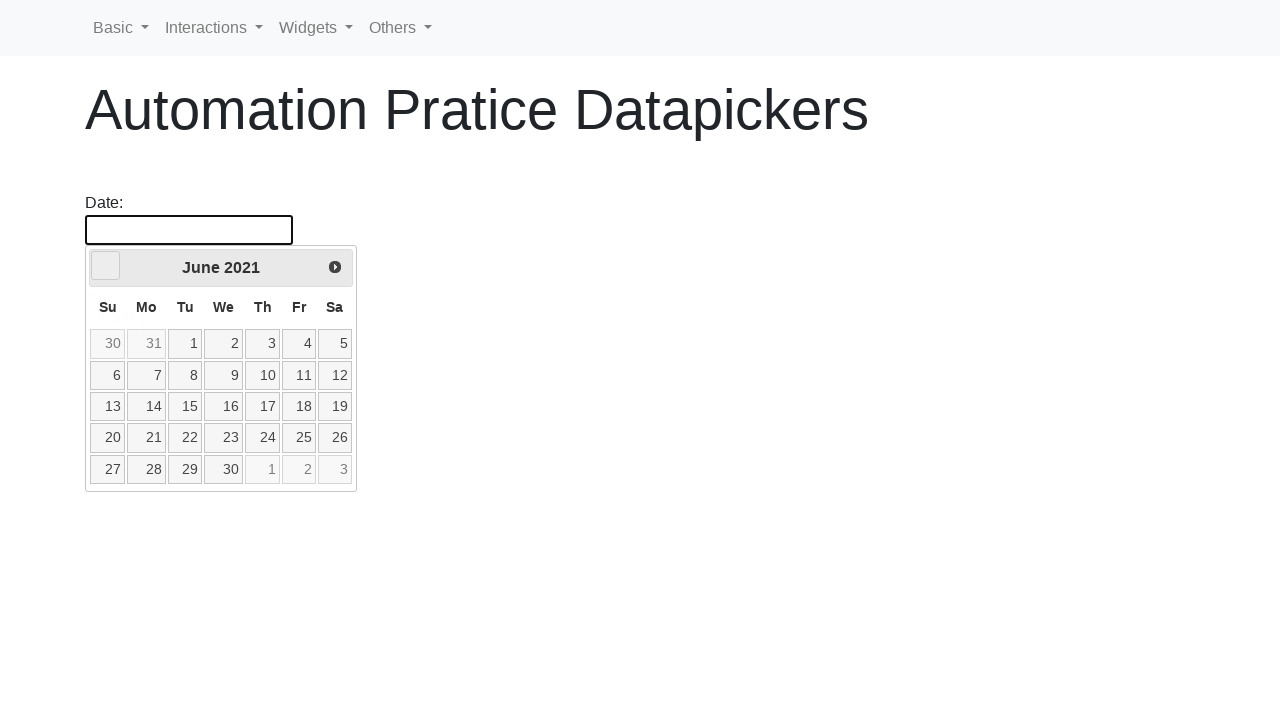

Waited for calendar to update
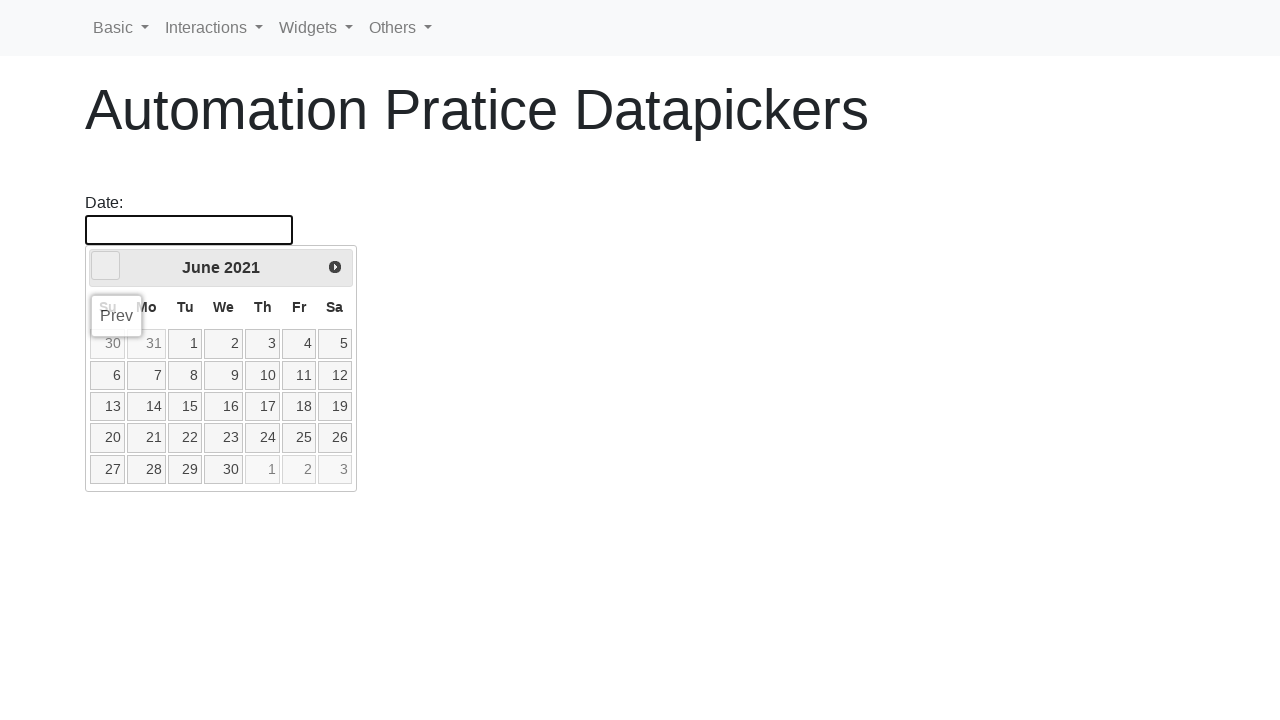

Clicked previous button to navigate backward (target: November 2020) at (106, 266) on [data-handler='prev']
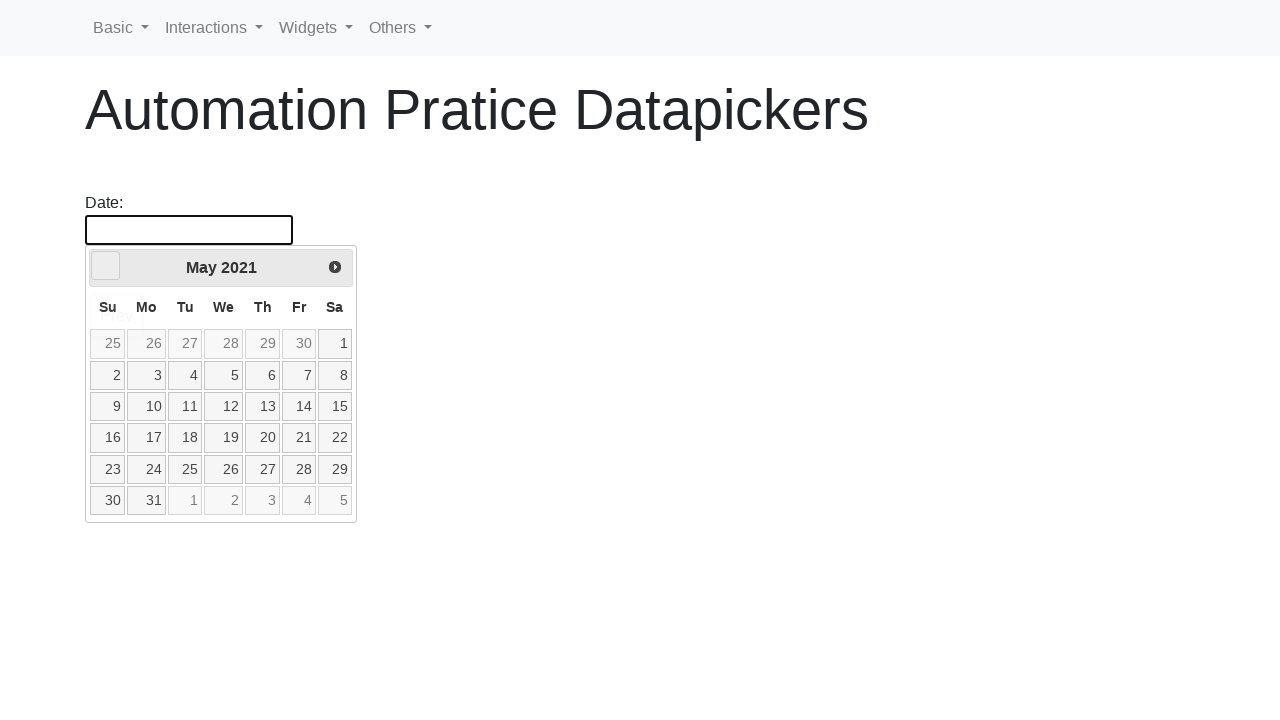

Waited for calendar to update
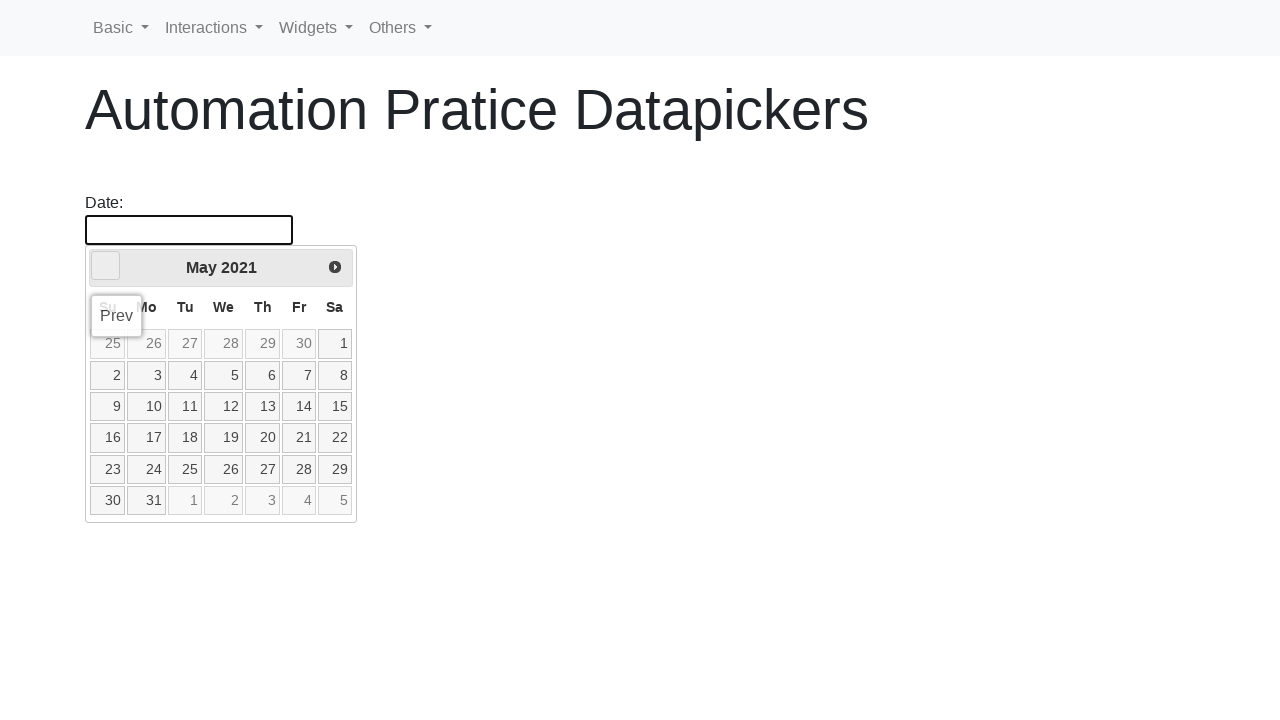

Clicked previous button to navigate backward (target: November 2020) at (106, 266) on [data-handler='prev']
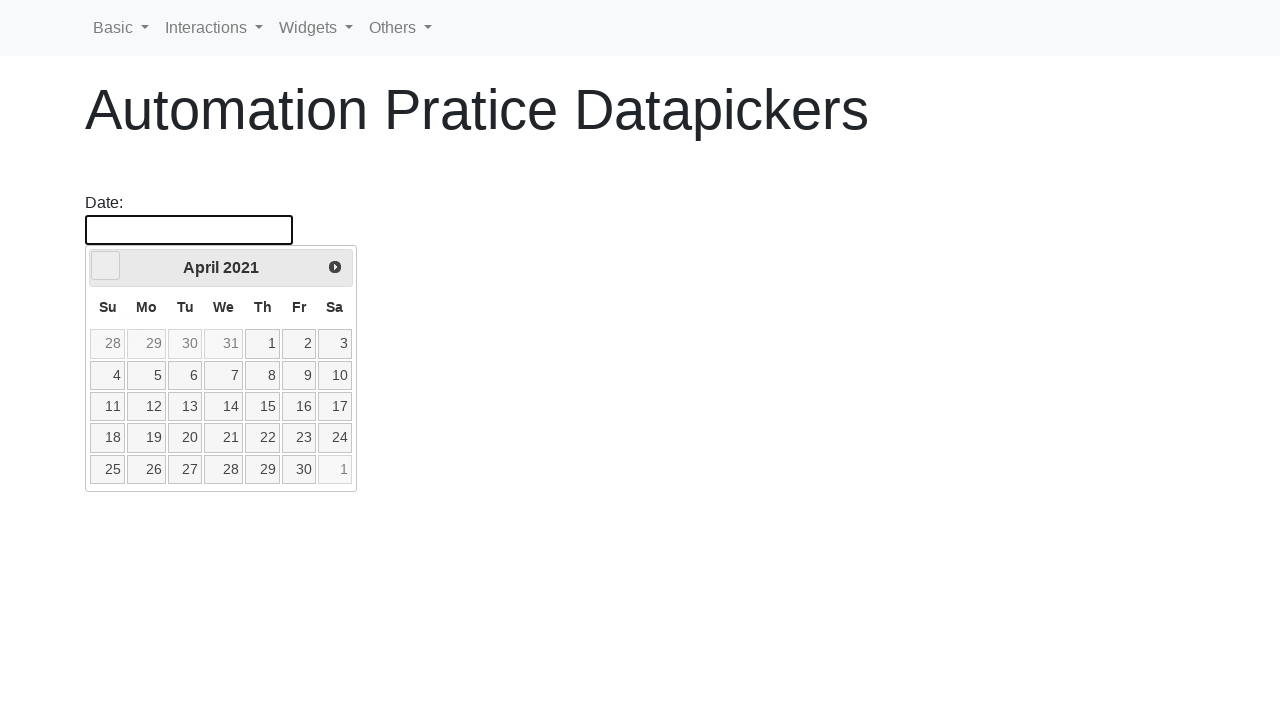

Waited for calendar to update
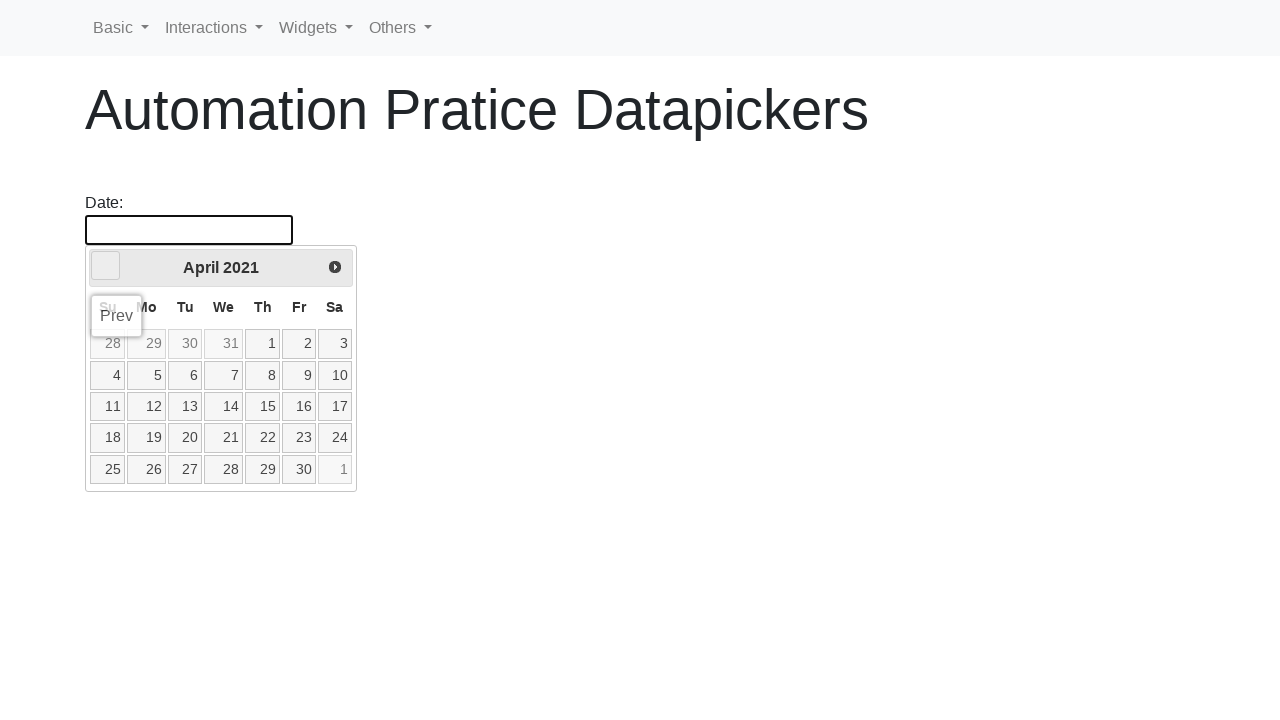

Clicked previous button to navigate backward (target: November 2020) at (106, 266) on [data-handler='prev']
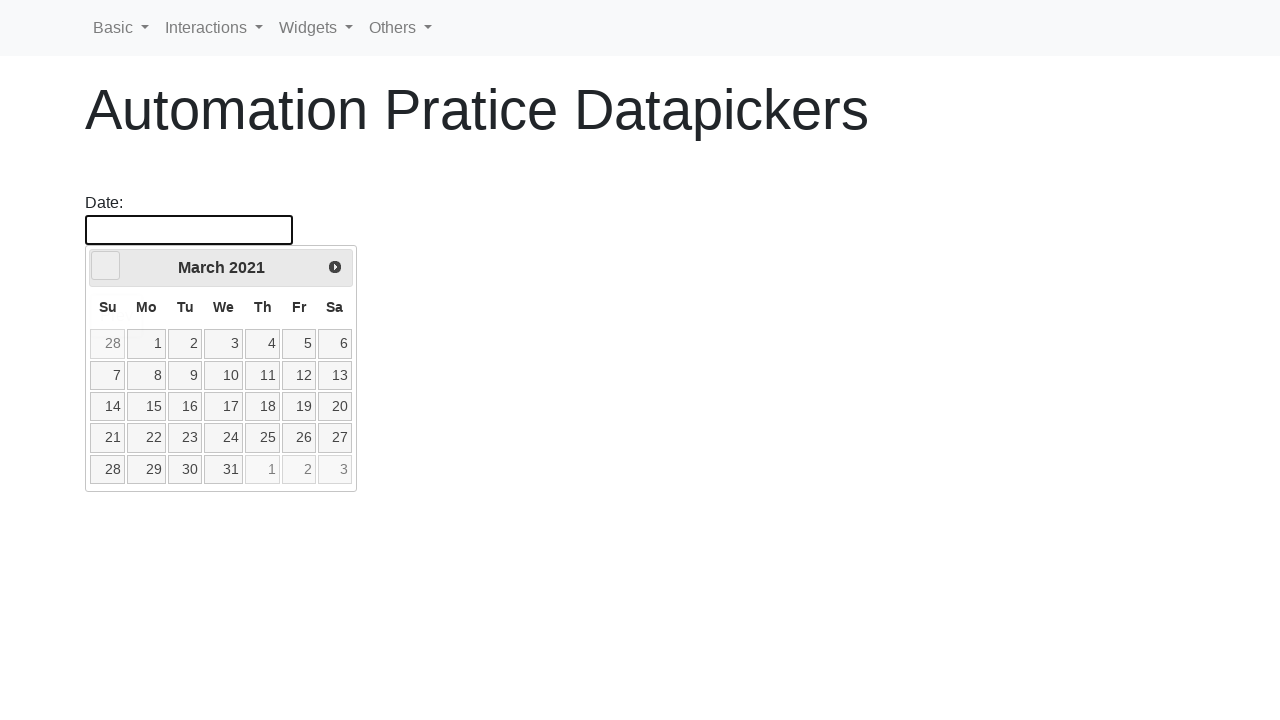

Waited for calendar to update
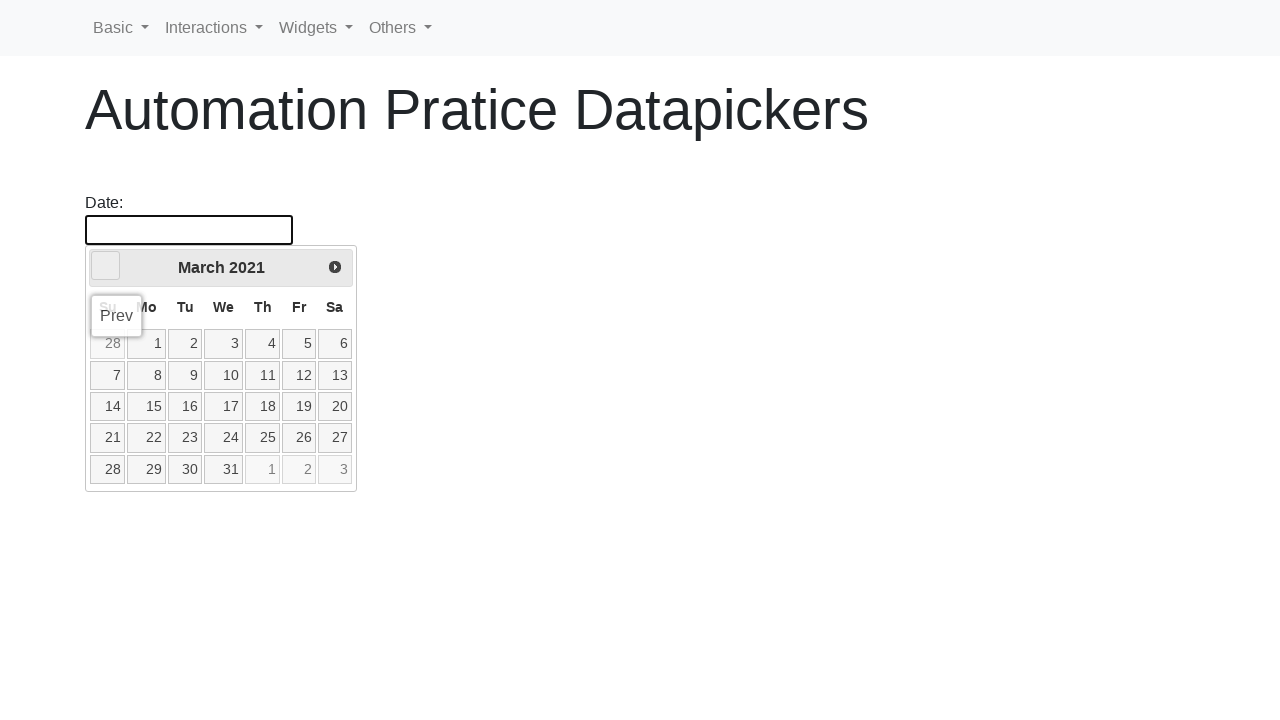

Clicked previous button to navigate backward (target: November 2020) at (106, 266) on [data-handler='prev']
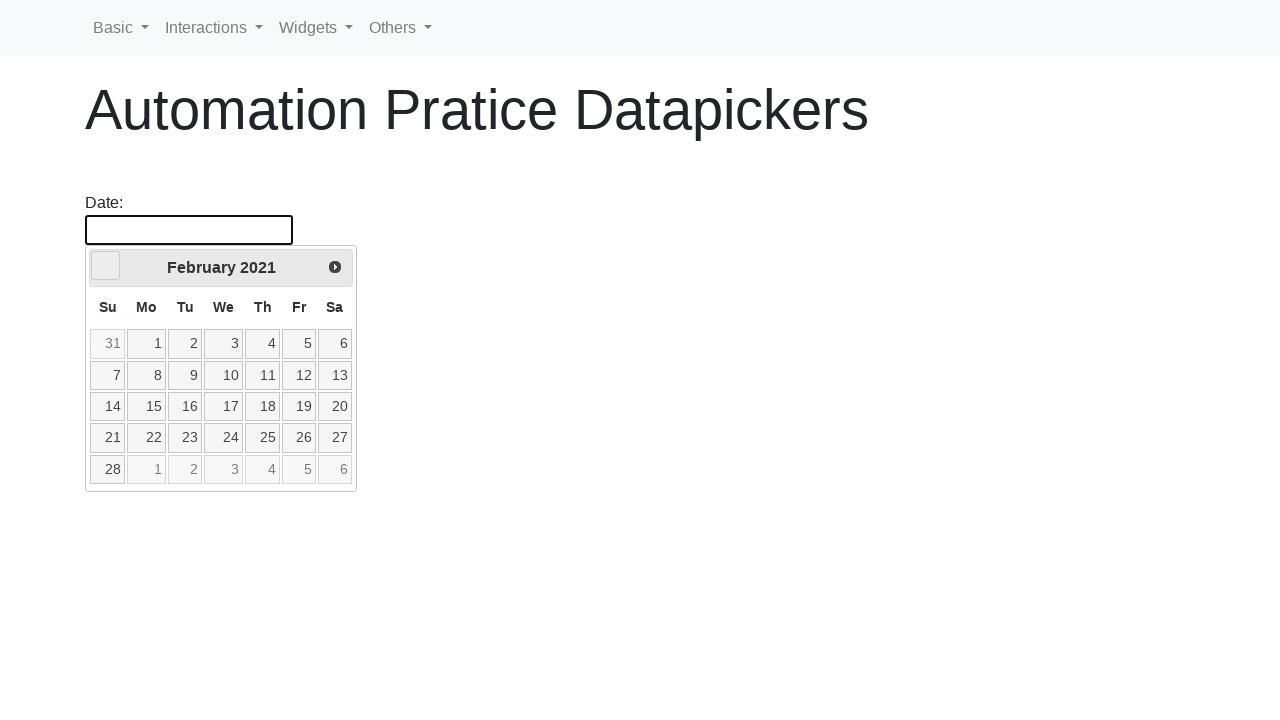

Waited for calendar to update
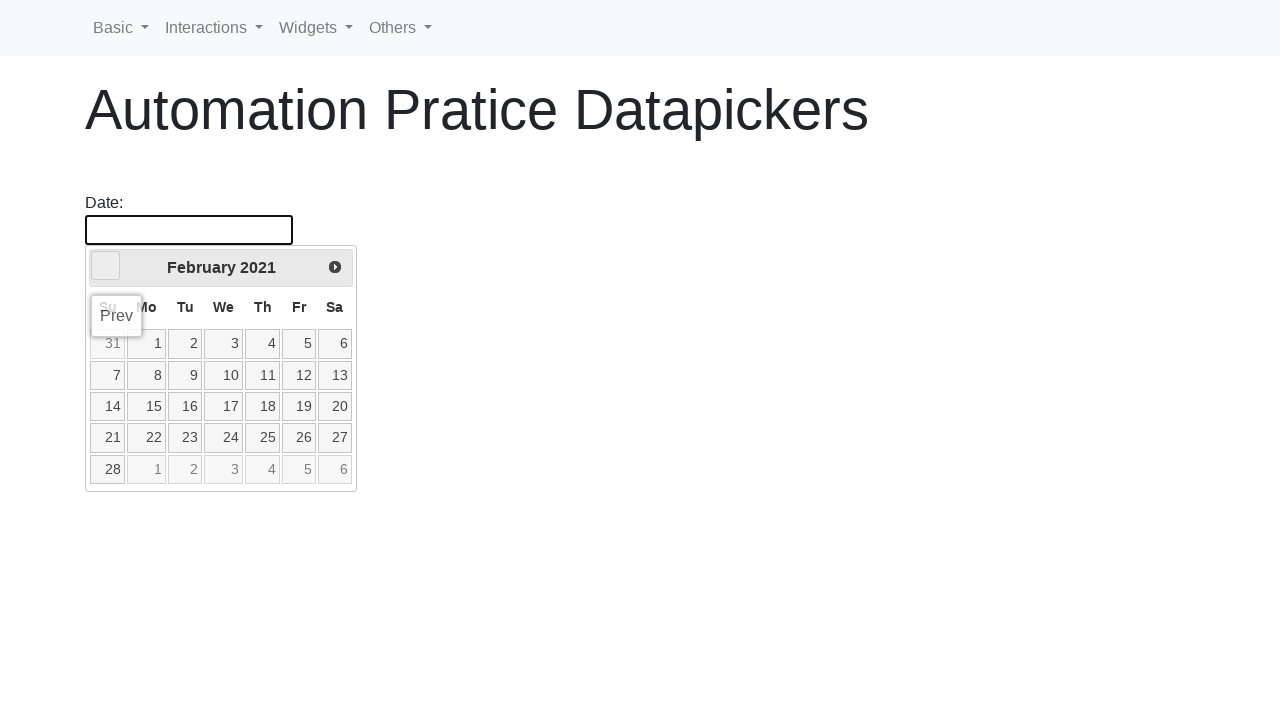

Clicked previous button to navigate backward (target: November 2020) at (106, 266) on [data-handler='prev']
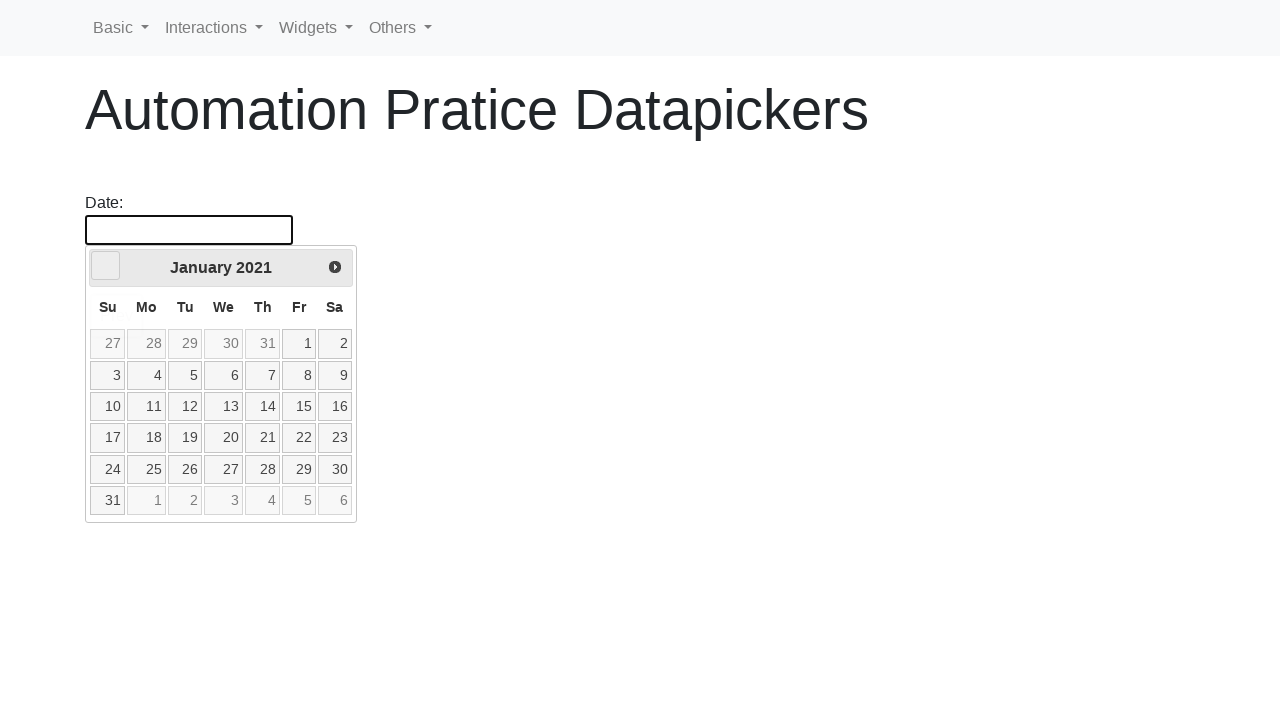

Waited for calendar to update
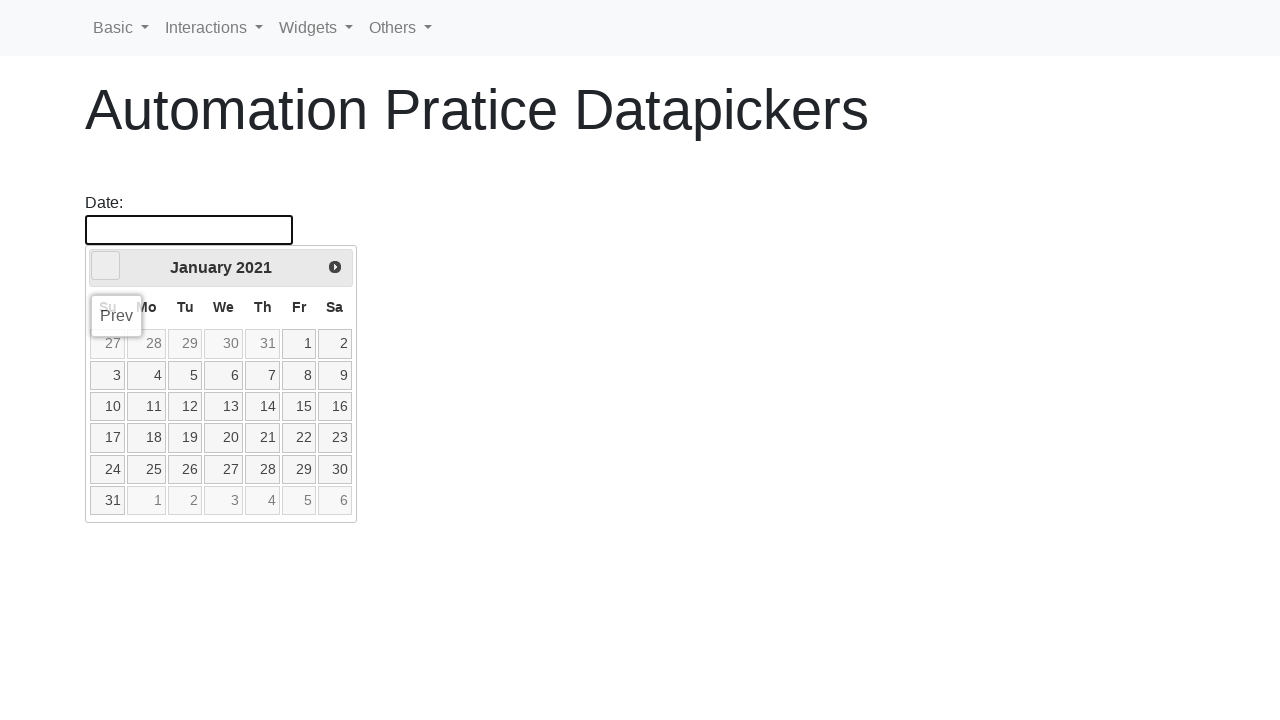

Clicked previous button to navigate backward (target: November 2020) at (106, 266) on [data-handler='prev']
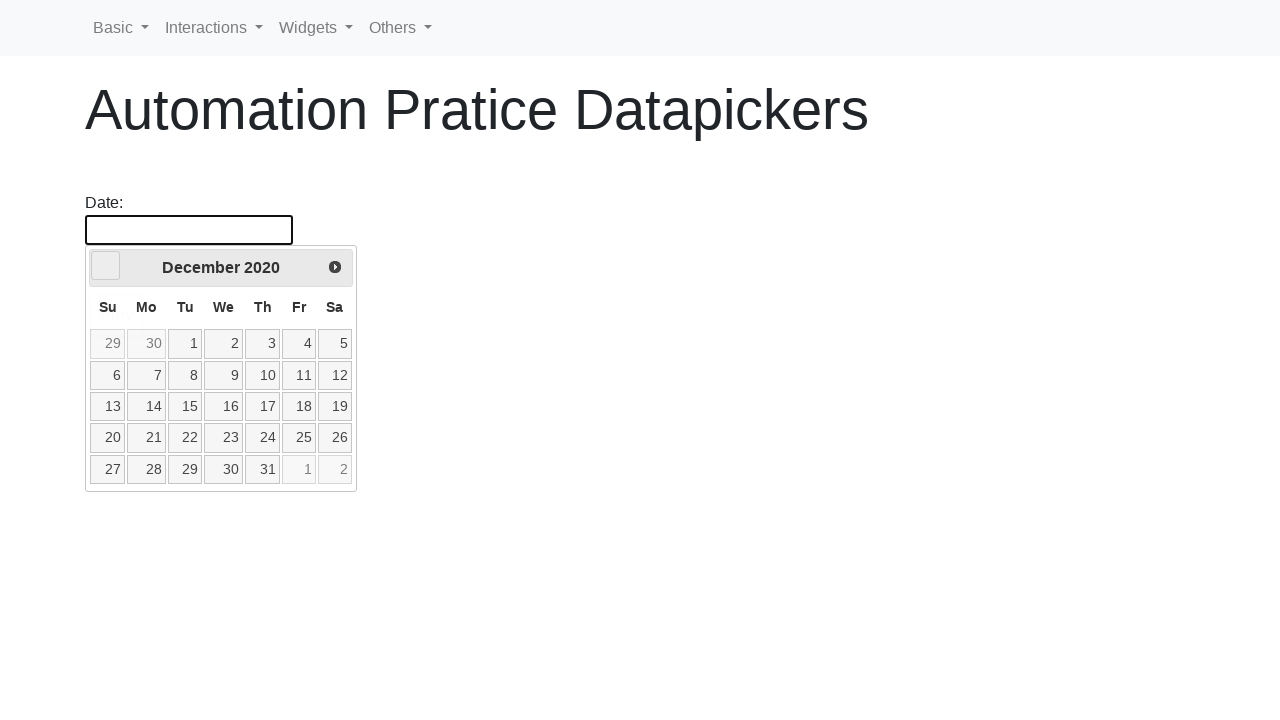

Waited for calendar to update
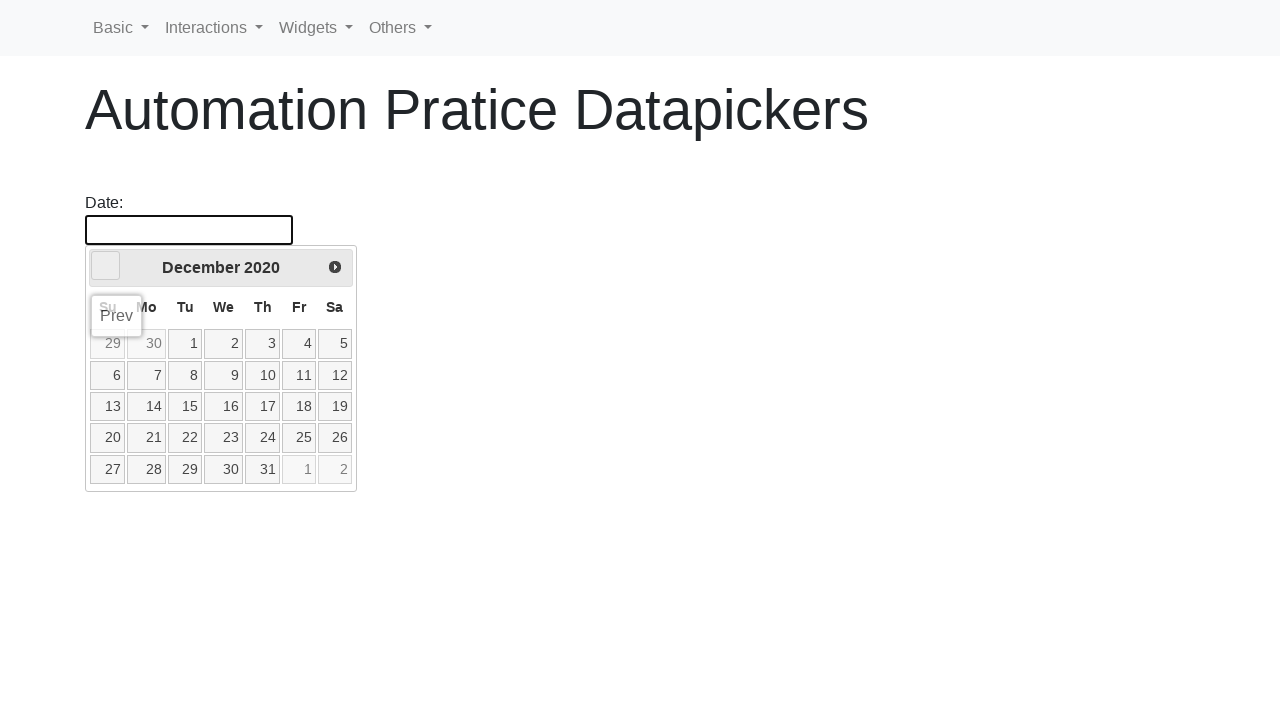

Clicked previous button to navigate backward (target: November 2020) at (106, 266) on [data-handler='prev']
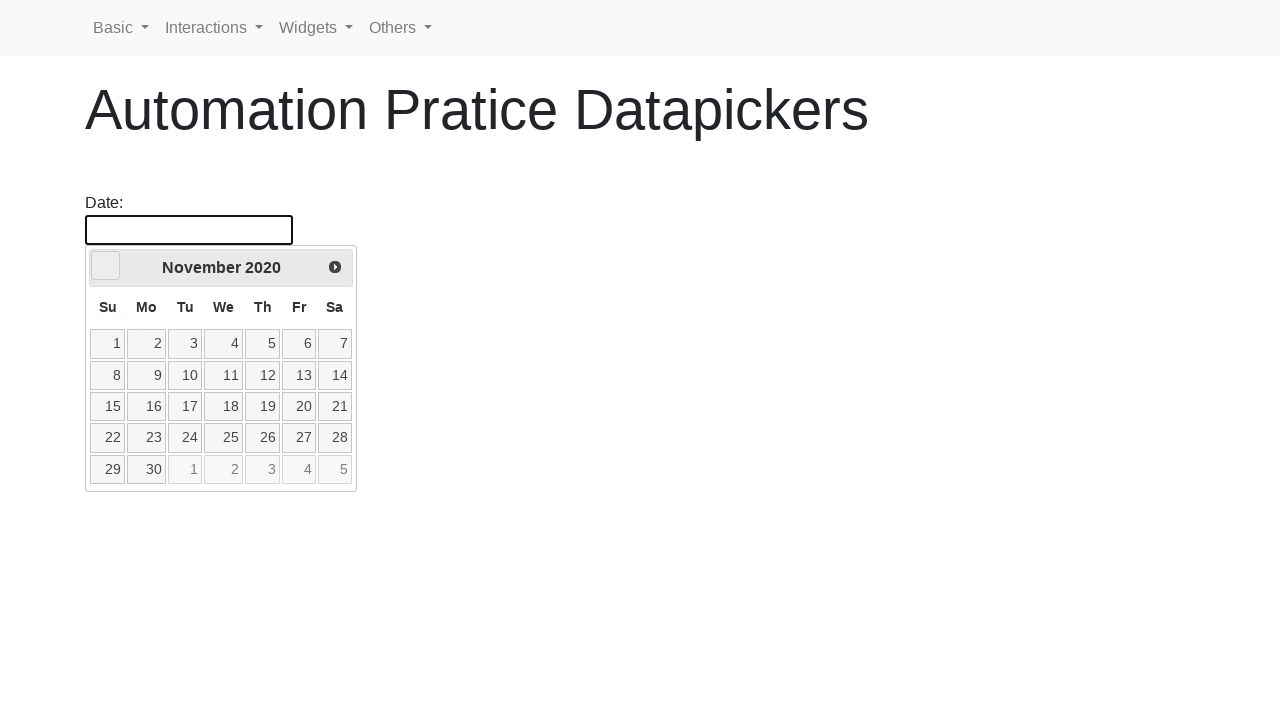

Waited for calendar to update
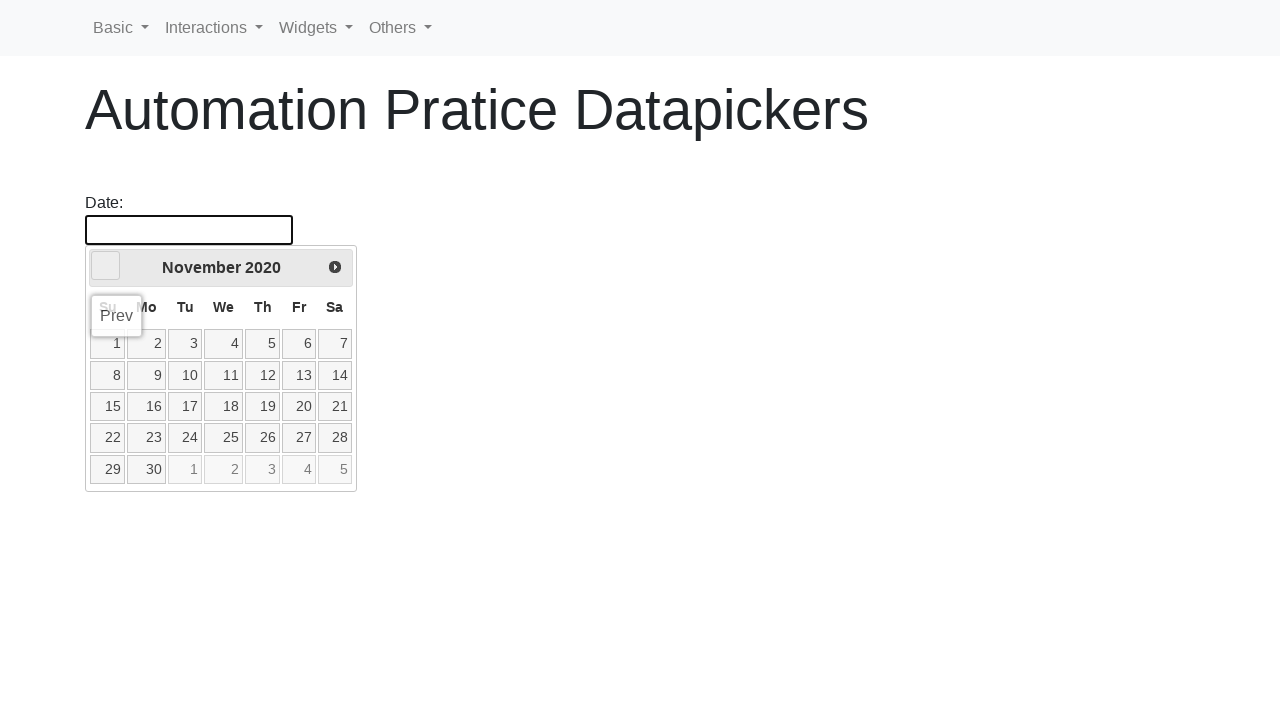

Selected day 2 from the date picker at (147, 344) on [data-handler='selectDay']:not(.ui-datepicker-other-month) >> nth=1
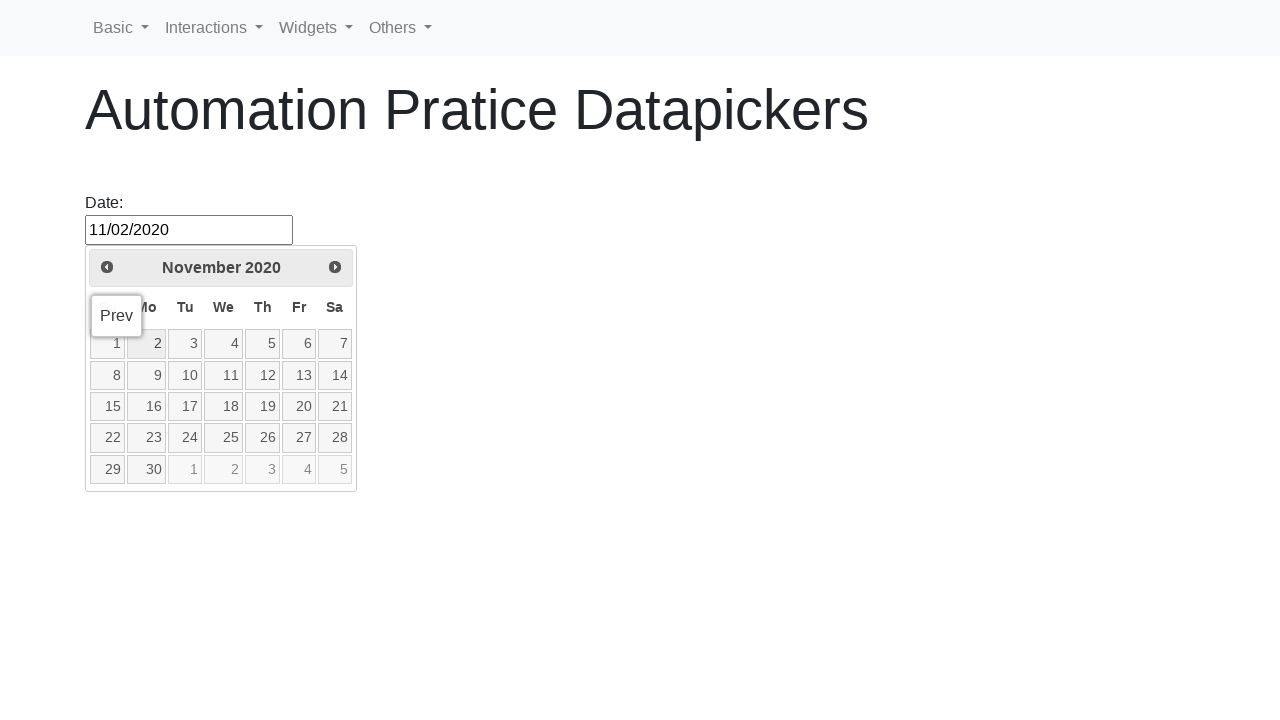

Successfully selected second date: February 11, 2020
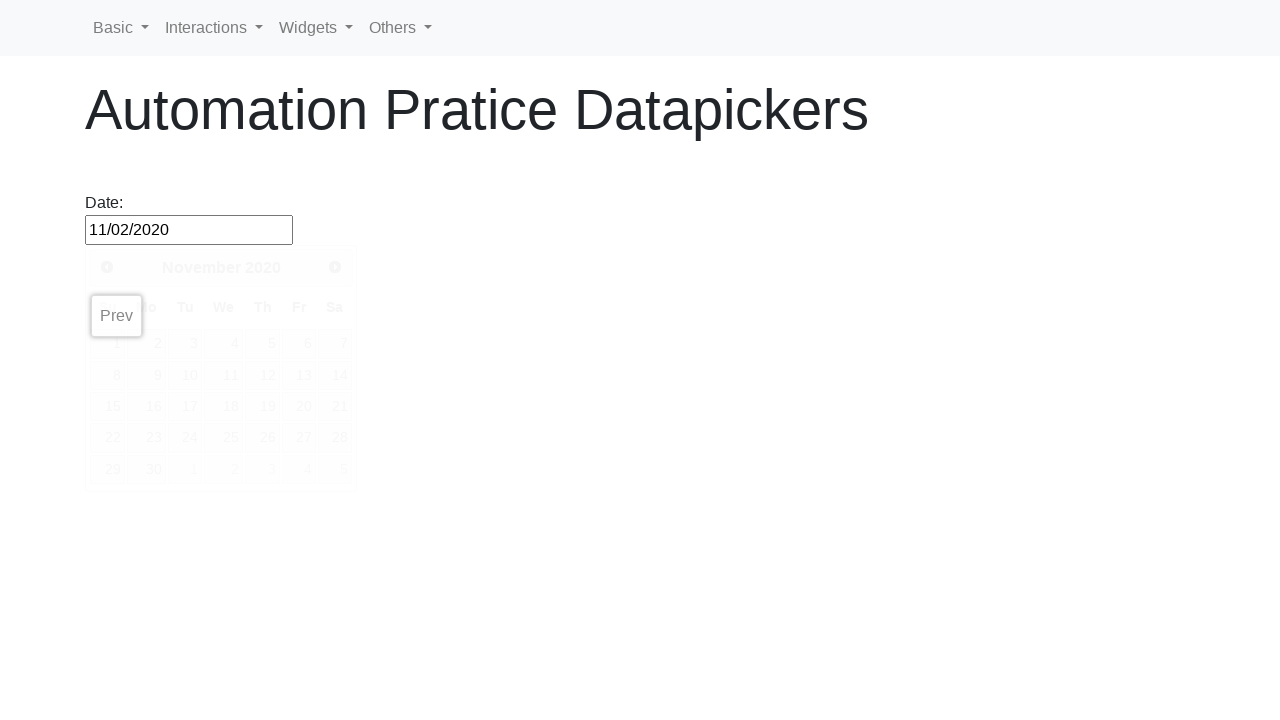

Navigated back to datepicker page for third date selection
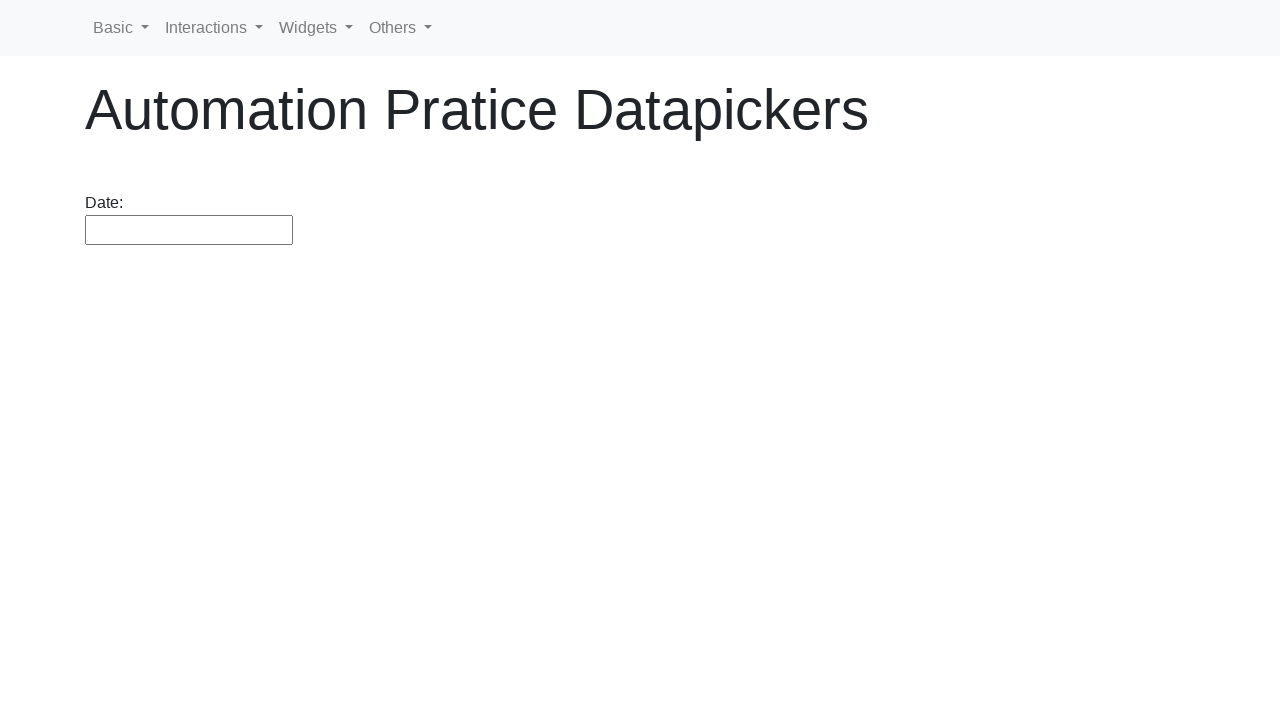

Clicked datepicker input to open date picker at (189, 230) on #datepicker
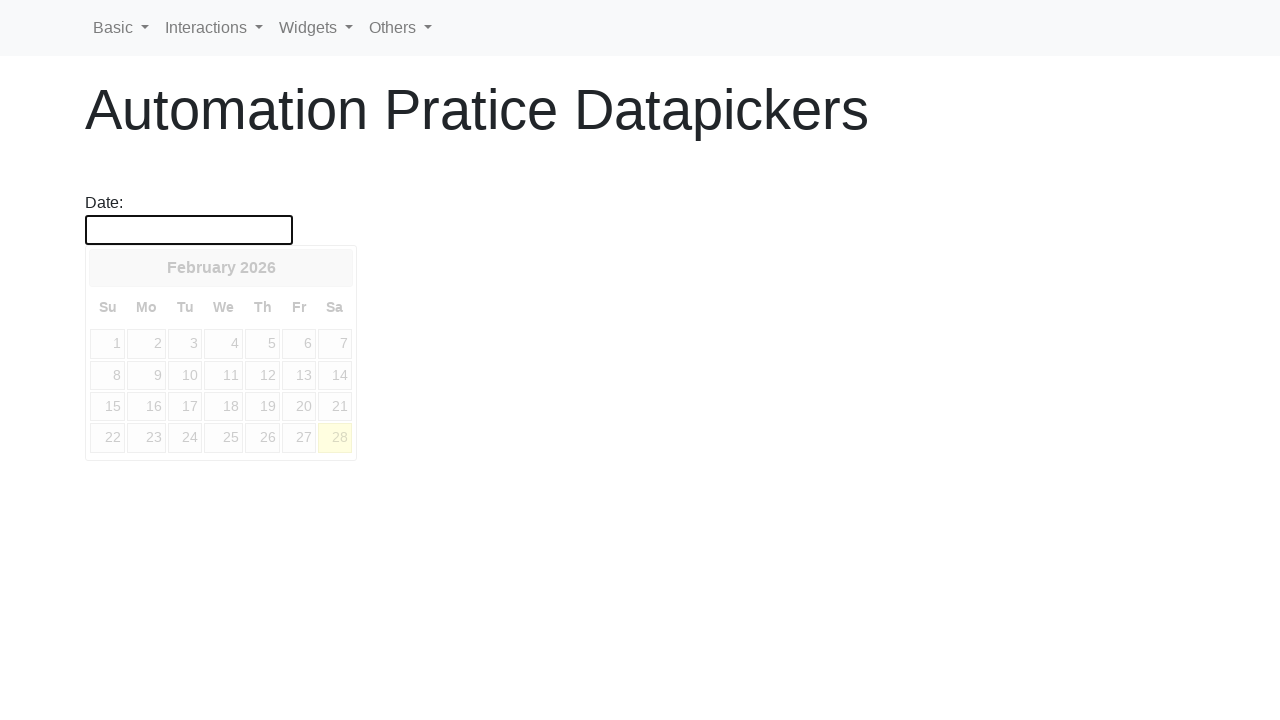

Date picker became visible
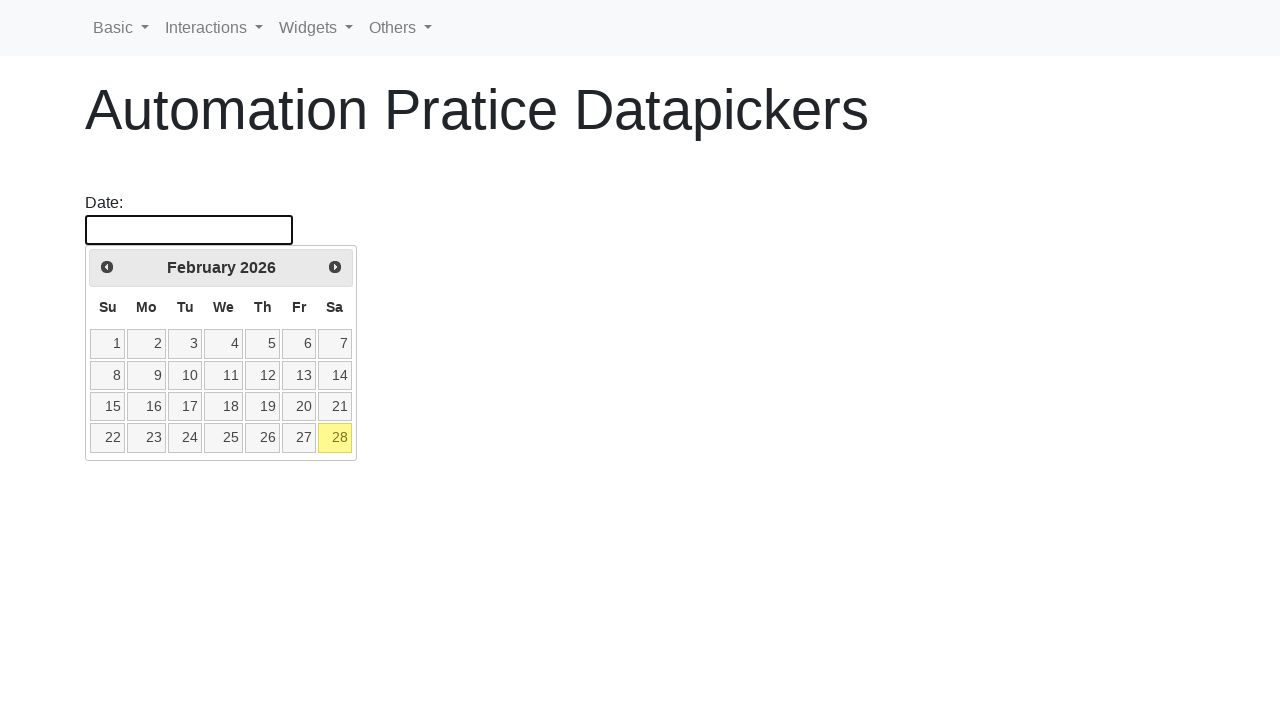

Clicked previous button to navigate backward (target: May 2015) at (107, 267) on [data-handler='prev']
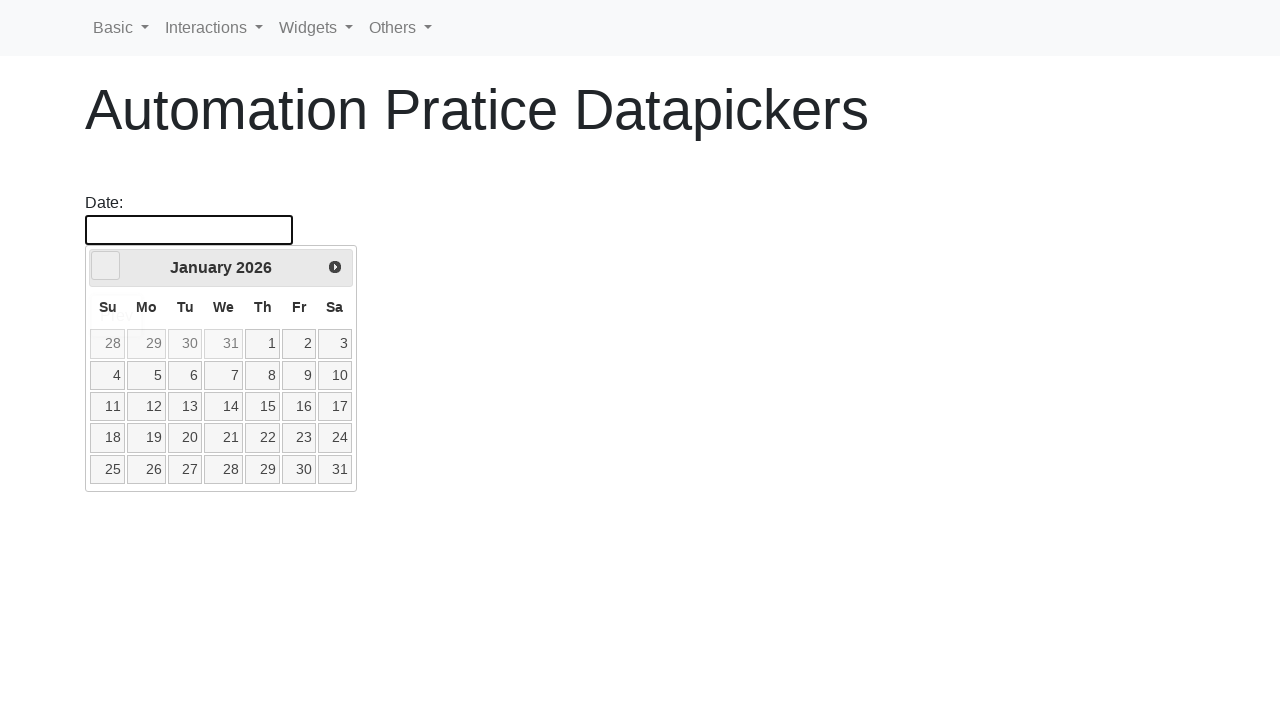

Waited for calendar to update
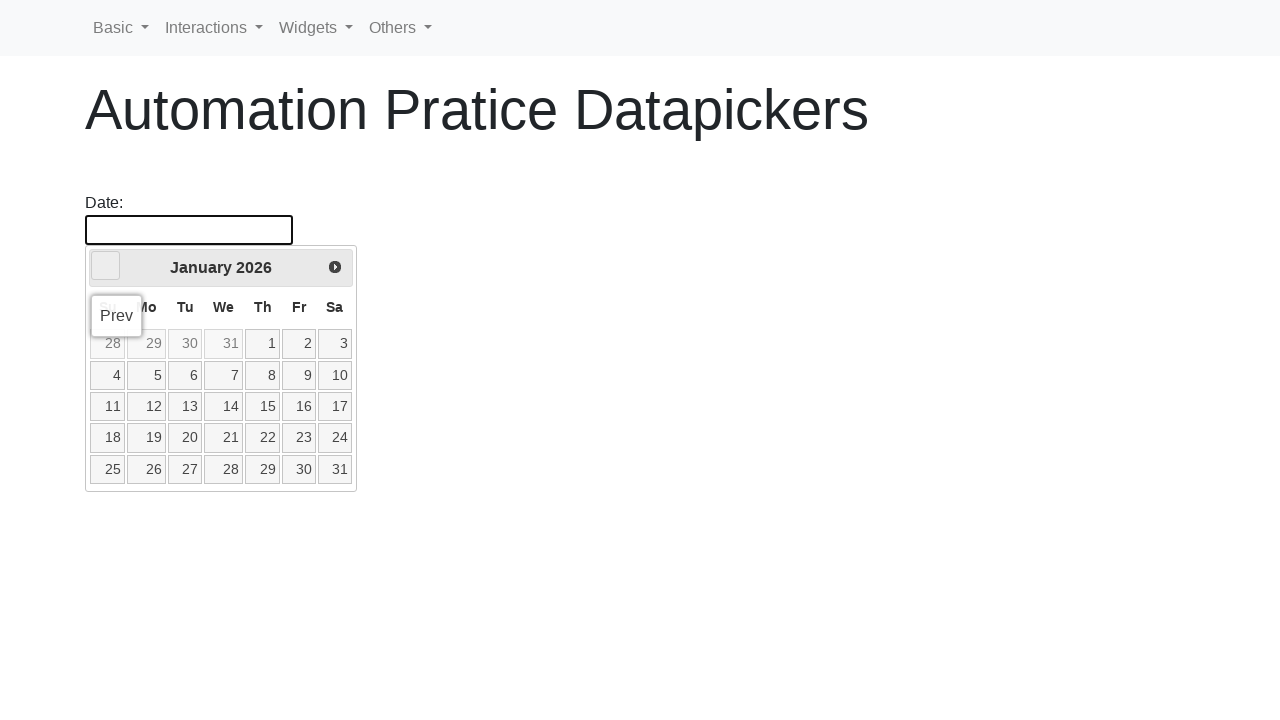

Clicked previous button to navigate backward (target: May 2015) at (106, 266) on [data-handler='prev']
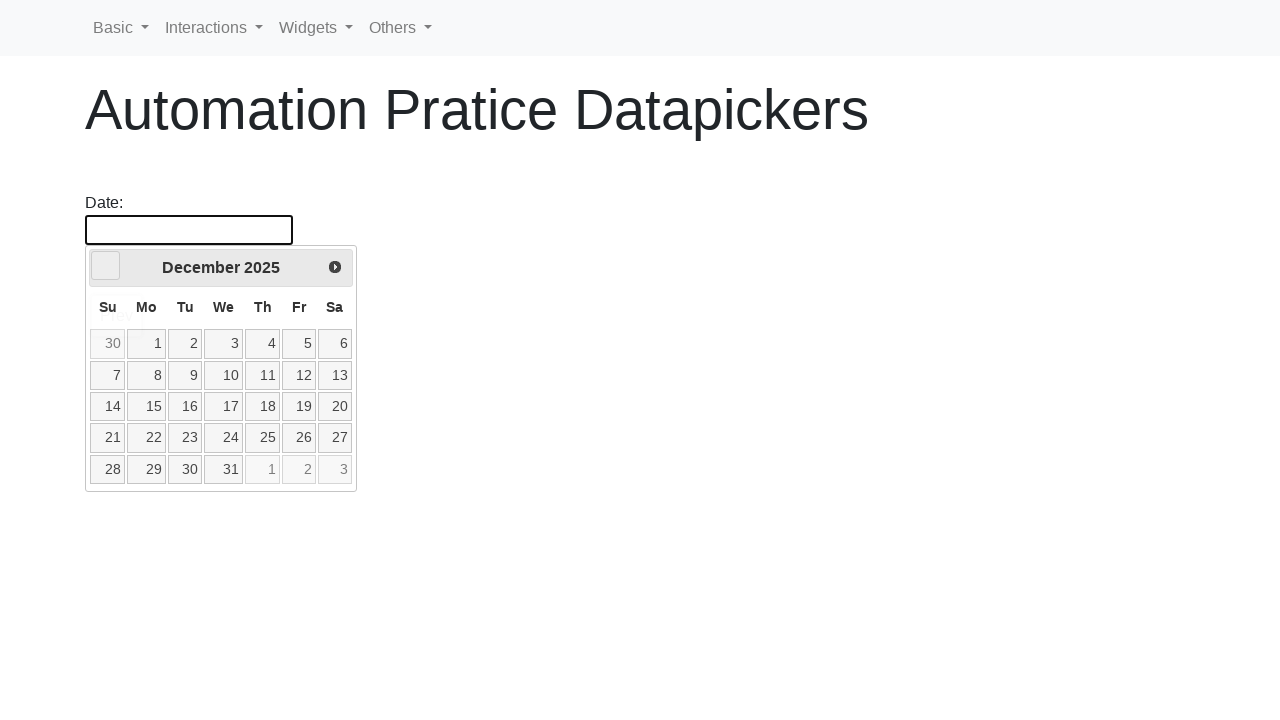

Waited for calendar to update
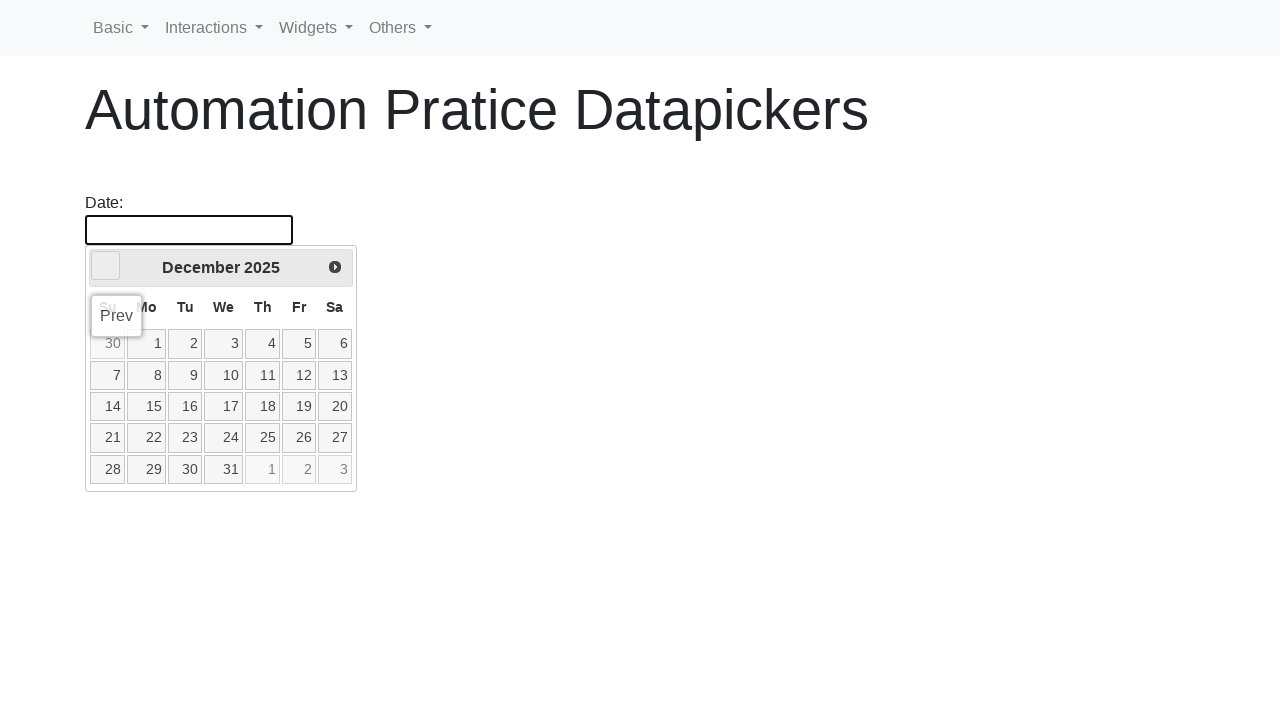

Clicked previous button to navigate backward (target: May 2015) at (106, 266) on [data-handler='prev']
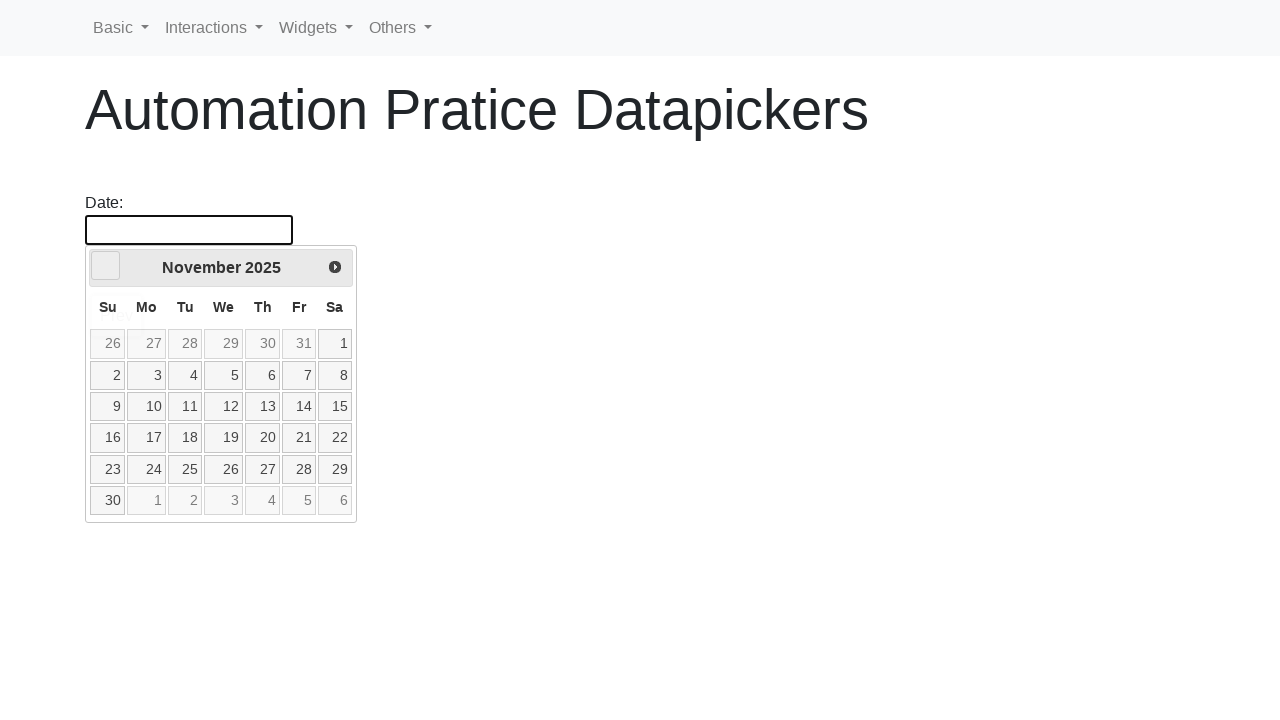

Waited for calendar to update
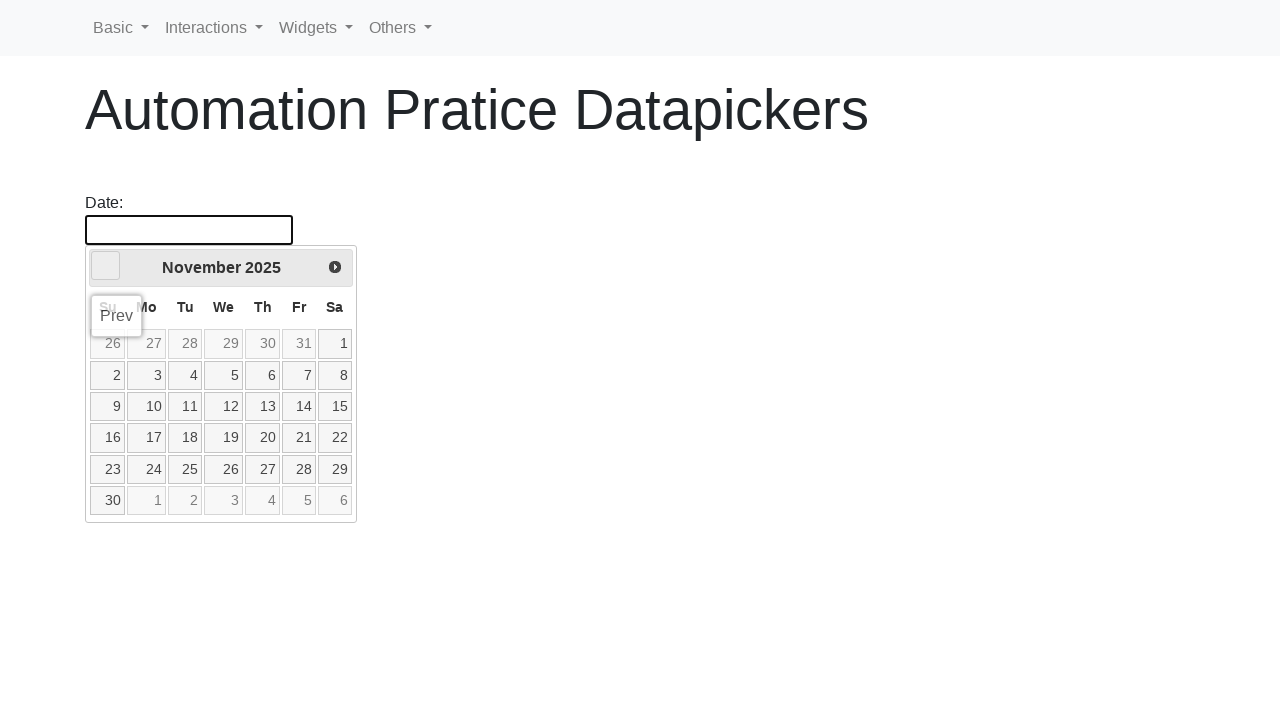

Clicked previous button to navigate backward (target: May 2015) at (106, 266) on [data-handler='prev']
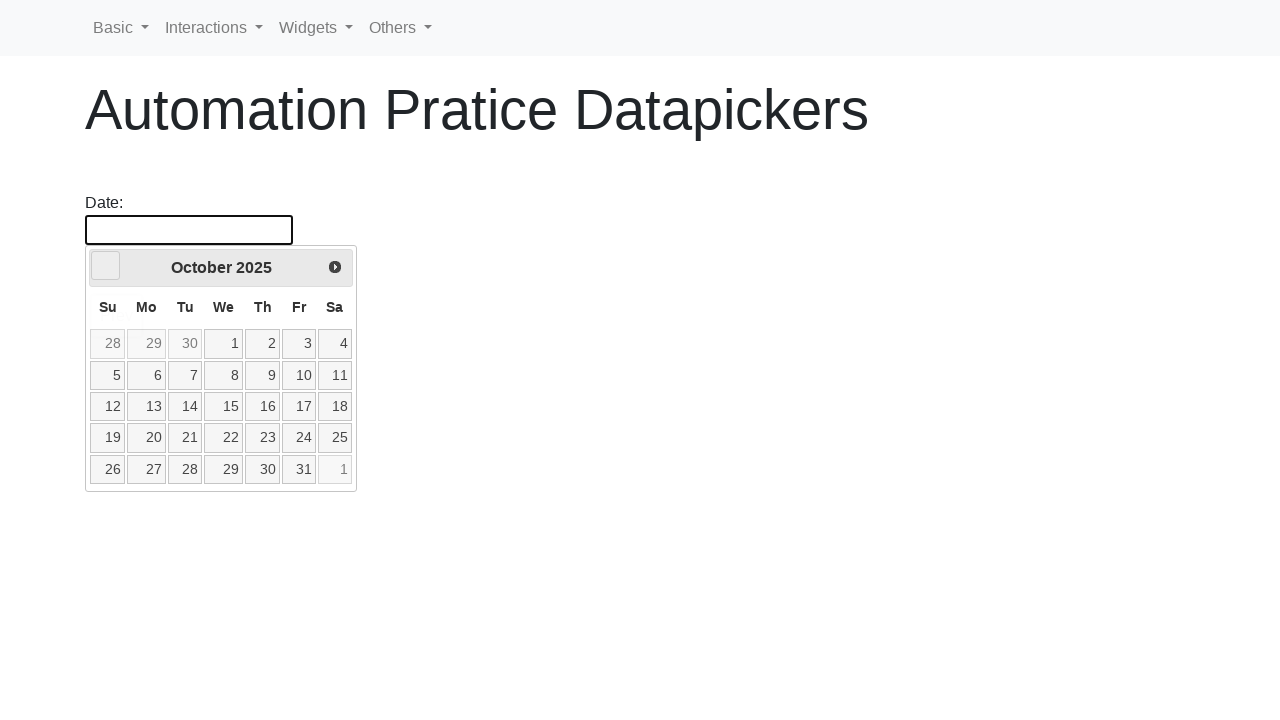

Waited for calendar to update
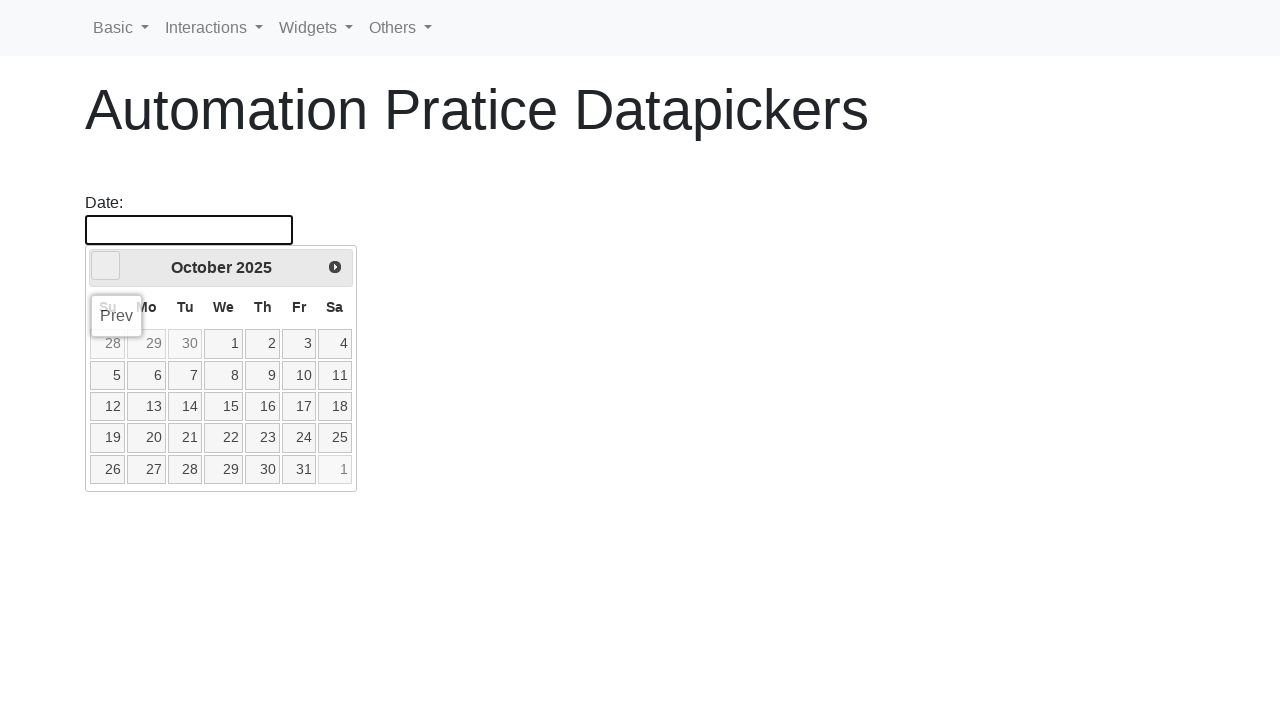

Clicked previous button to navigate backward (target: May 2015) at (106, 266) on [data-handler='prev']
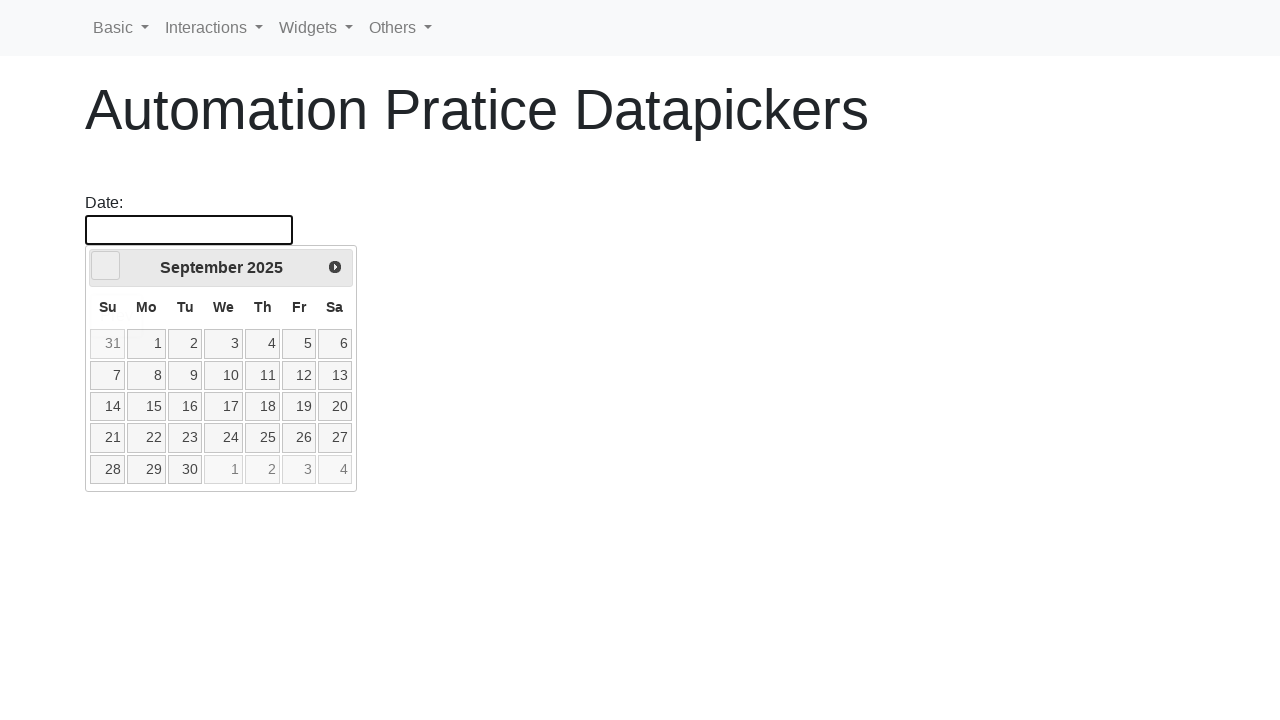

Waited for calendar to update
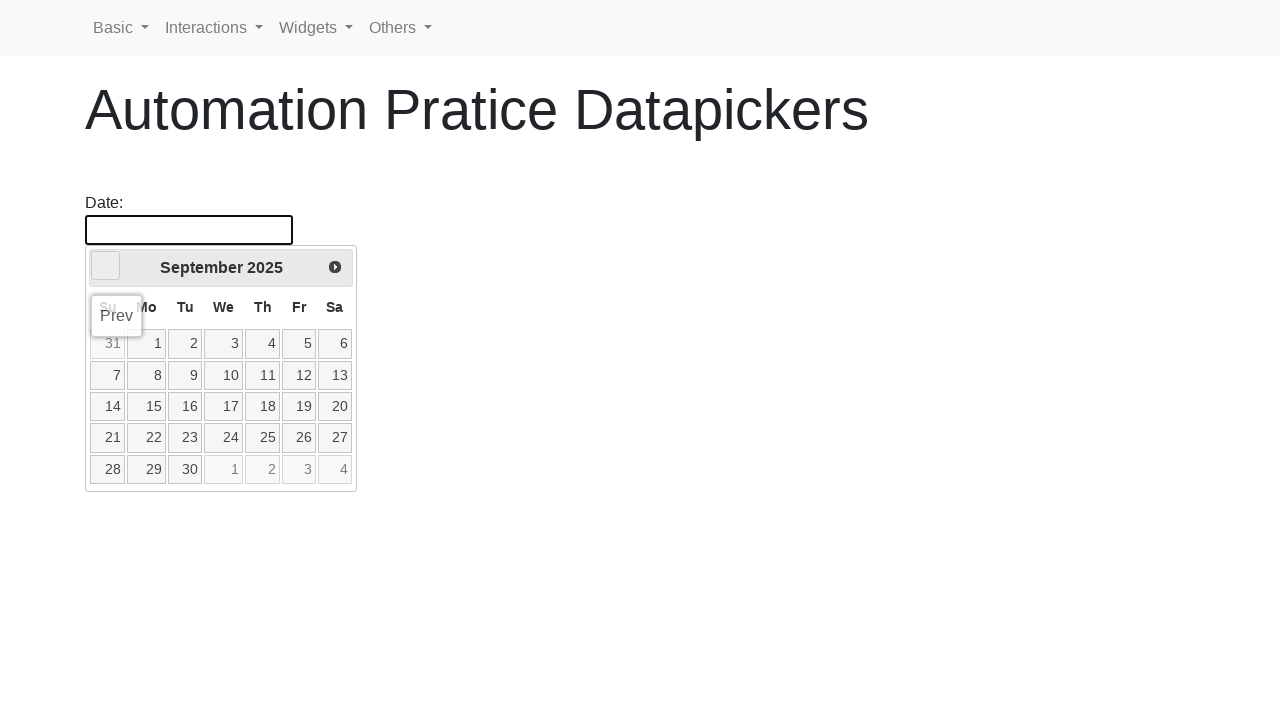

Clicked previous button to navigate backward (target: May 2015) at (106, 266) on [data-handler='prev']
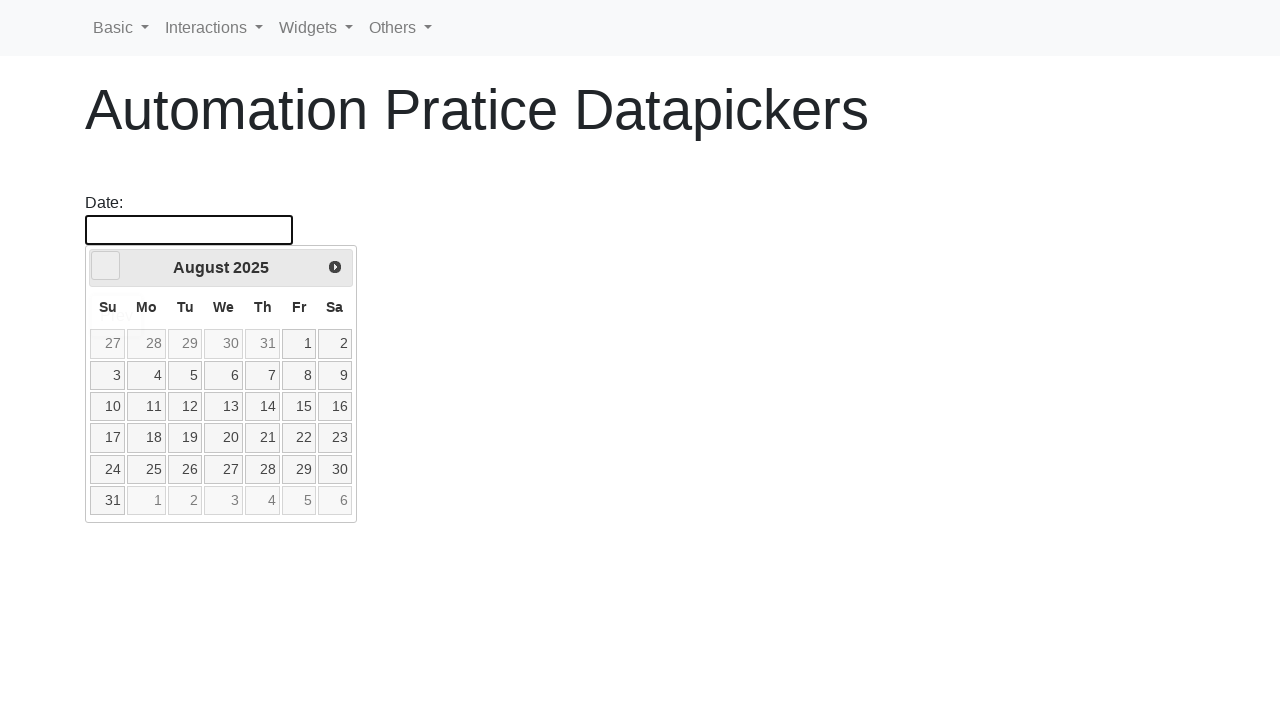

Waited for calendar to update
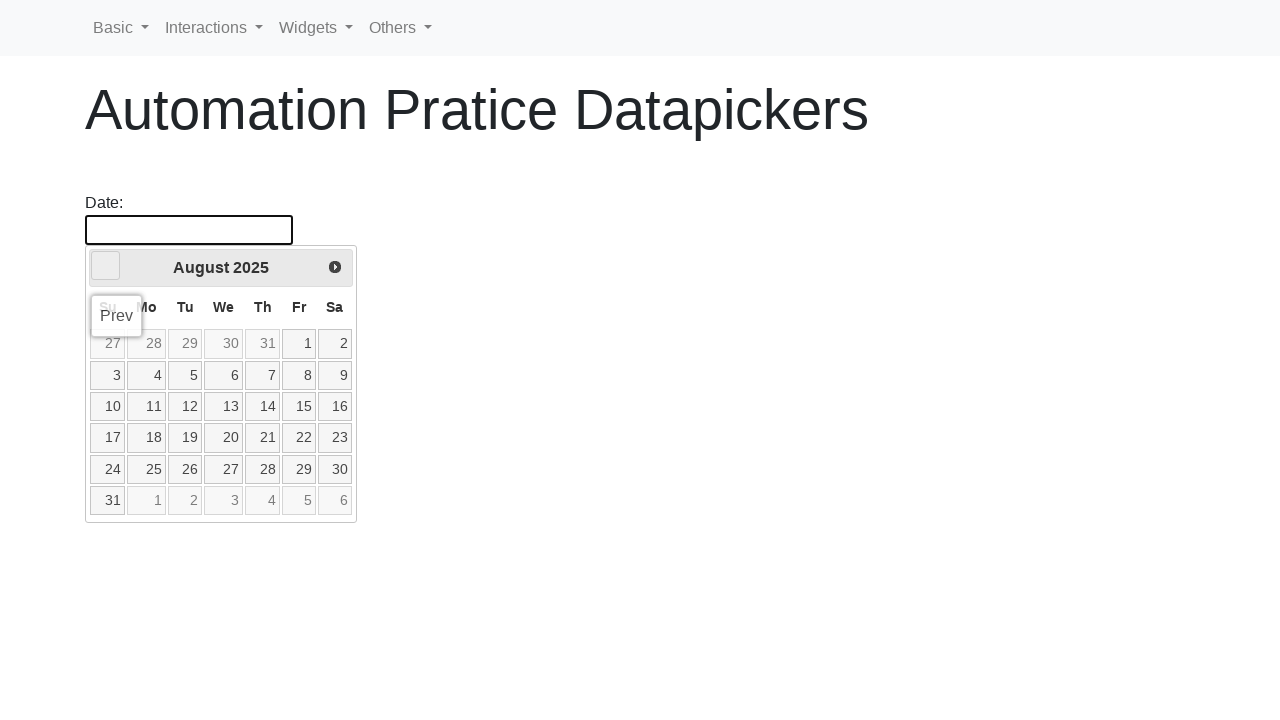

Clicked previous button to navigate backward (target: May 2015) at (106, 266) on [data-handler='prev']
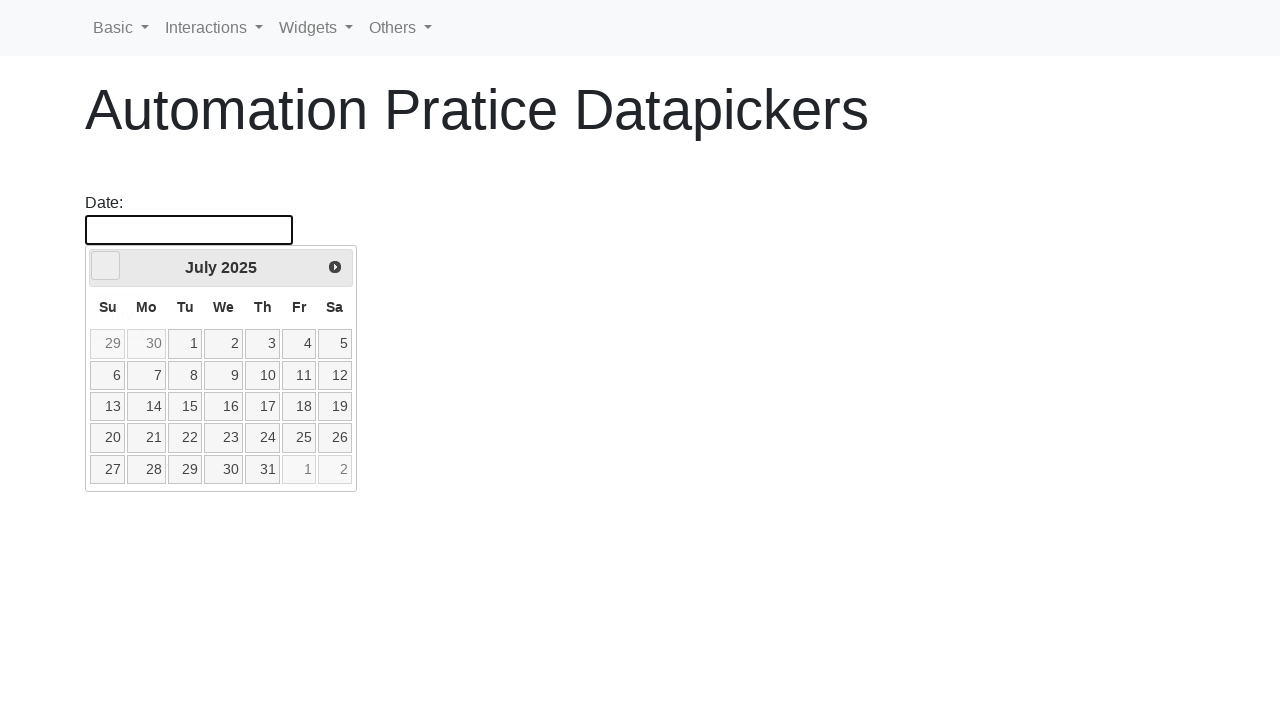

Waited for calendar to update
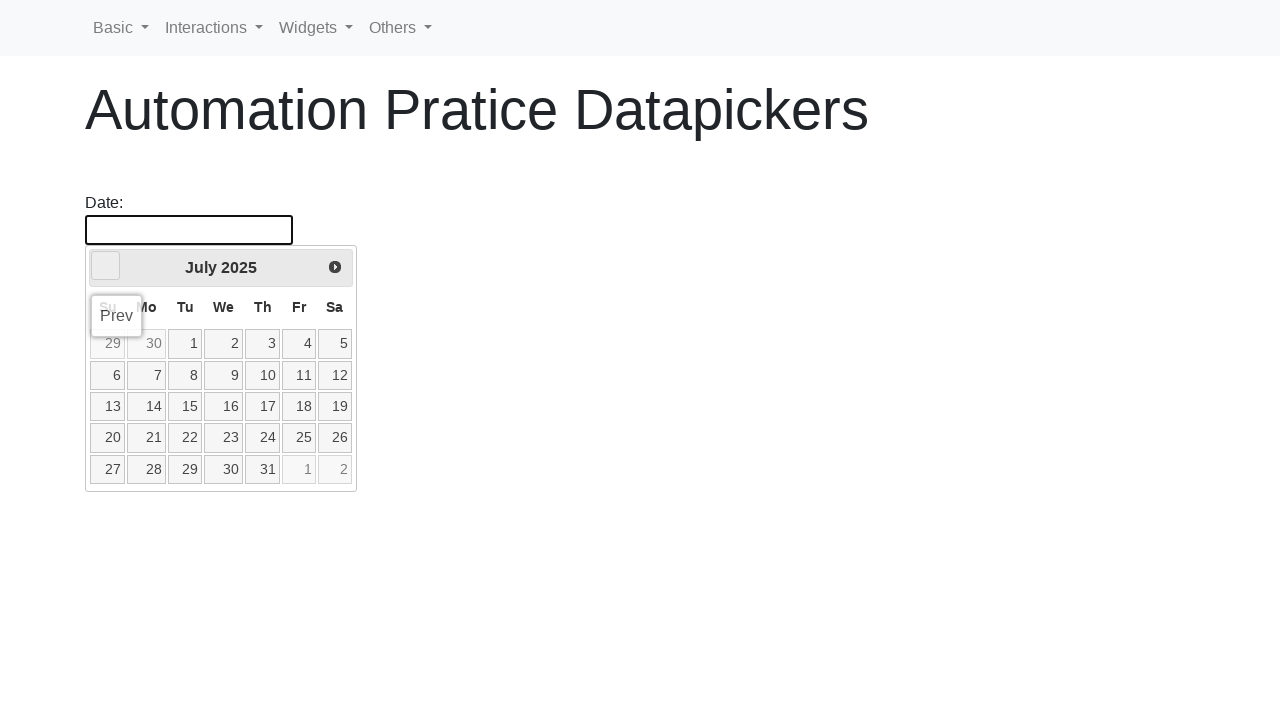

Clicked previous button to navigate backward (target: May 2015) at (106, 266) on [data-handler='prev']
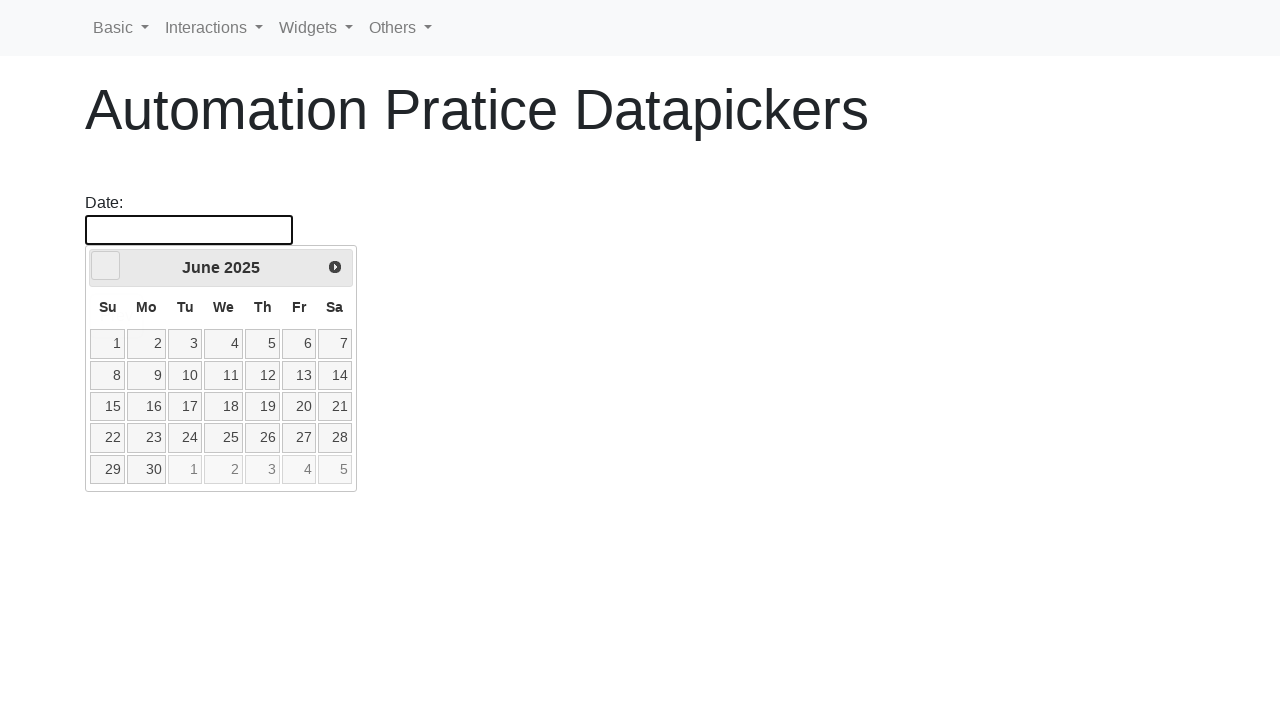

Waited for calendar to update
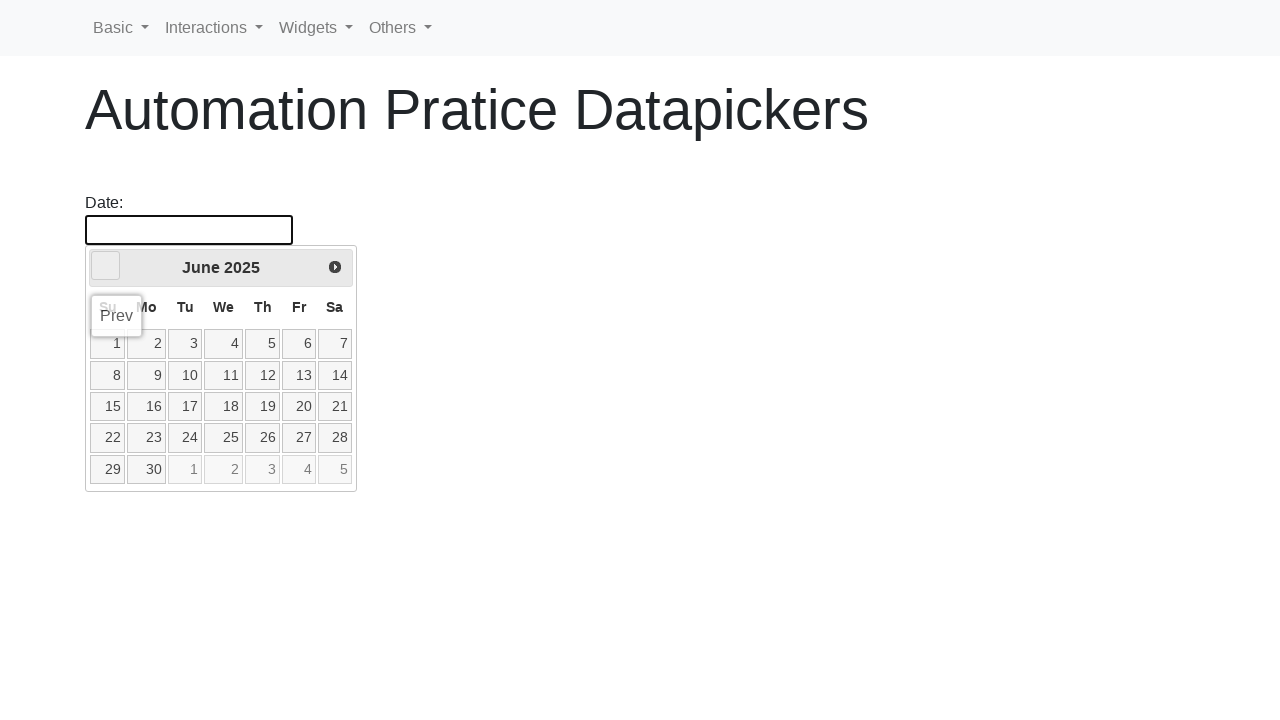

Clicked previous button to navigate backward (target: May 2015) at (106, 266) on [data-handler='prev']
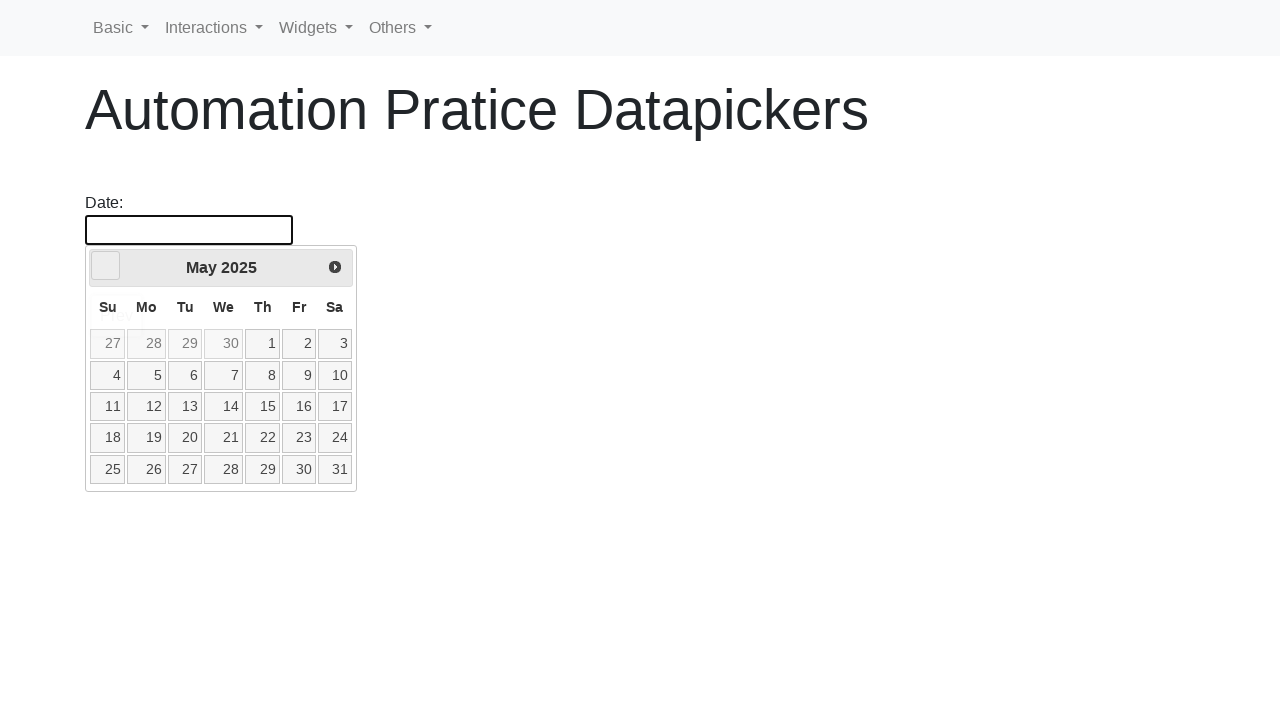

Waited for calendar to update
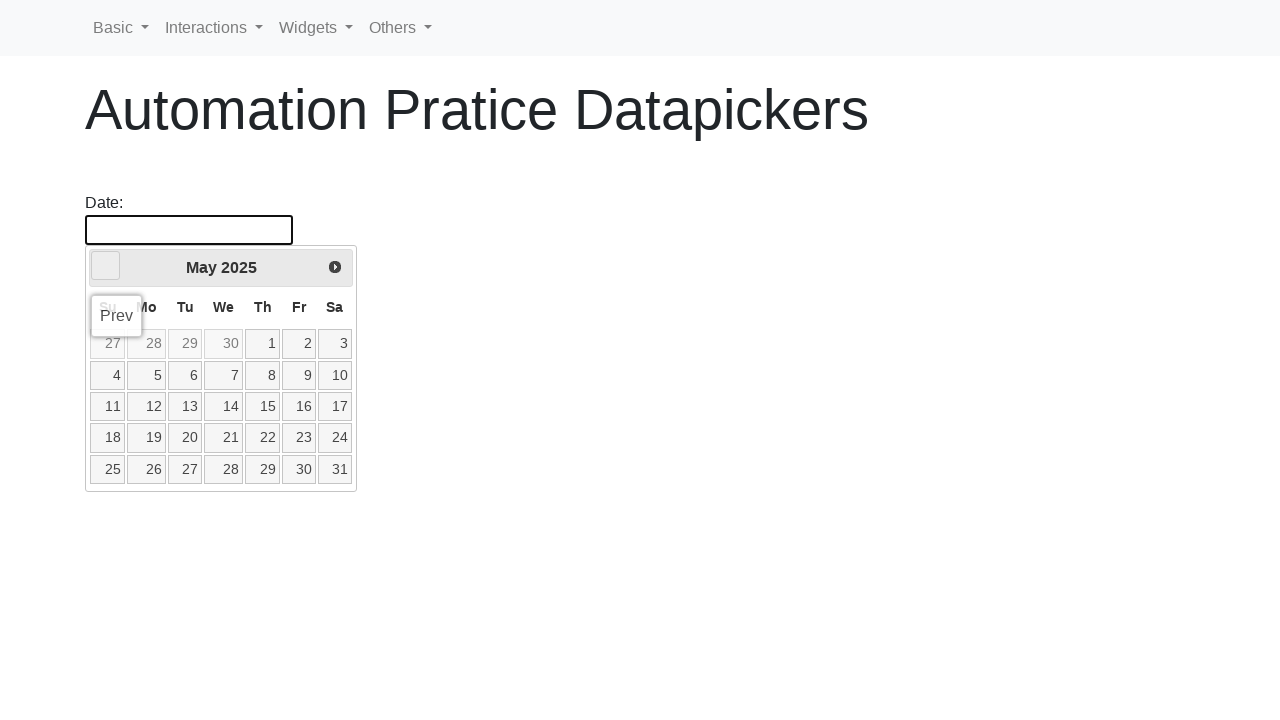

Clicked previous button to navigate backward (target: May 2015) at (106, 266) on [data-handler='prev']
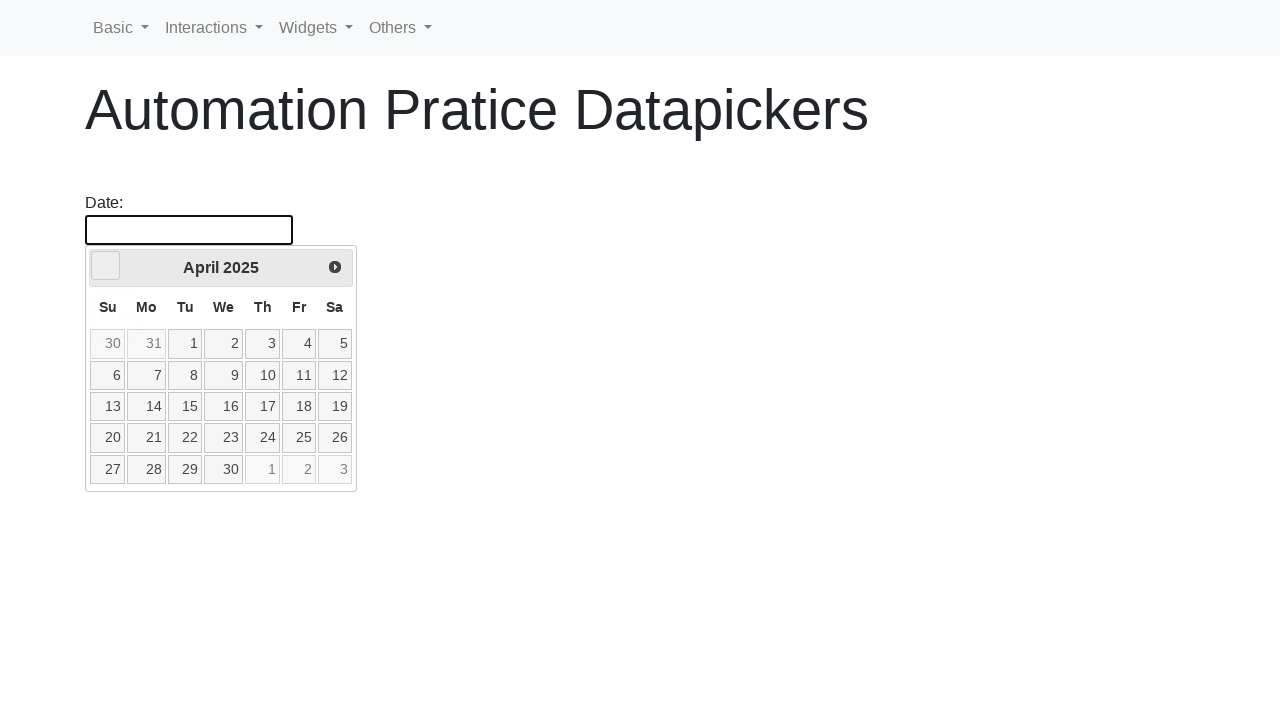

Waited for calendar to update
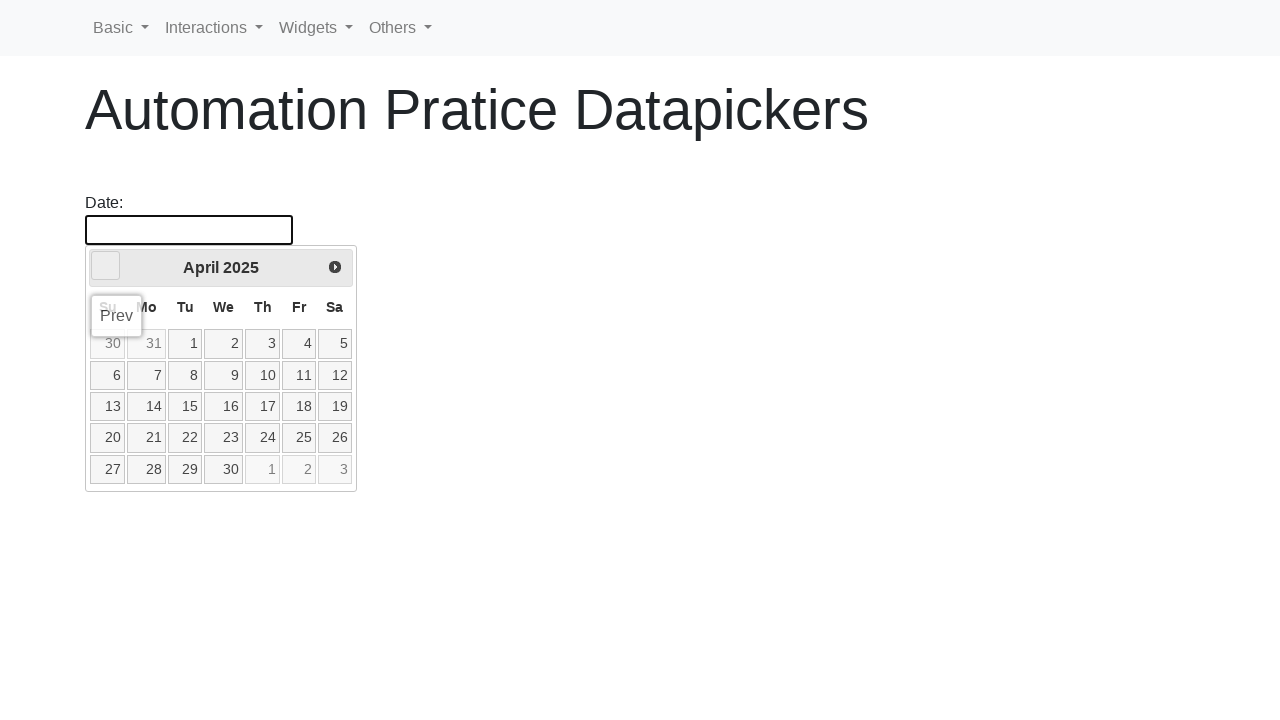

Clicked previous button to navigate backward (target: May 2015) at (106, 266) on [data-handler='prev']
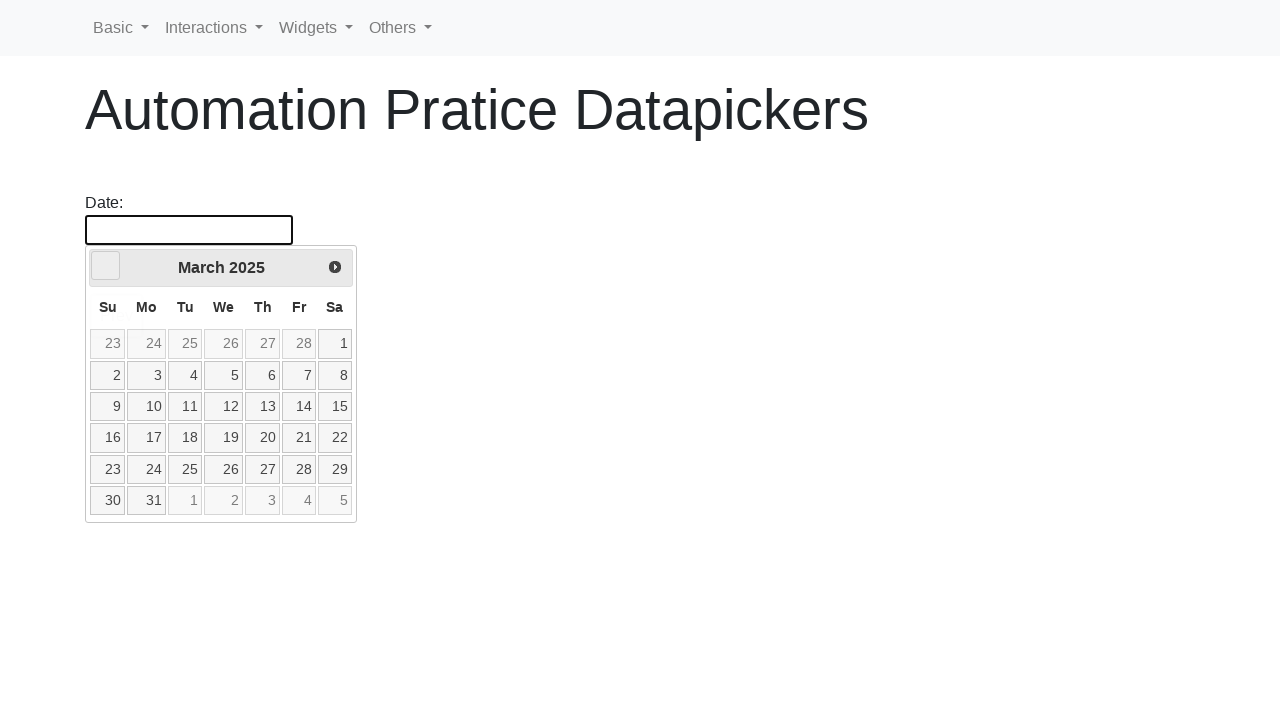

Waited for calendar to update
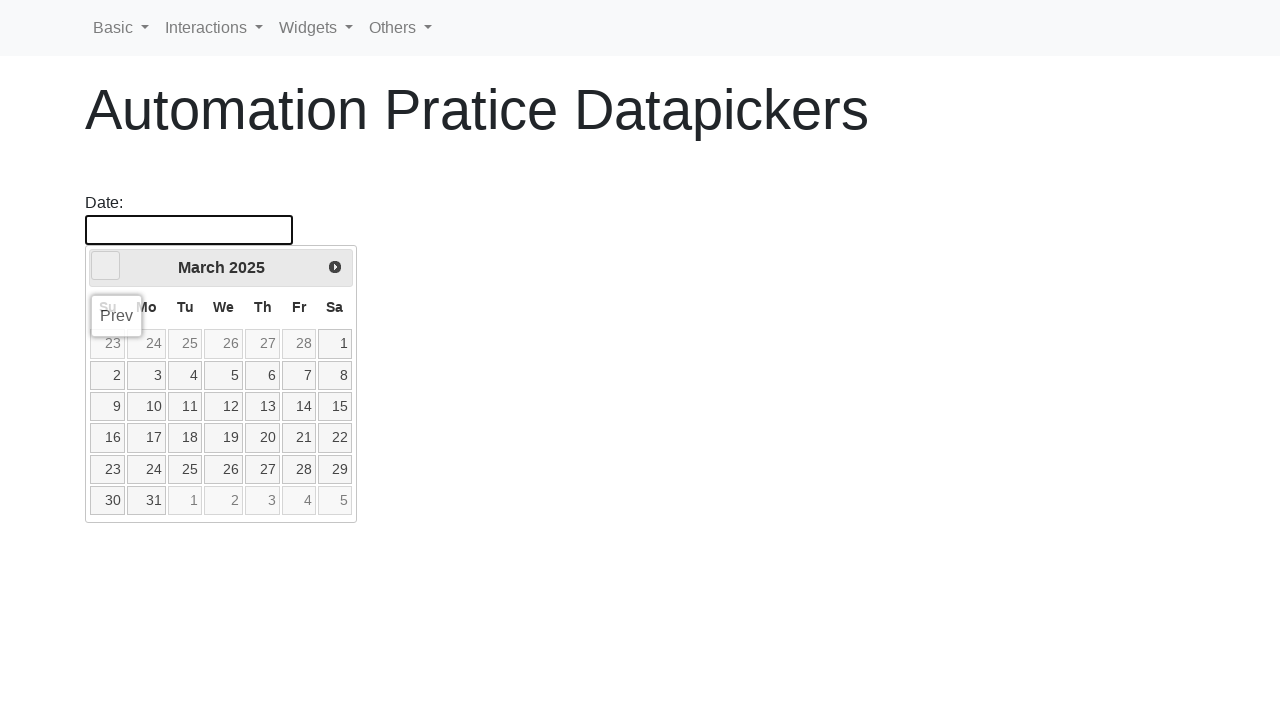

Clicked previous button to navigate backward (target: May 2015) at (106, 266) on [data-handler='prev']
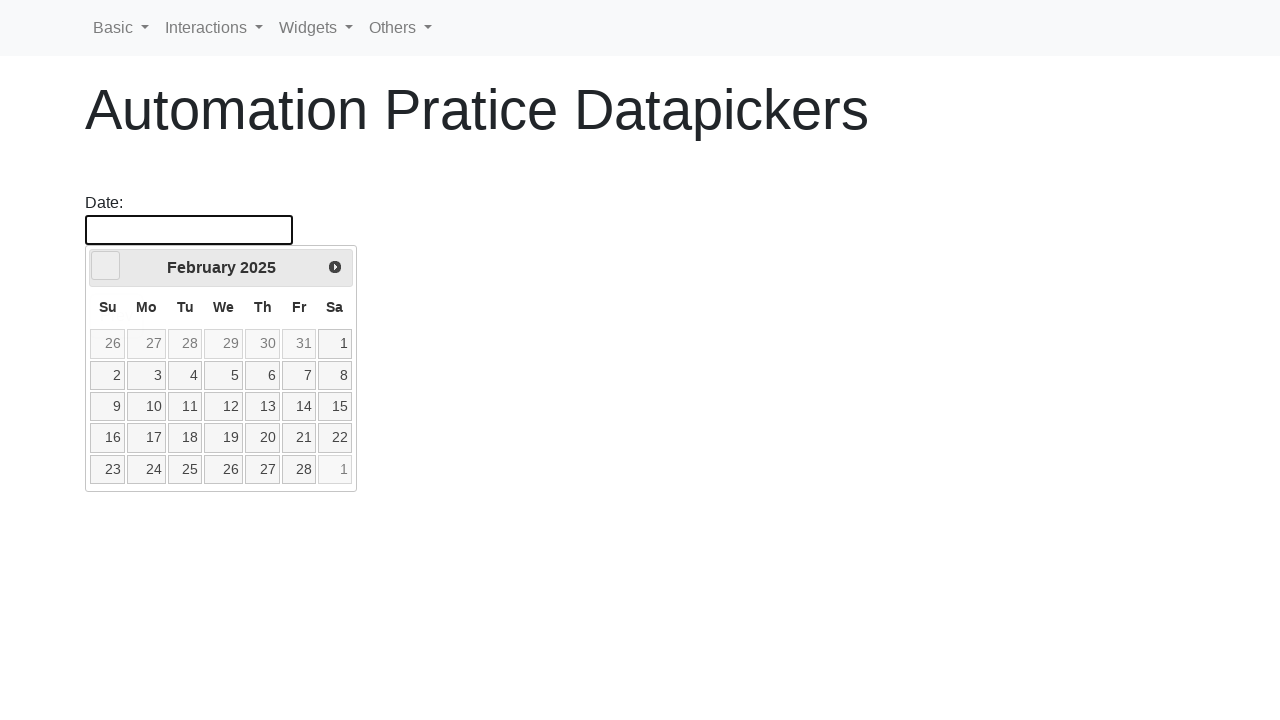

Waited for calendar to update
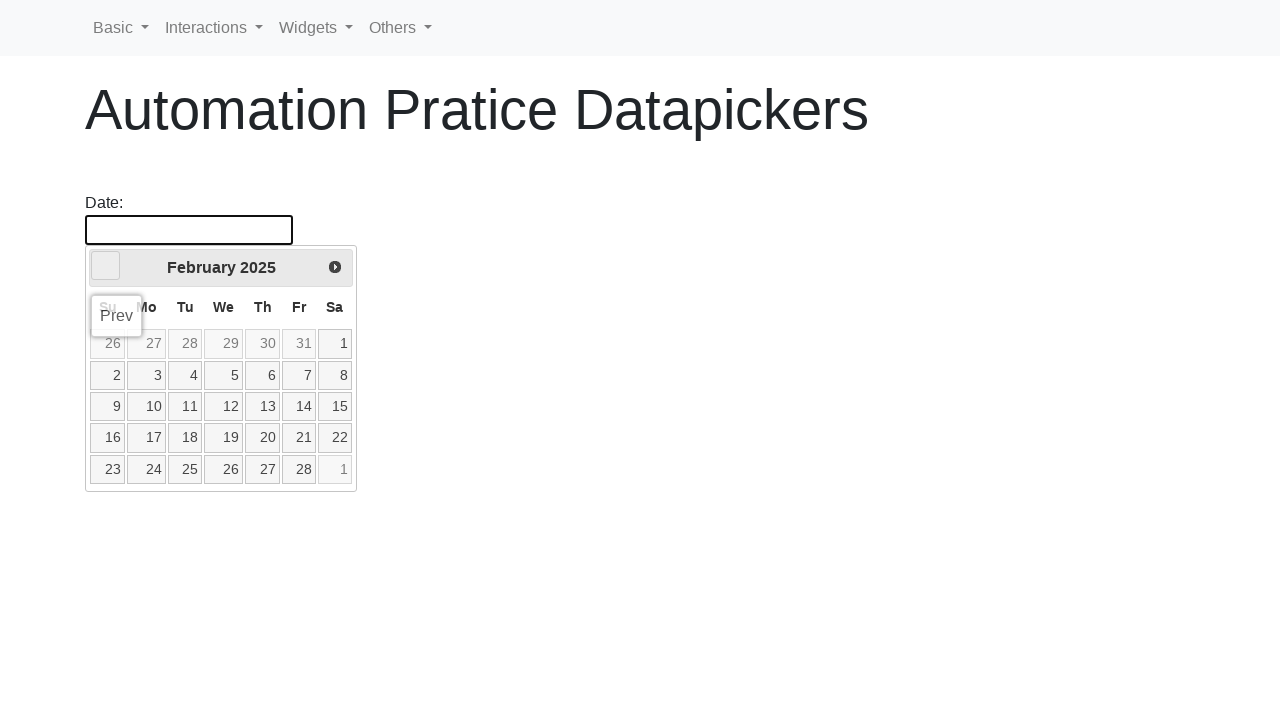

Clicked previous button to navigate backward (target: May 2015) at (106, 266) on [data-handler='prev']
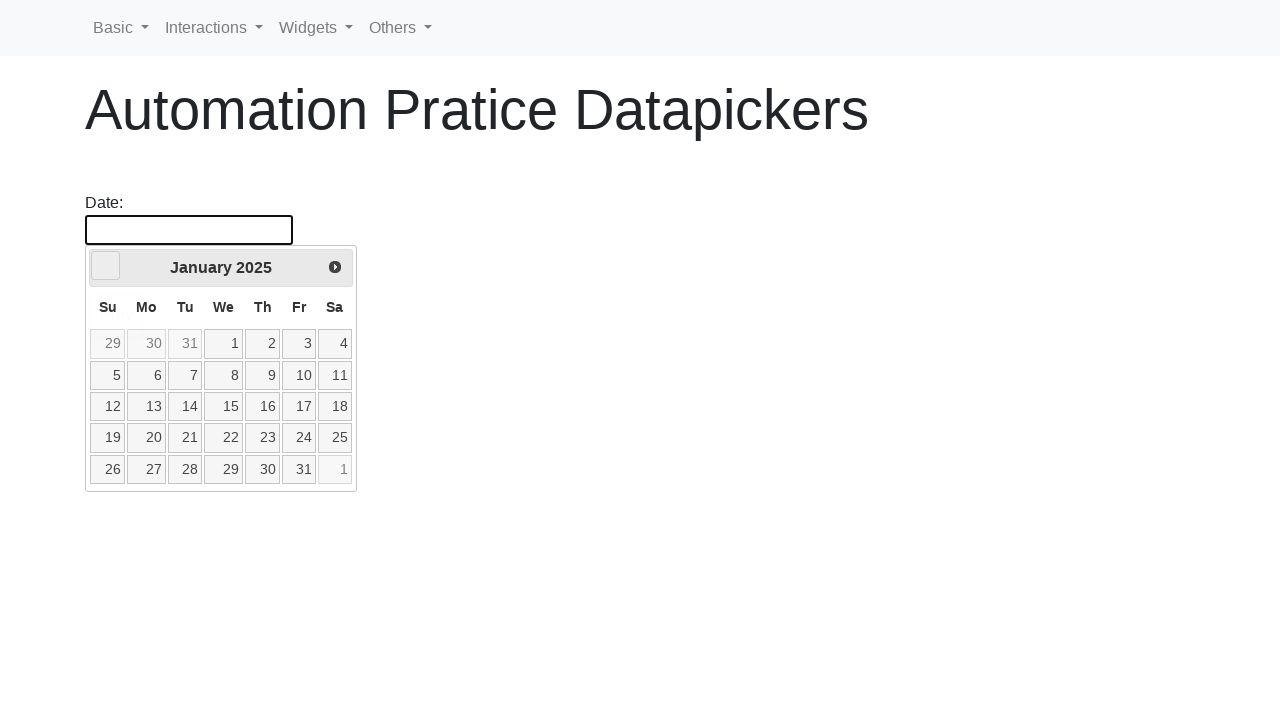

Waited for calendar to update
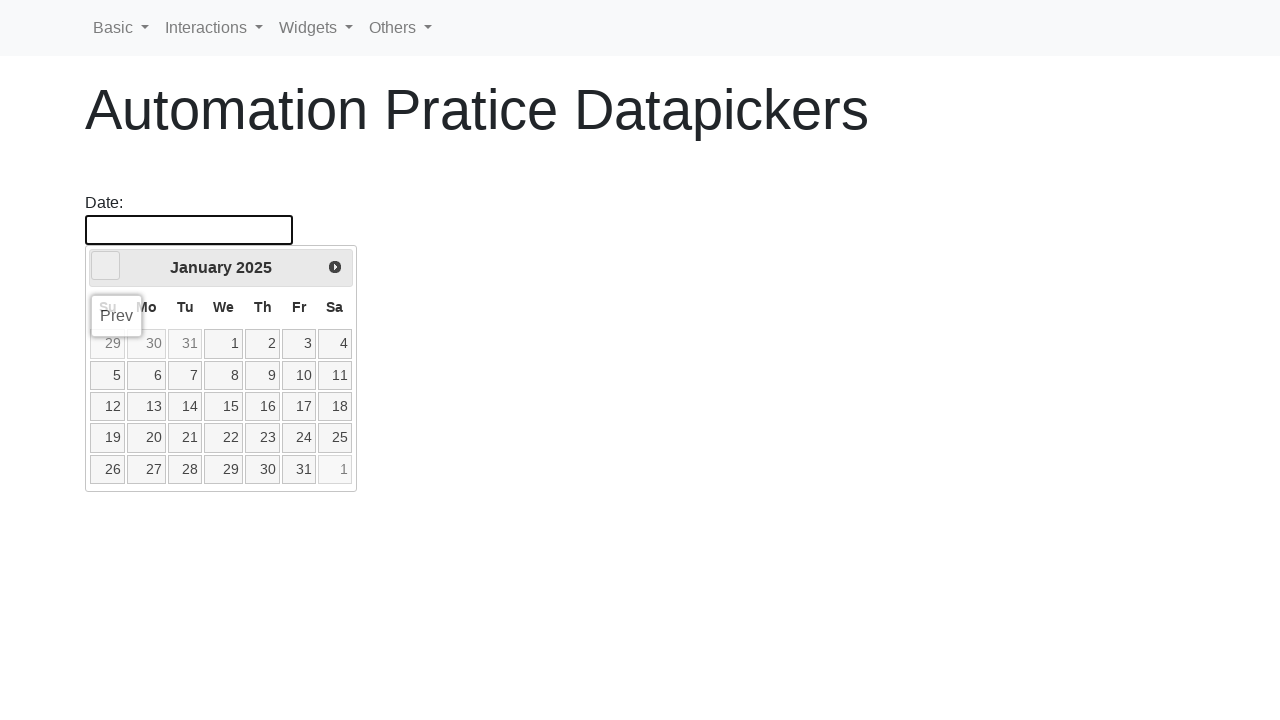

Clicked previous button to navigate backward (target: May 2015) at (106, 266) on [data-handler='prev']
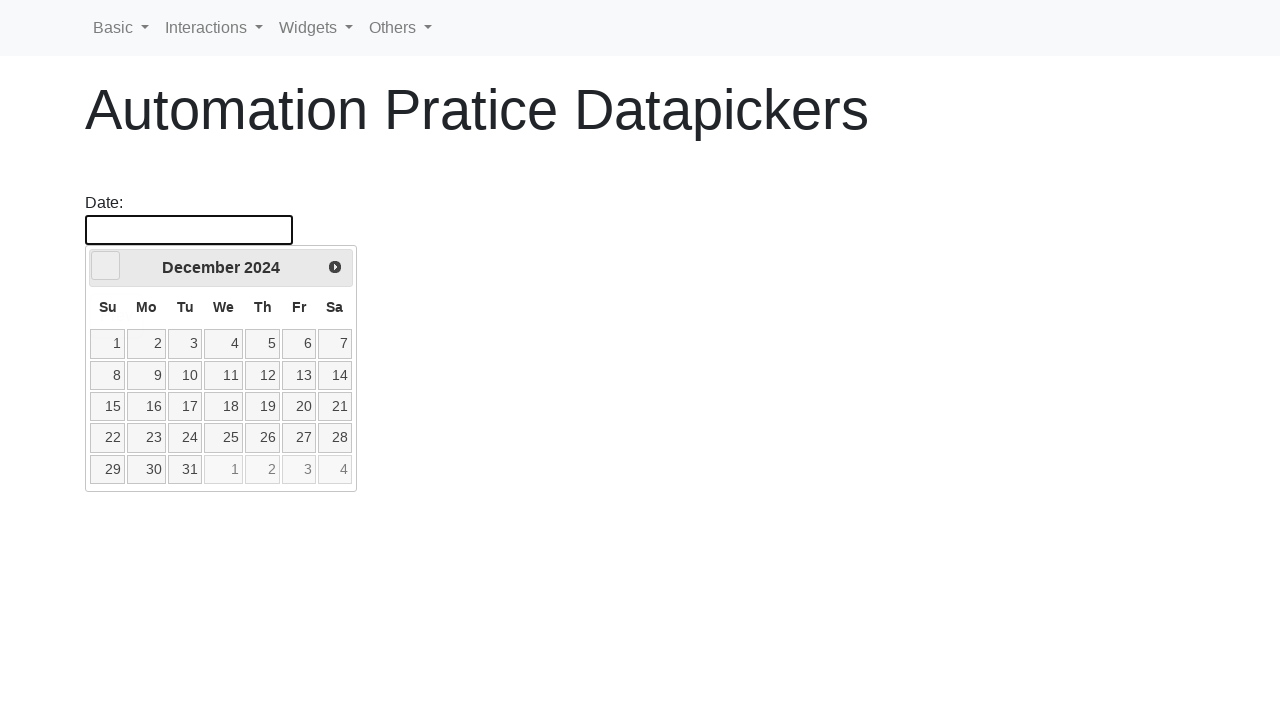

Waited for calendar to update
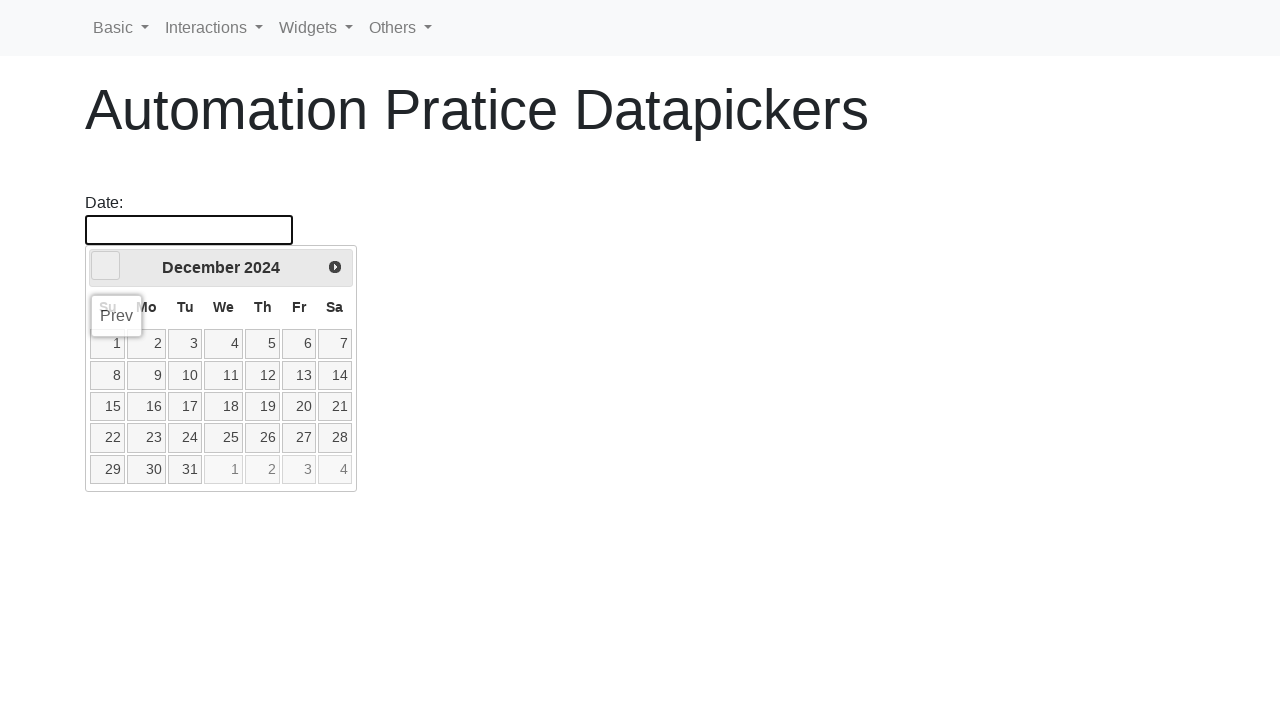

Clicked previous button to navigate backward (target: May 2015) at (106, 266) on [data-handler='prev']
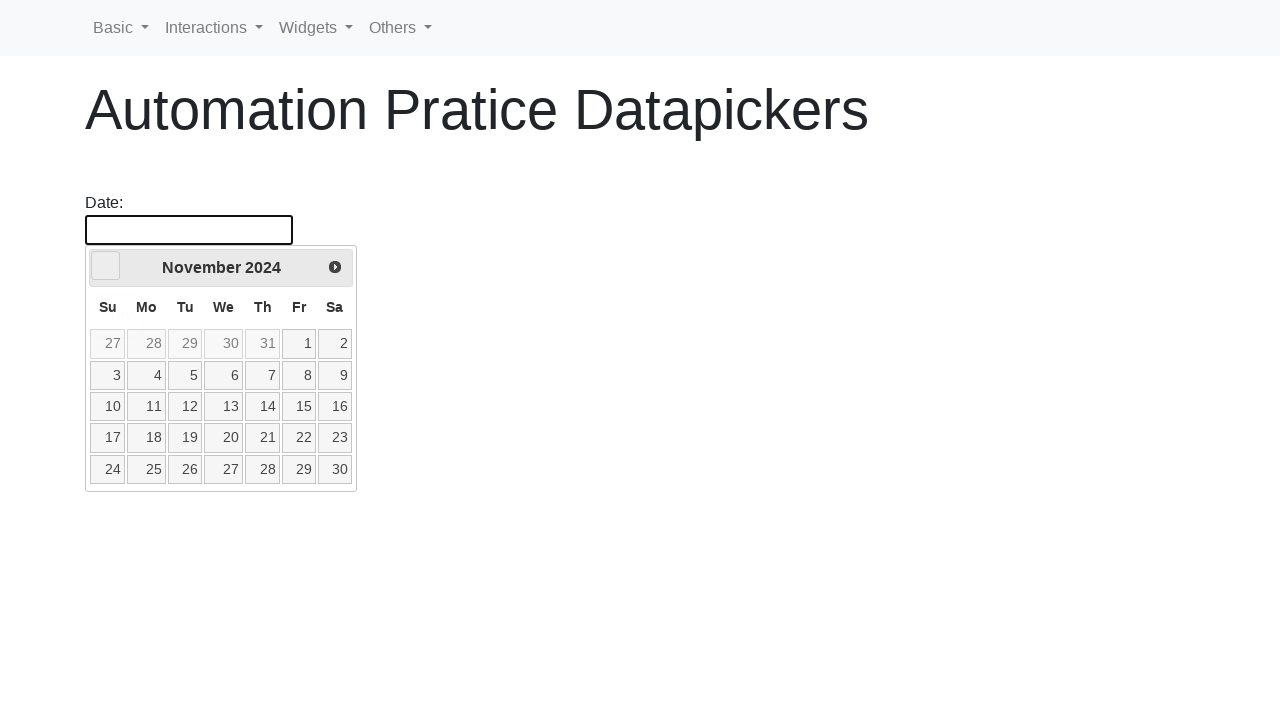

Waited for calendar to update
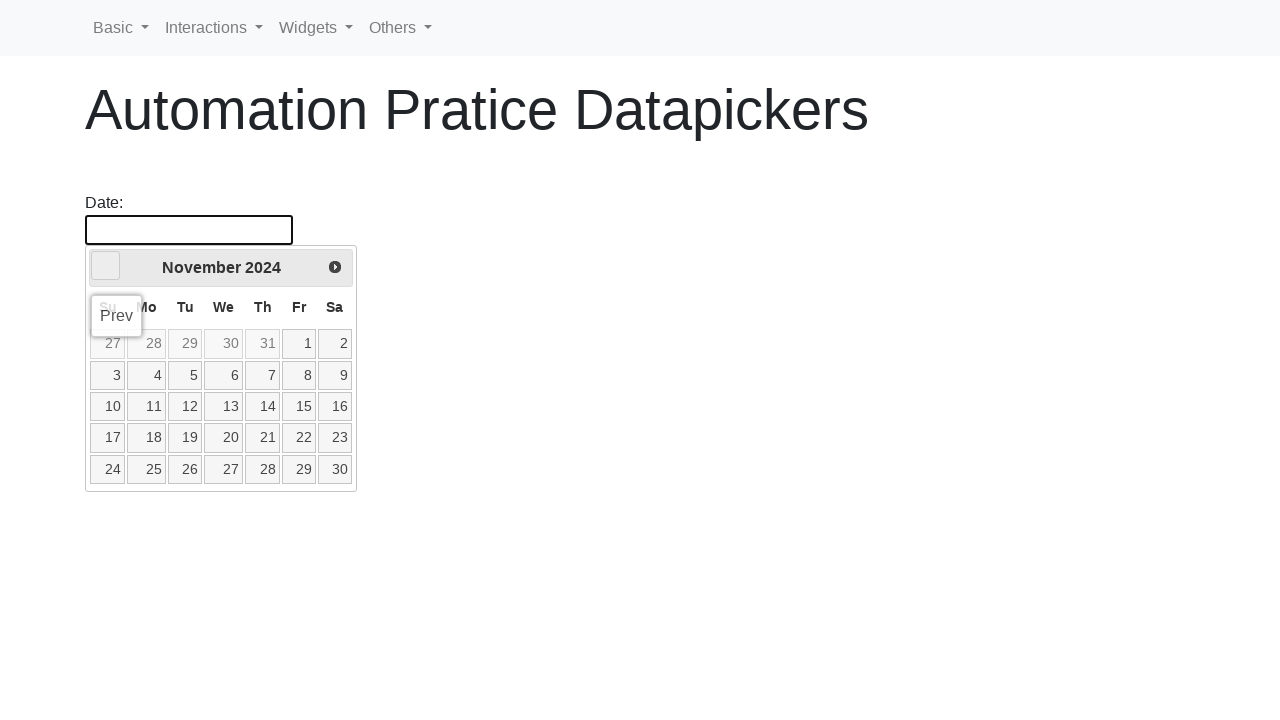

Clicked previous button to navigate backward (target: May 2015) at (106, 266) on [data-handler='prev']
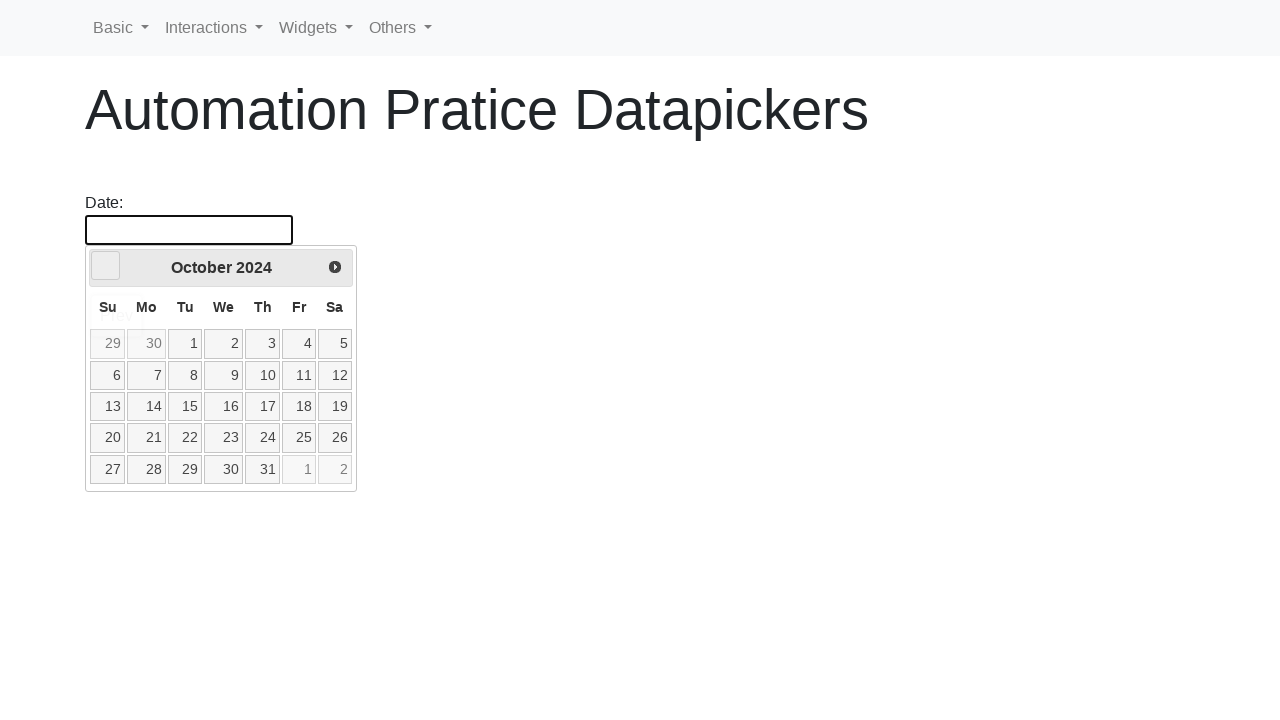

Waited for calendar to update
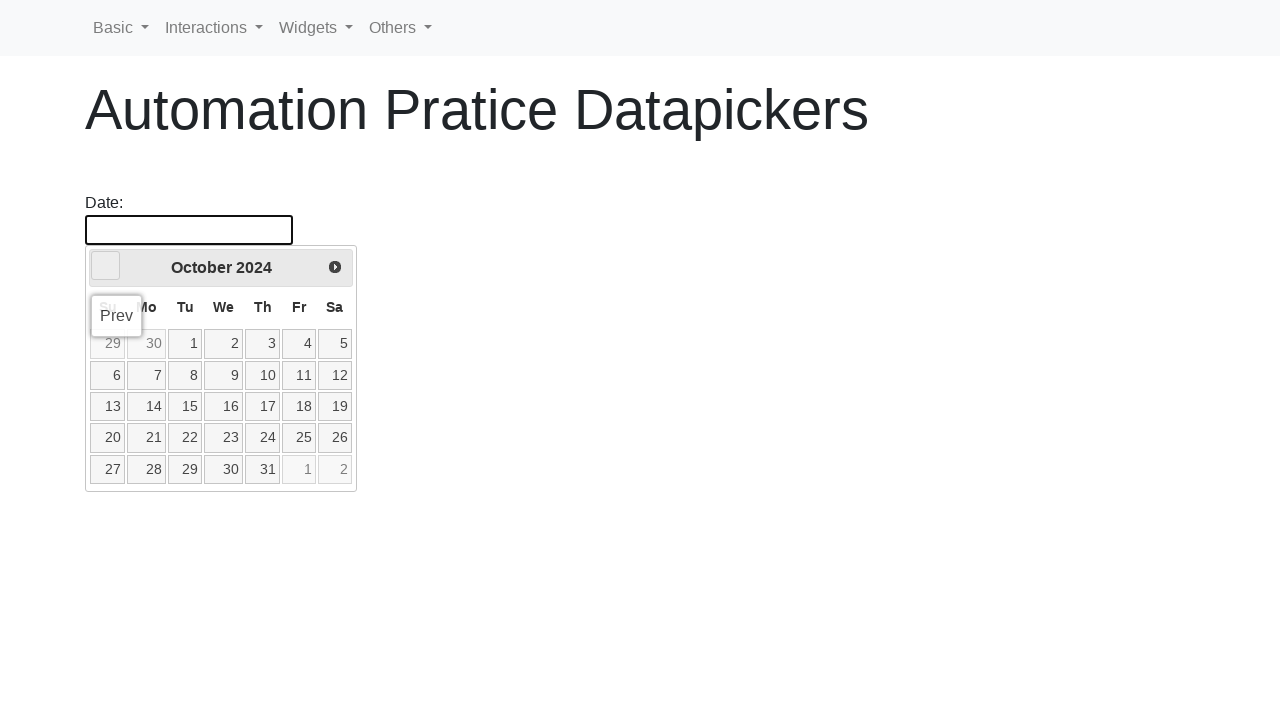

Clicked previous button to navigate backward (target: May 2015) at (106, 266) on [data-handler='prev']
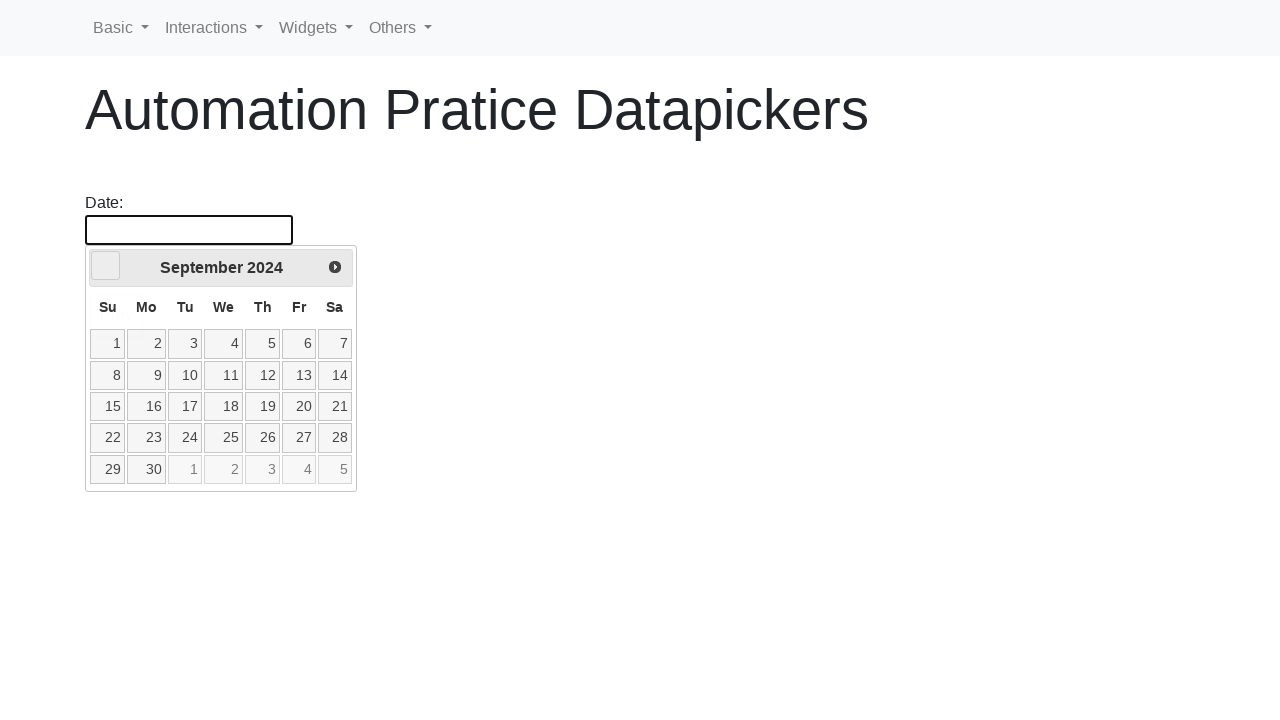

Waited for calendar to update
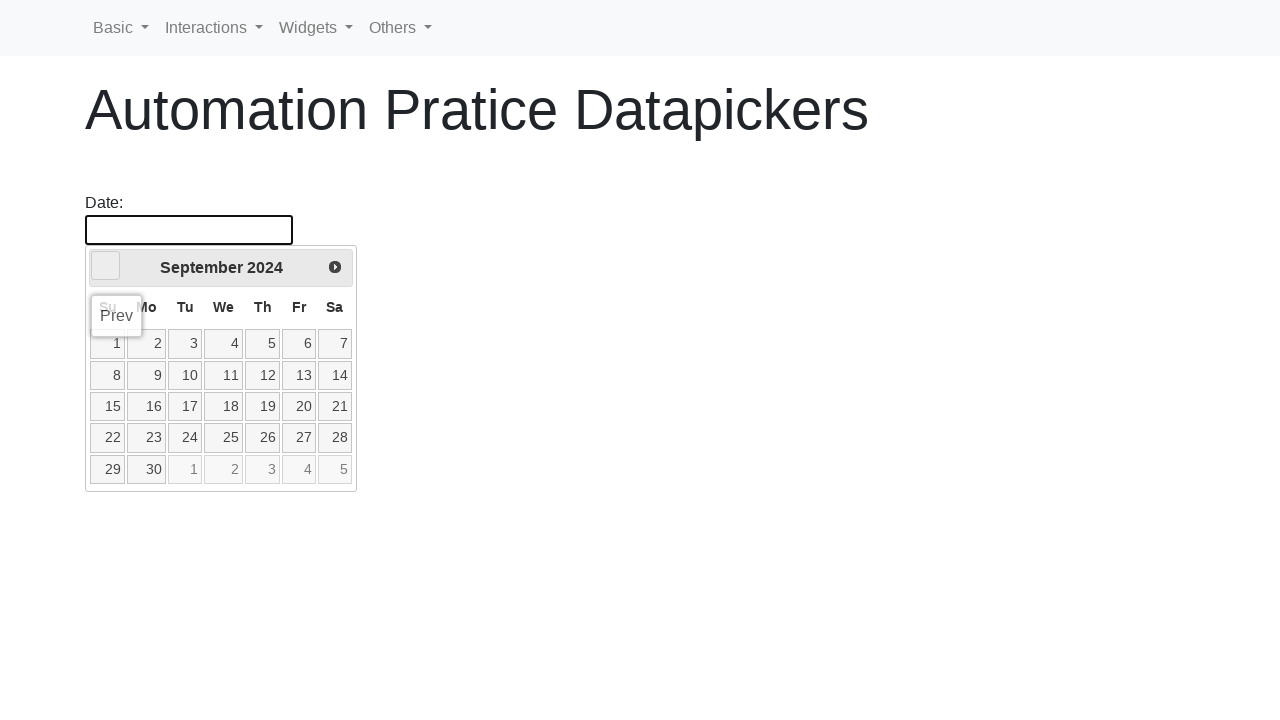

Clicked previous button to navigate backward (target: May 2015) at (106, 266) on [data-handler='prev']
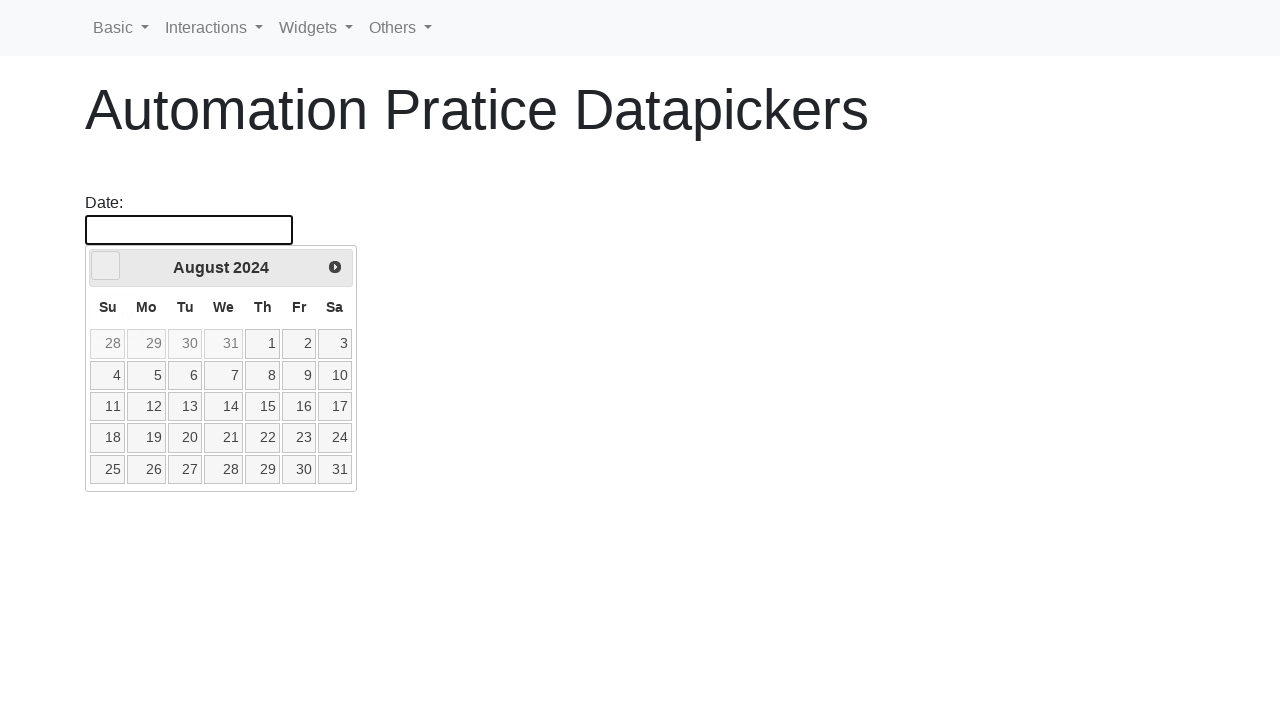

Waited for calendar to update
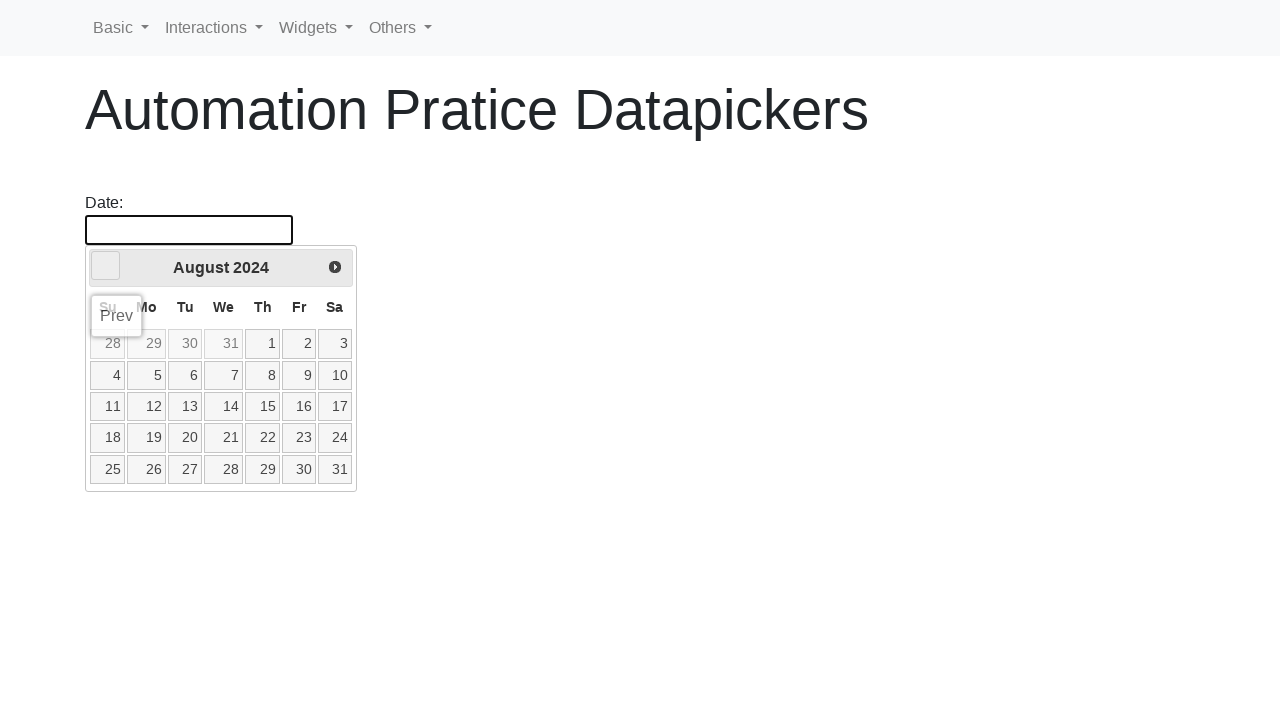

Clicked previous button to navigate backward (target: May 2015) at (106, 266) on [data-handler='prev']
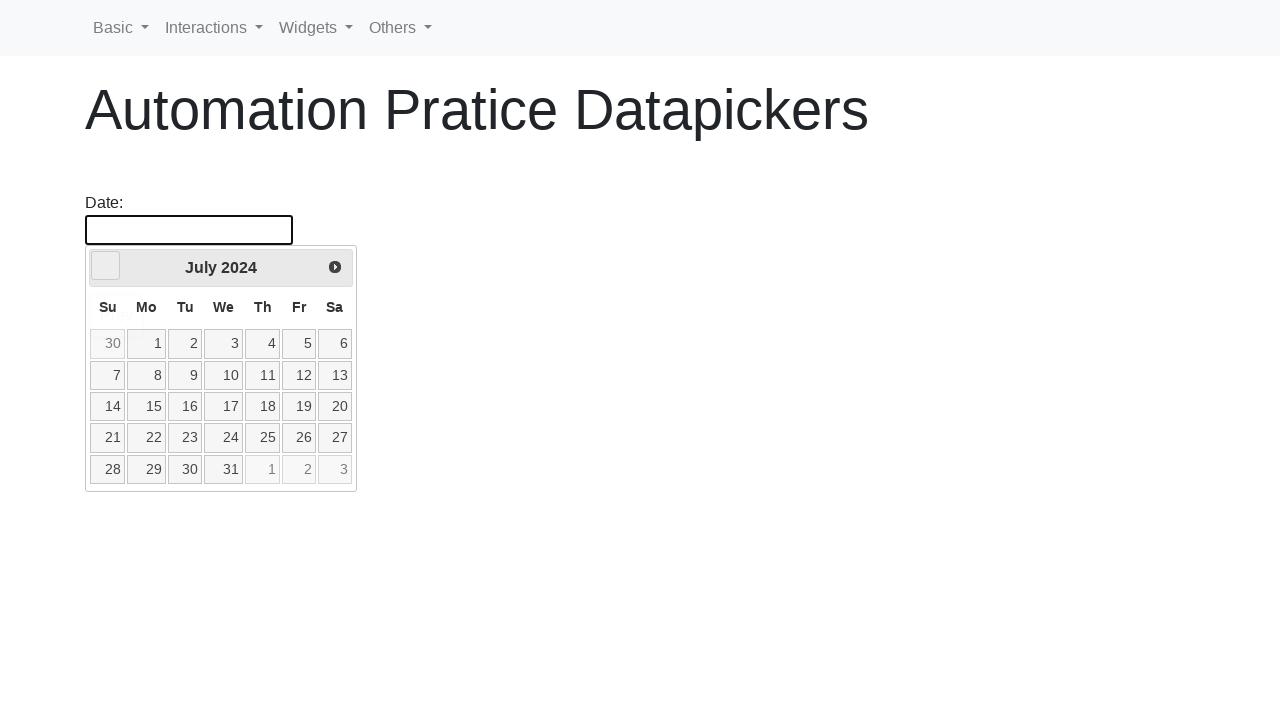

Waited for calendar to update
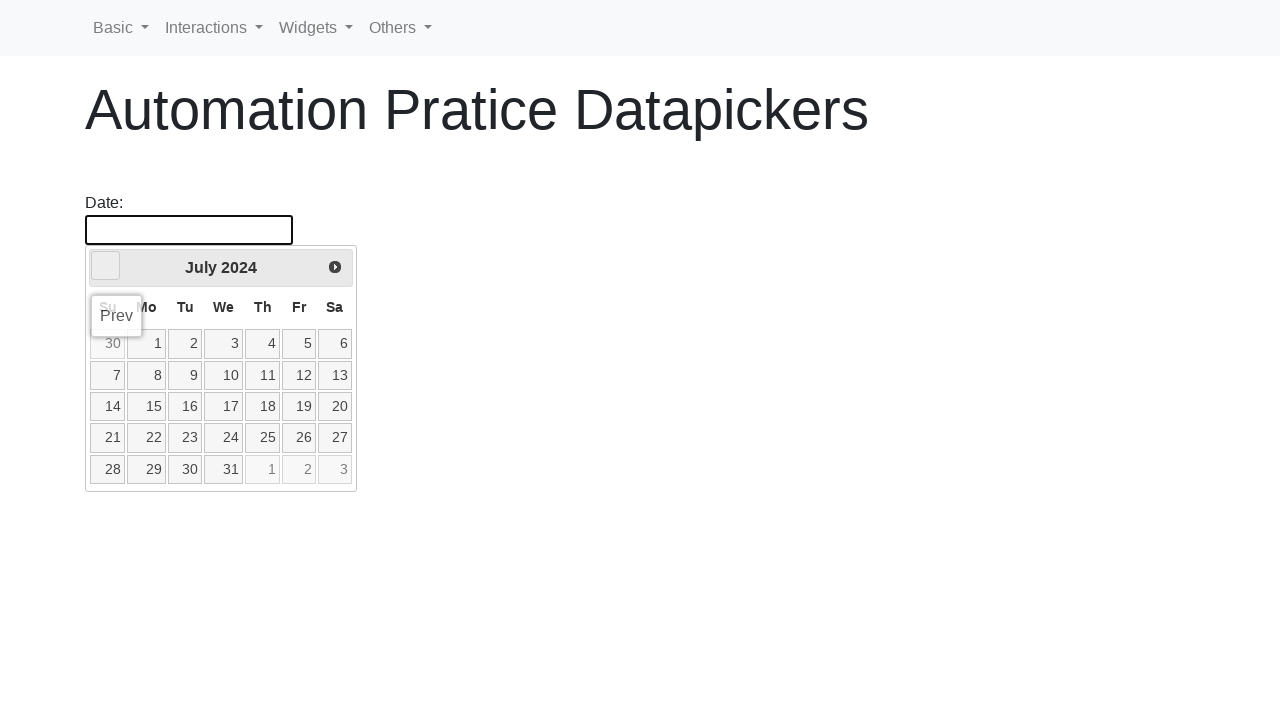

Clicked previous button to navigate backward (target: May 2015) at (106, 266) on [data-handler='prev']
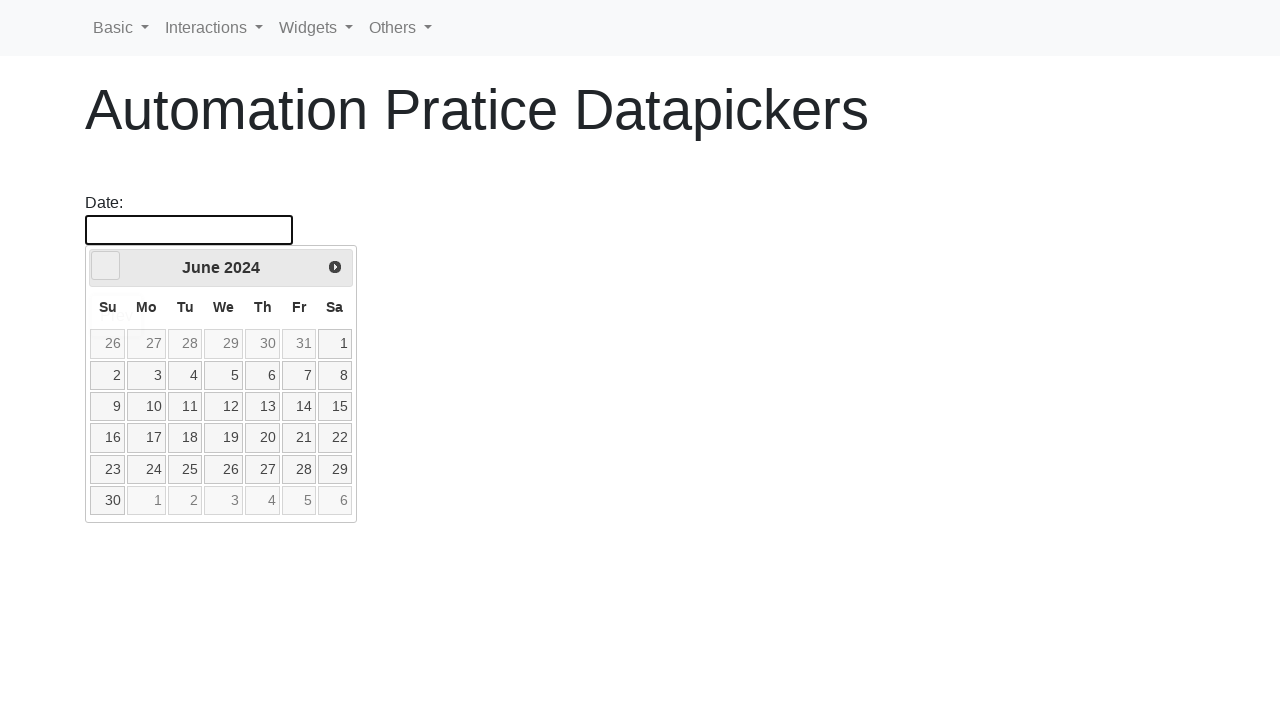

Waited for calendar to update
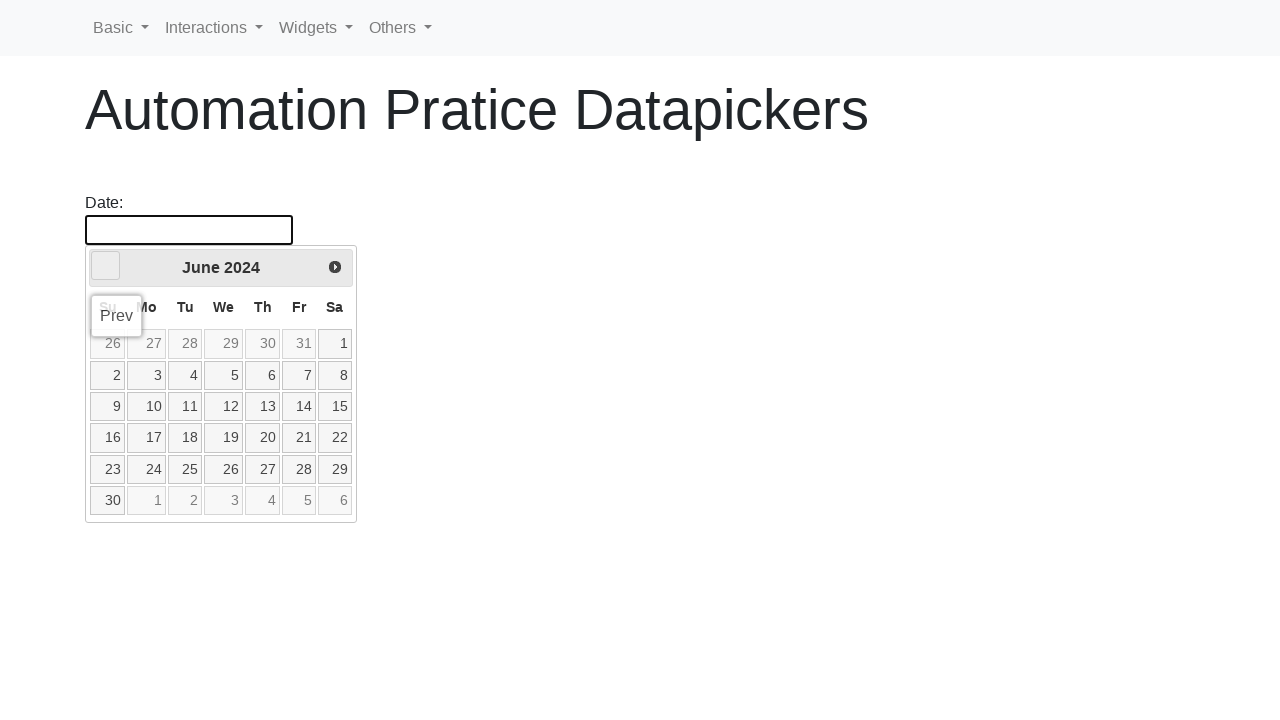

Clicked previous button to navigate backward (target: May 2015) at (106, 266) on [data-handler='prev']
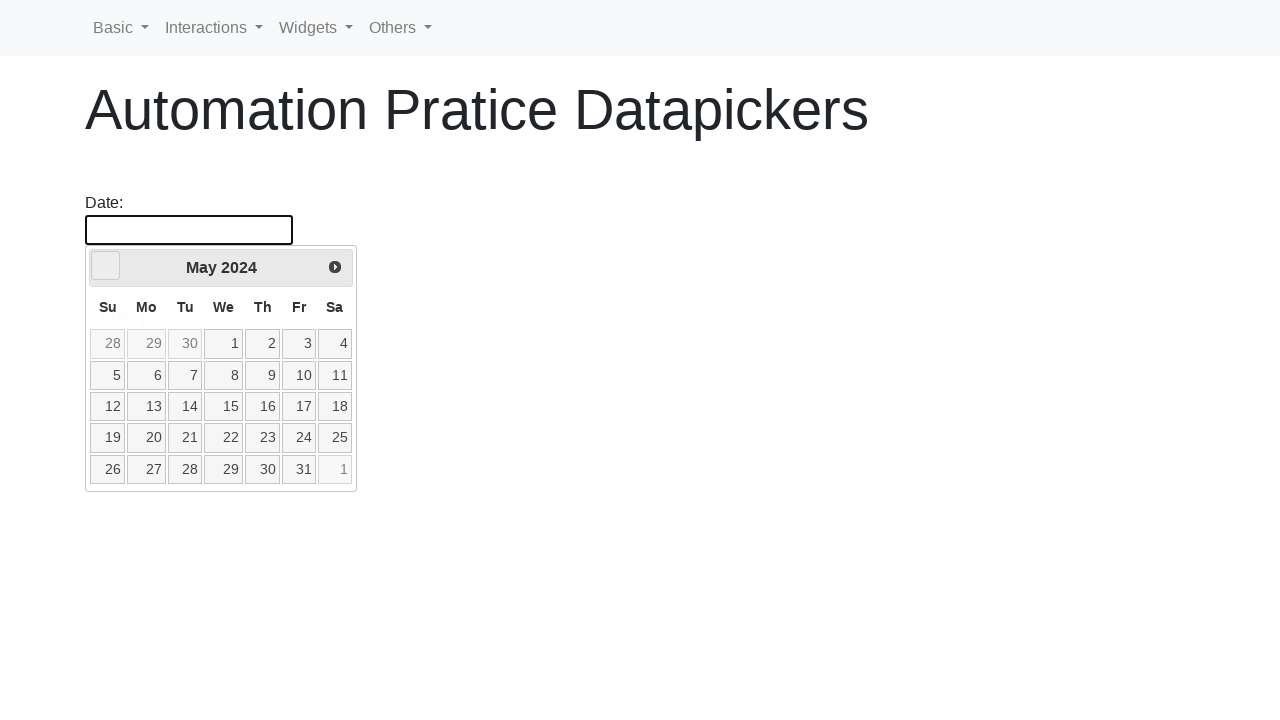

Waited for calendar to update
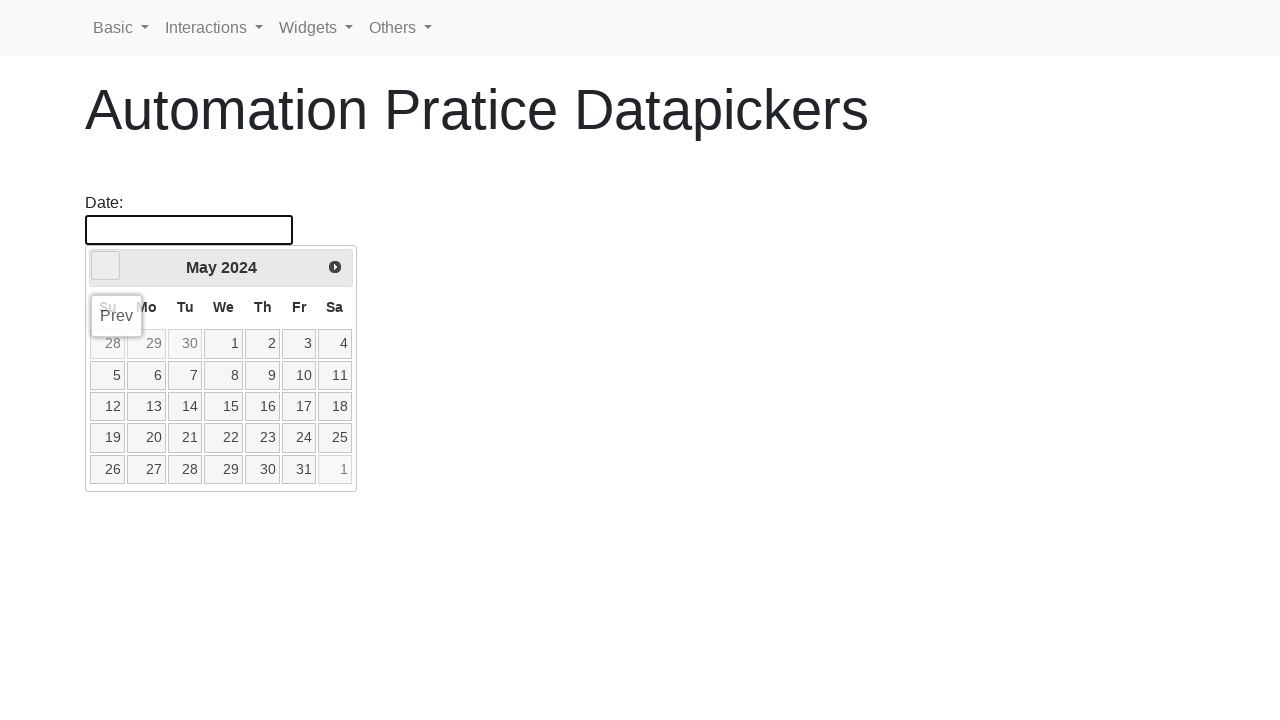

Clicked previous button to navigate backward (target: May 2015) at (106, 266) on [data-handler='prev']
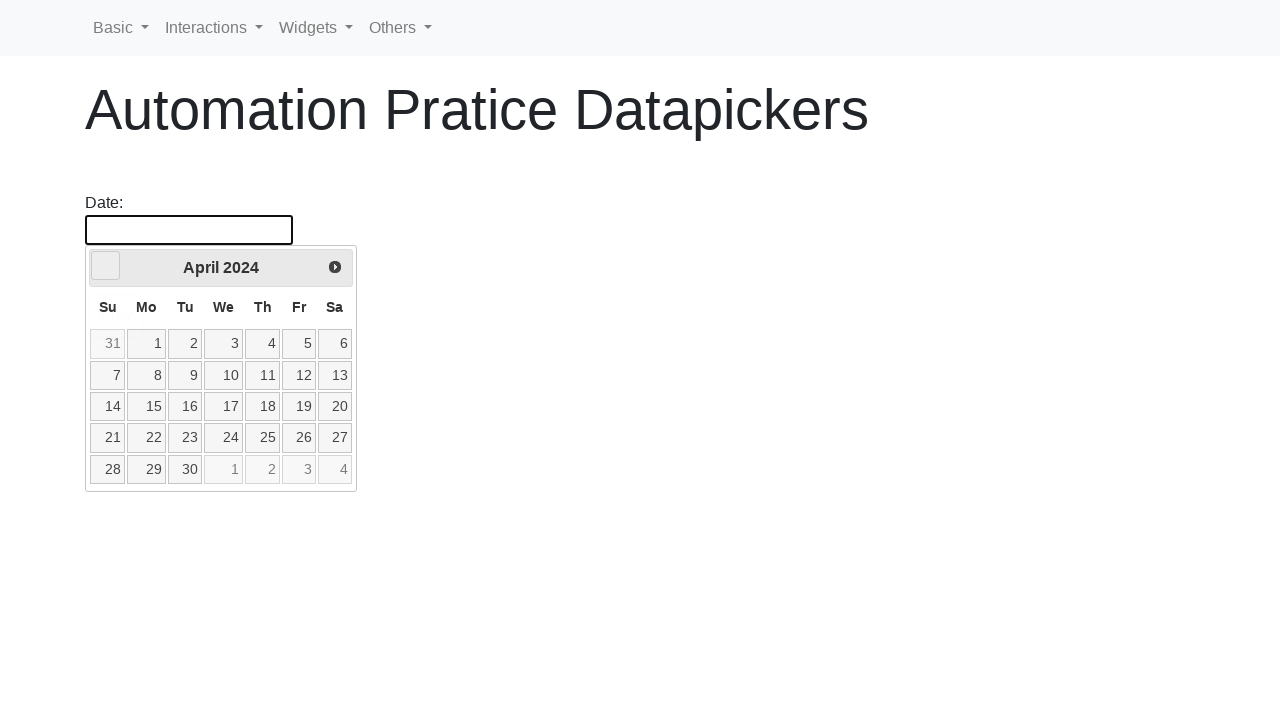

Waited for calendar to update
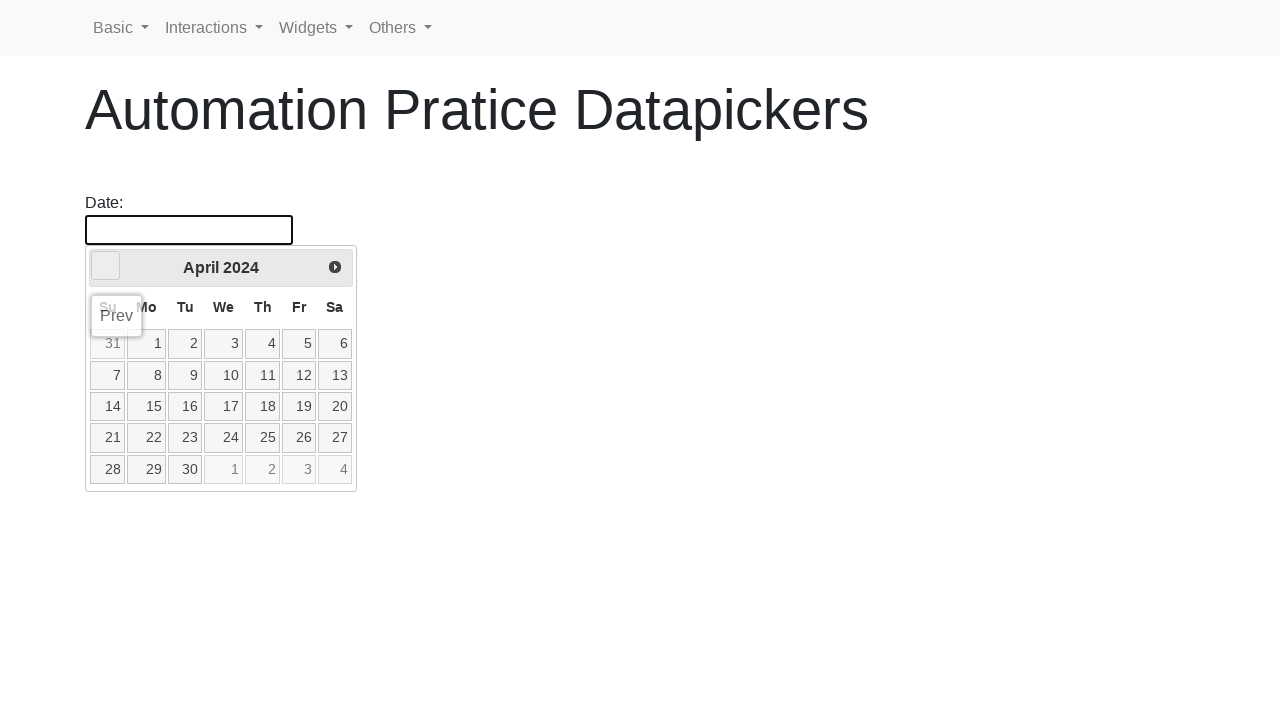

Clicked previous button to navigate backward (target: May 2015) at (106, 266) on [data-handler='prev']
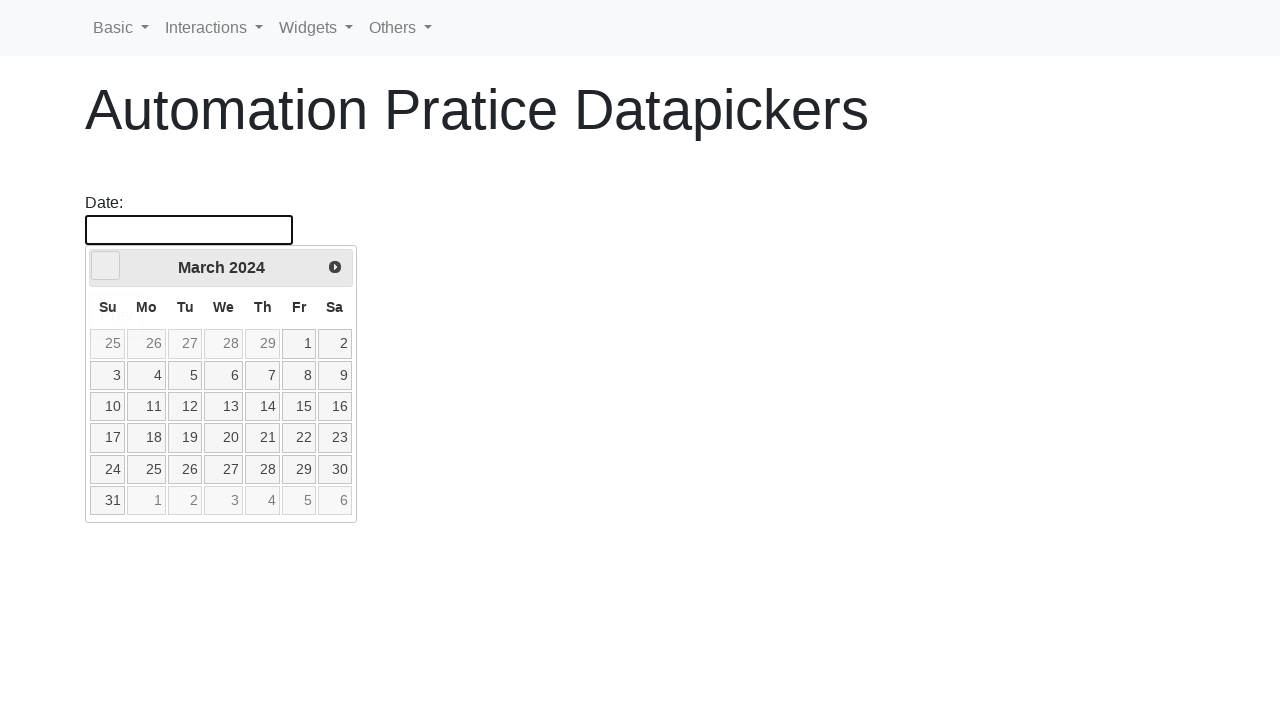

Waited for calendar to update
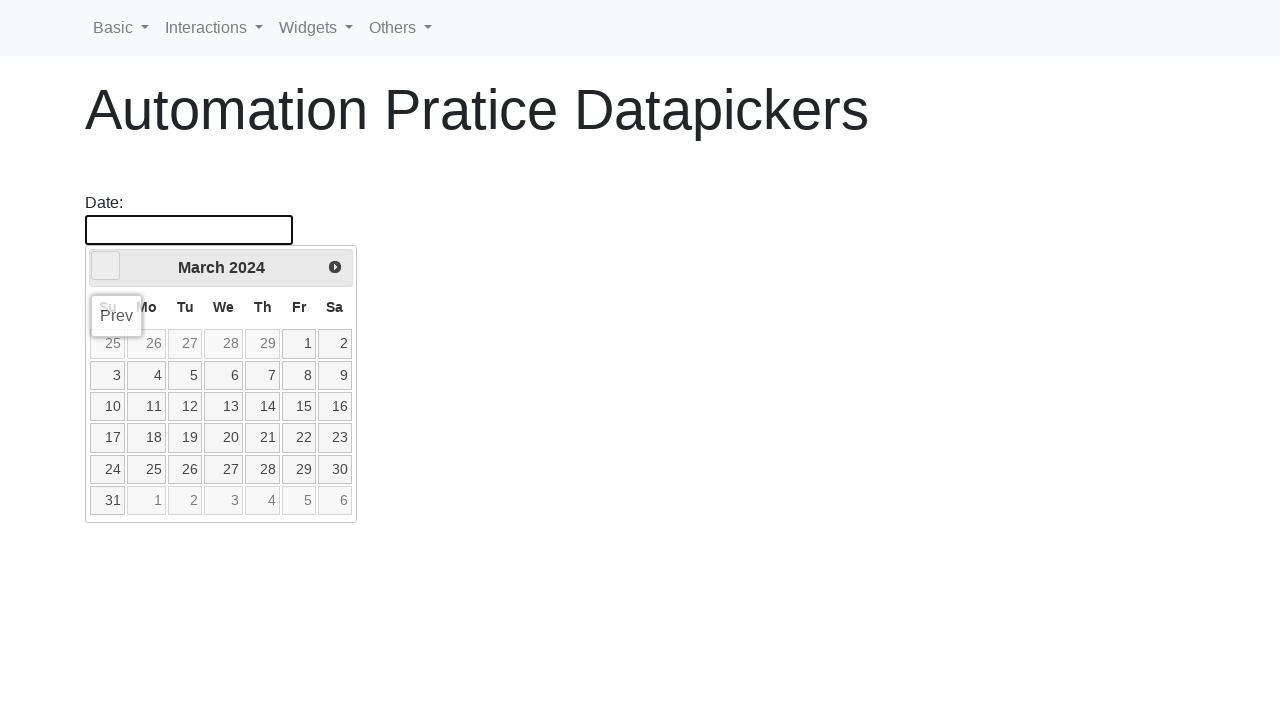

Clicked previous button to navigate backward (target: May 2015) at (106, 266) on [data-handler='prev']
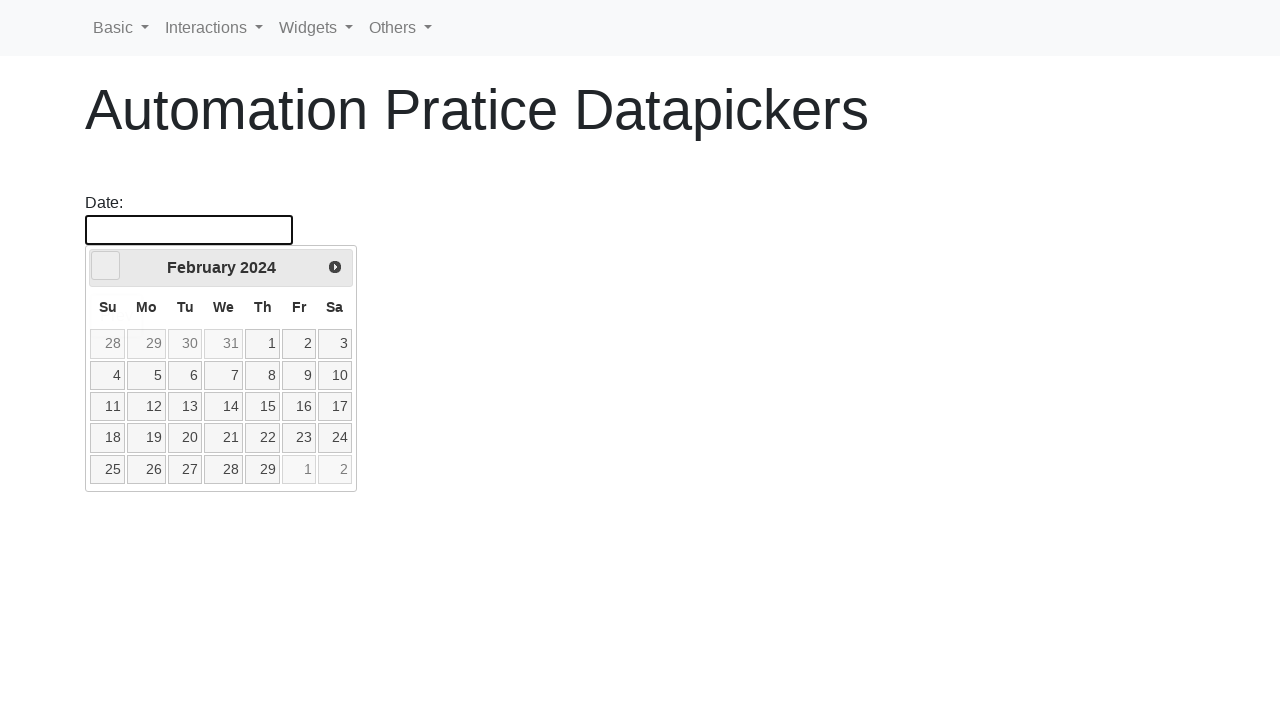

Waited for calendar to update
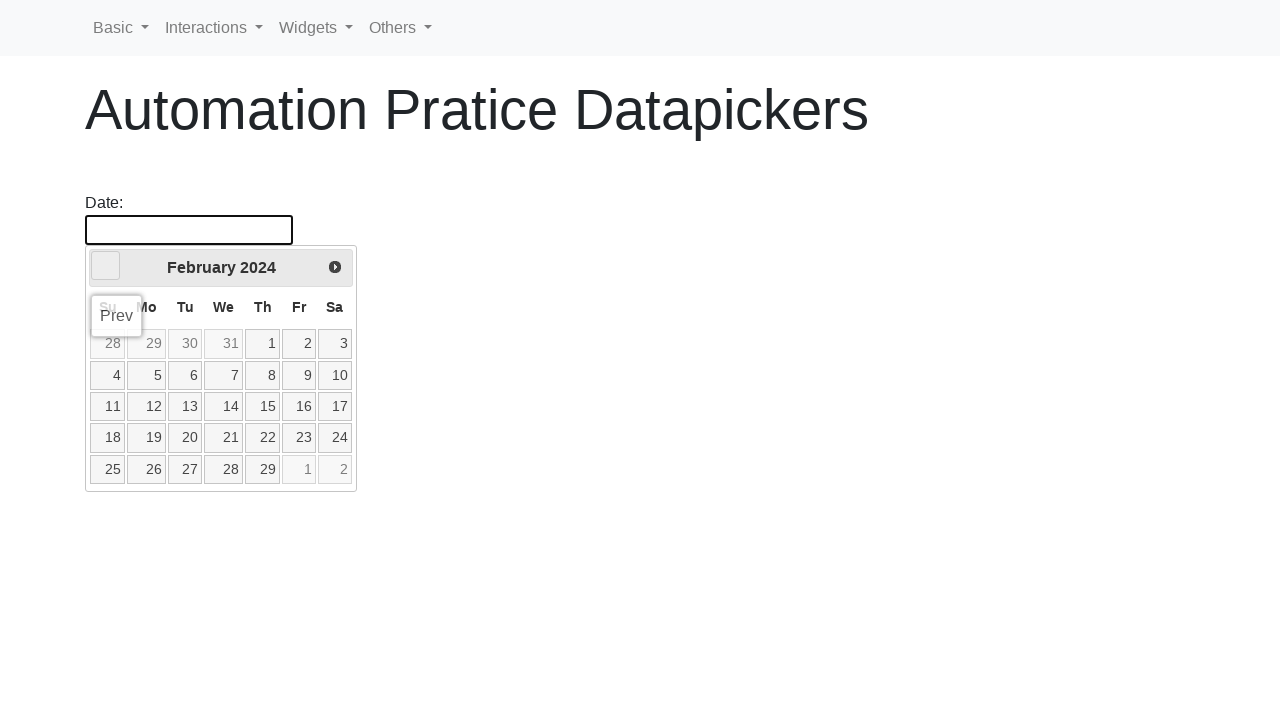

Clicked previous button to navigate backward (target: May 2015) at (106, 266) on [data-handler='prev']
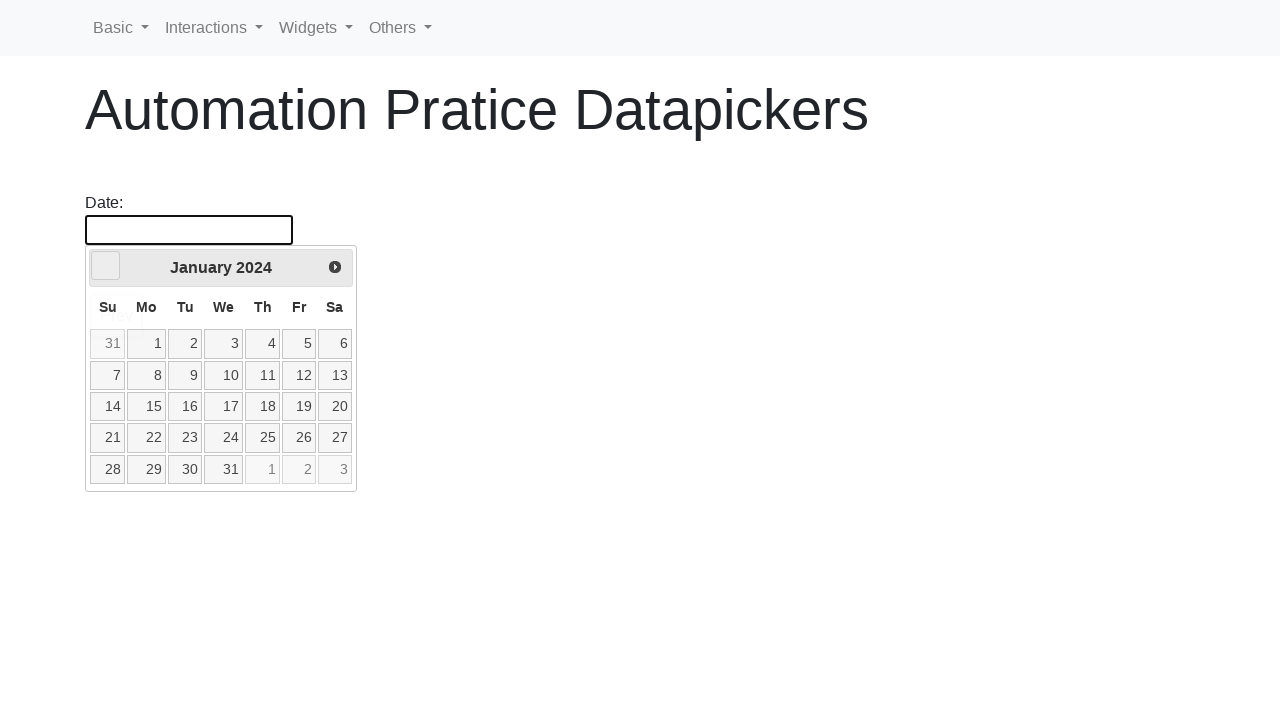

Waited for calendar to update
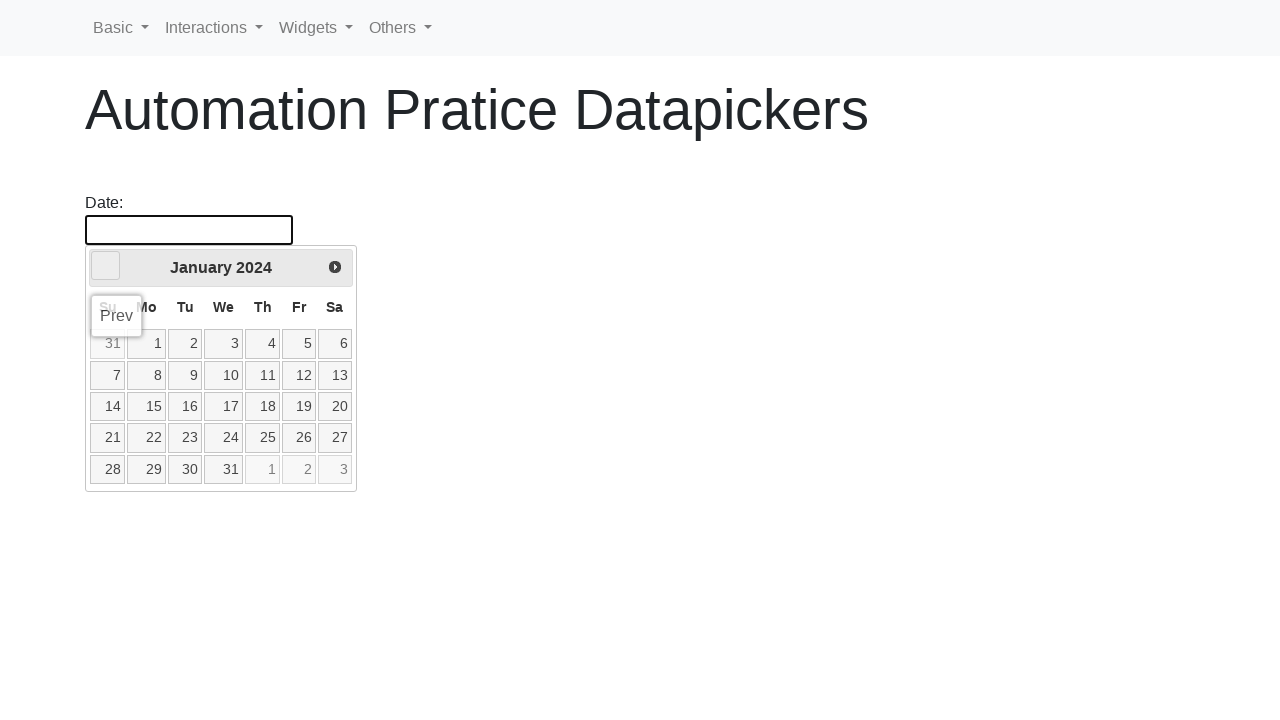

Clicked previous button to navigate backward (target: May 2015) at (106, 266) on [data-handler='prev']
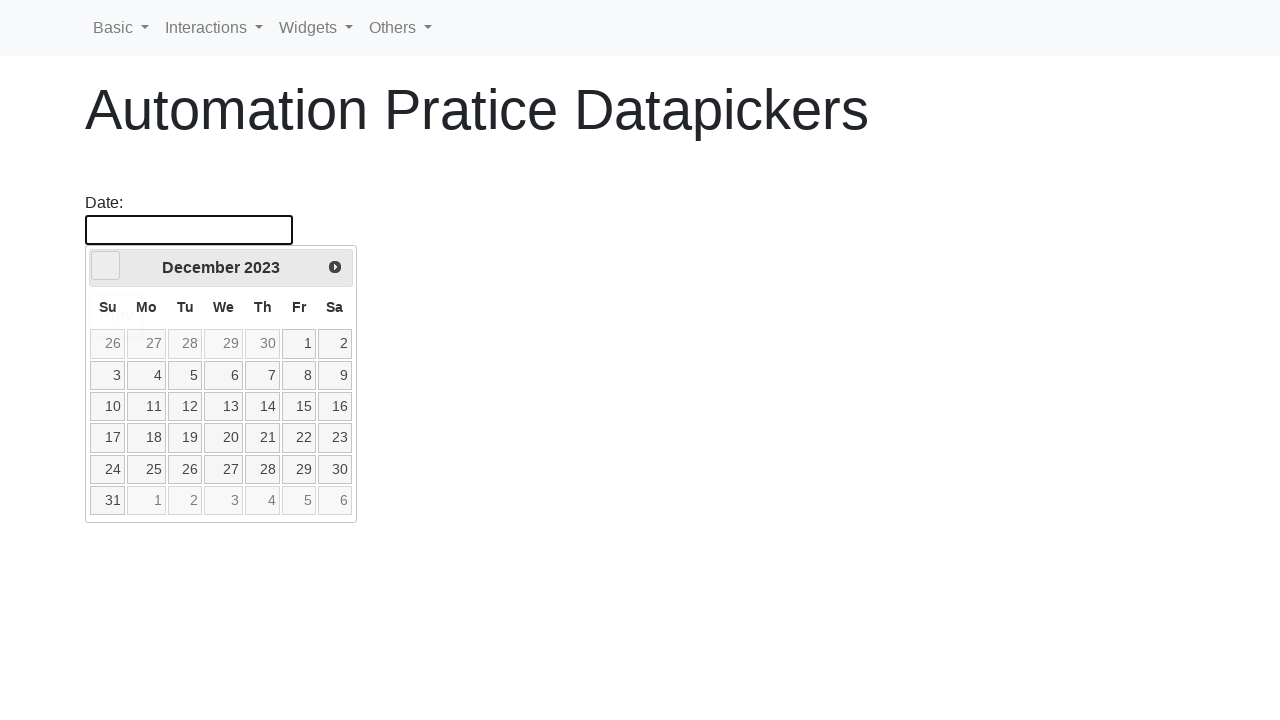

Waited for calendar to update
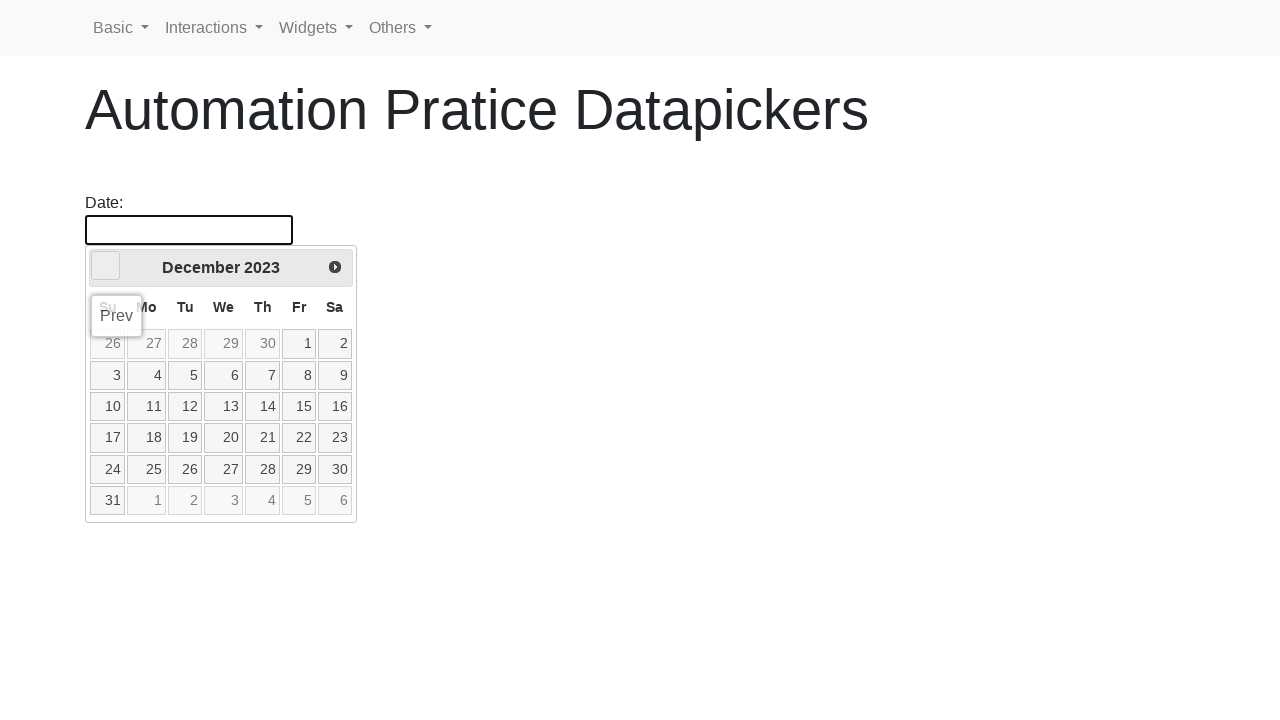

Clicked previous button to navigate backward (target: May 2015) at (106, 266) on [data-handler='prev']
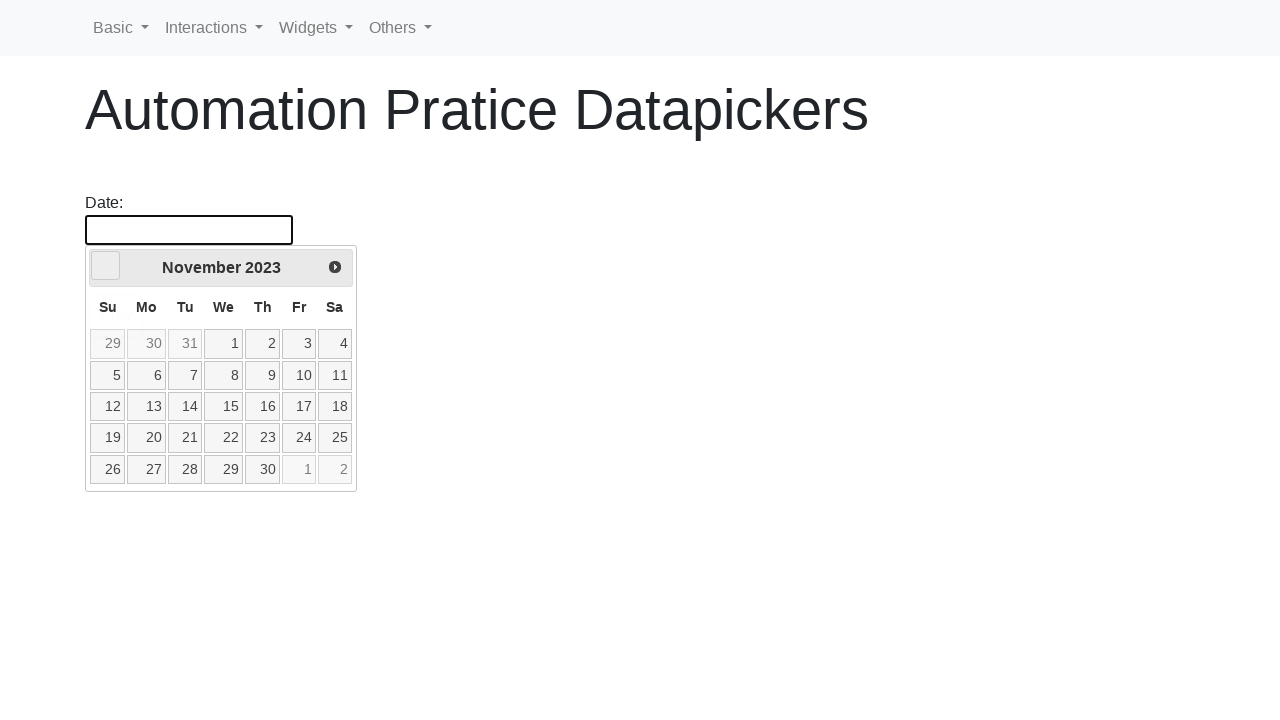

Waited for calendar to update
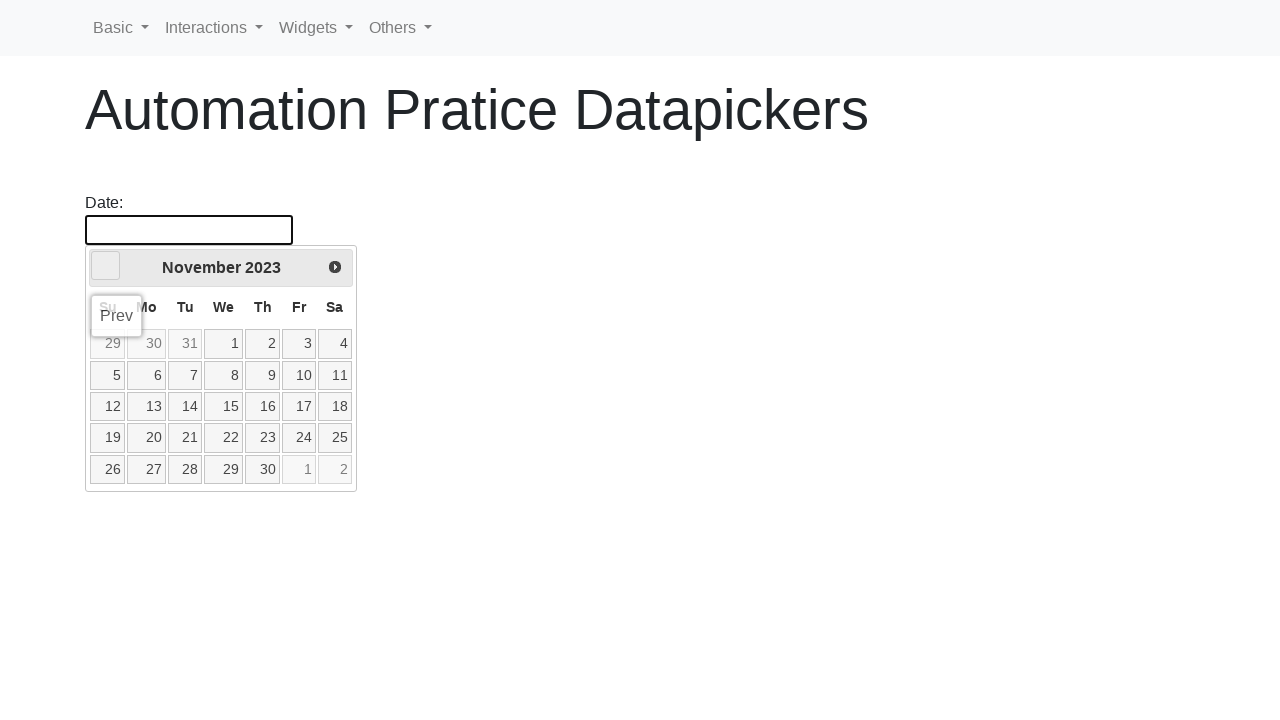

Clicked previous button to navigate backward (target: May 2015) at (106, 266) on [data-handler='prev']
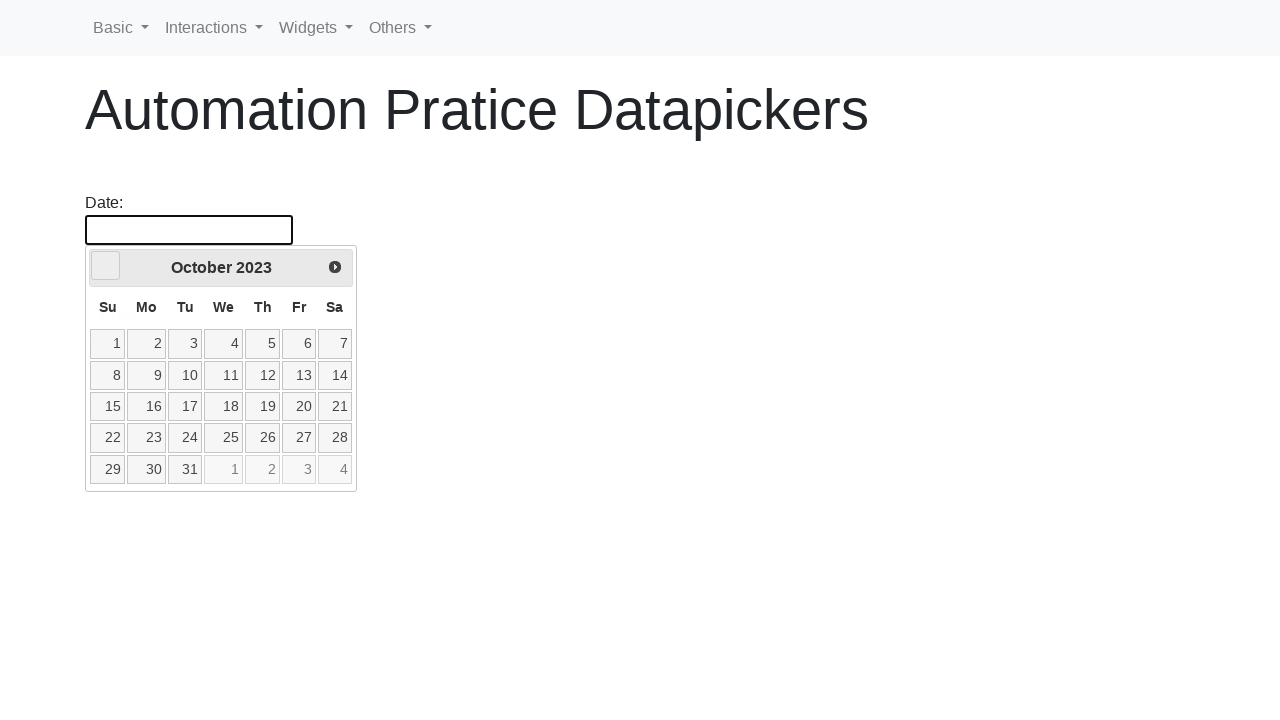

Waited for calendar to update
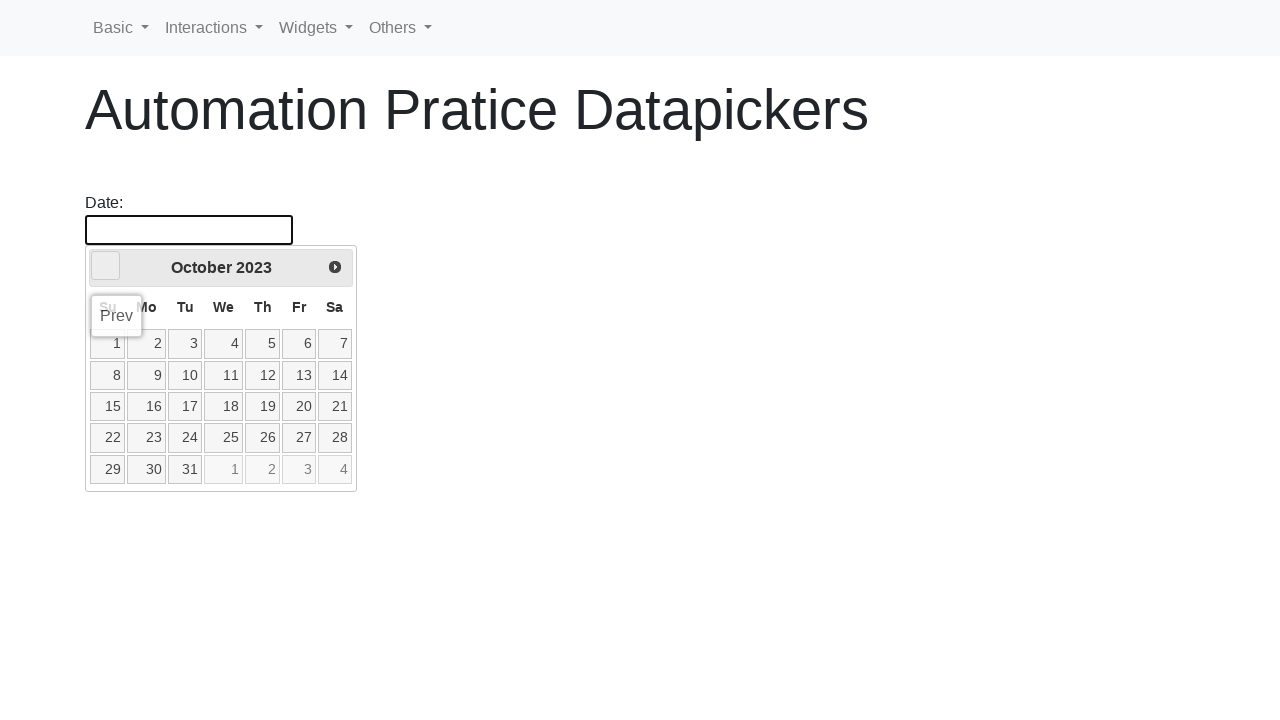

Clicked previous button to navigate backward (target: May 2015) at (106, 266) on [data-handler='prev']
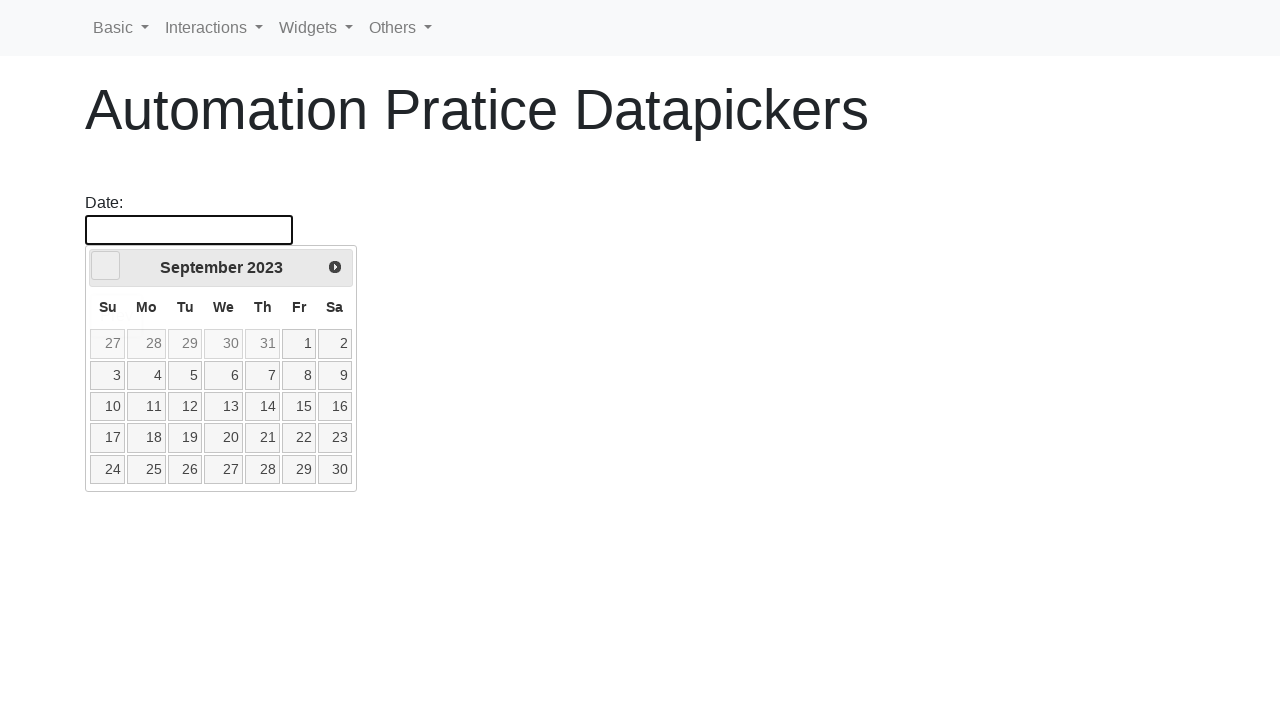

Waited for calendar to update
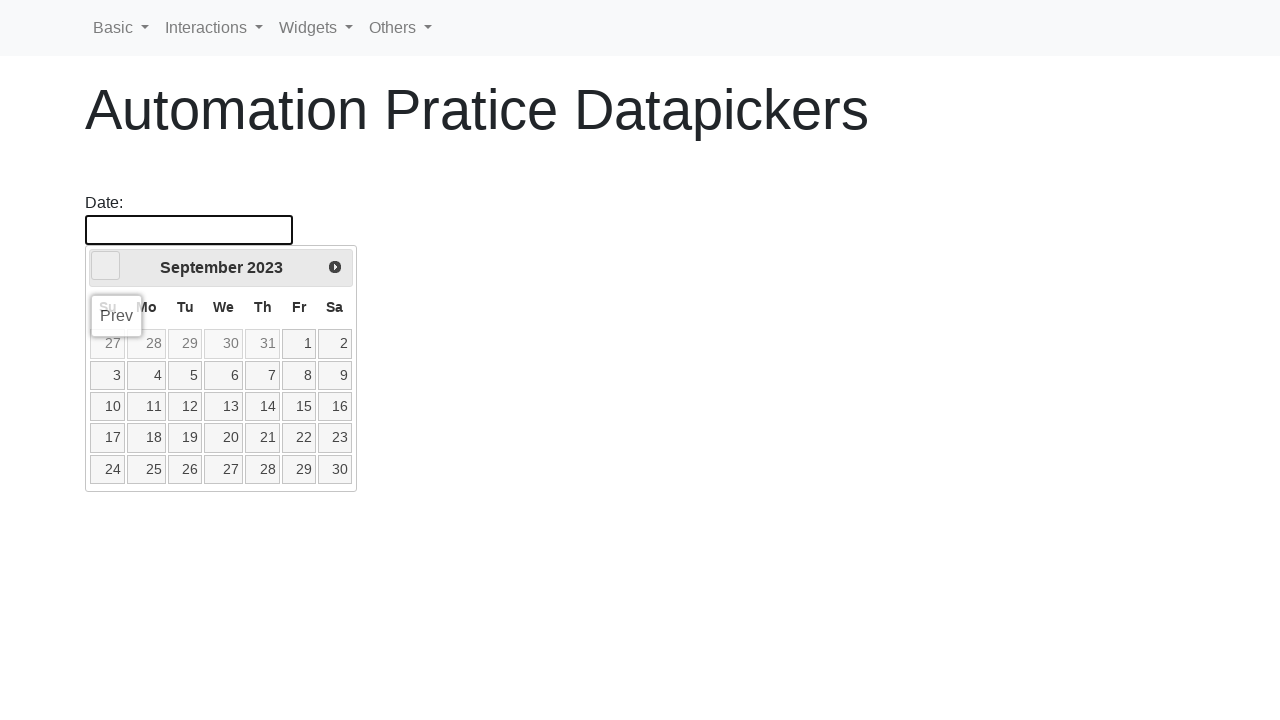

Clicked previous button to navigate backward (target: May 2015) at (106, 266) on [data-handler='prev']
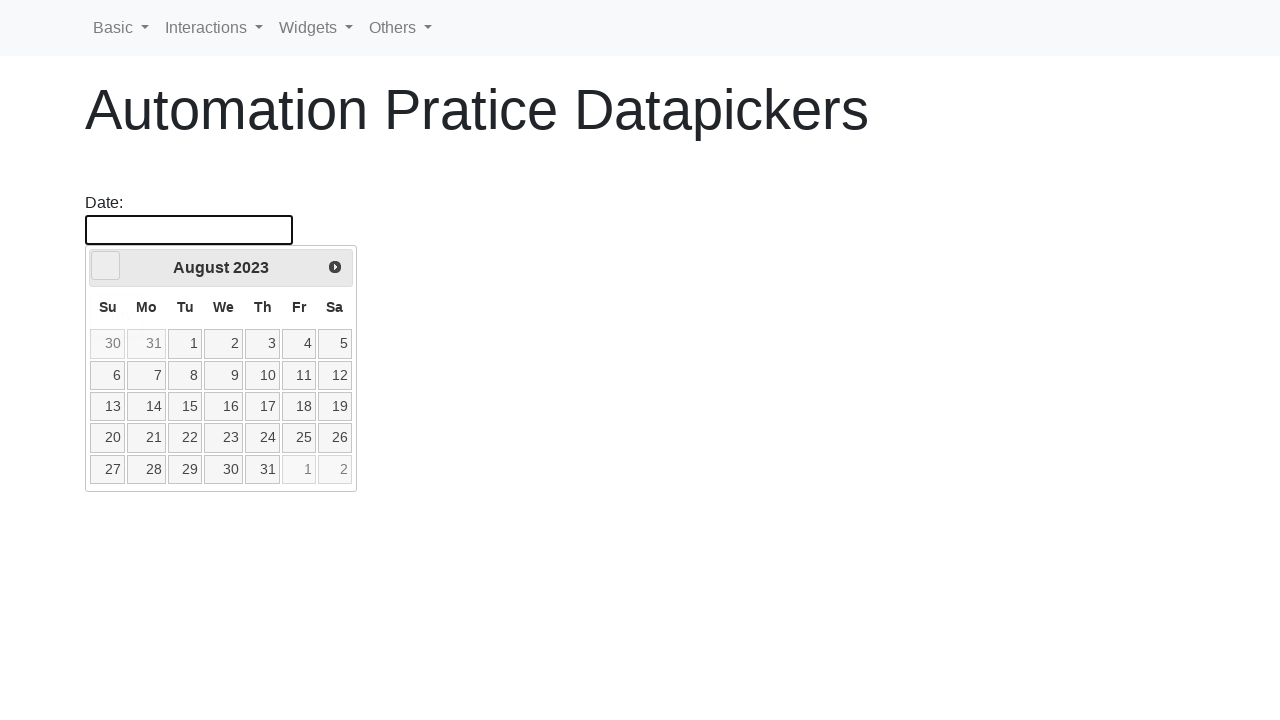

Waited for calendar to update
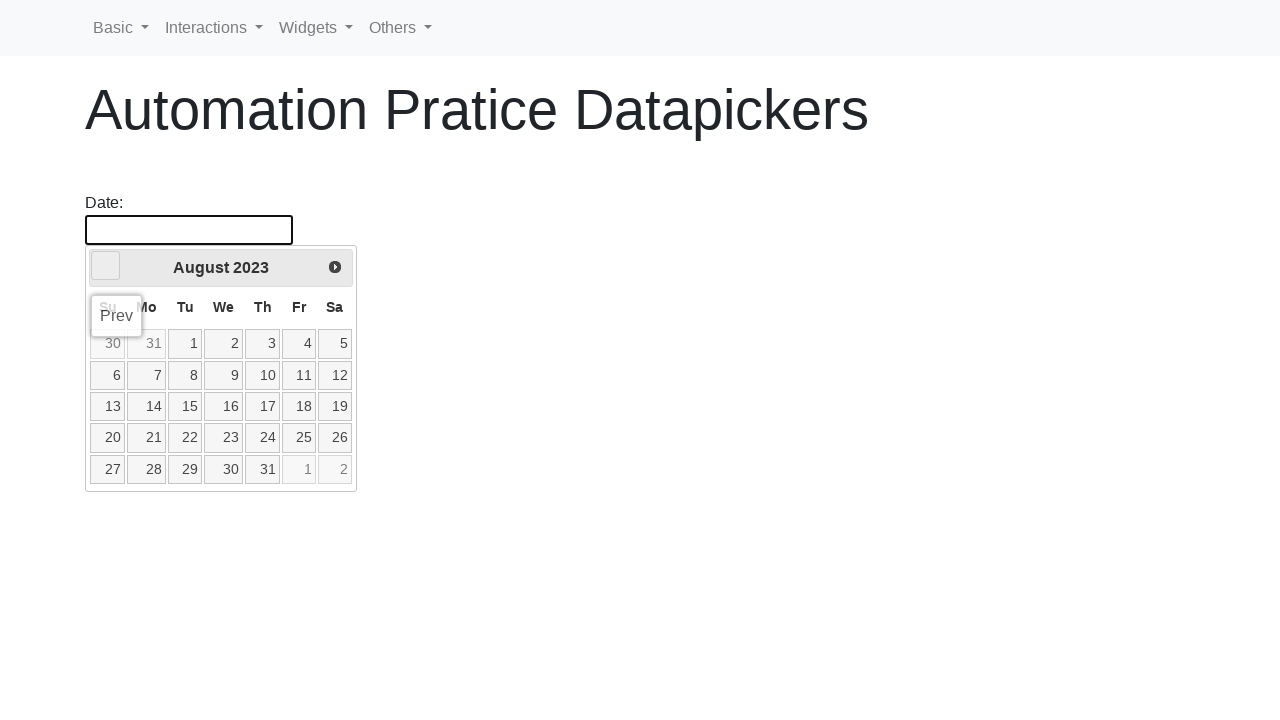

Clicked previous button to navigate backward (target: May 2015) at (106, 266) on [data-handler='prev']
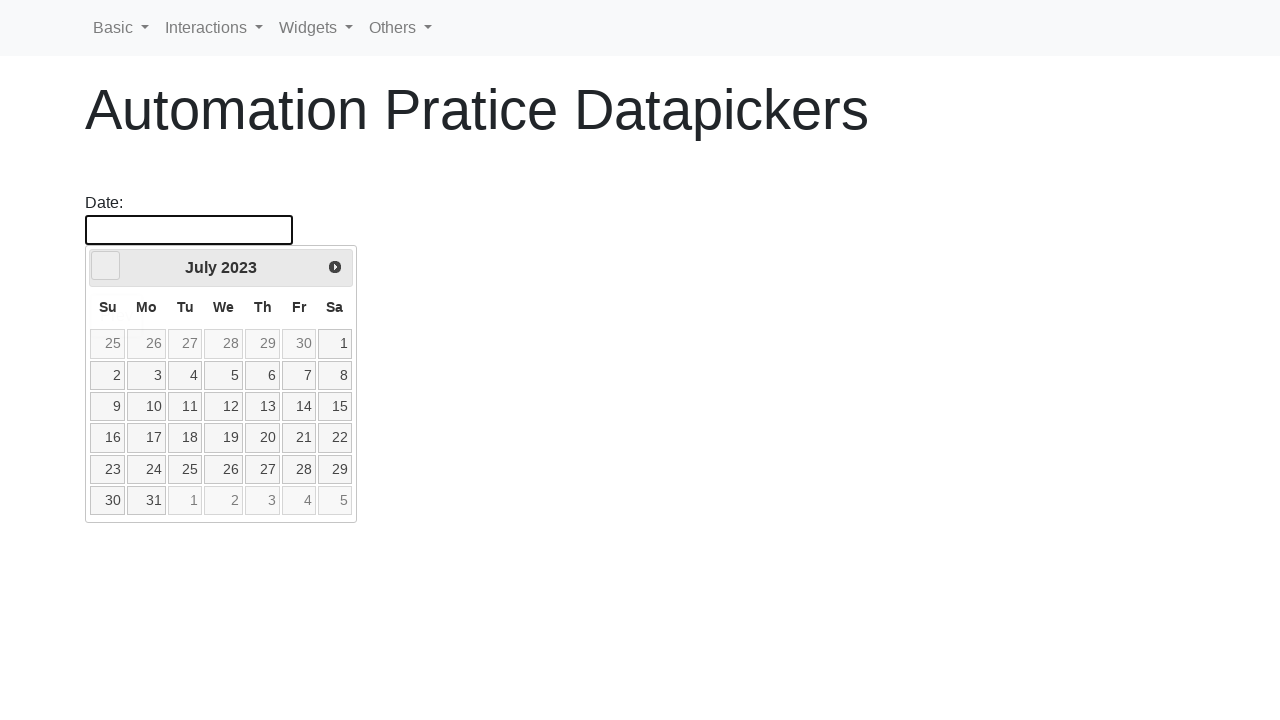

Waited for calendar to update
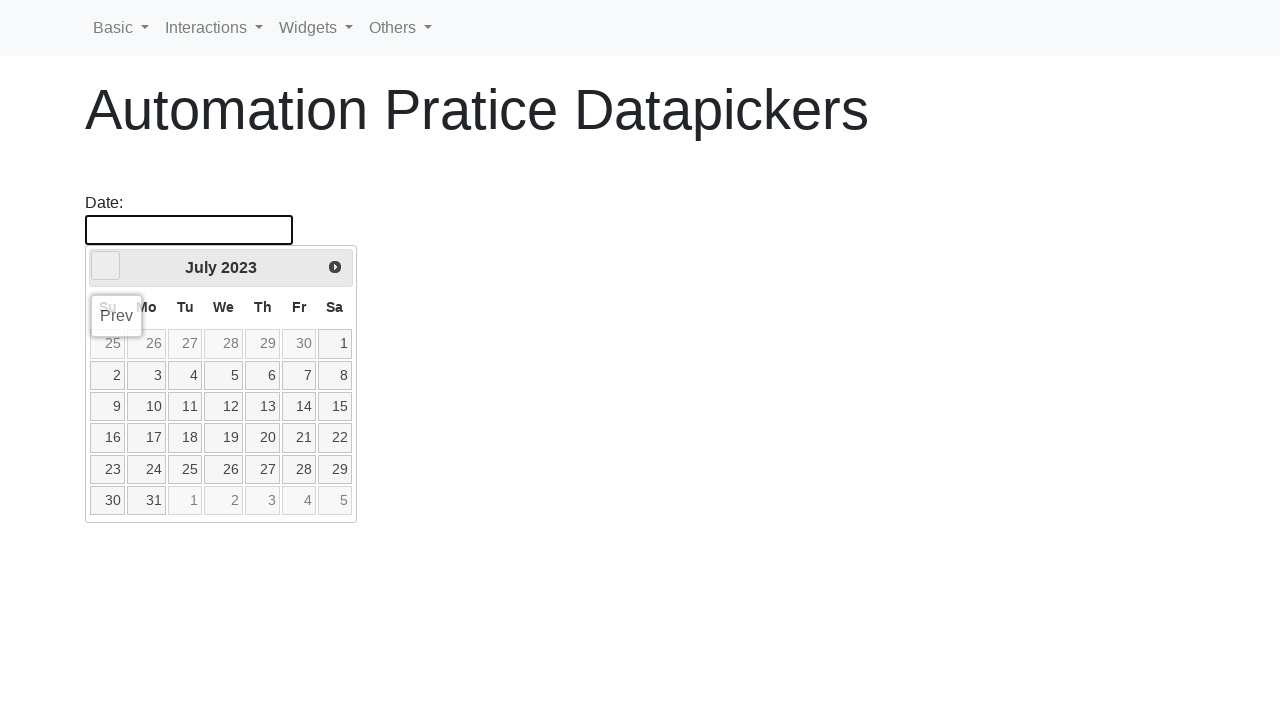

Clicked previous button to navigate backward (target: May 2015) at (106, 266) on [data-handler='prev']
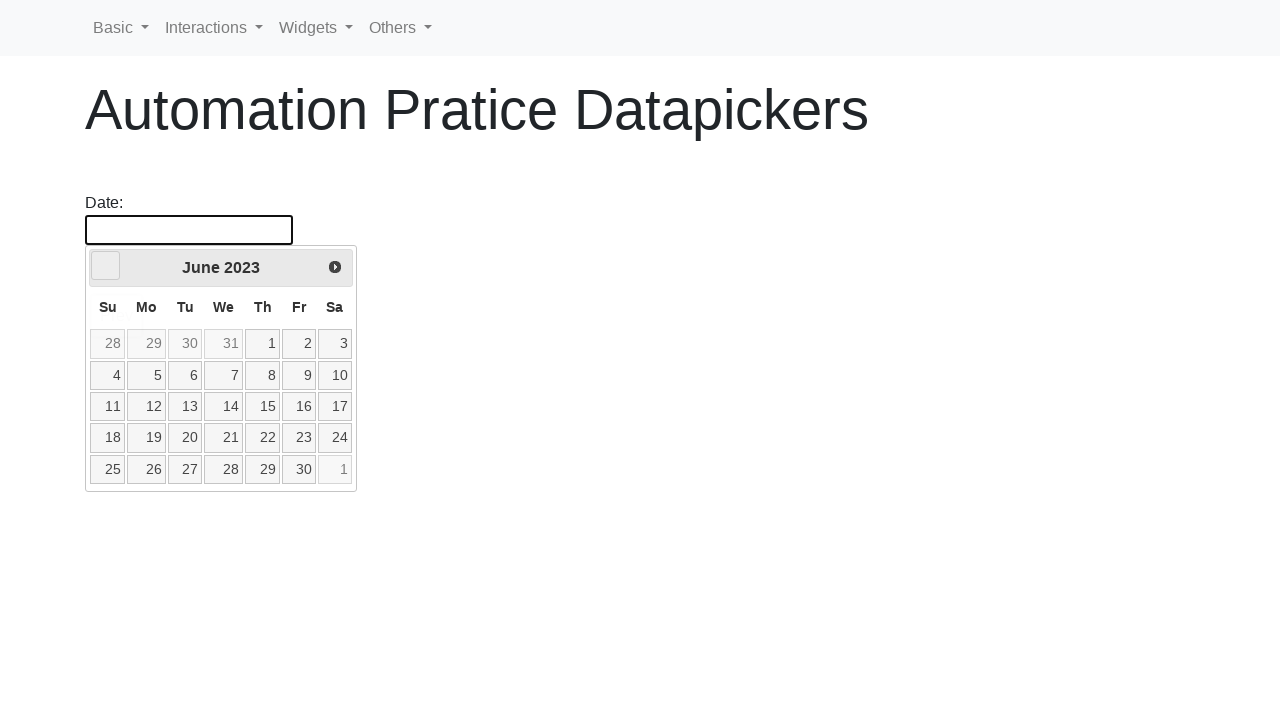

Waited for calendar to update
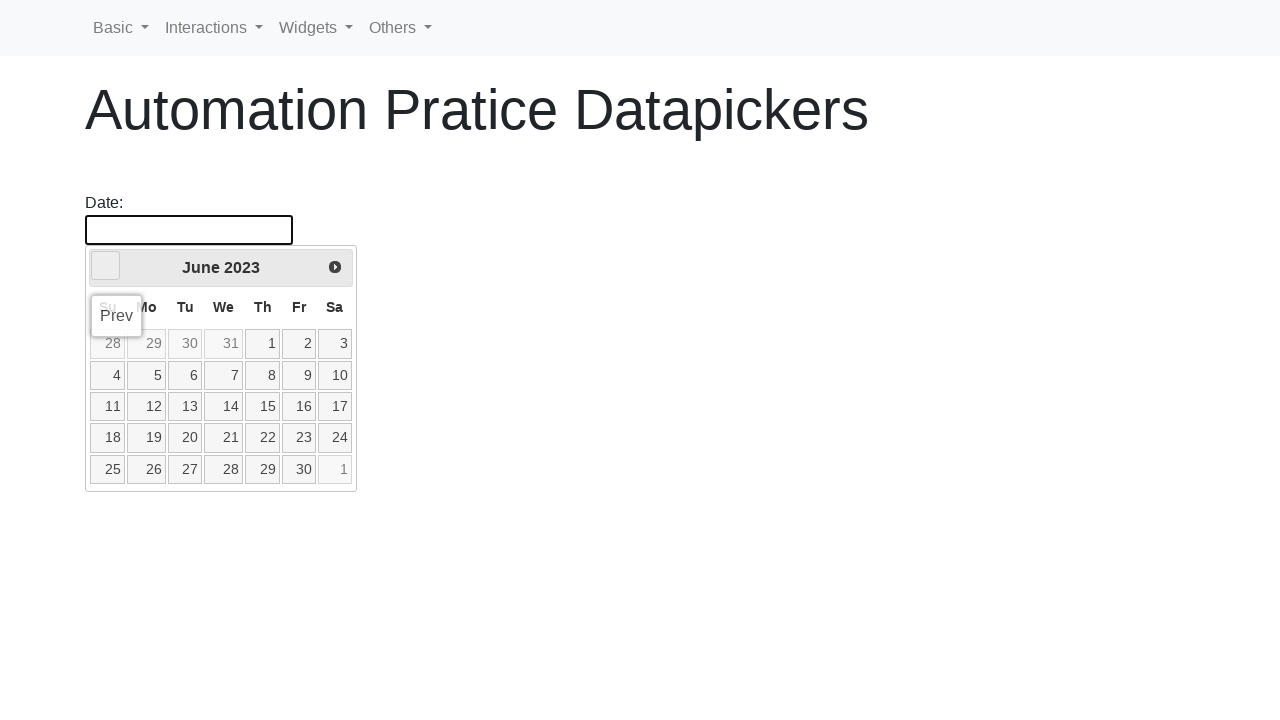

Clicked previous button to navigate backward (target: May 2015) at (106, 266) on [data-handler='prev']
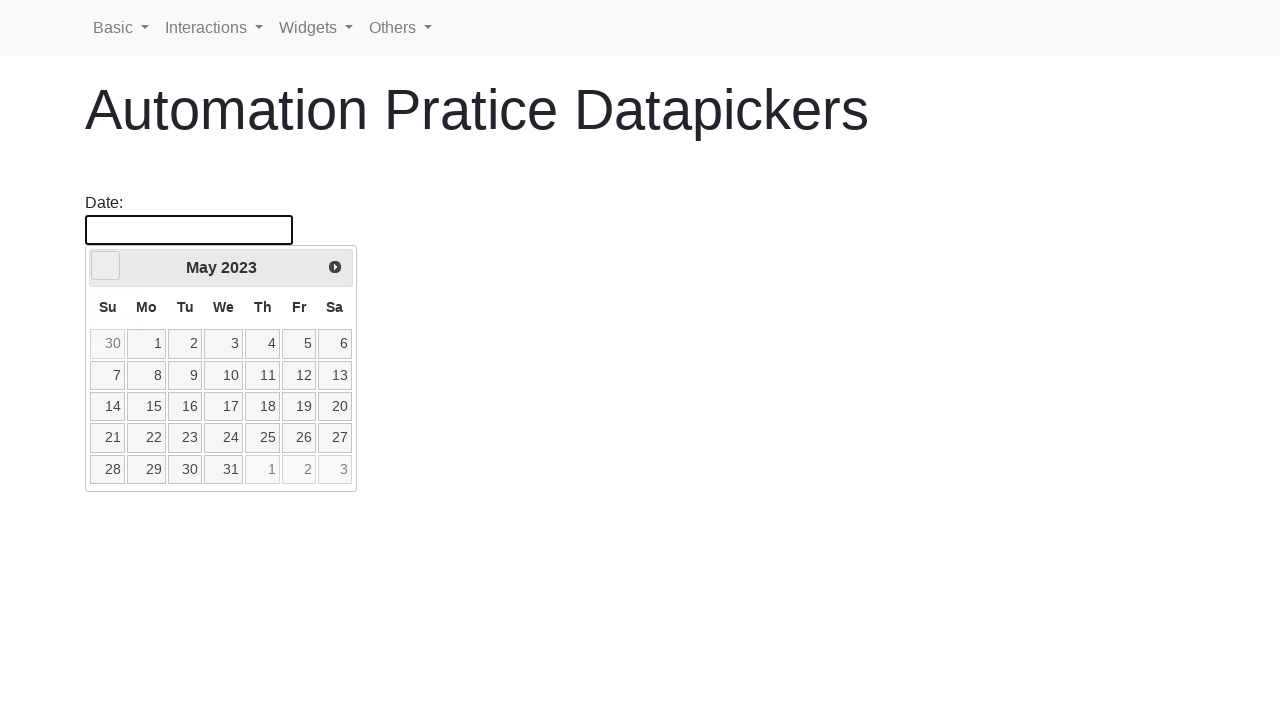

Waited for calendar to update
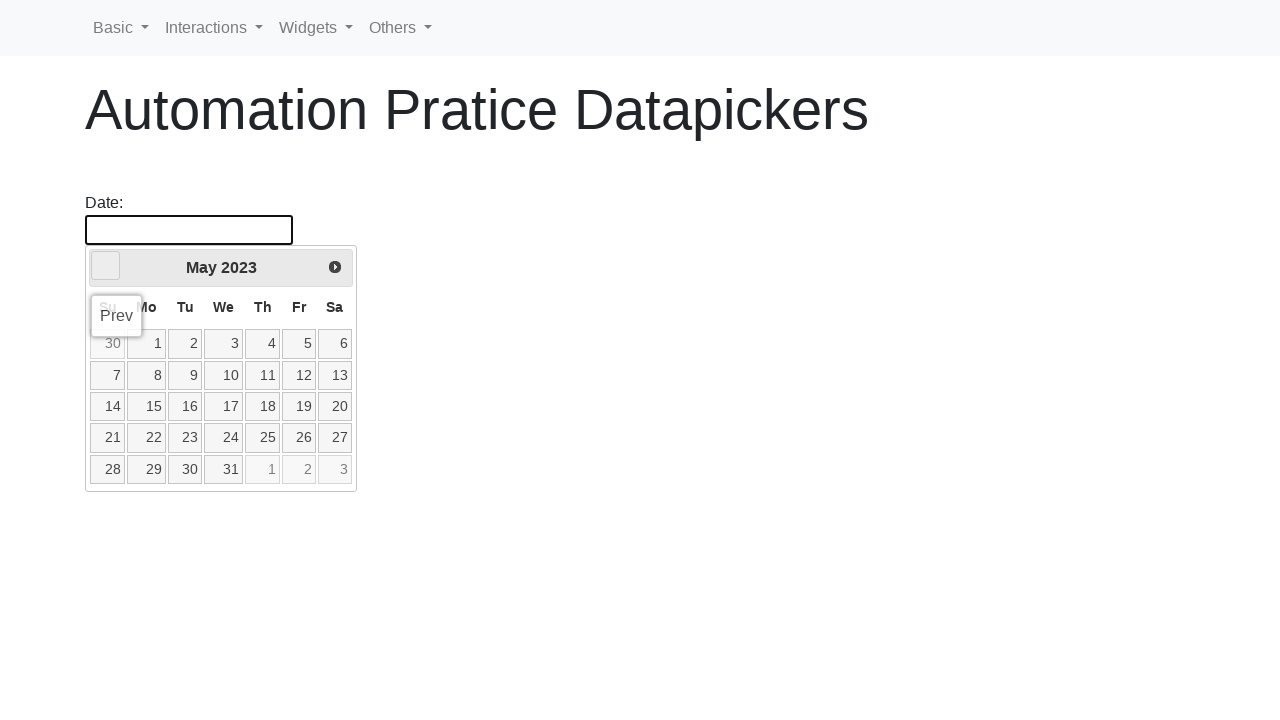

Clicked previous button to navigate backward (target: May 2015) at (106, 266) on [data-handler='prev']
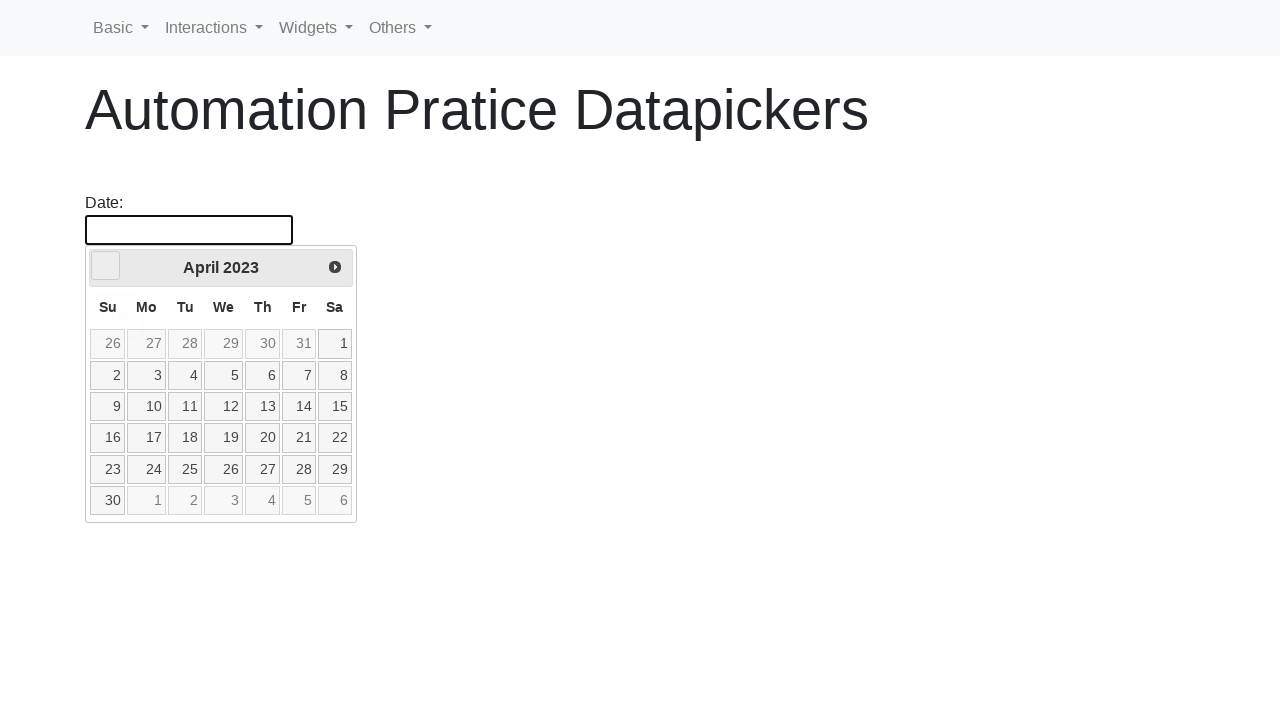

Waited for calendar to update
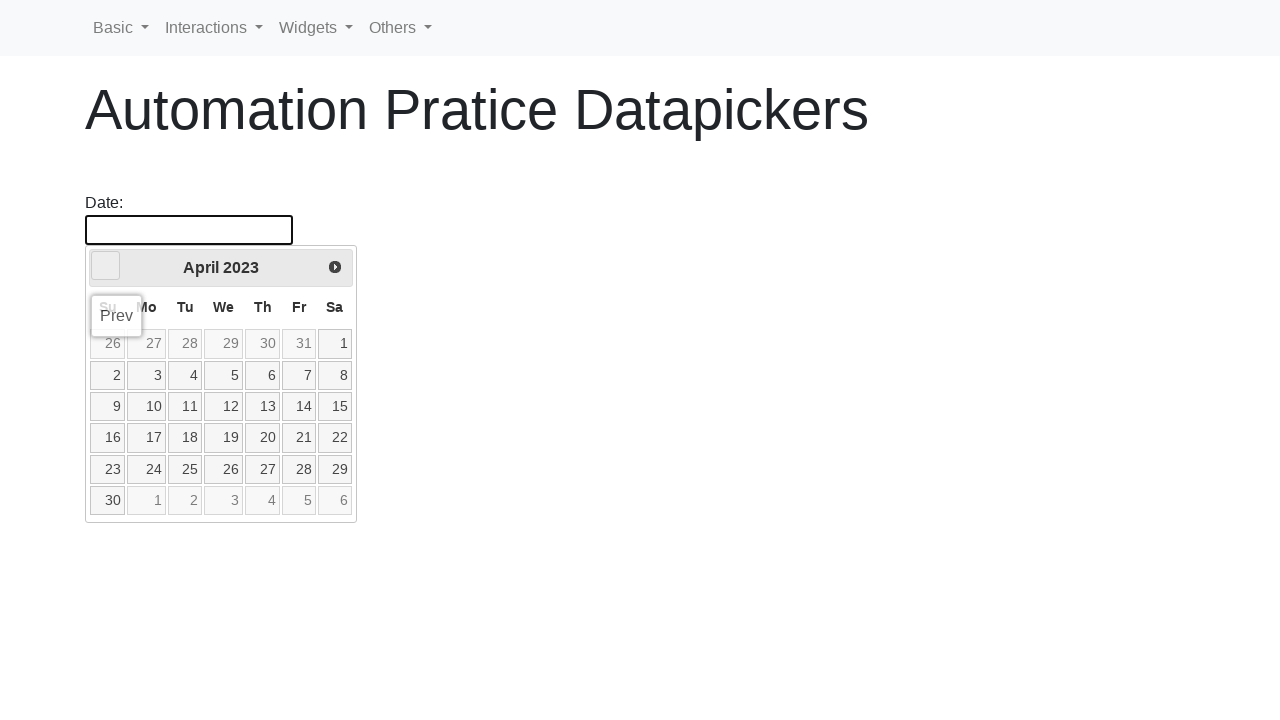

Clicked previous button to navigate backward (target: May 2015) at (106, 266) on [data-handler='prev']
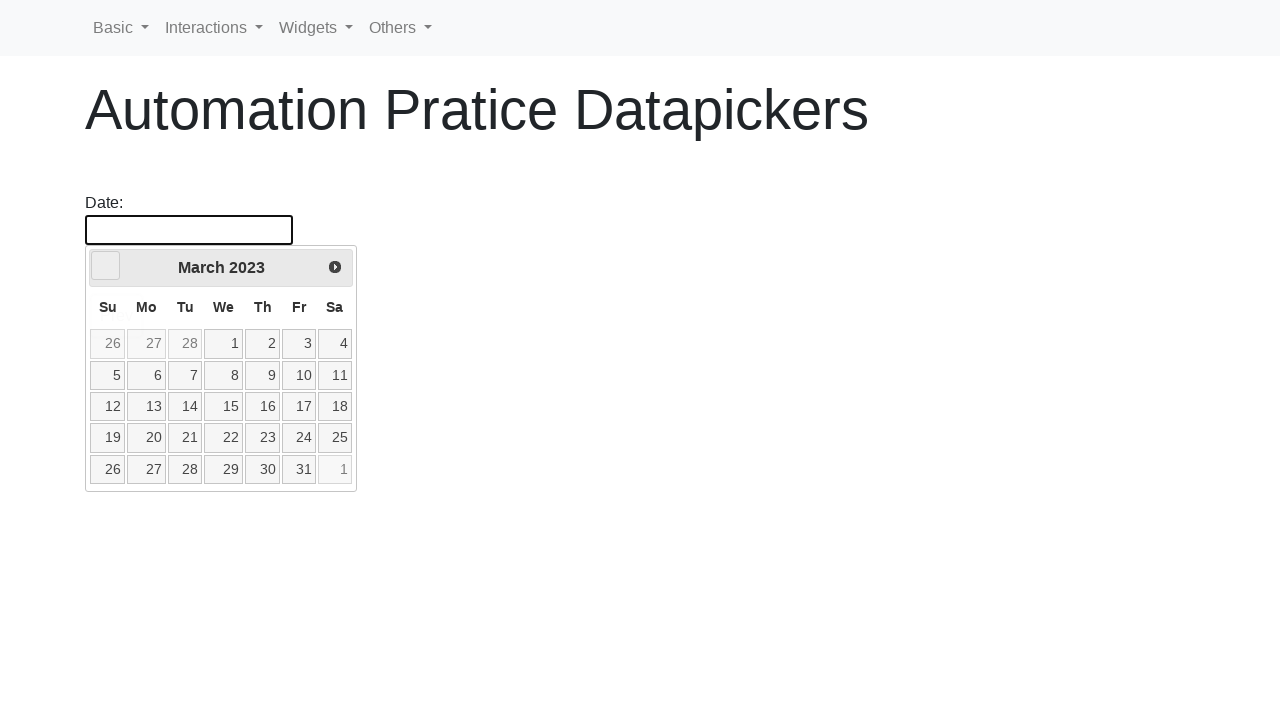

Waited for calendar to update
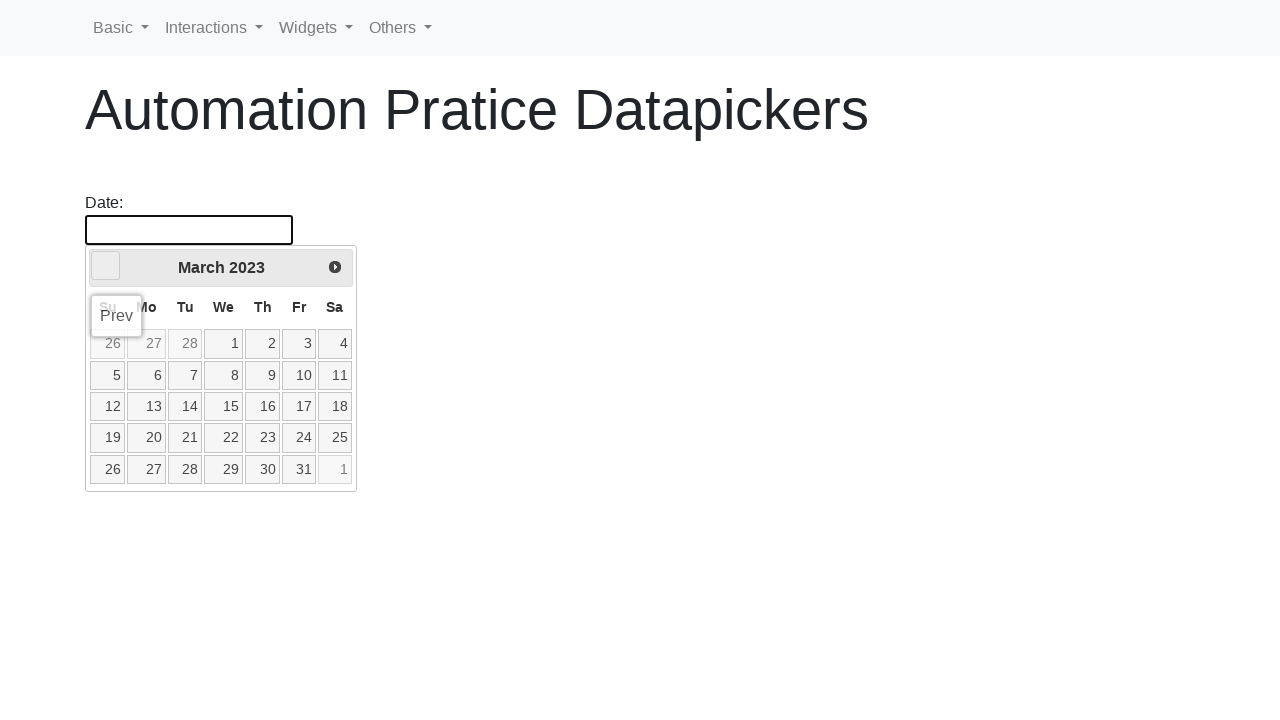

Clicked previous button to navigate backward (target: May 2015) at (106, 266) on [data-handler='prev']
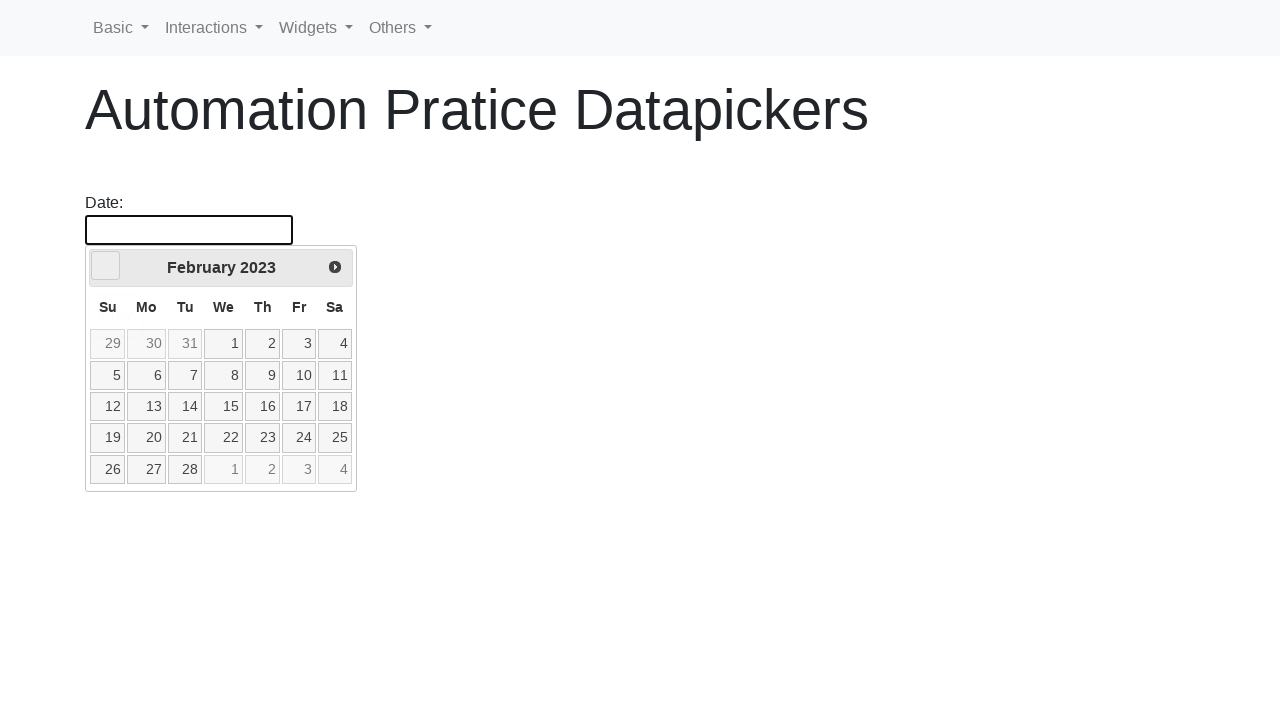

Waited for calendar to update
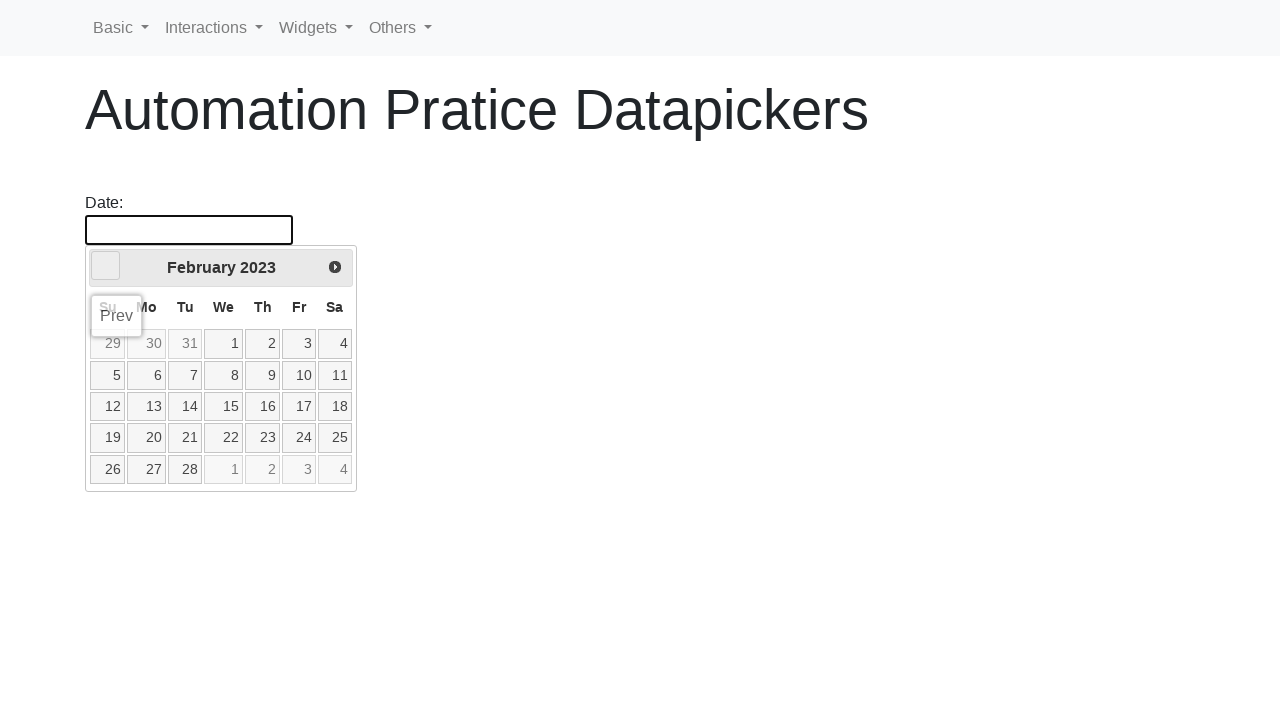

Clicked previous button to navigate backward (target: May 2015) at (106, 266) on [data-handler='prev']
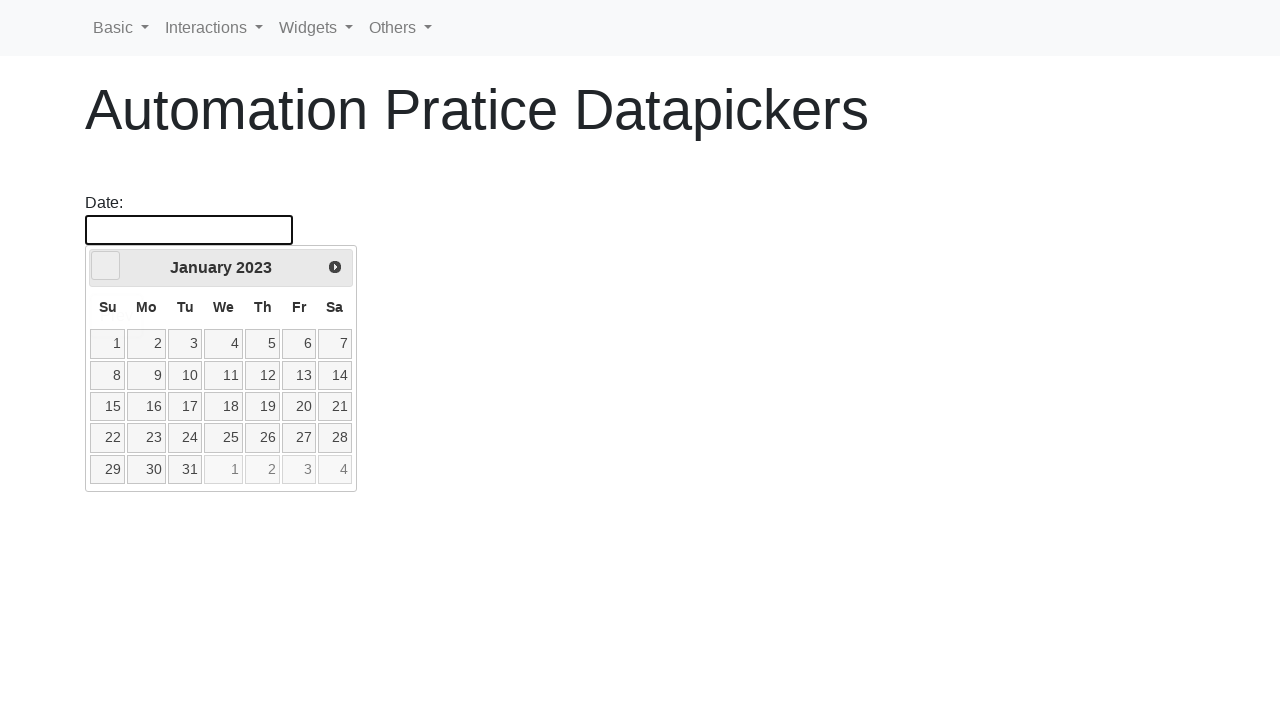

Waited for calendar to update
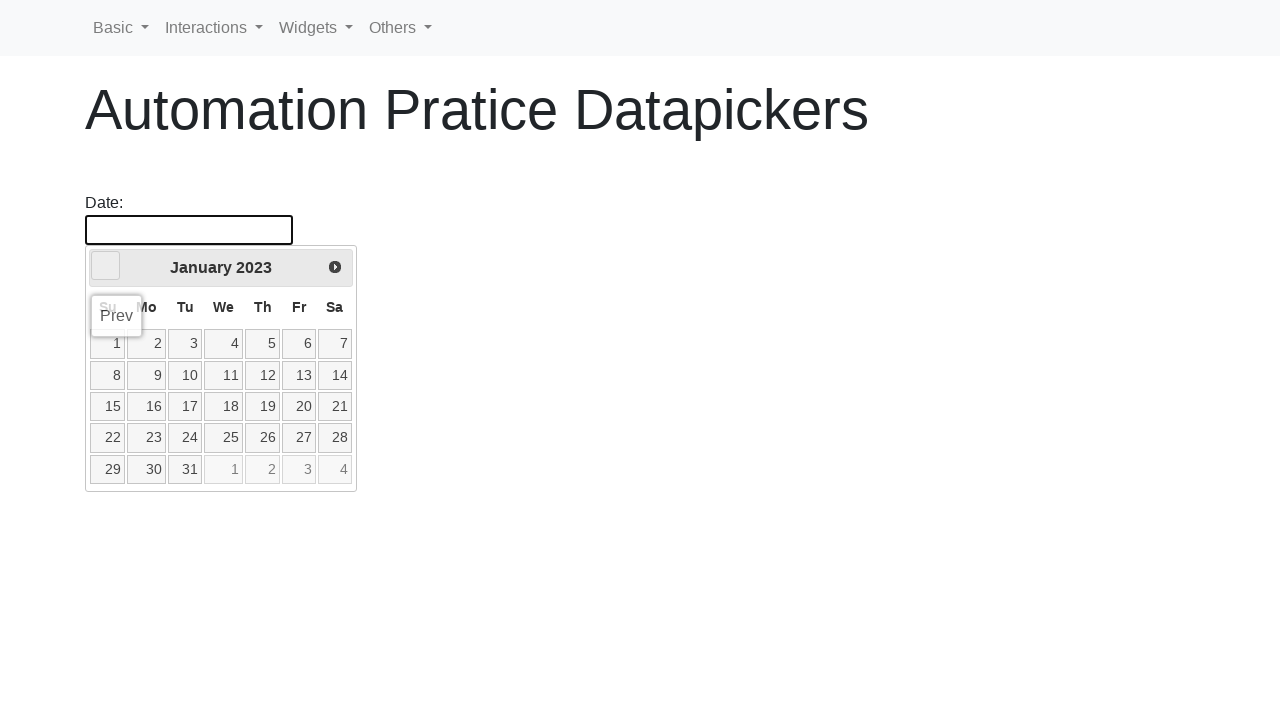

Clicked previous button to navigate backward (target: May 2015) at (106, 266) on [data-handler='prev']
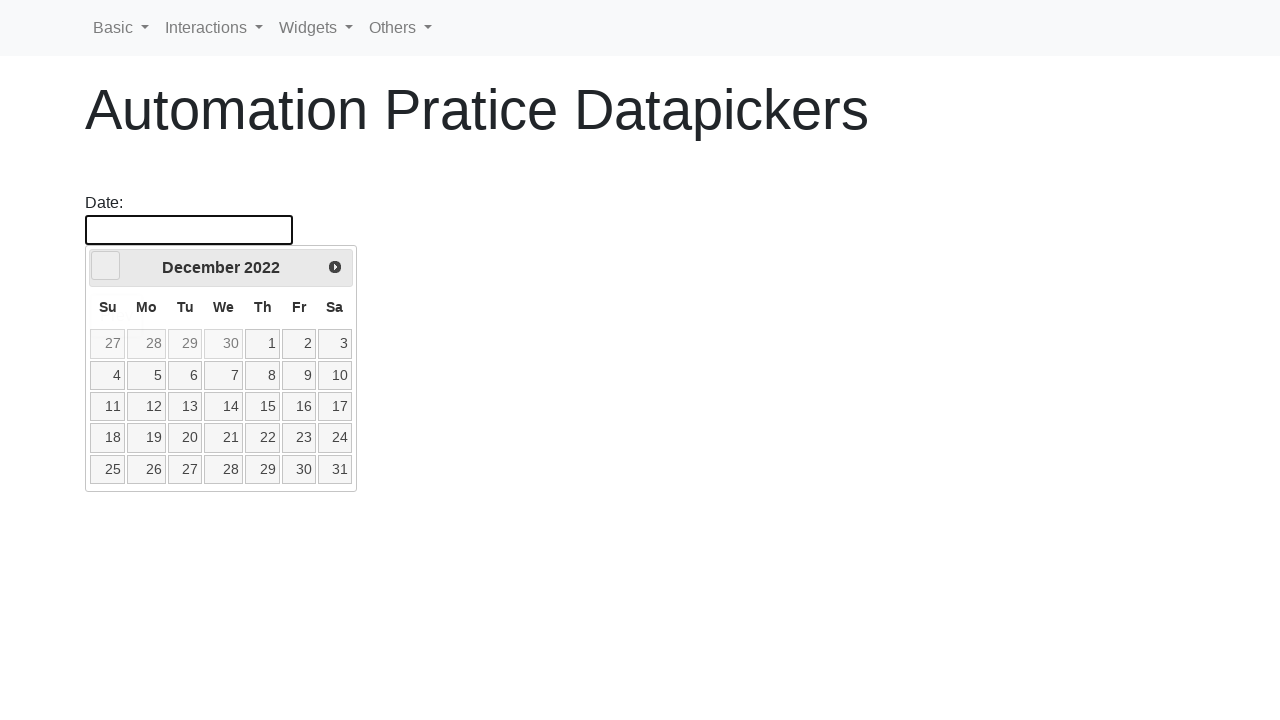

Waited for calendar to update
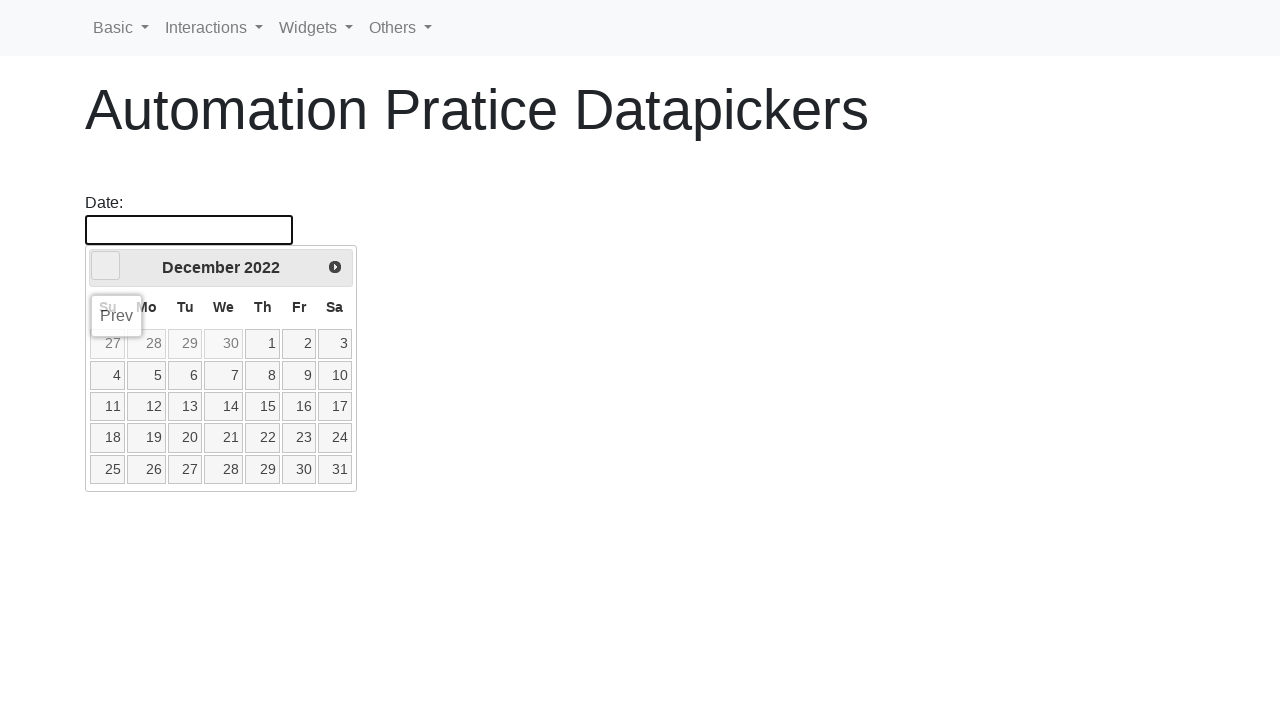

Clicked previous button to navigate backward (target: May 2015) at (106, 266) on [data-handler='prev']
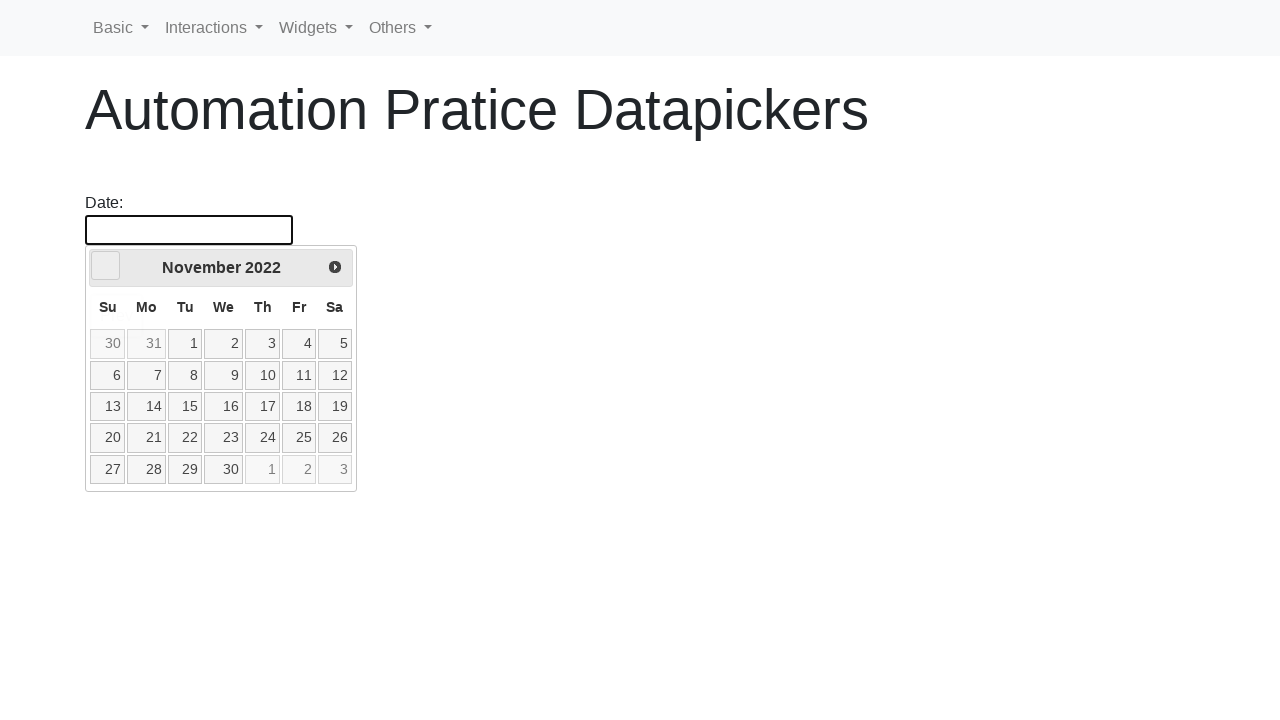

Waited for calendar to update
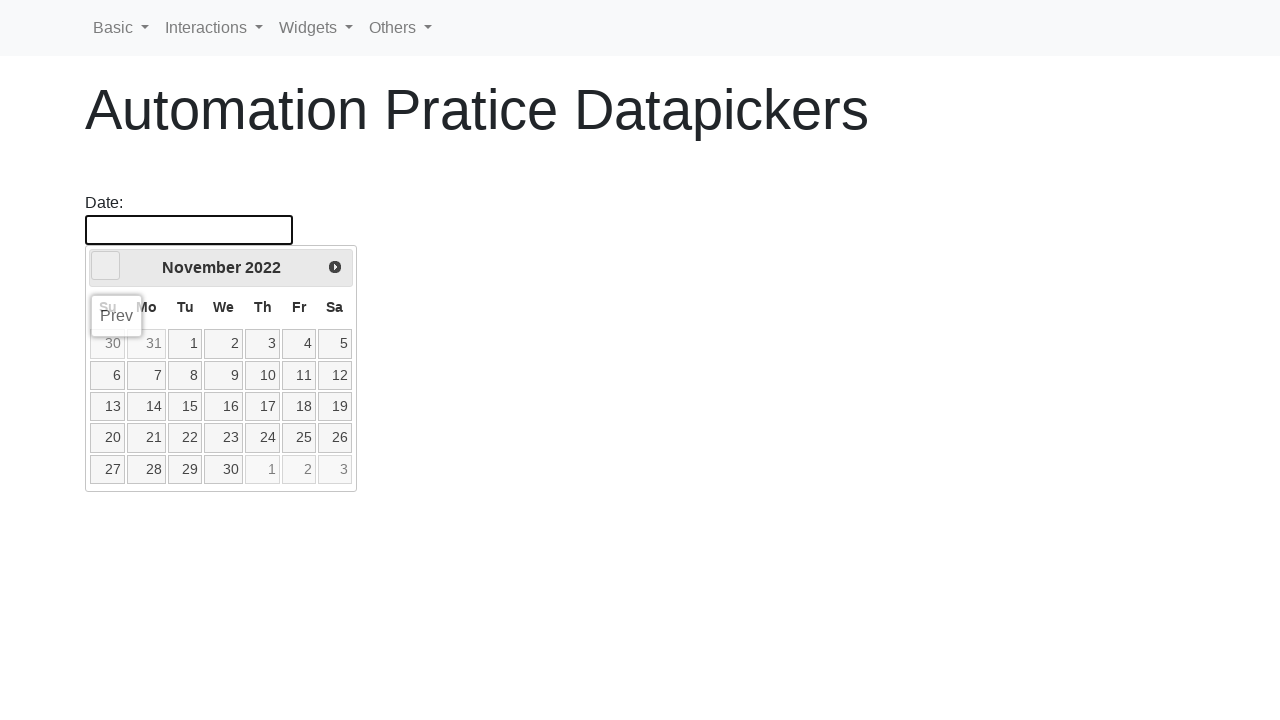

Clicked previous button to navigate backward (target: May 2015) at (106, 266) on [data-handler='prev']
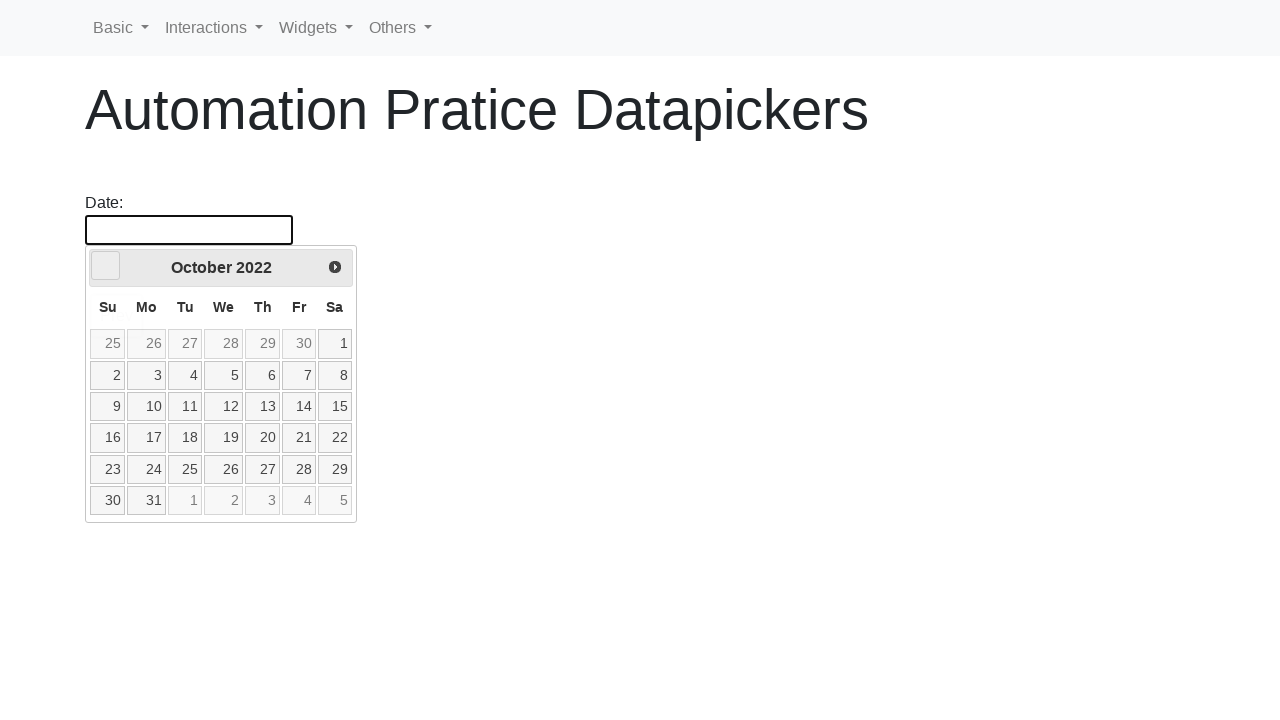

Waited for calendar to update
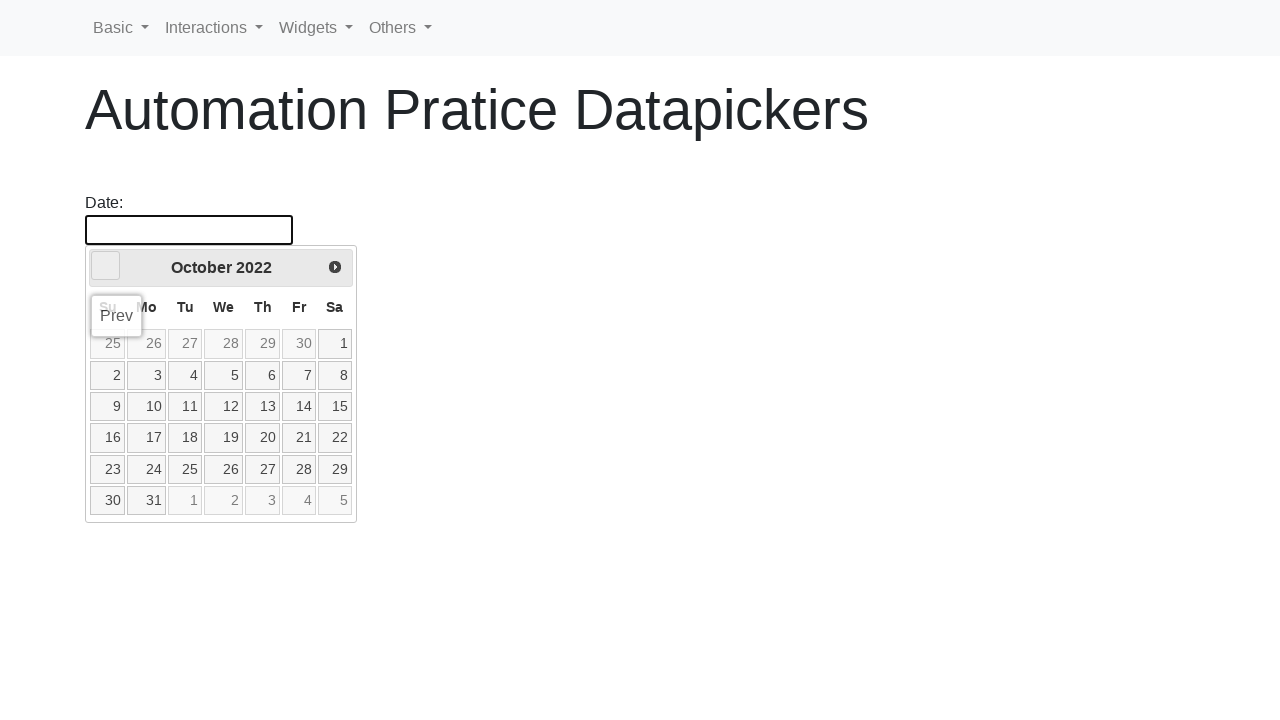

Clicked previous button to navigate backward (target: May 2015) at (106, 266) on [data-handler='prev']
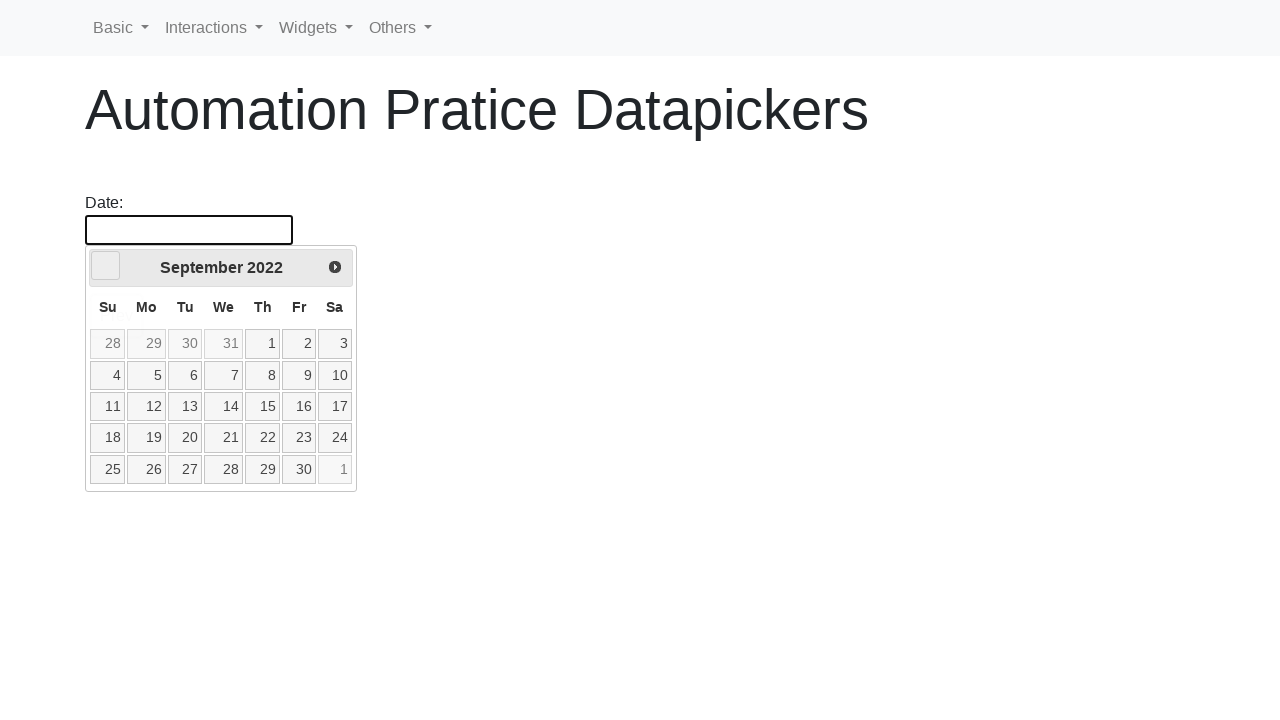

Waited for calendar to update
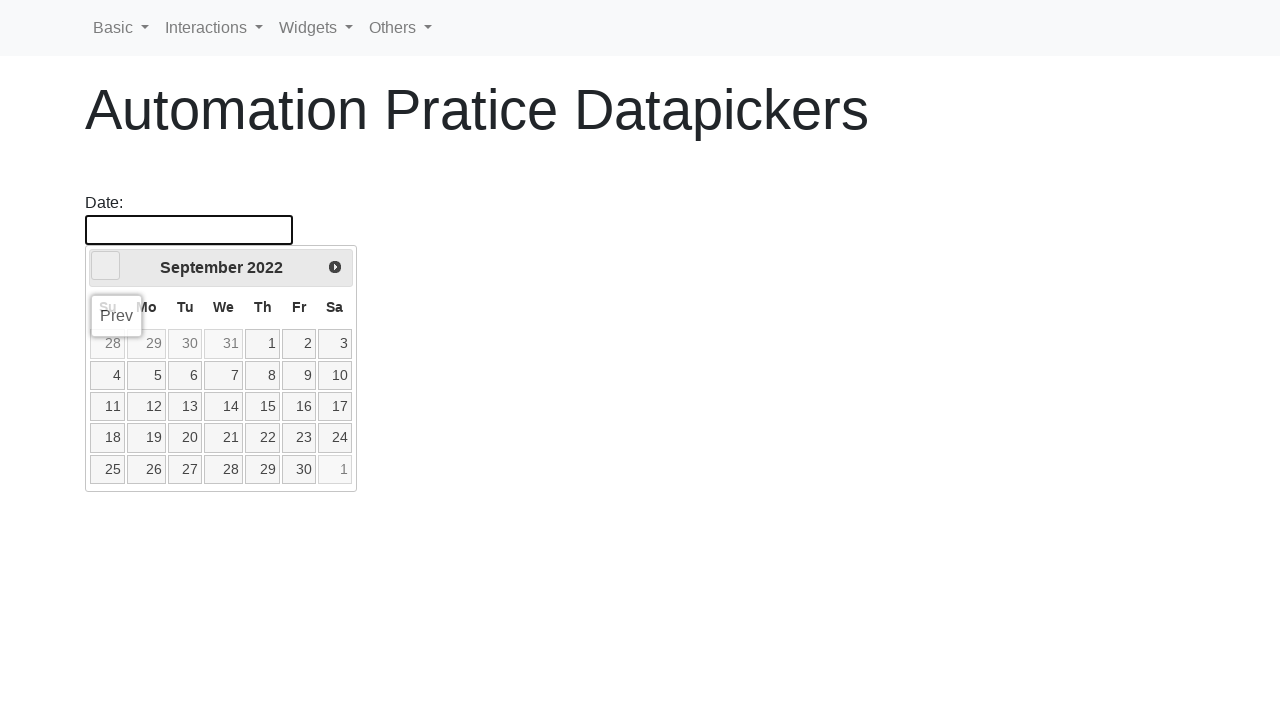

Clicked previous button to navigate backward (target: May 2015) at (106, 266) on [data-handler='prev']
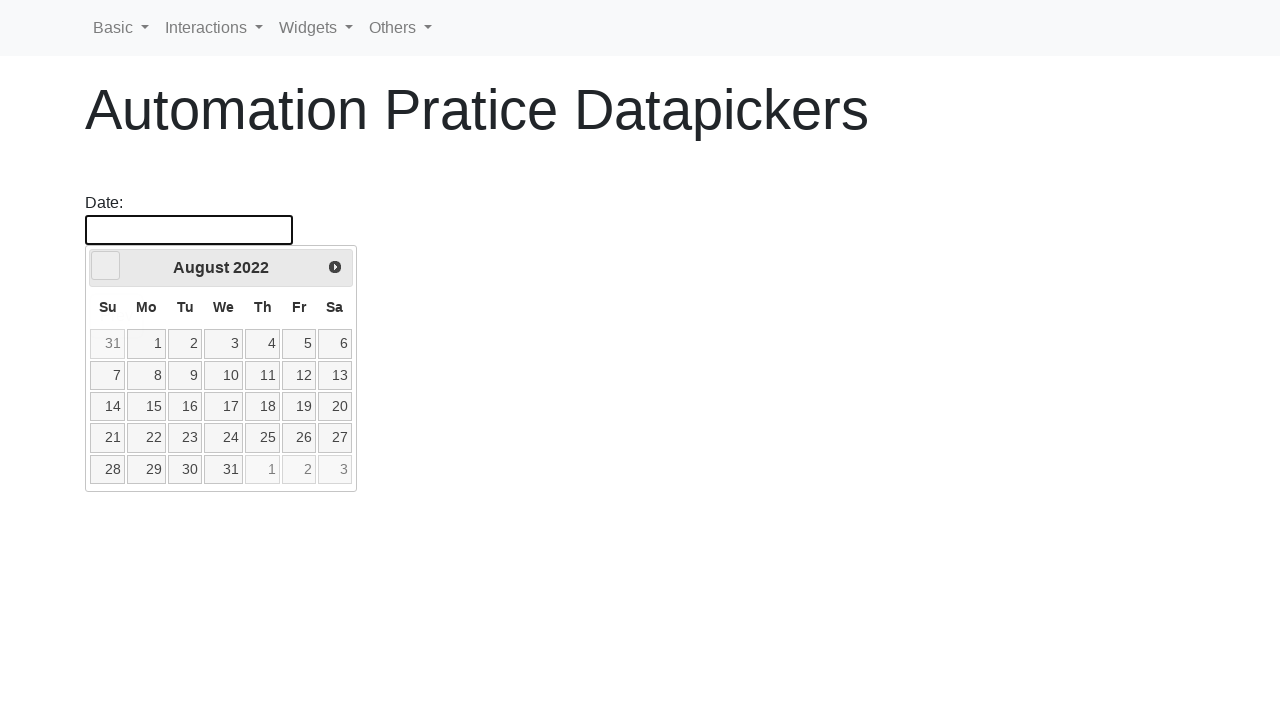

Waited for calendar to update
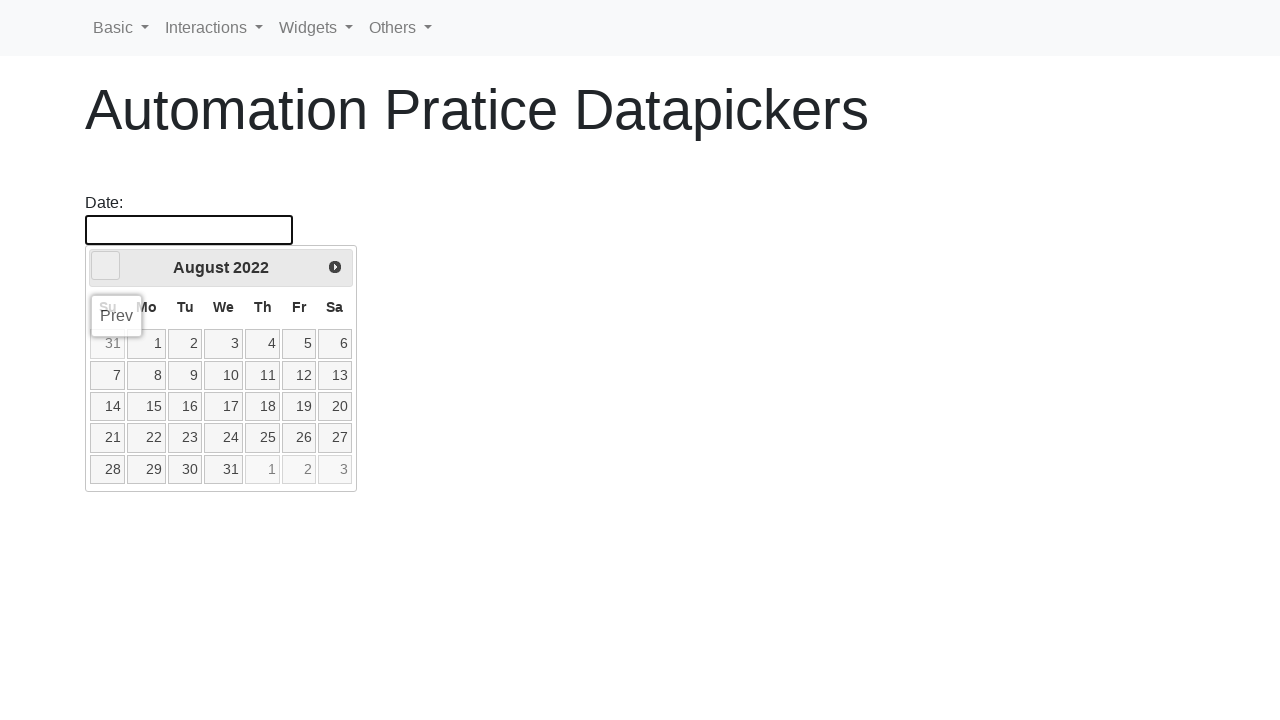

Clicked previous button to navigate backward (target: May 2015) at (106, 266) on [data-handler='prev']
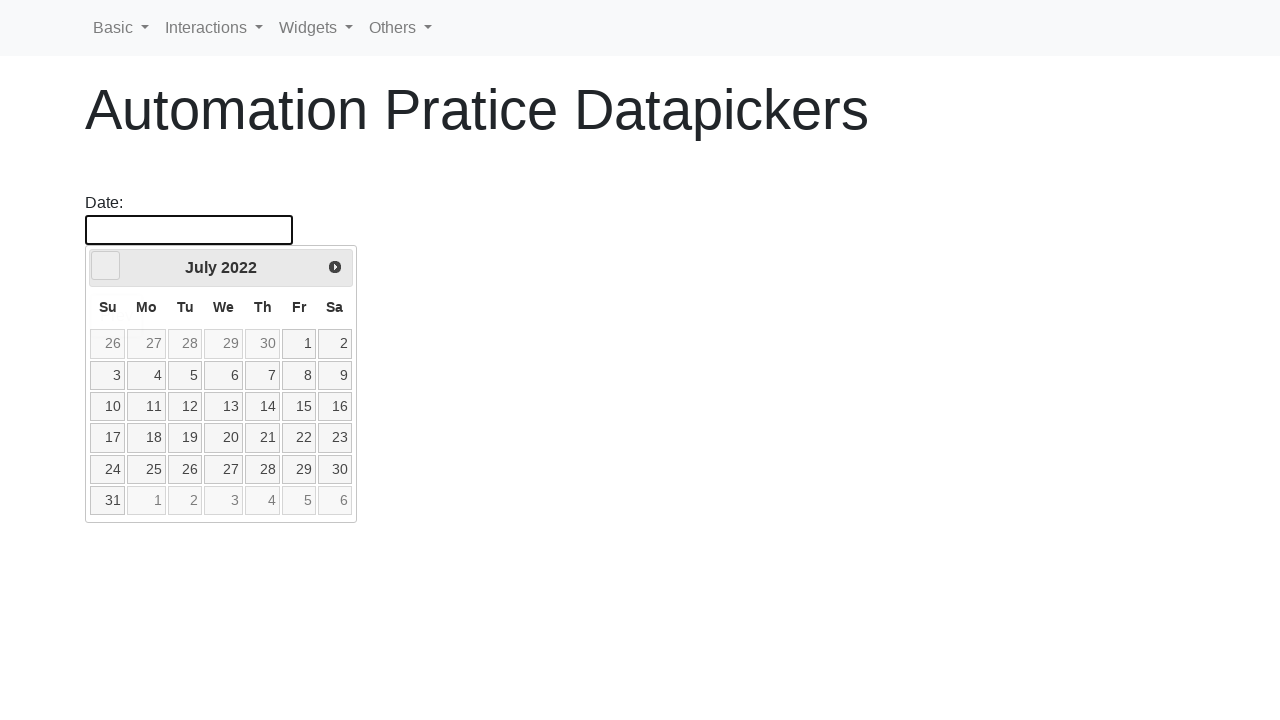

Waited for calendar to update
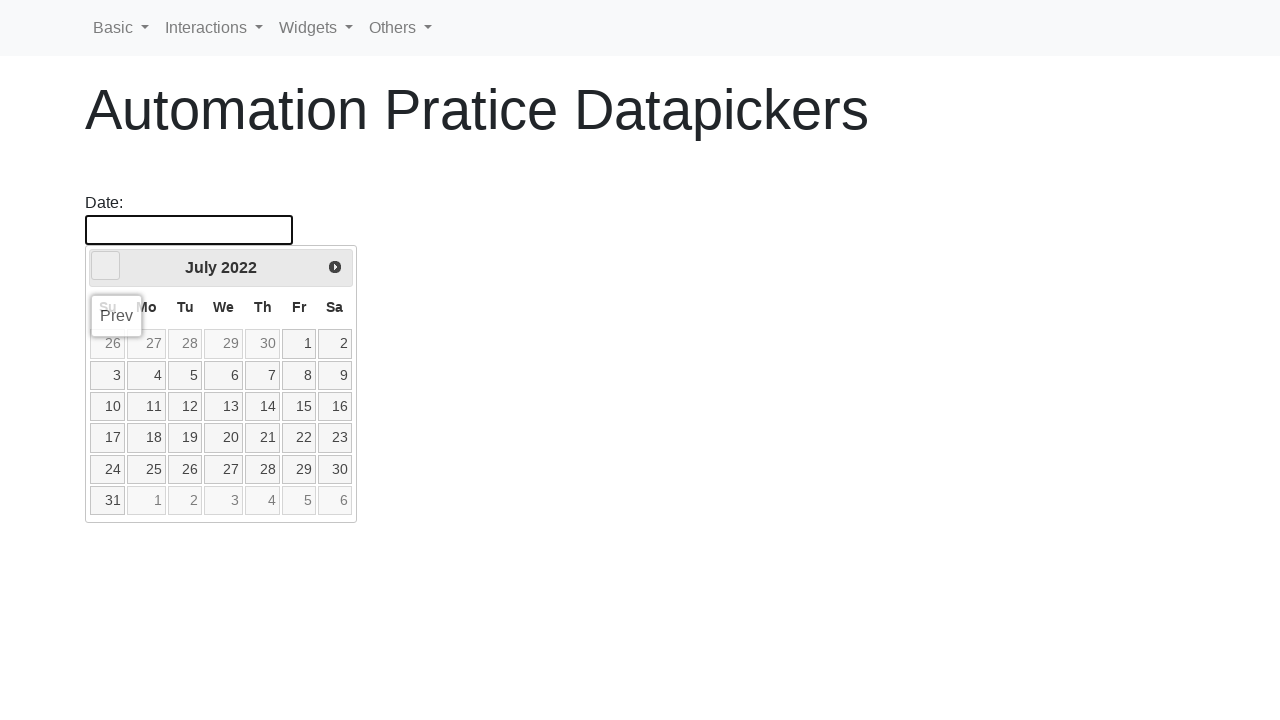

Clicked previous button to navigate backward (target: May 2015) at (106, 266) on [data-handler='prev']
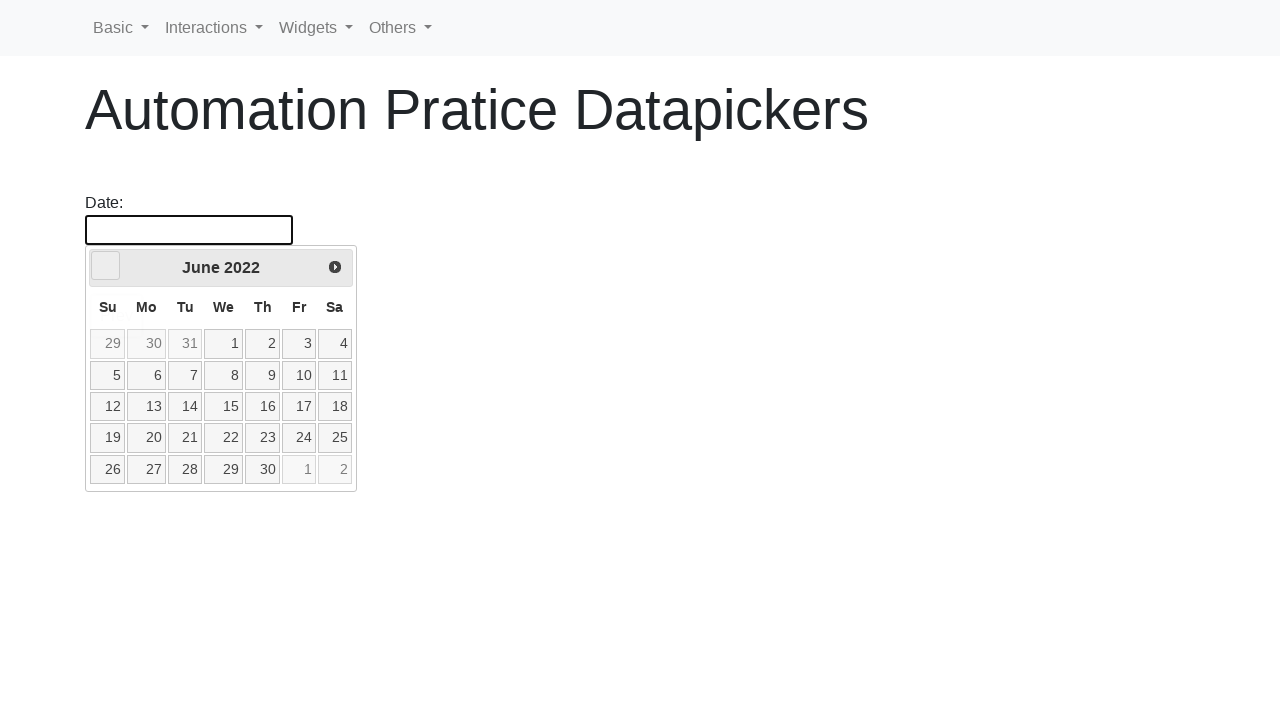

Waited for calendar to update
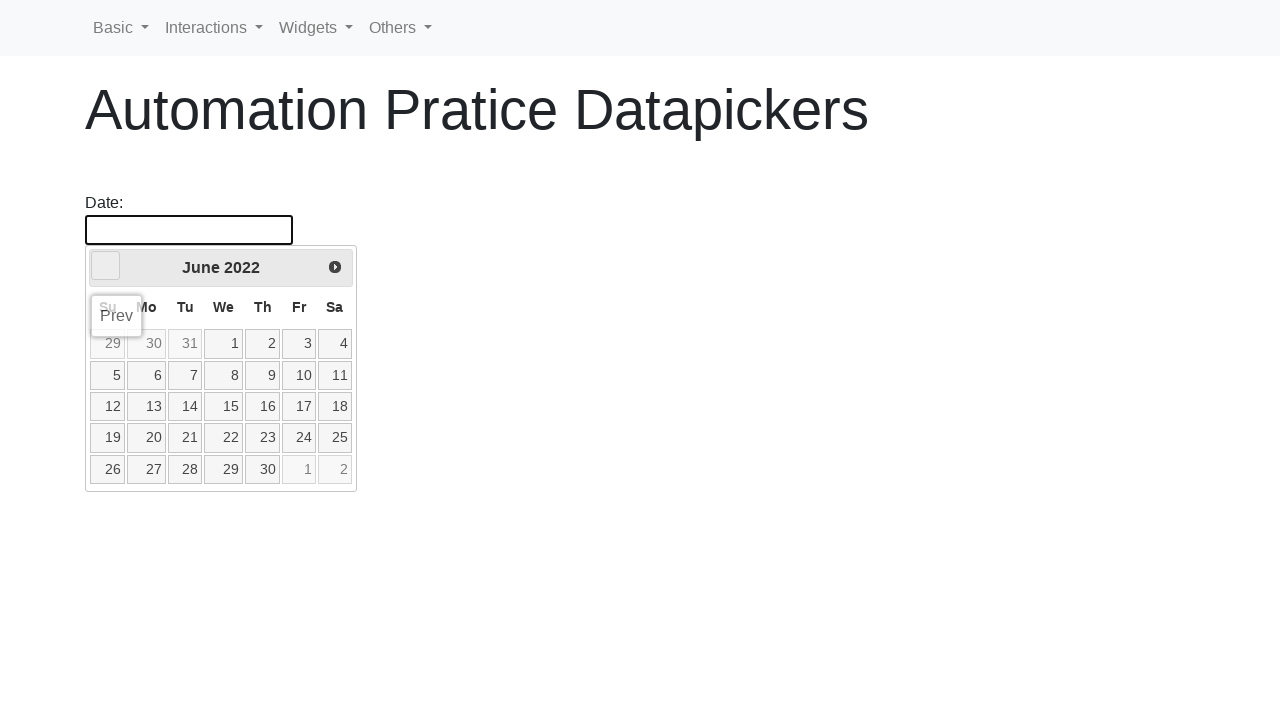

Clicked previous button to navigate backward (target: May 2015) at (106, 266) on [data-handler='prev']
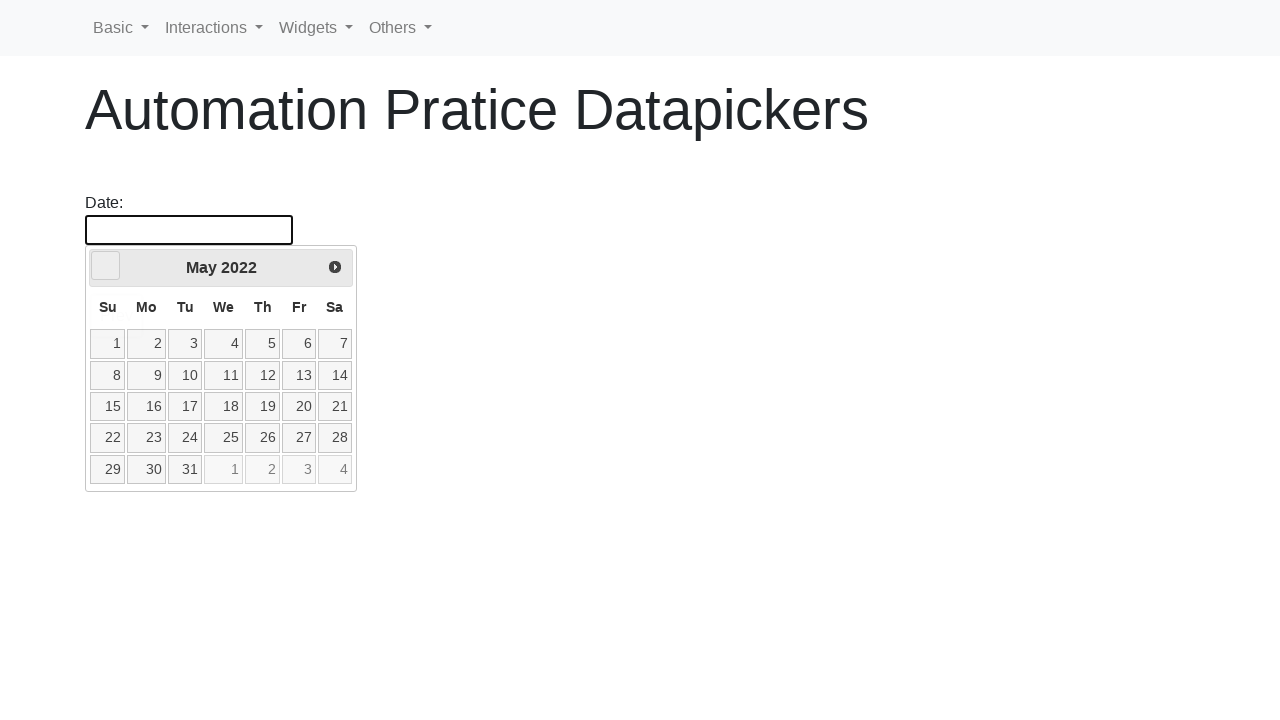

Waited for calendar to update
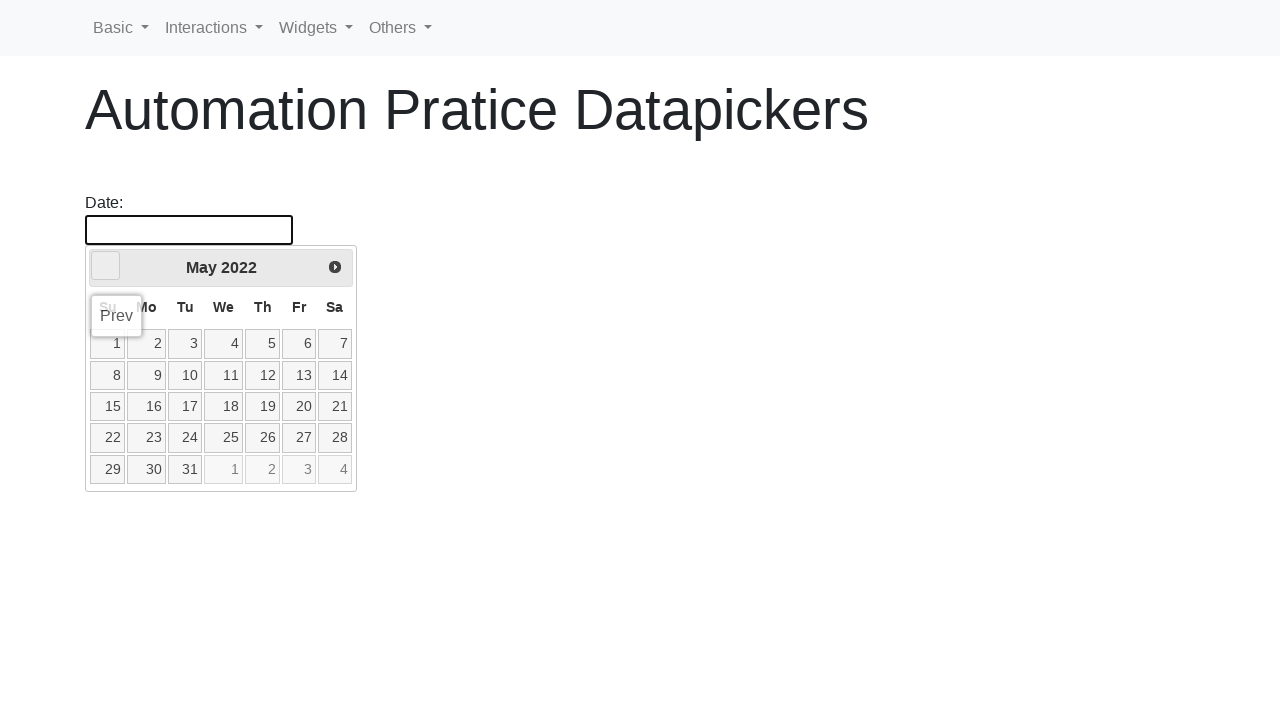

Clicked previous button to navigate backward (target: May 2015) at (106, 266) on [data-handler='prev']
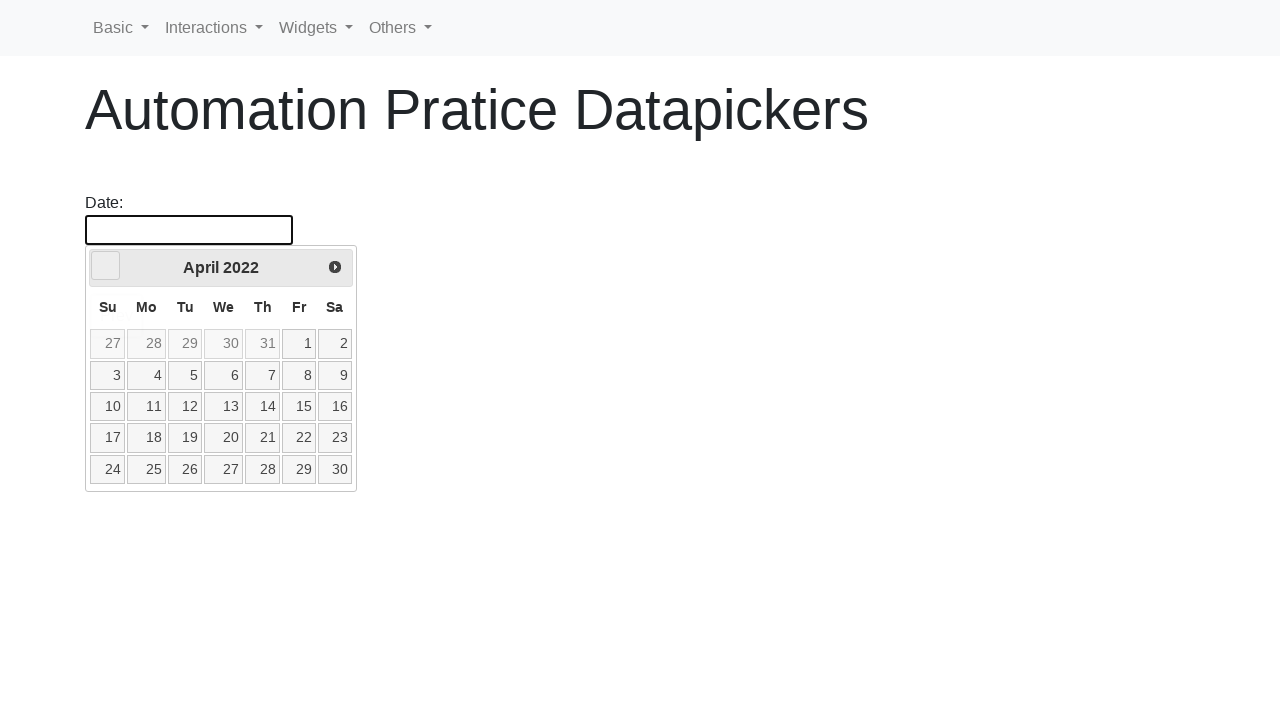

Waited for calendar to update
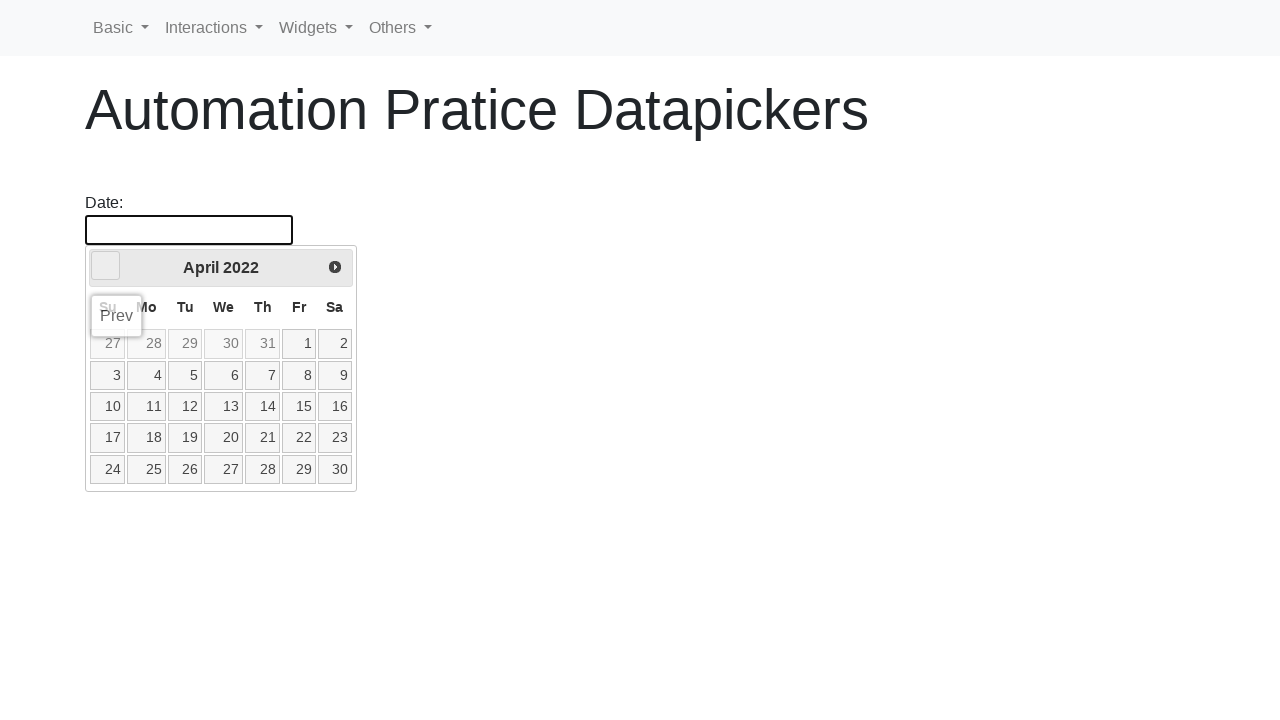

Clicked previous button to navigate backward (target: May 2015) at (106, 266) on [data-handler='prev']
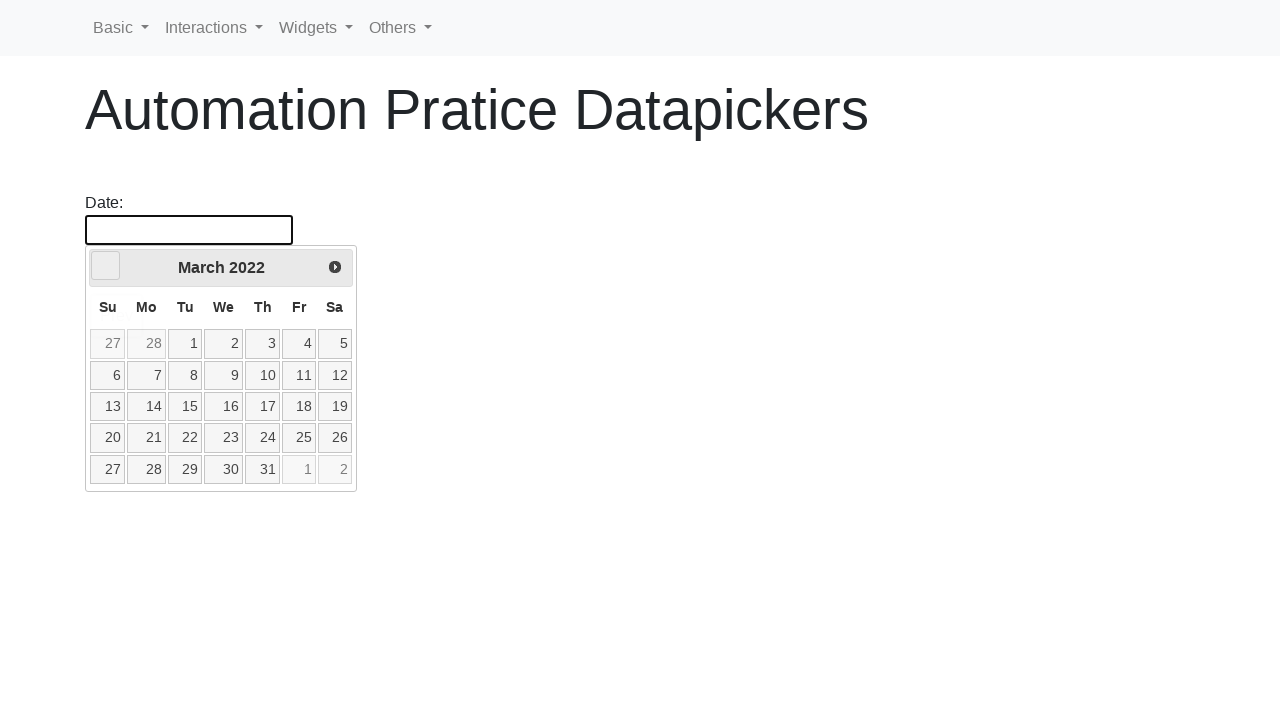

Waited for calendar to update
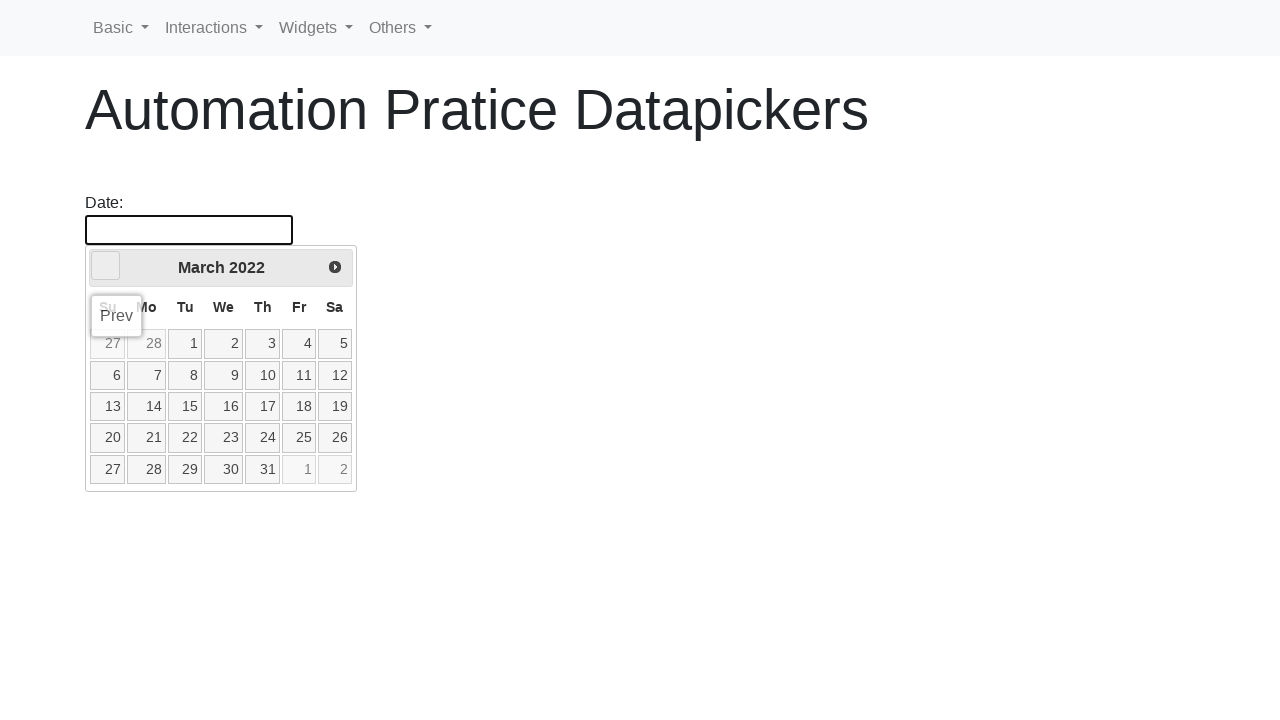

Clicked previous button to navigate backward (target: May 2015) at (106, 266) on [data-handler='prev']
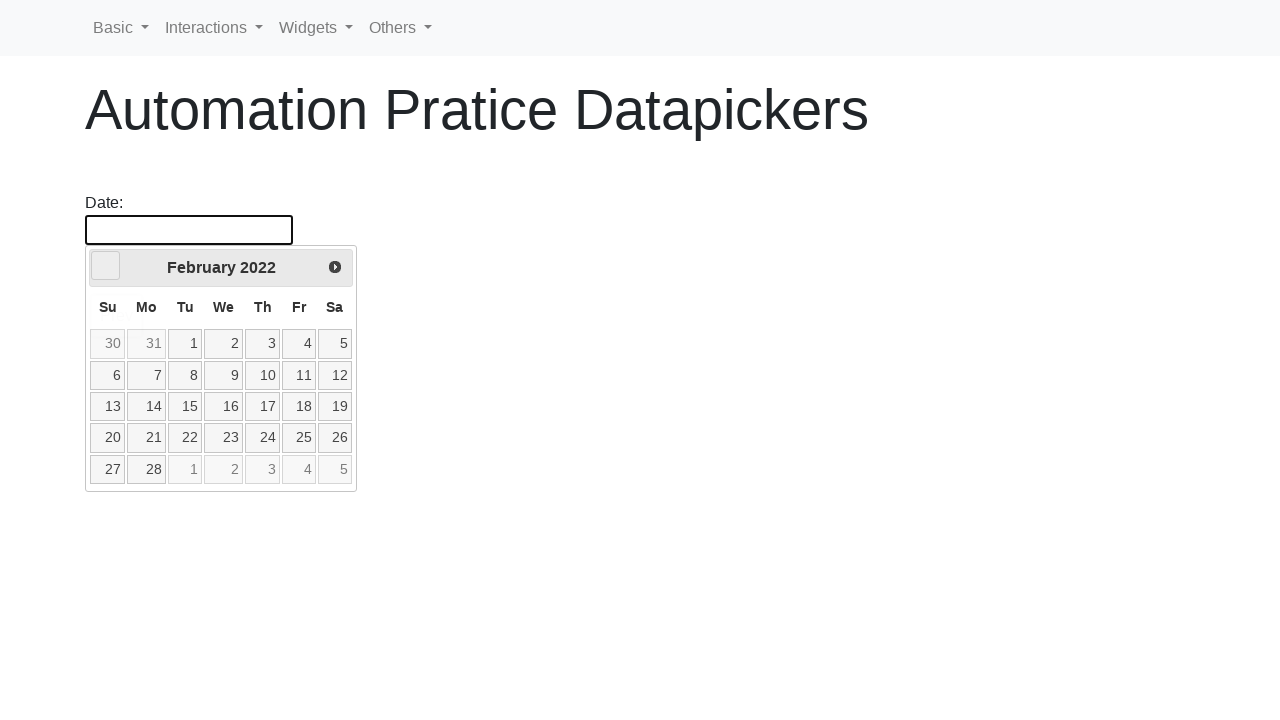

Waited for calendar to update
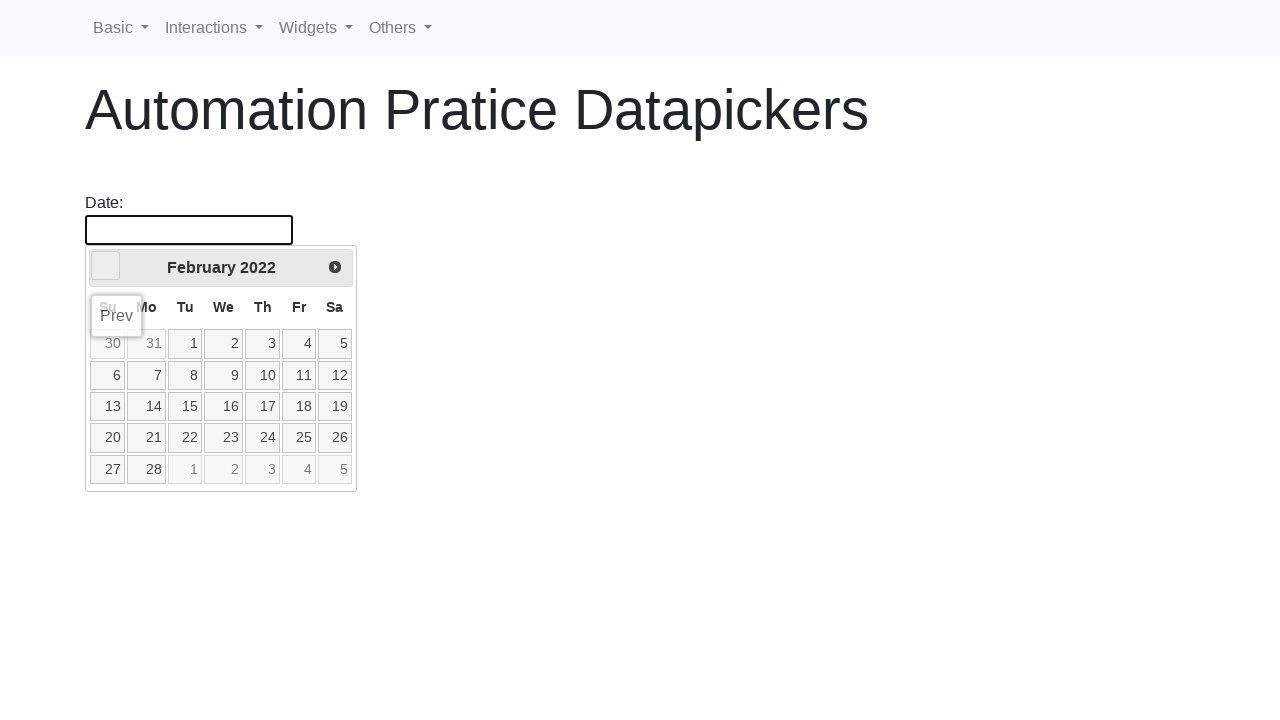

Clicked previous button to navigate backward (target: May 2015) at (106, 266) on [data-handler='prev']
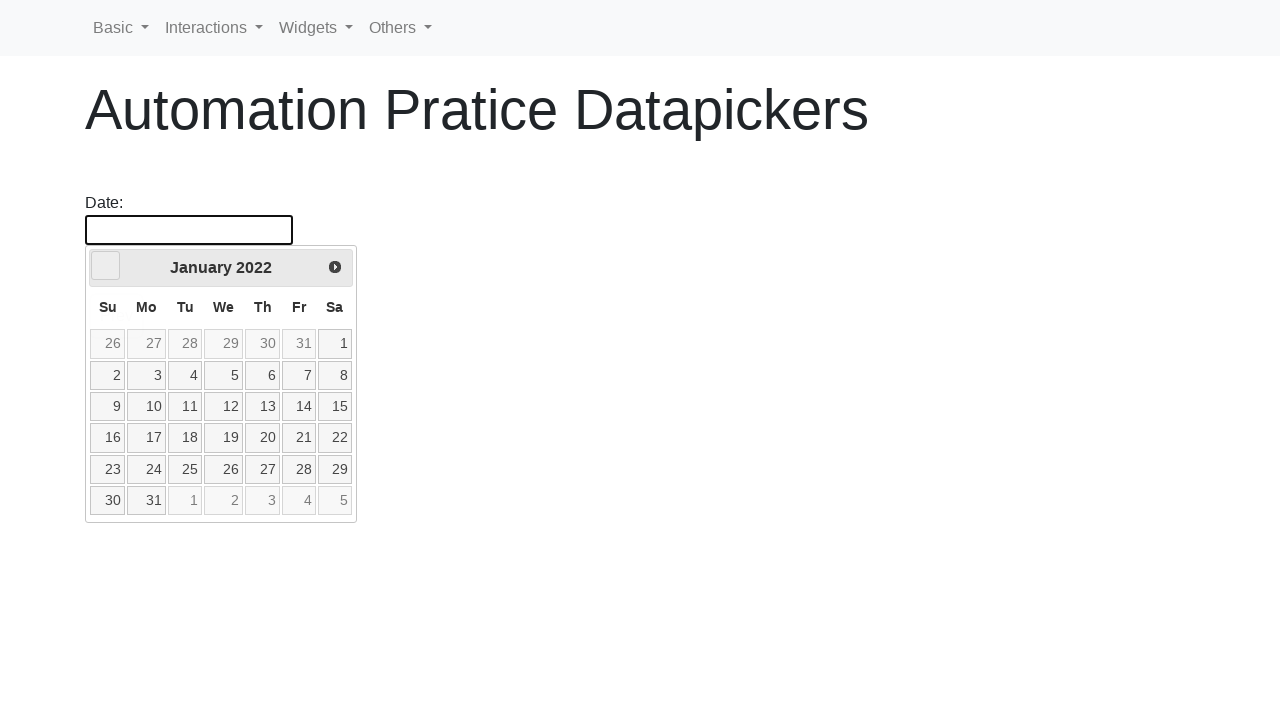

Waited for calendar to update
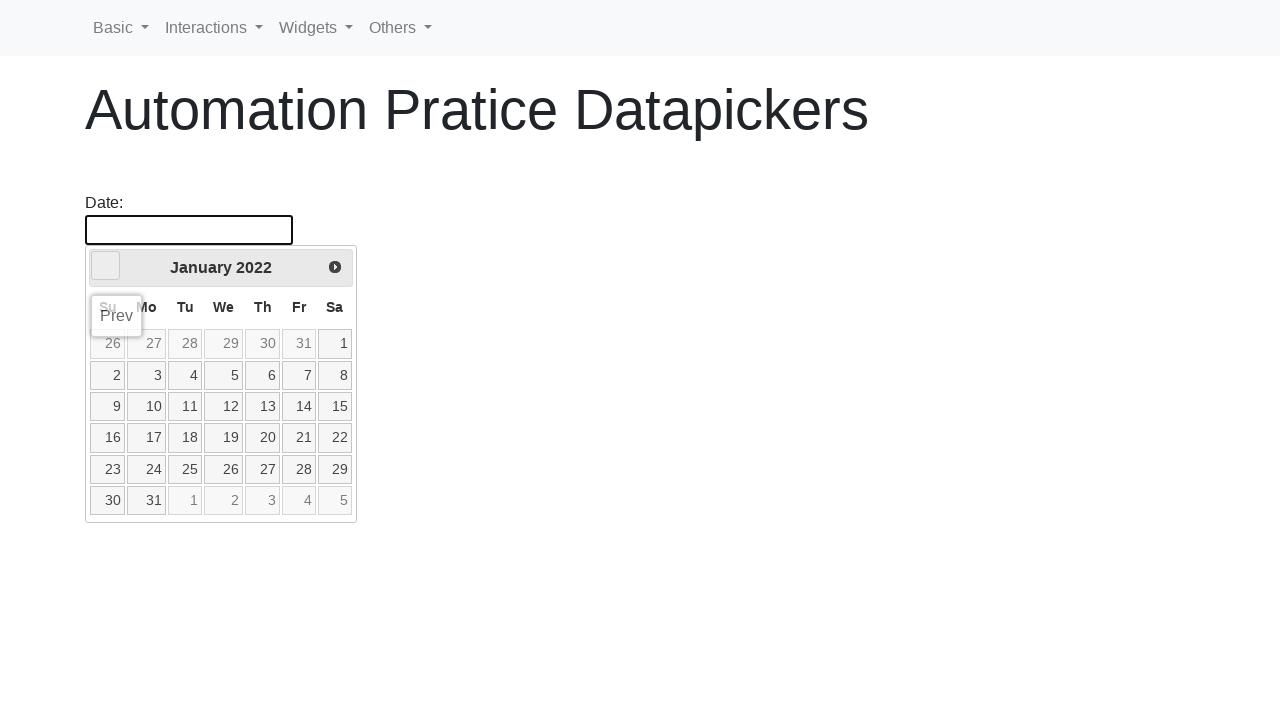

Clicked previous button to navigate backward (target: May 2015) at (106, 266) on [data-handler='prev']
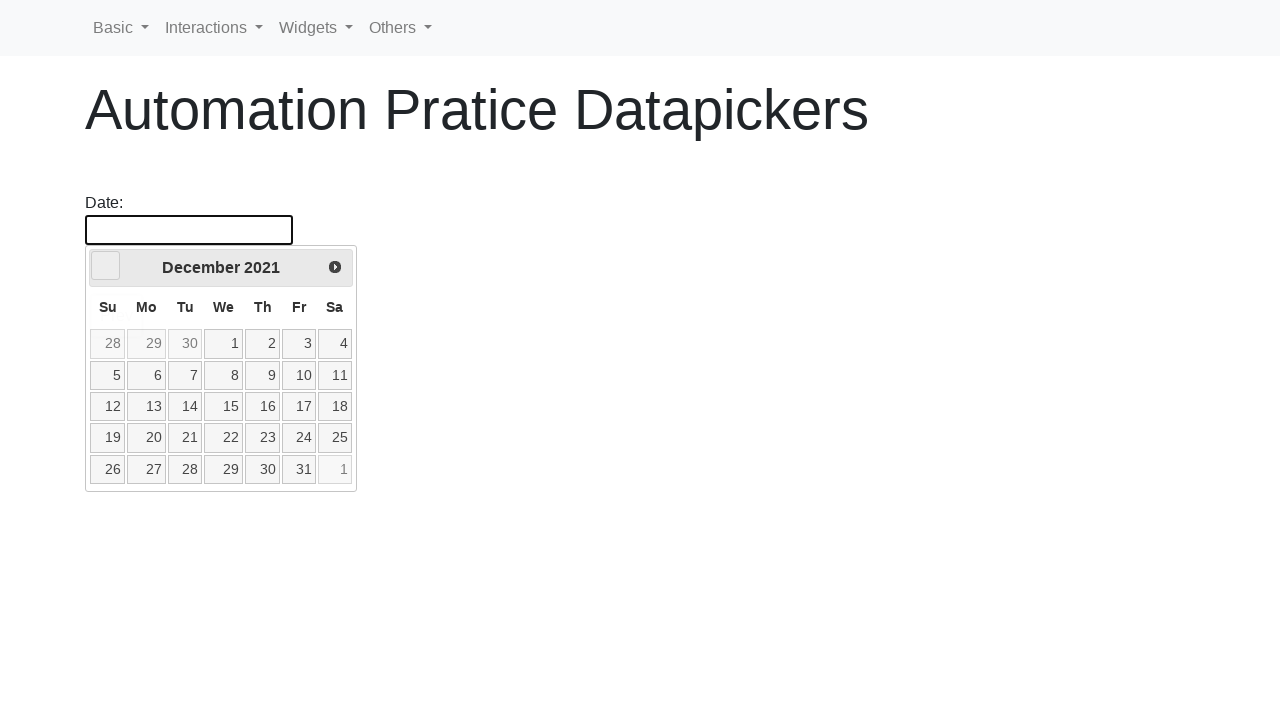

Waited for calendar to update
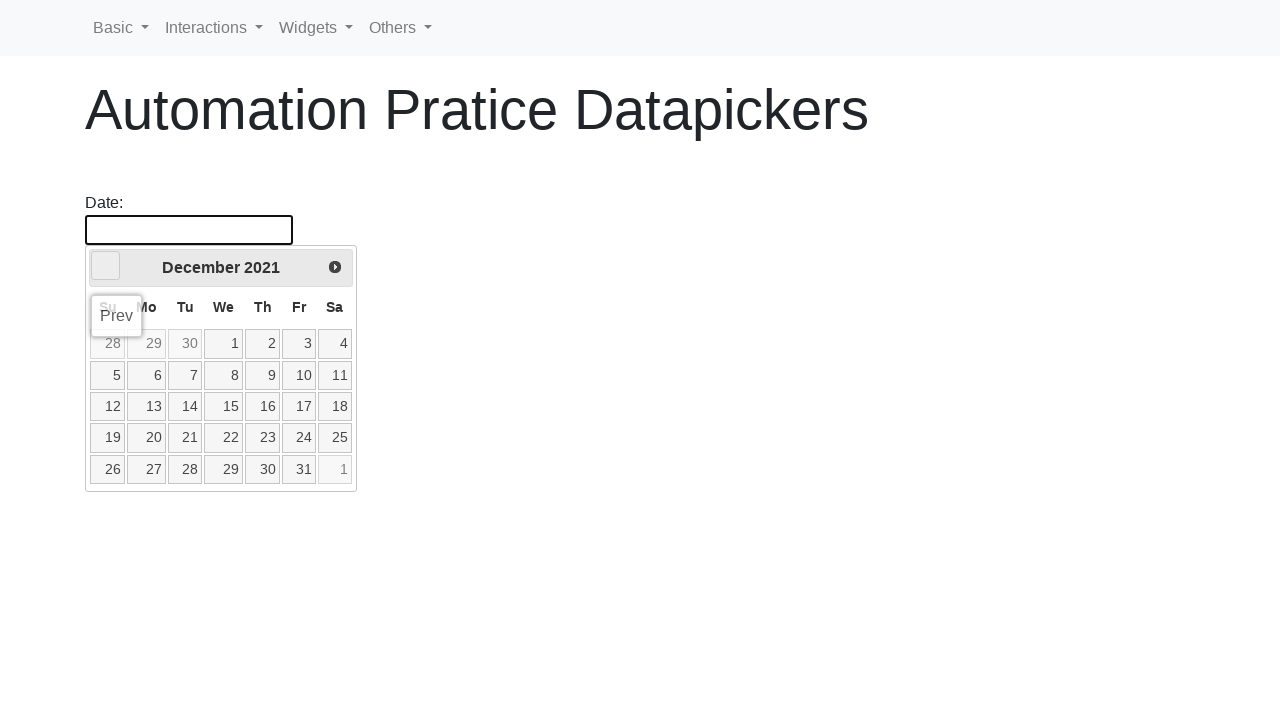

Clicked previous button to navigate backward (target: May 2015) at (106, 266) on [data-handler='prev']
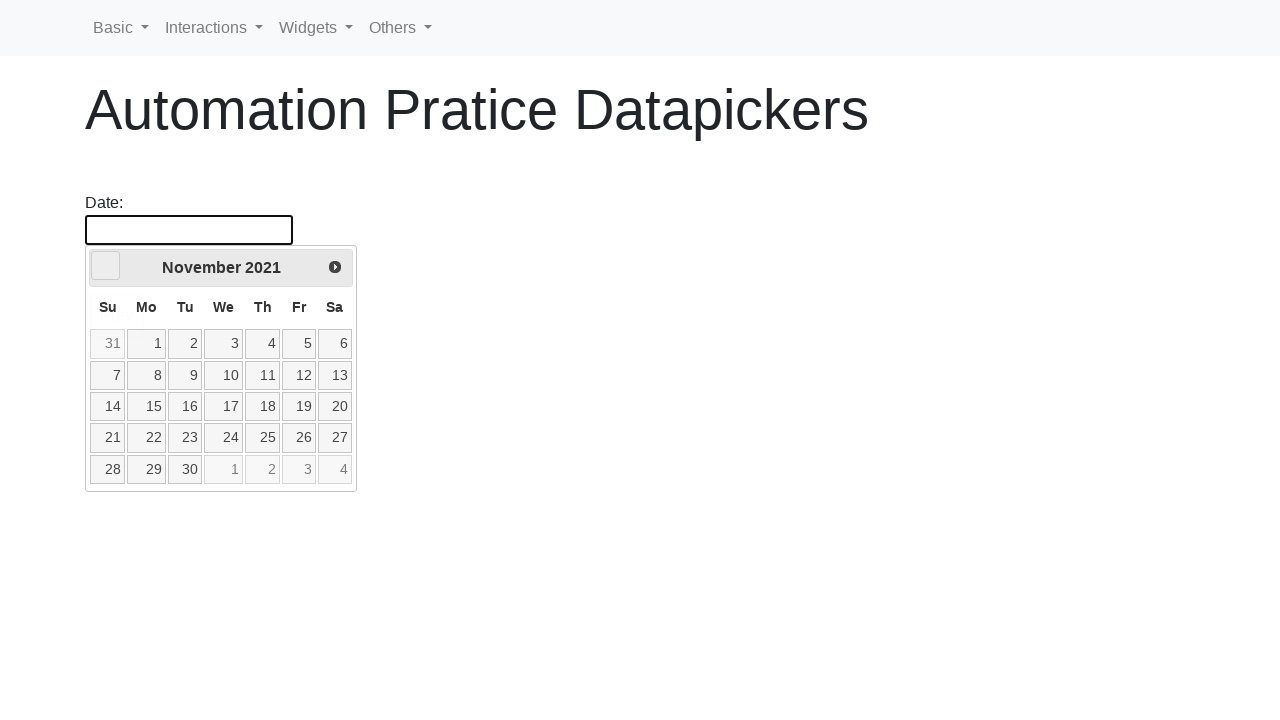

Waited for calendar to update
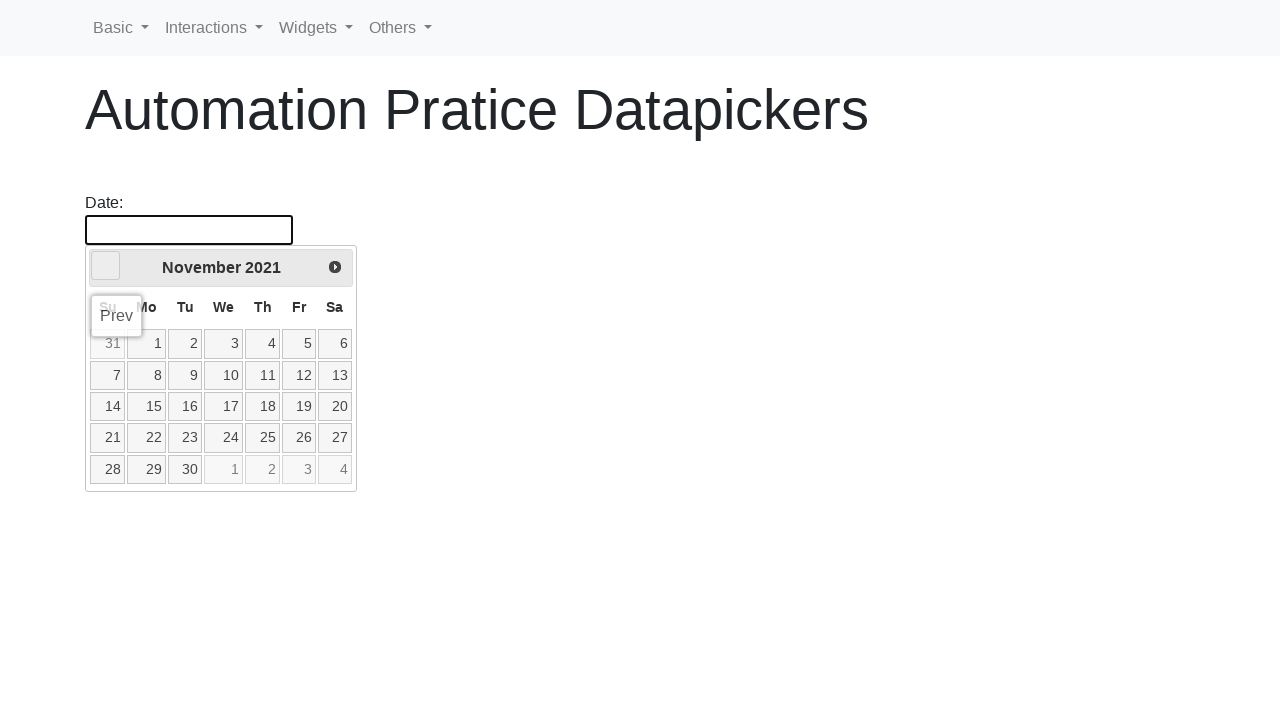

Clicked previous button to navigate backward (target: May 2015) at (106, 266) on [data-handler='prev']
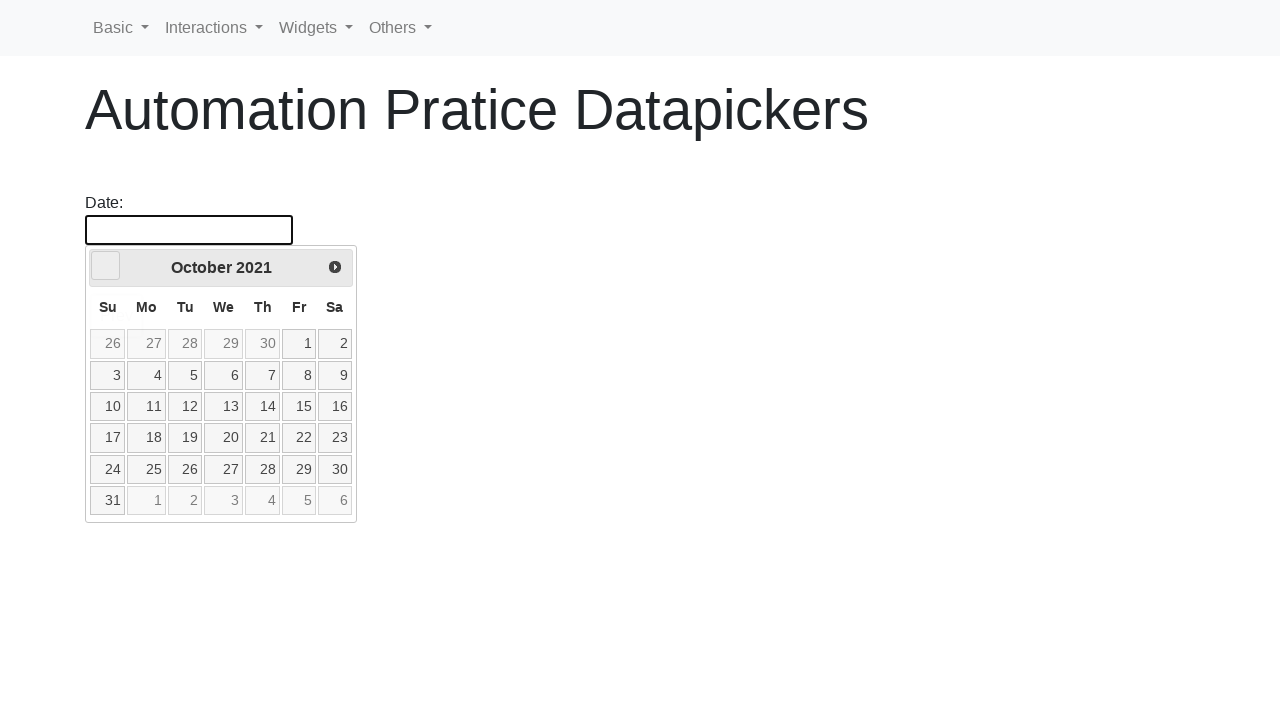

Waited for calendar to update
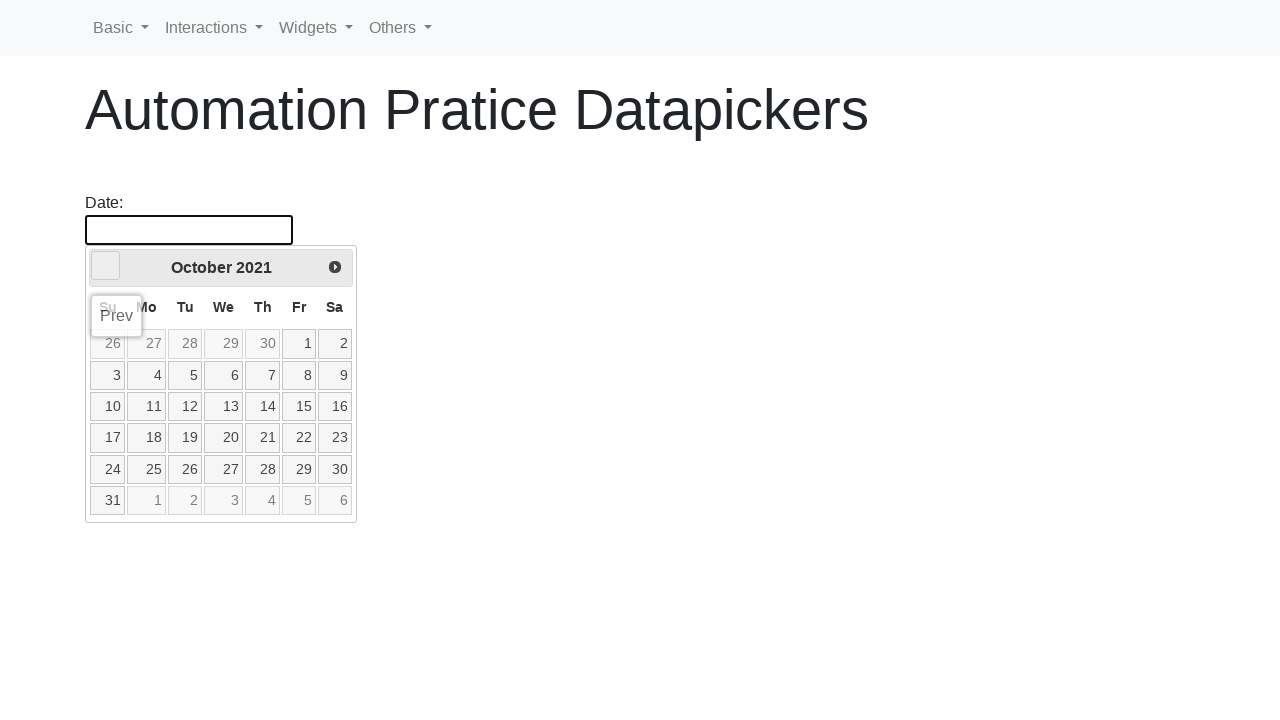

Clicked previous button to navigate backward (target: May 2015) at (106, 266) on [data-handler='prev']
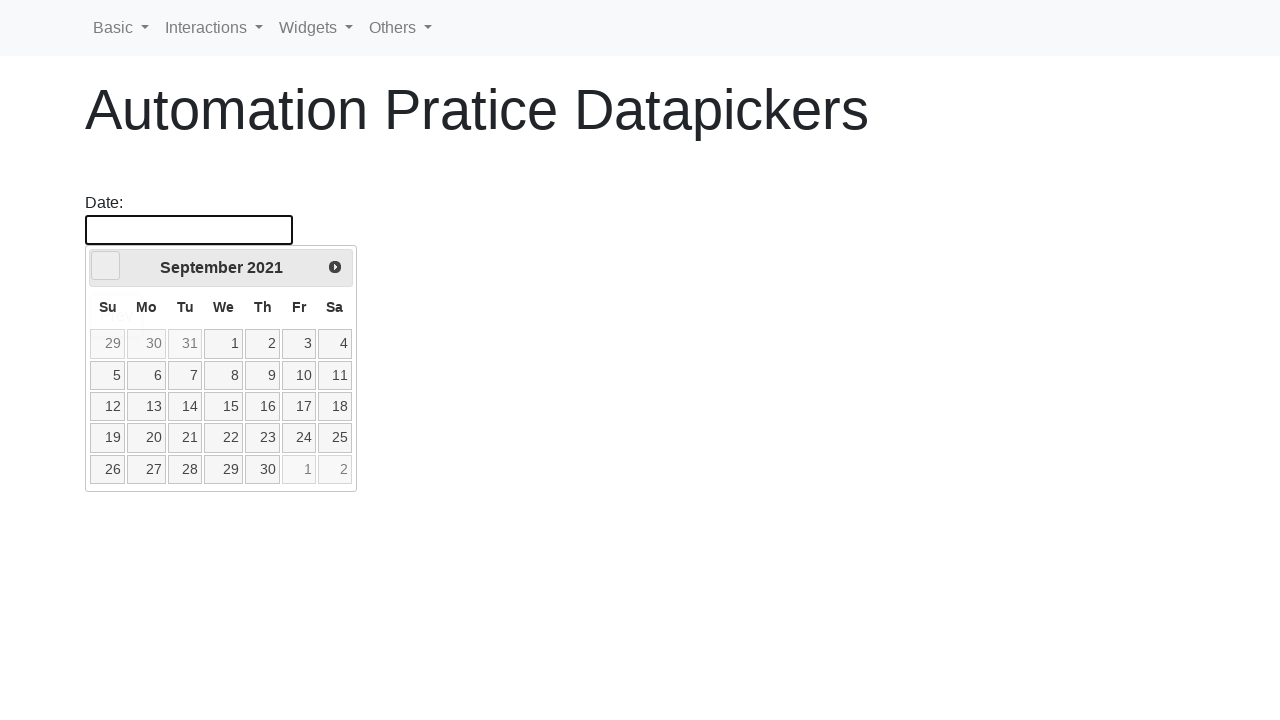

Waited for calendar to update
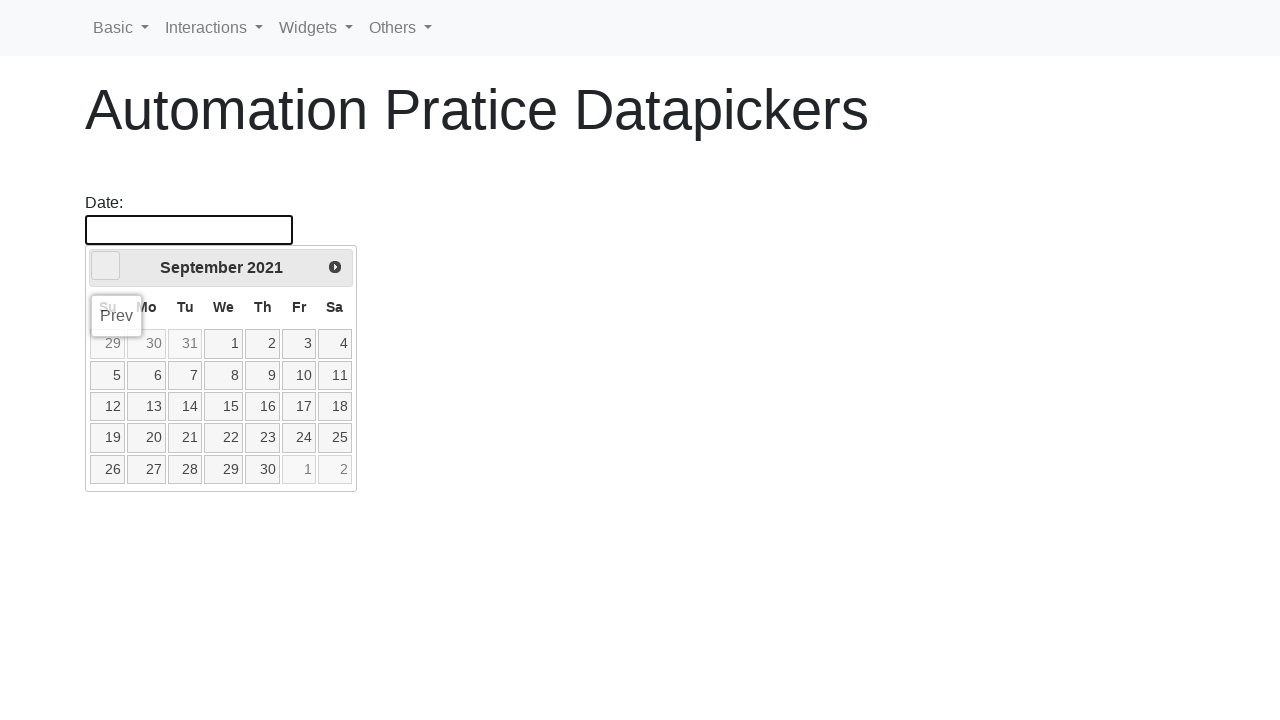

Clicked previous button to navigate backward (target: May 2015) at (106, 266) on [data-handler='prev']
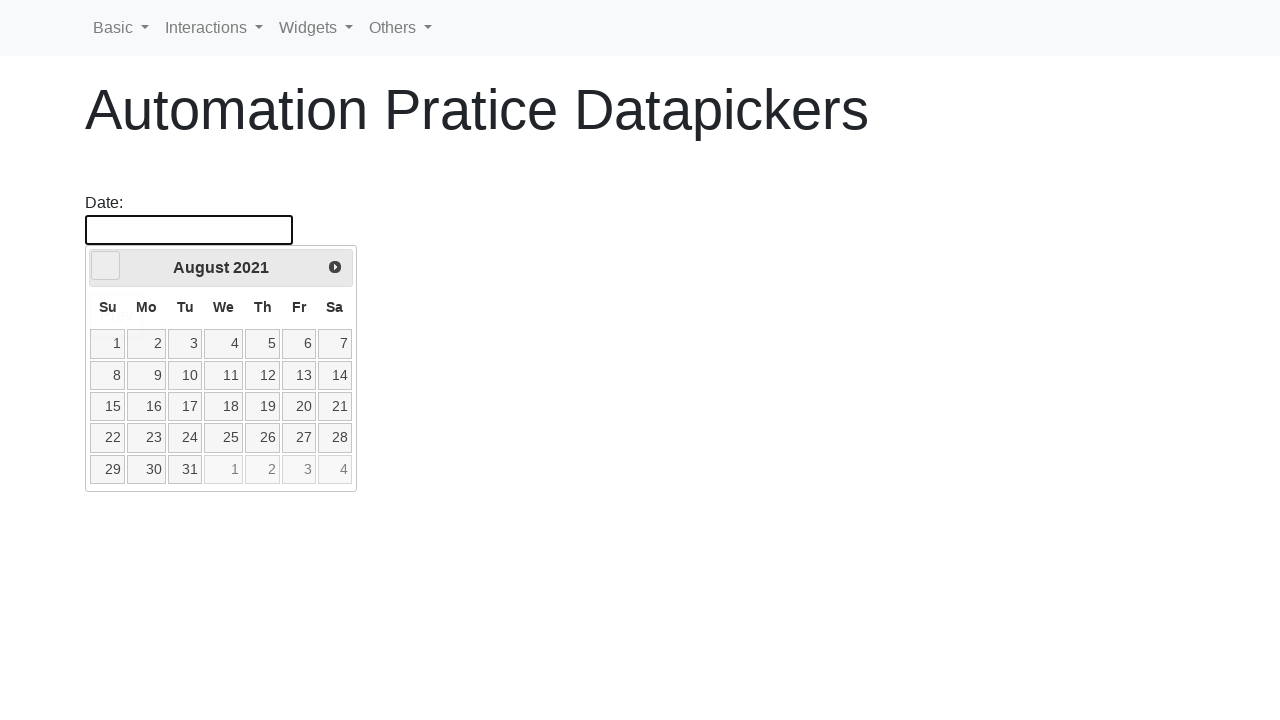

Waited for calendar to update
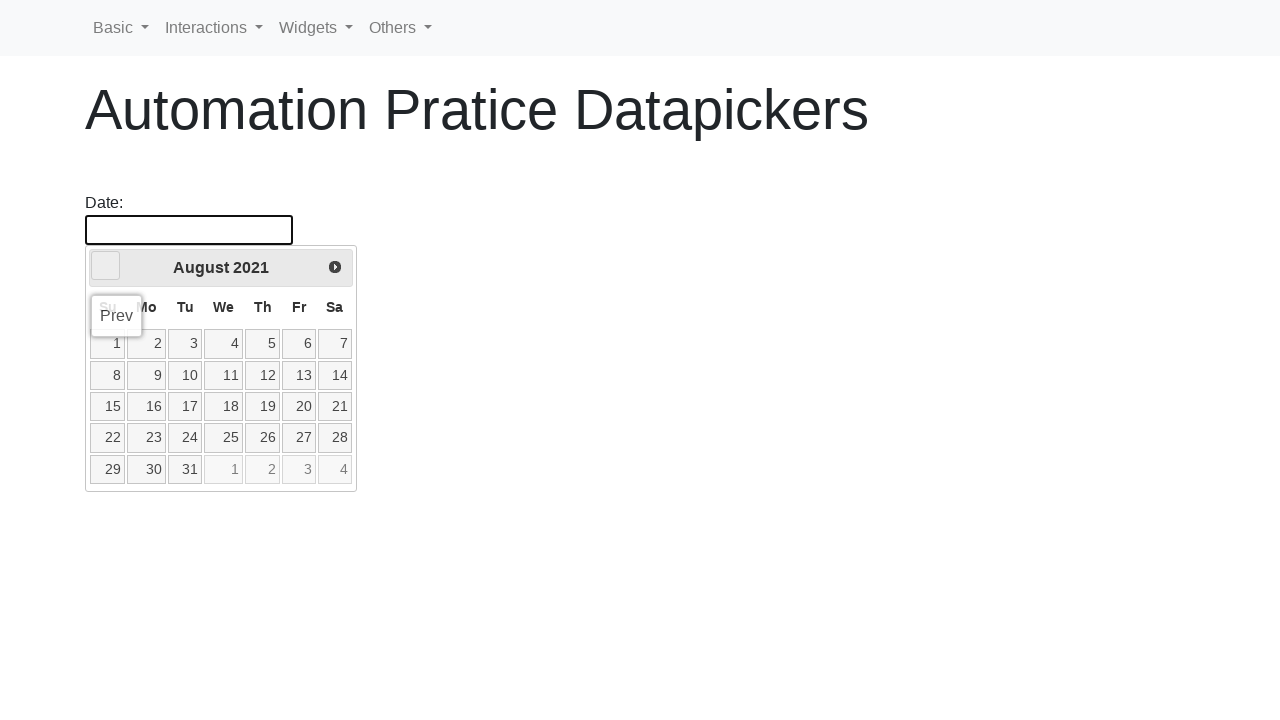

Clicked previous button to navigate backward (target: May 2015) at (106, 266) on [data-handler='prev']
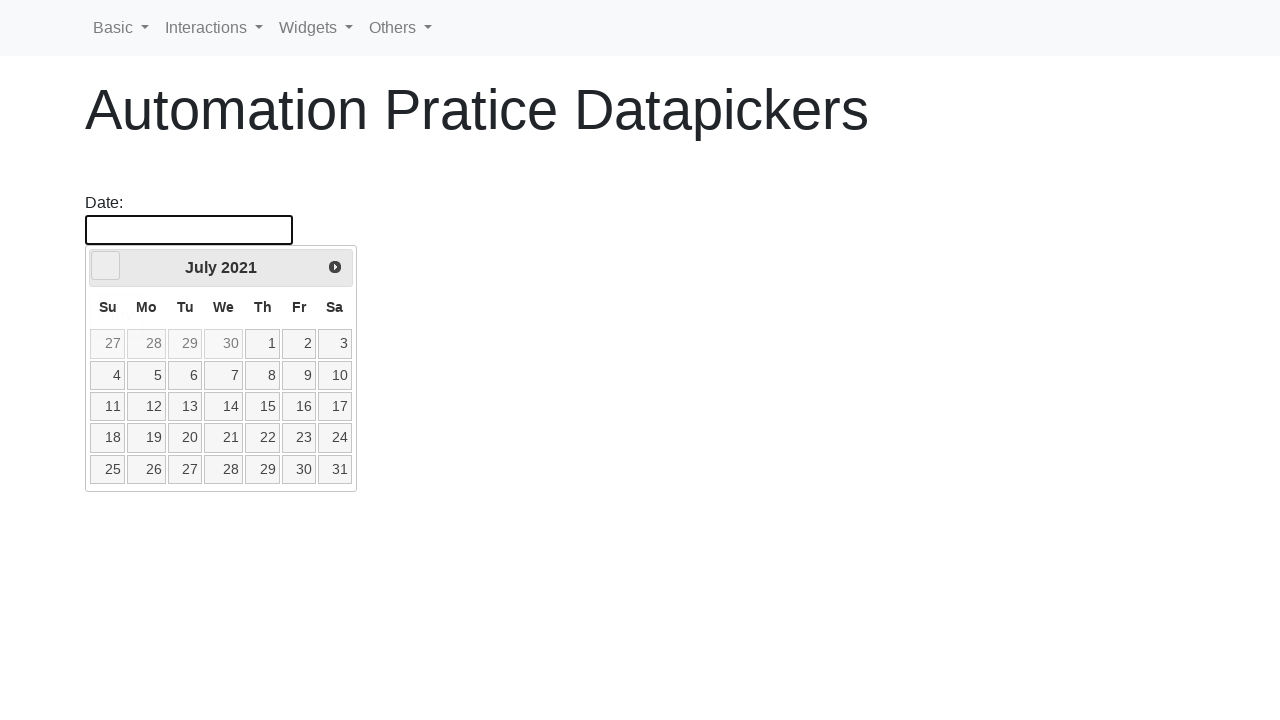

Waited for calendar to update
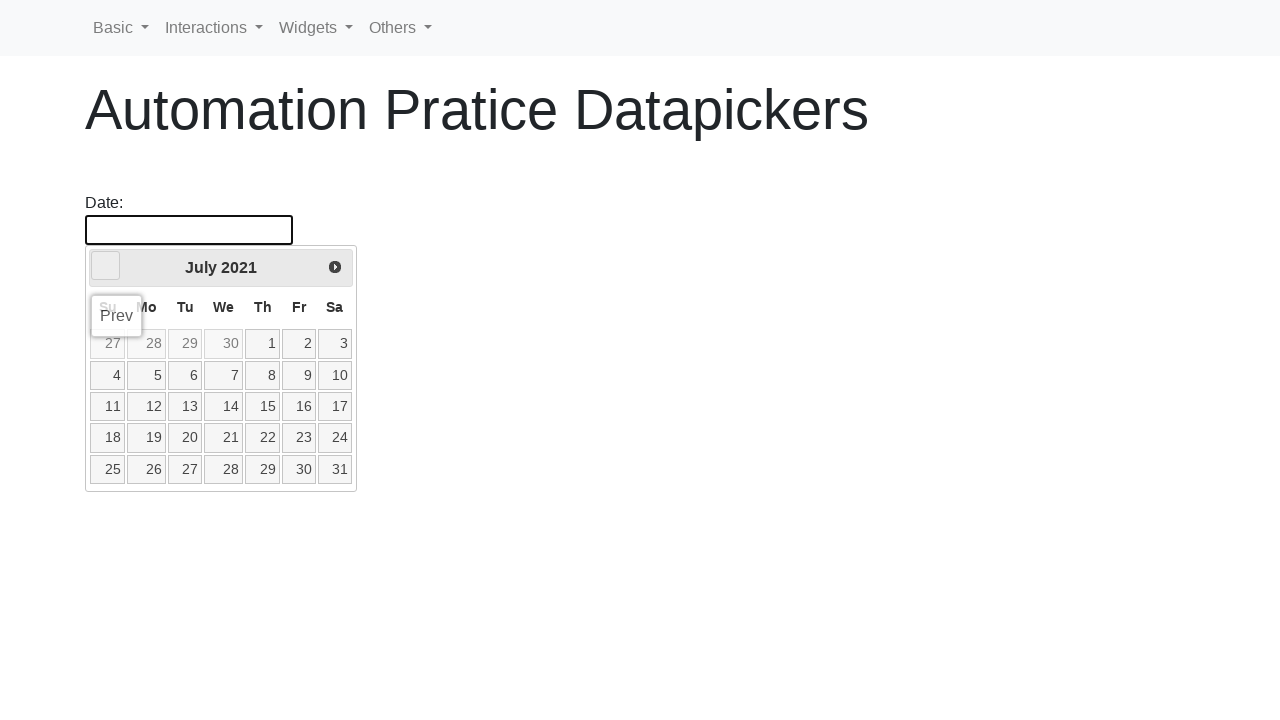

Clicked previous button to navigate backward (target: May 2015) at (106, 266) on [data-handler='prev']
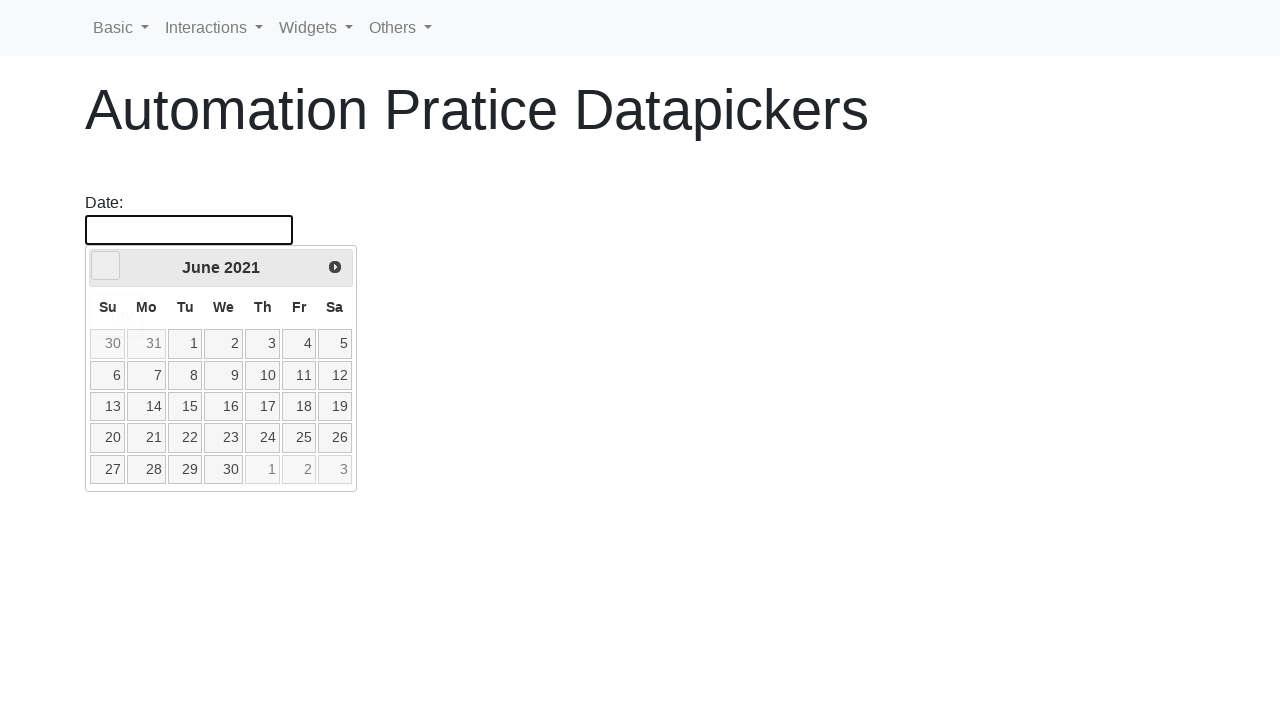

Waited for calendar to update
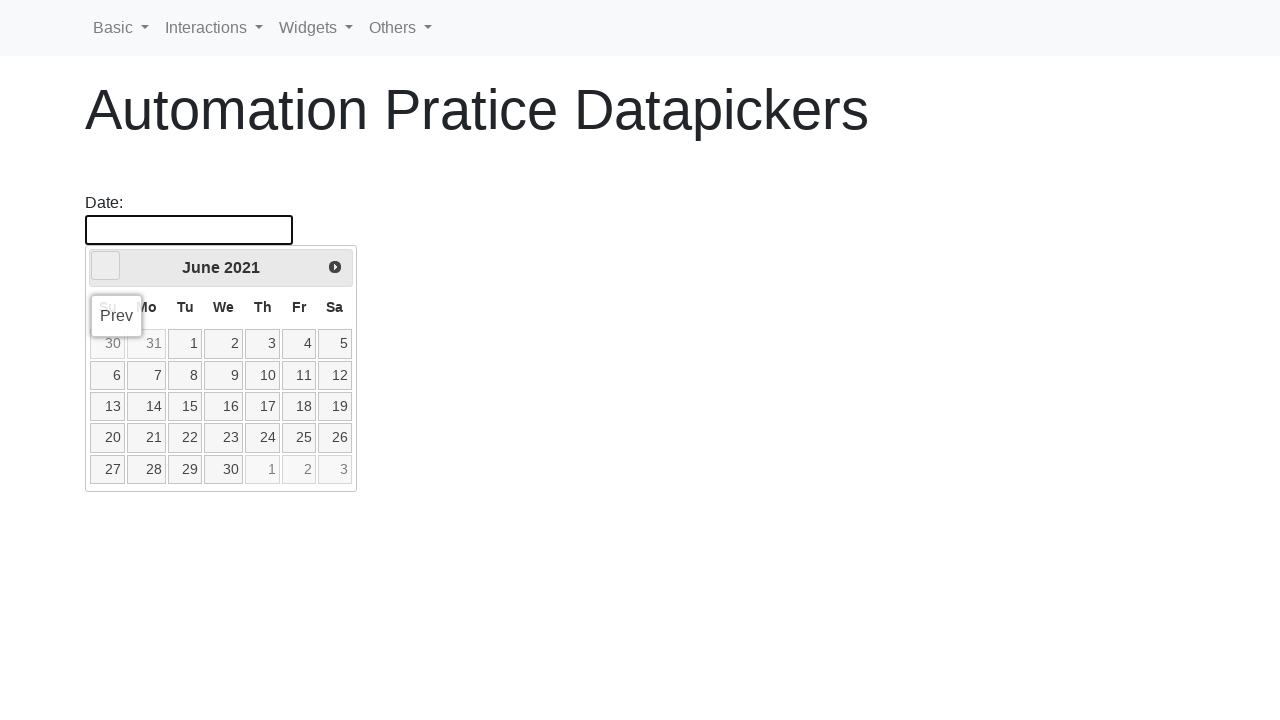

Clicked previous button to navigate backward (target: May 2015) at (106, 266) on [data-handler='prev']
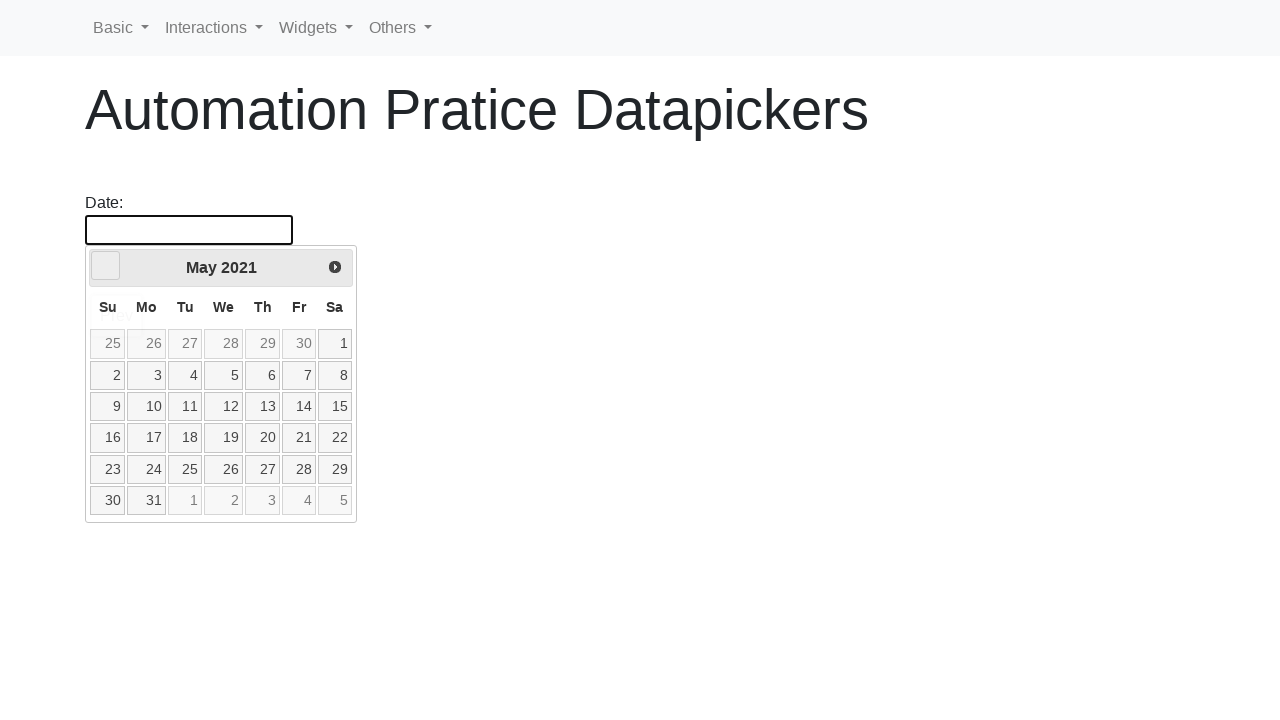

Waited for calendar to update
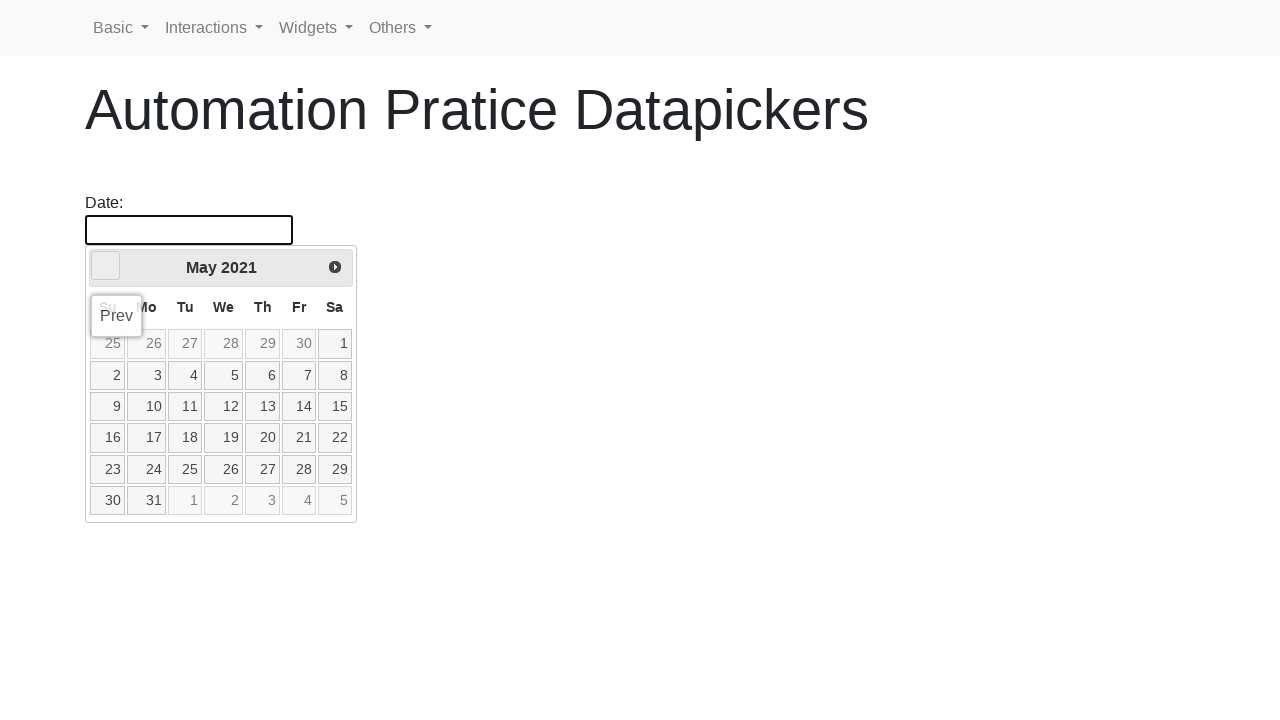

Clicked previous button to navigate backward (target: May 2015) at (106, 266) on [data-handler='prev']
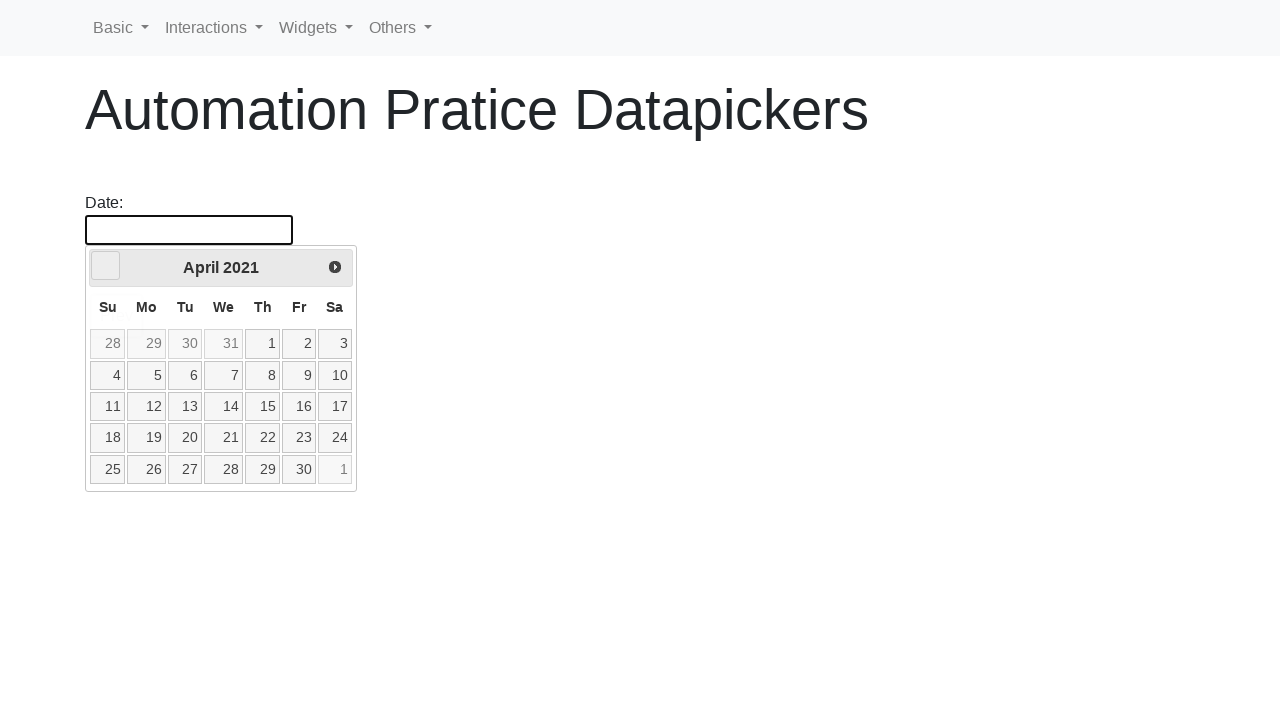

Waited for calendar to update
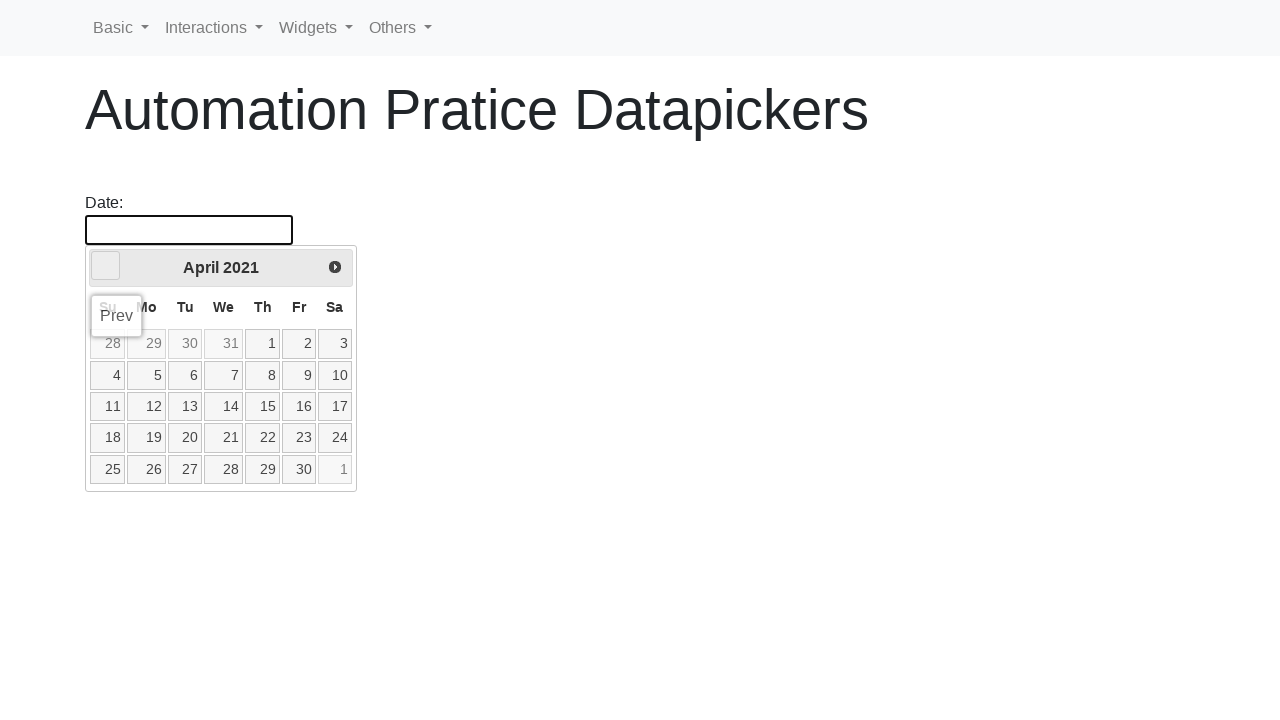

Clicked previous button to navigate backward (target: May 2015) at (106, 266) on [data-handler='prev']
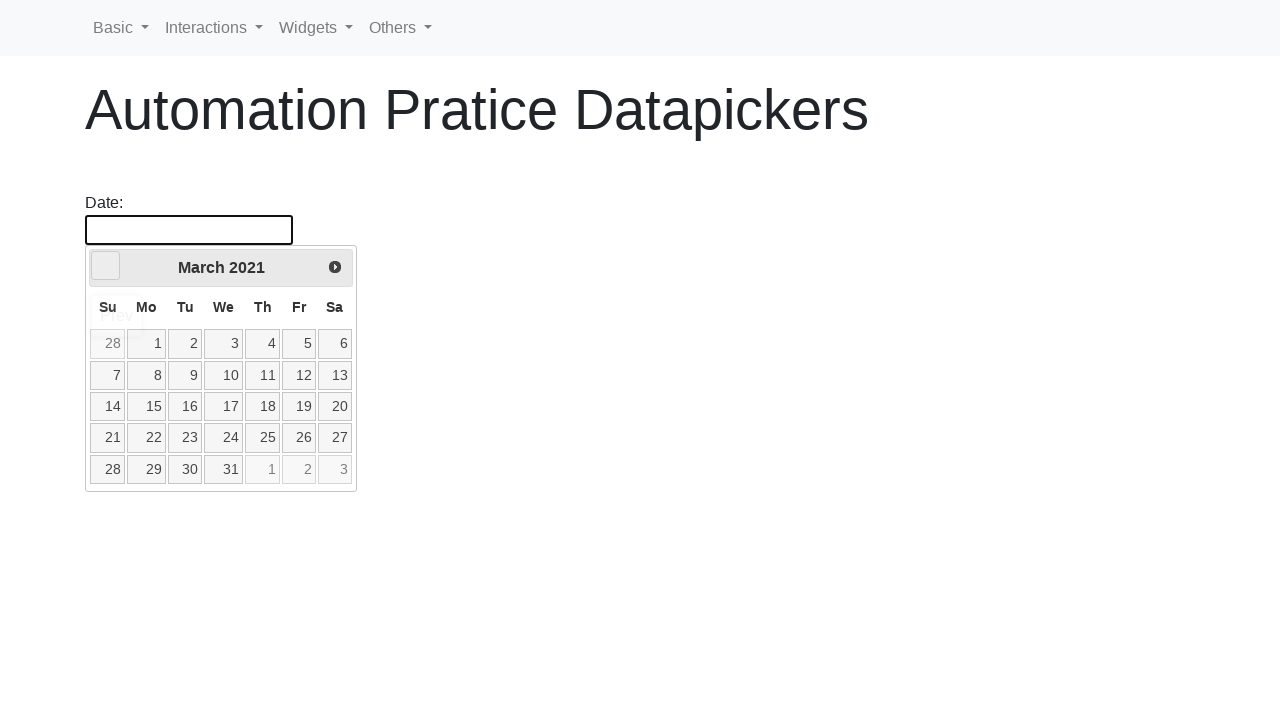

Waited for calendar to update
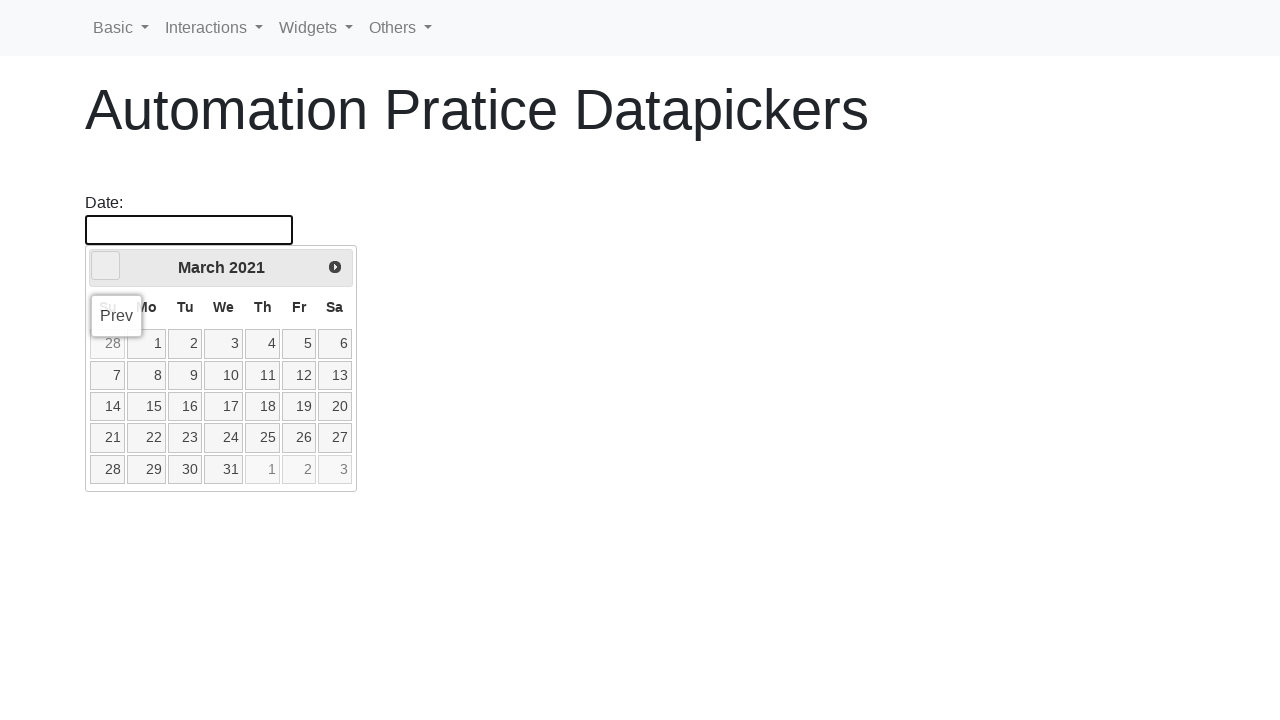

Clicked previous button to navigate backward (target: May 2015) at (106, 266) on [data-handler='prev']
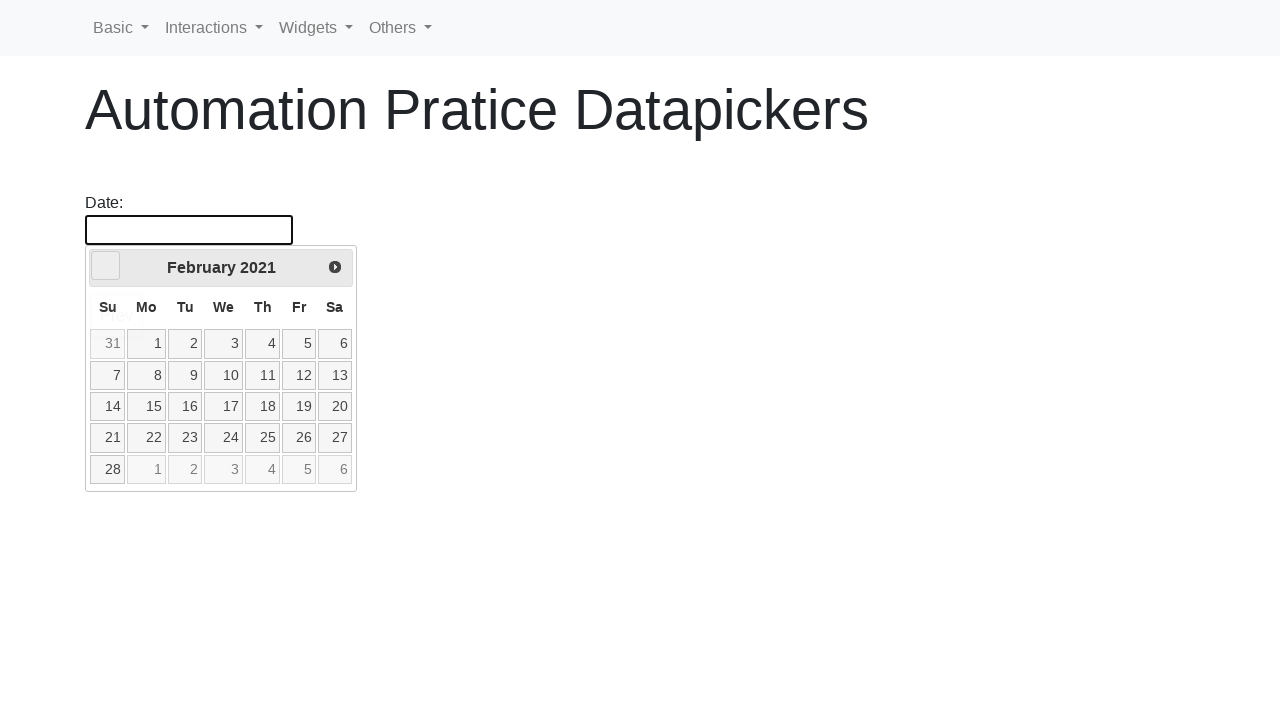

Waited for calendar to update
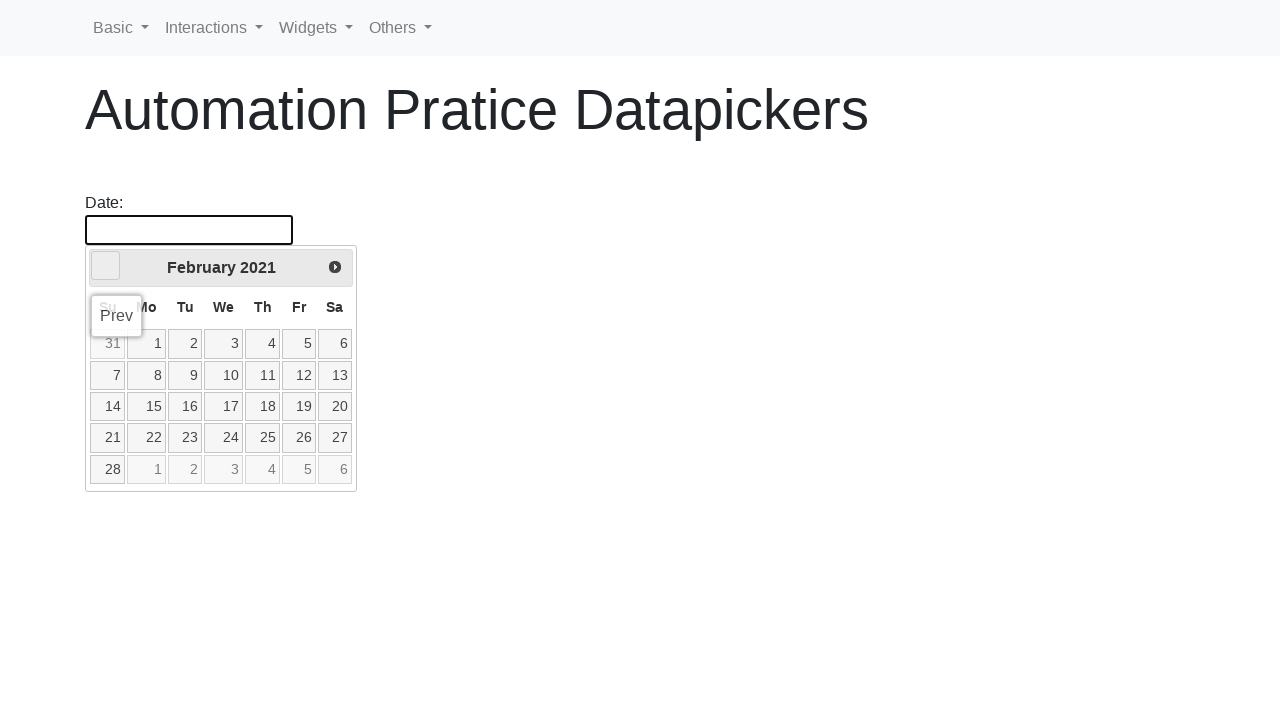

Clicked previous button to navigate backward (target: May 2015) at (106, 266) on [data-handler='prev']
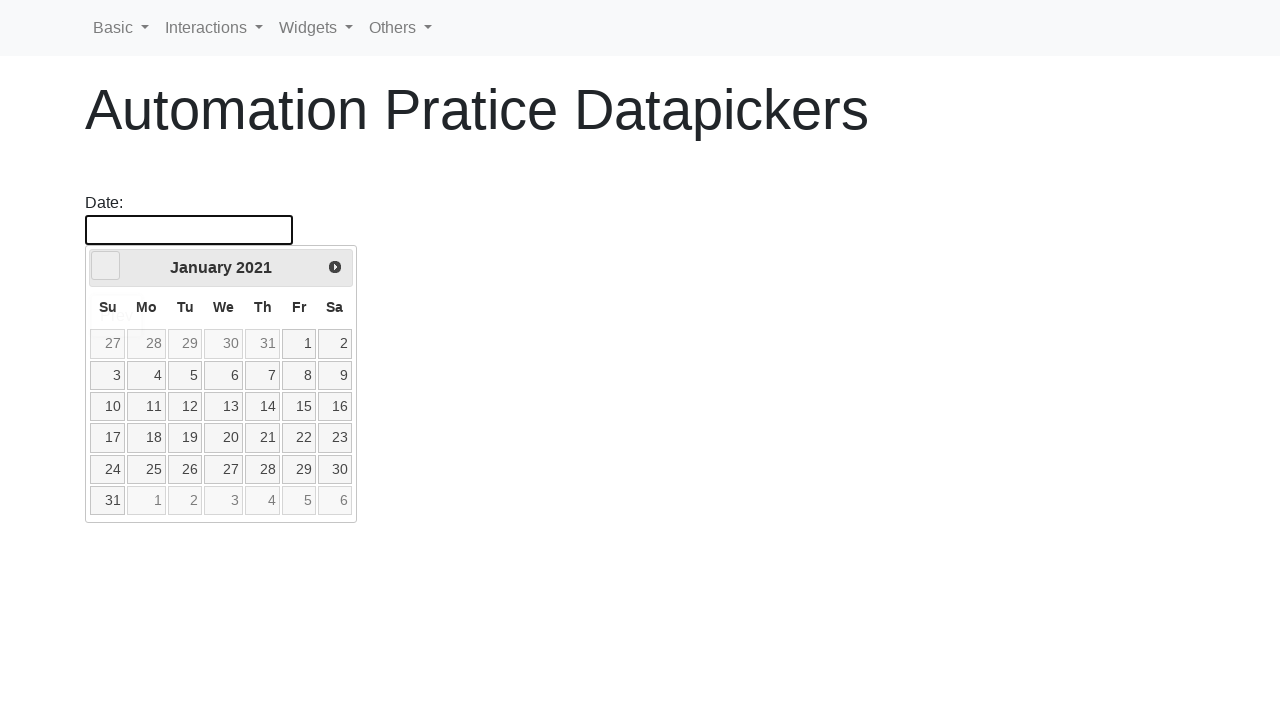

Waited for calendar to update
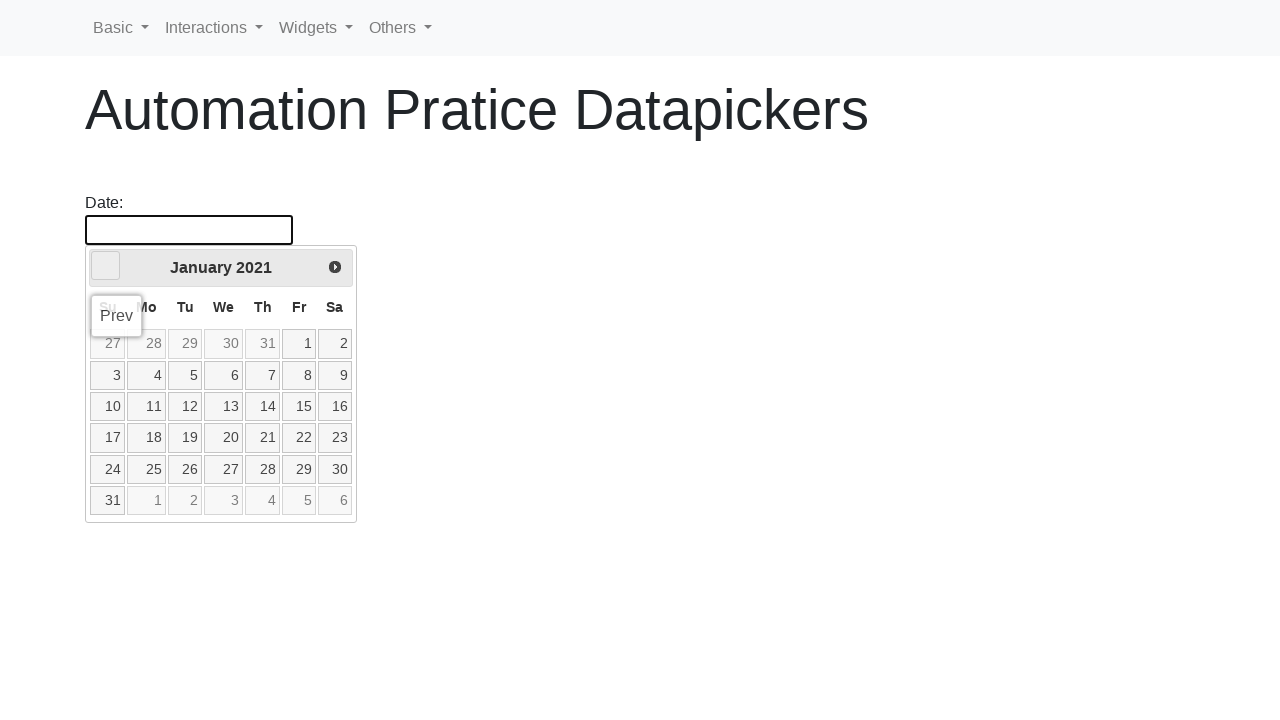

Clicked previous button to navigate backward (target: May 2015) at (106, 266) on [data-handler='prev']
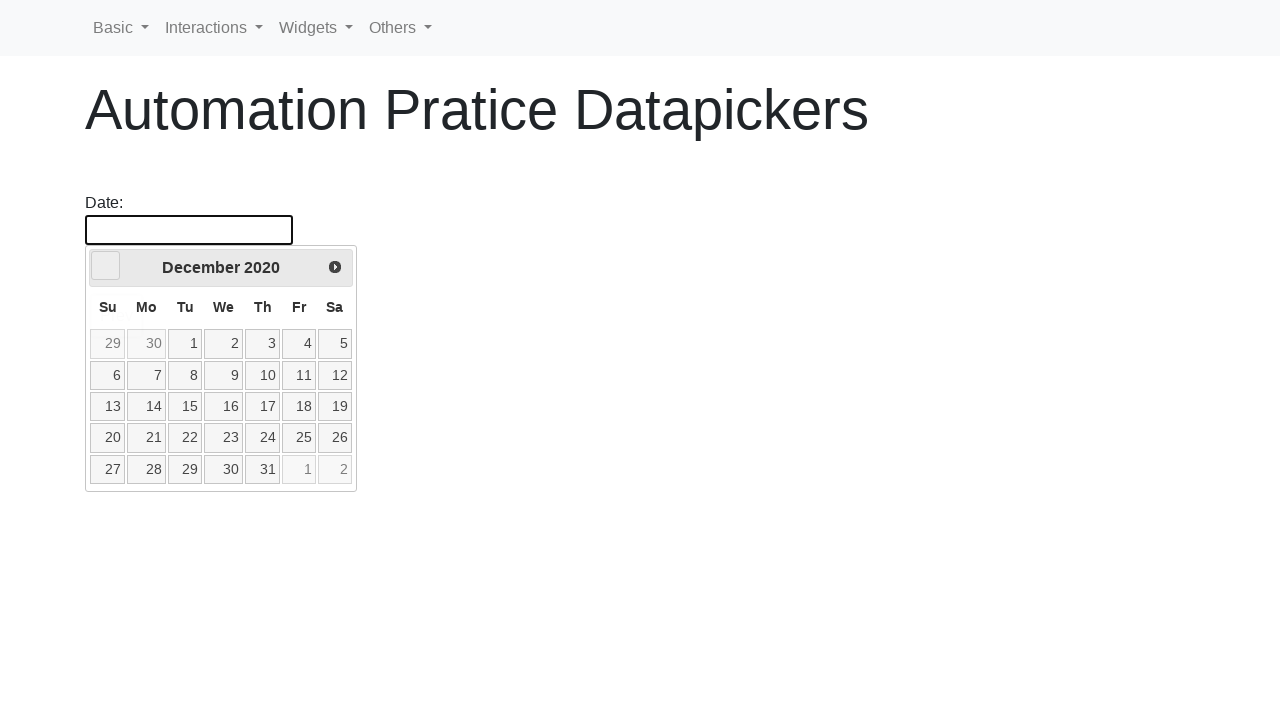

Waited for calendar to update
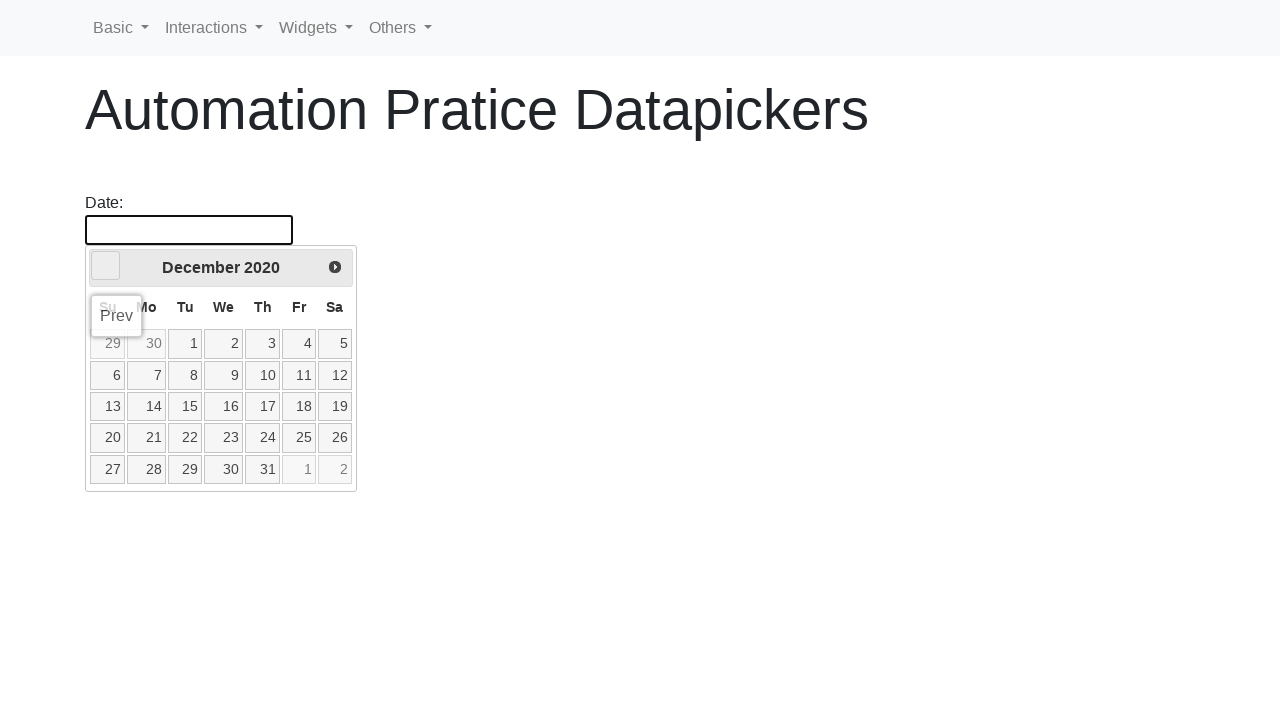

Clicked previous button to navigate backward (target: May 2015) at (106, 266) on [data-handler='prev']
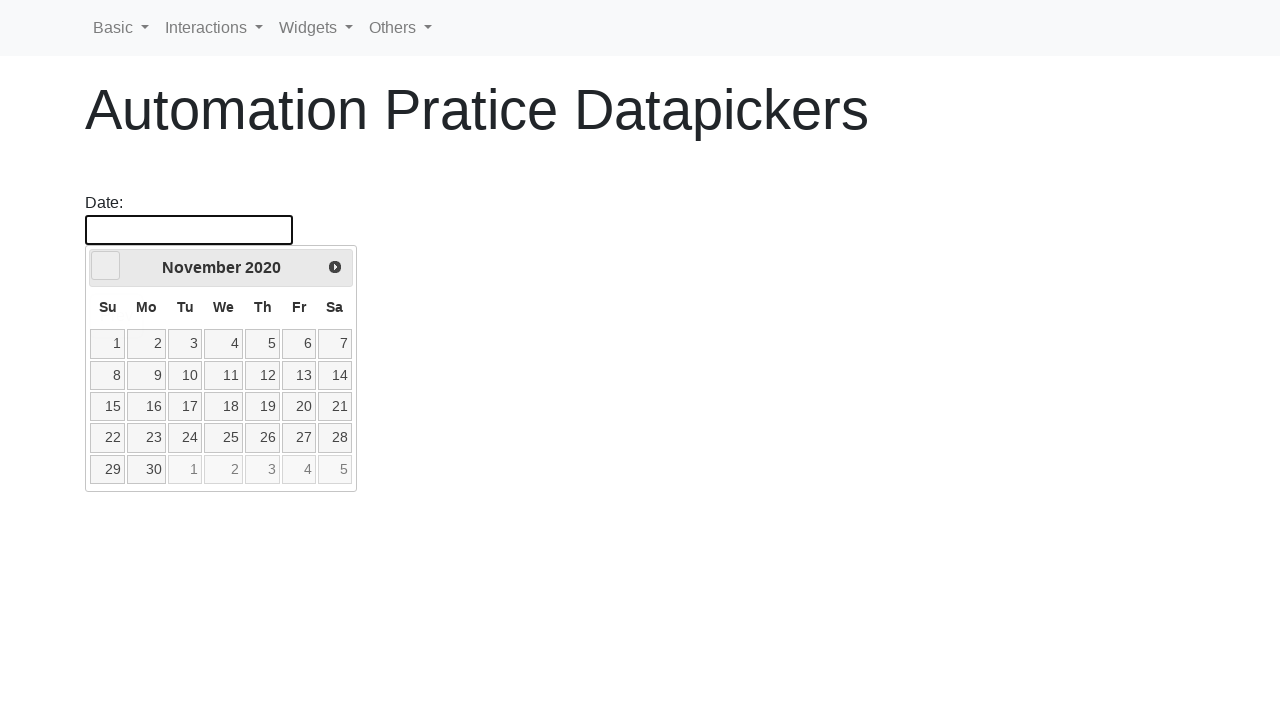

Waited for calendar to update
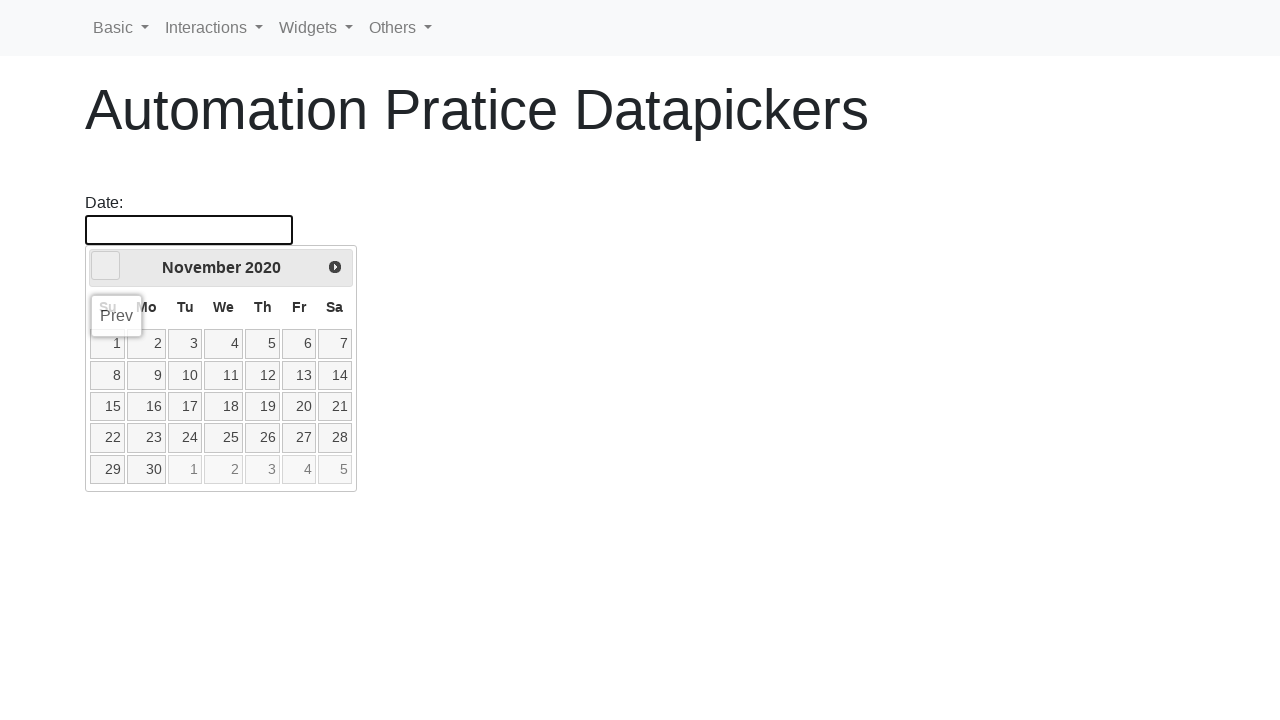

Clicked previous button to navigate backward (target: May 2015) at (106, 266) on [data-handler='prev']
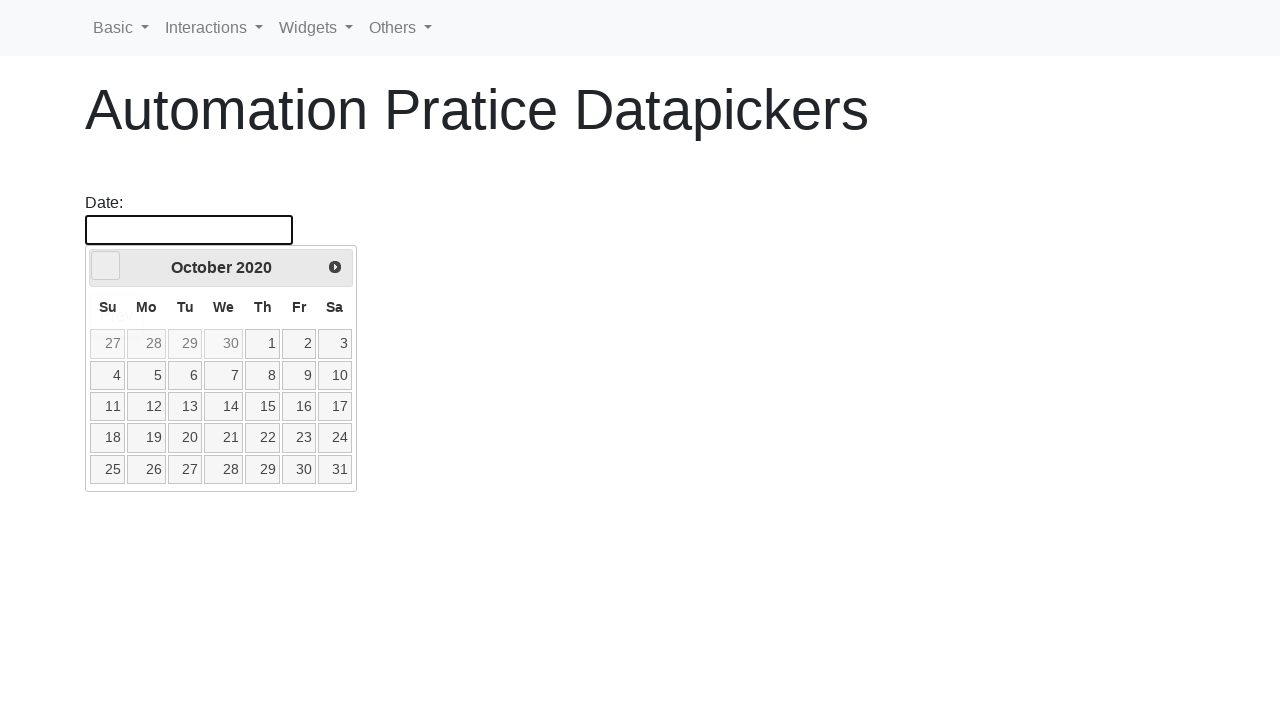

Waited for calendar to update
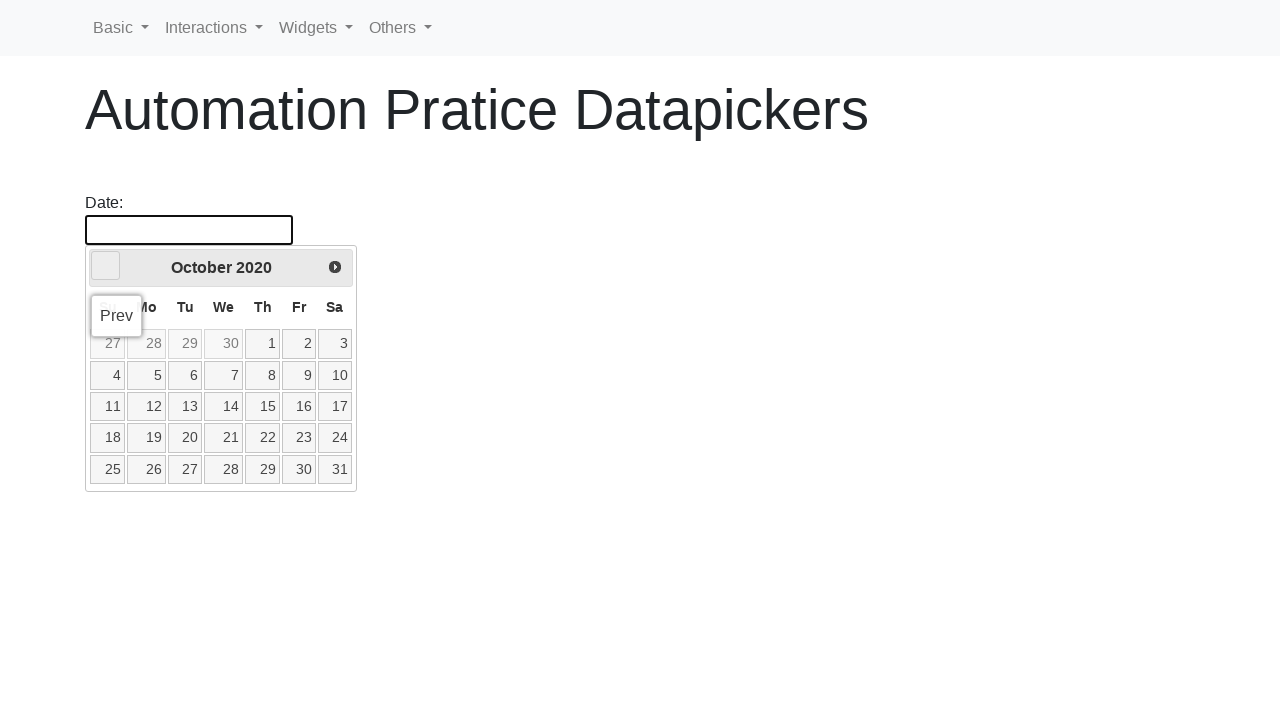

Clicked previous button to navigate backward (target: May 2015) at (106, 266) on [data-handler='prev']
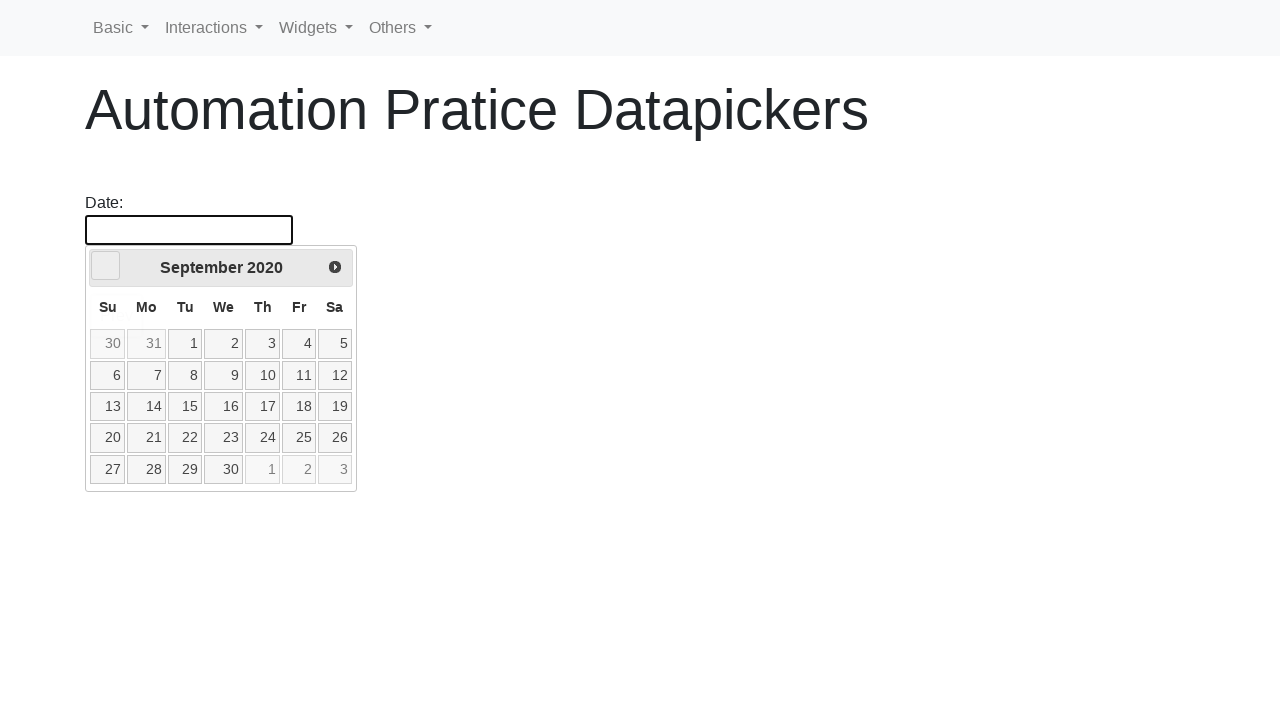

Waited for calendar to update
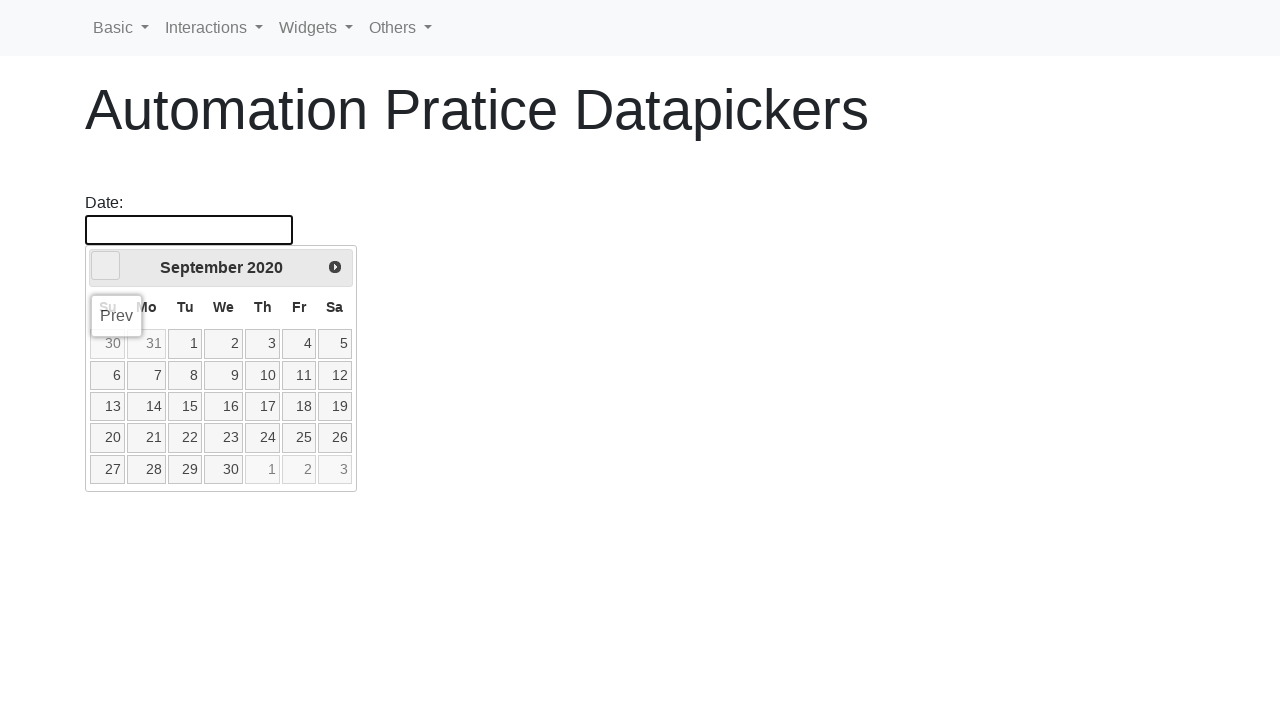

Clicked previous button to navigate backward (target: May 2015) at (106, 266) on [data-handler='prev']
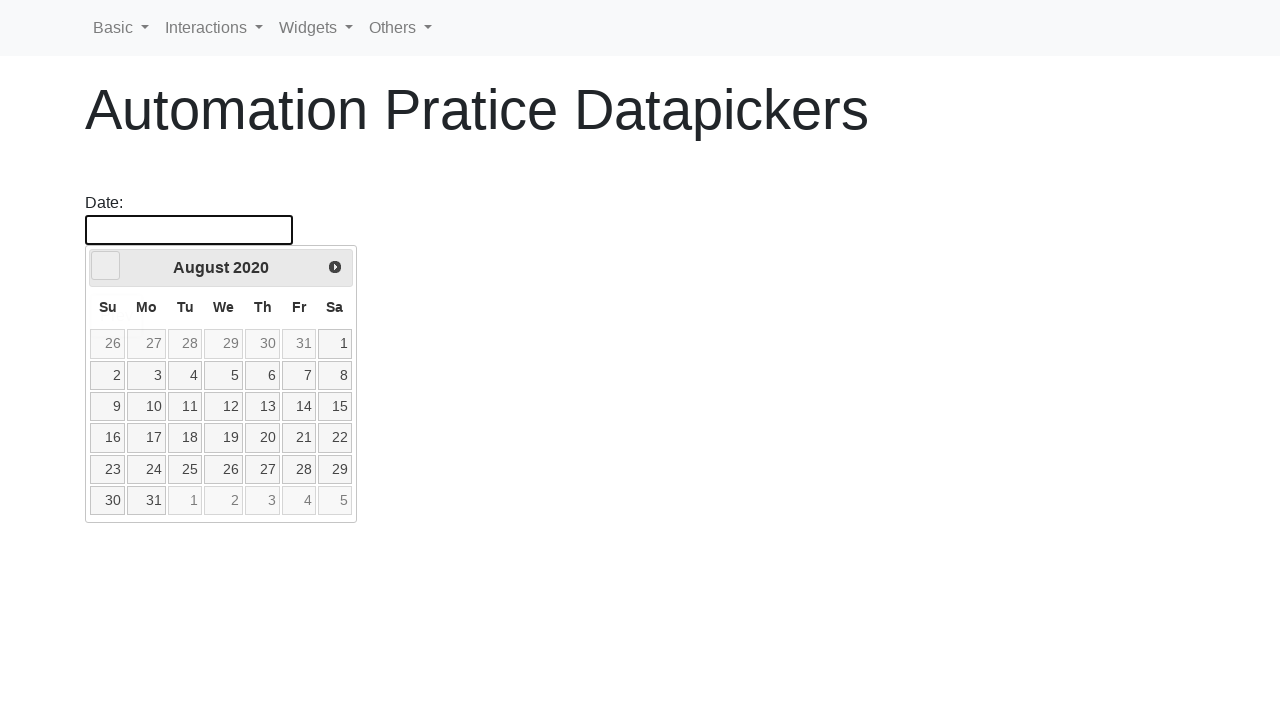

Waited for calendar to update
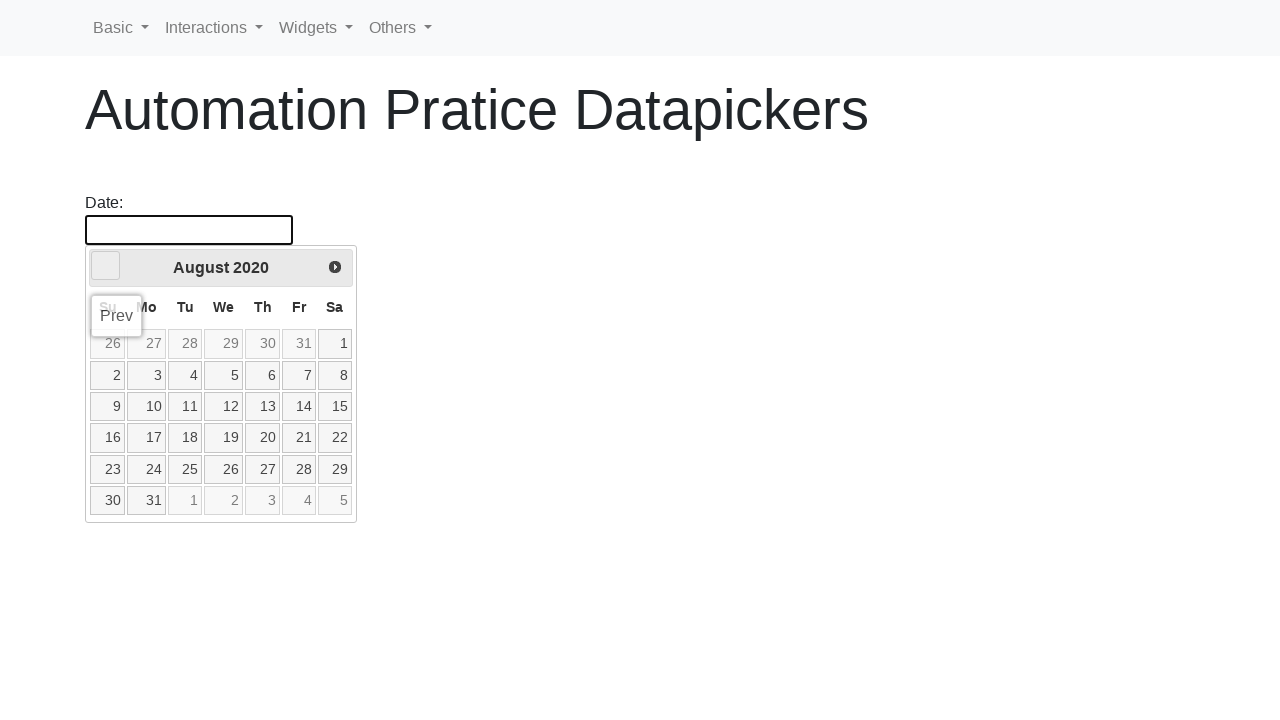

Clicked previous button to navigate backward (target: May 2015) at (106, 266) on [data-handler='prev']
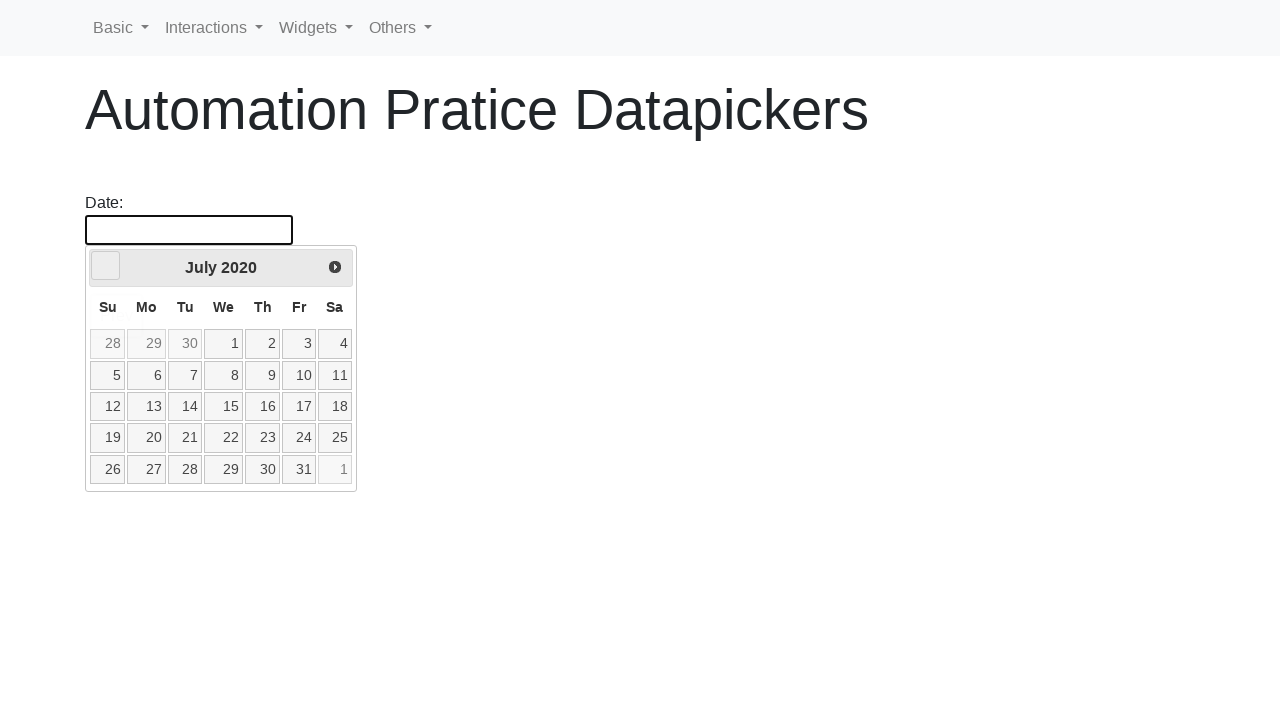

Waited for calendar to update
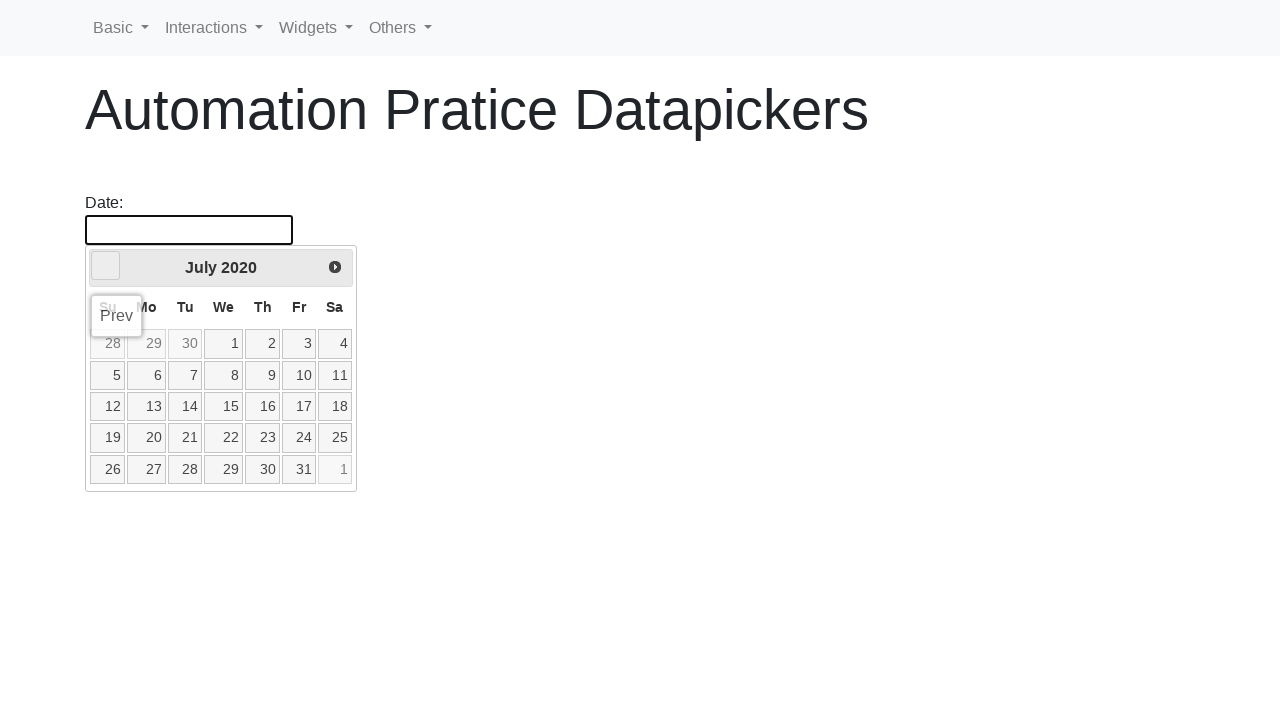

Clicked previous button to navigate backward (target: May 2015) at (106, 266) on [data-handler='prev']
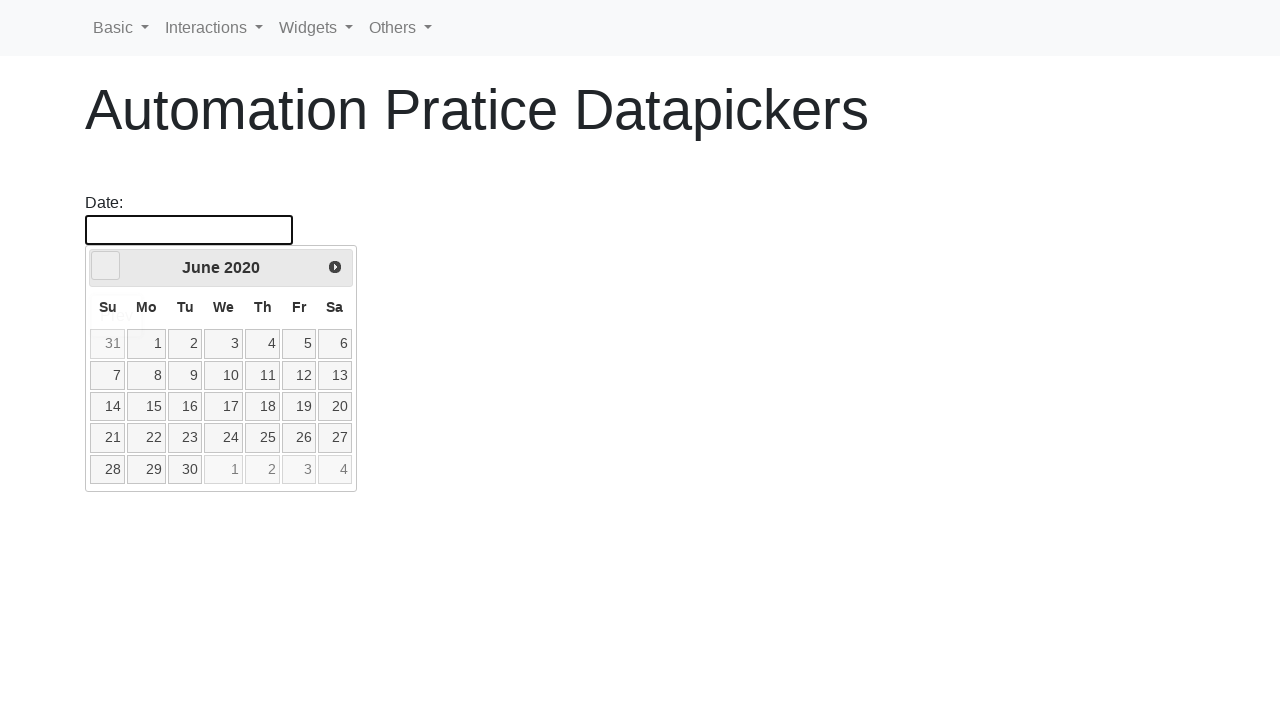

Waited for calendar to update
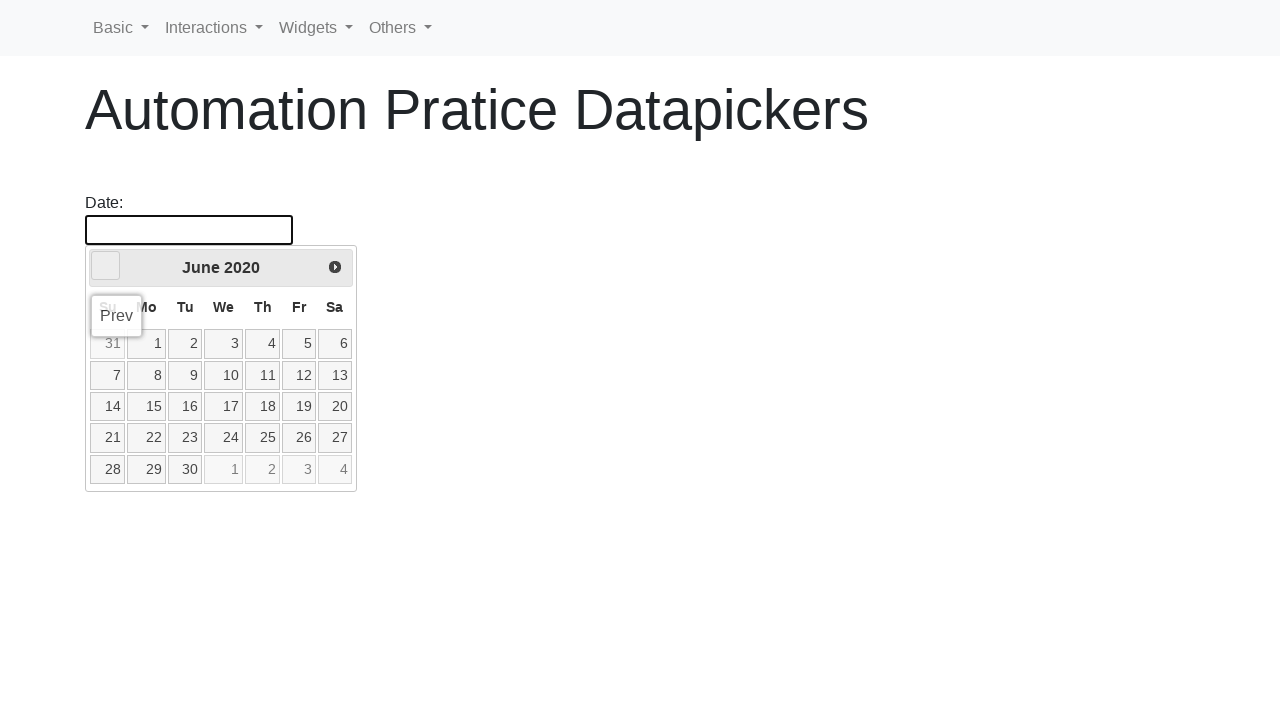

Clicked previous button to navigate backward (target: May 2015) at (106, 266) on [data-handler='prev']
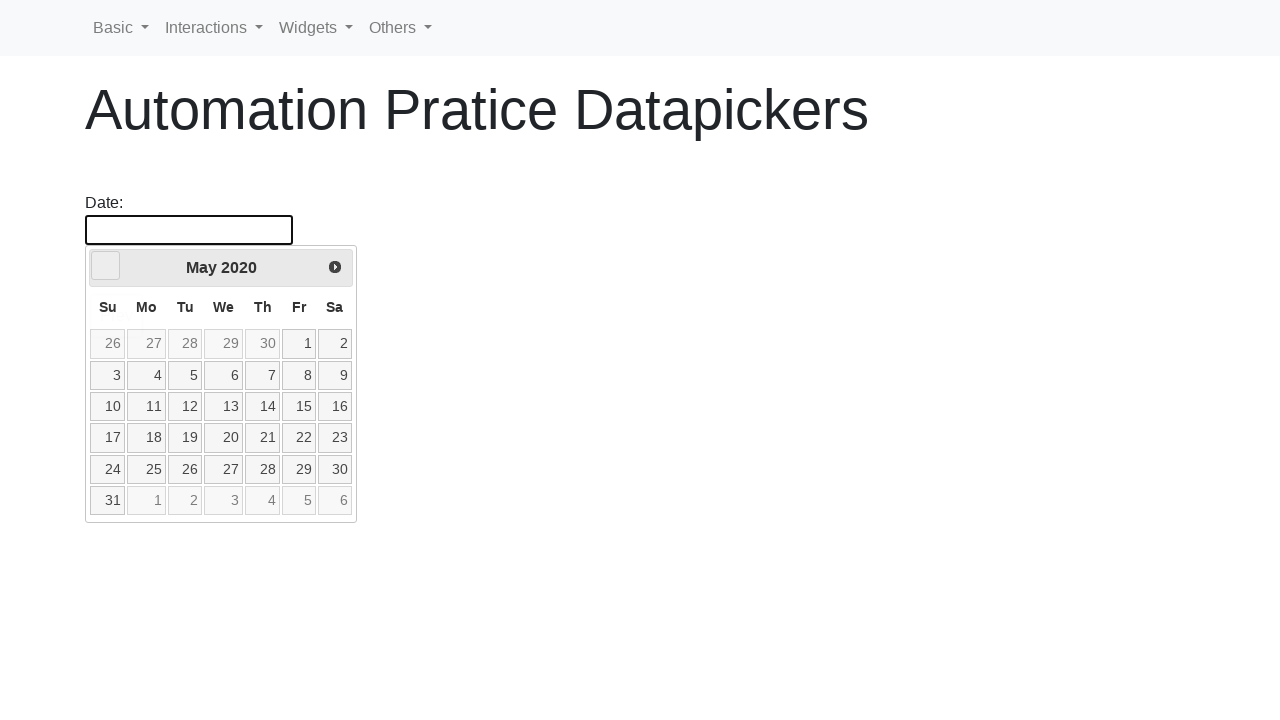

Waited for calendar to update
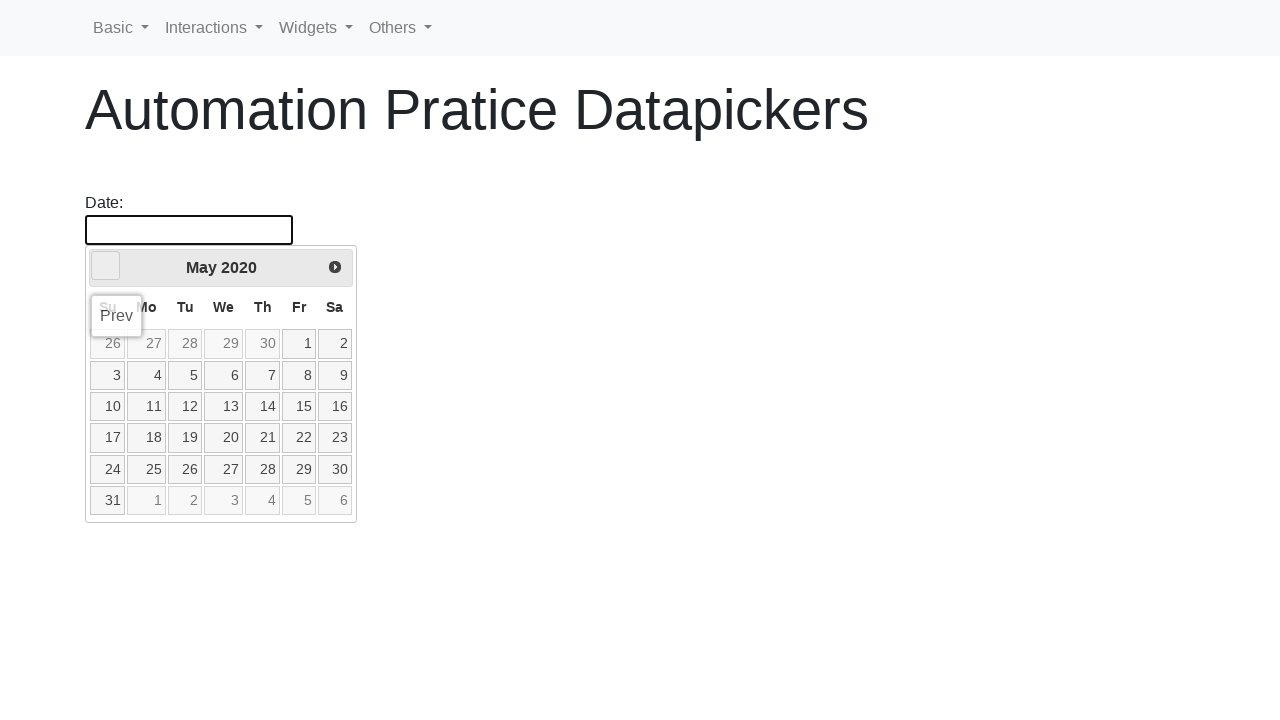

Clicked previous button to navigate backward (target: May 2015) at (106, 266) on [data-handler='prev']
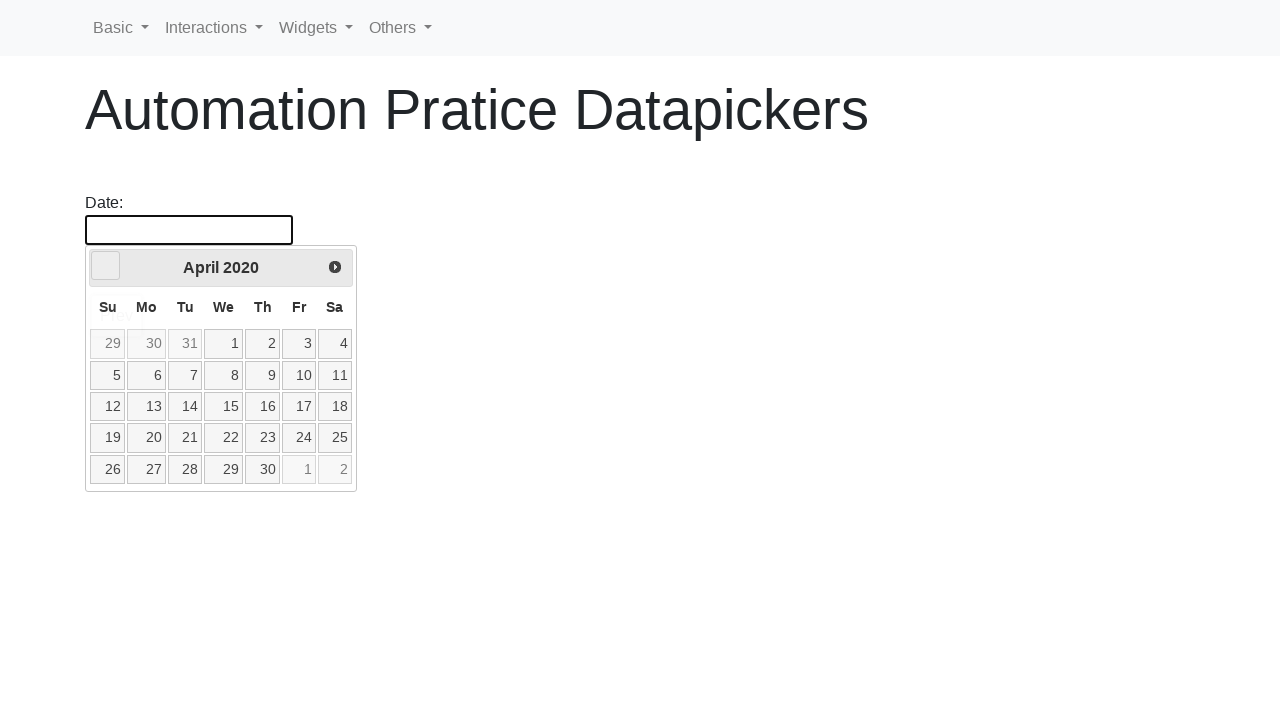

Waited for calendar to update
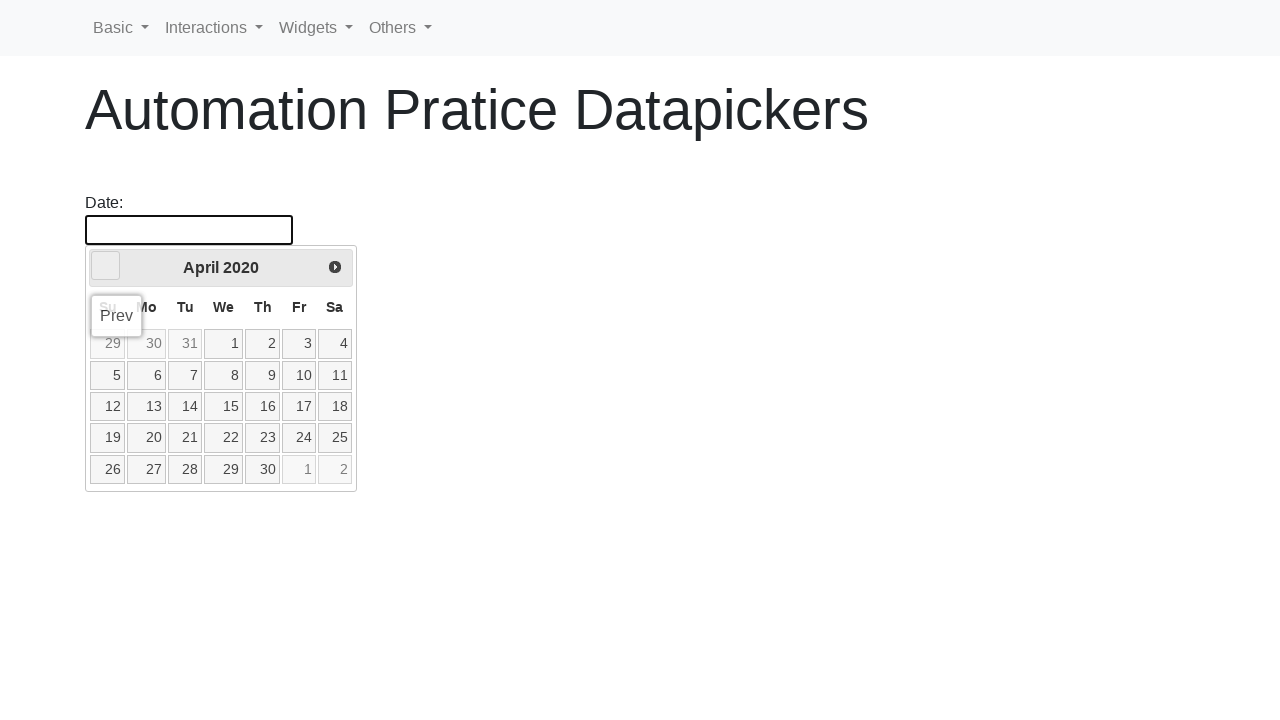

Clicked previous button to navigate backward (target: May 2015) at (106, 266) on [data-handler='prev']
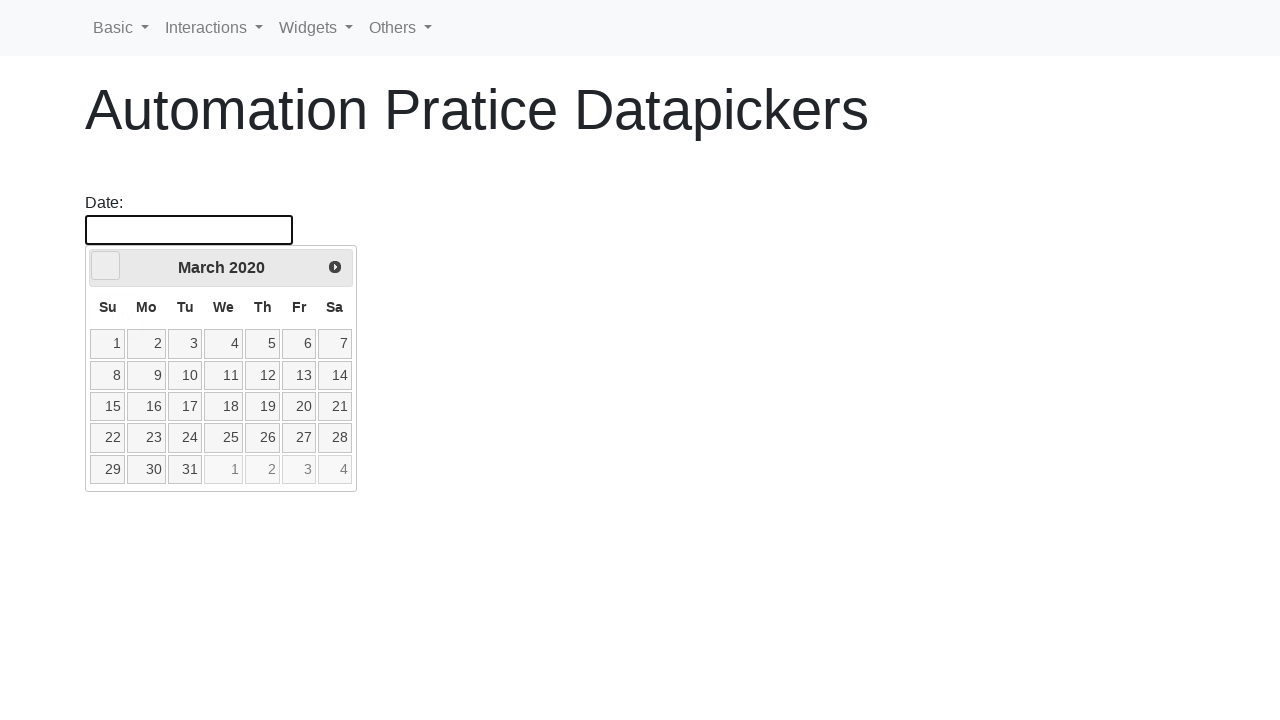

Waited for calendar to update
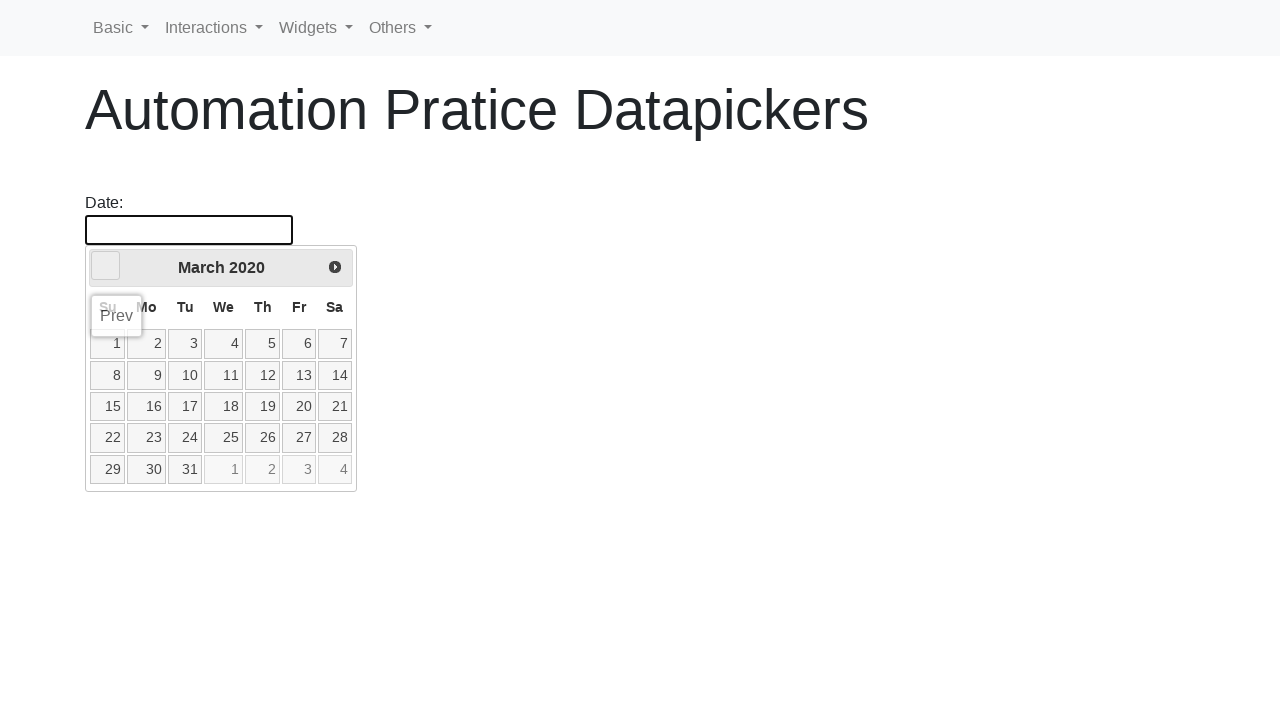

Clicked previous button to navigate backward (target: May 2015) at (106, 266) on [data-handler='prev']
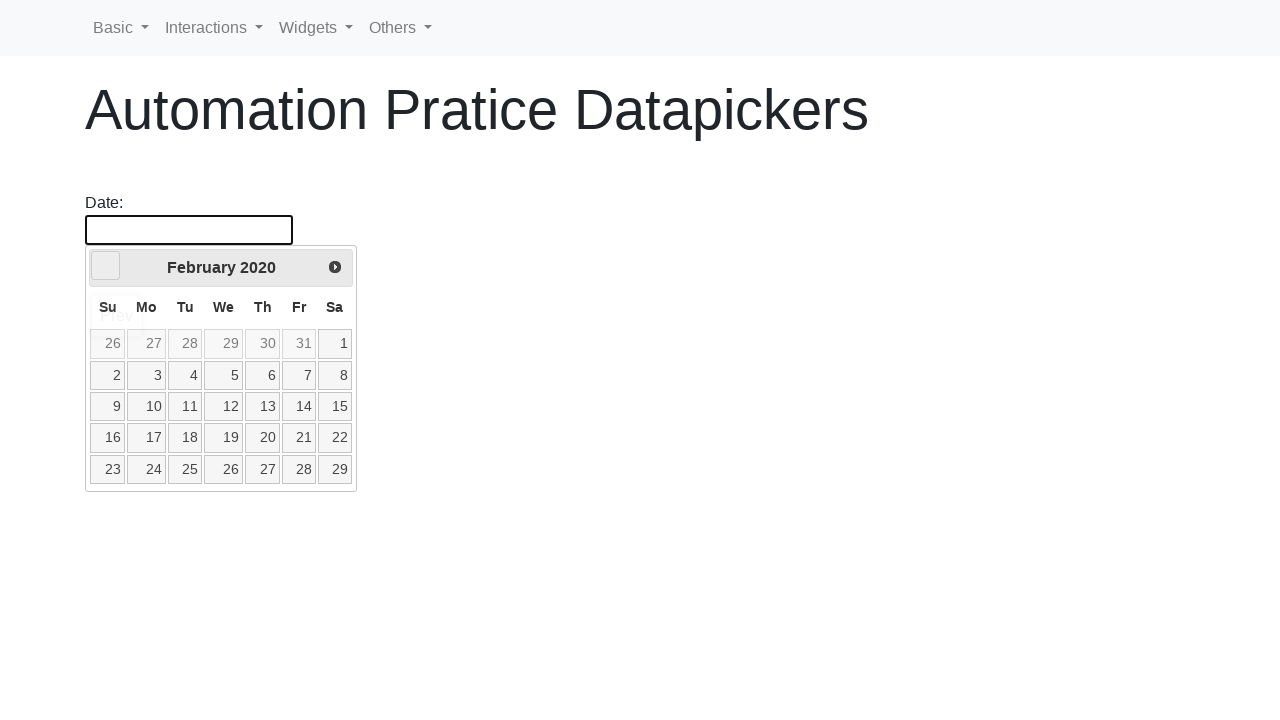

Waited for calendar to update
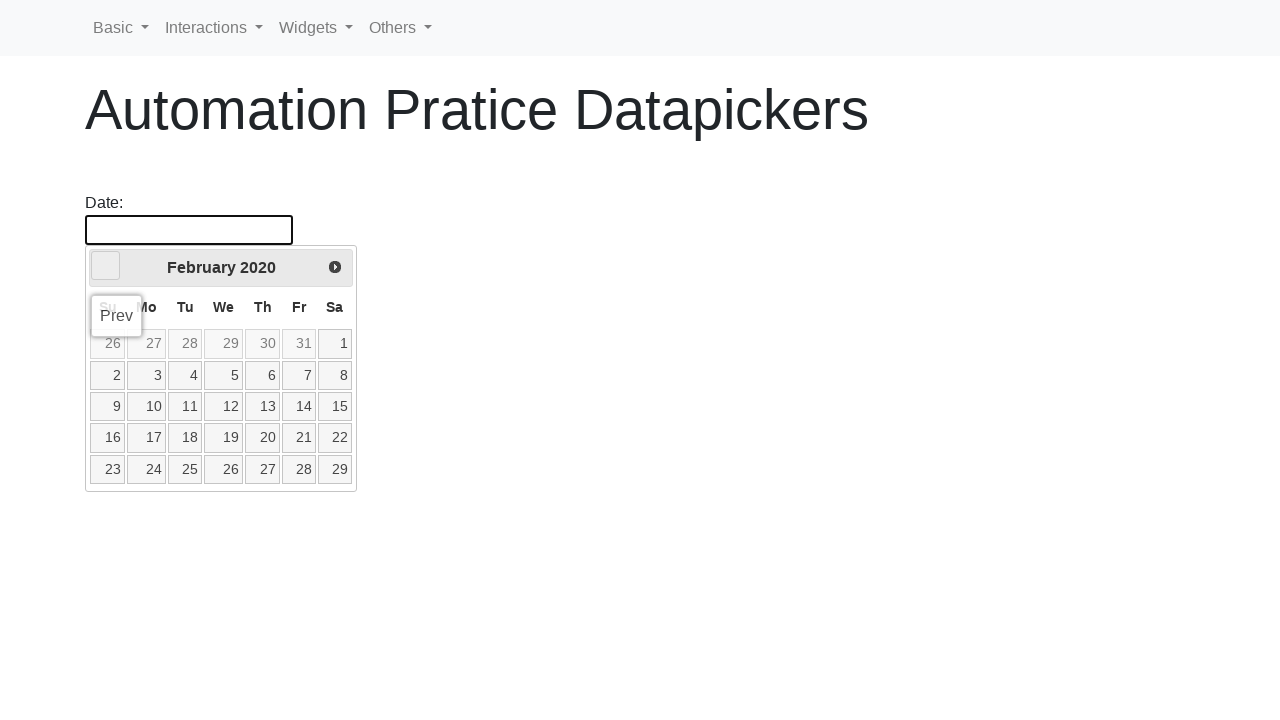

Clicked previous button to navigate backward (target: May 2015) at (106, 266) on [data-handler='prev']
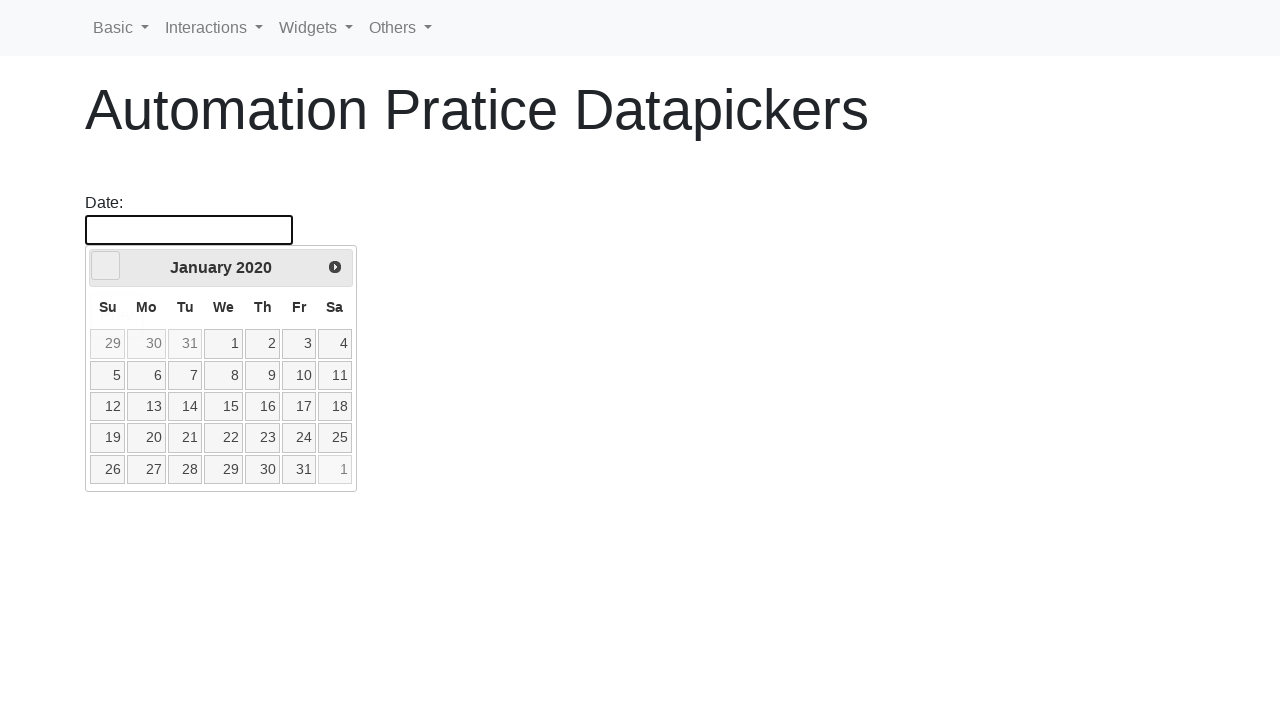

Waited for calendar to update
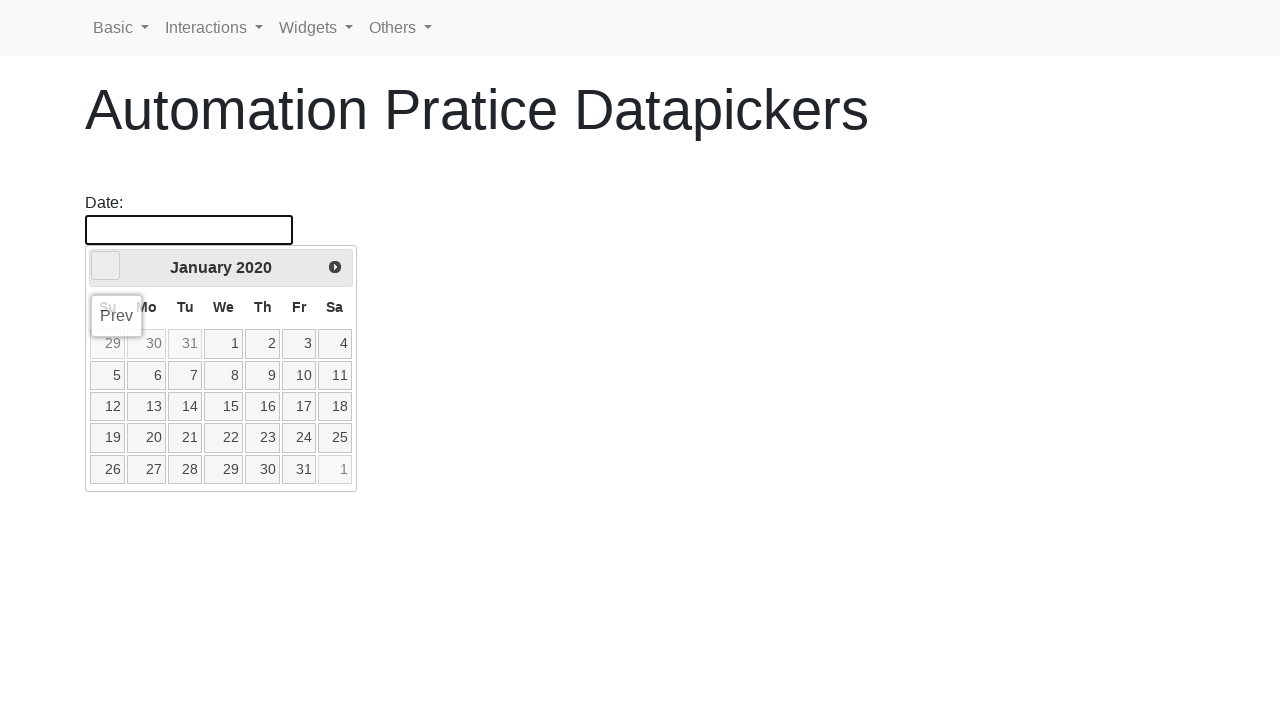

Clicked previous button to navigate backward (target: May 2015) at (106, 266) on [data-handler='prev']
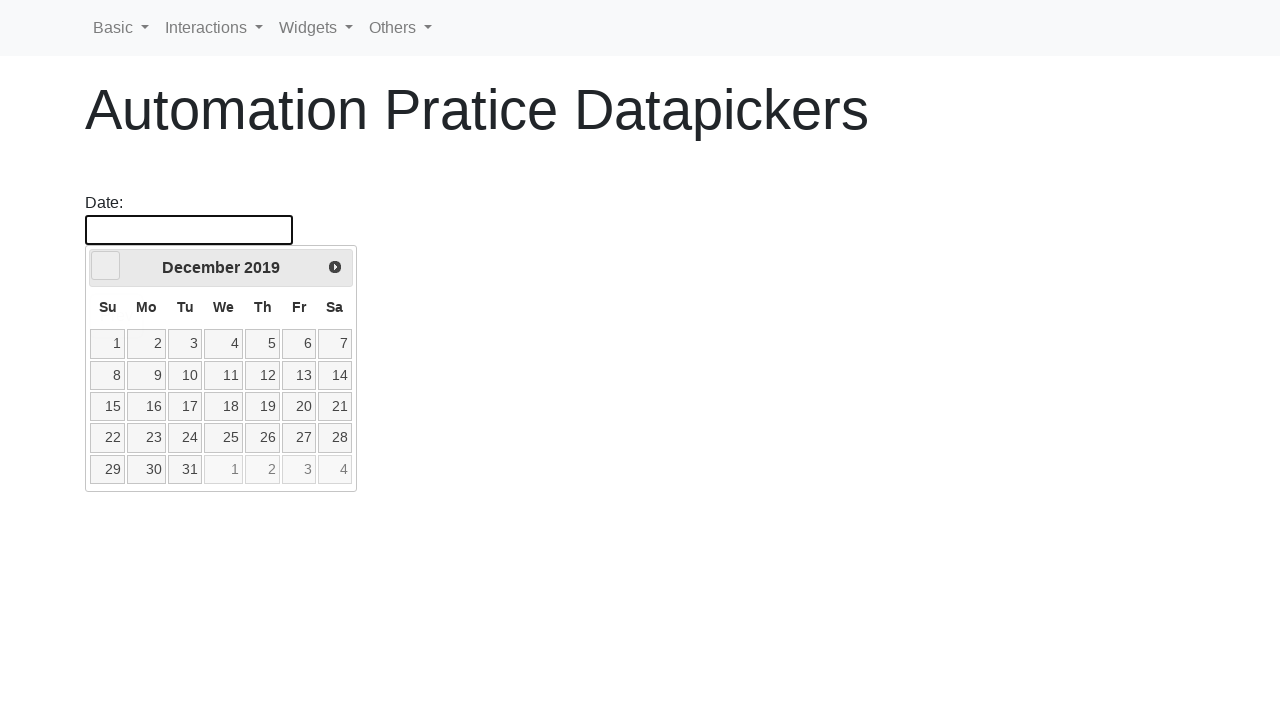

Waited for calendar to update
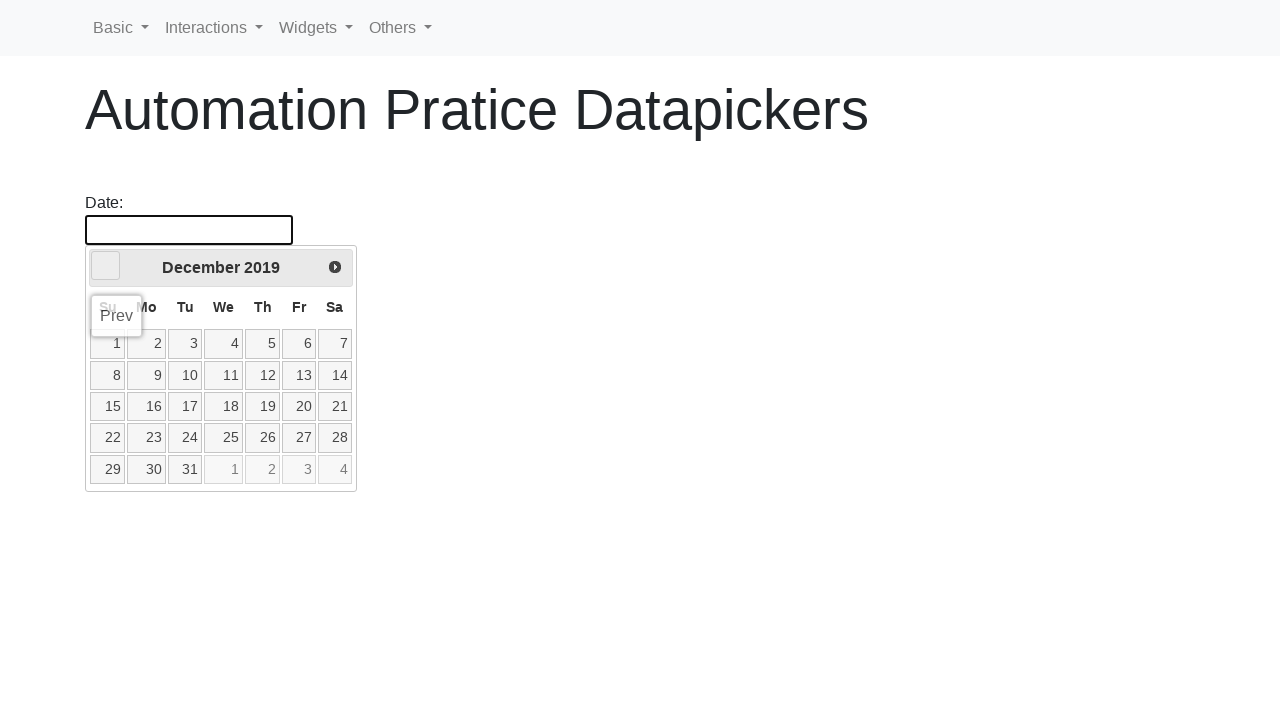

Clicked previous button to navigate backward (target: May 2015) at (106, 266) on [data-handler='prev']
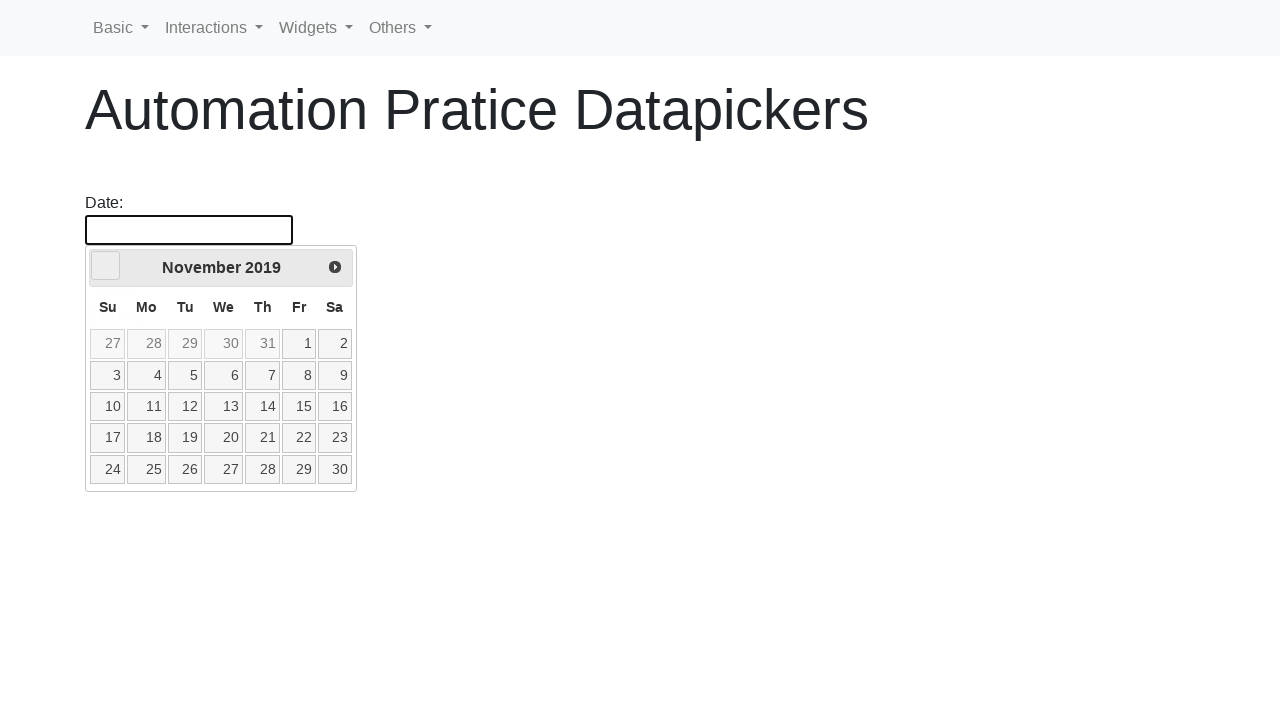

Waited for calendar to update
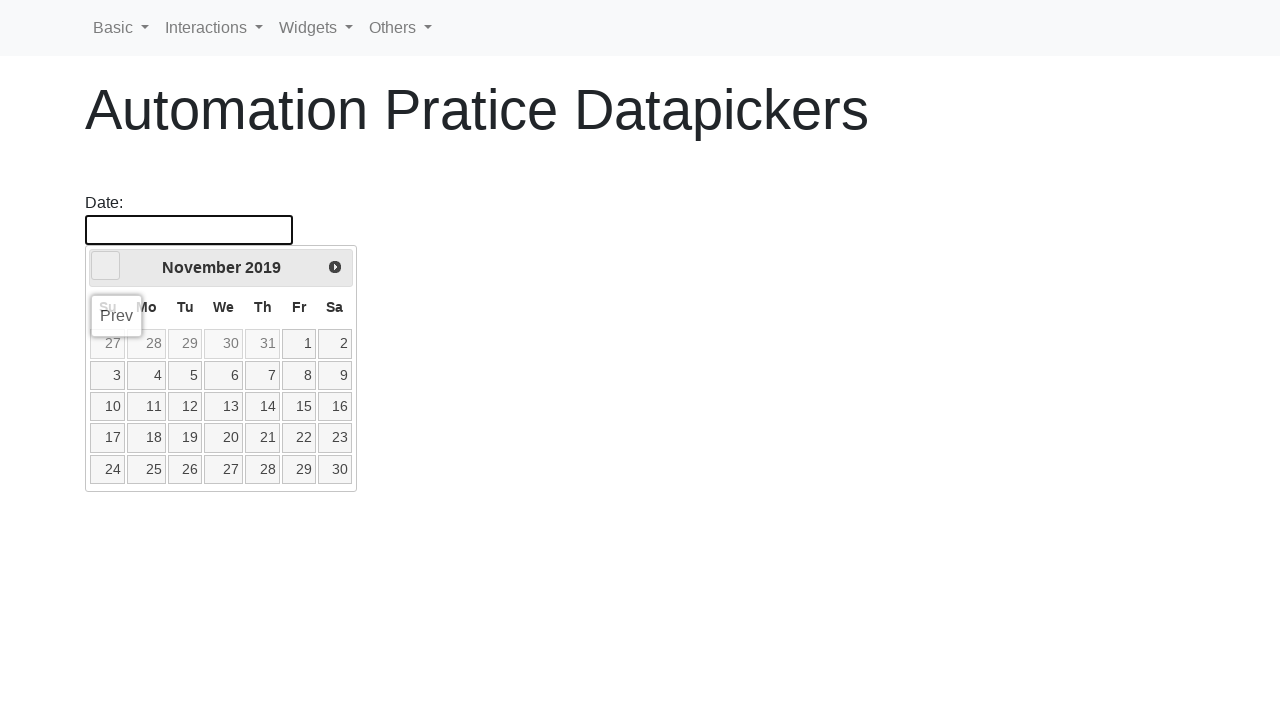

Clicked previous button to navigate backward (target: May 2015) at (106, 266) on [data-handler='prev']
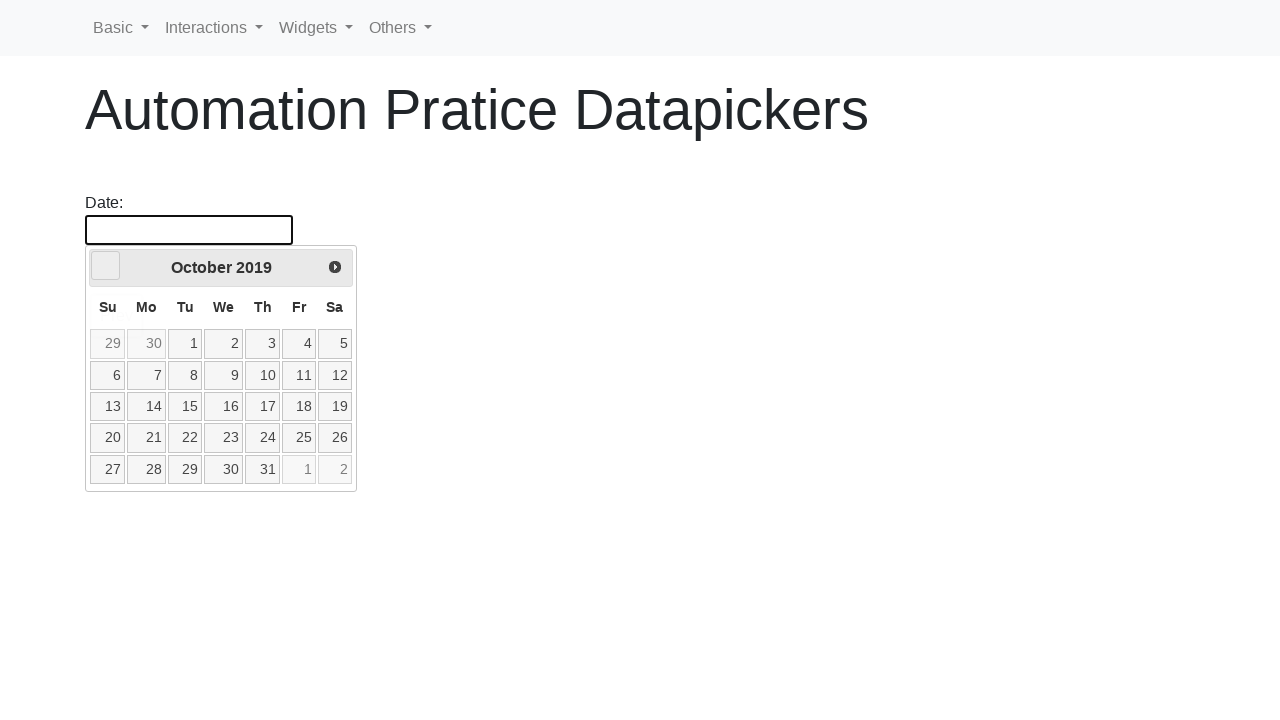

Waited for calendar to update
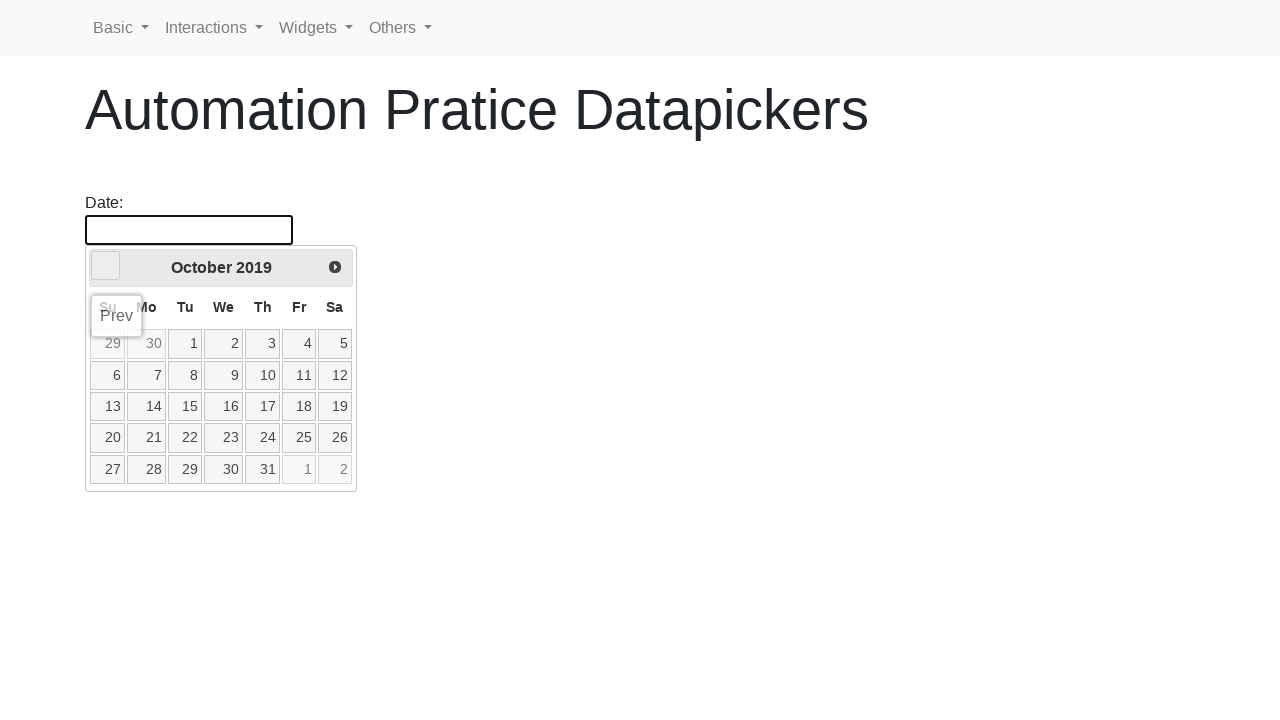

Clicked previous button to navigate backward (target: May 2015) at (106, 266) on [data-handler='prev']
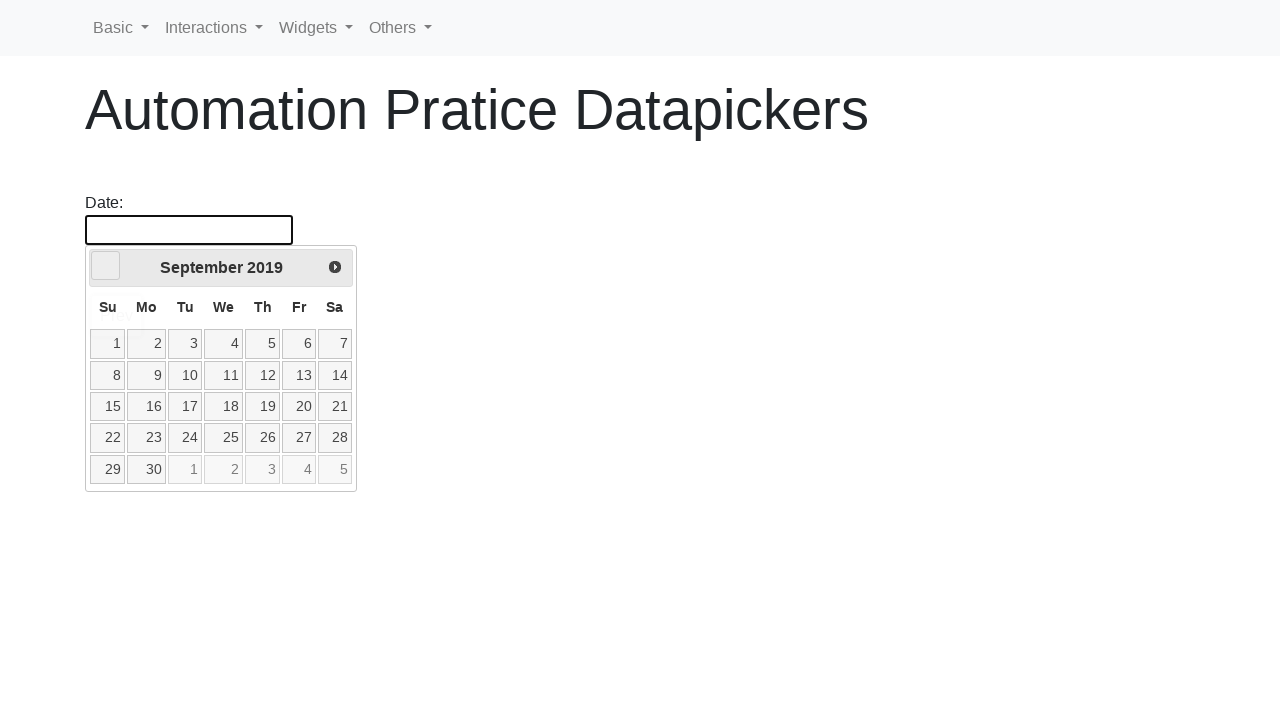

Waited for calendar to update
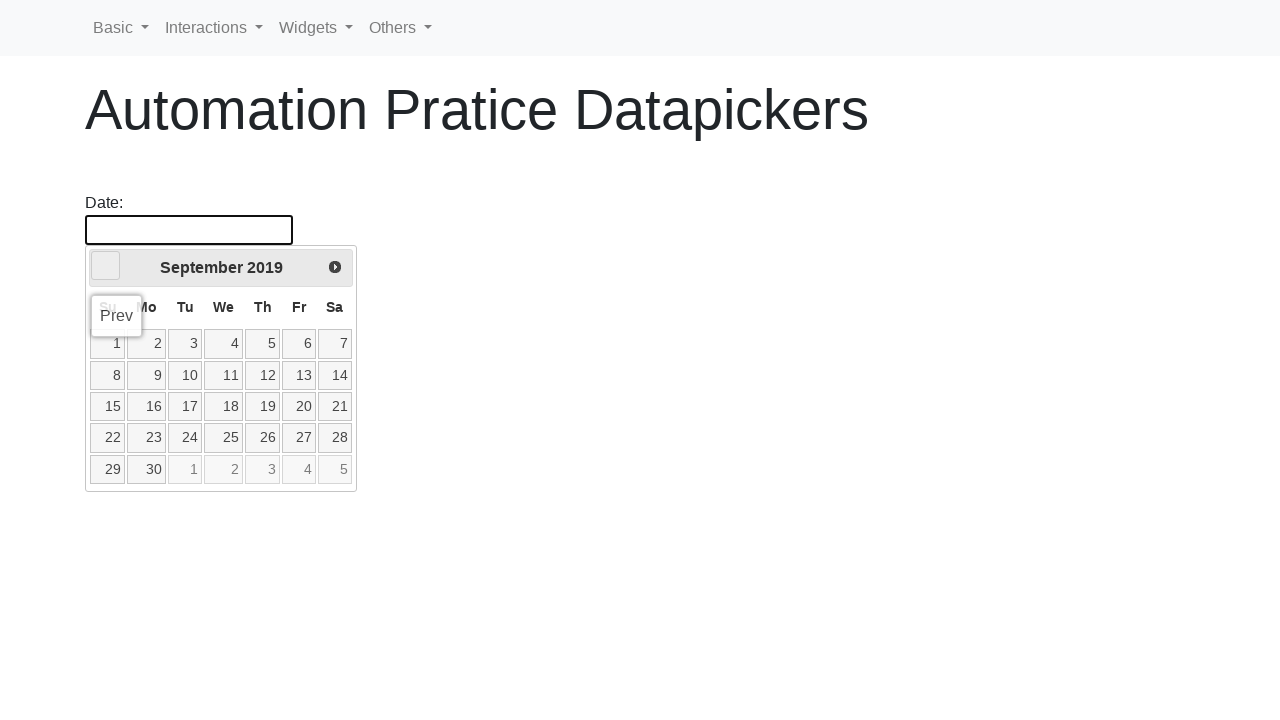

Clicked previous button to navigate backward (target: May 2015) at (106, 266) on [data-handler='prev']
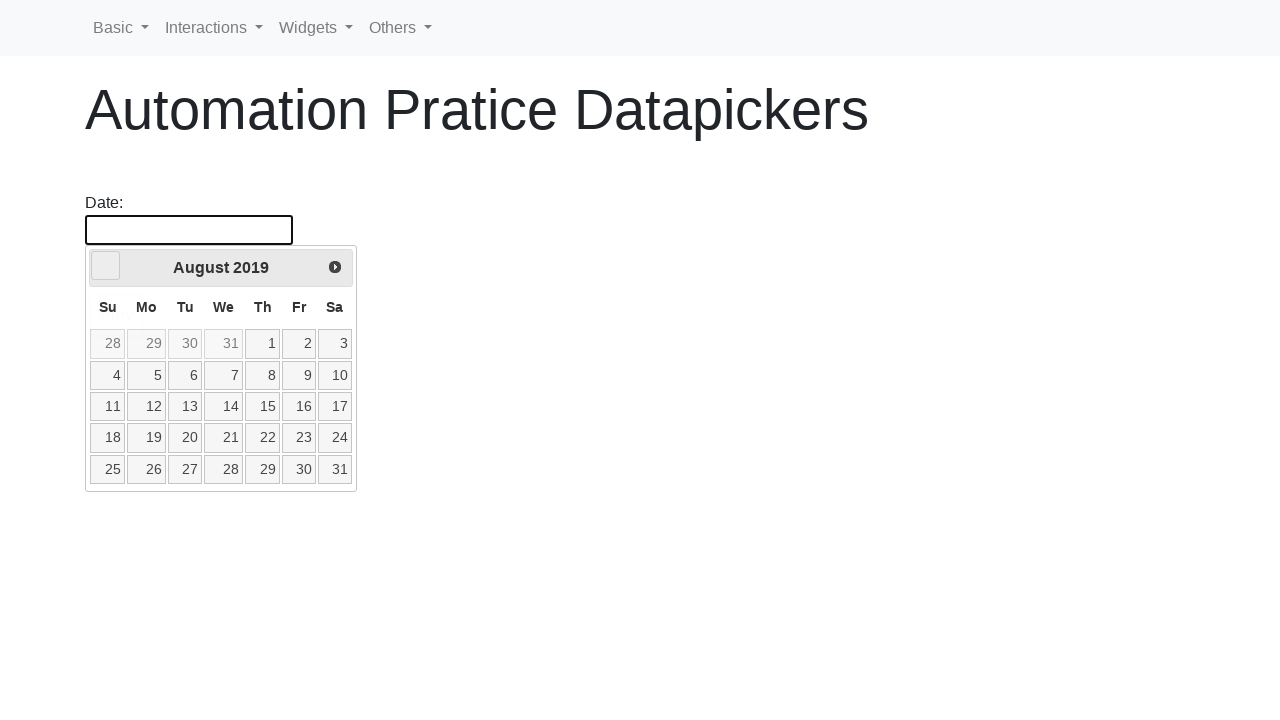

Waited for calendar to update
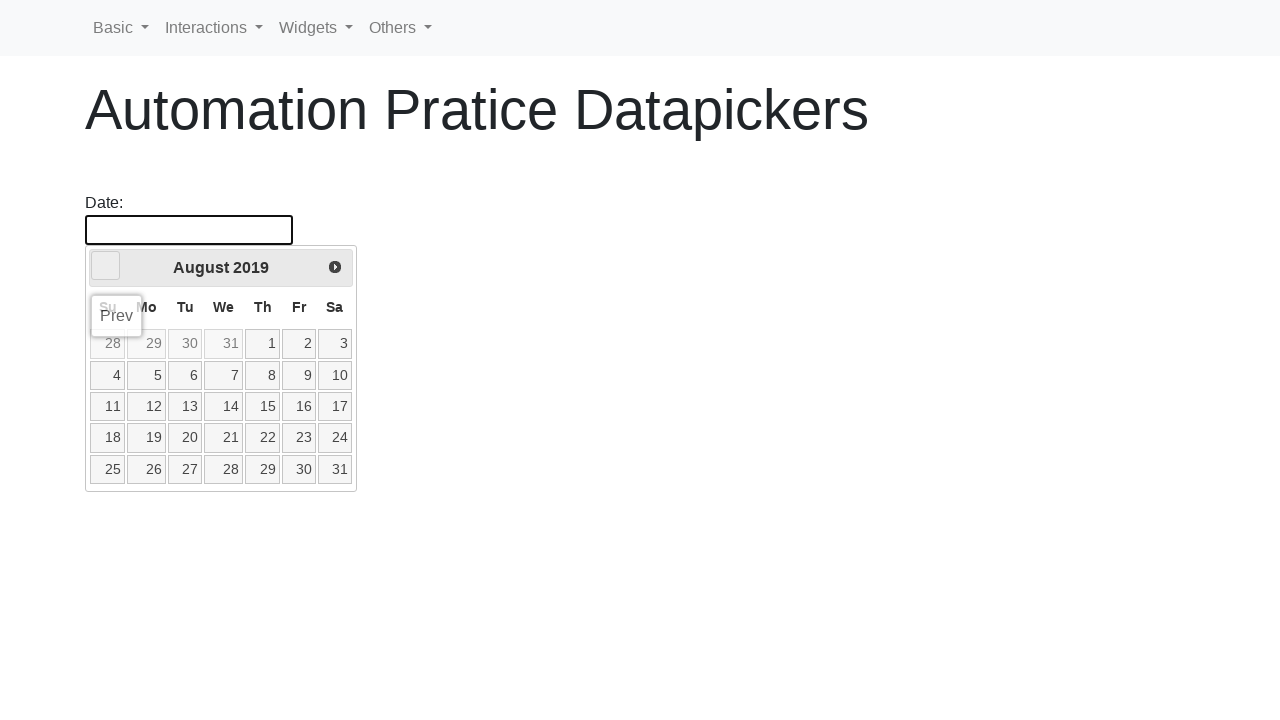

Clicked previous button to navigate backward (target: May 2015) at (106, 266) on [data-handler='prev']
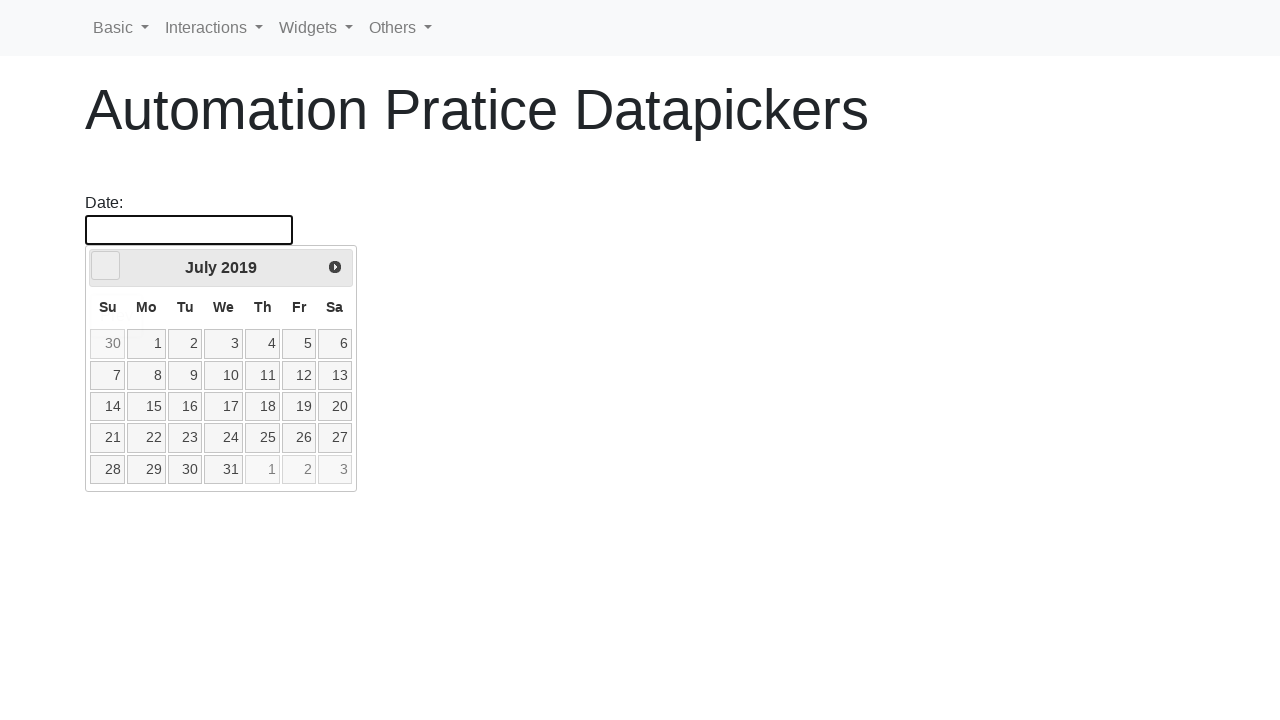

Waited for calendar to update
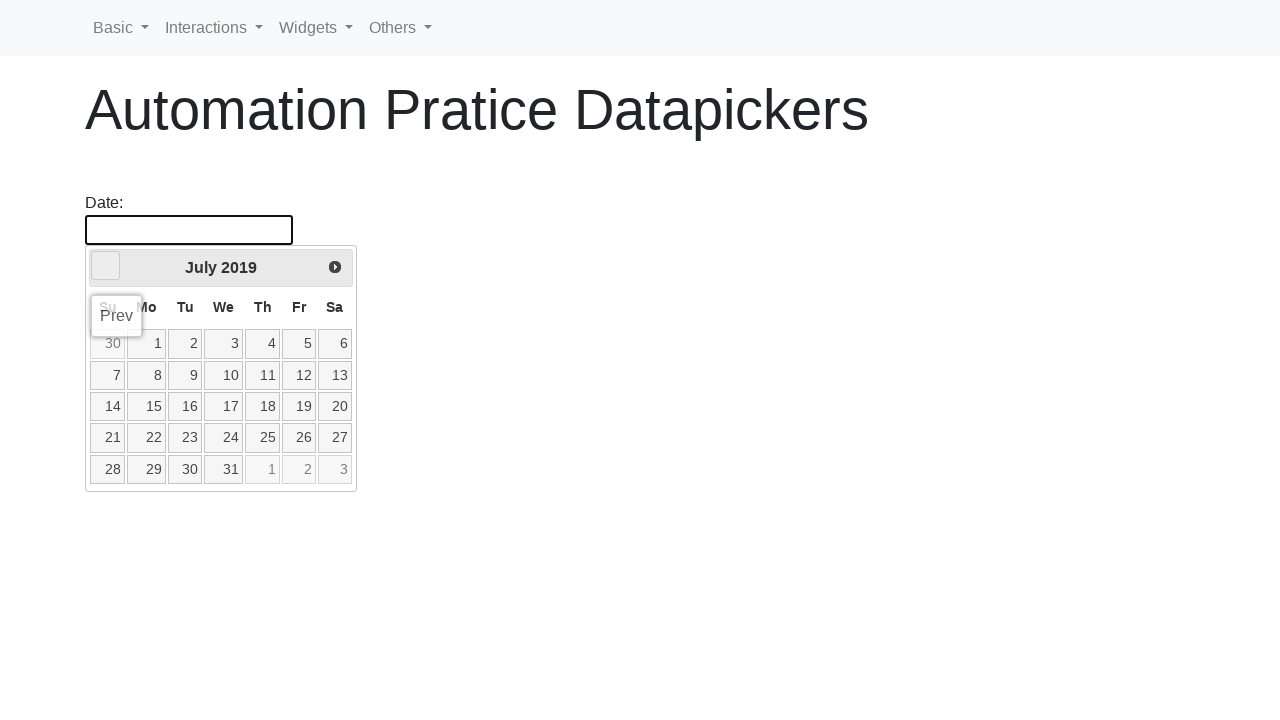

Clicked previous button to navigate backward (target: May 2015) at (106, 266) on [data-handler='prev']
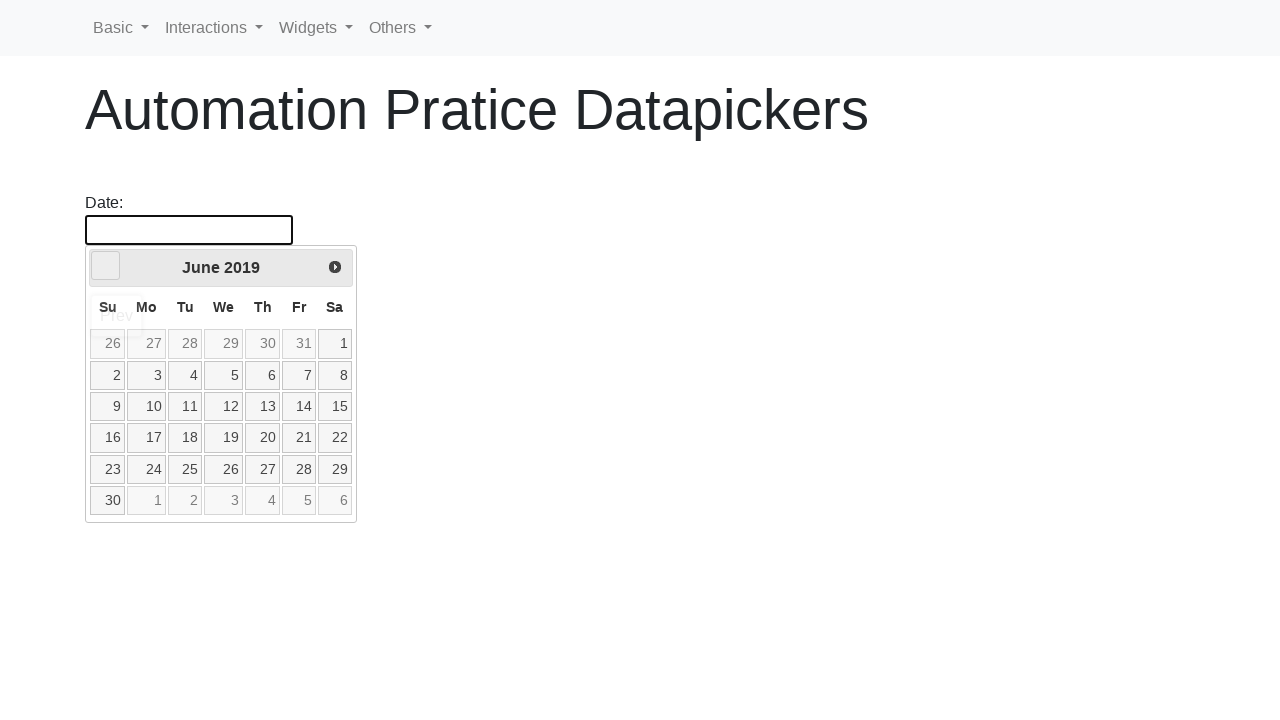

Waited for calendar to update
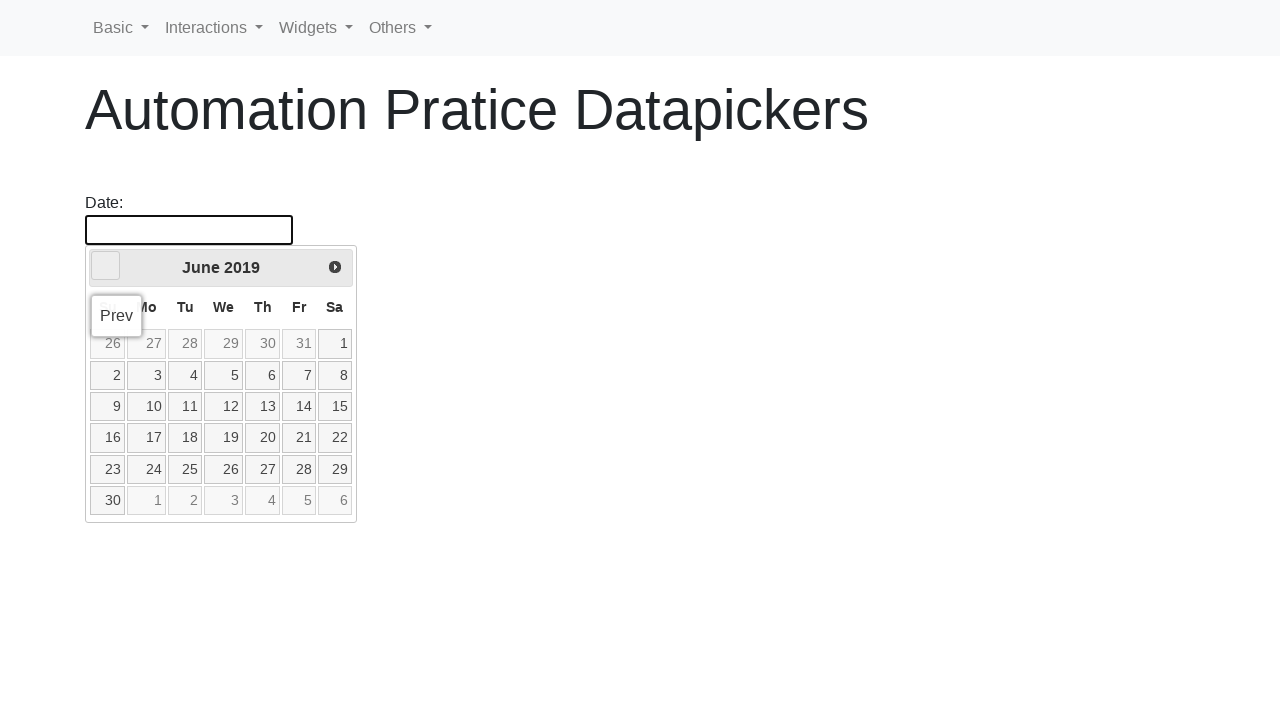

Clicked previous button to navigate backward (target: May 2015) at (106, 266) on [data-handler='prev']
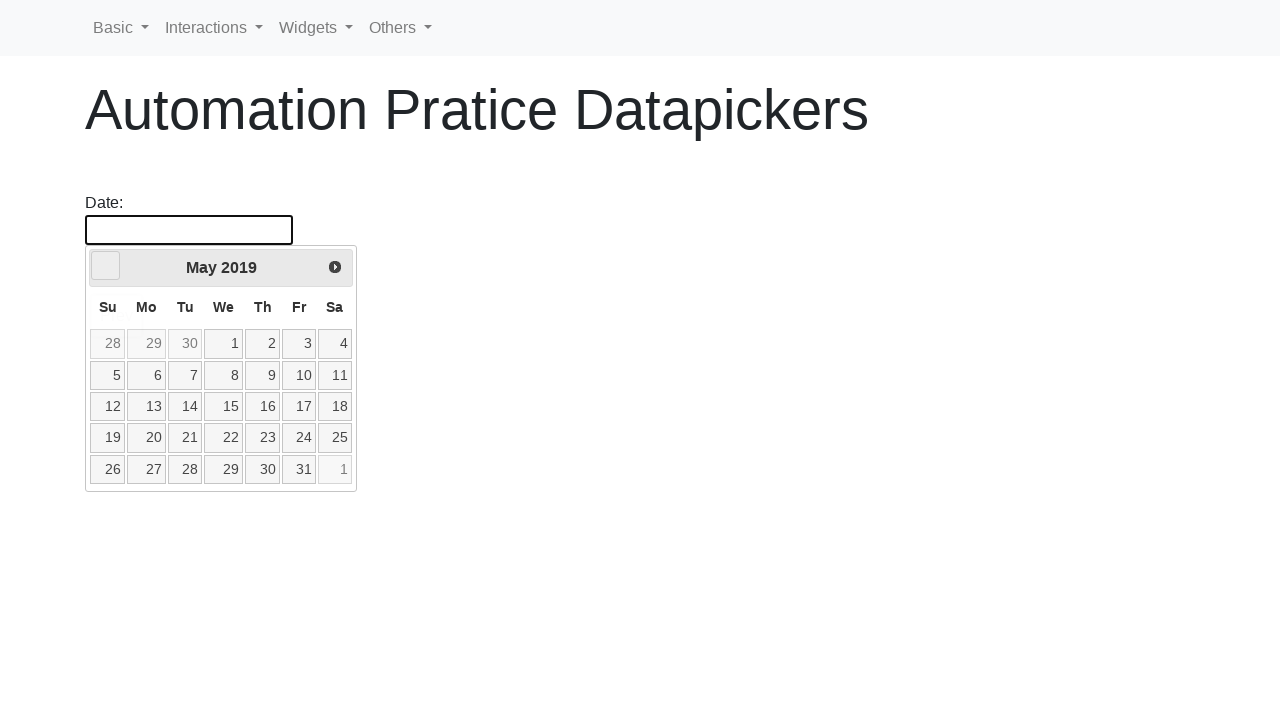

Waited for calendar to update
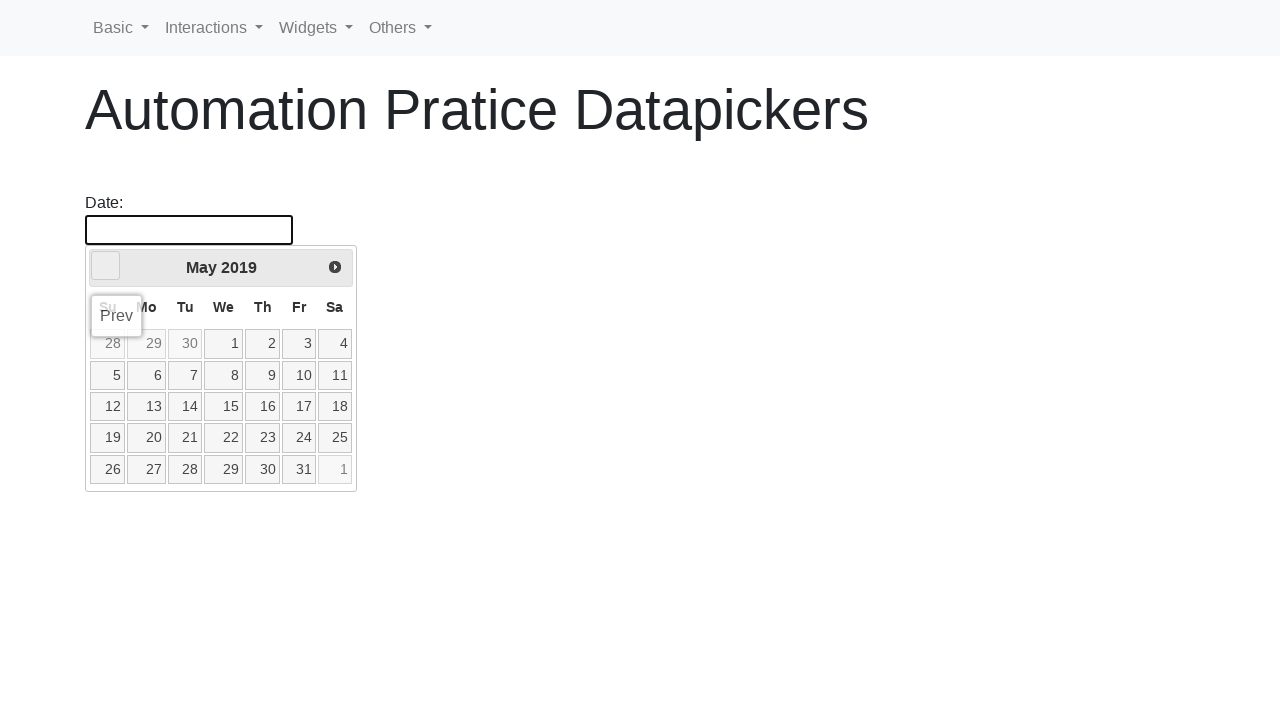

Clicked previous button to navigate backward (target: May 2015) at (106, 266) on [data-handler='prev']
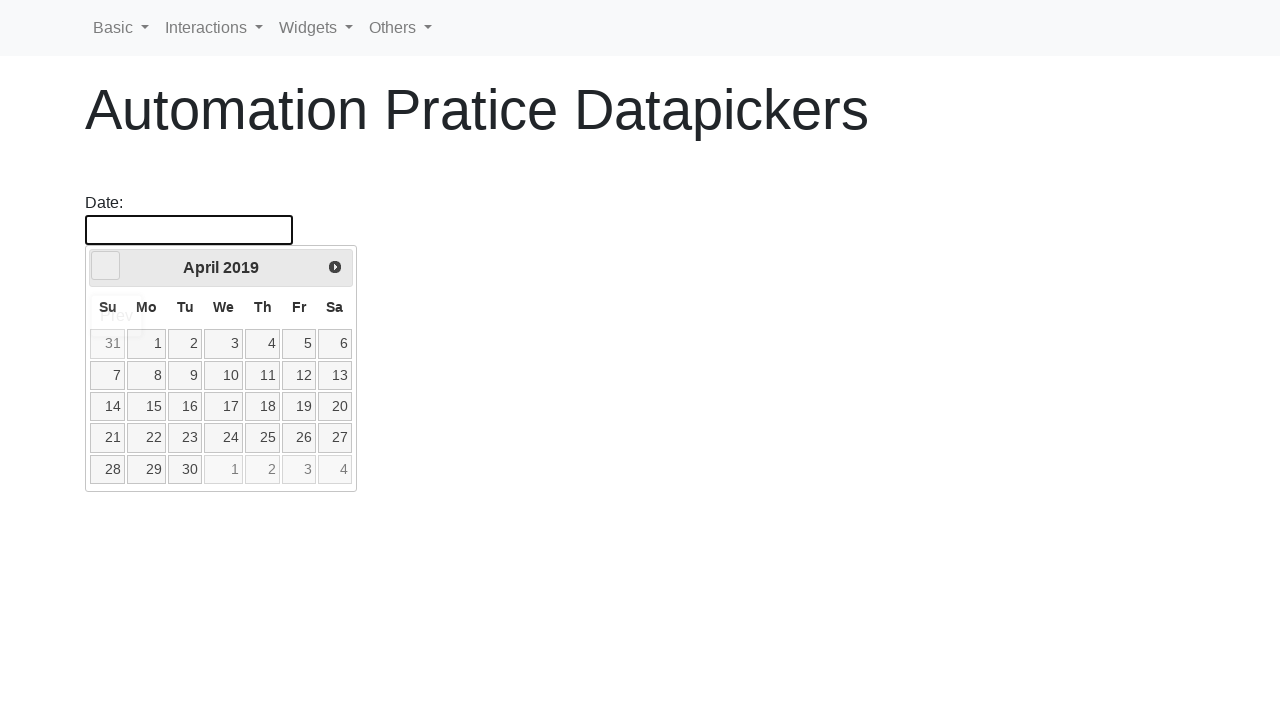

Waited for calendar to update
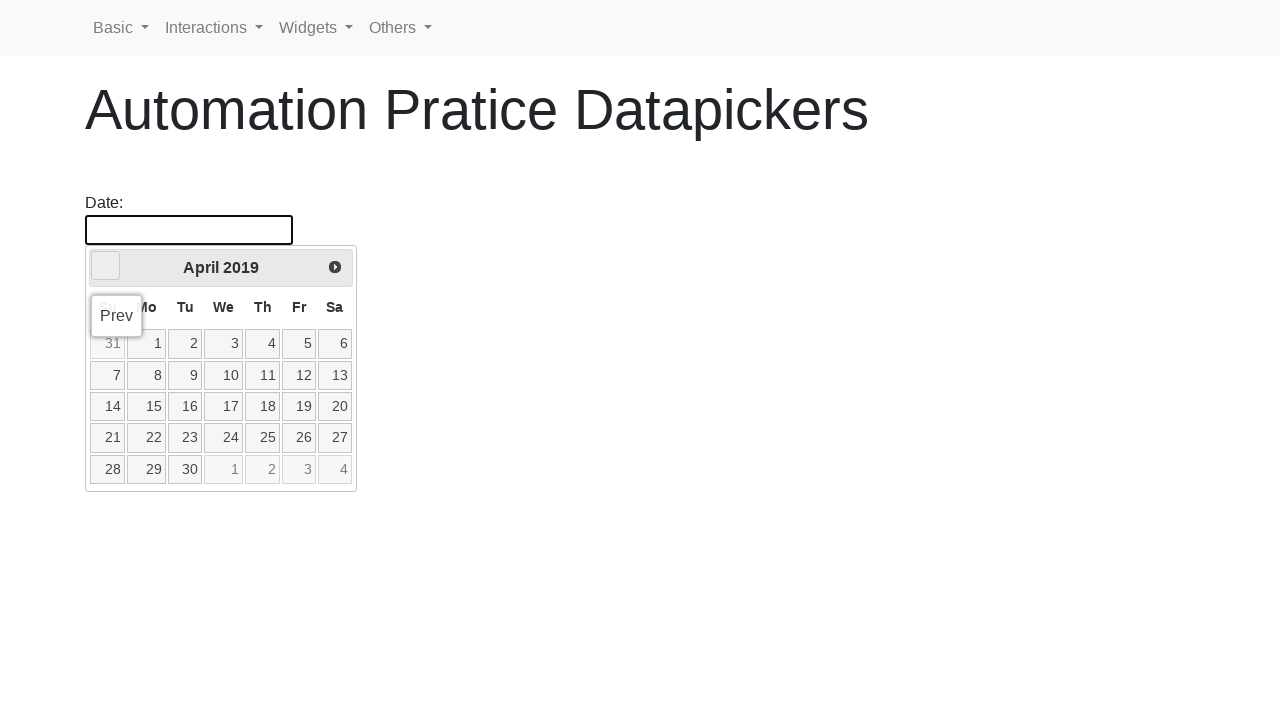

Clicked previous button to navigate backward (target: May 2015) at (106, 266) on [data-handler='prev']
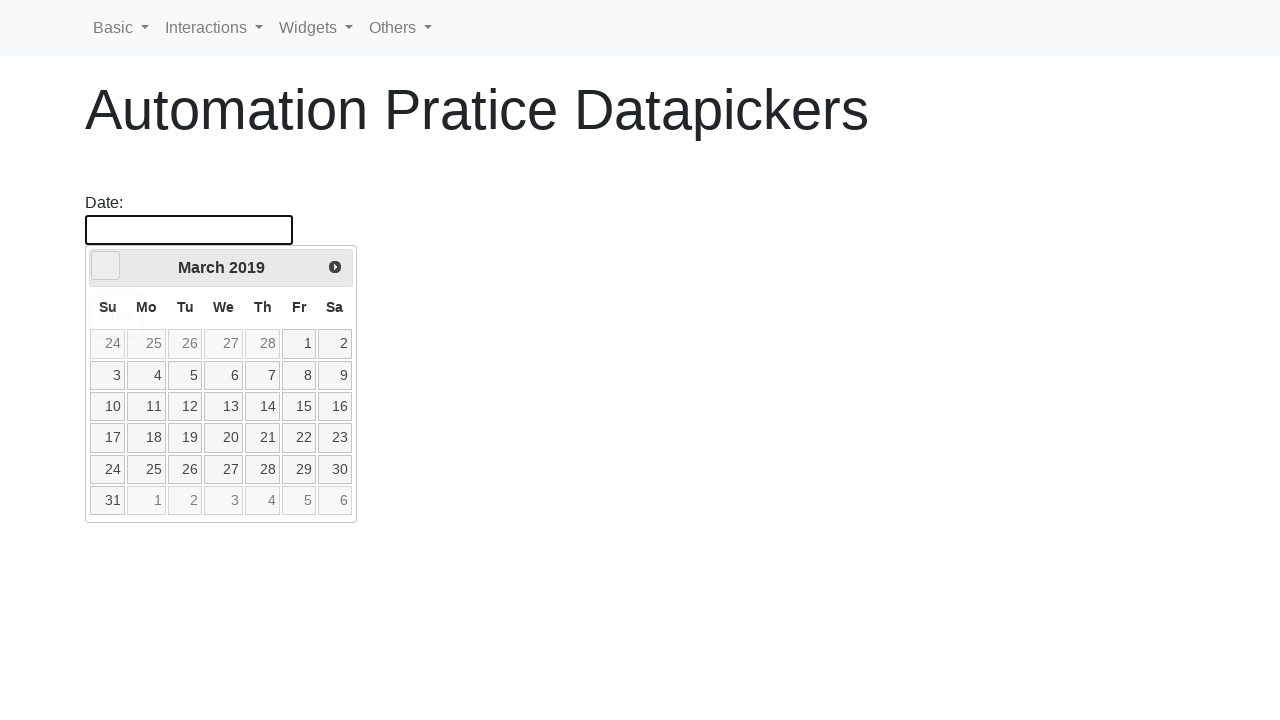

Waited for calendar to update
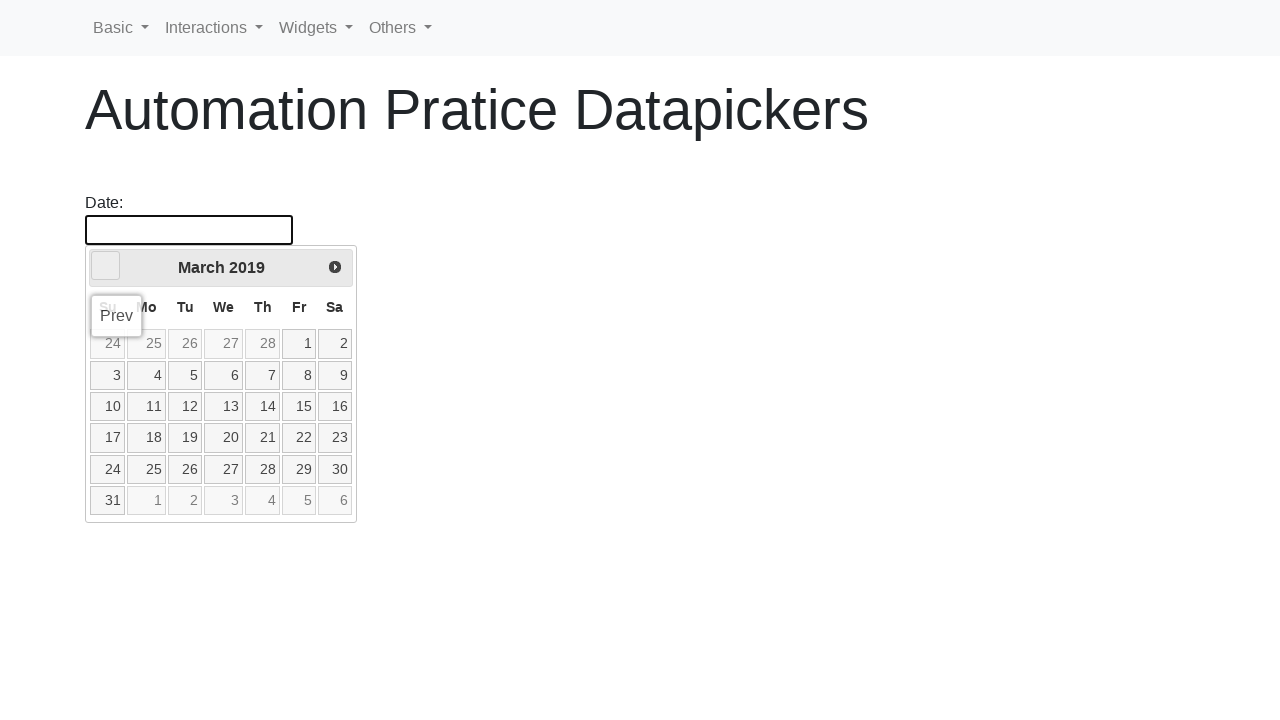

Clicked previous button to navigate backward (target: May 2015) at (106, 266) on [data-handler='prev']
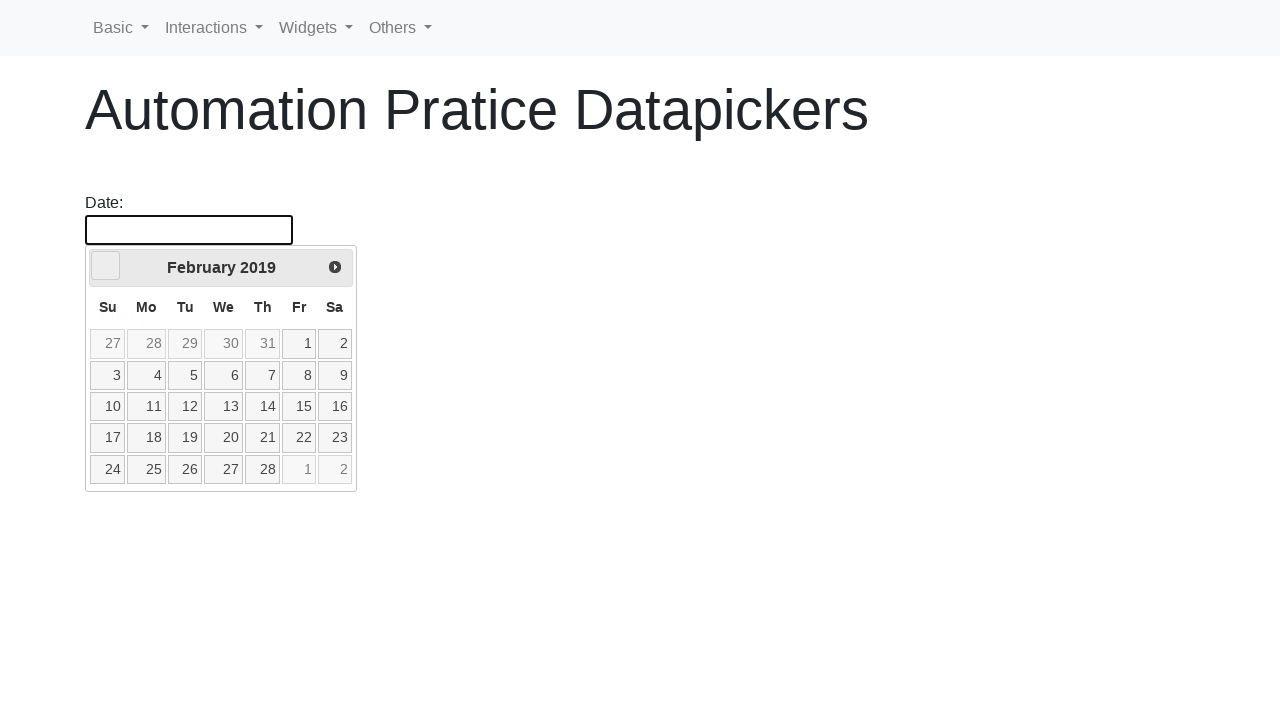

Waited for calendar to update
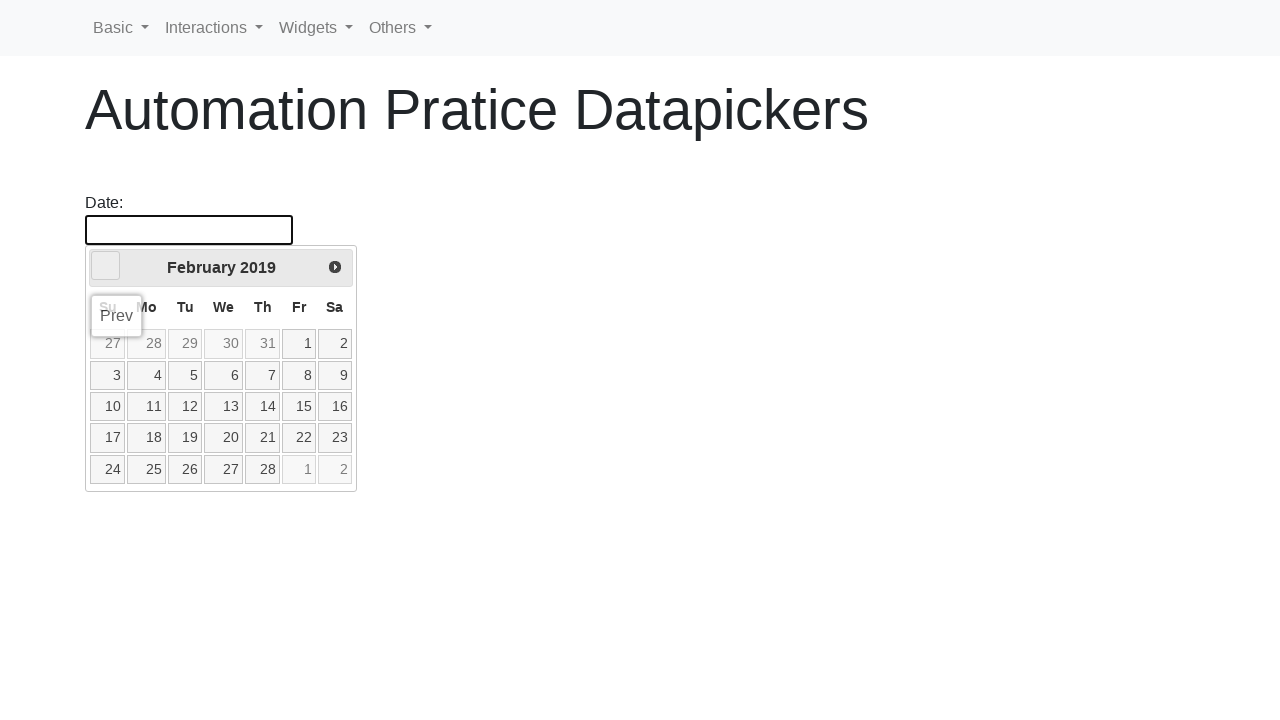

Clicked previous button to navigate backward (target: May 2015) at (106, 266) on [data-handler='prev']
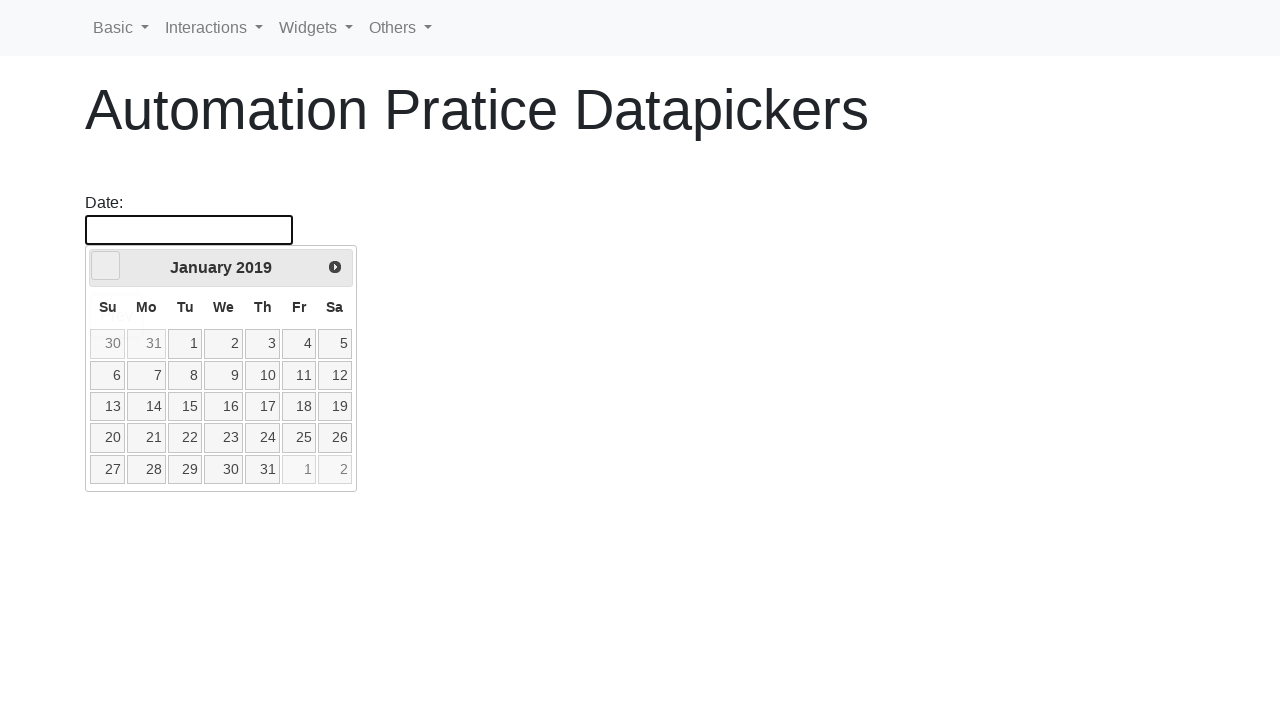

Waited for calendar to update
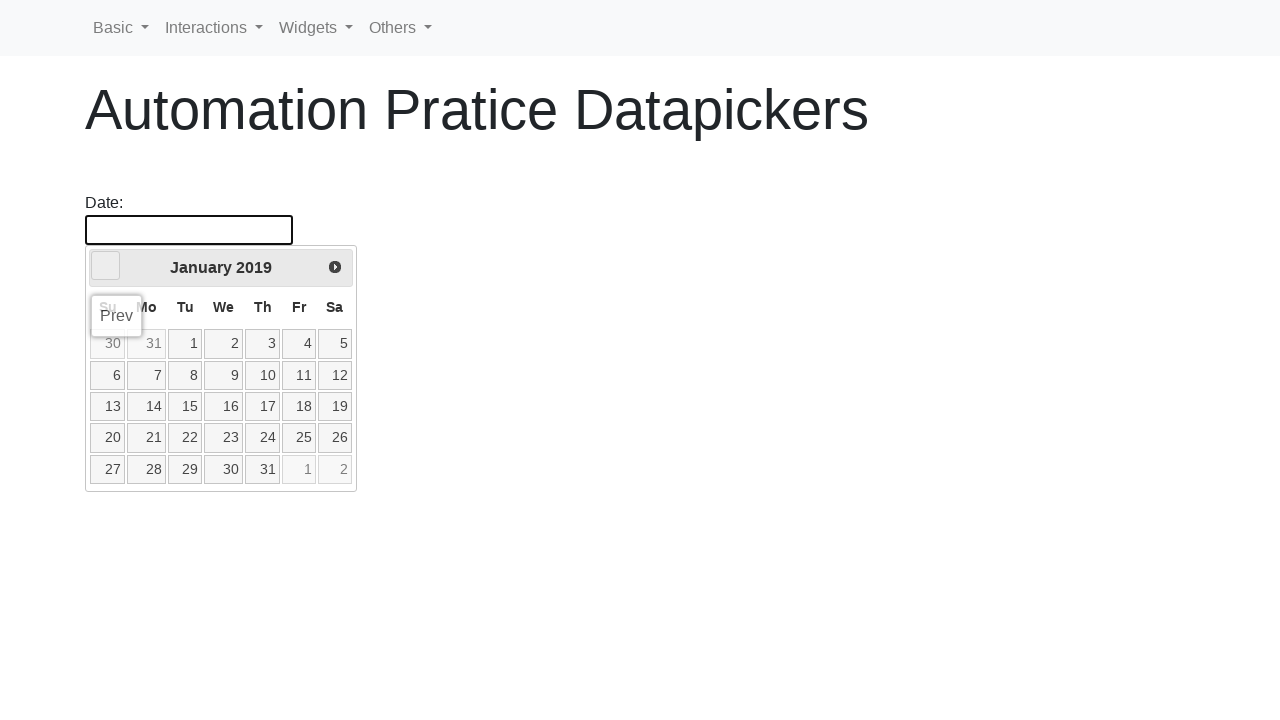

Clicked previous button to navigate backward (target: May 2015) at (106, 266) on [data-handler='prev']
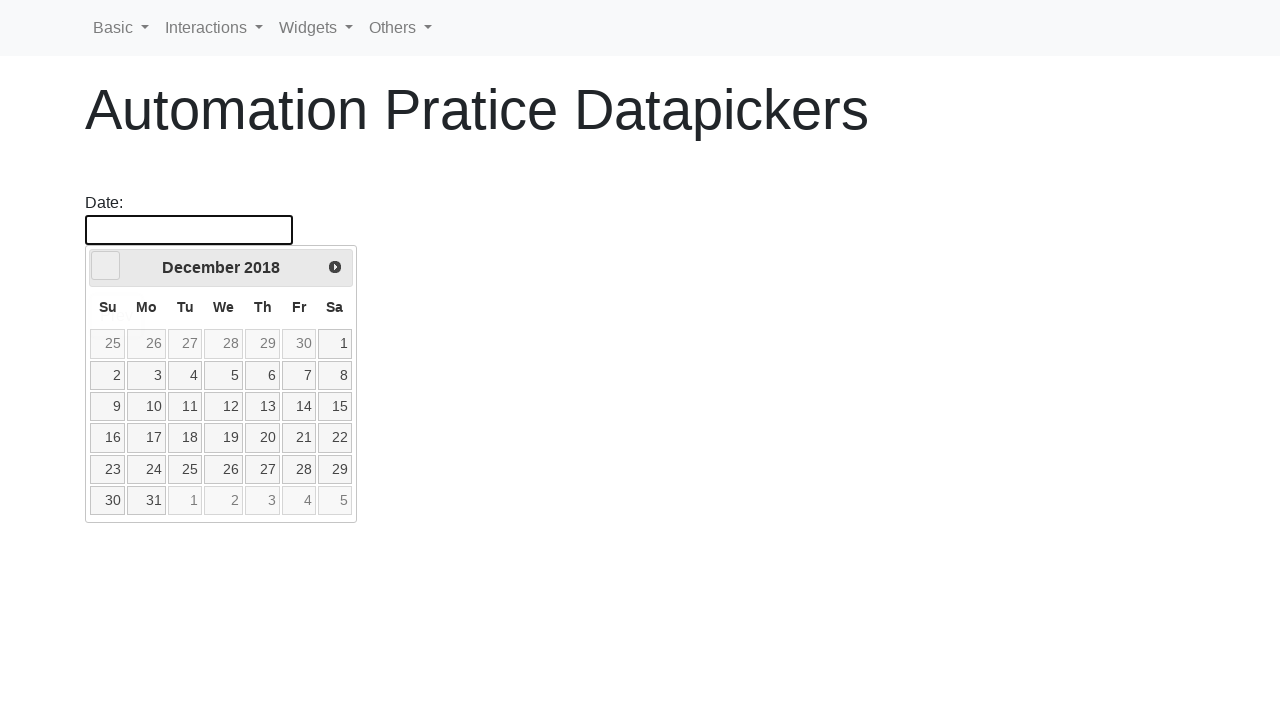

Waited for calendar to update
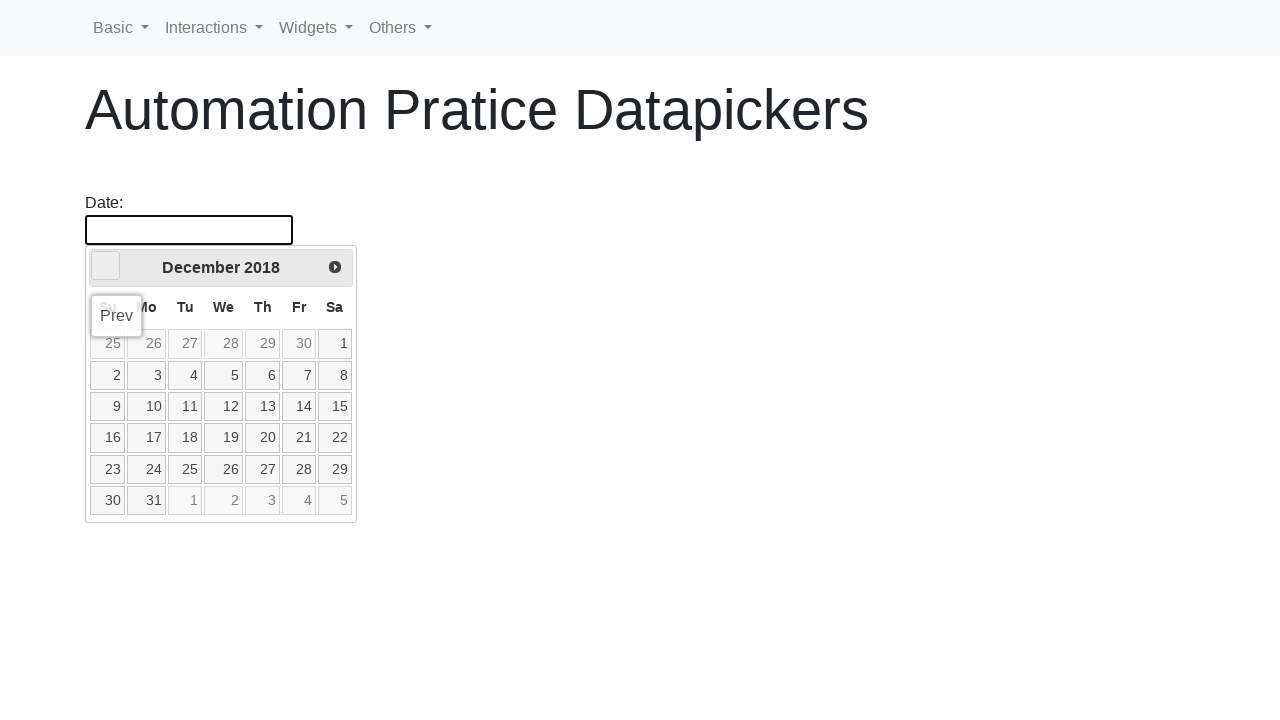

Clicked previous button to navigate backward (target: May 2015) at (106, 266) on [data-handler='prev']
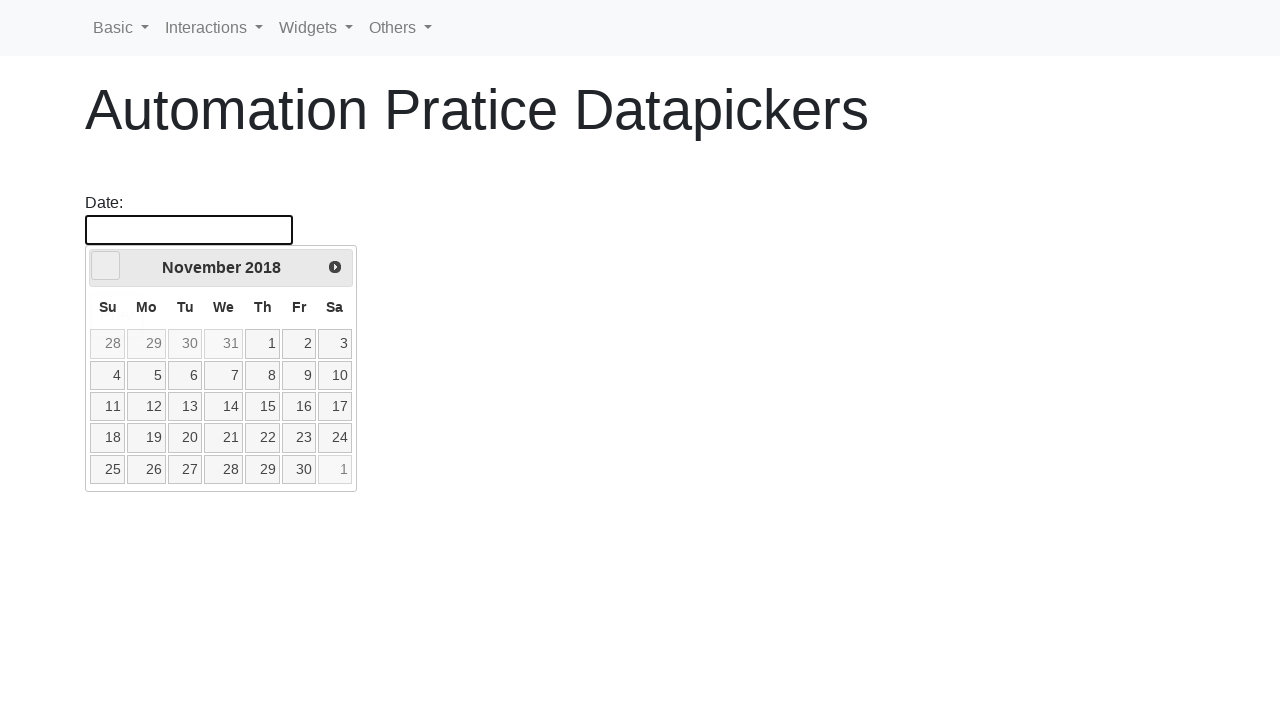

Waited for calendar to update
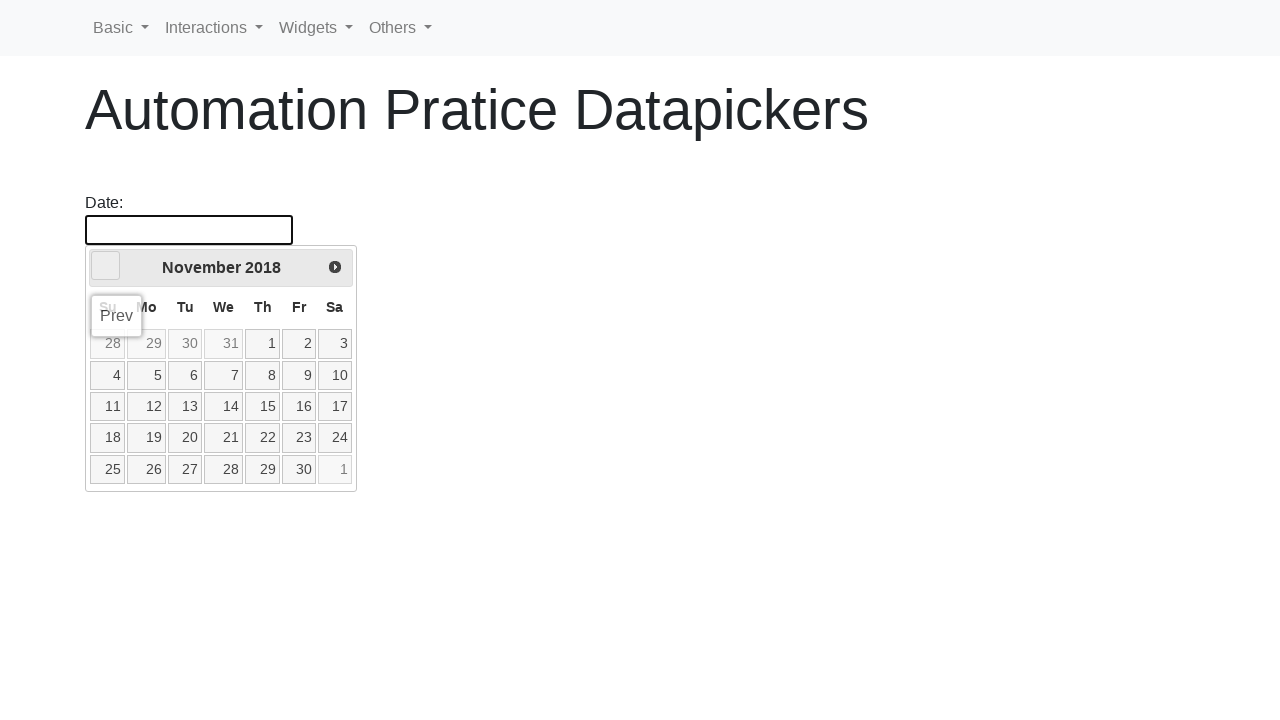

Clicked previous button to navigate backward (target: May 2015) at (106, 266) on [data-handler='prev']
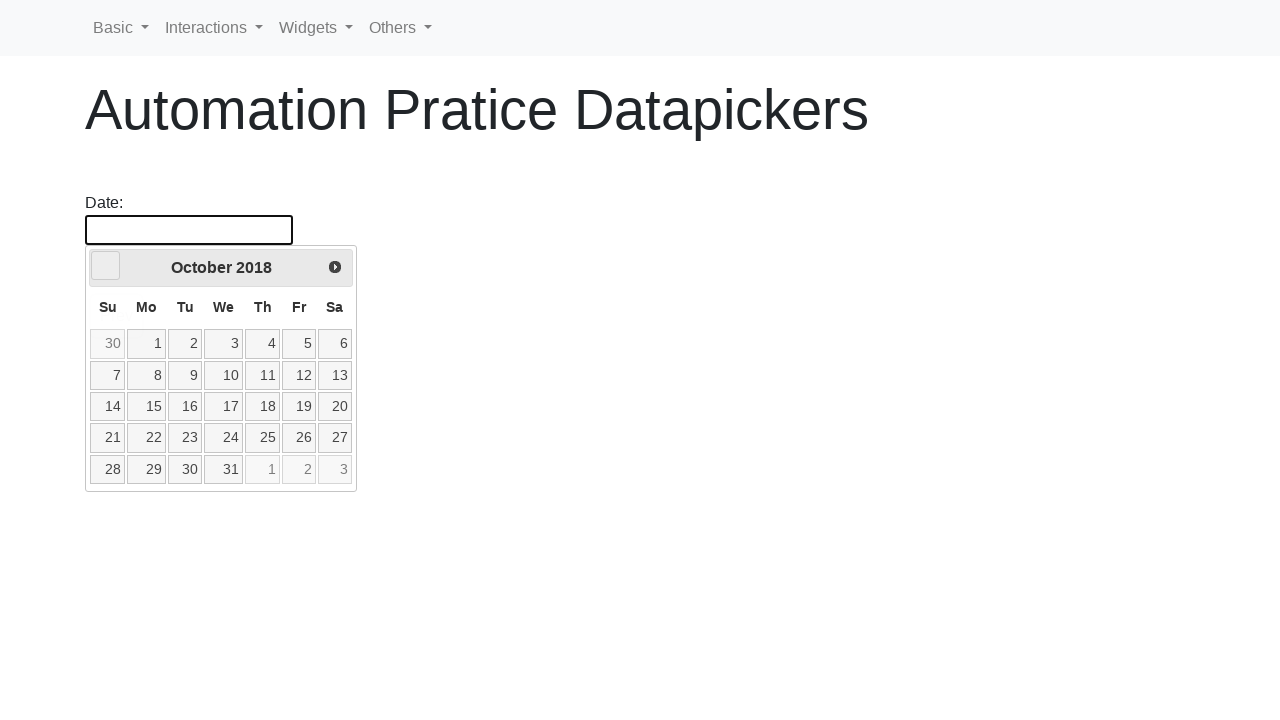

Waited for calendar to update
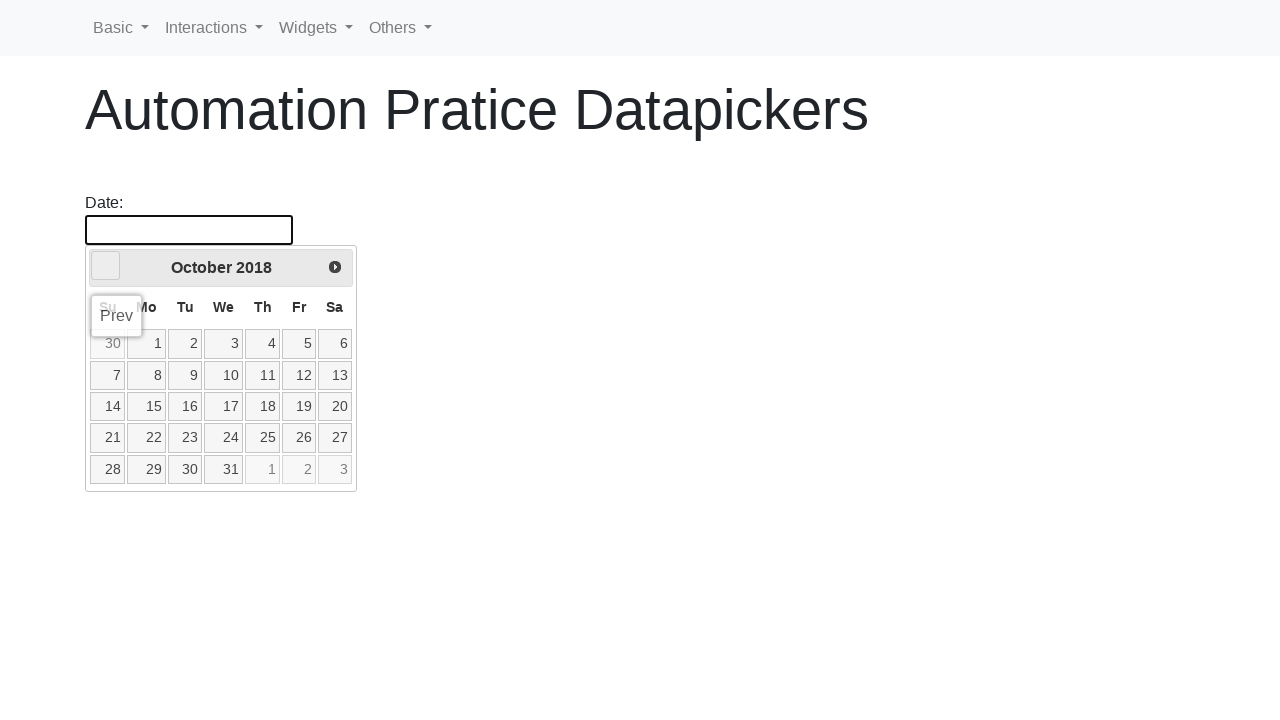

Clicked previous button to navigate backward (target: May 2015) at (106, 266) on [data-handler='prev']
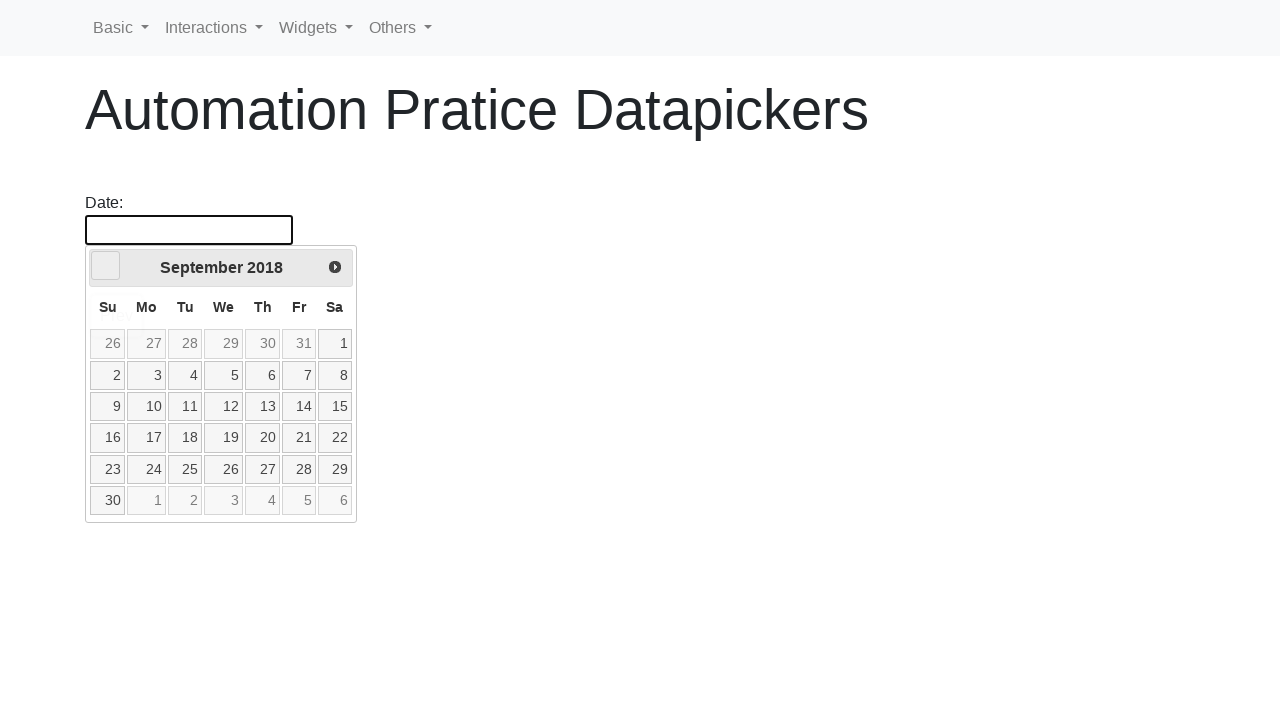

Waited for calendar to update
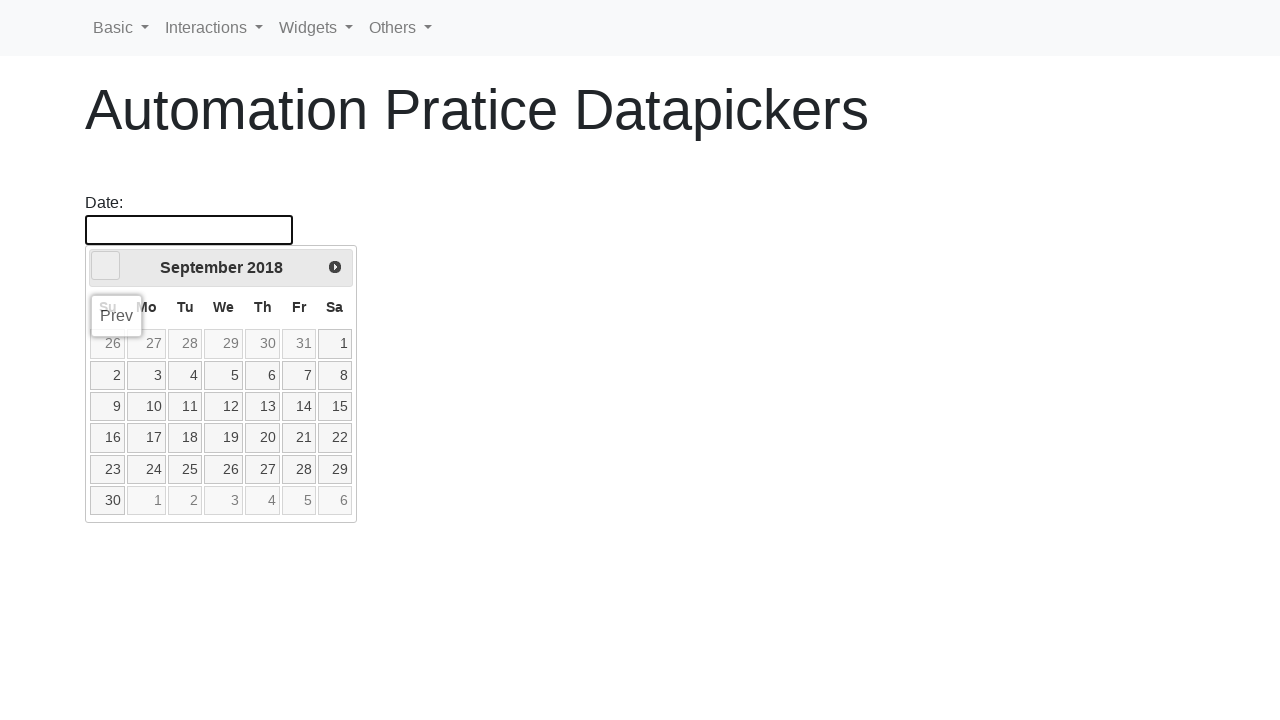

Clicked previous button to navigate backward (target: May 2015) at (106, 266) on [data-handler='prev']
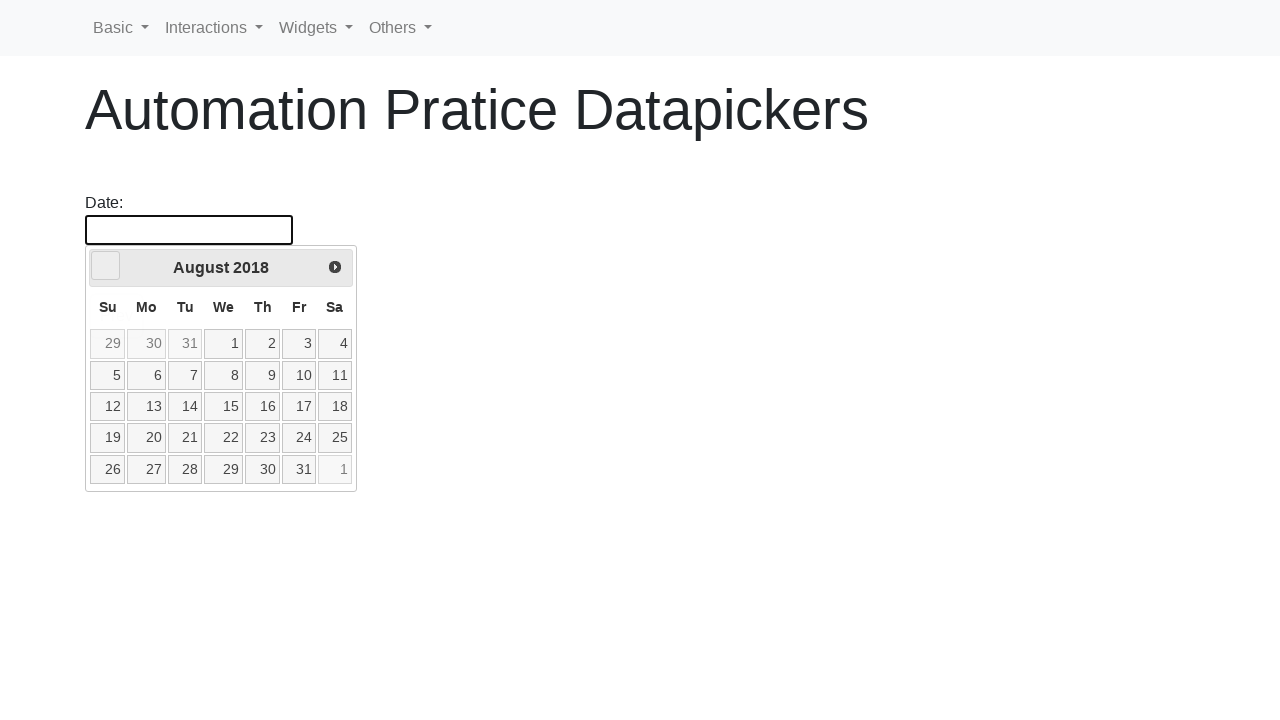

Waited for calendar to update
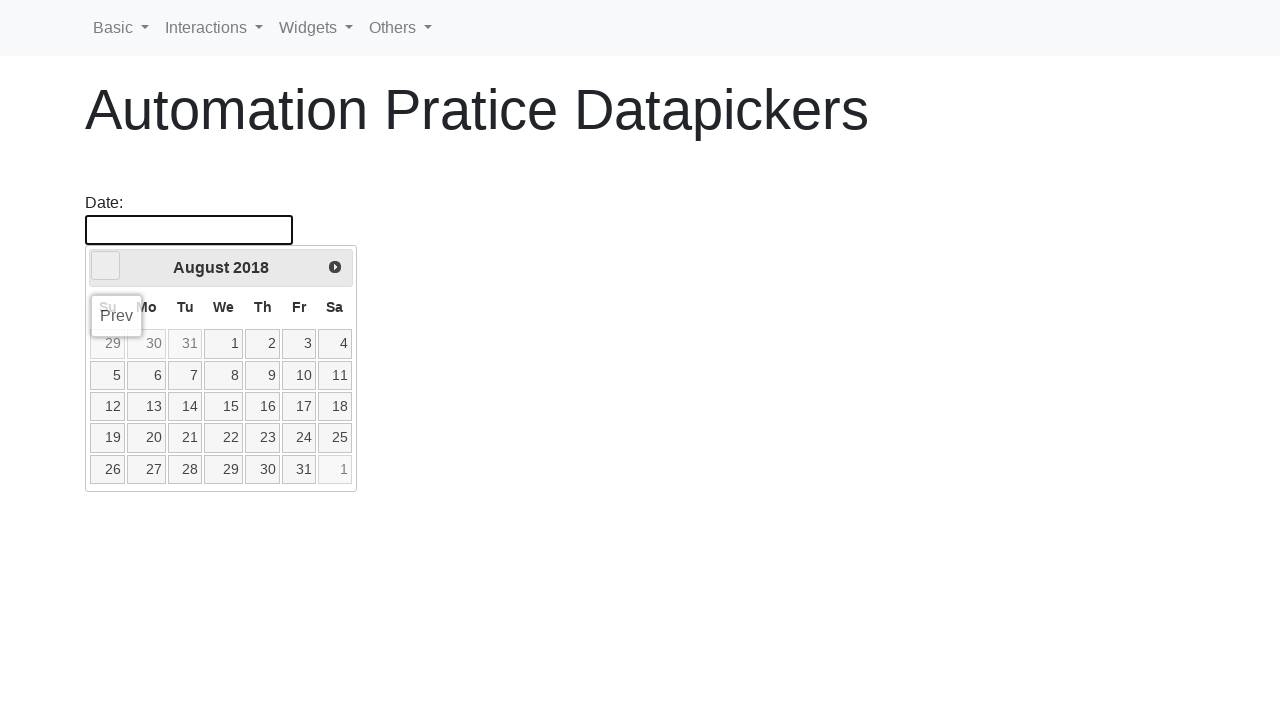

Clicked previous button to navigate backward (target: May 2015) at (106, 266) on [data-handler='prev']
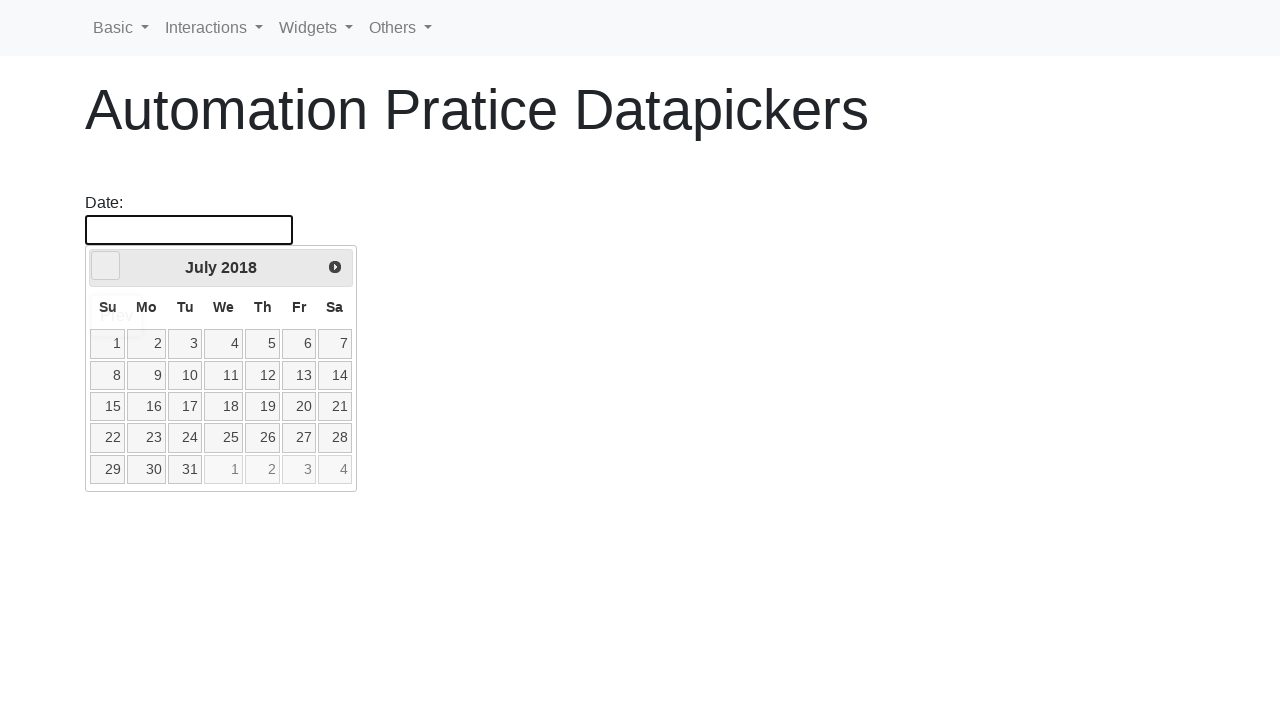

Waited for calendar to update
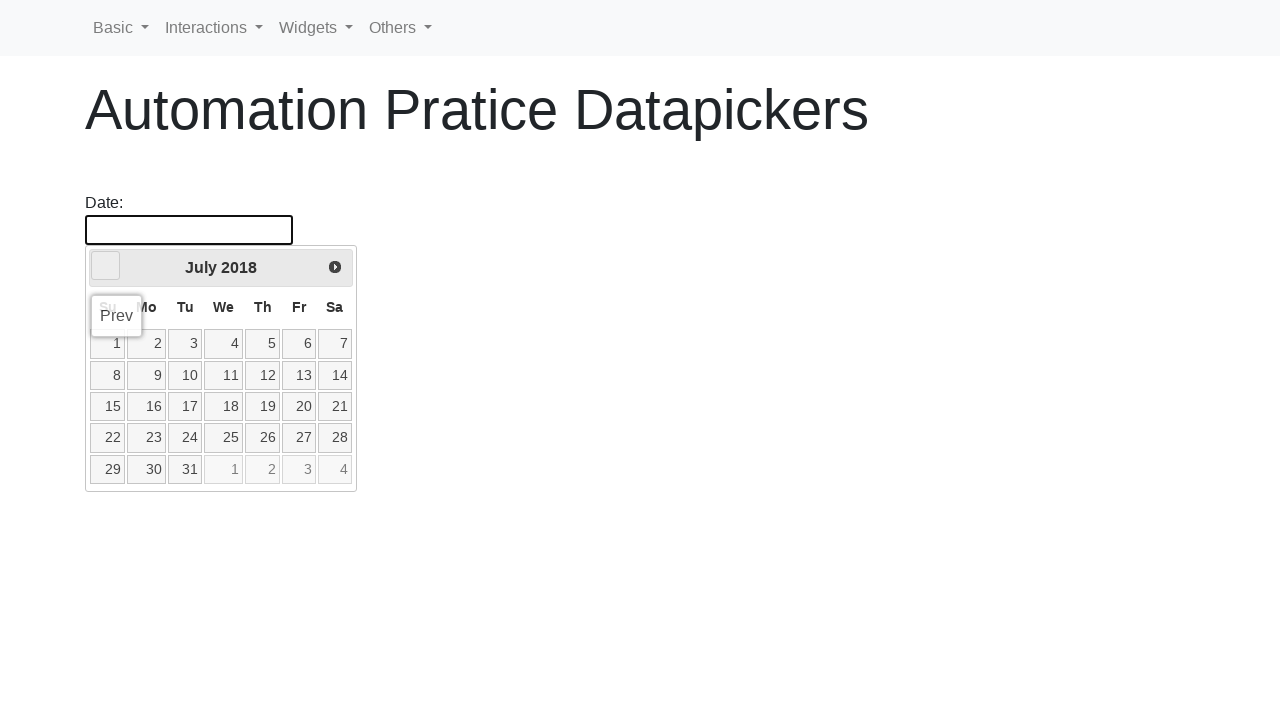

Clicked previous button to navigate backward (target: May 2015) at (106, 266) on [data-handler='prev']
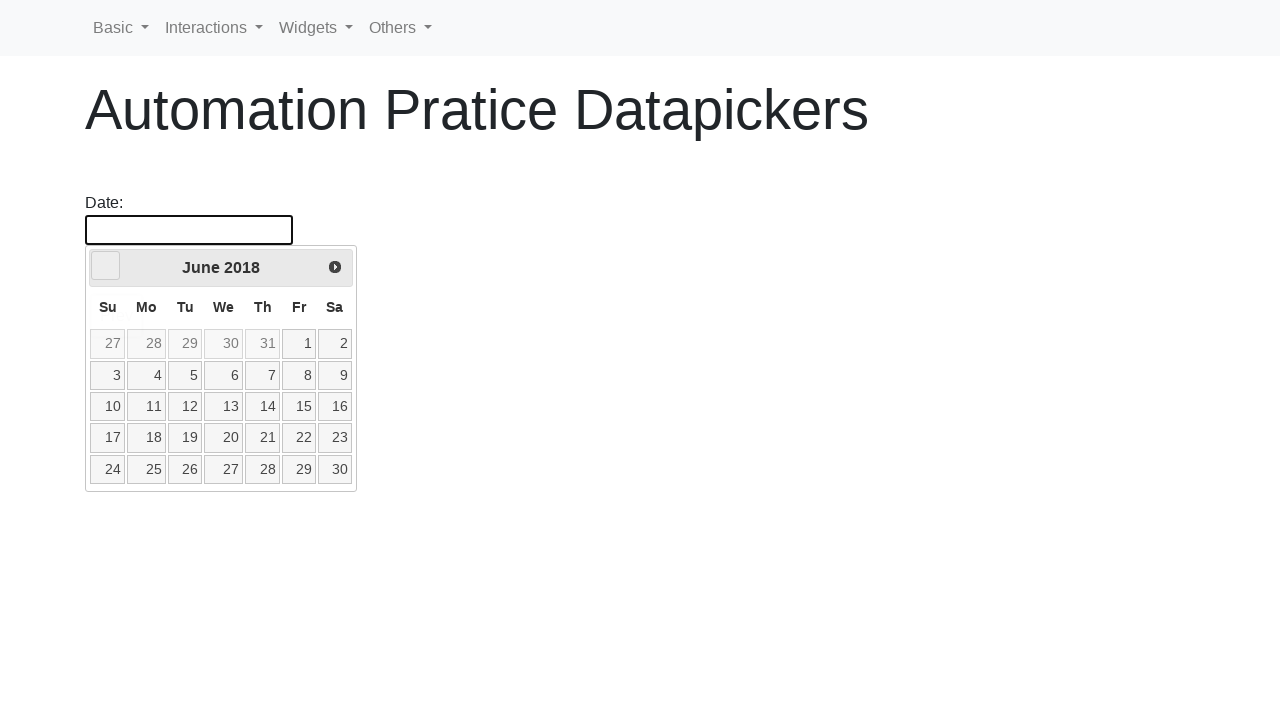

Waited for calendar to update
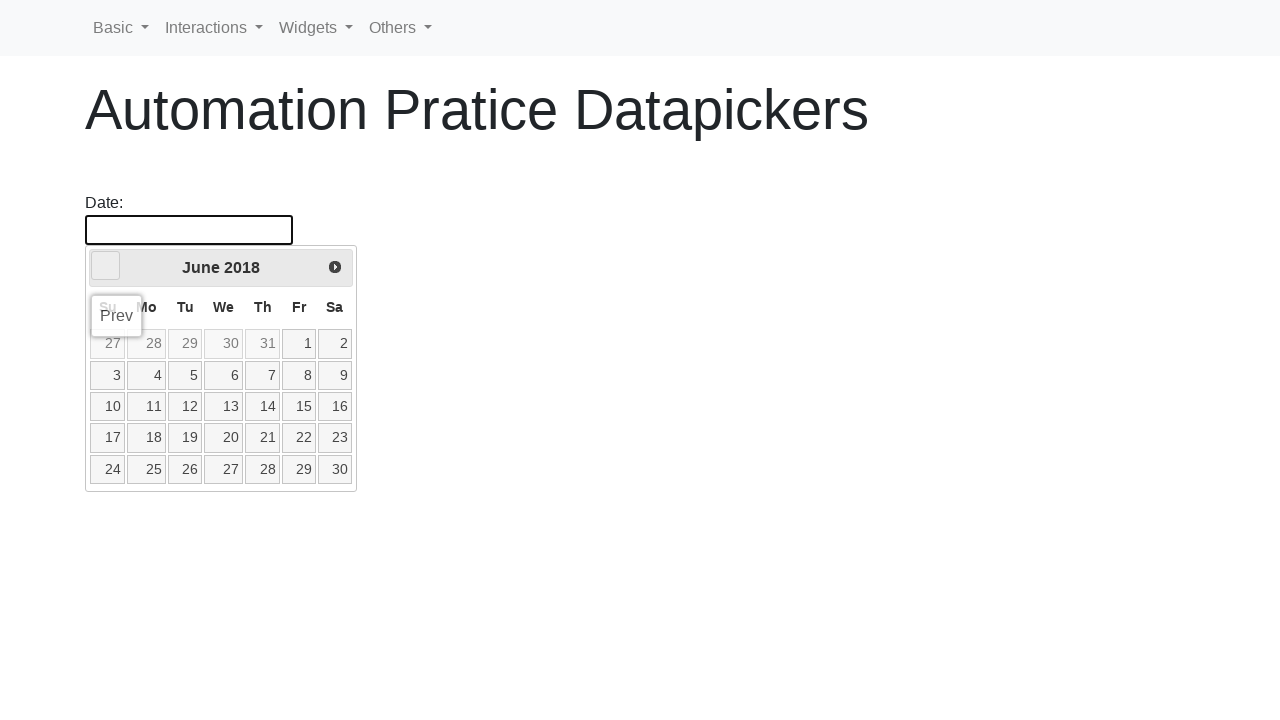

Clicked previous button to navigate backward (target: May 2015) at (106, 266) on [data-handler='prev']
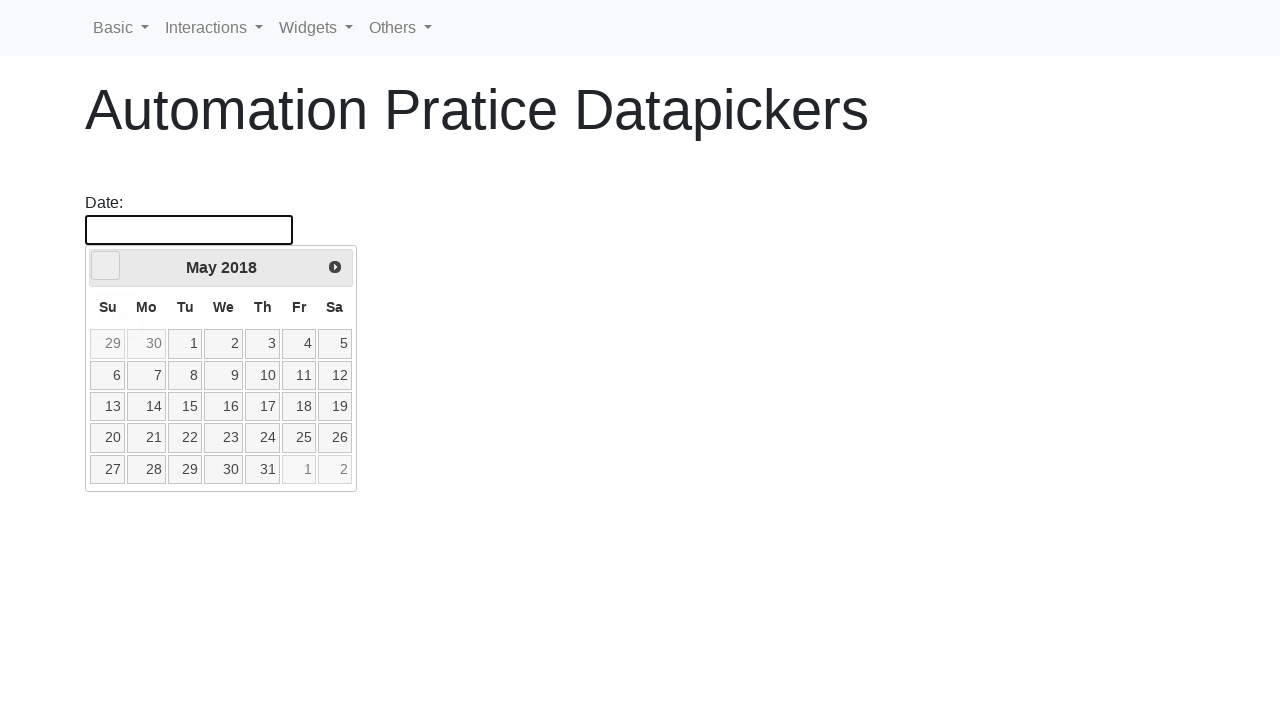

Waited for calendar to update
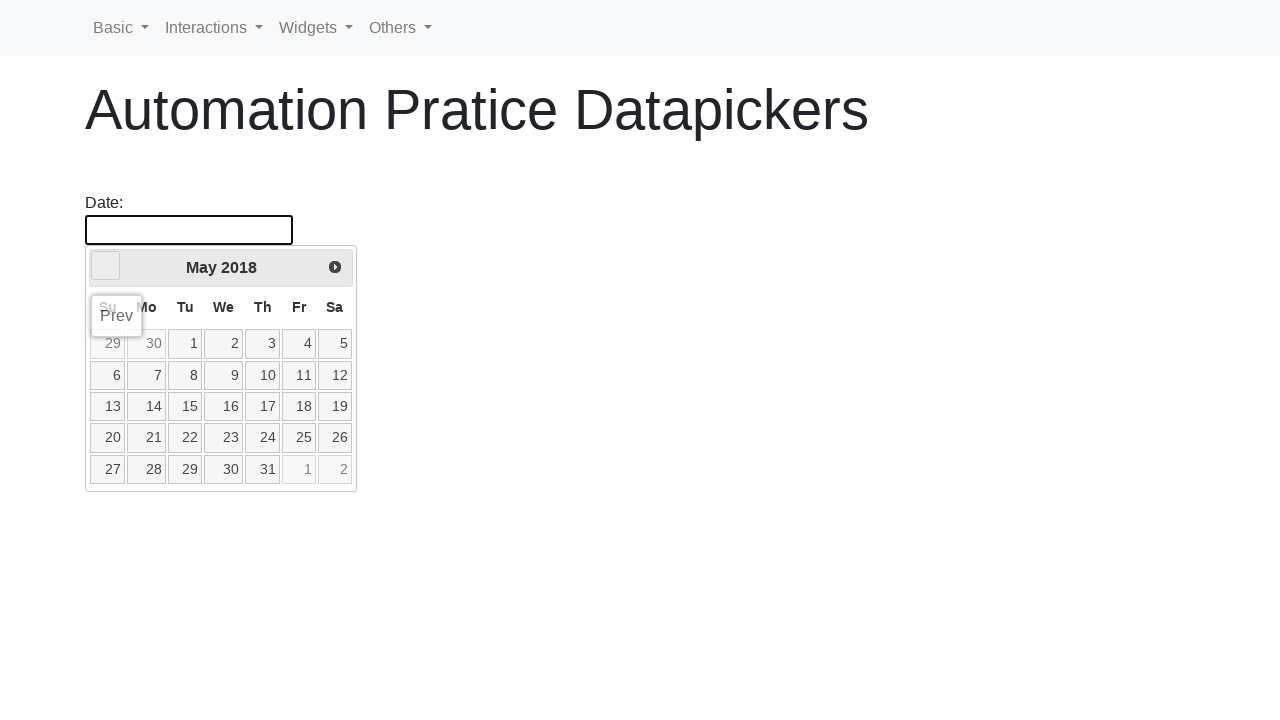

Clicked previous button to navigate backward (target: May 2015) at (106, 266) on [data-handler='prev']
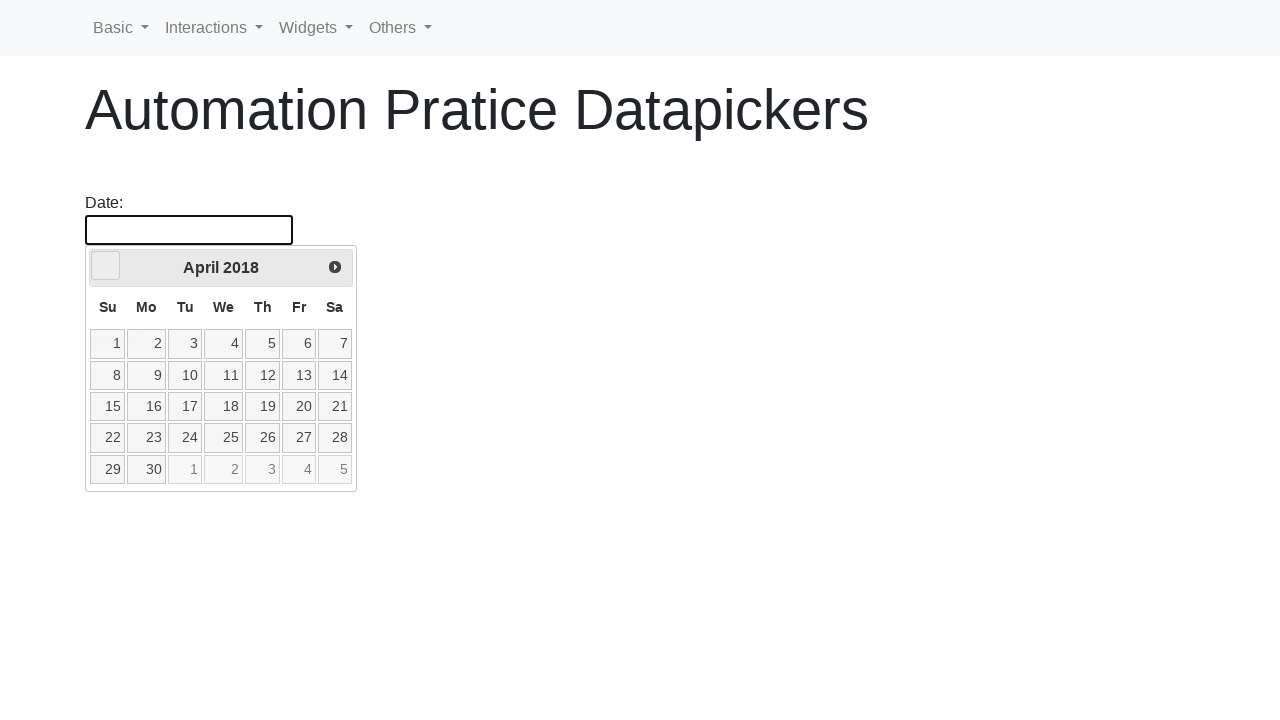

Waited for calendar to update
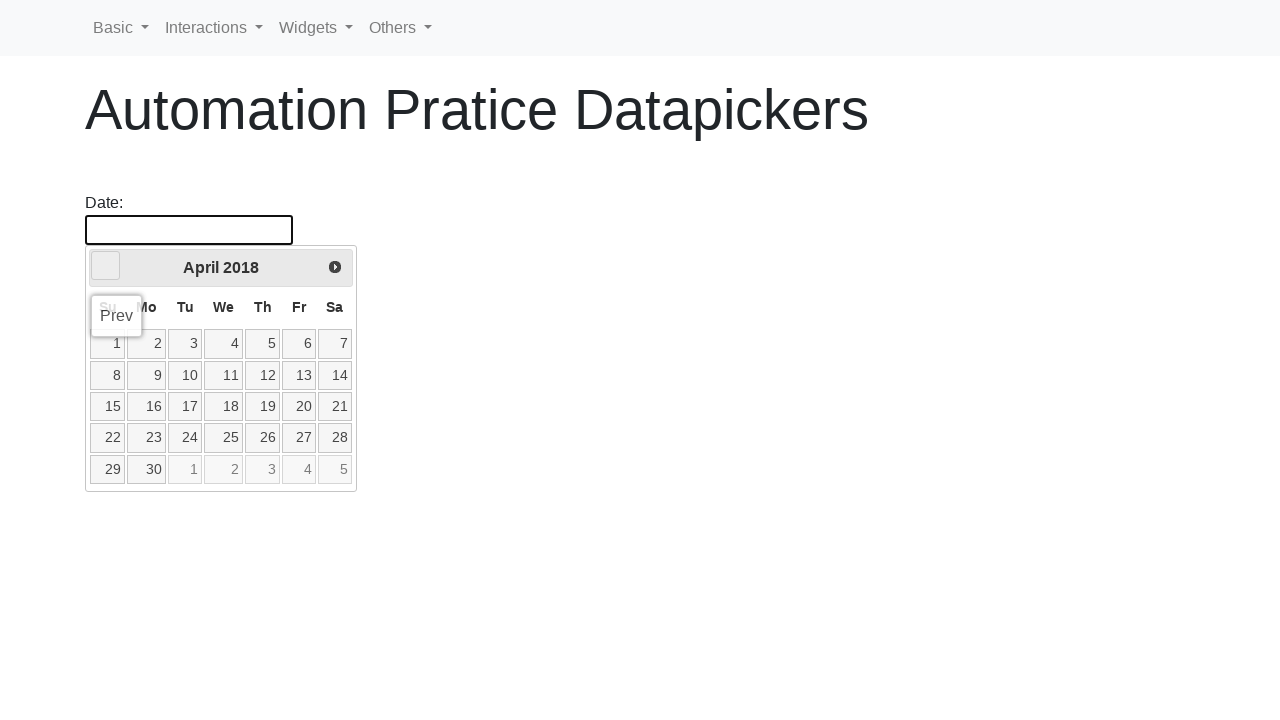

Clicked previous button to navigate backward (target: May 2015) at (106, 266) on [data-handler='prev']
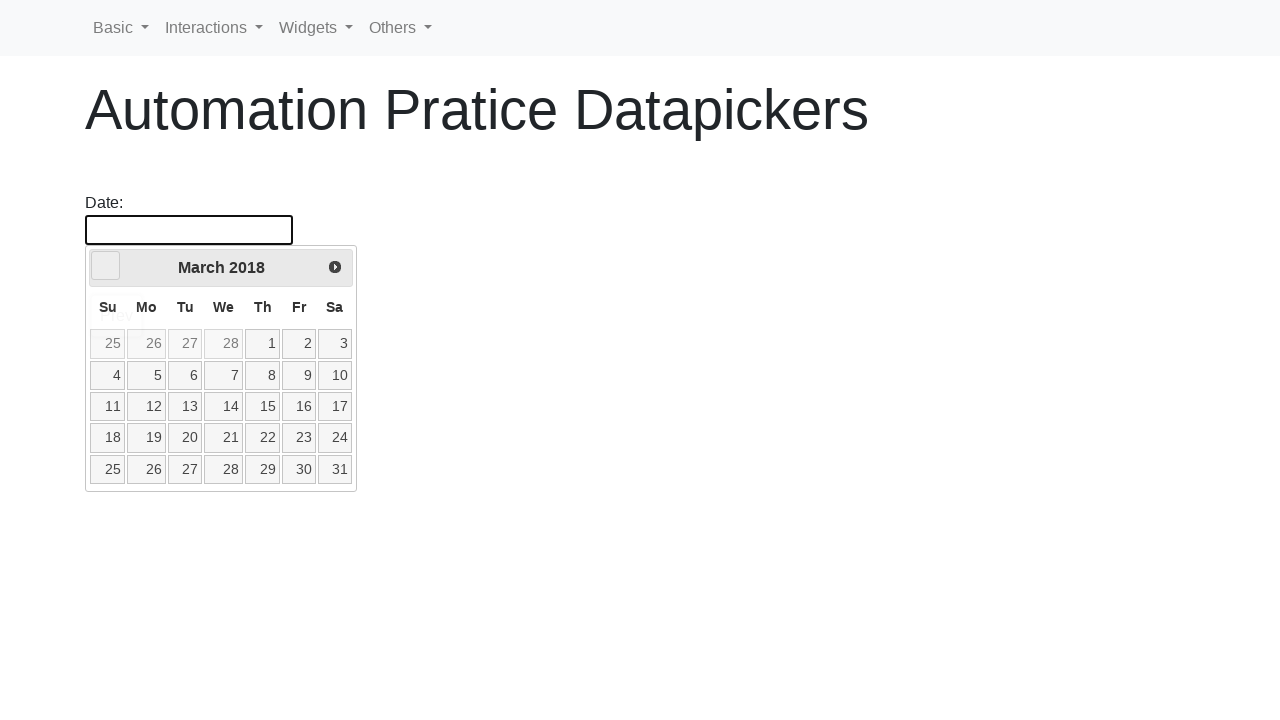

Waited for calendar to update
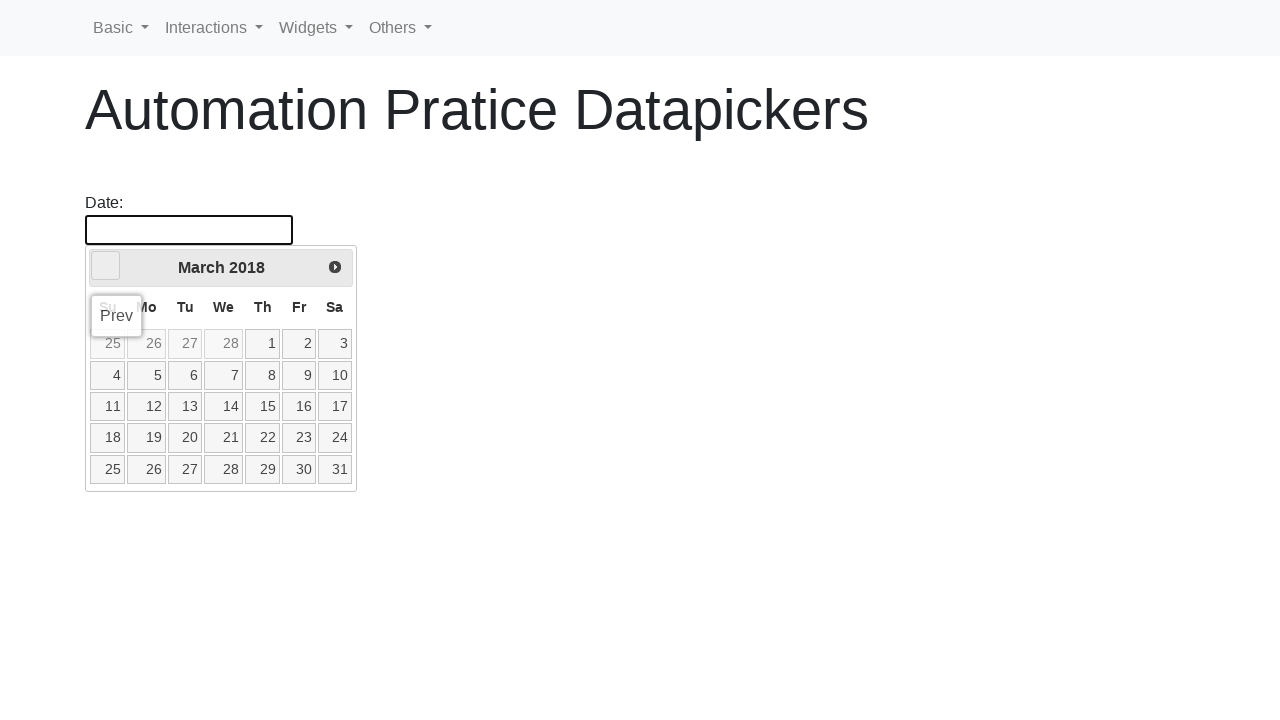

Clicked previous button to navigate backward (target: May 2015) at (106, 266) on [data-handler='prev']
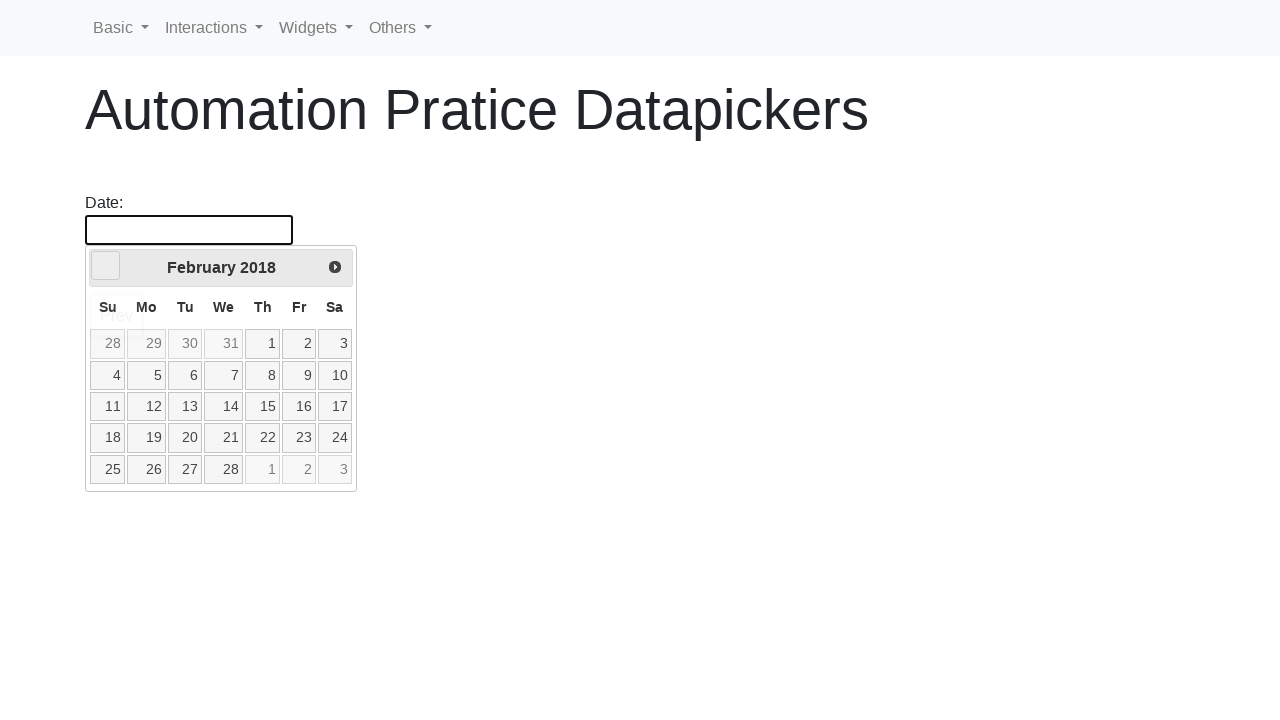

Waited for calendar to update
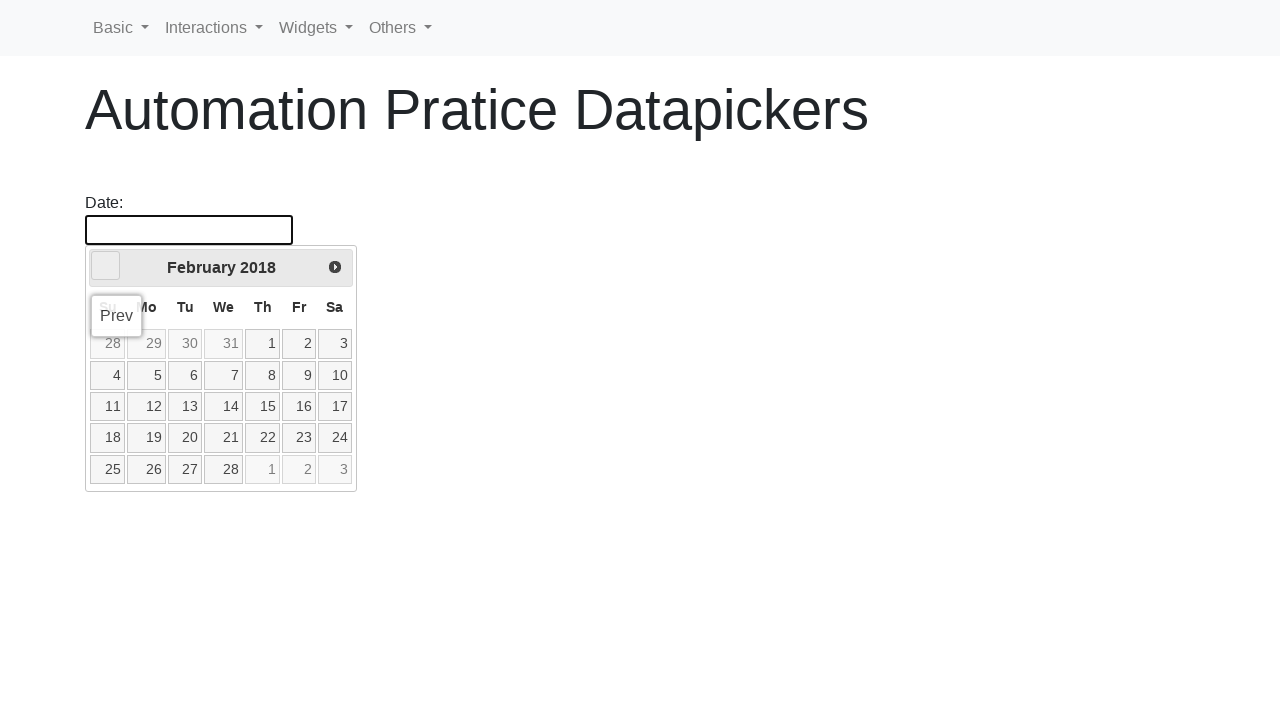

Clicked previous button to navigate backward (target: May 2015) at (106, 266) on [data-handler='prev']
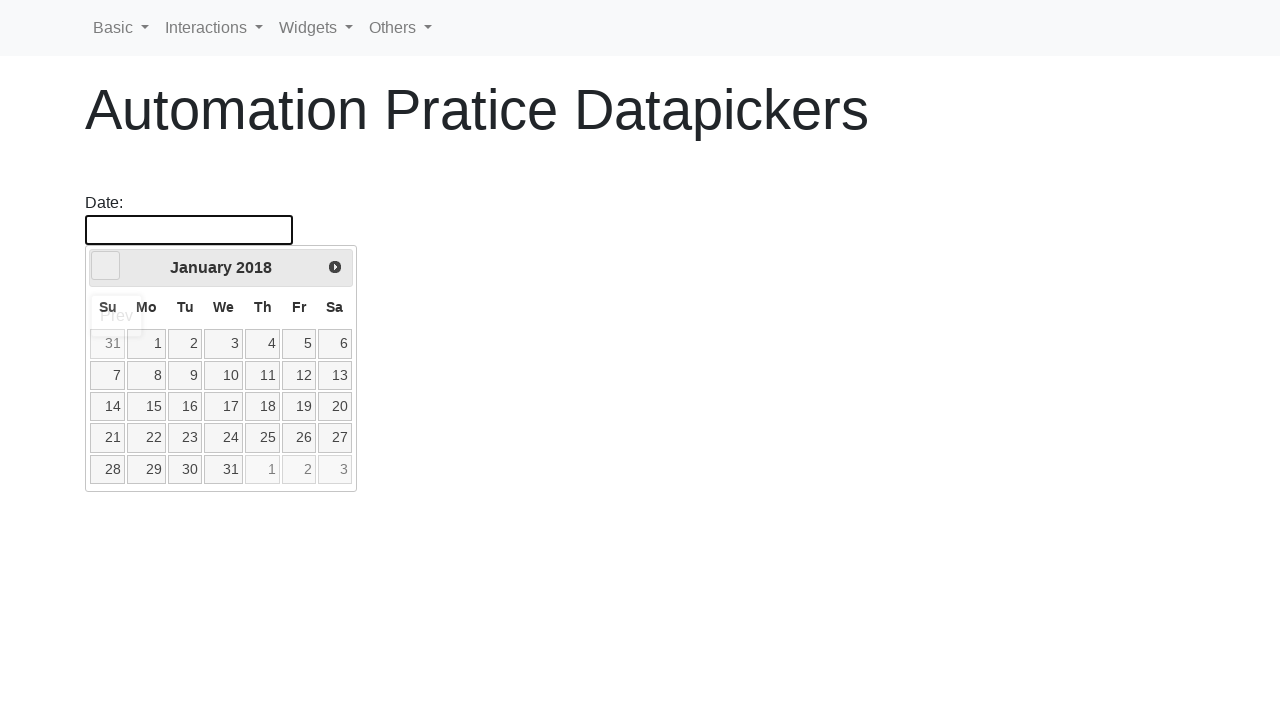

Waited for calendar to update
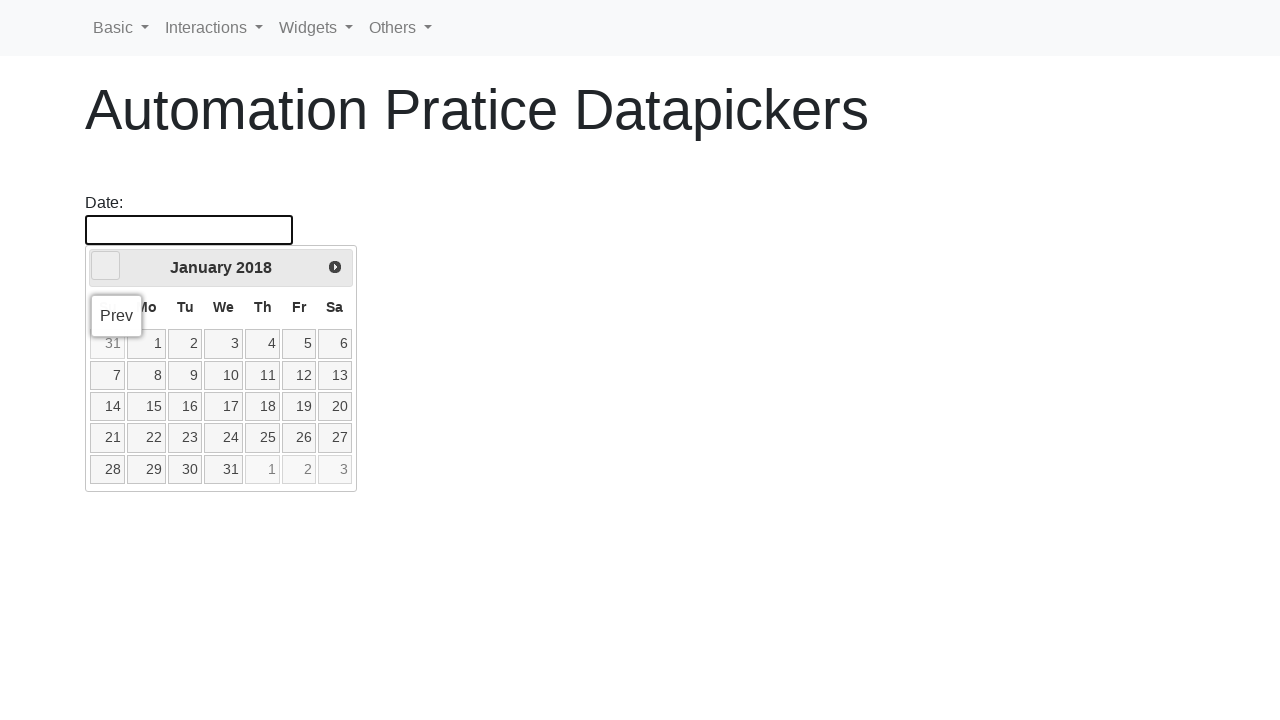

Clicked previous button to navigate backward (target: May 2015) at (106, 266) on [data-handler='prev']
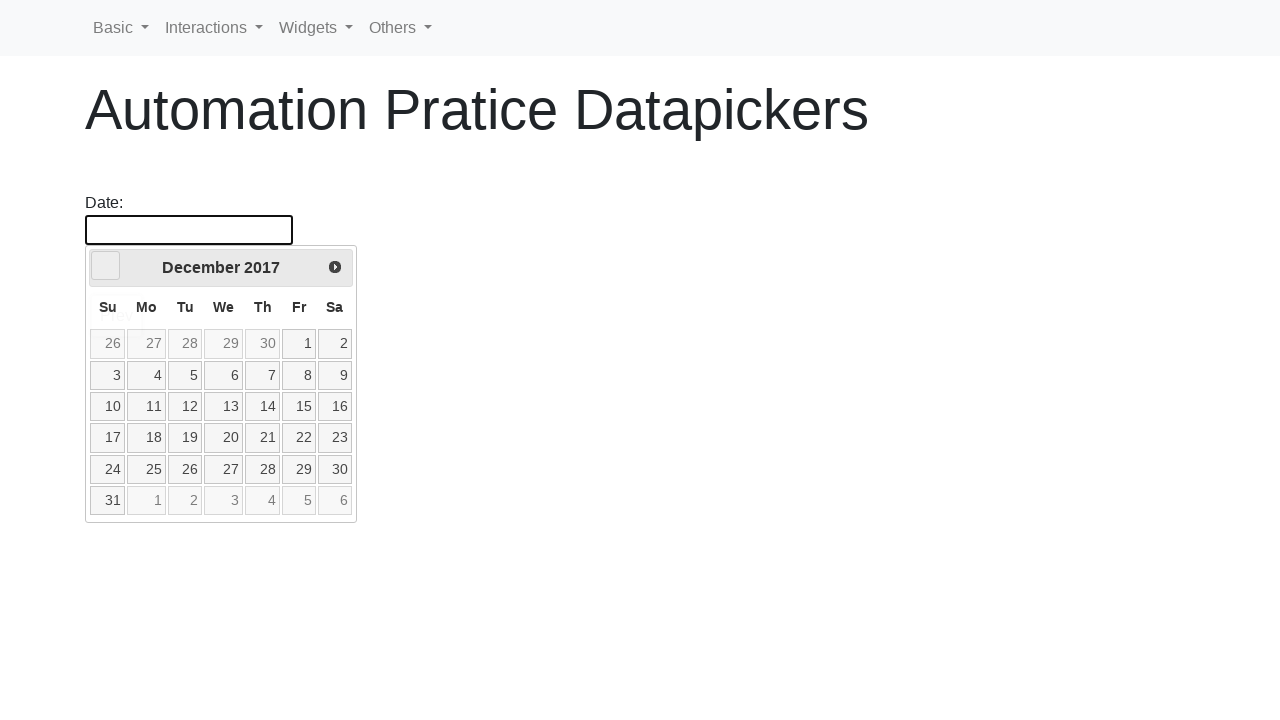

Waited for calendar to update
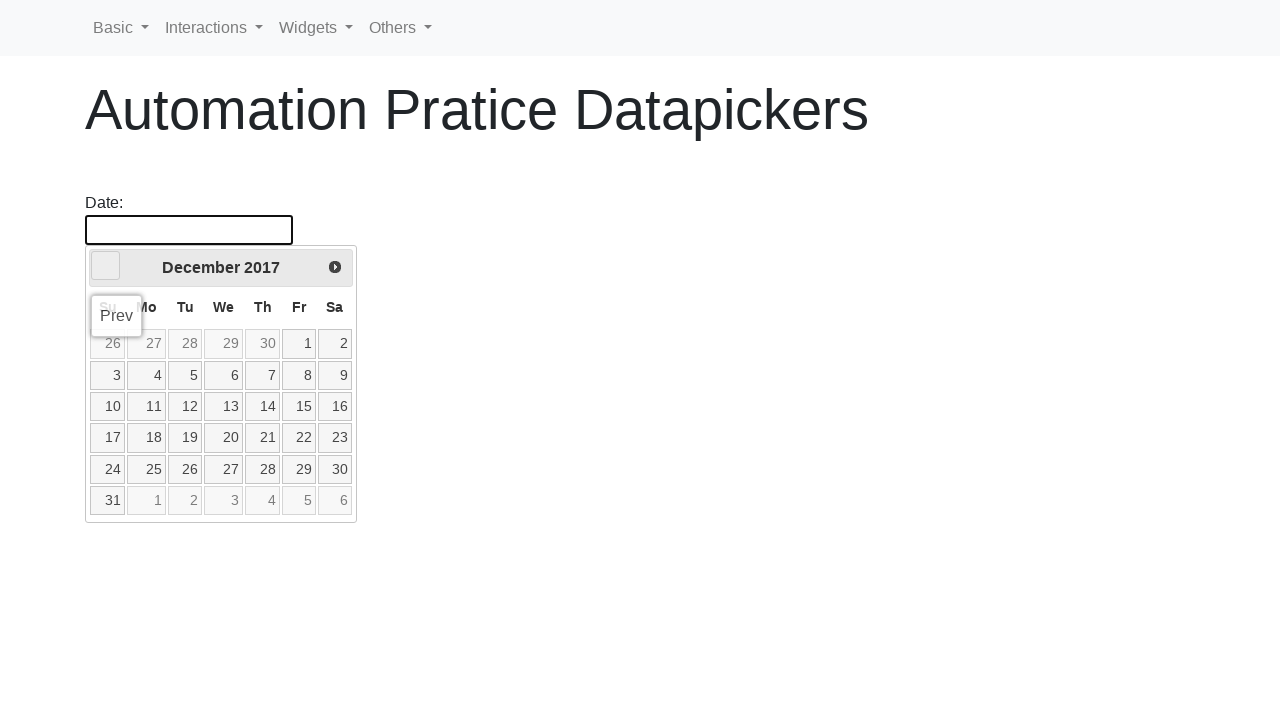

Clicked previous button to navigate backward (target: May 2015) at (106, 266) on [data-handler='prev']
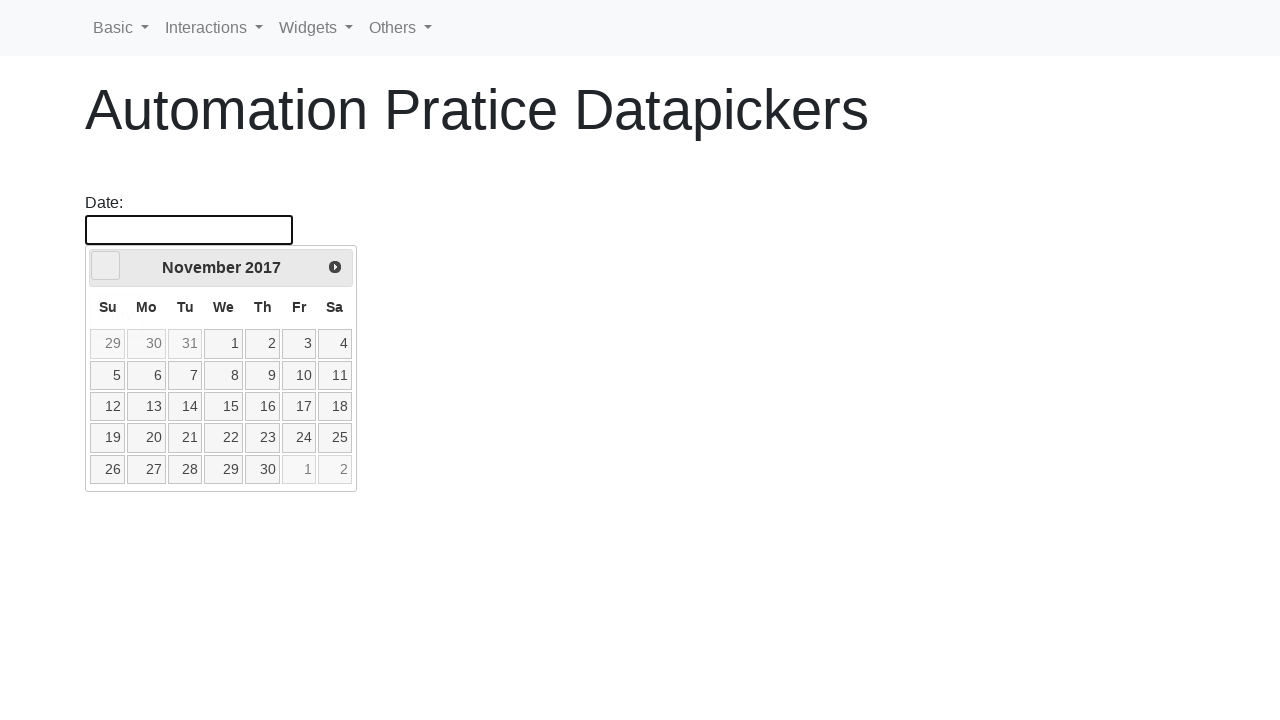

Waited for calendar to update
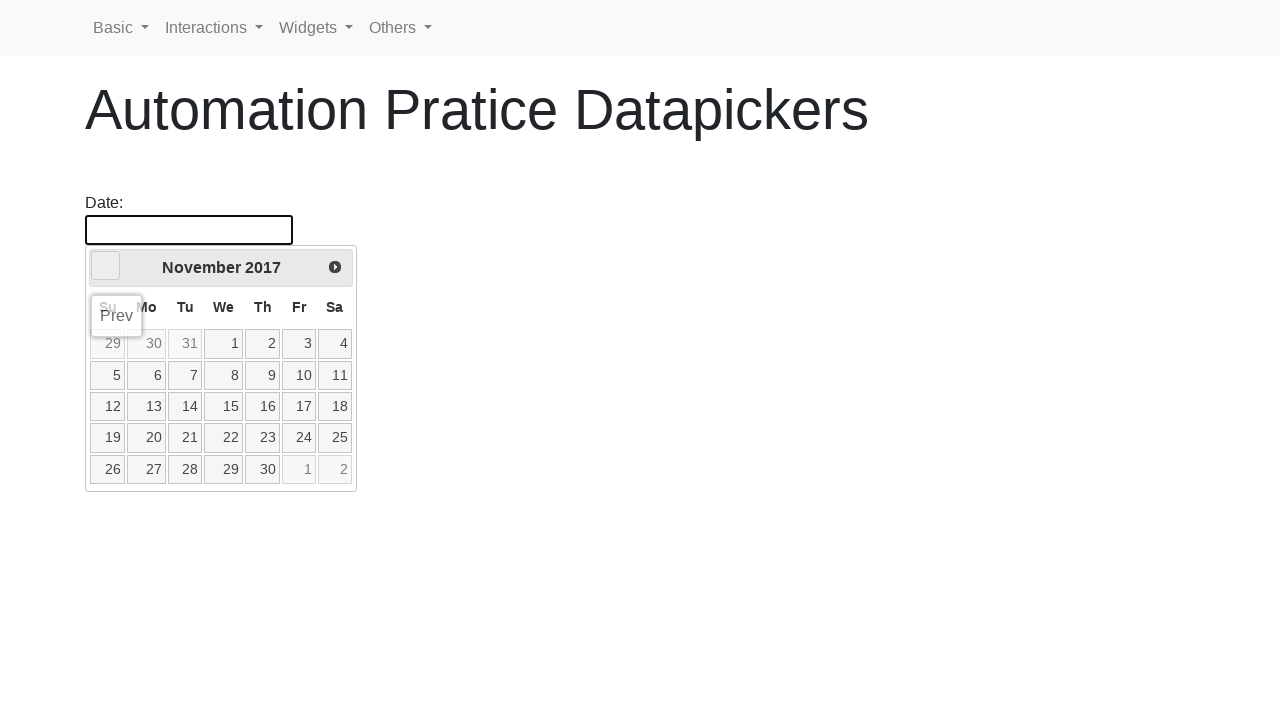

Clicked previous button to navigate backward (target: May 2015) at (106, 266) on [data-handler='prev']
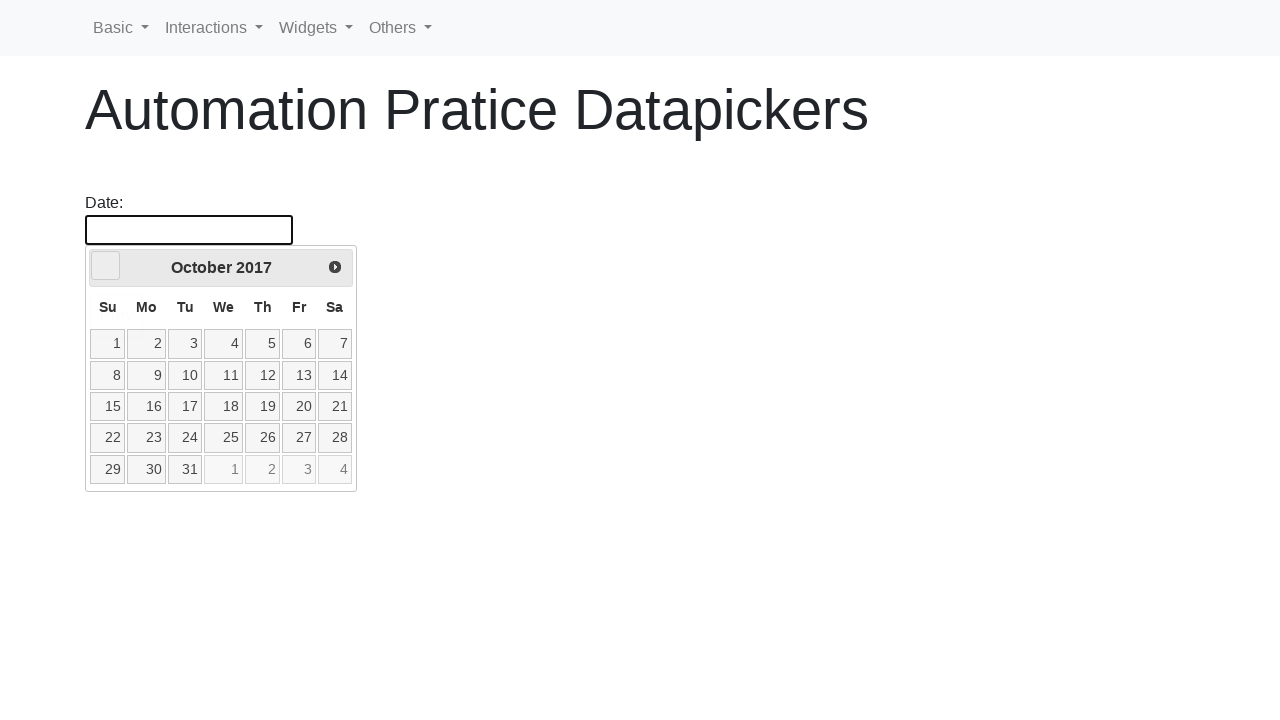

Waited for calendar to update
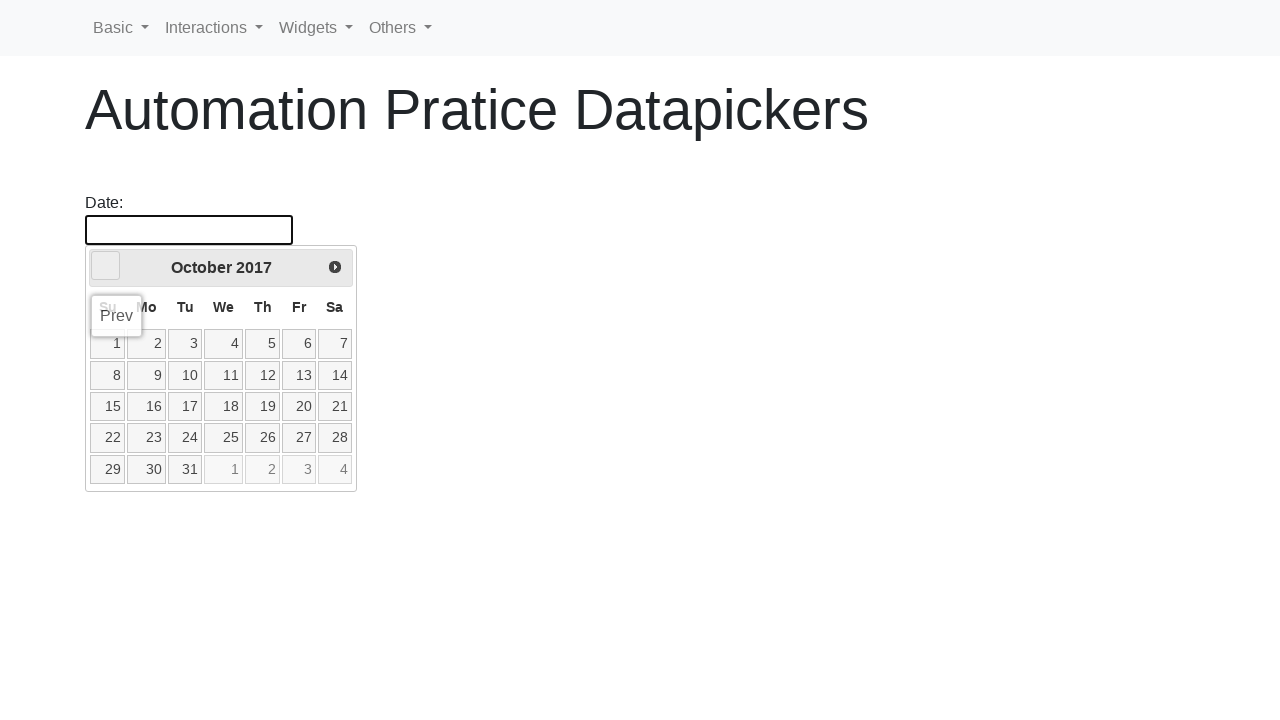

Clicked previous button to navigate backward (target: May 2015) at (106, 266) on [data-handler='prev']
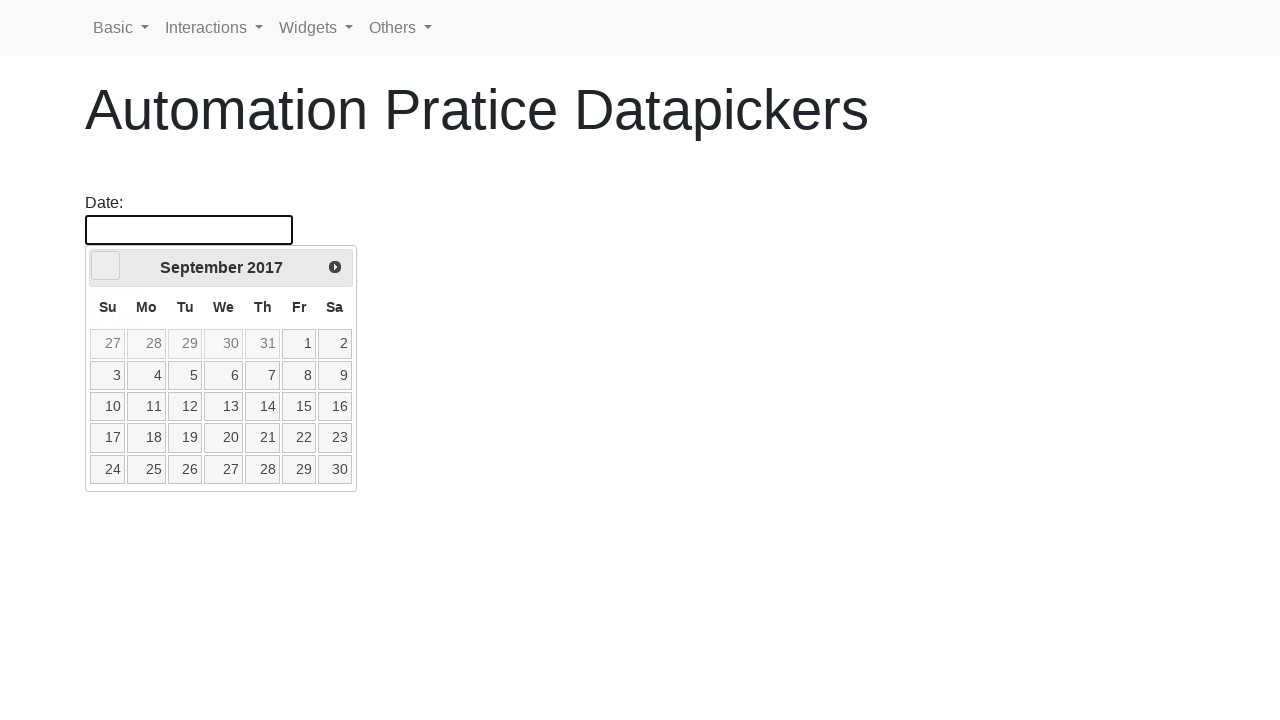

Waited for calendar to update
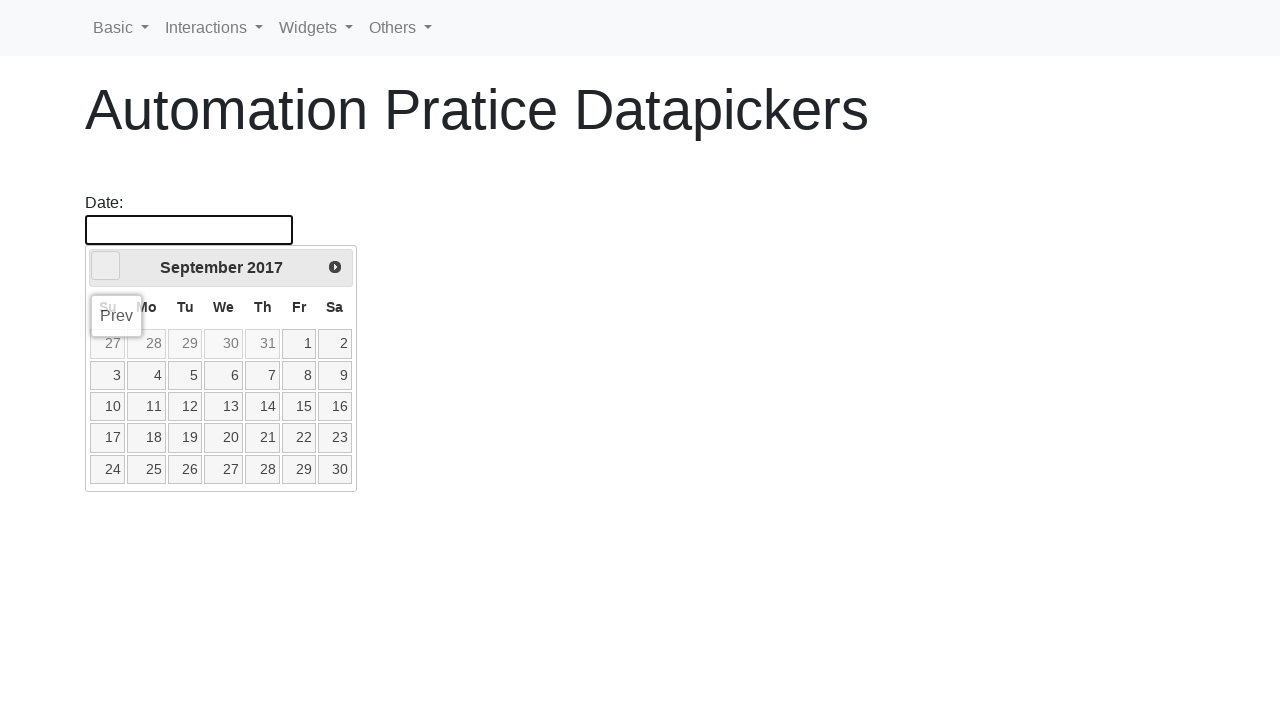

Clicked previous button to navigate backward (target: May 2015) at (106, 266) on [data-handler='prev']
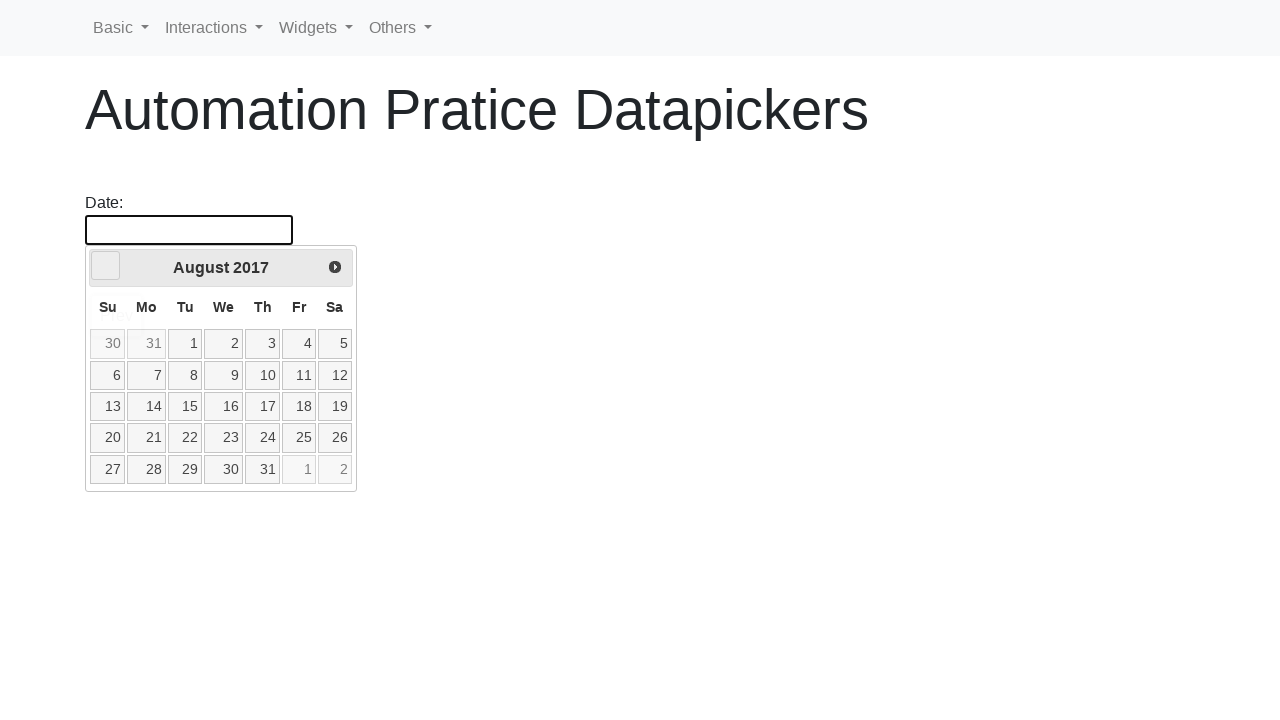

Waited for calendar to update
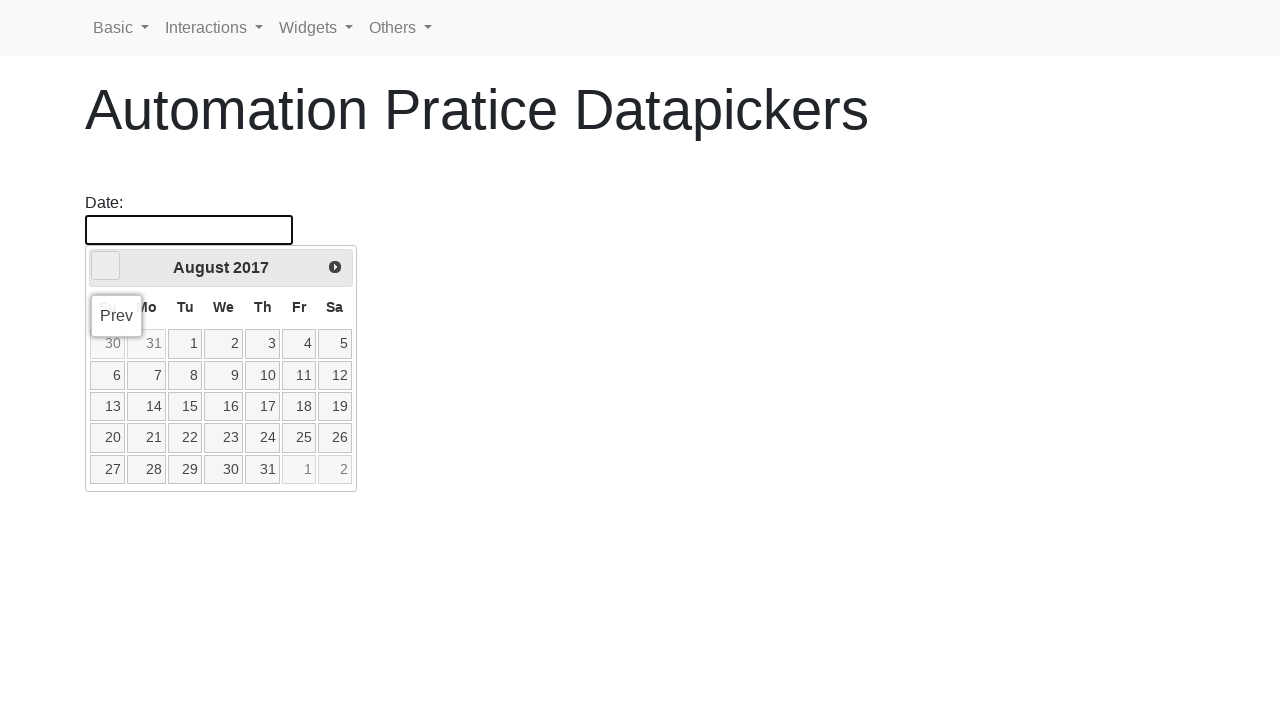

Clicked previous button to navigate backward (target: May 2015) at (106, 266) on [data-handler='prev']
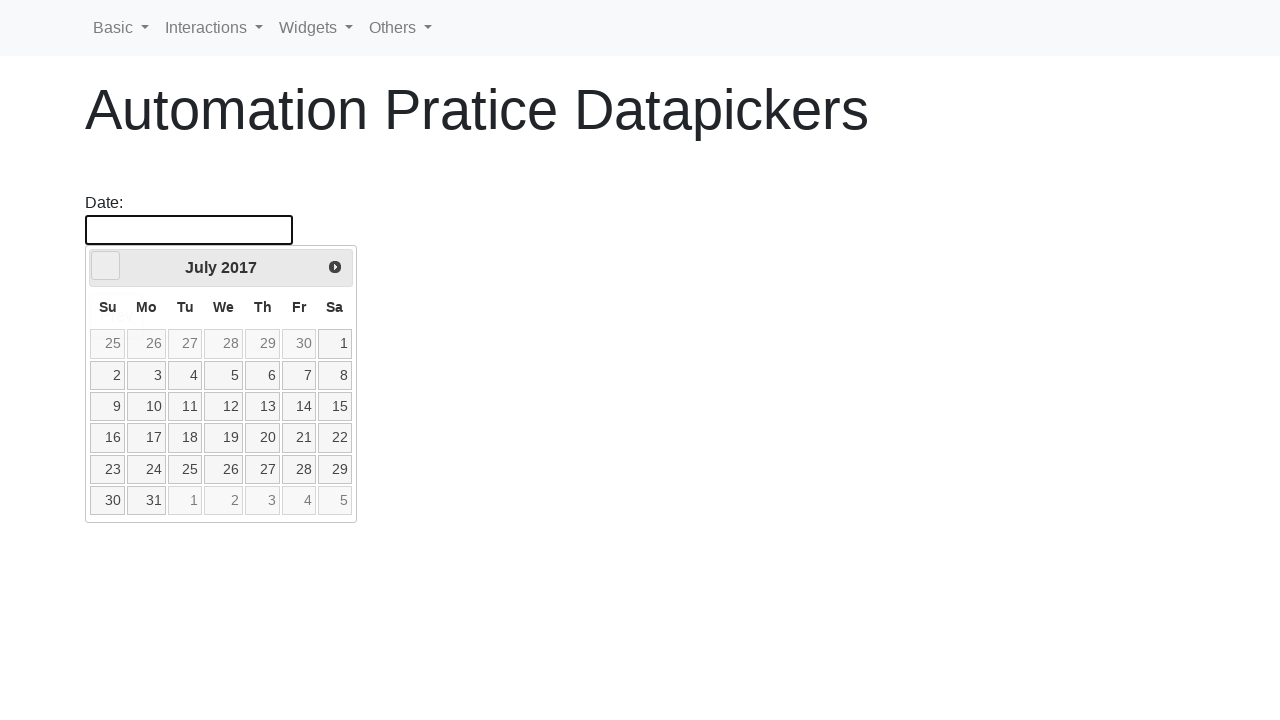

Waited for calendar to update
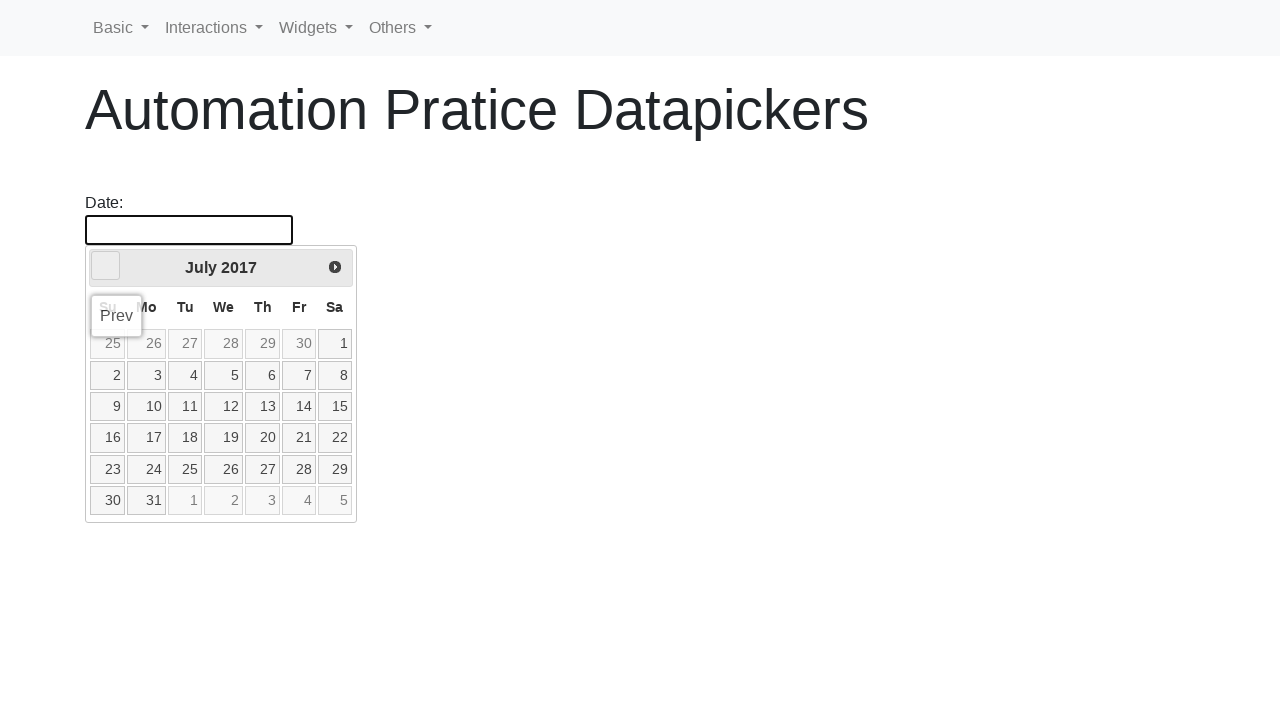

Clicked previous button to navigate backward (target: May 2015) at (106, 266) on [data-handler='prev']
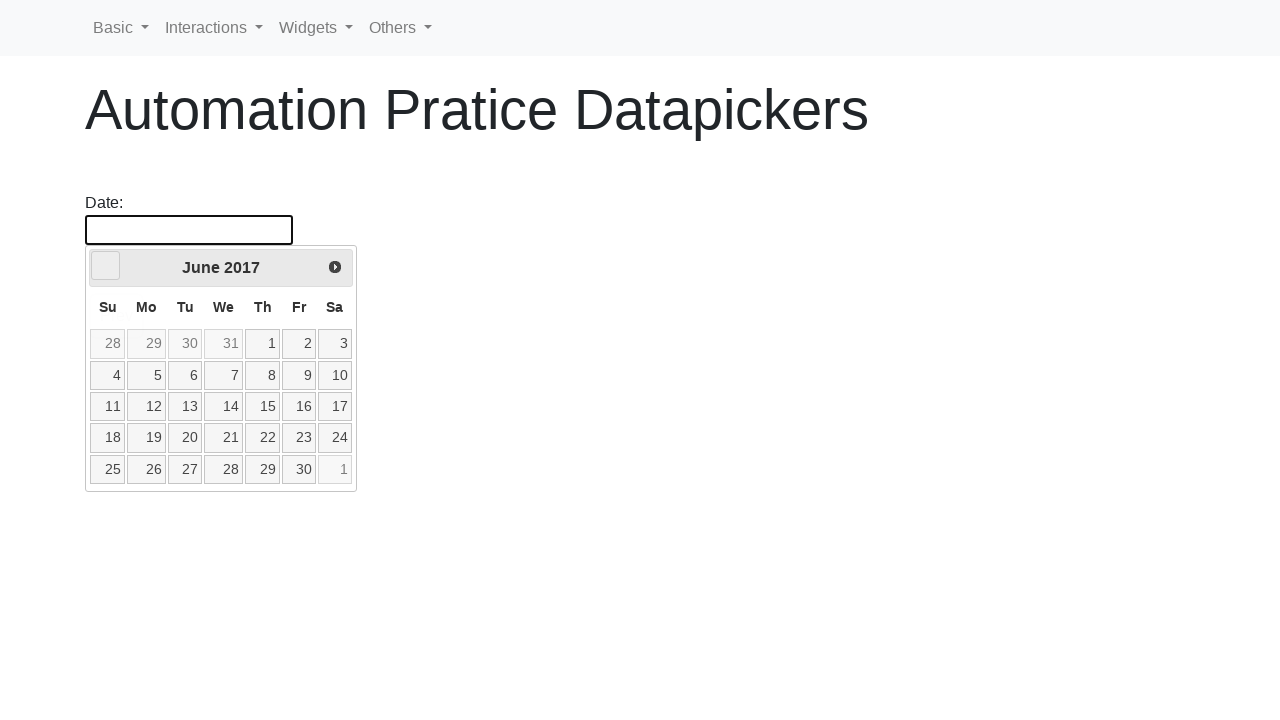

Waited for calendar to update
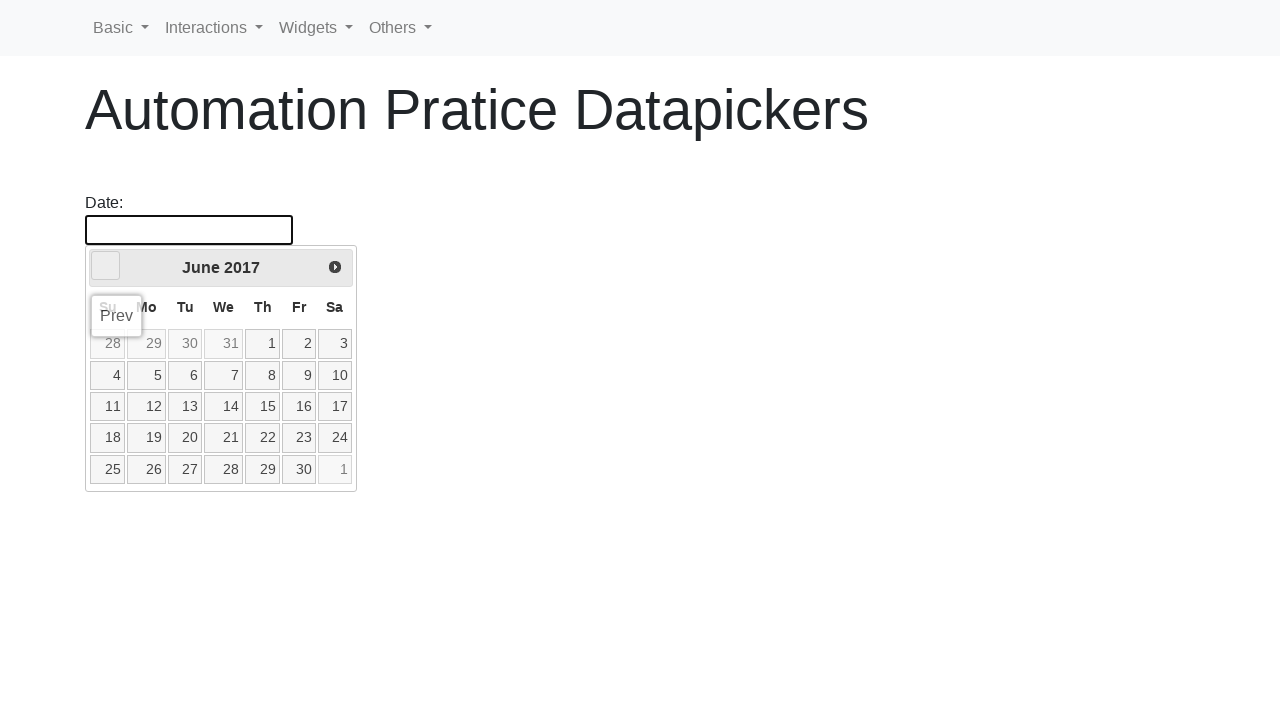

Clicked previous button to navigate backward (target: May 2015) at (106, 266) on [data-handler='prev']
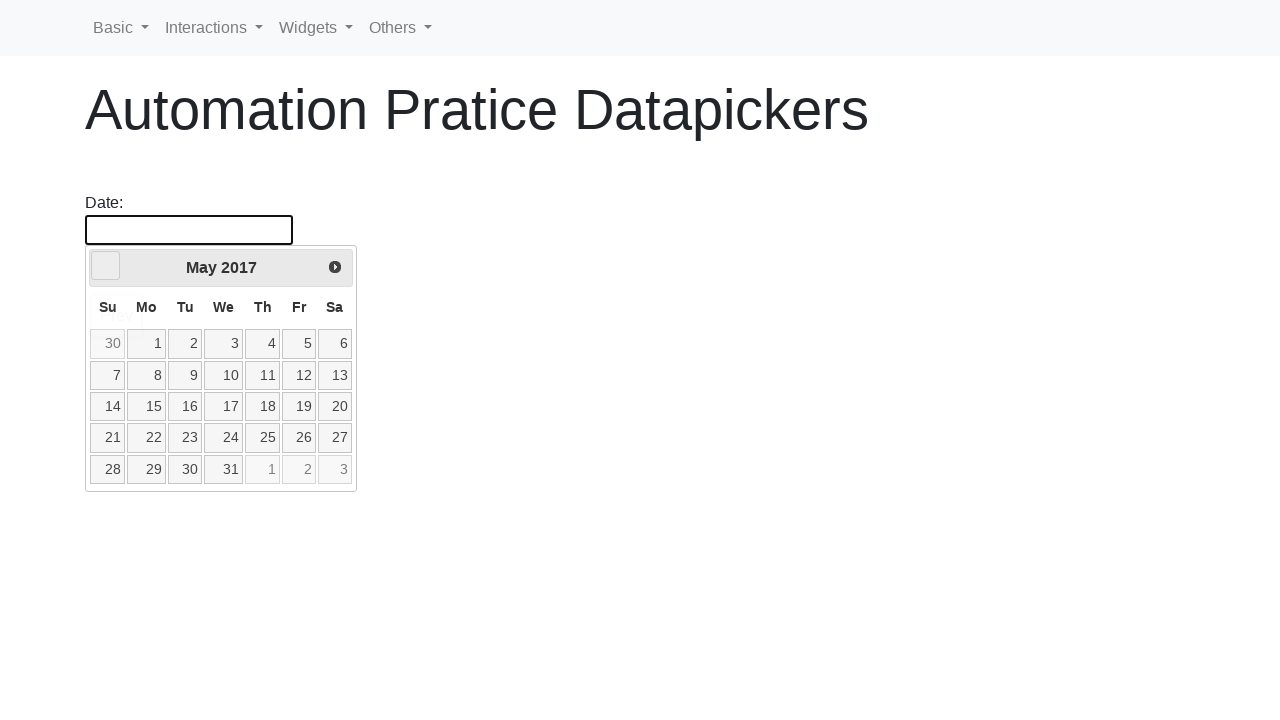

Waited for calendar to update
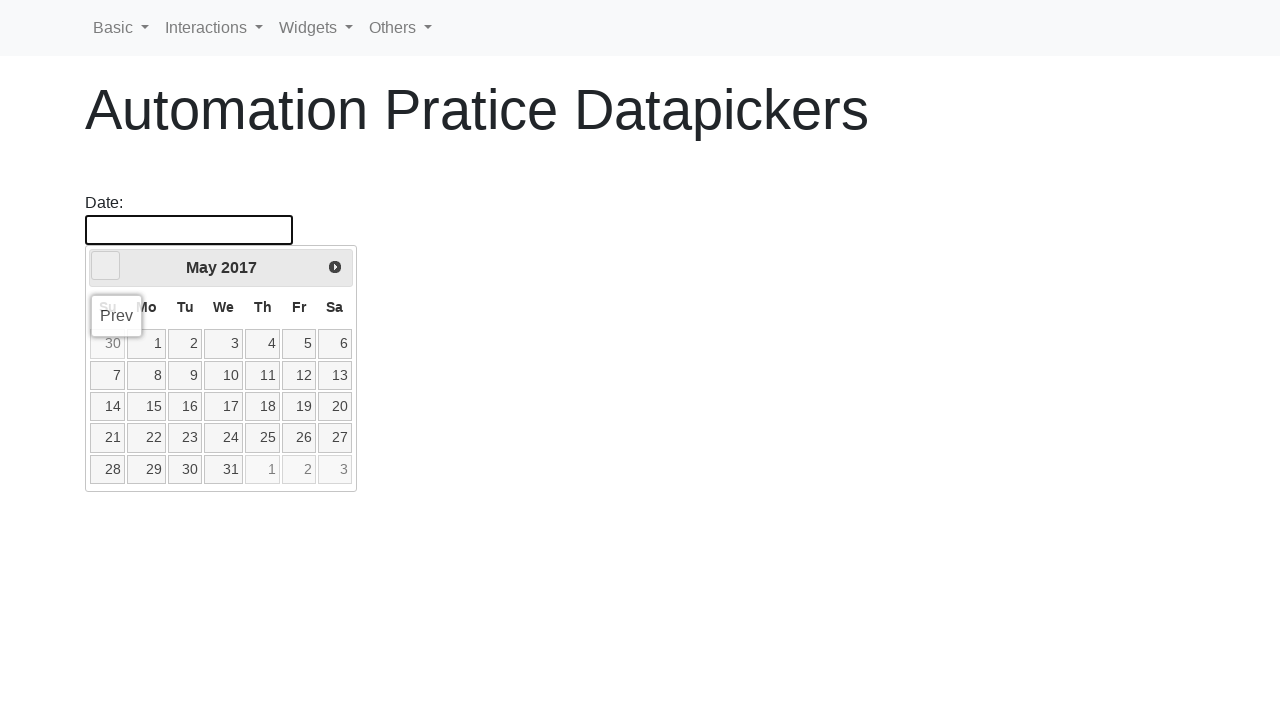

Clicked previous button to navigate backward (target: May 2015) at (106, 266) on [data-handler='prev']
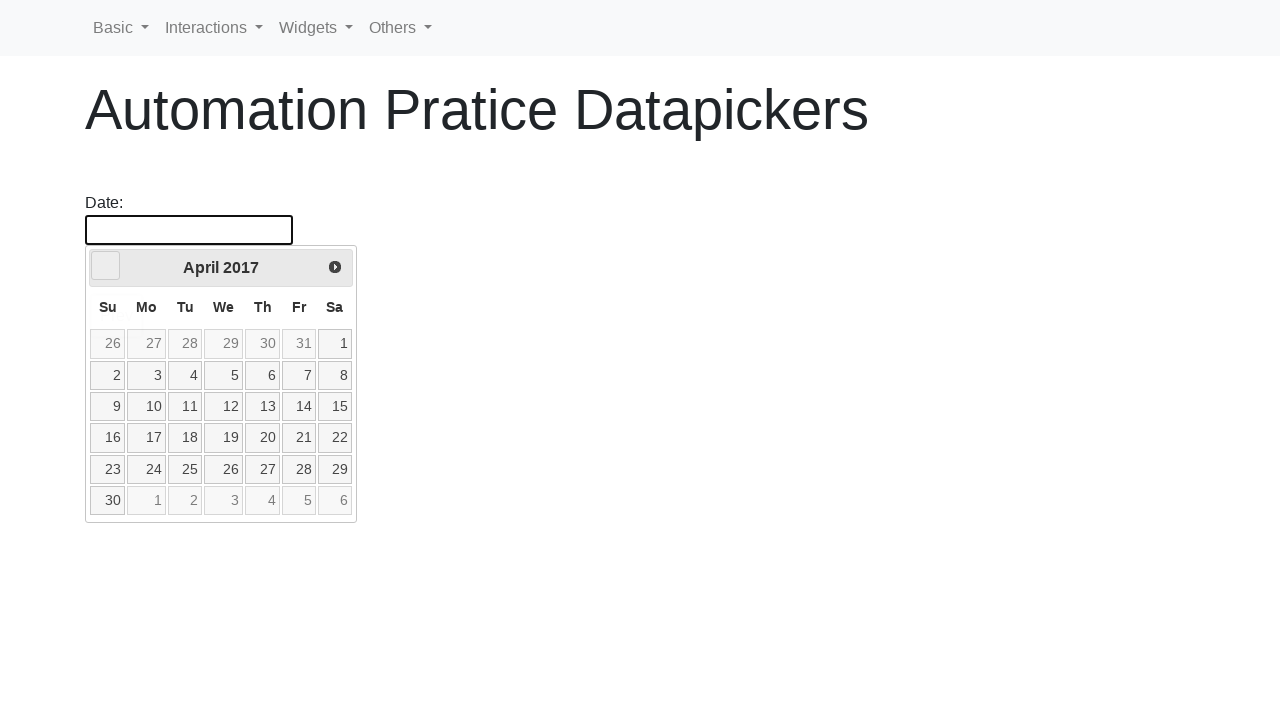

Waited for calendar to update
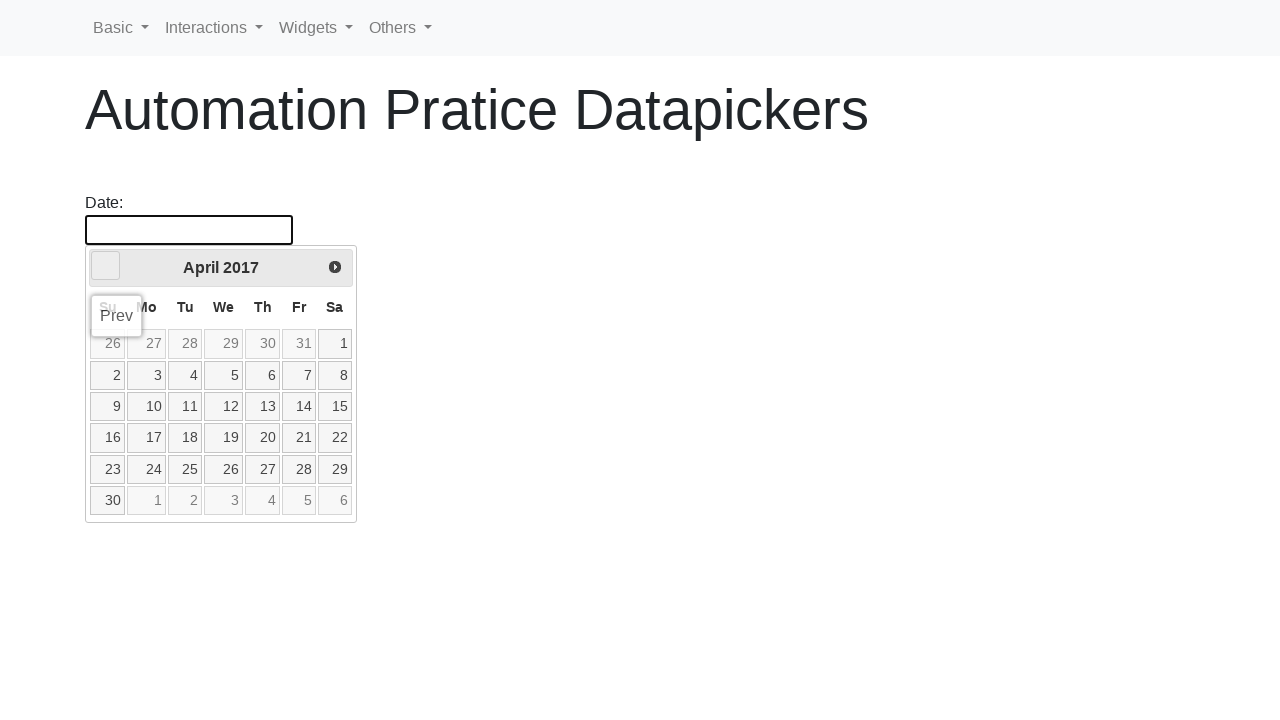

Clicked previous button to navigate backward (target: May 2015) at (106, 266) on [data-handler='prev']
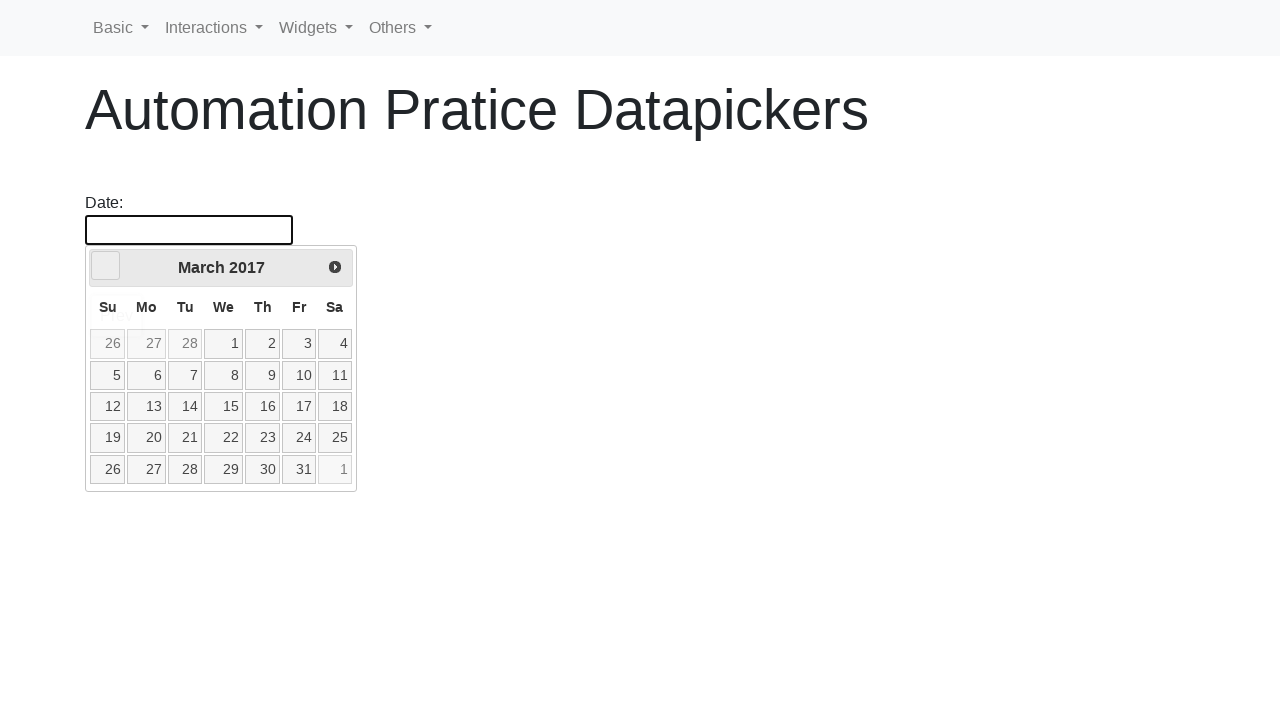

Waited for calendar to update
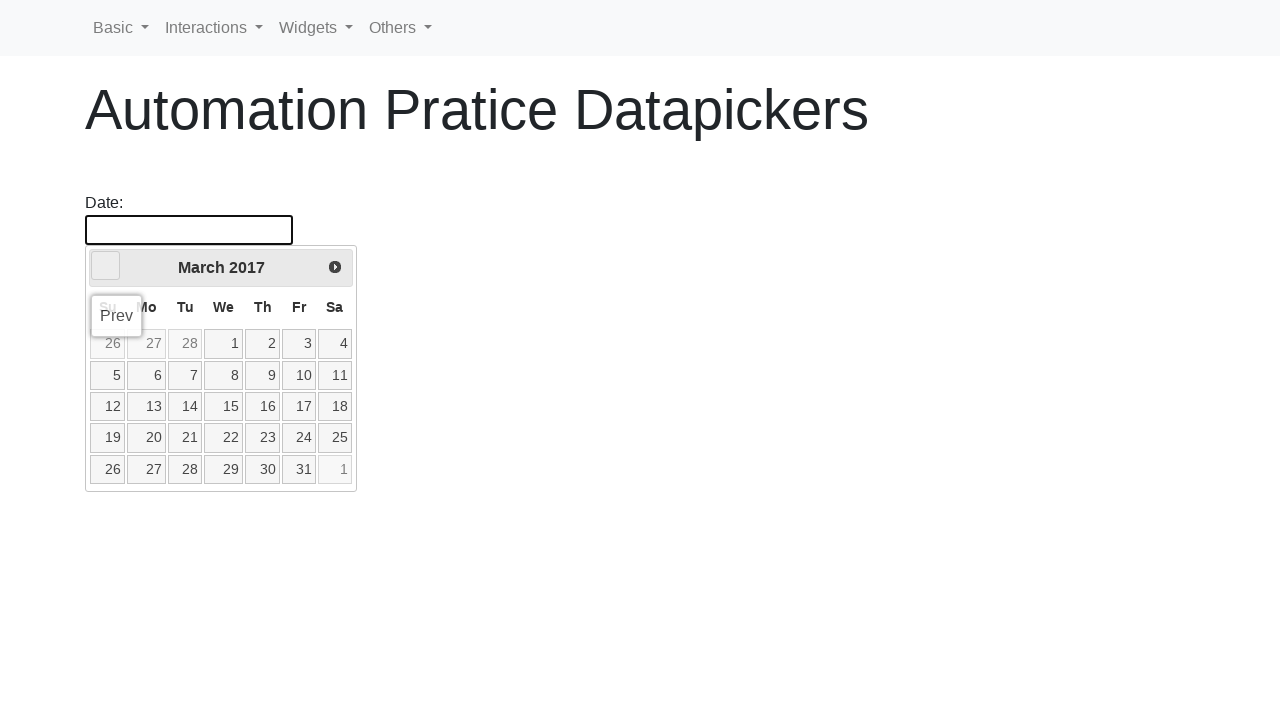

Clicked previous button to navigate backward (target: May 2015) at (106, 266) on [data-handler='prev']
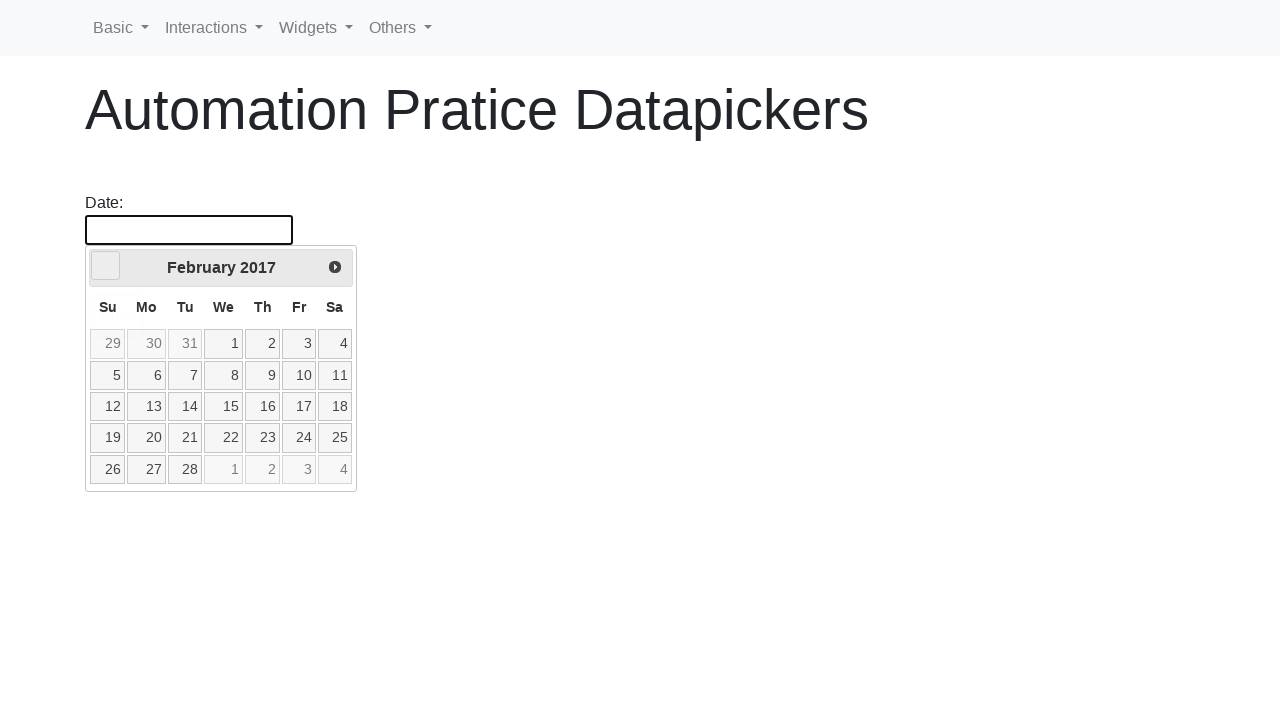

Waited for calendar to update
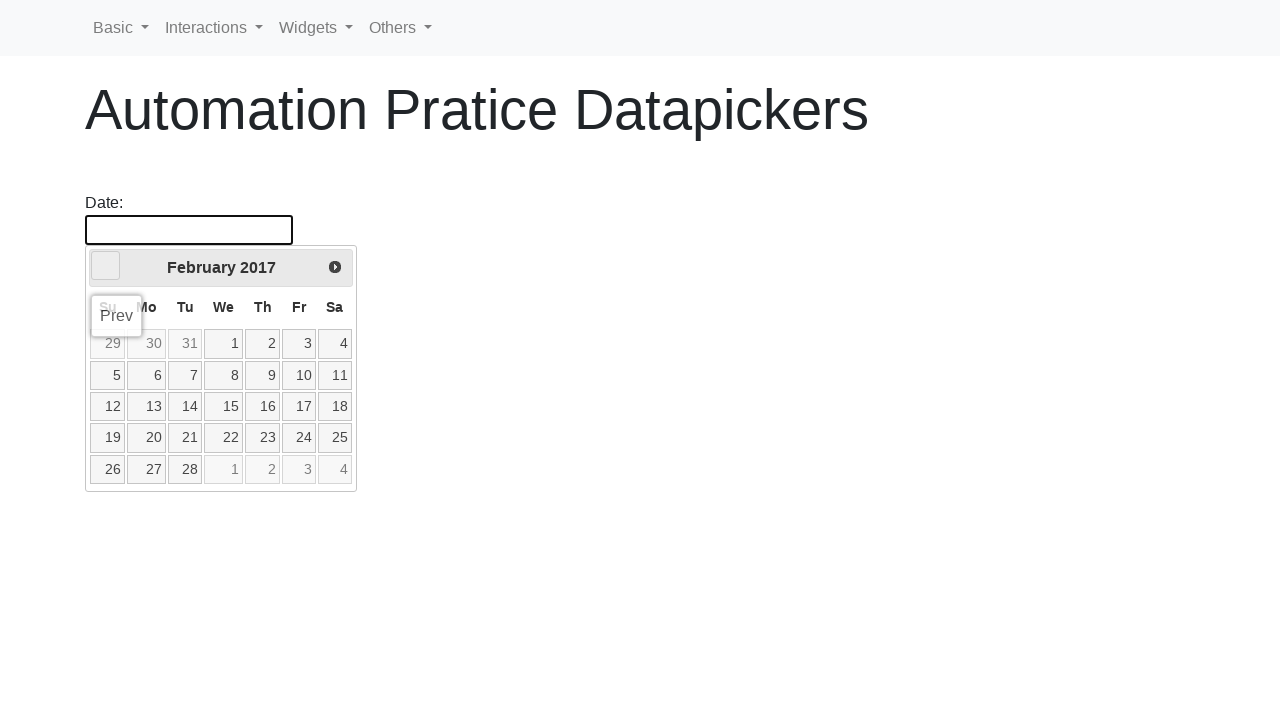

Clicked previous button to navigate backward (target: May 2015) at (106, 266) on [data-handler='prev']
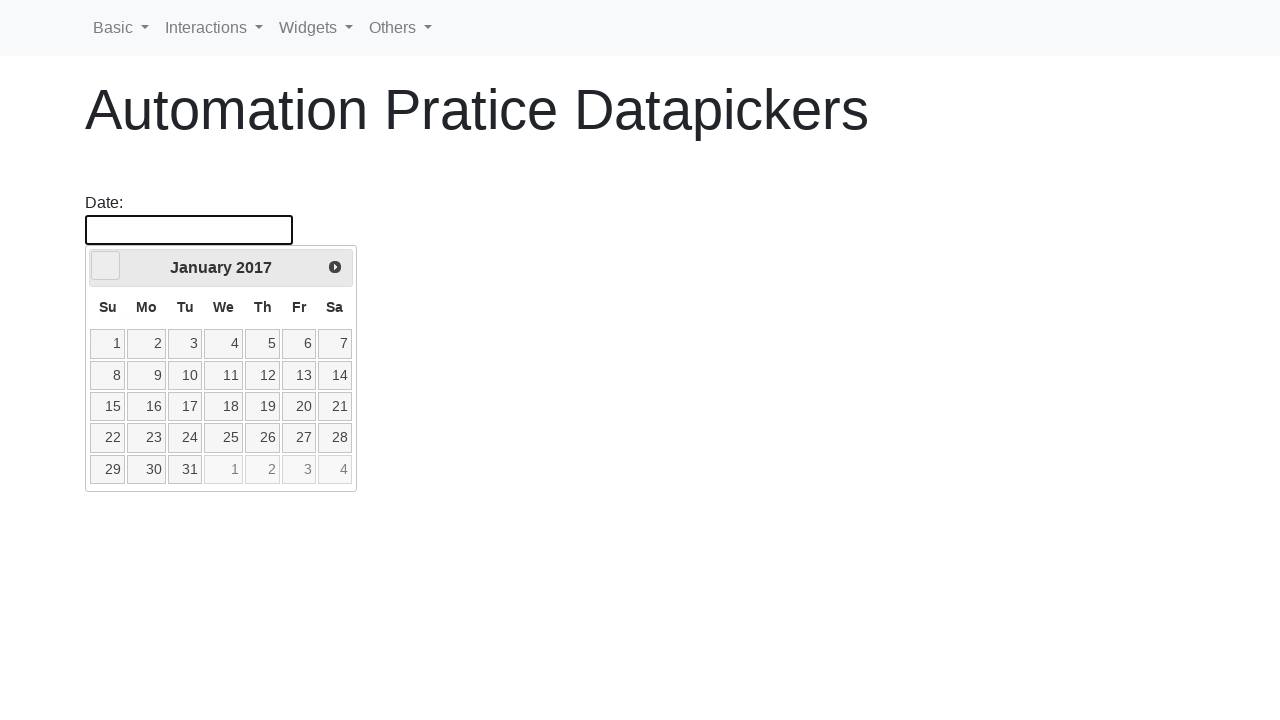

Waited for calendar to update
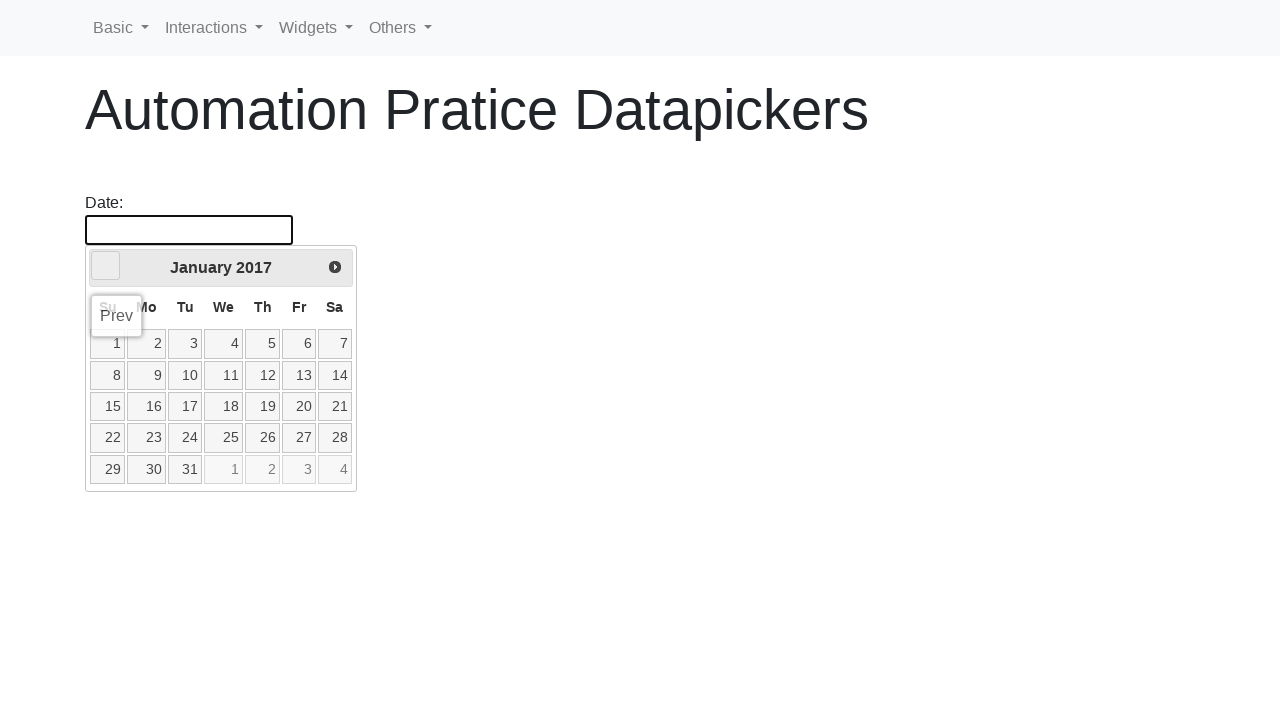

Clicked previous button to navigate backward (target: May 2015) at (106, 266) on [data-handler='prev']
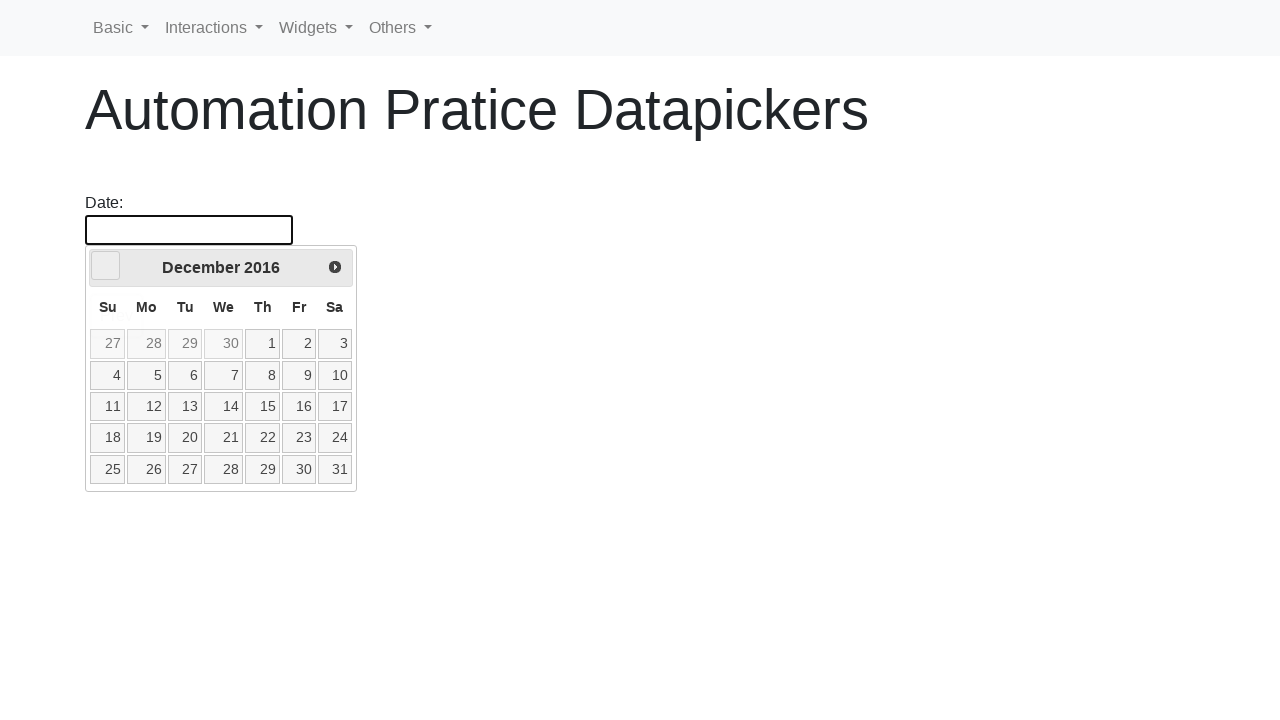

Waited for calendar to update
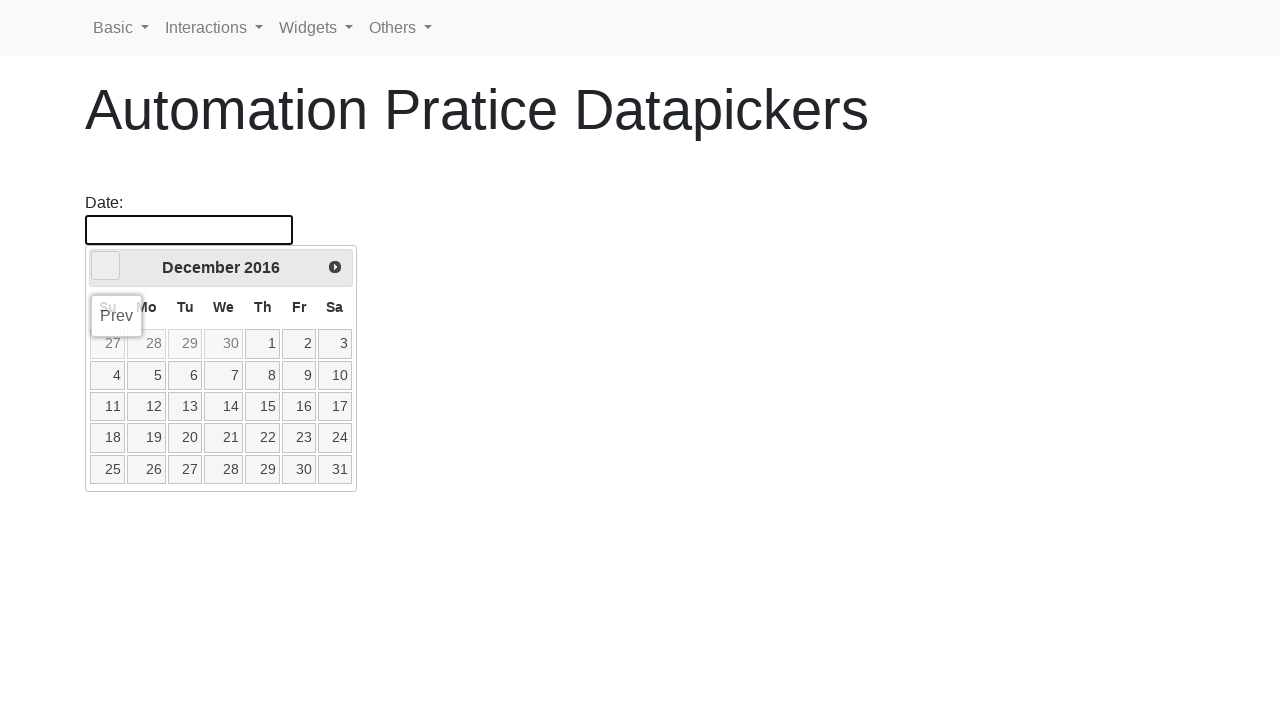

Clicked previous button to navigate backward (target: May 2015) at (106, 266) on [data-handler='prev']
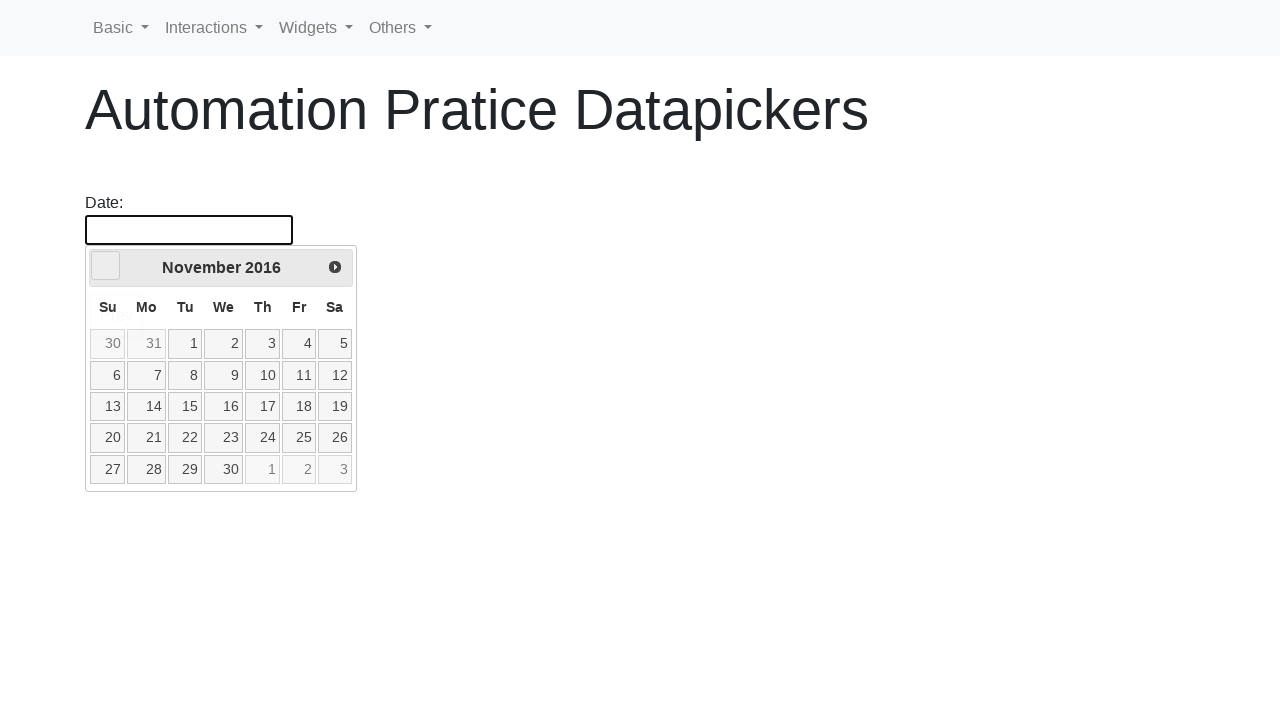

Waited for calendar to update
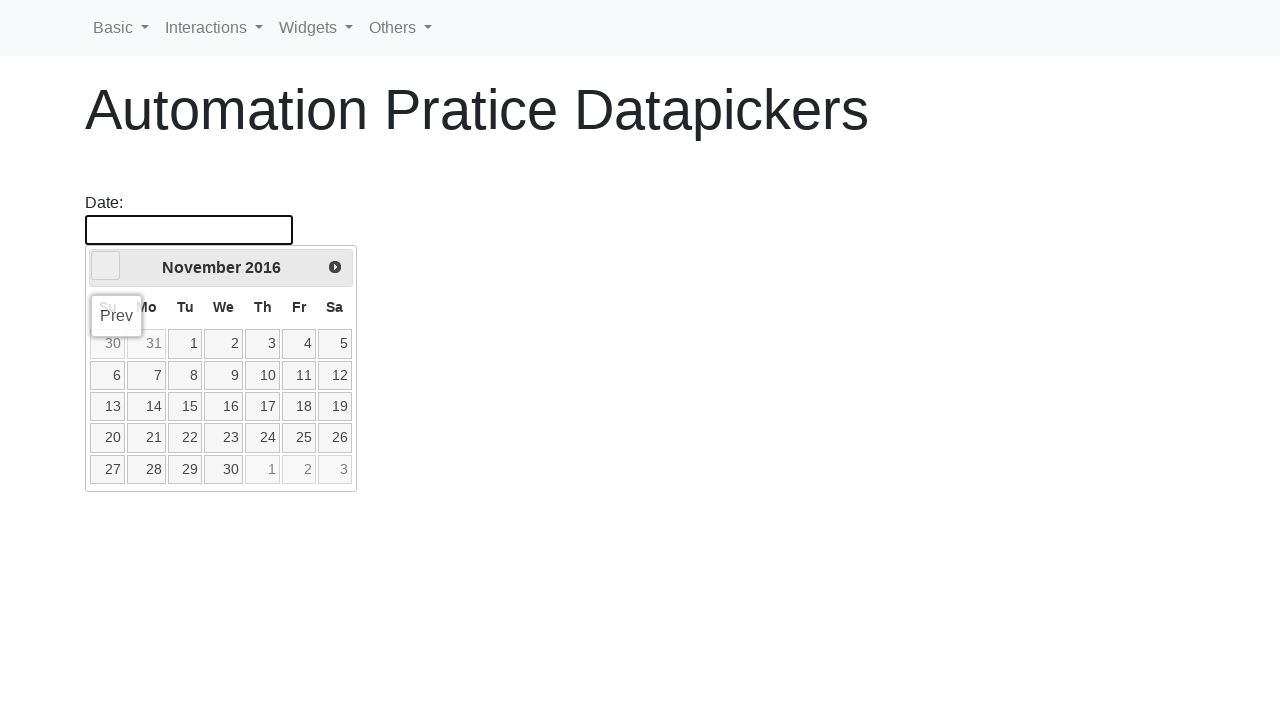

Clicked previous button to navigate backward (target: May 2015) at (106, 266) on [data-handler='prev']
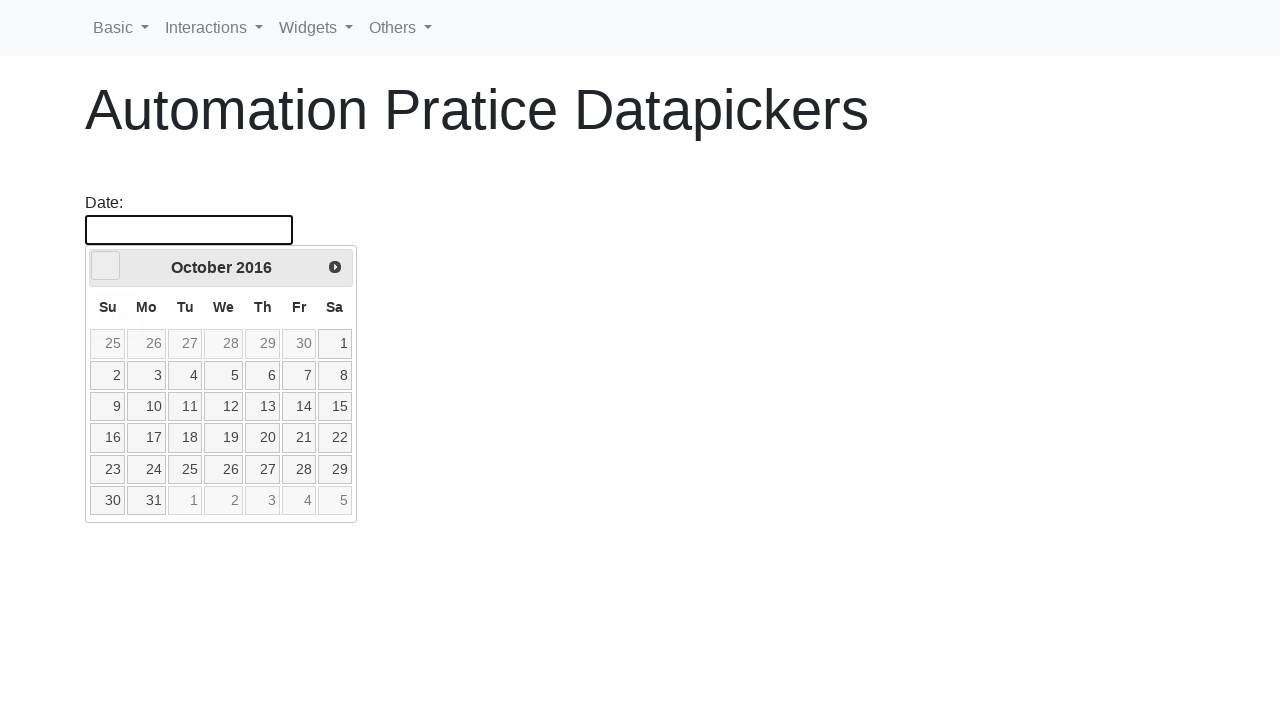

Waited for calendar to update
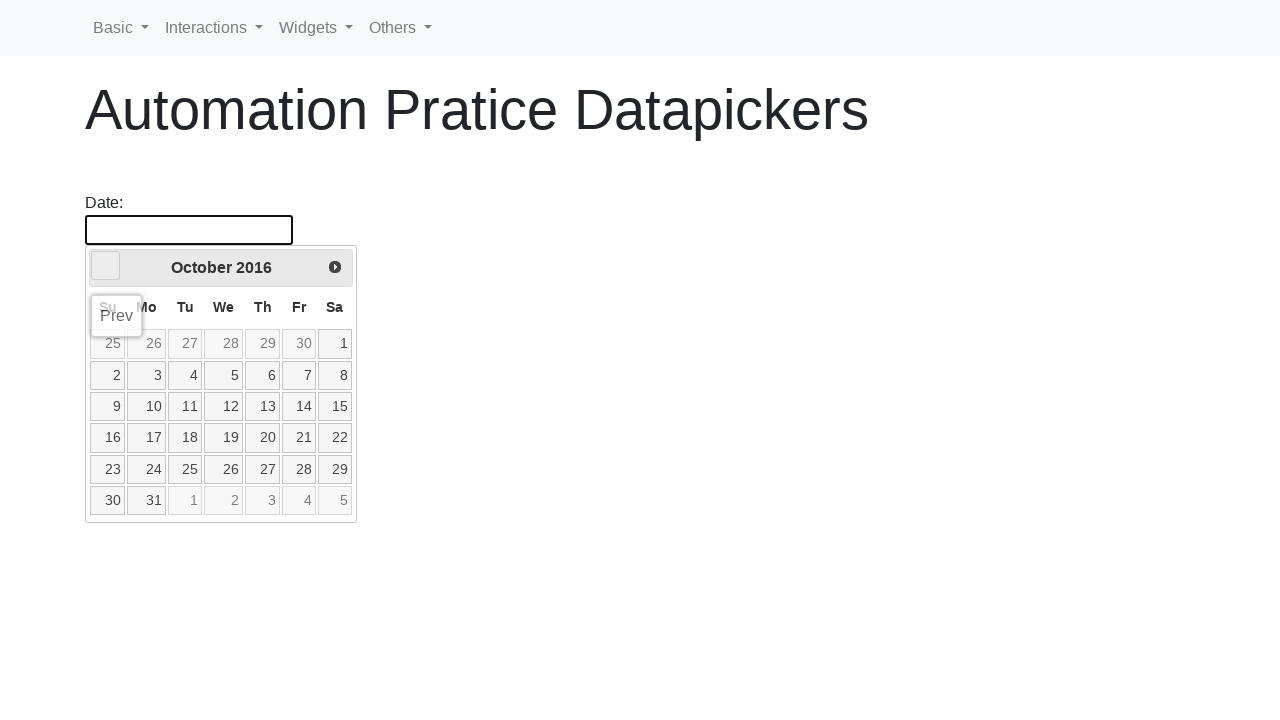

Clicked previous button to navigate backward (target: May 2015) at (106, 266) on [data-handler='prev']
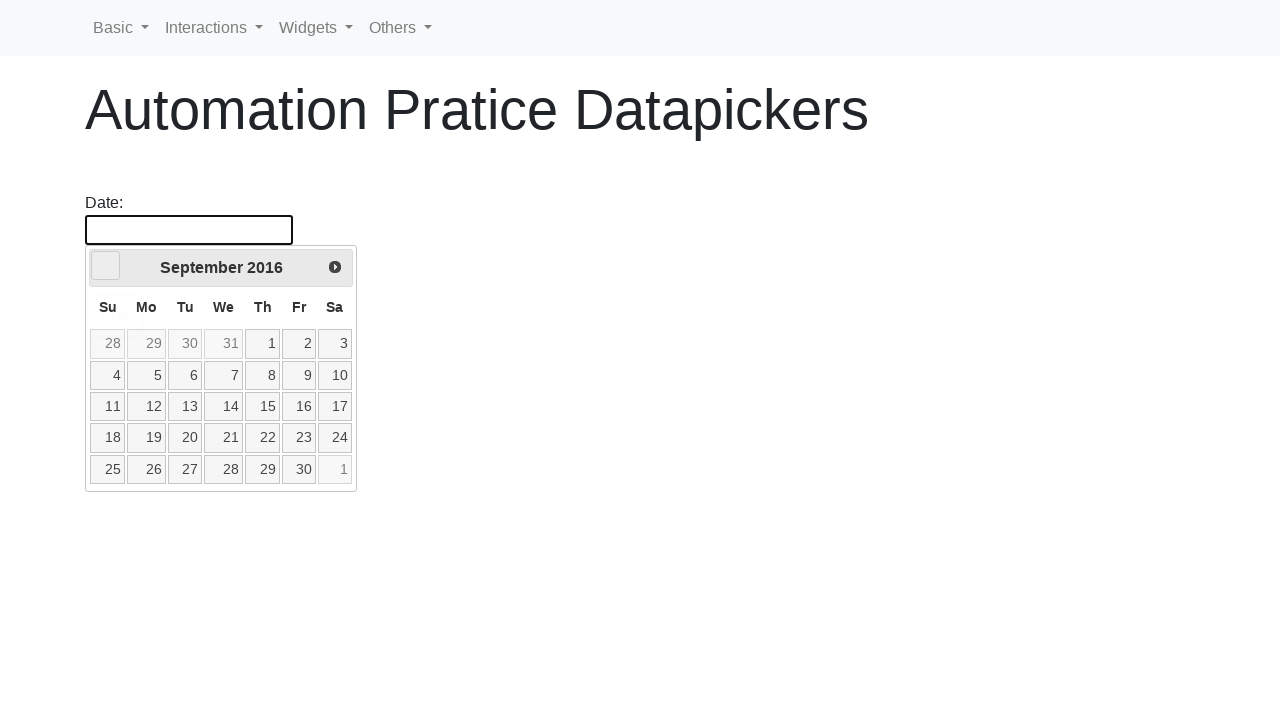

Waited for calendar to update
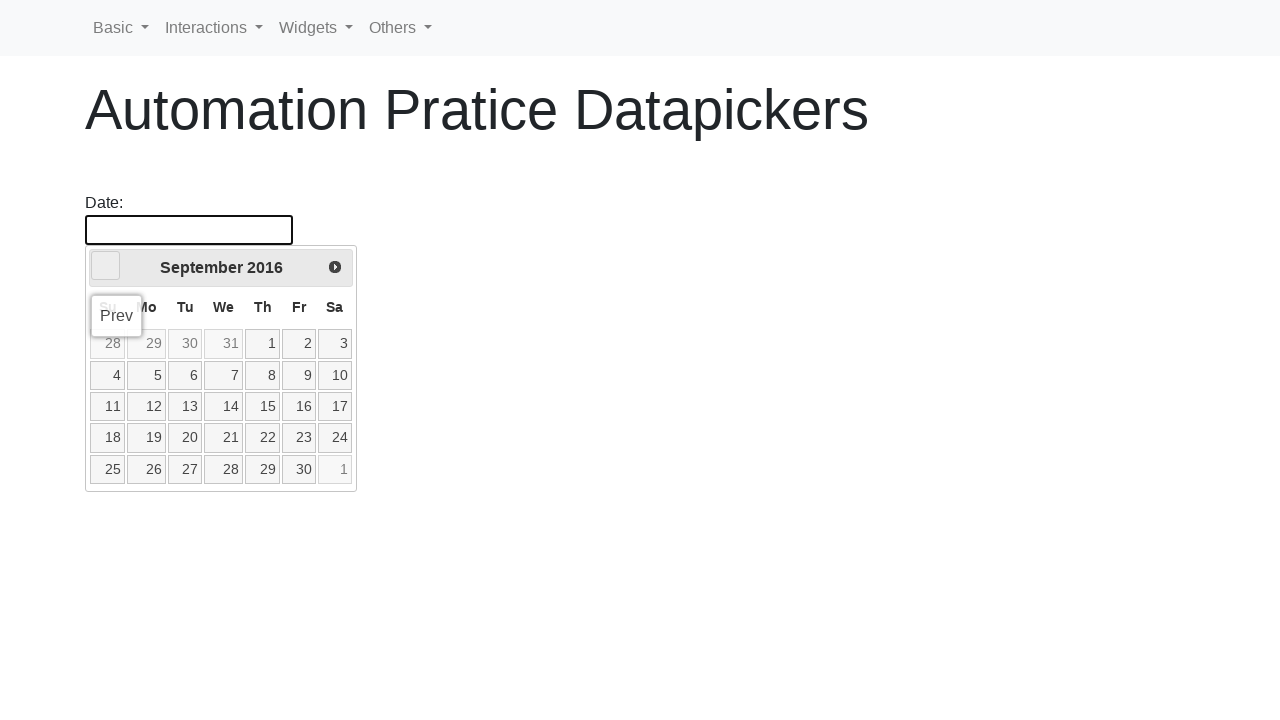

Clicked previous button to navigate backward (target: May 2015) at (106, 266) on [data-handler='prev']
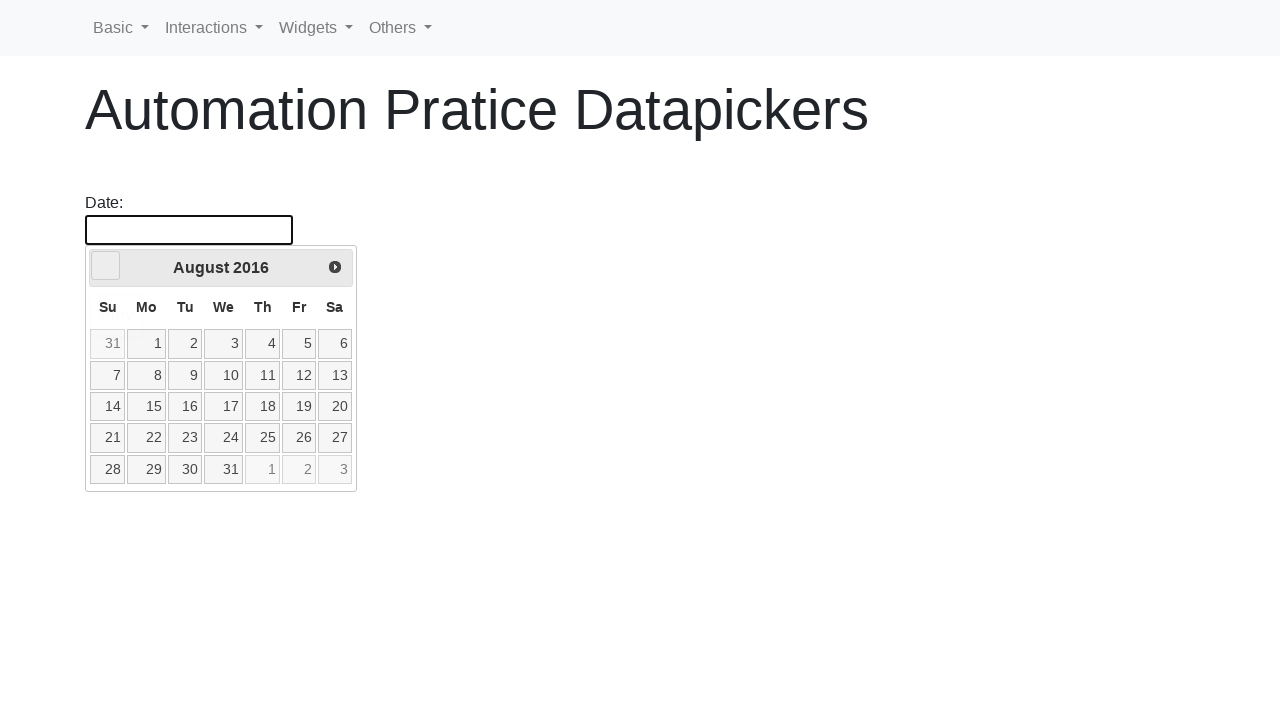

Waited for calendar to update
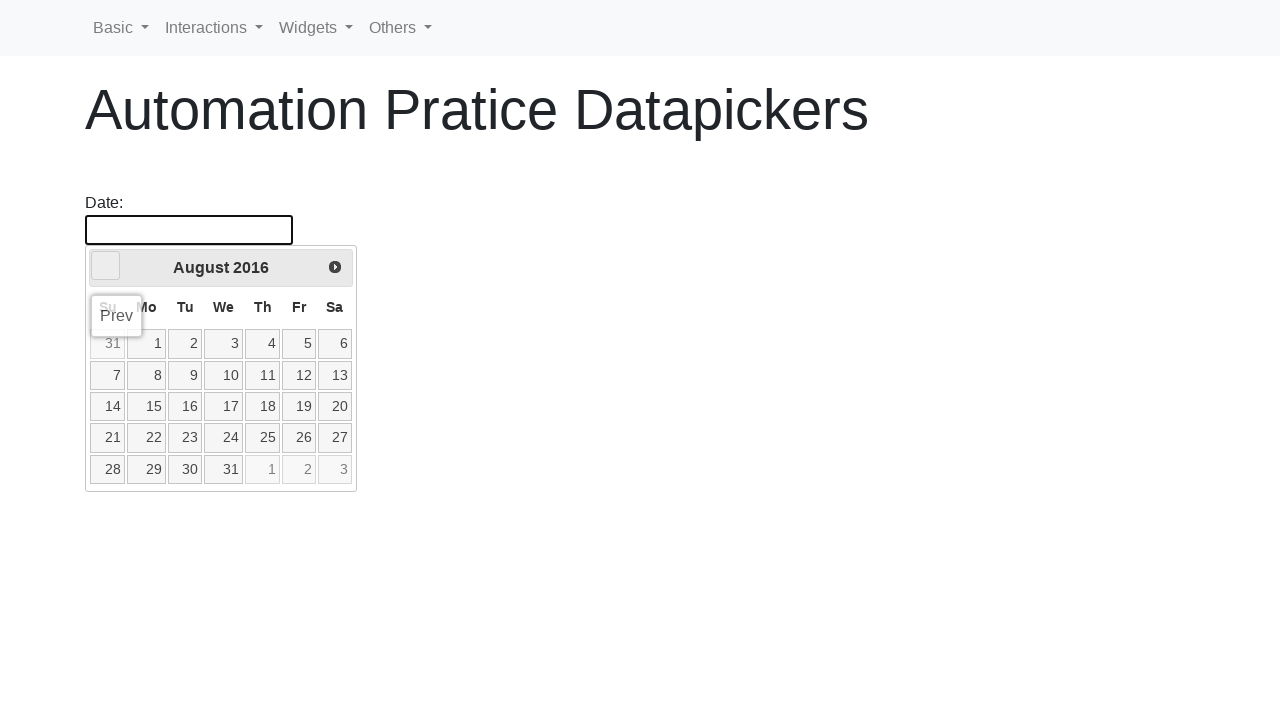

Clicked previous button to navigate backward (target: May 2015) at (106, 266) on [data-handler='prev']
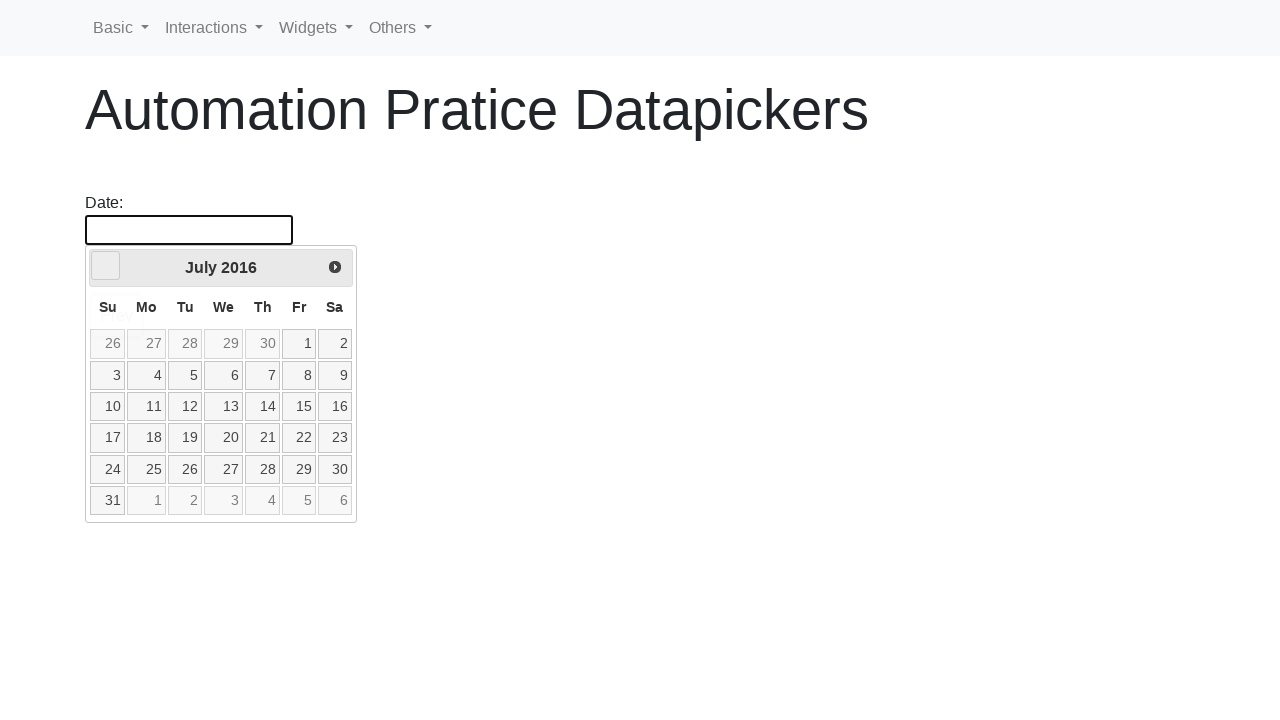

Waited for calendar to update
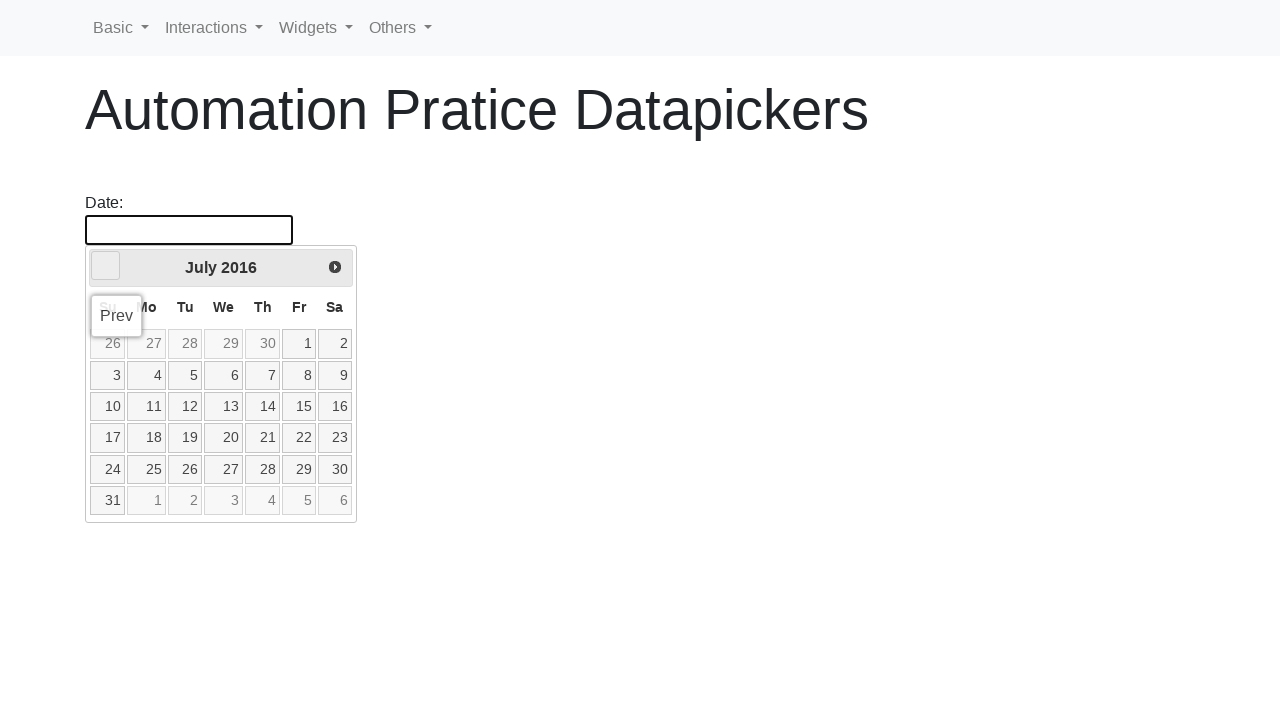

Clicked previous button to navigate backward (target: May 2015) at (106, 266) on [data-handler='prev']
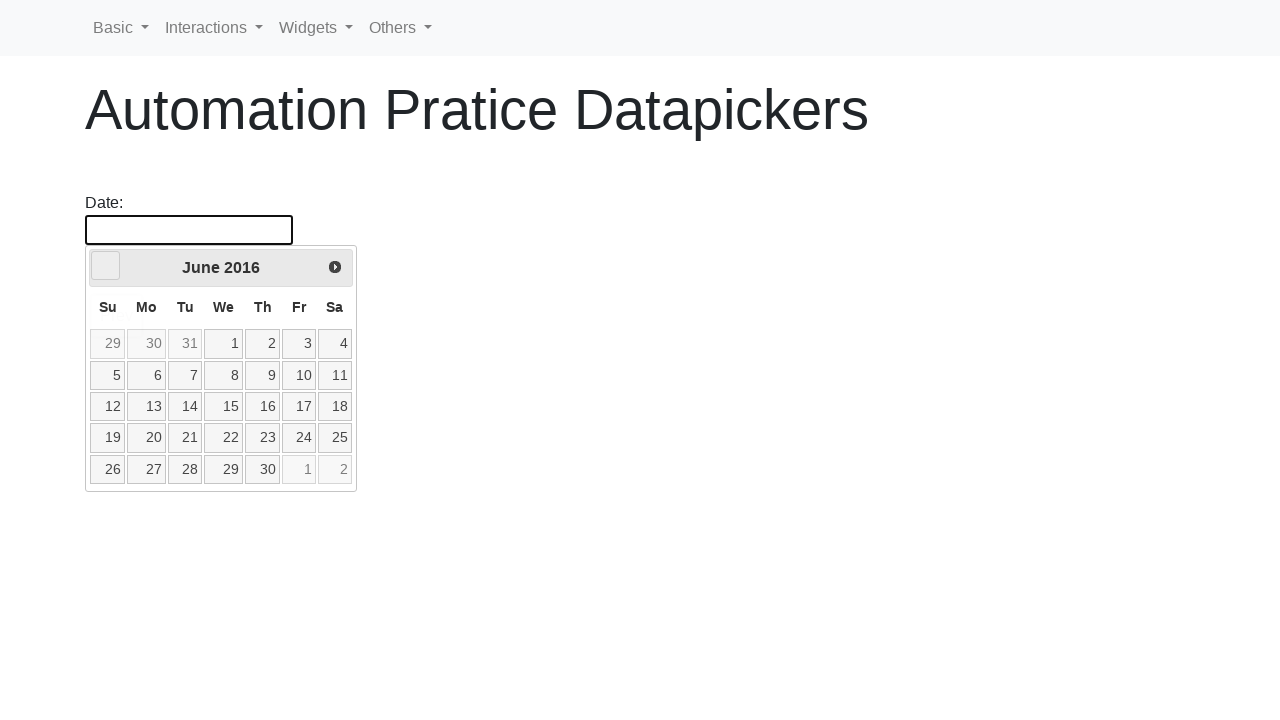

Waited for calendar to update
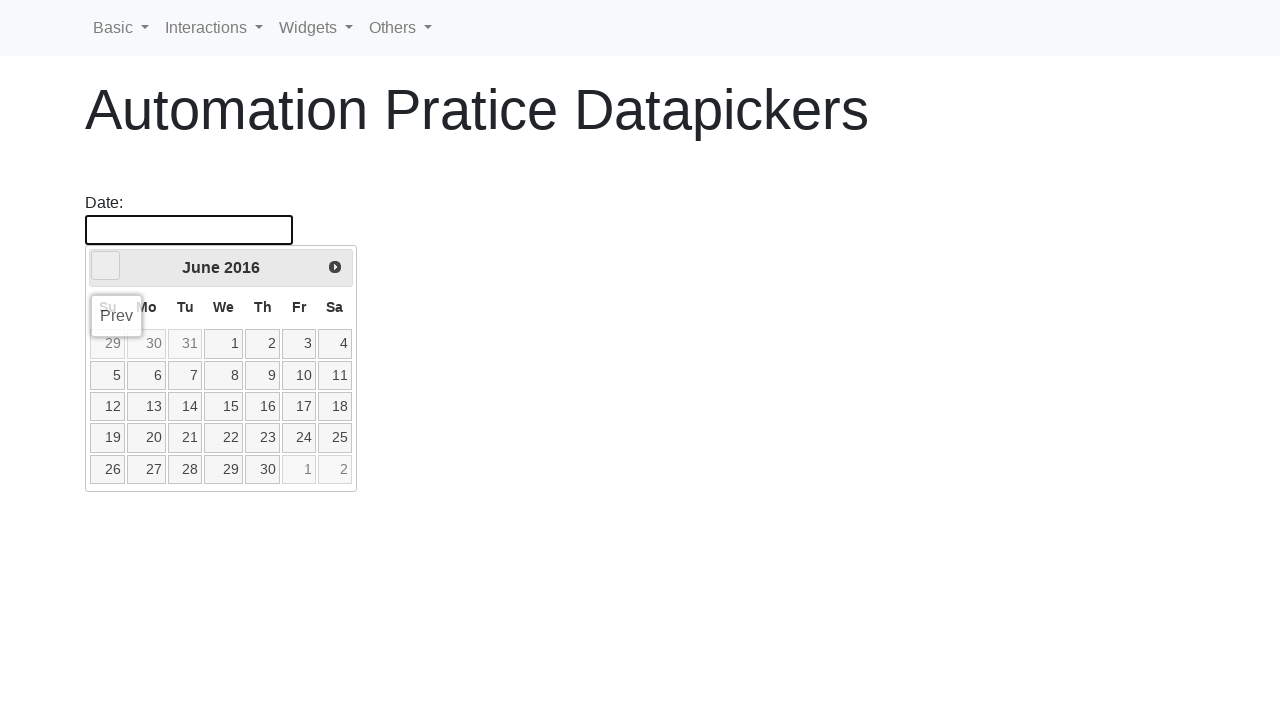

Clicked previous button to navigate backward (target: May 2015) at (106, 266) on [data-handler='prev']
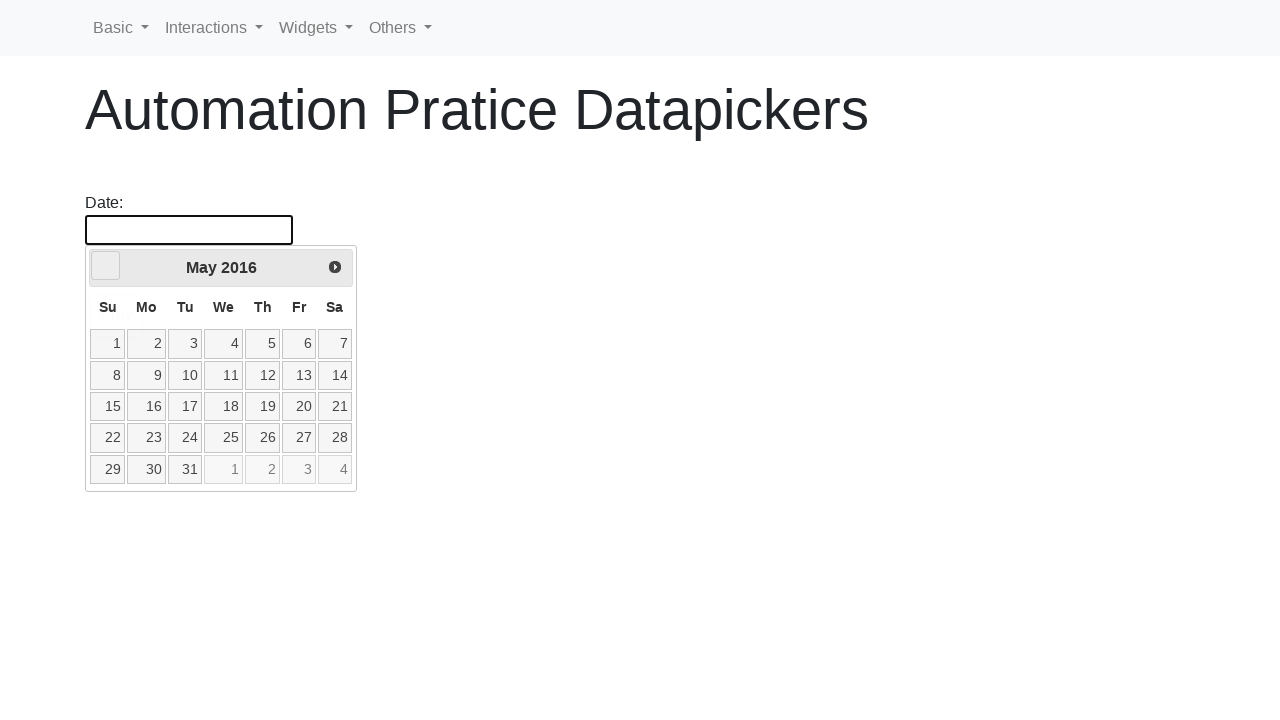

Waited for calendar to update
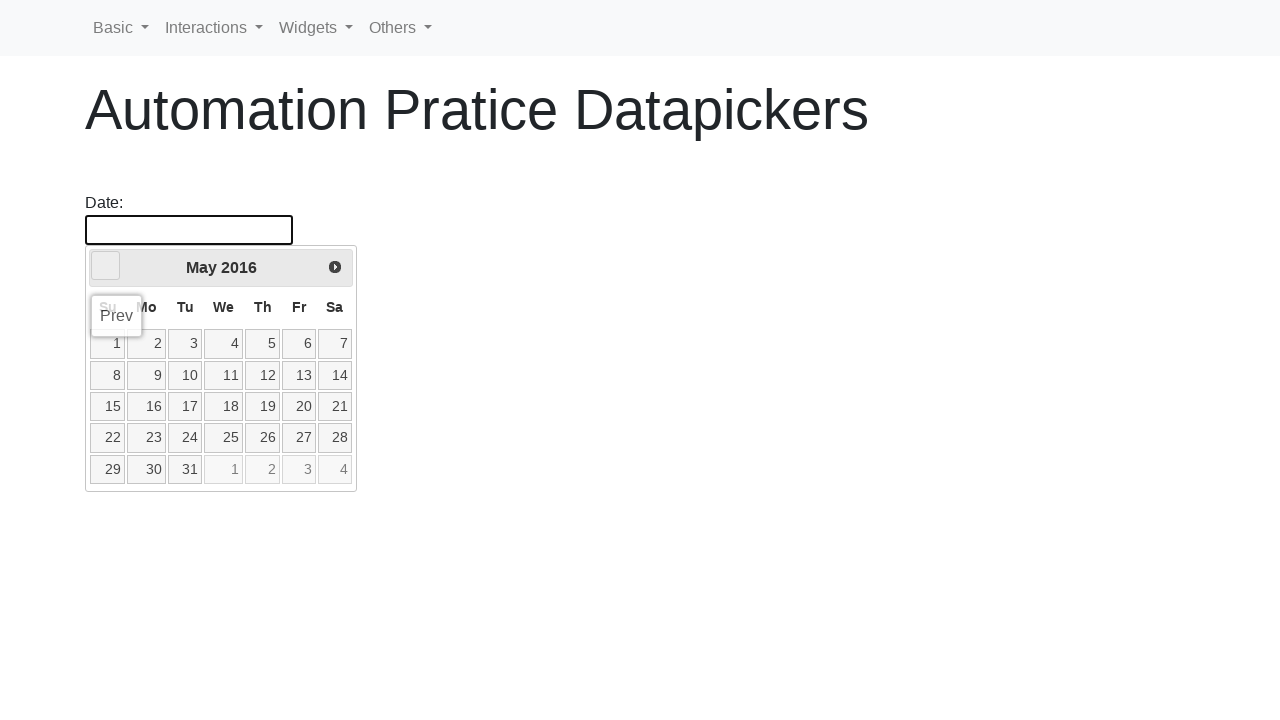

Clicked previous button to navigate backward (target: May 2015) at (106, 266) on [data-handler='prev']
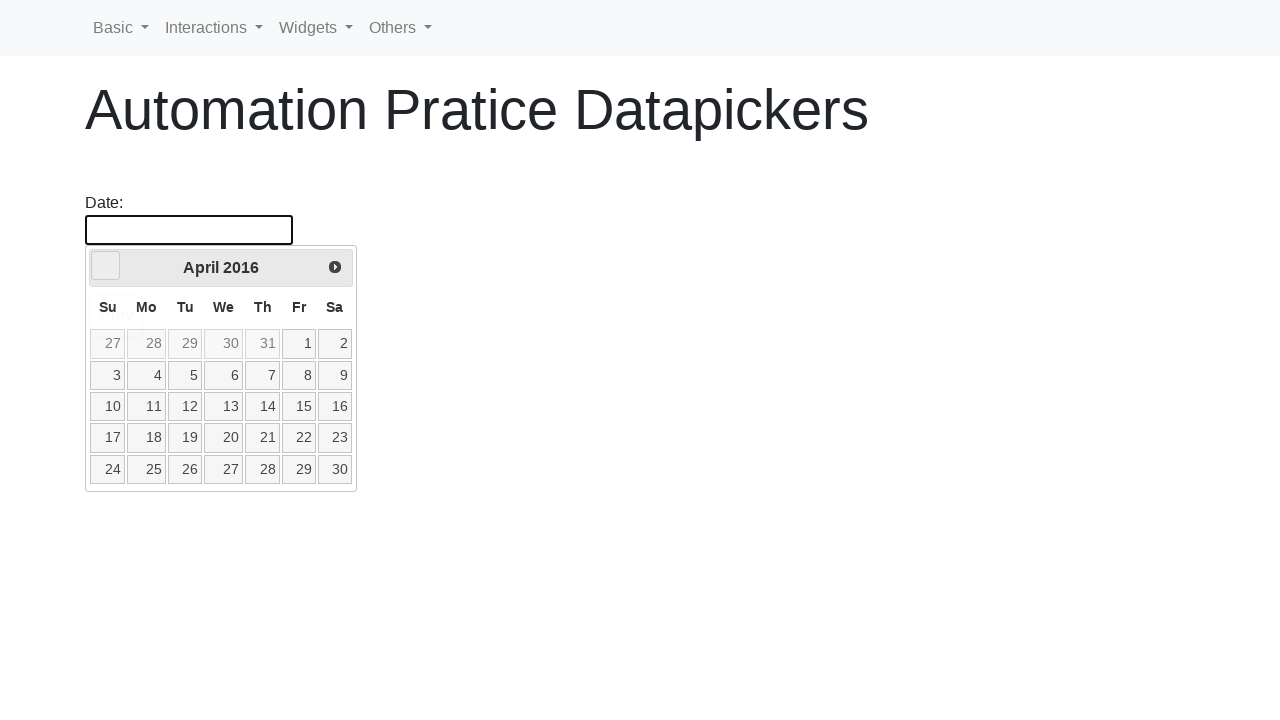

Waited for calendar to update
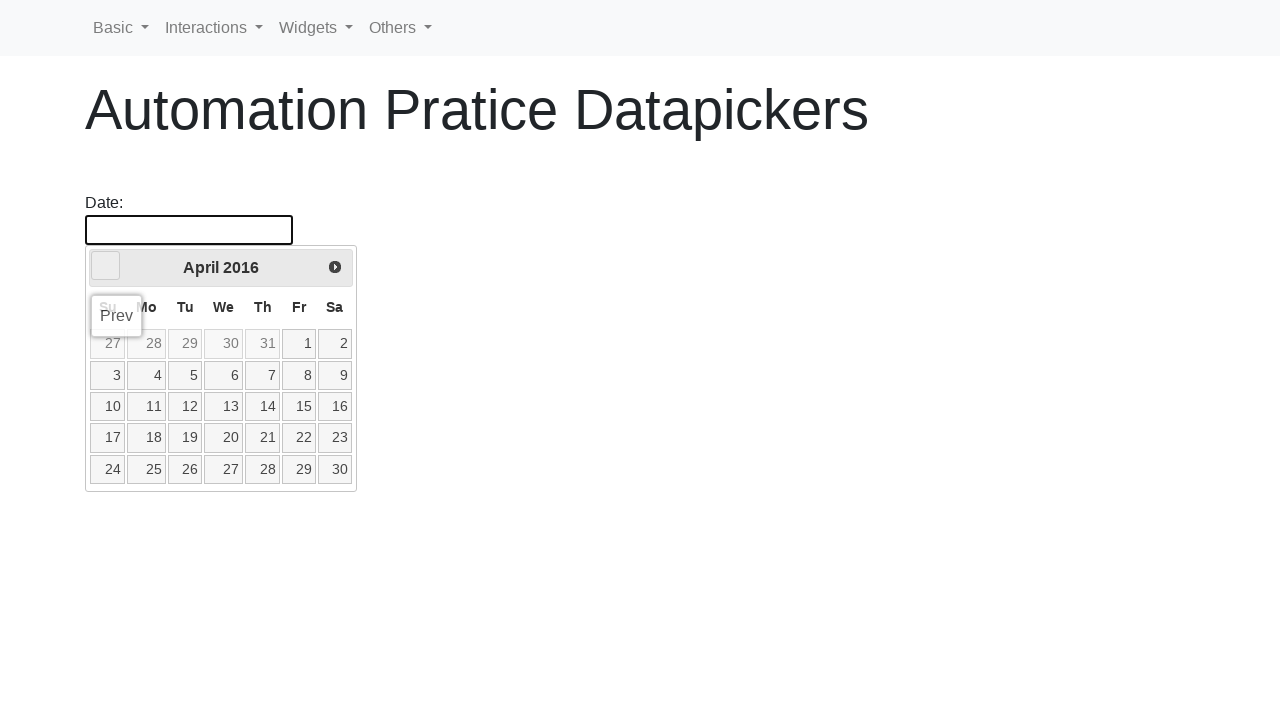

Clicked previous button to navigate backward (target: May 2015) at (106, 266) on [data-handler='prev']
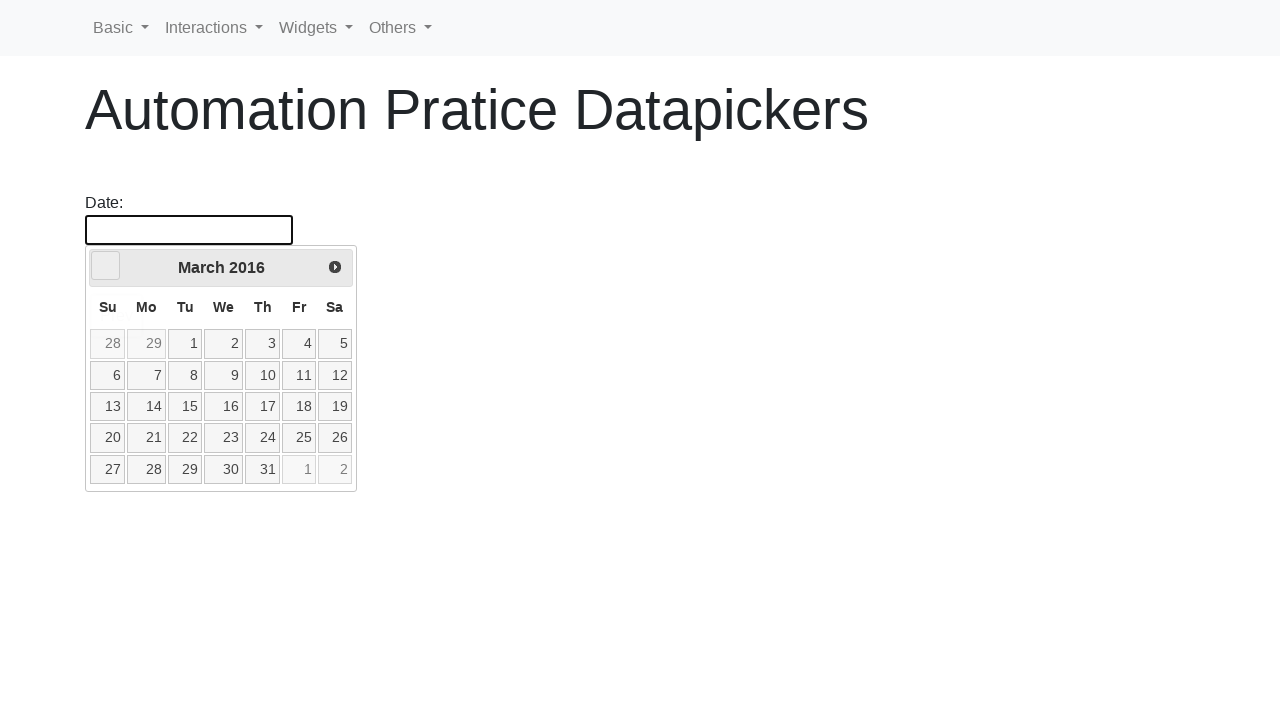

Waited for calendar to update
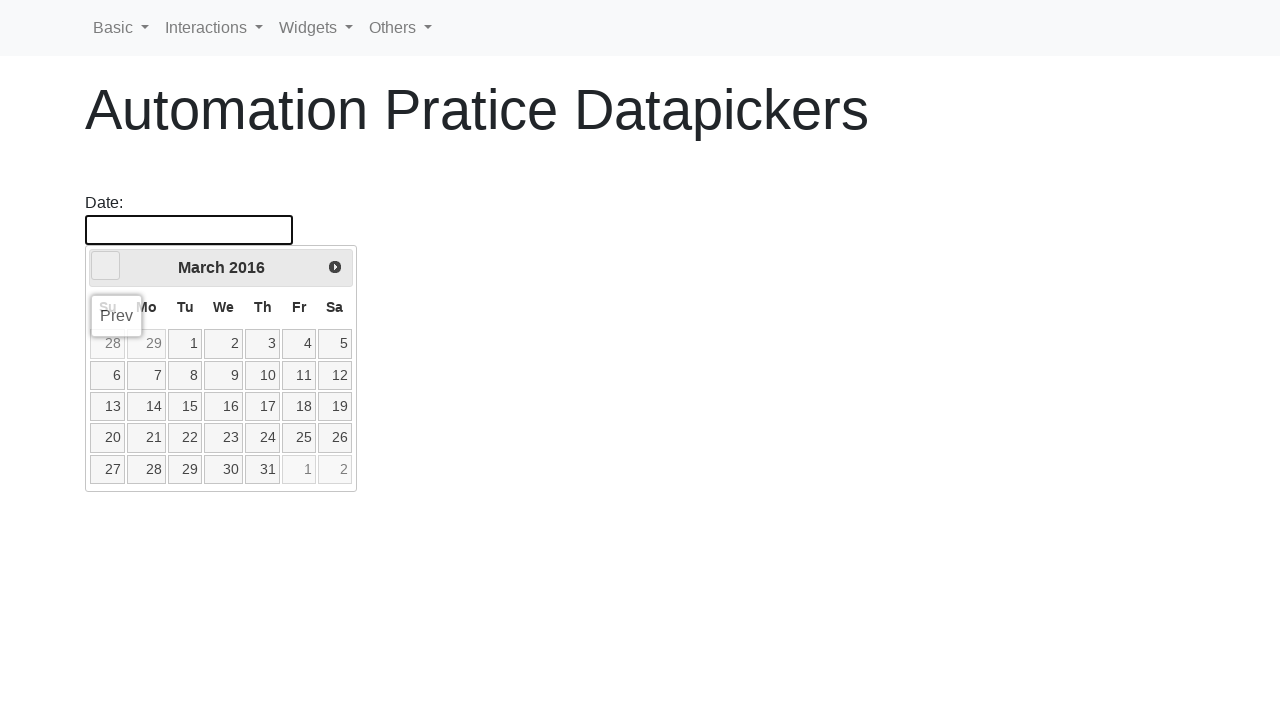

Clicked previous button to navigate backward (target: May 2015) at (106, 266) on [data-handler='prev']
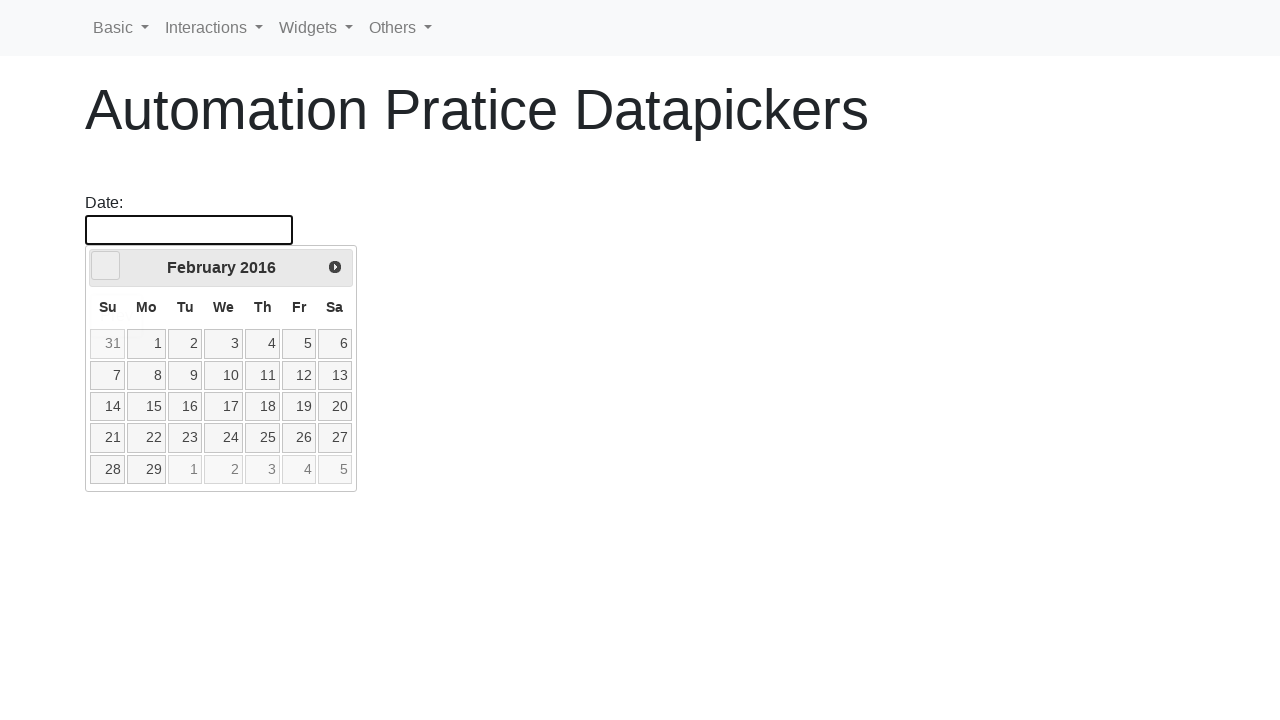

Waited for calendar to update
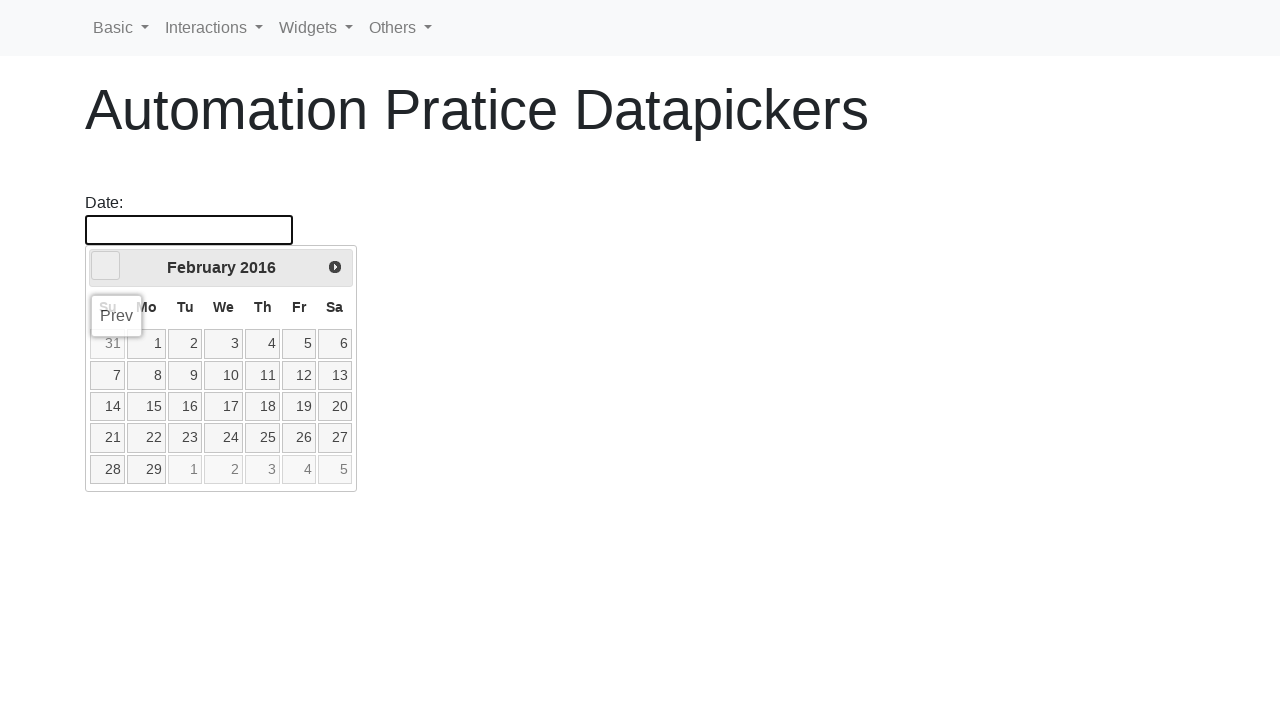

Clicked previous button to navigate backward (target: May 2015) at (106, 266) on [data-handler='prev']
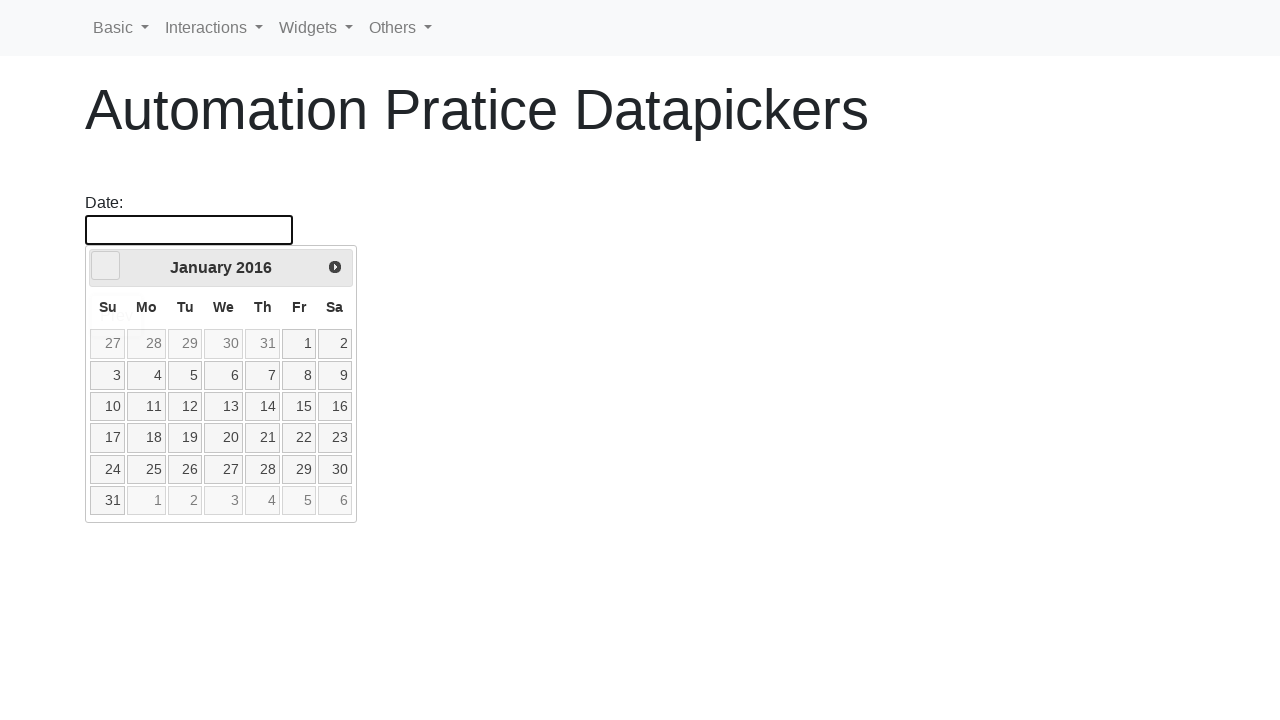

Waited for calendar to update
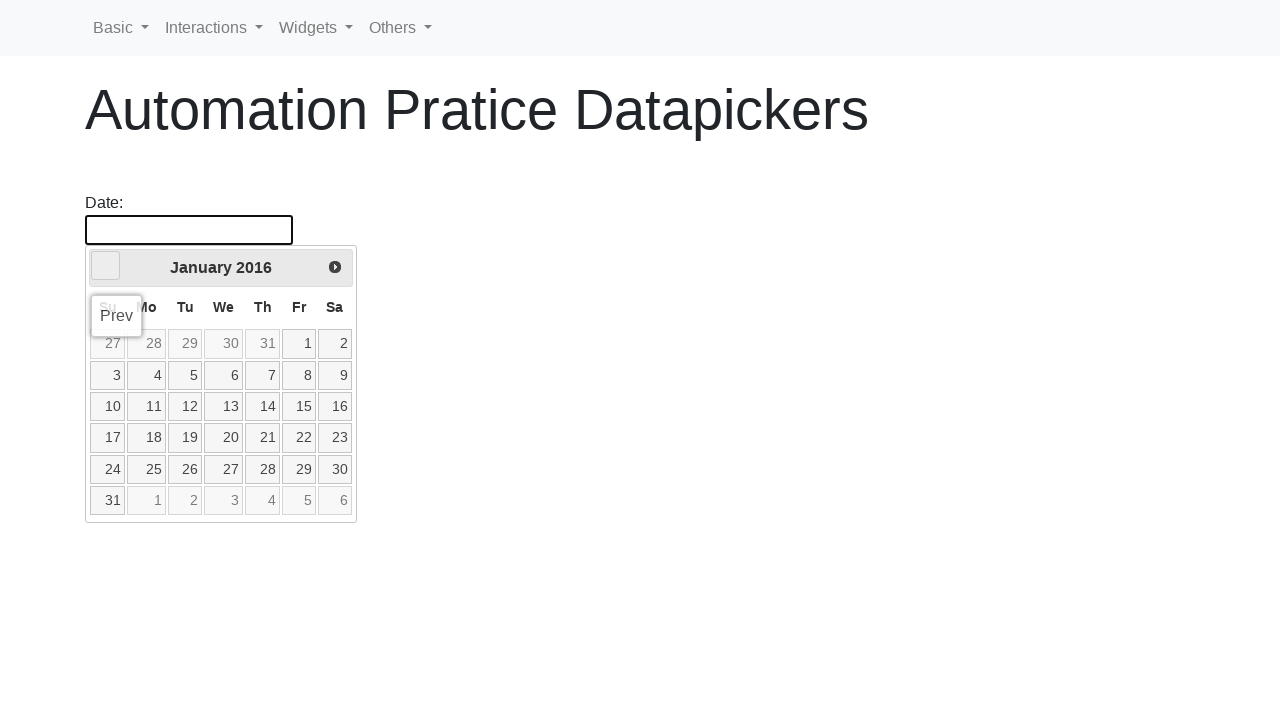

Clicked previous button to navigate backward (target: May 2015) at (106, 266) on [data-handler='prev']
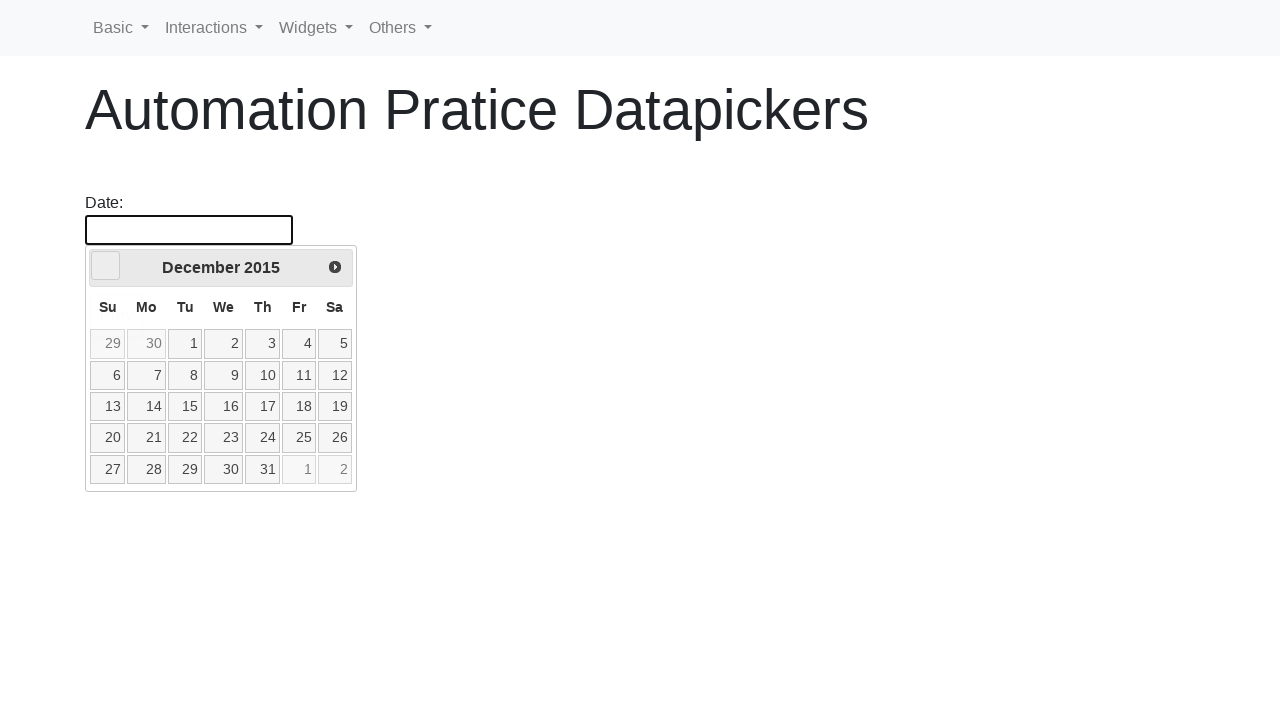

Waited for calendar to update
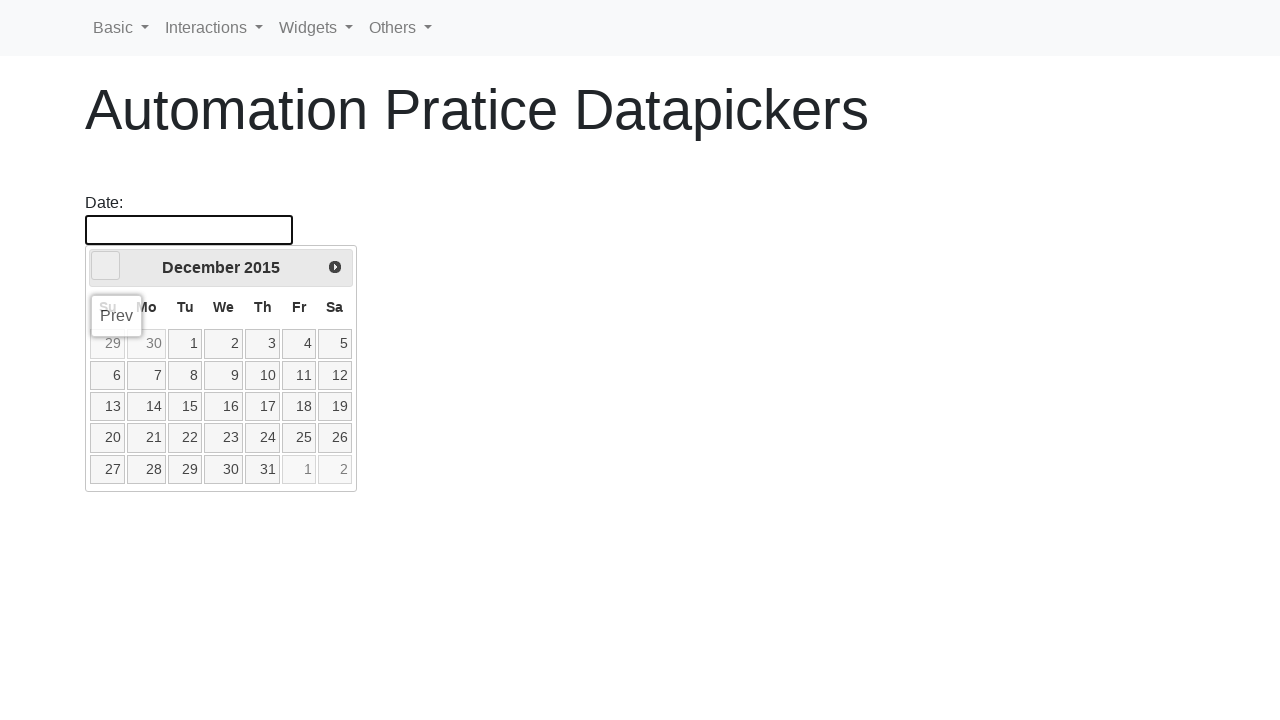

Clicked previous button to navigate backward (target: May 2015) at (106, 266) on [data-handler='prev']
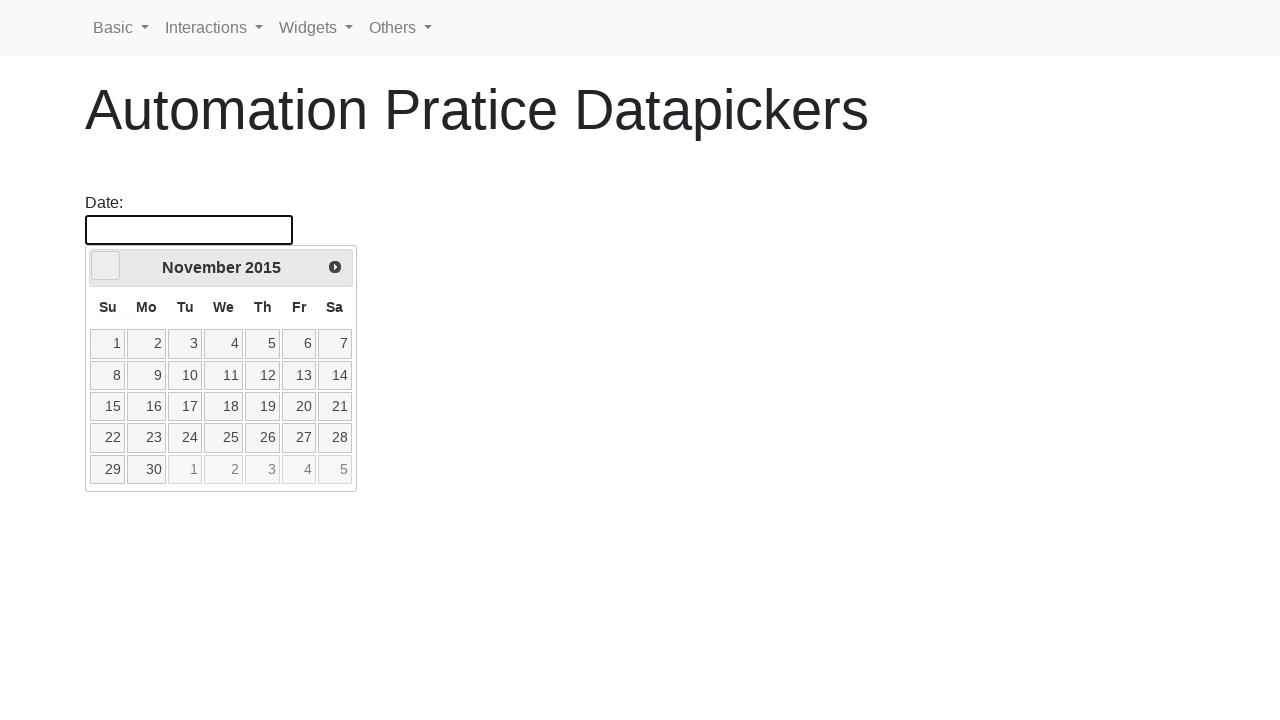

Waited for calendar to update
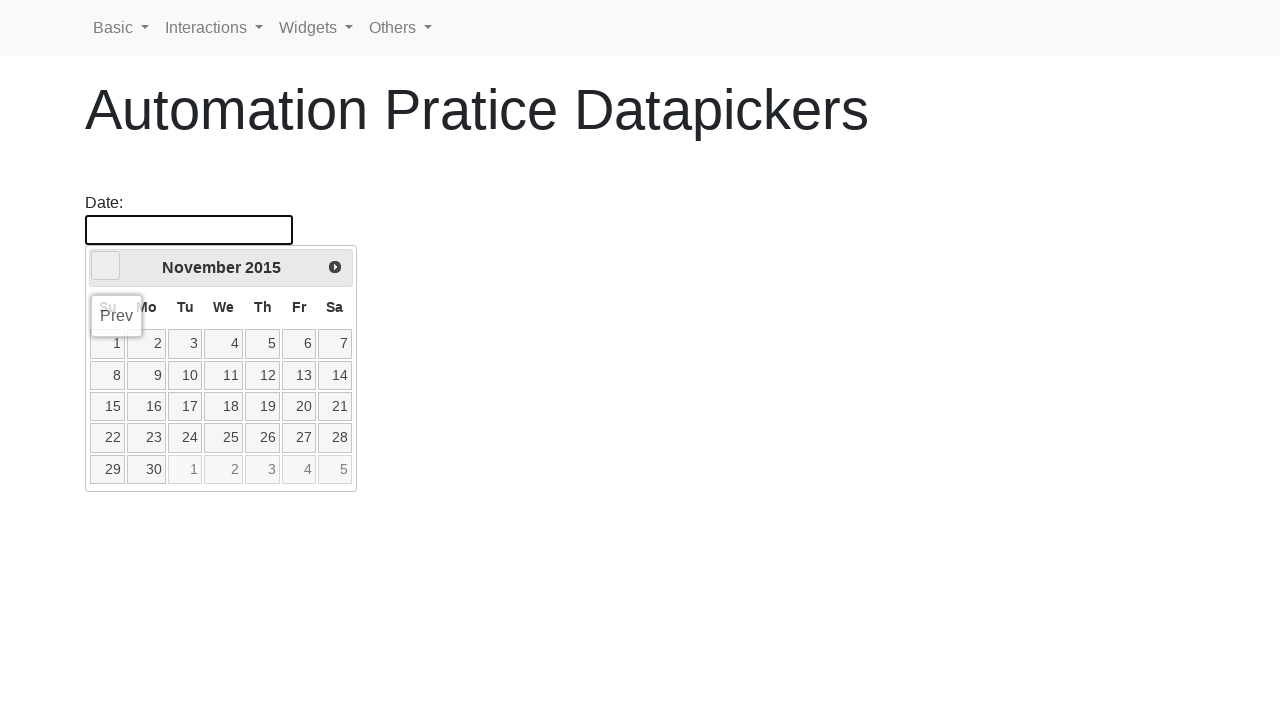

Clicked previous button to navigate backward (target: May 2015) at (106, 266) on [data-handler='prev']
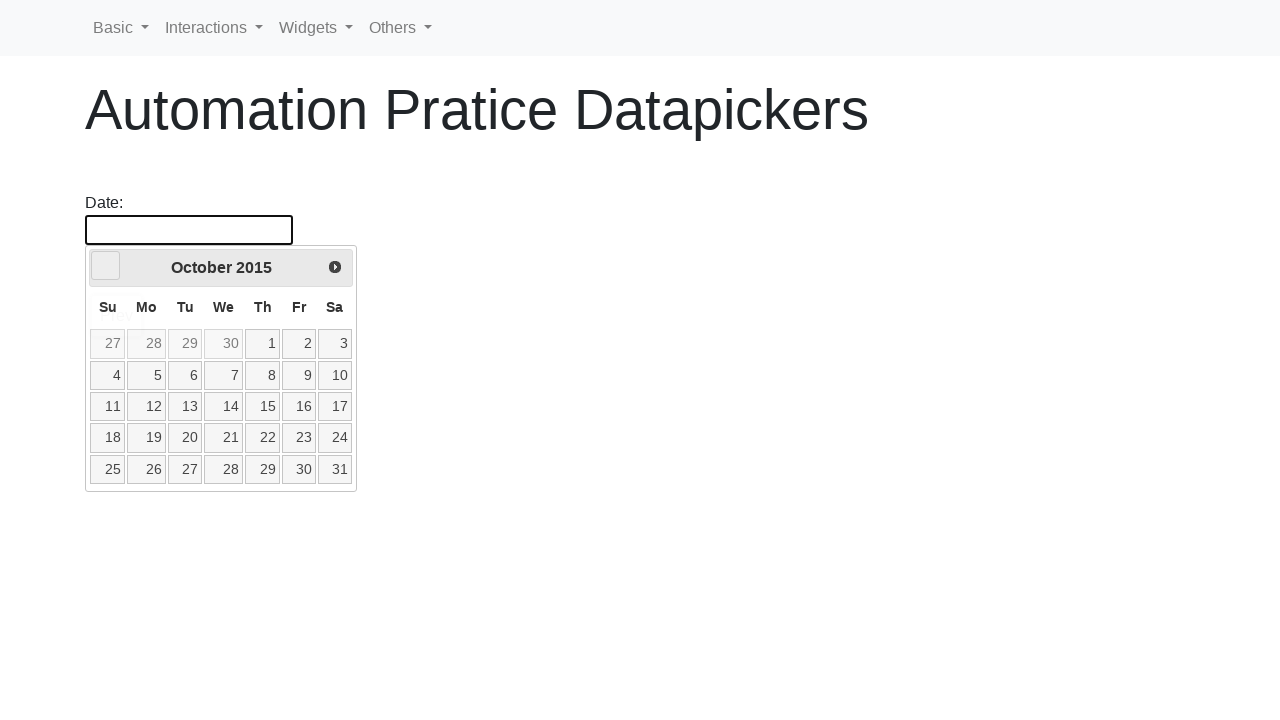

Waited for calendar to update
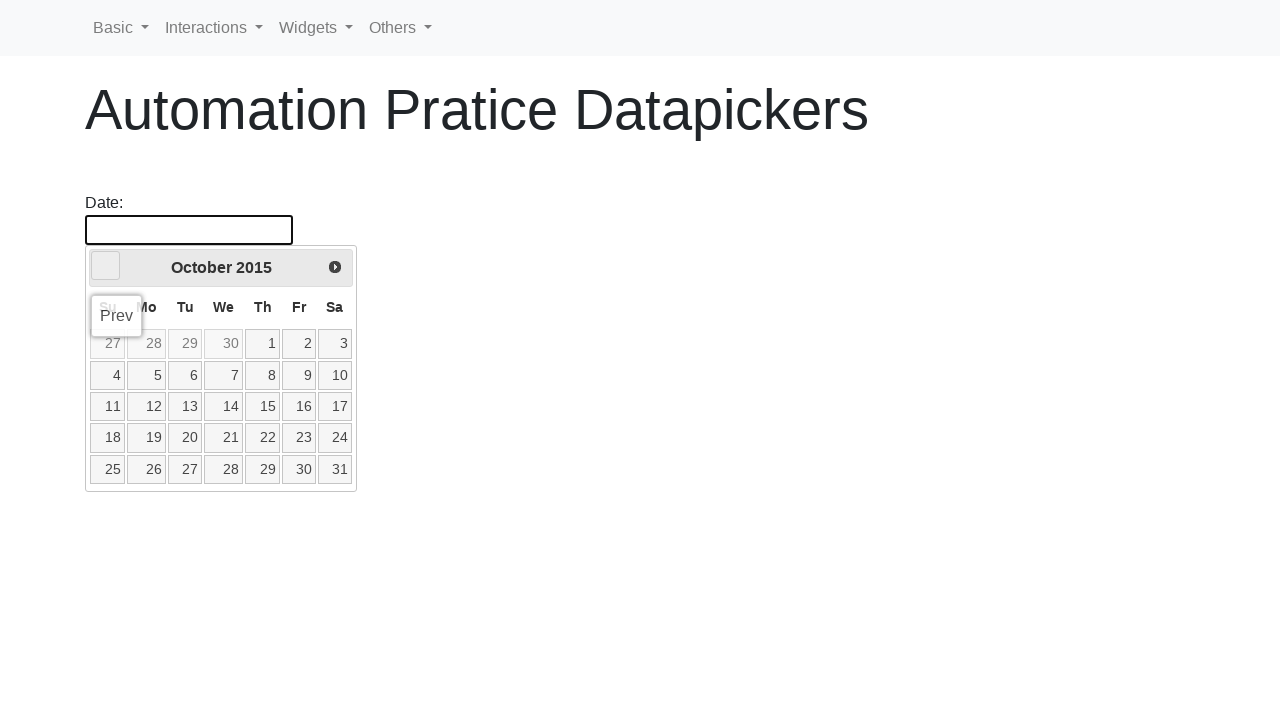

Clicked previous button to navigate backward (target: May 2015) at (106, 266) on [data-handler='prev']
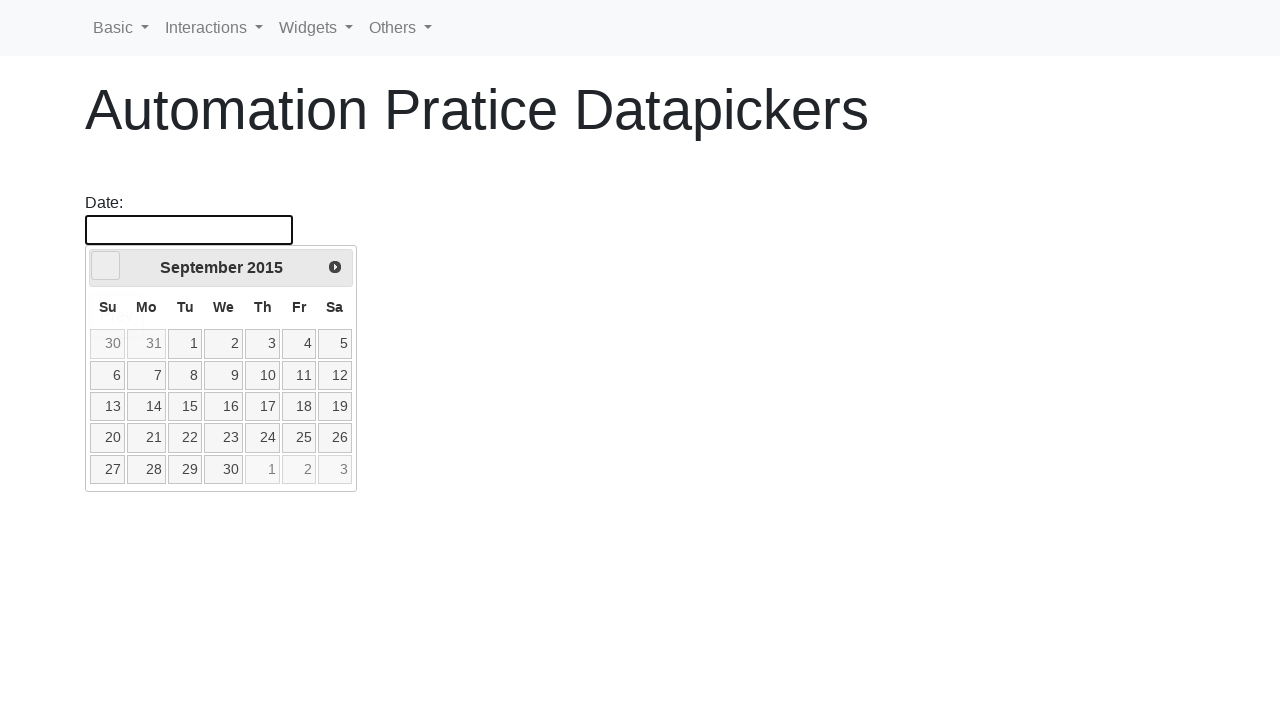

Waited for calendar to update
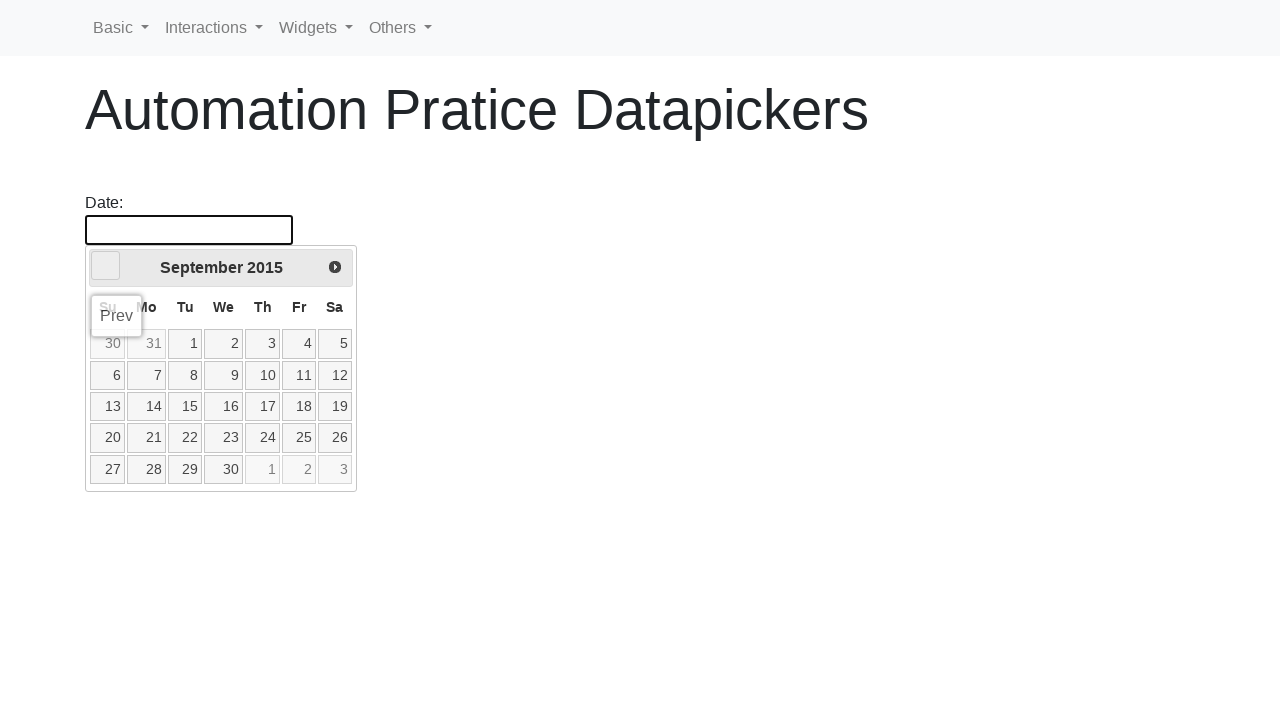

Clicked previous button to navigate backward (target: May 2015) at (106, 266) on [data-handler='prev']
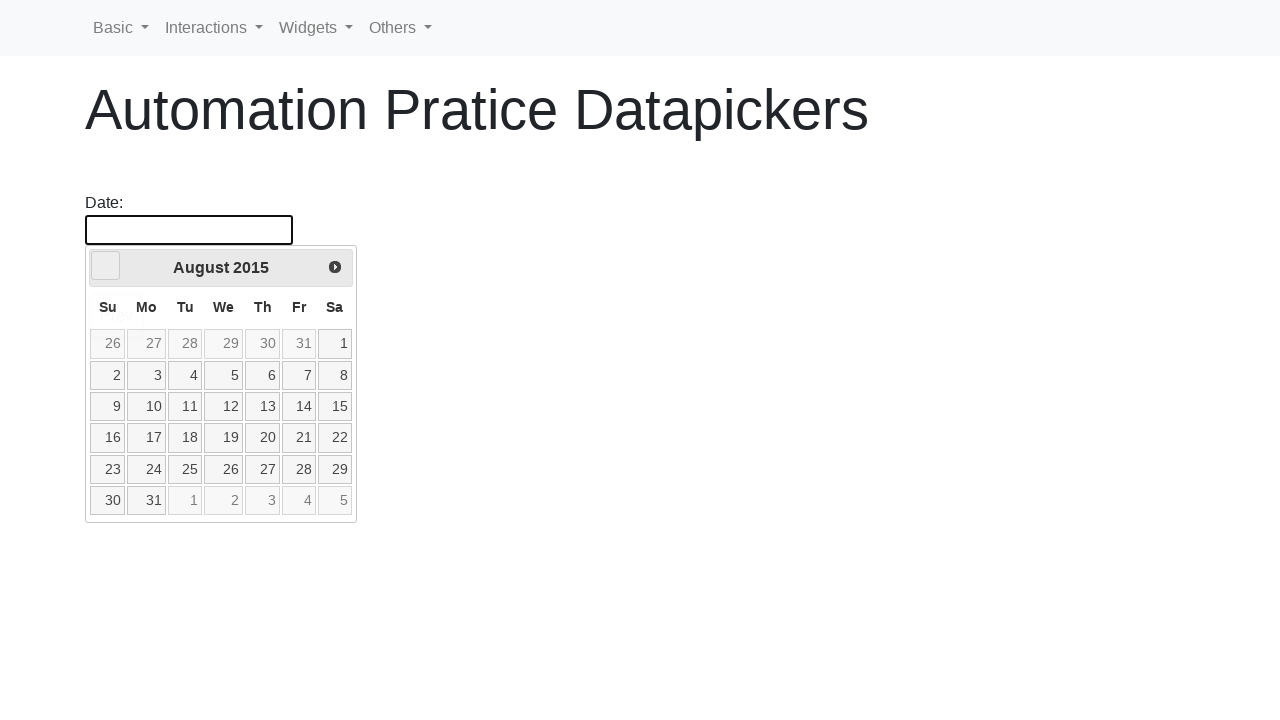

Waited for calendar to update
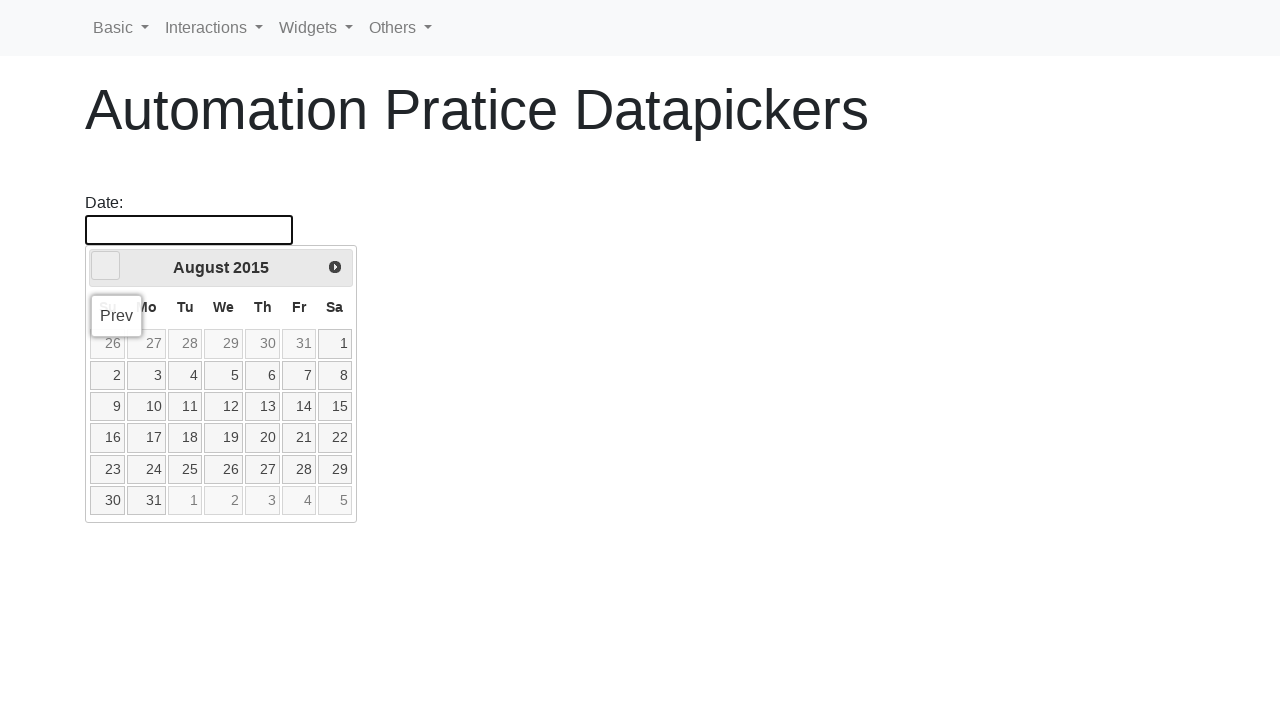

Clicked previous button to navigate backward (target: May 2015) at (106, 266) on [data-handler='prev']
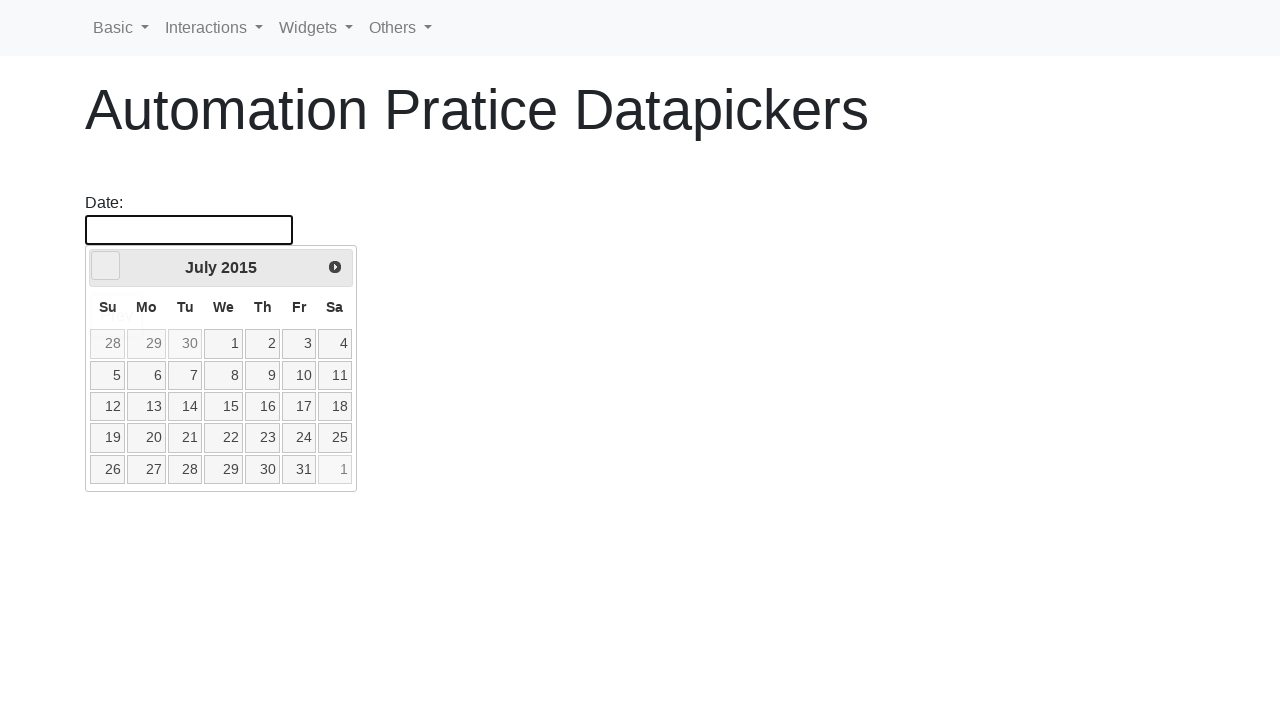

Waited for calendar to update
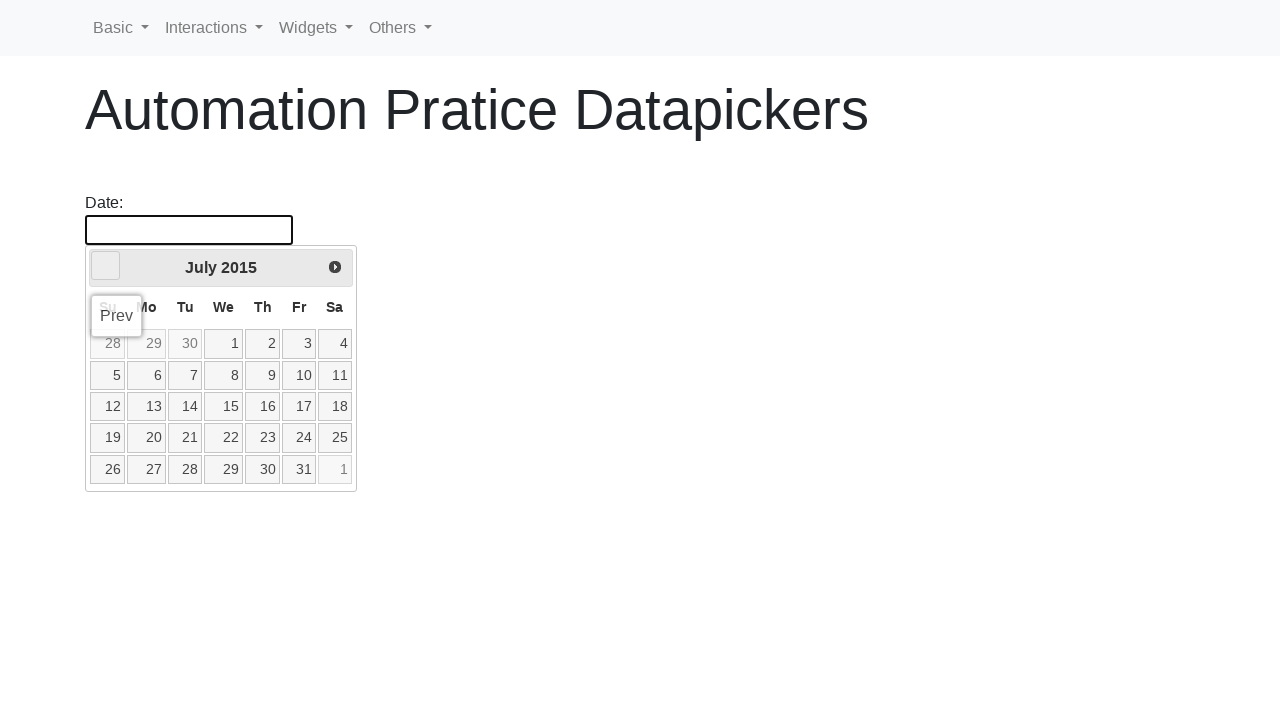

Clicked previous button to navigate backward (target: May 2015) at (106, 266) on [data-handler='prev']
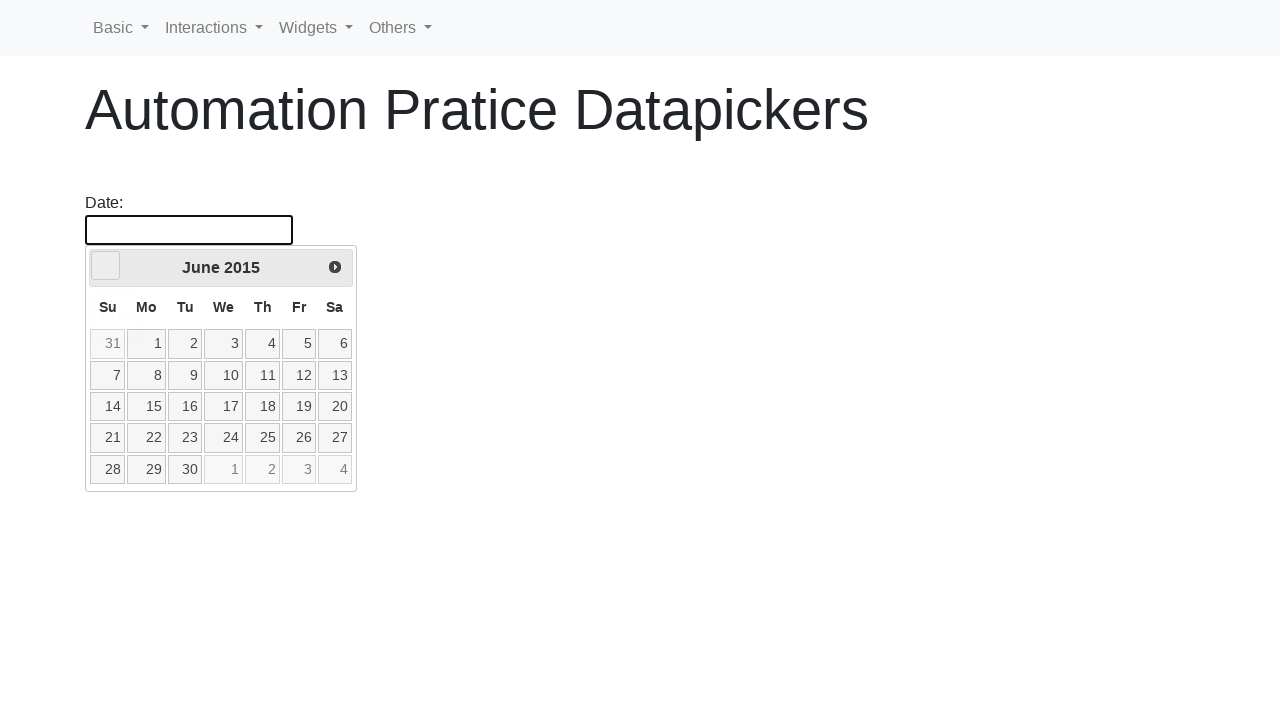

Waited for calendar to update
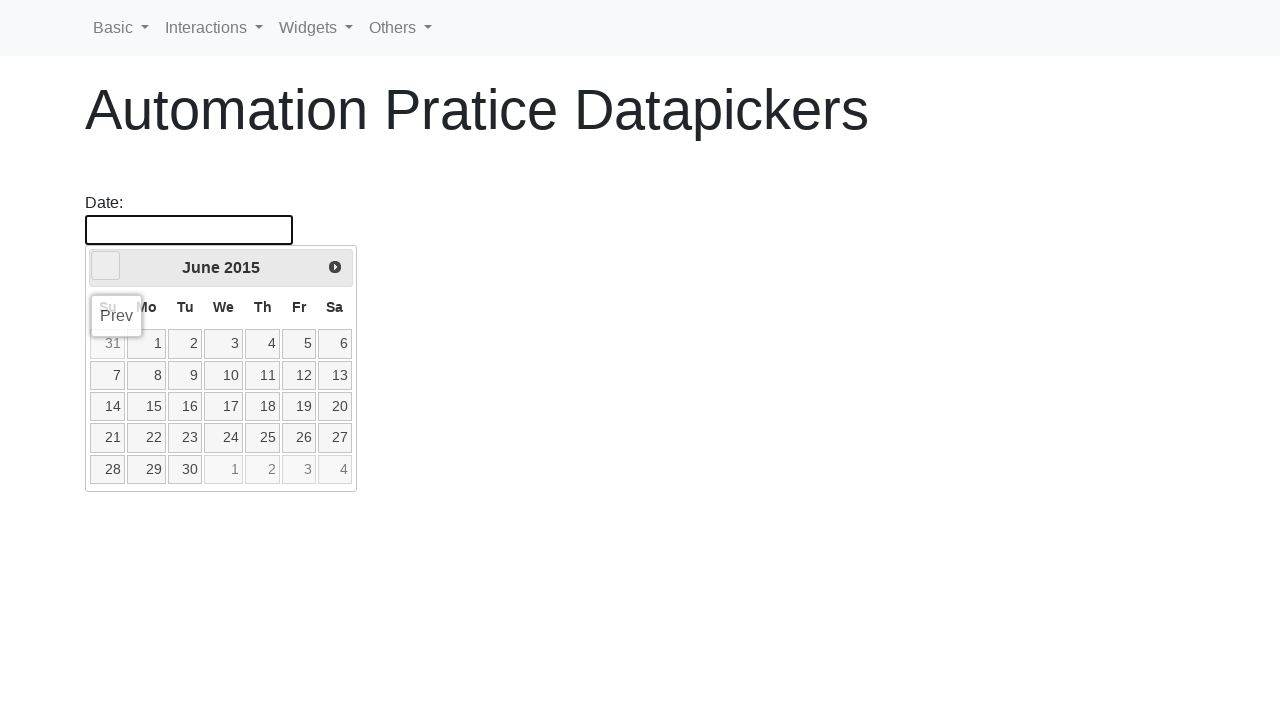

Clicked previous button to navigate backward (target: May 2015) at (106, 266) on [data-handler='prev']
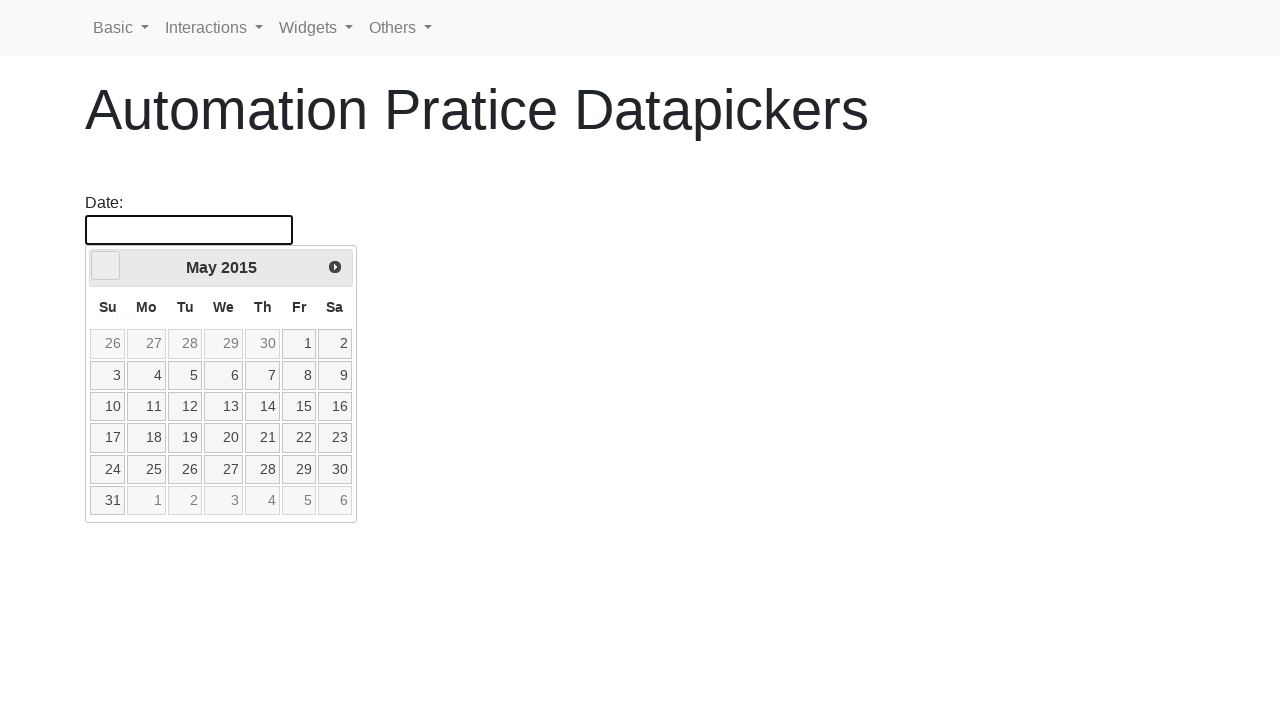

Waited for calendar to update
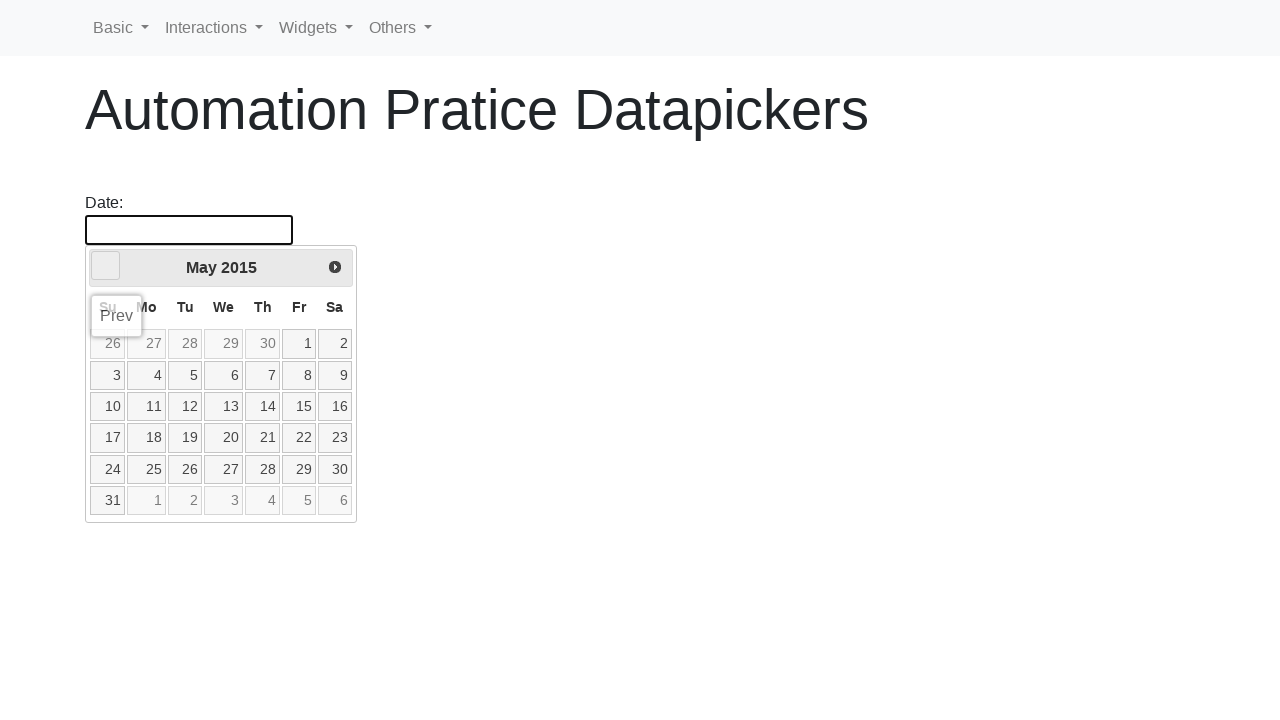

Selected day 3 from the date picker at (108, 375) on [data-handler='selectDay']:not(.ui-datepicker-other-month) >> nth=2
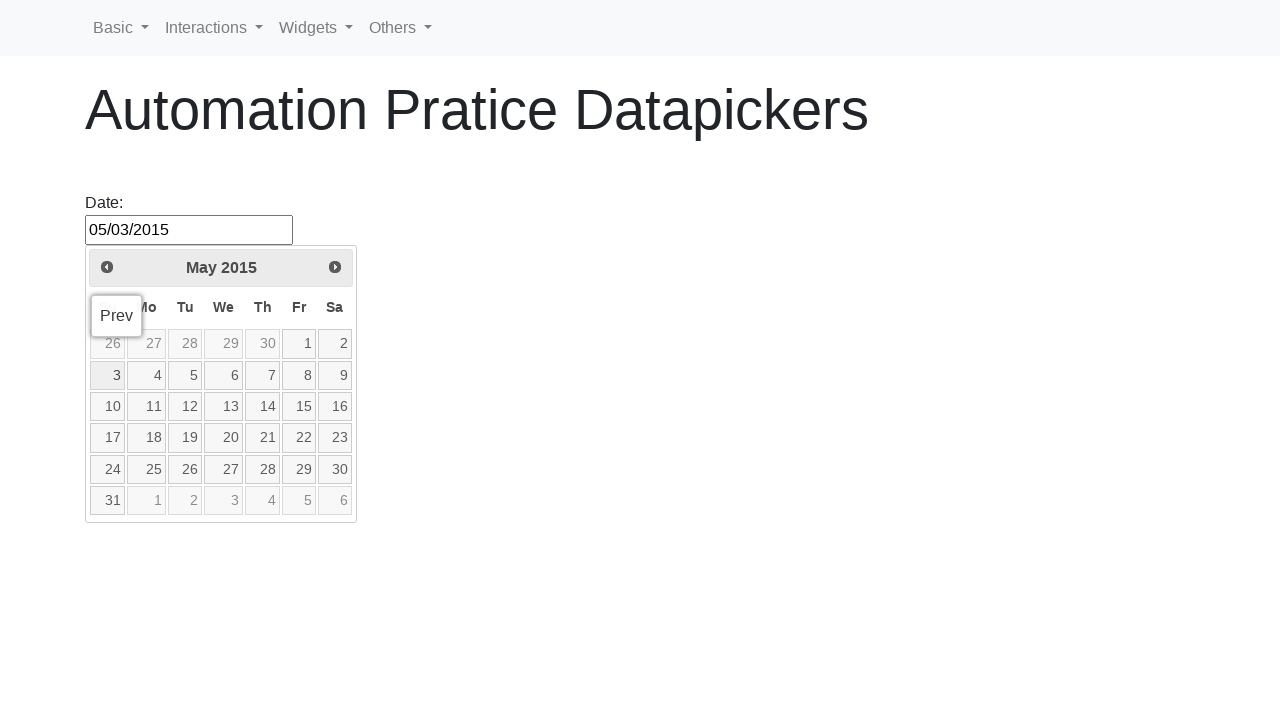

Successfully selected third date: March 5, 2015
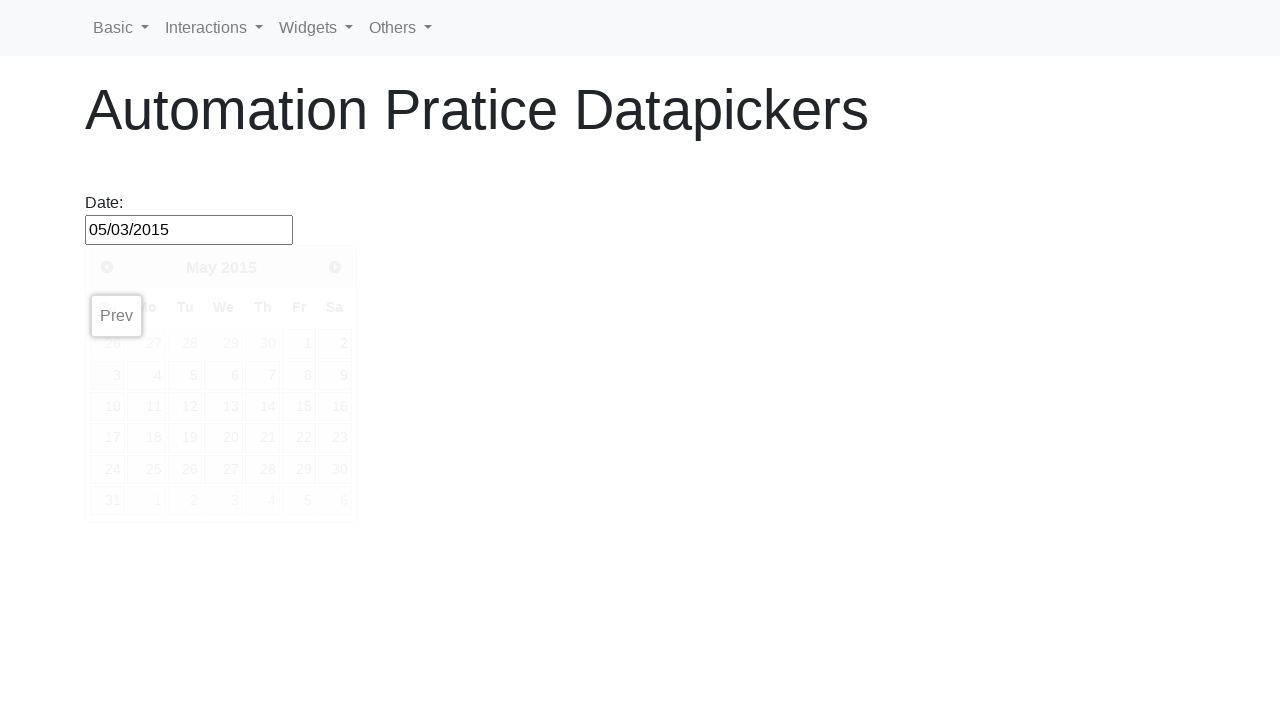

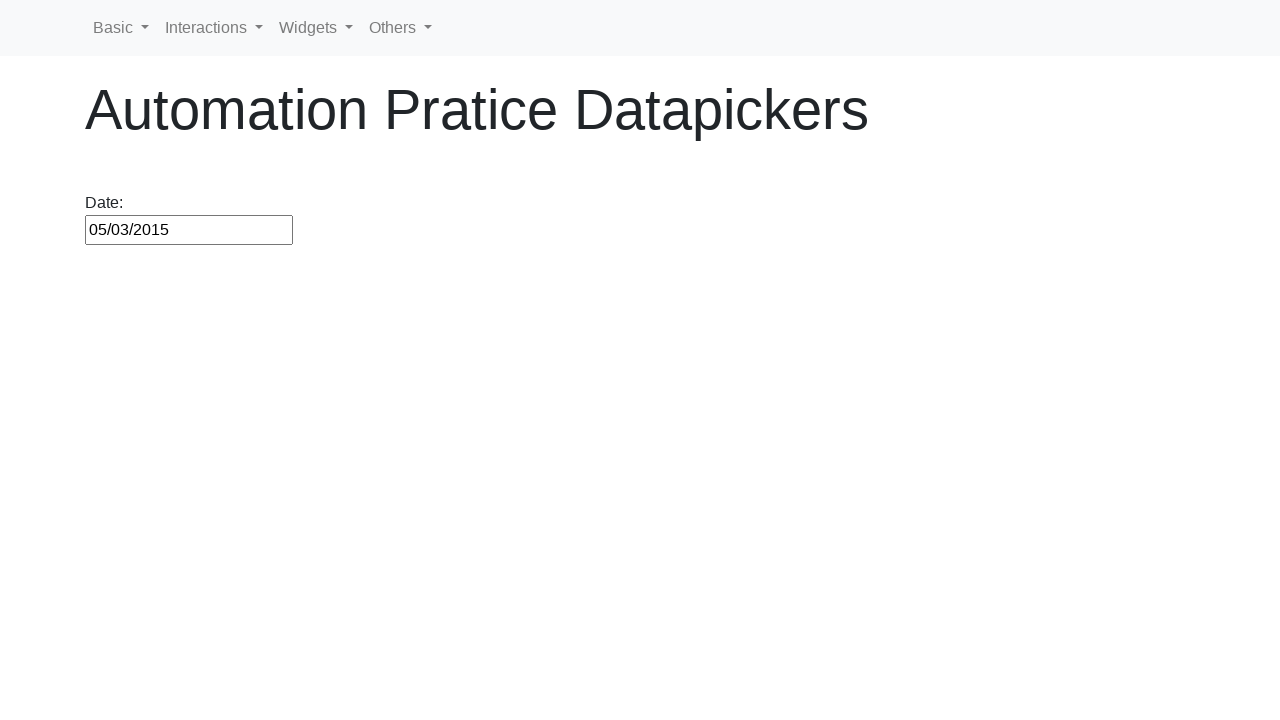